Tests infinite scroll functionality by scrolling down the page and verifying new content loads dynamically.

Starting URL: https://practice.expandtesting.com/infinite-scroll

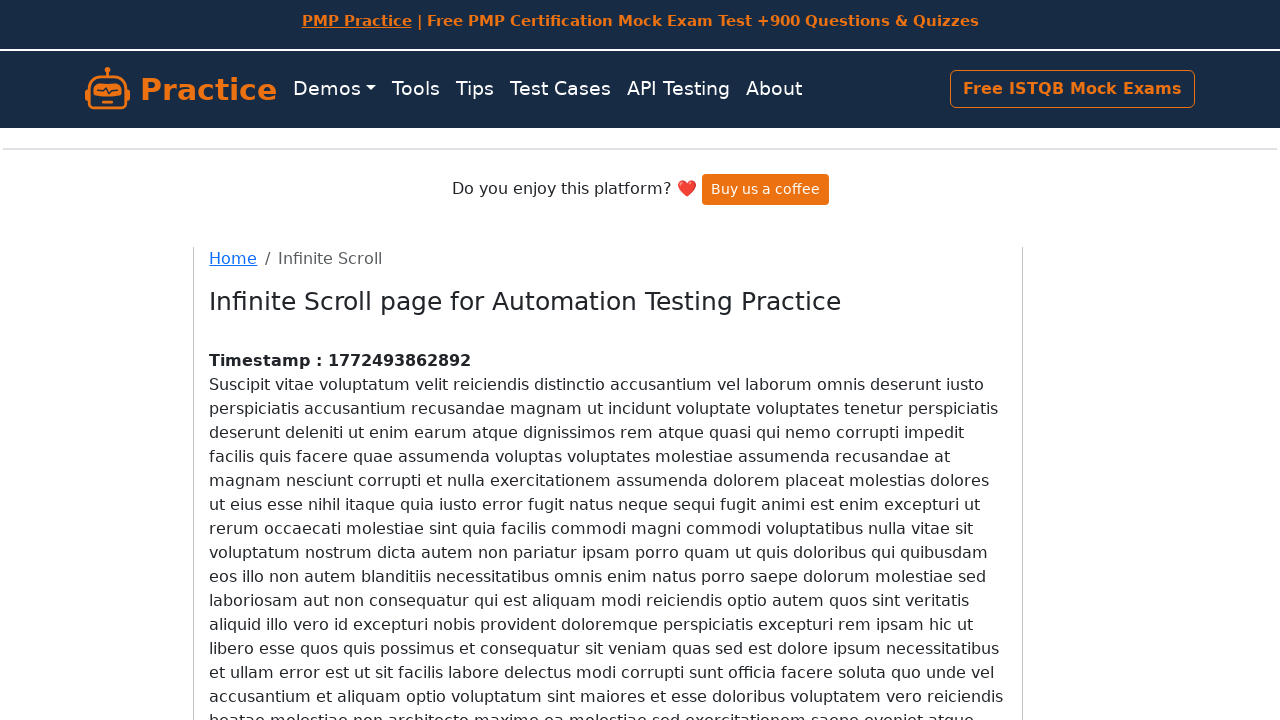

Page heading 'Infinite Scroll page for Automation Testing Practice' is visible
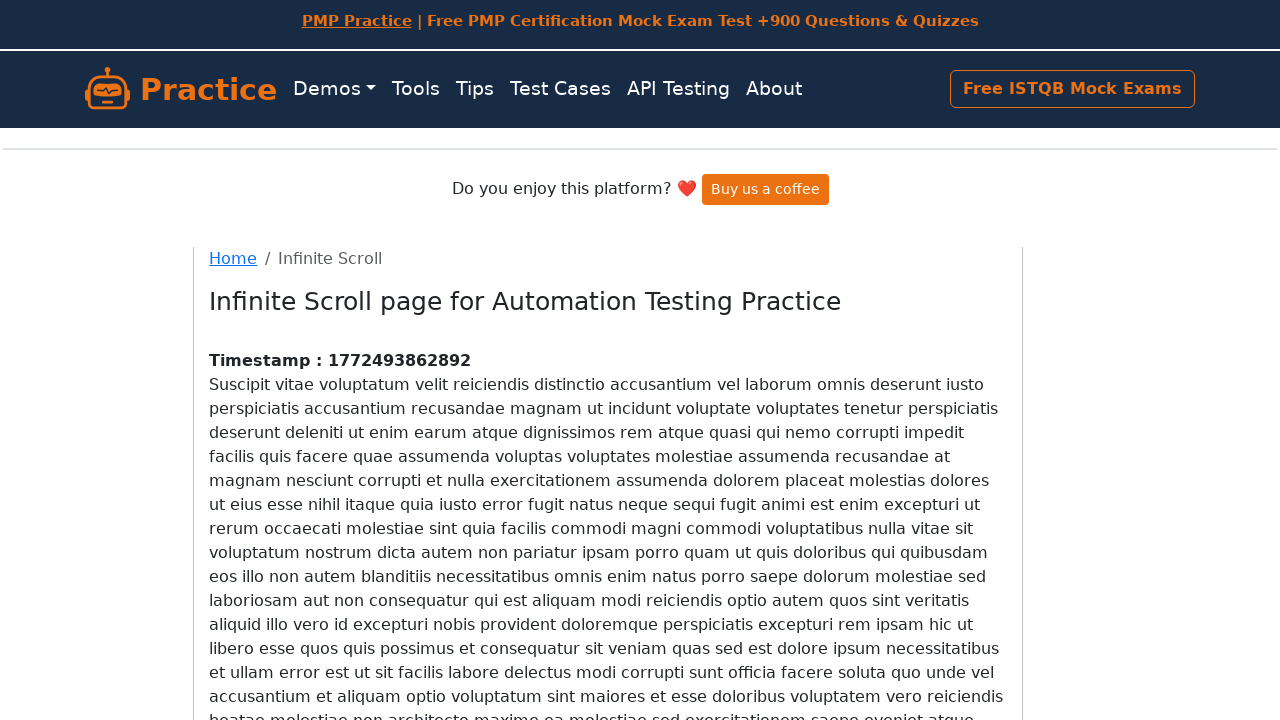

Counted 1 timestamp elements on page
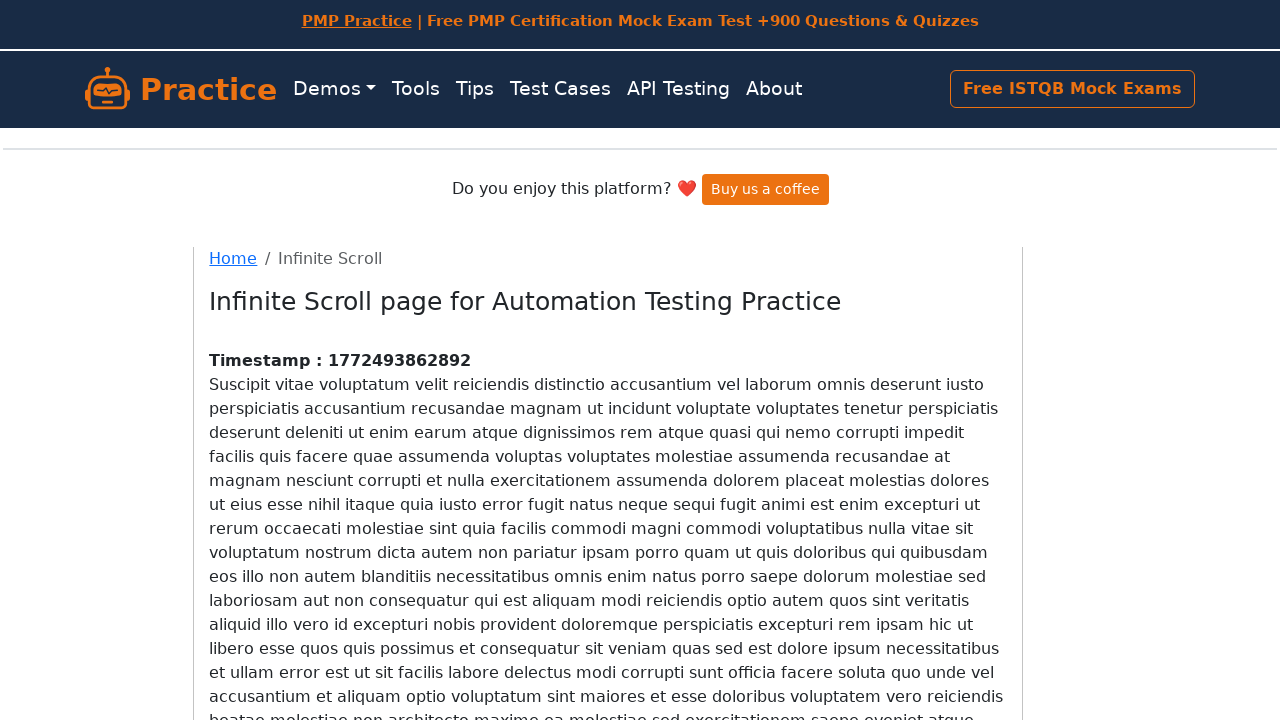

Scrolled down the page to trigger infinite scroll loading
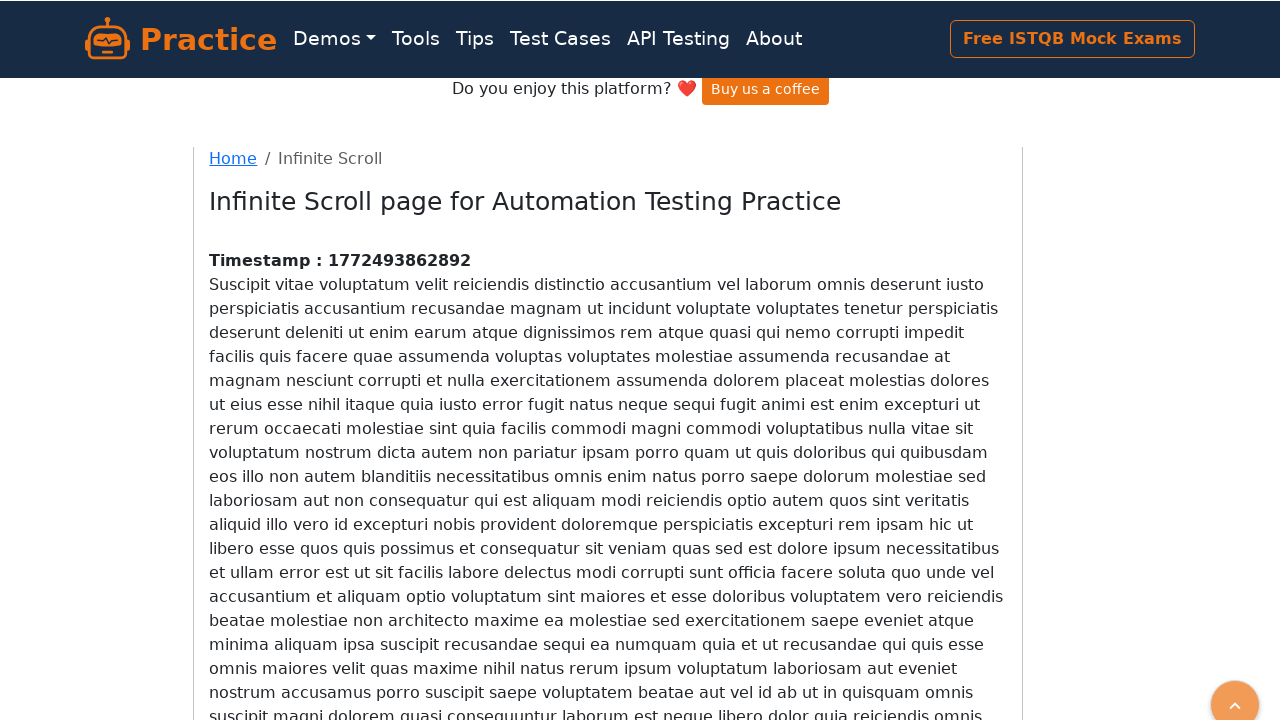

Waited 200ms for new content to load
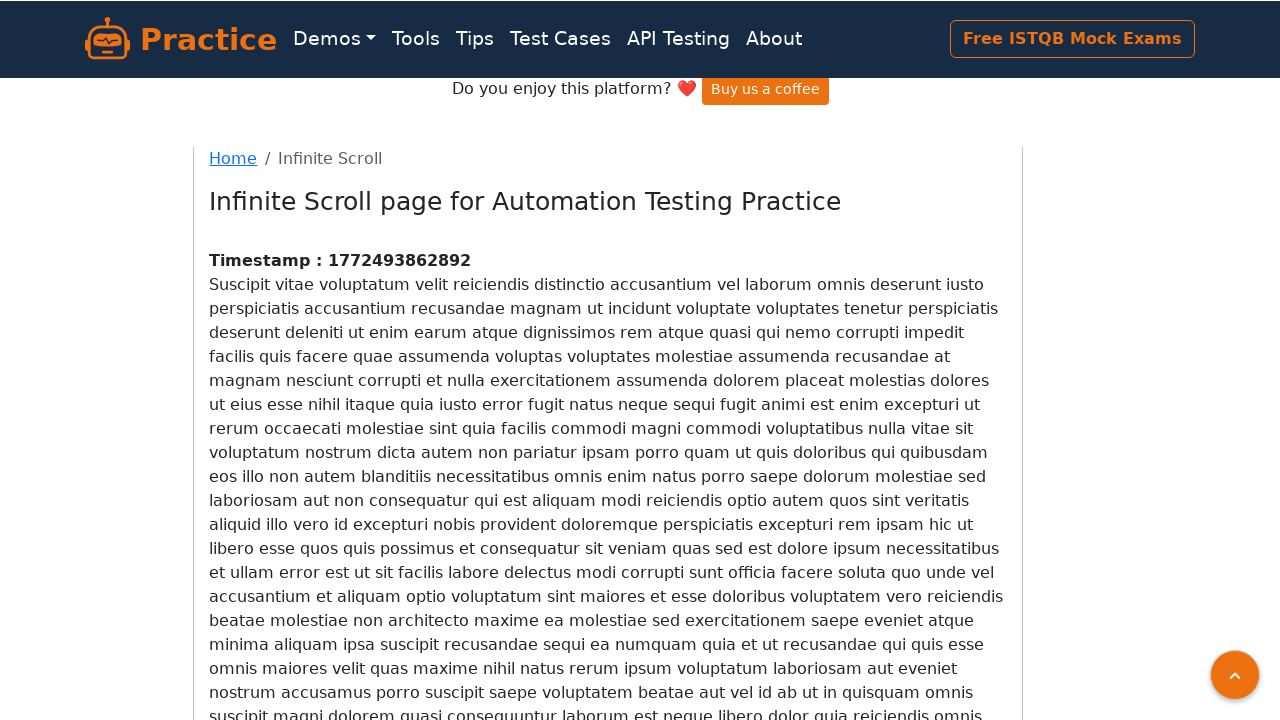

Counted 1 timestamp elements on page
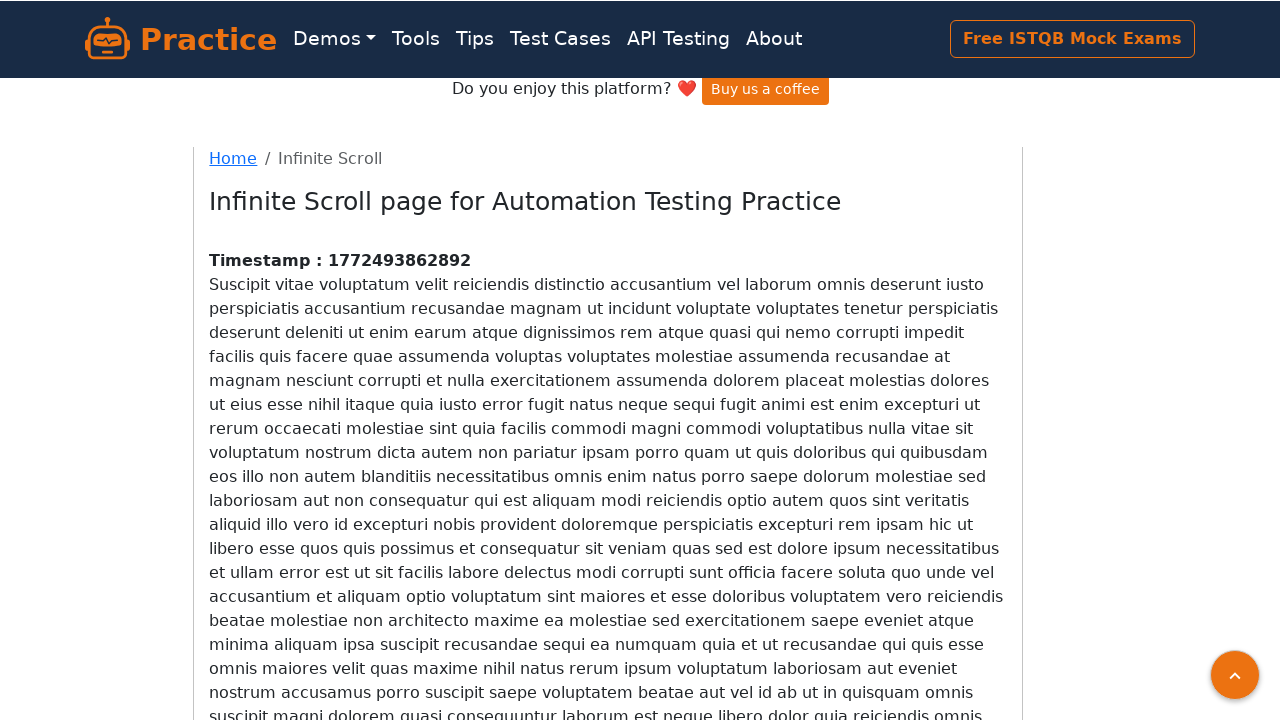

Scrolled down the page to trigger infinite scroll loading
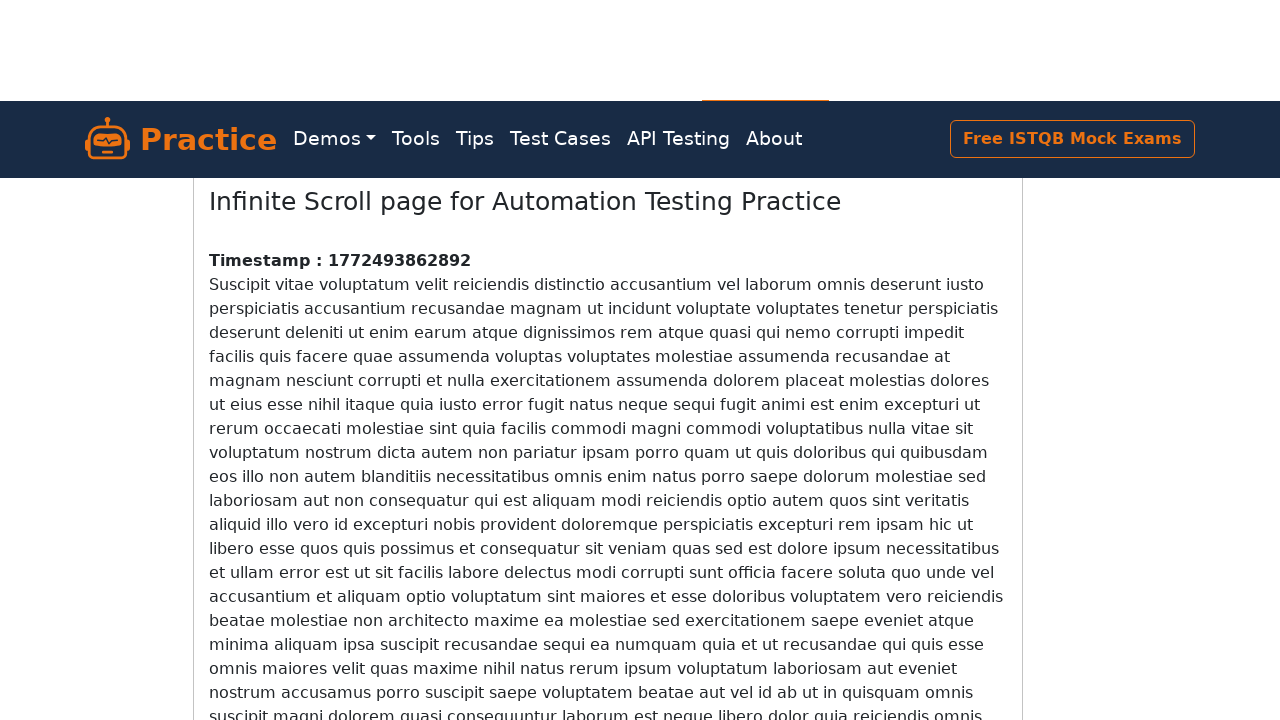

Waited 200ms for new content to load
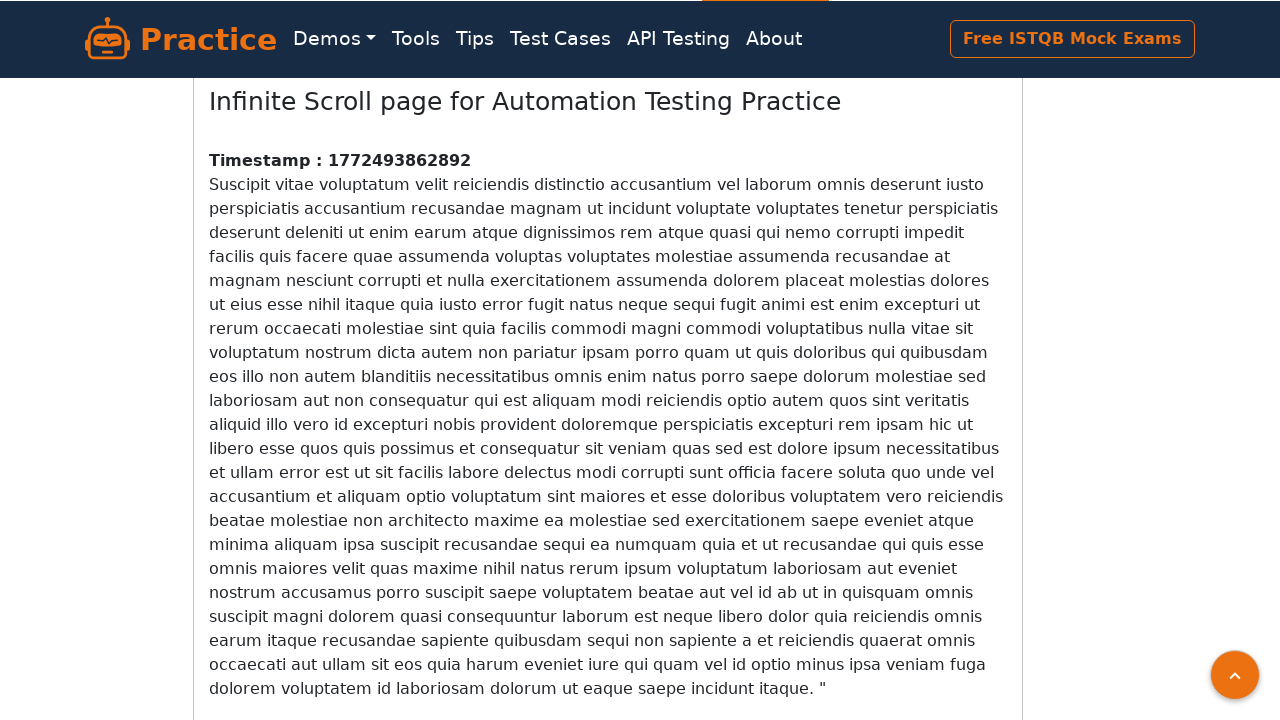

Counted 2 timestamp elements on page
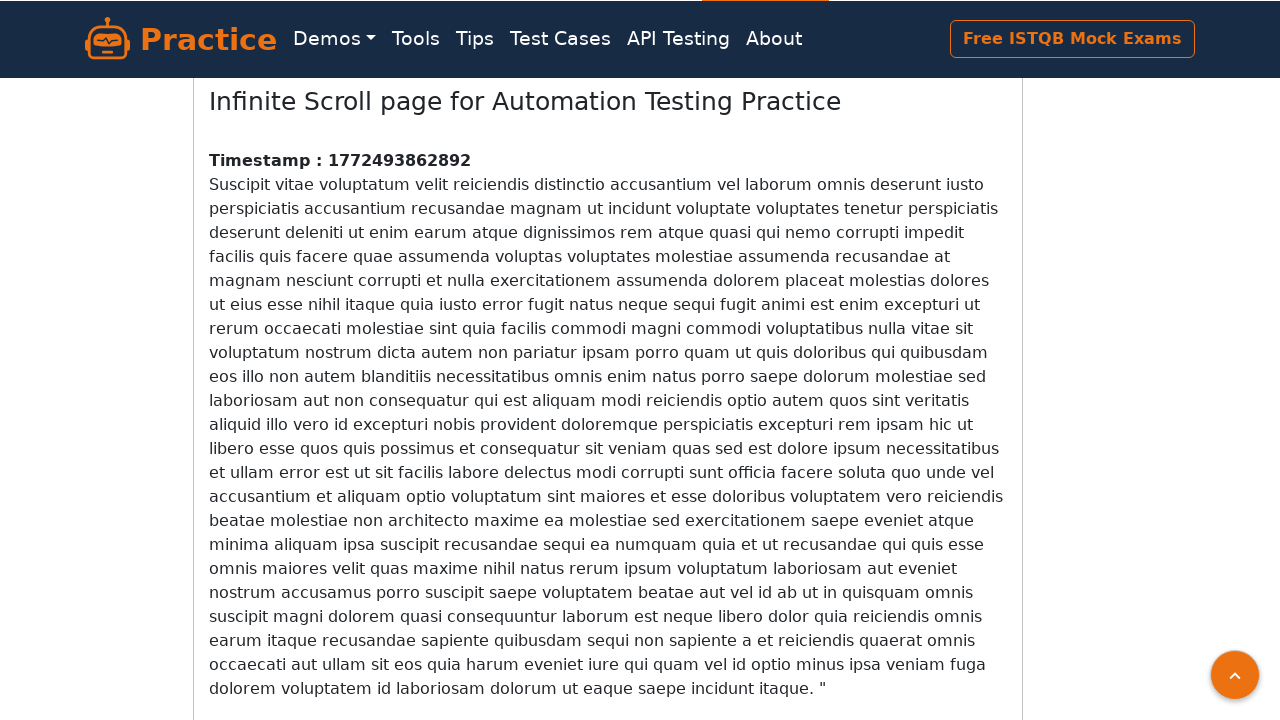

Scrolled down the page to trigger infinite scroll loading
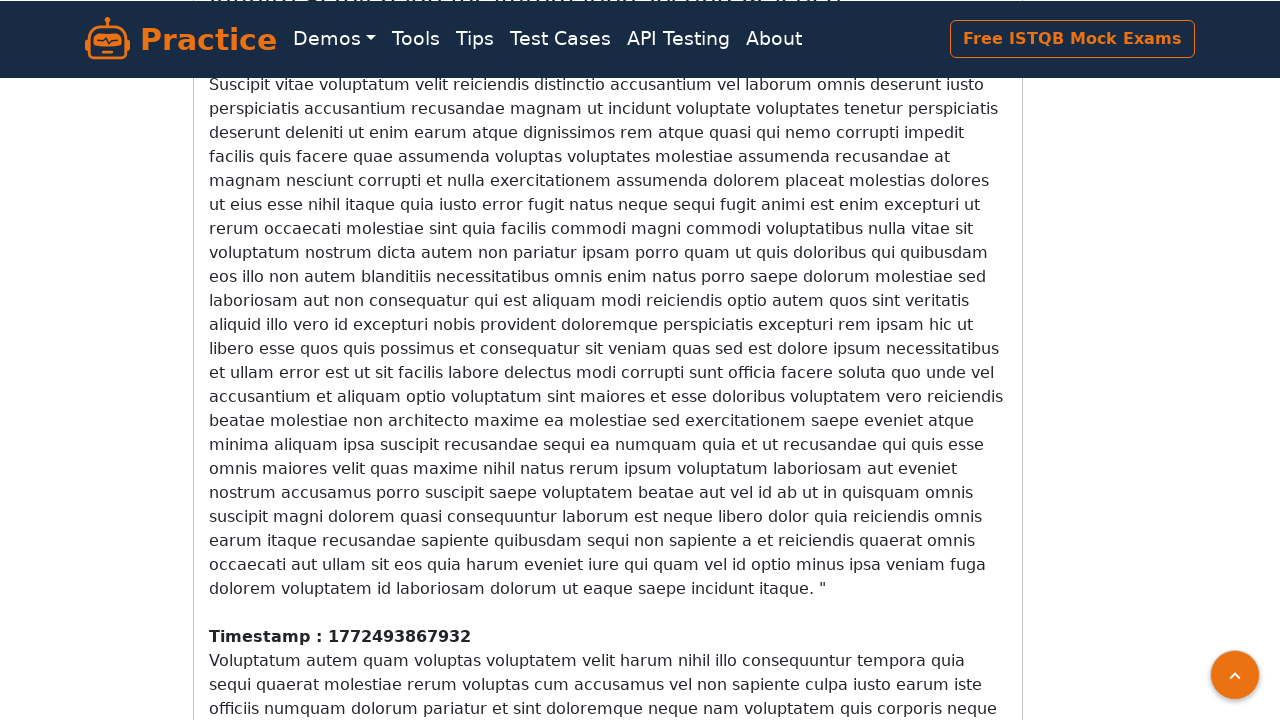

Waited 200ms for new content to load
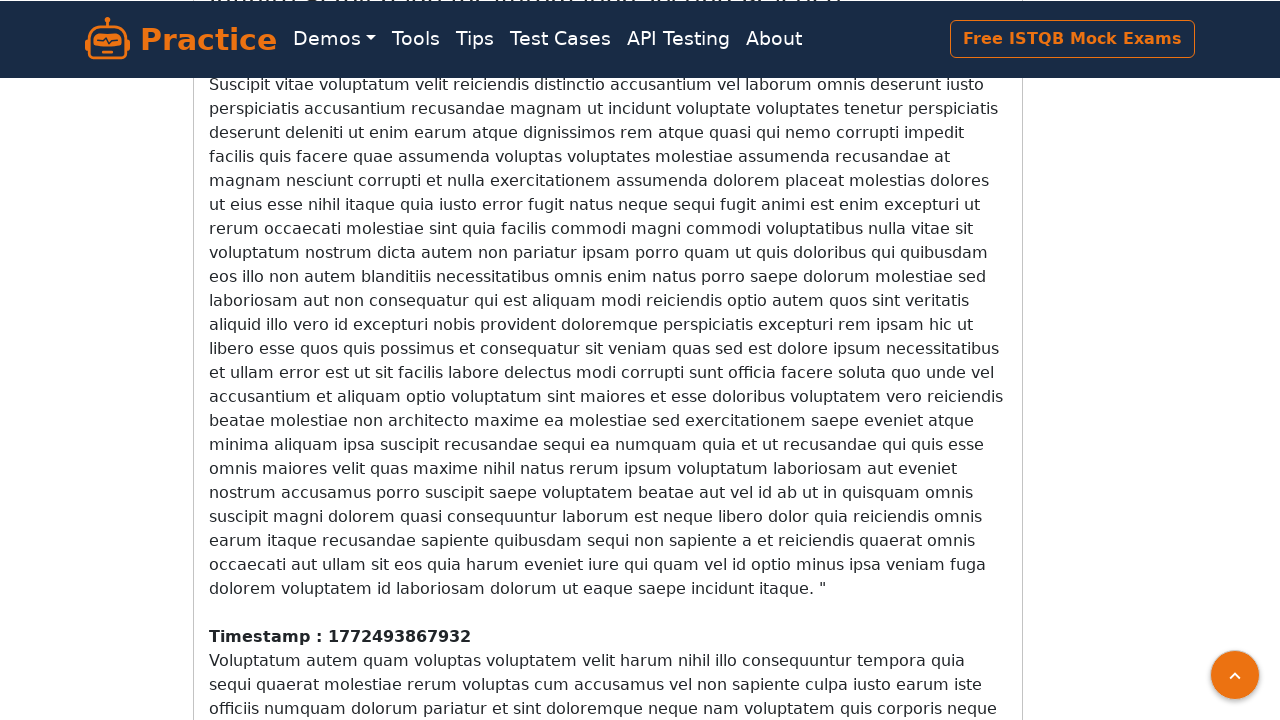

Counted 2 timestamp elements on page
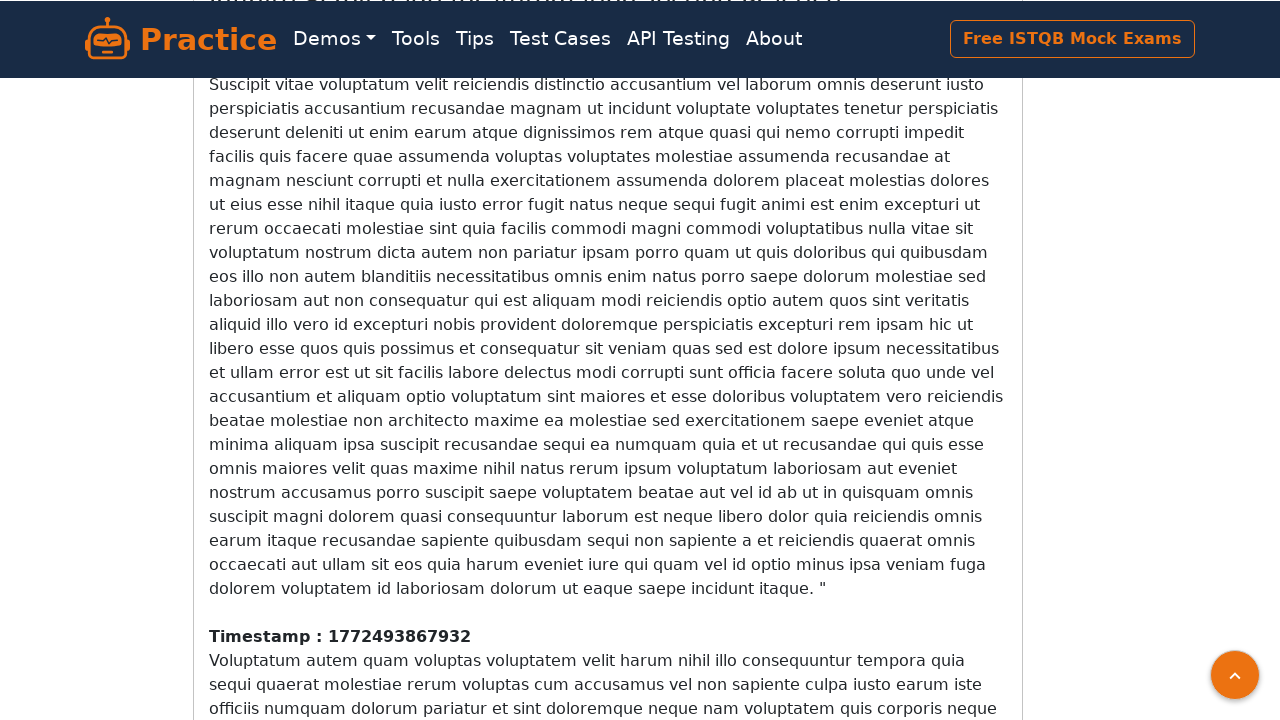

Scrolled down the page to trigger infinite scroll loading
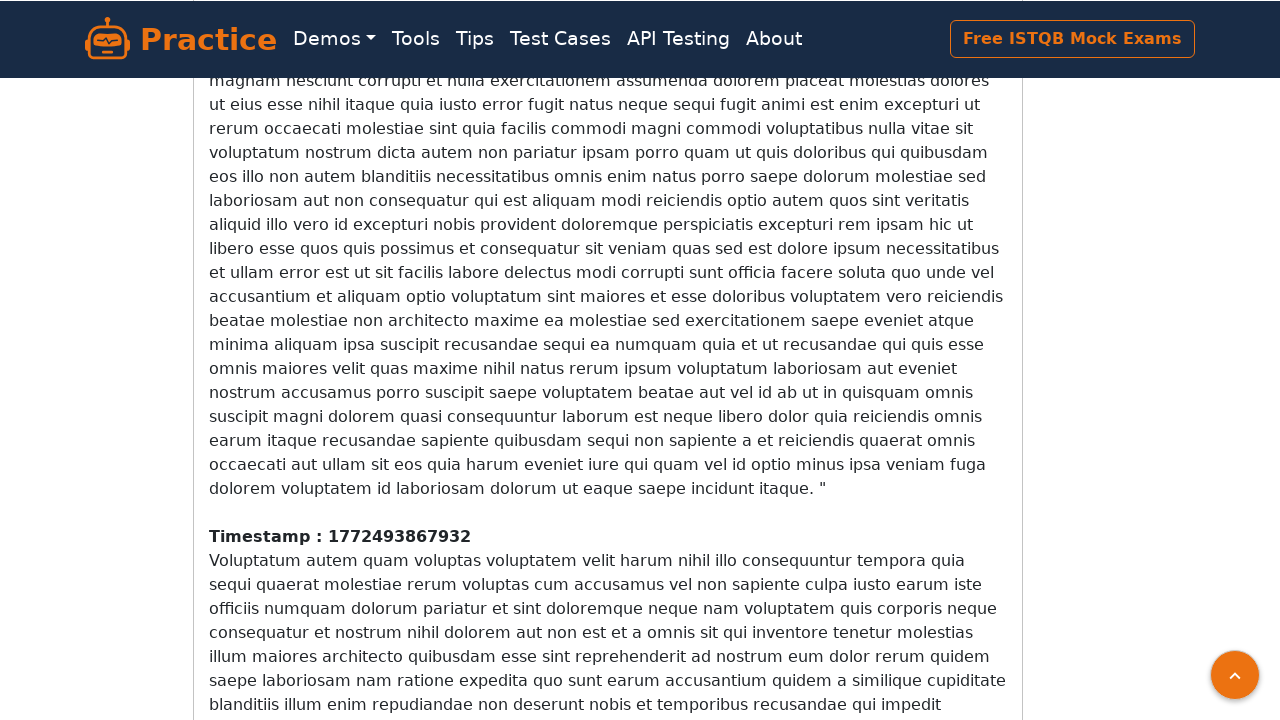

Waited 200ms for new content to load
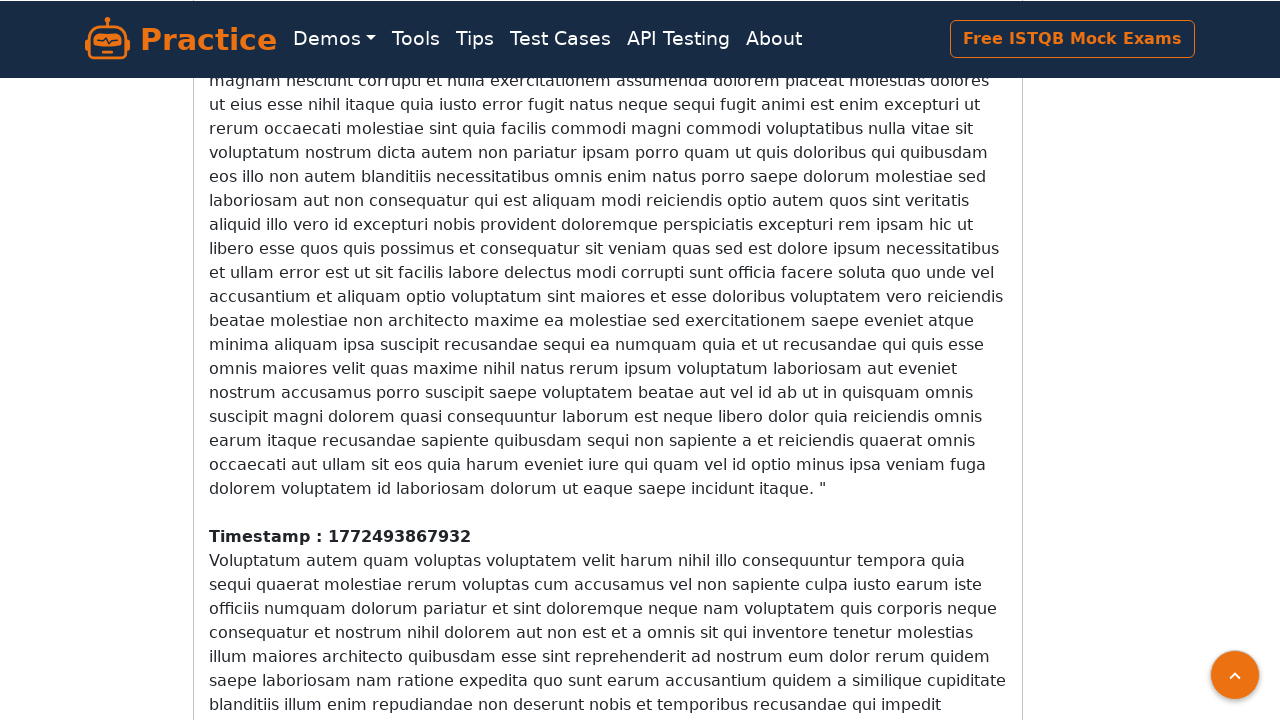

Counted 2 timestamp elements on page
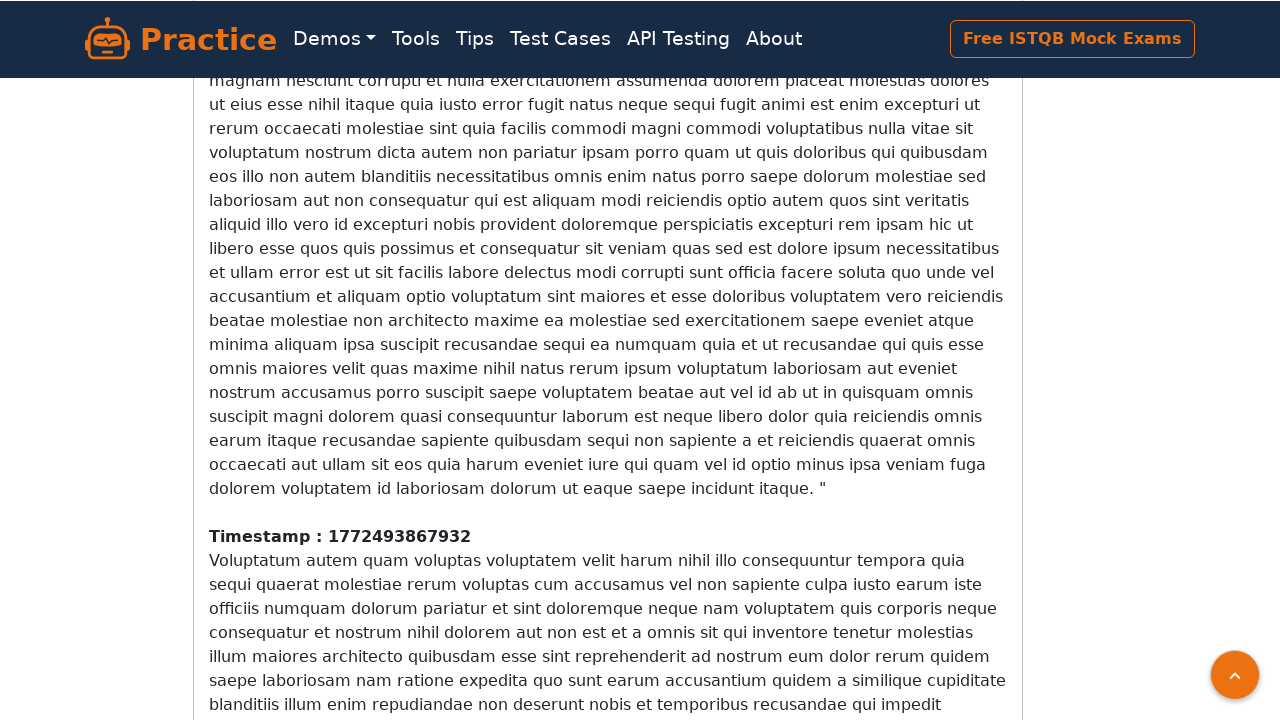

Scrolled down the page to trigger infinite scroll loading
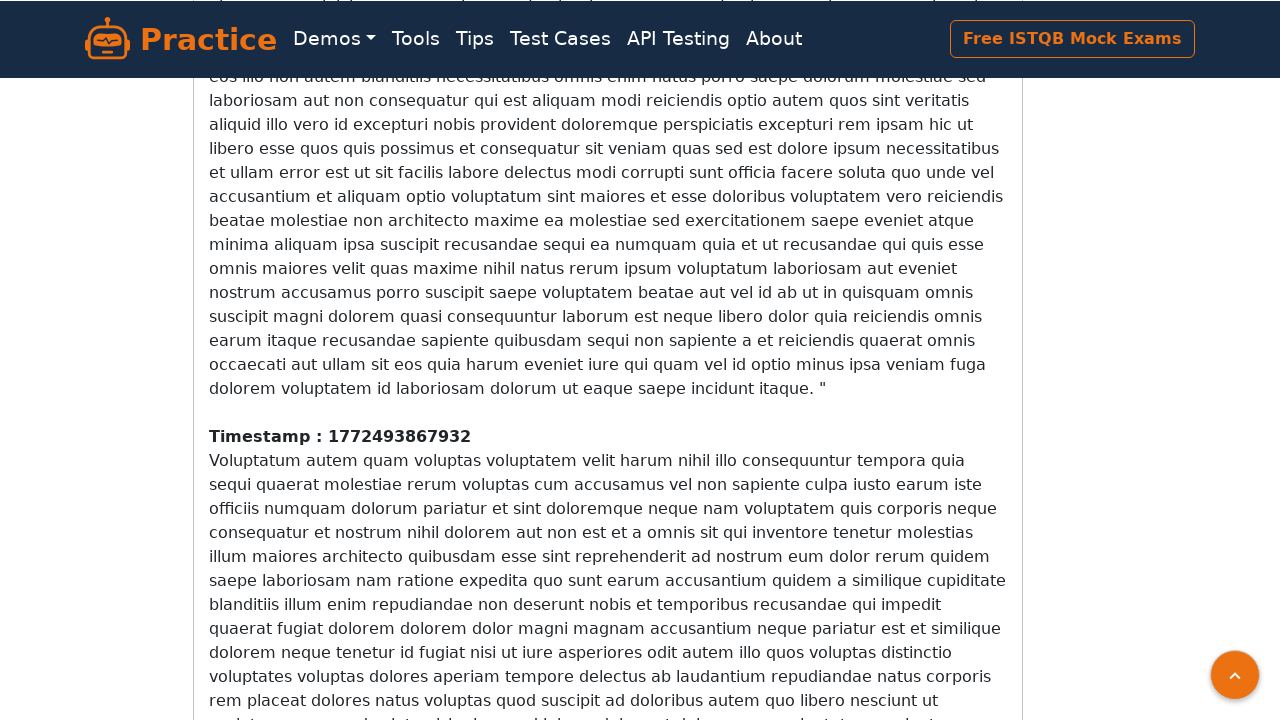

Waited 200ms for new content to load
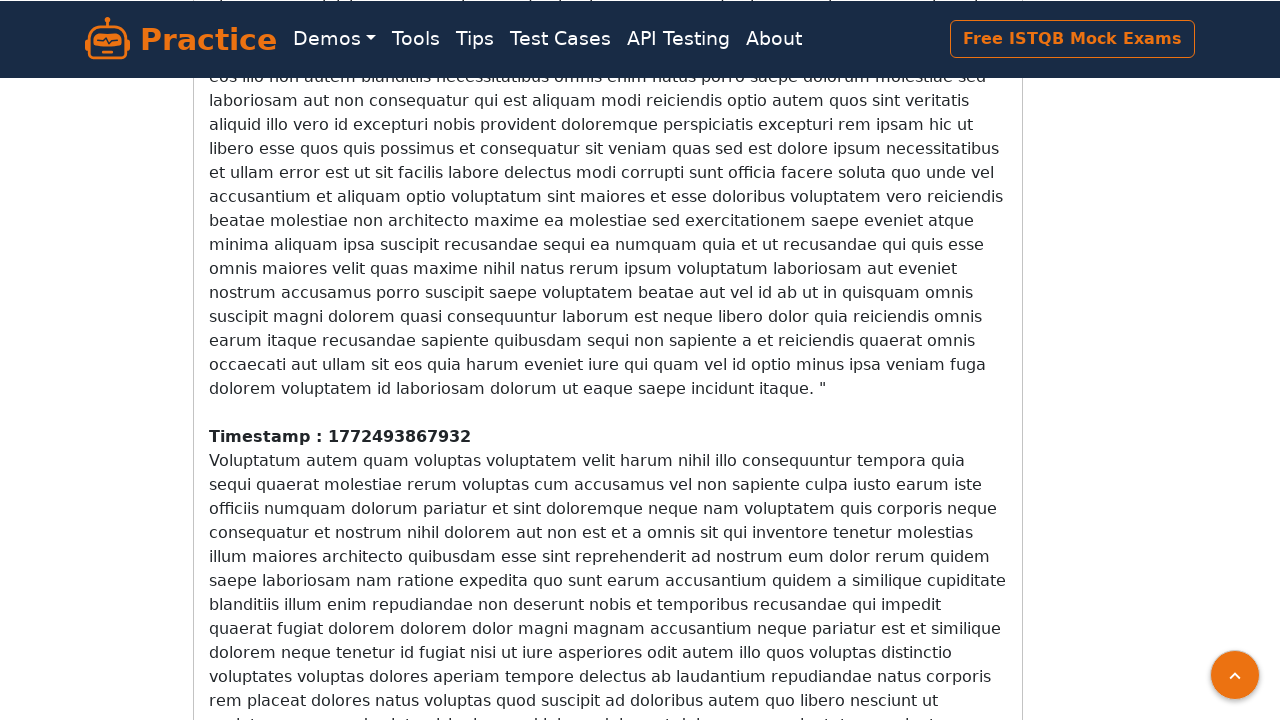

Counted 2 timestamp elements on page
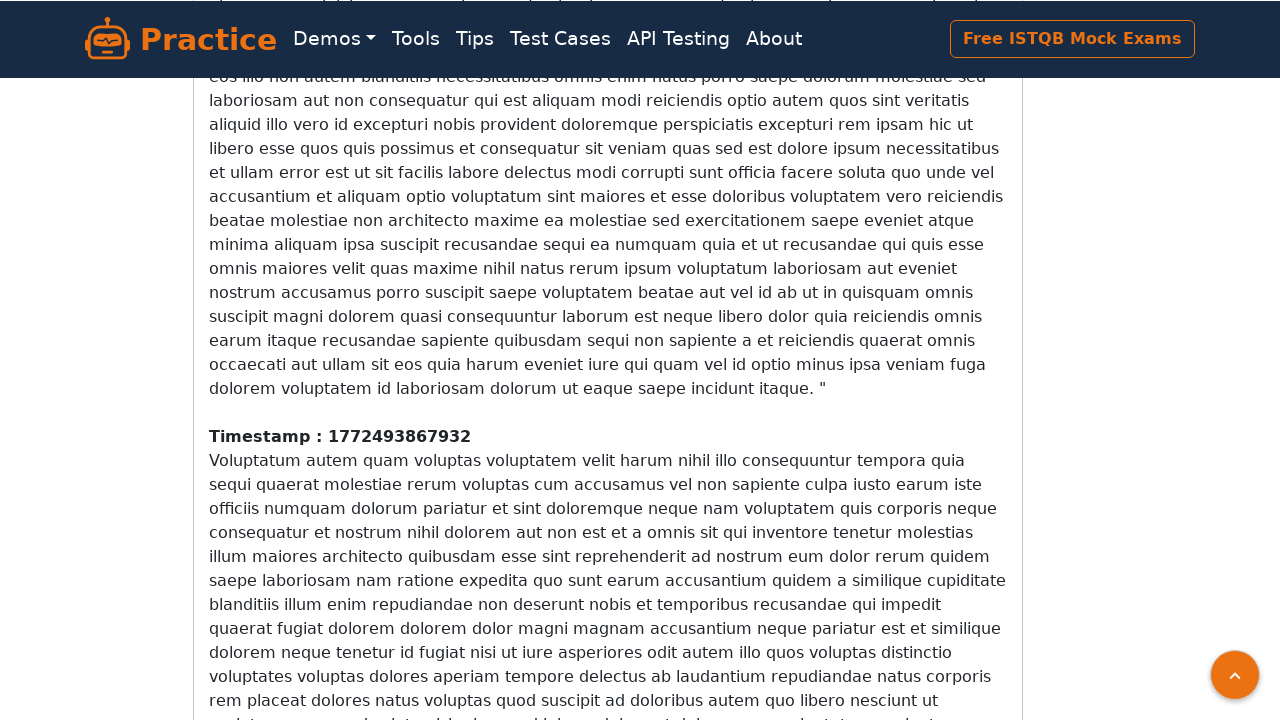

Scrolled down the page to trigger infinite scroll loading
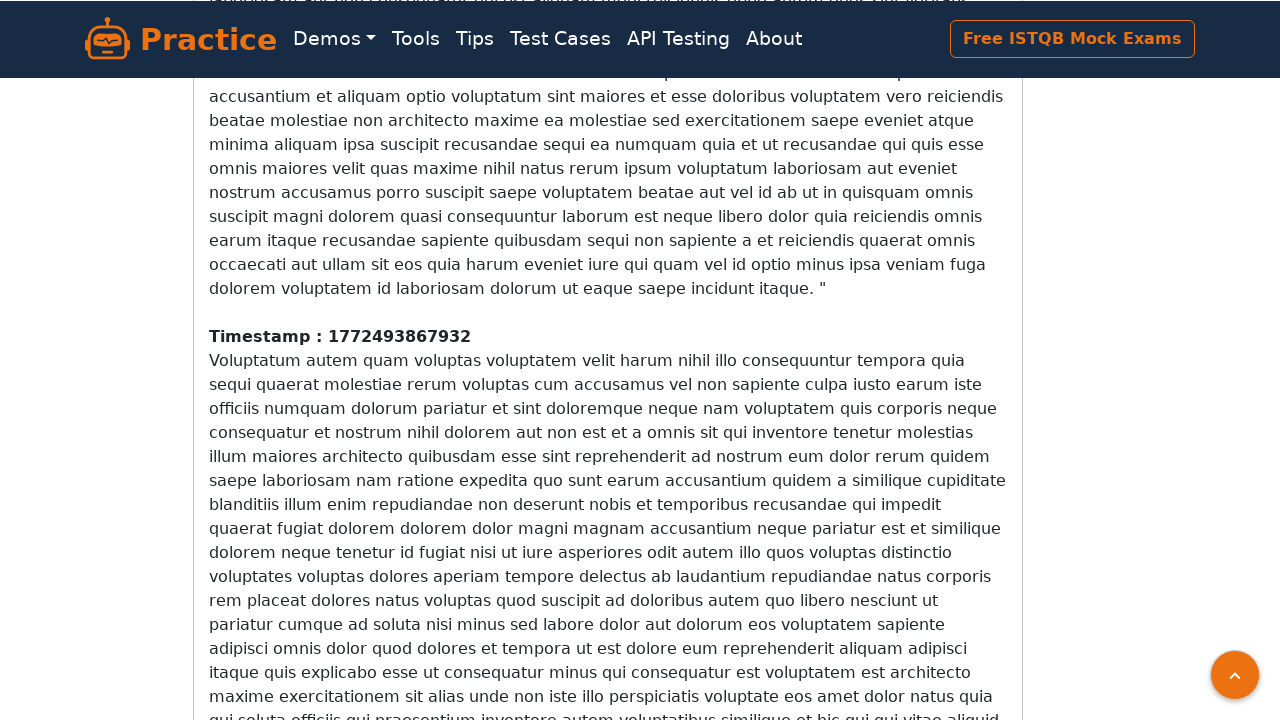

Waited 200ms for new content to load
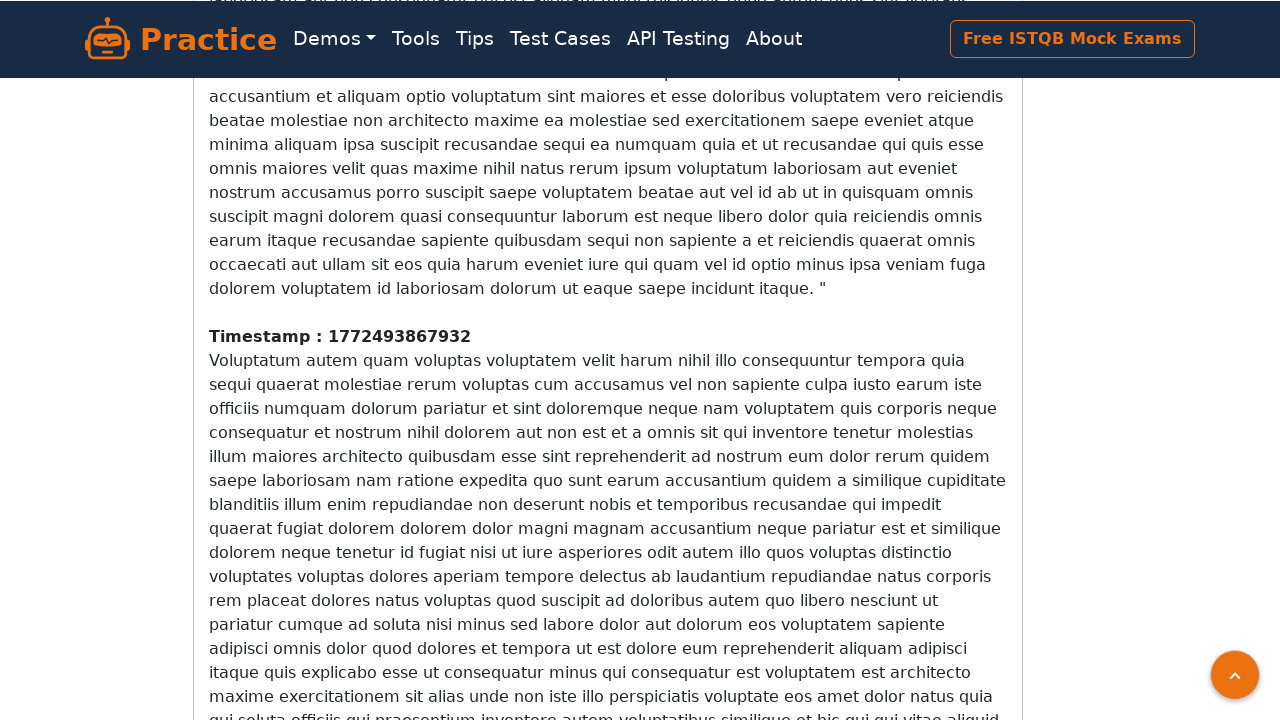

Counted 2 timestamp elements on page
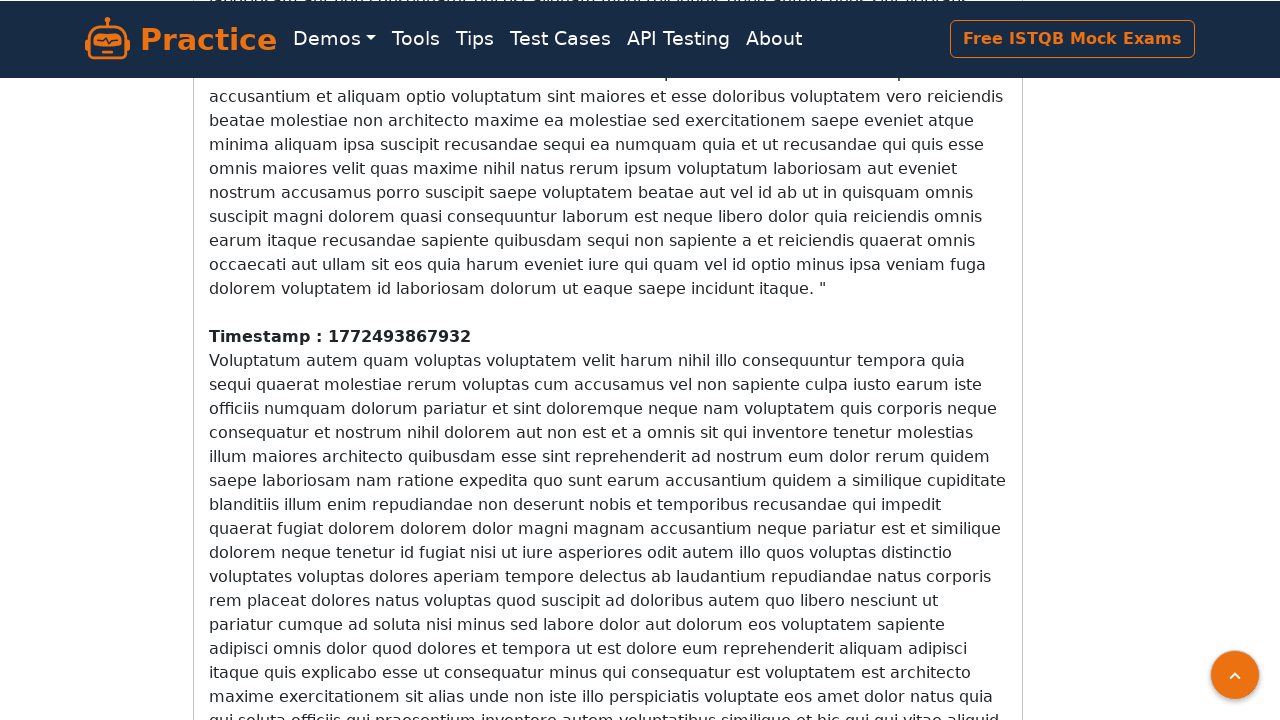

Scrolled down the page to trigger infinite scroll loading
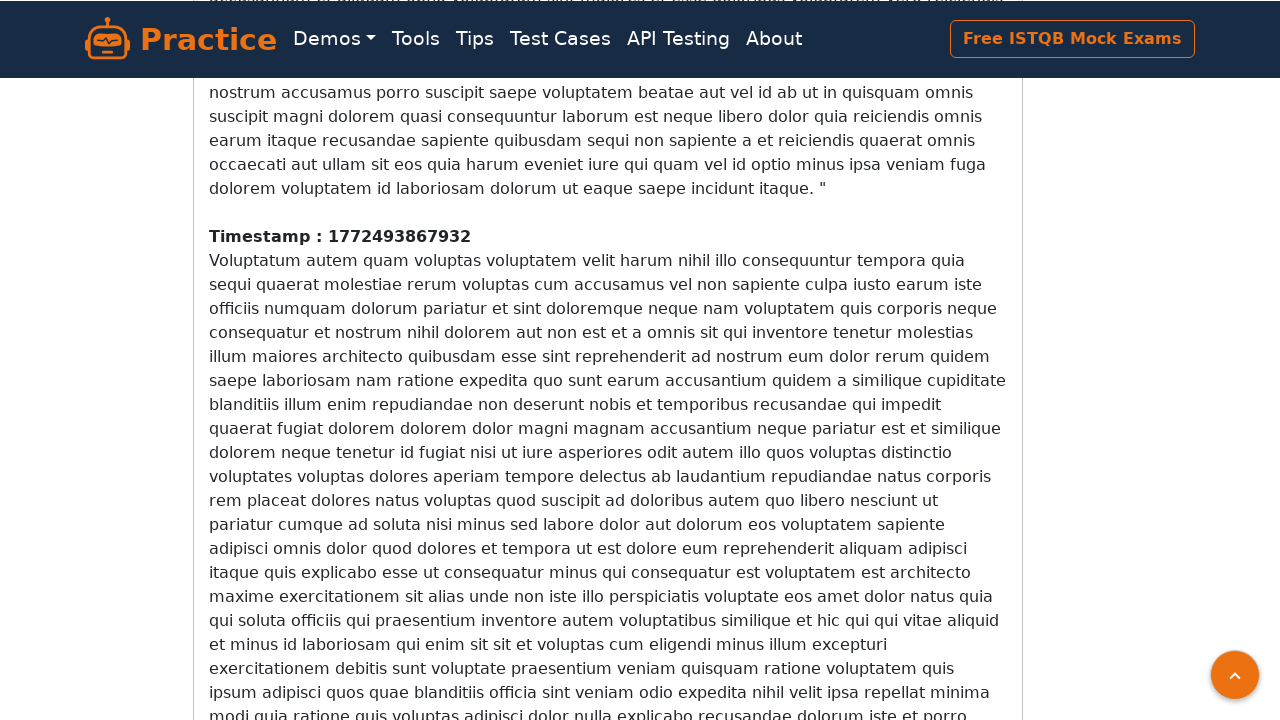

Waited 200ms for new content to load
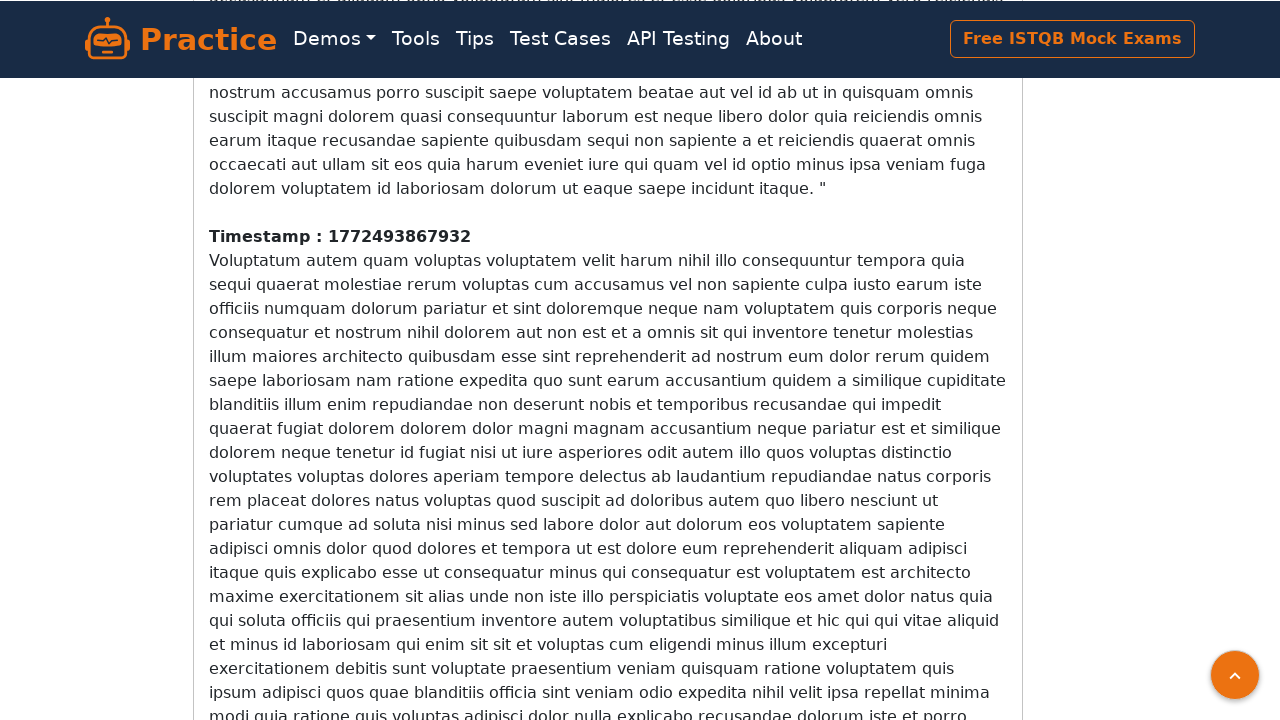

Counted 2 timestamp elements on page
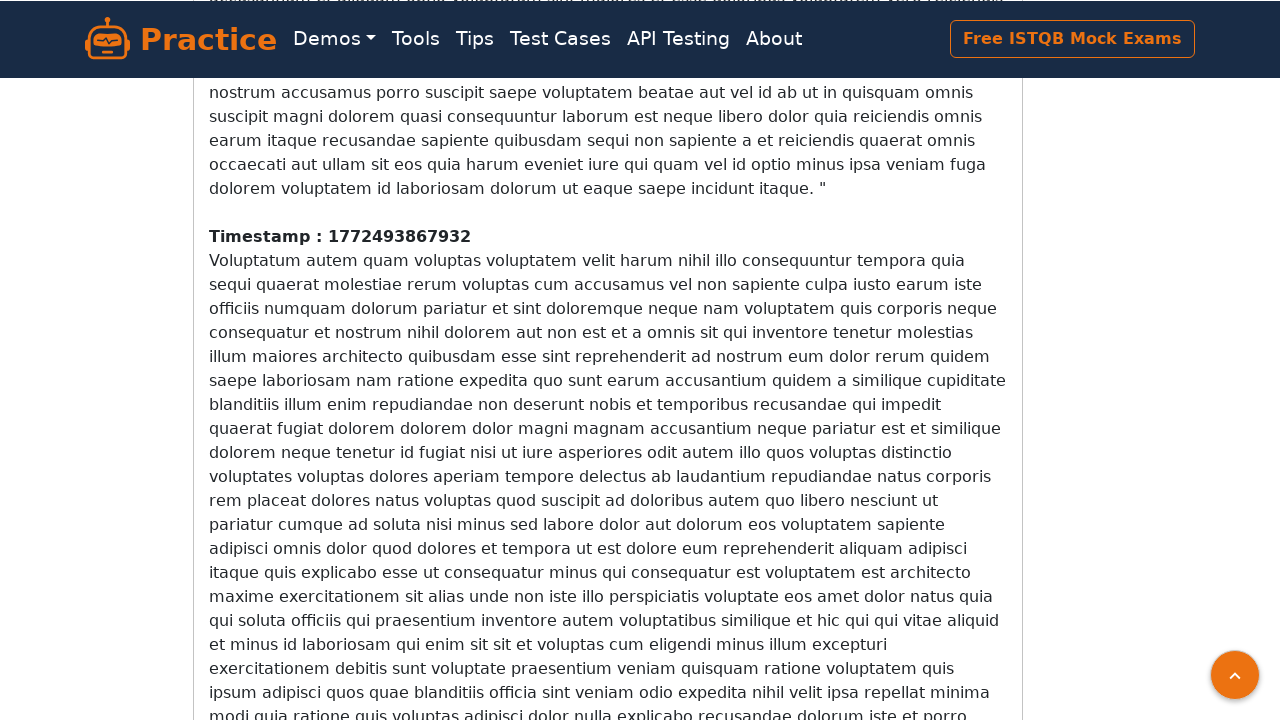

Scrolled down the page to trigger infinite scroll loading
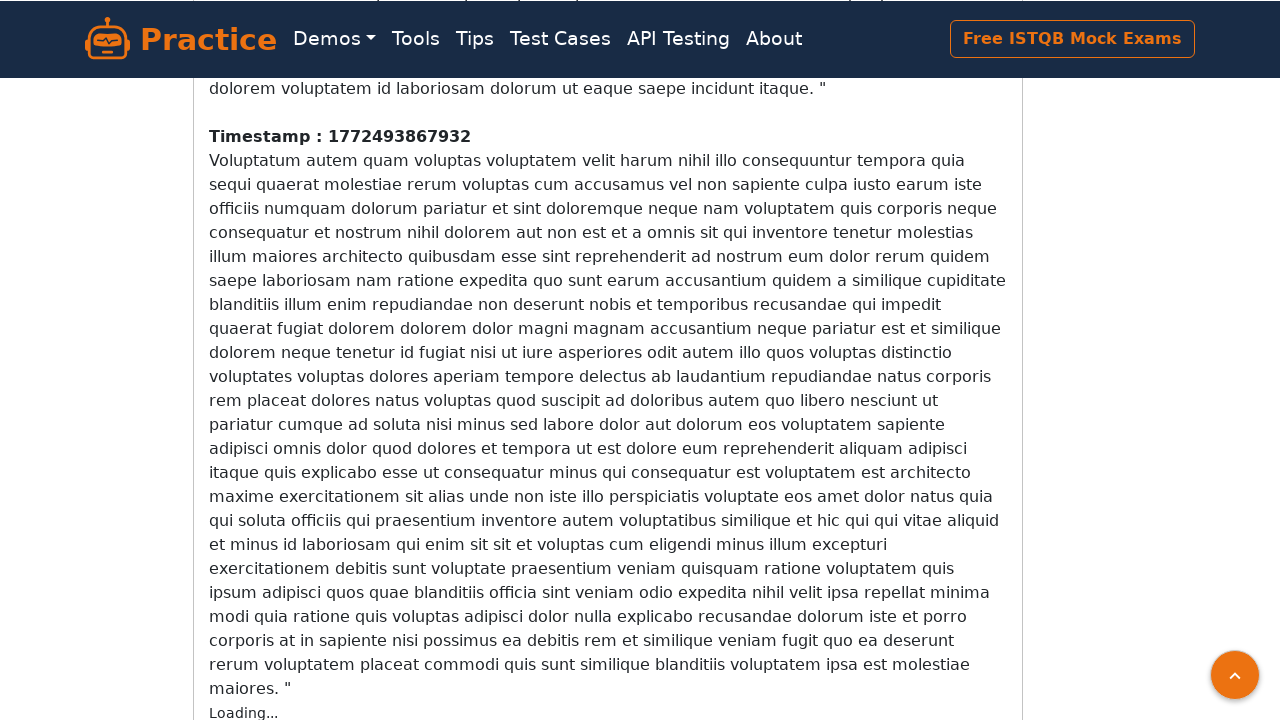

Waited 200ms for new content to load
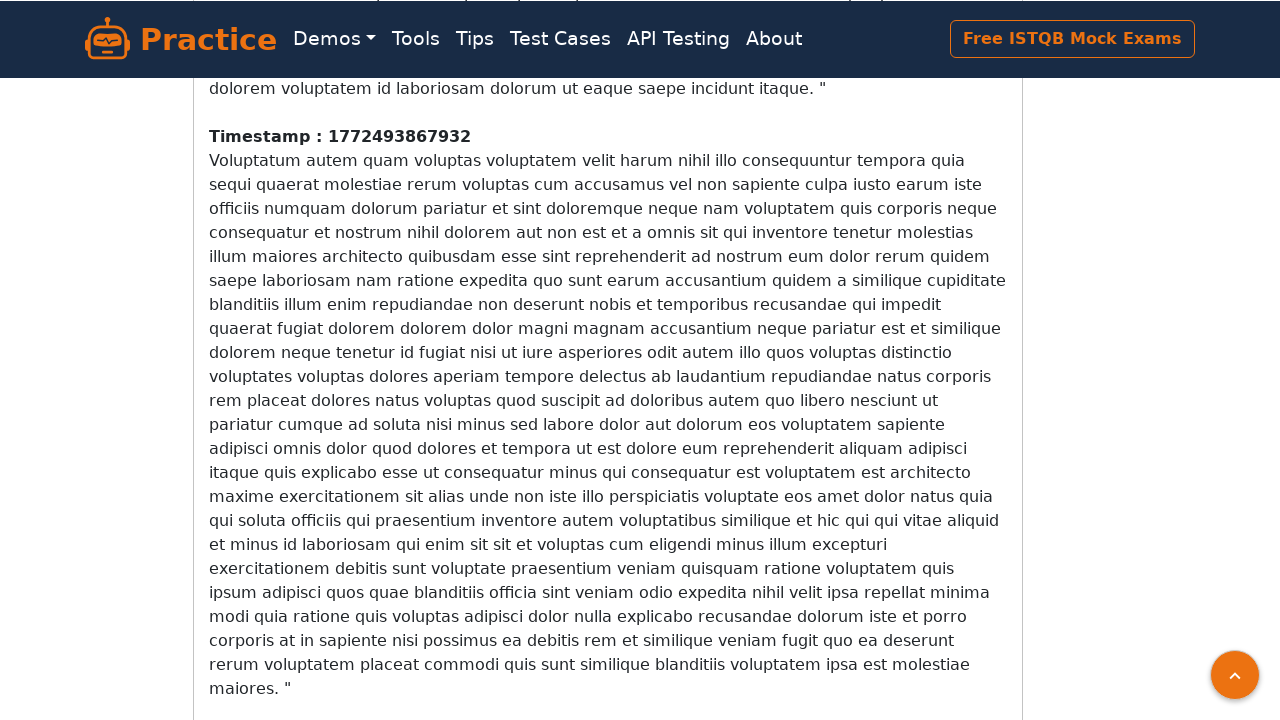

Counted 3 timestamp elements on page
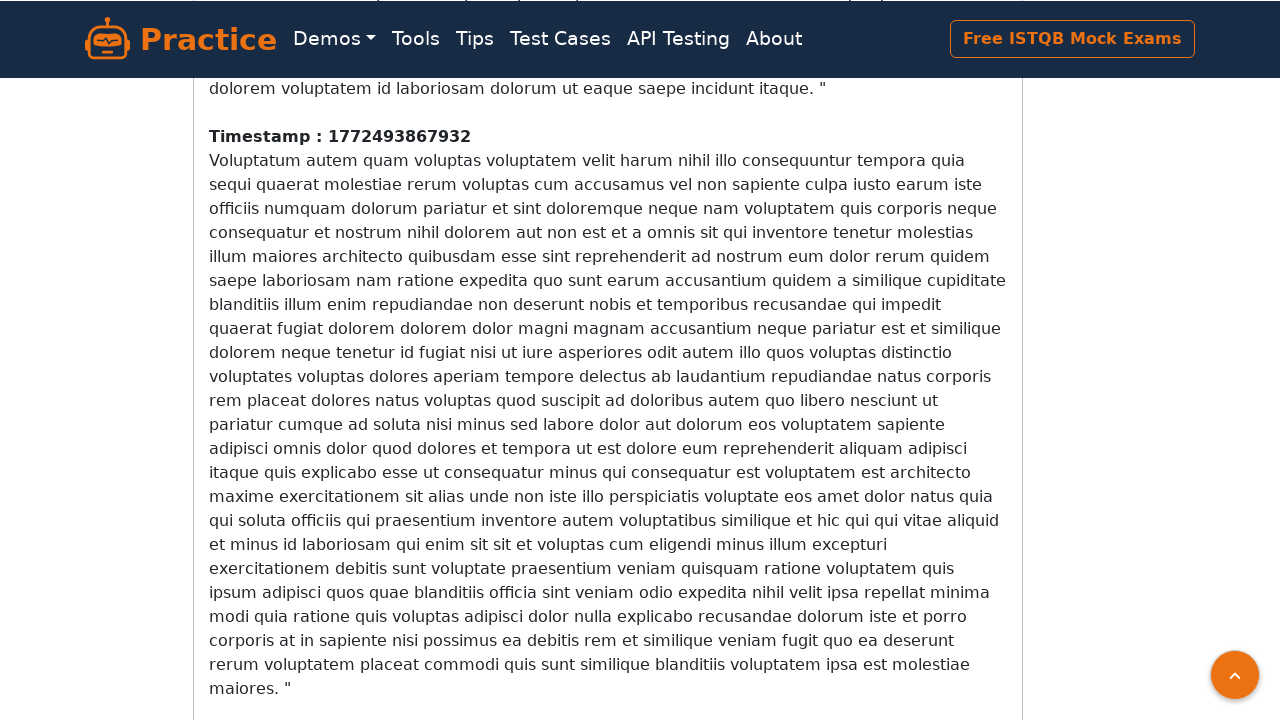

Scrolled down the page to trigger infinite scroll loading
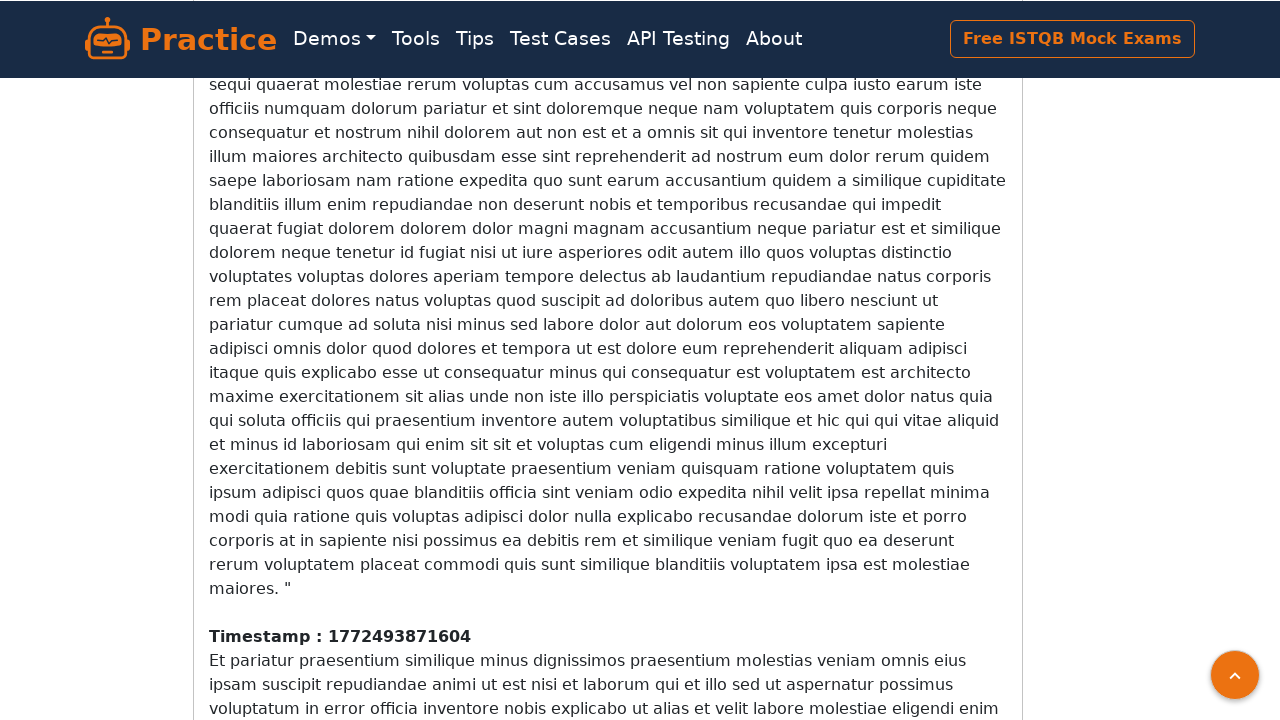

Waited 200ms for new content to load
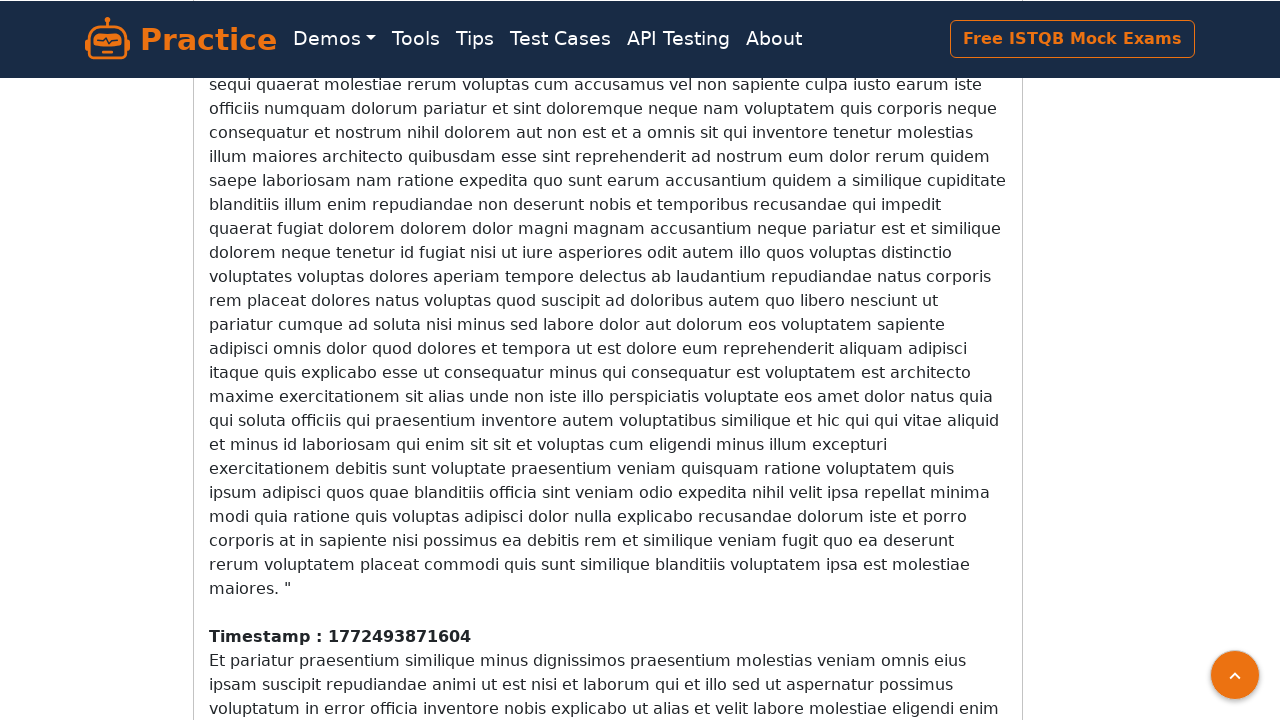

Counted 3 timestamp elements on page
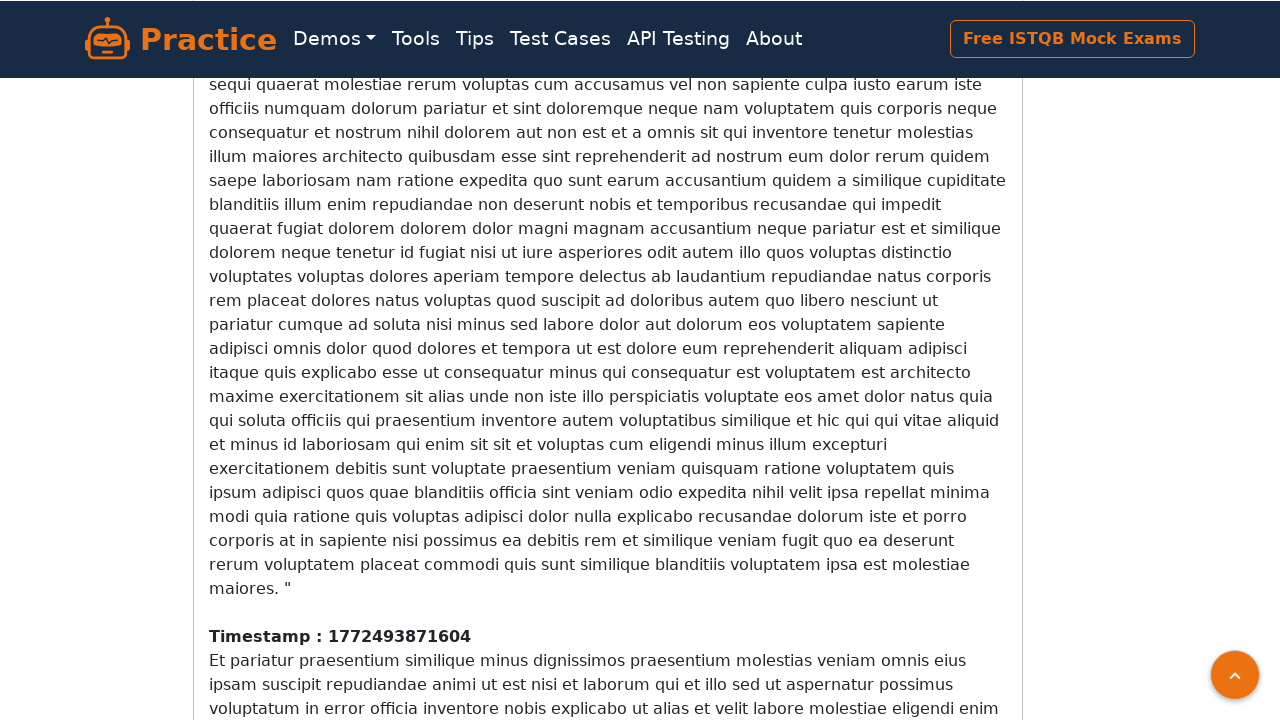

Scrolled down the page to trigger infinite scroll loading
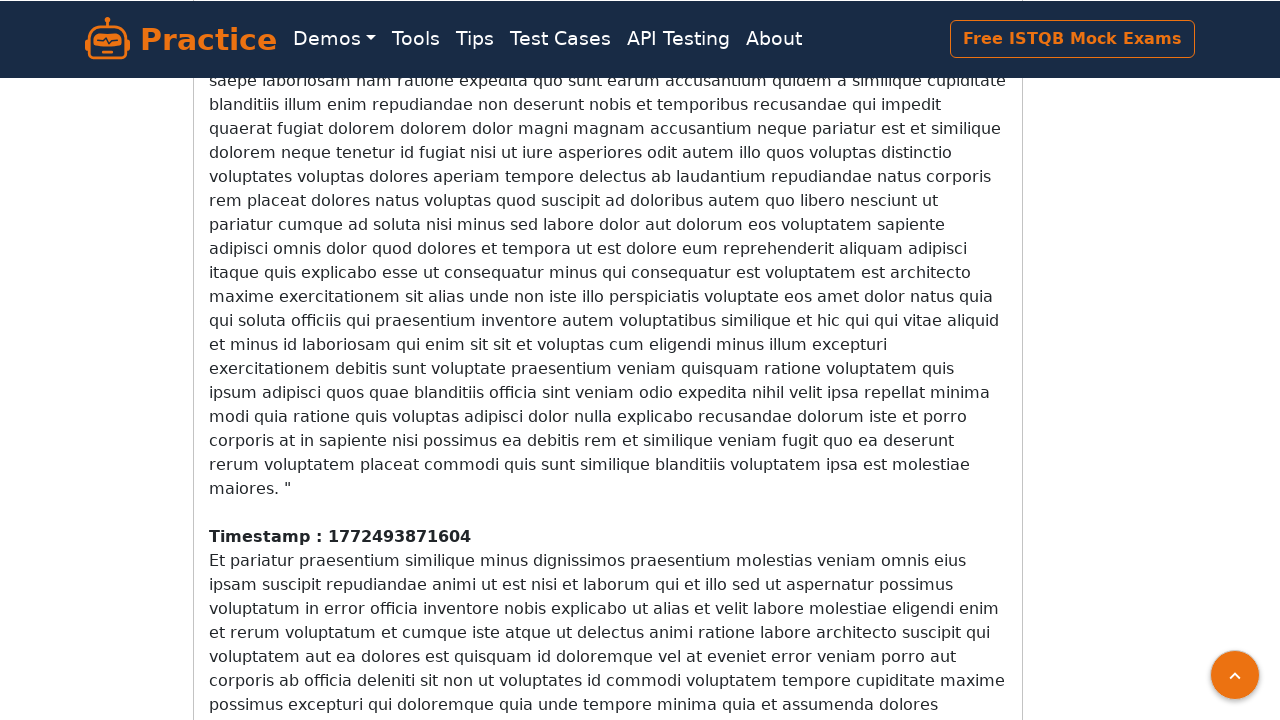

Waited 200ms for new content to load
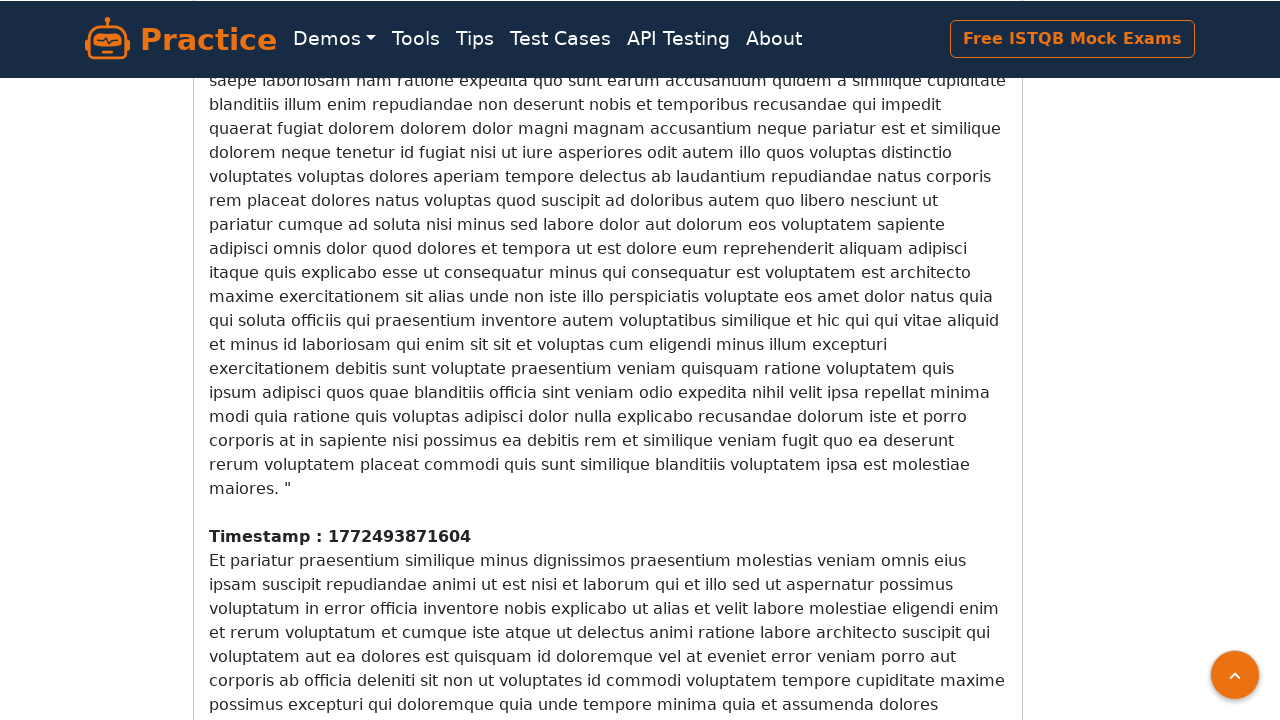

Counted 3 timestamp elements on page
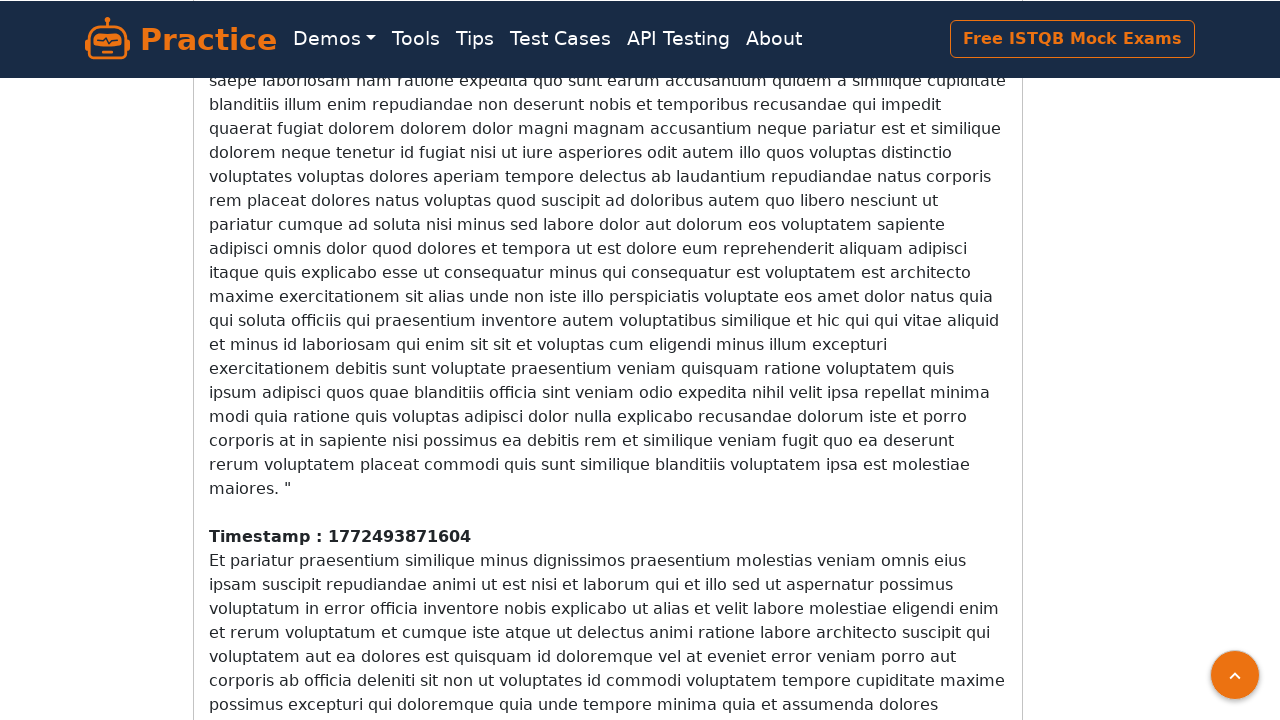

Scrolled down the page to trigger infinite scroll loading
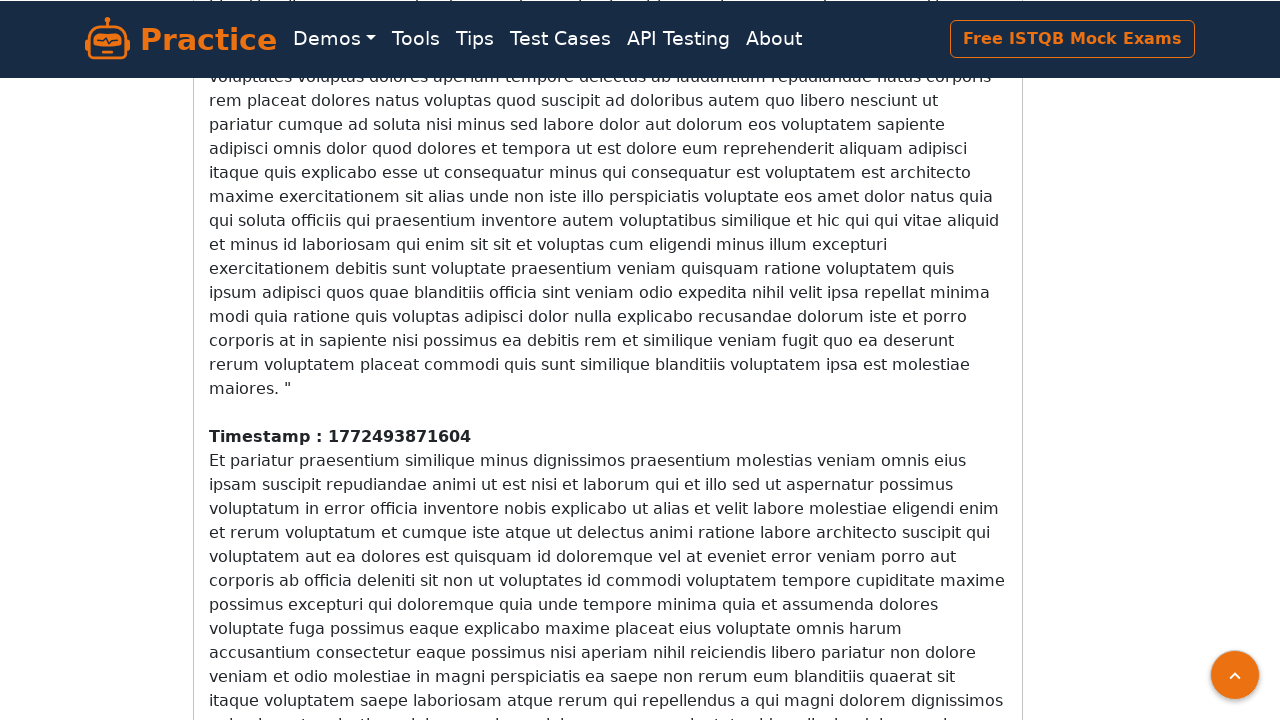

Waited 200ms for new content to load
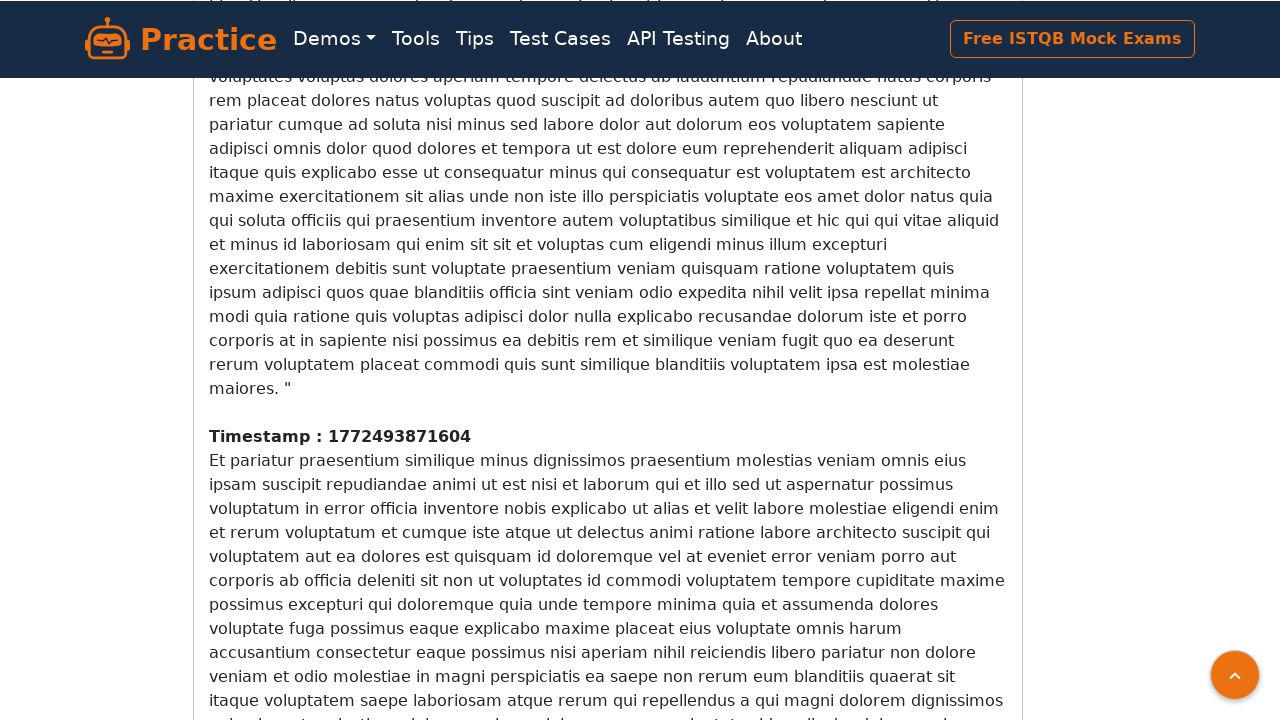

Counted 3 timestamp elements on page
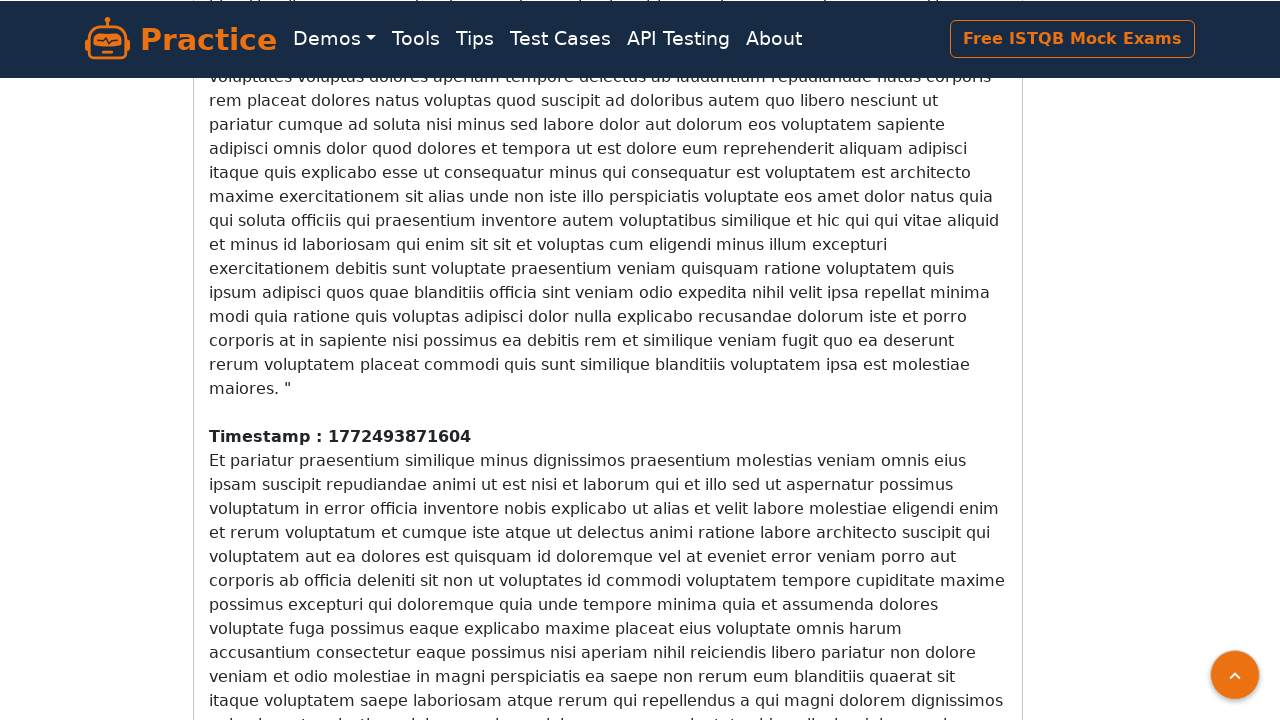

Scrolled down the page to trigger infinite scroll loading
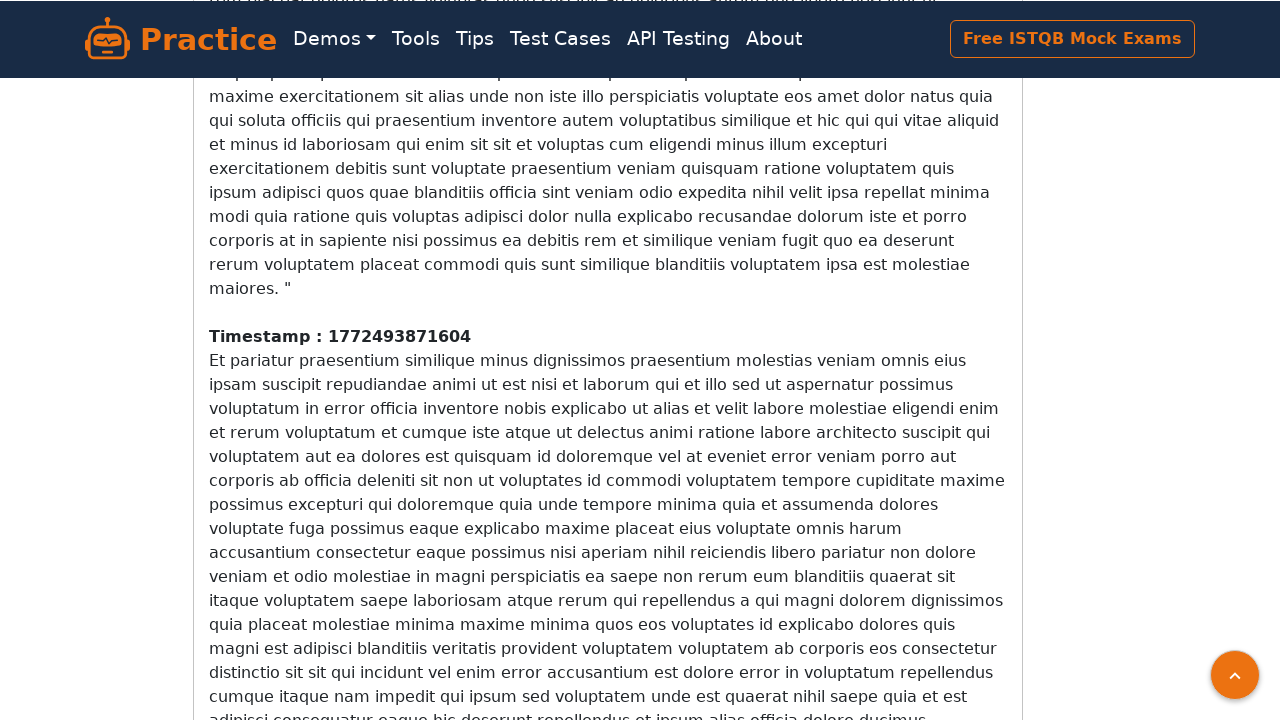

Waited 200ms for new content to load
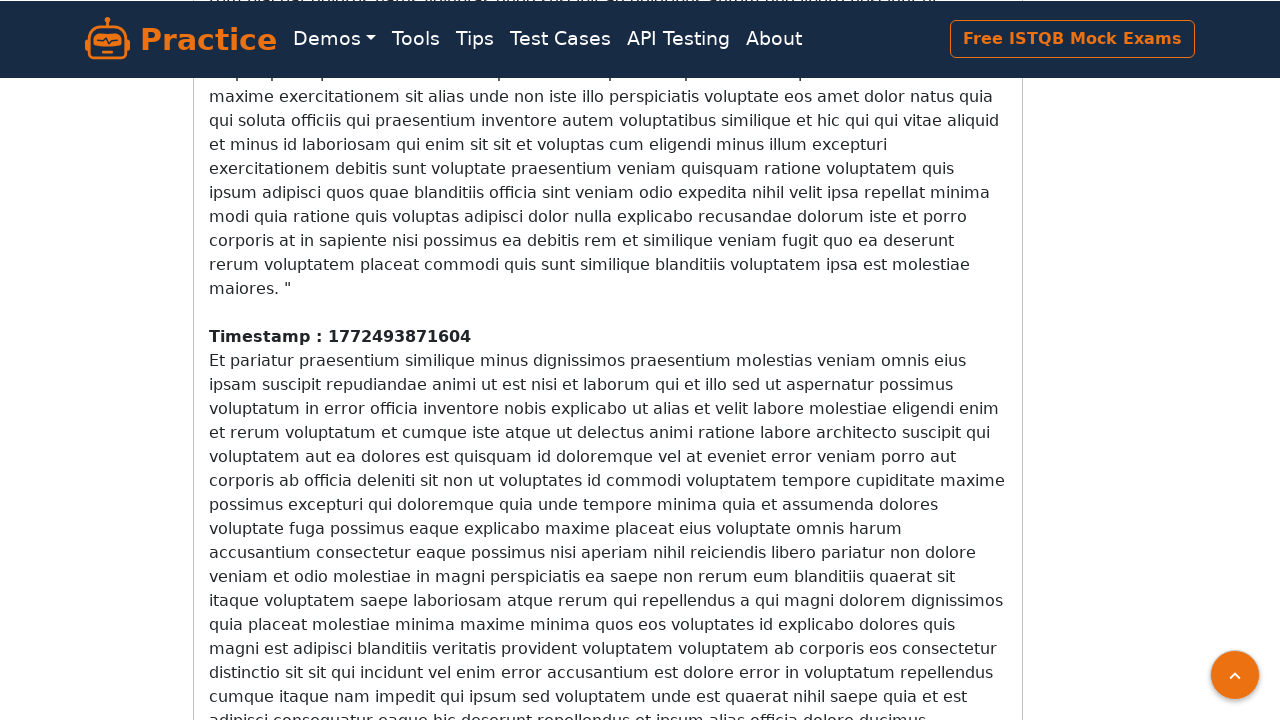

Counted 3 timestamp elements on page
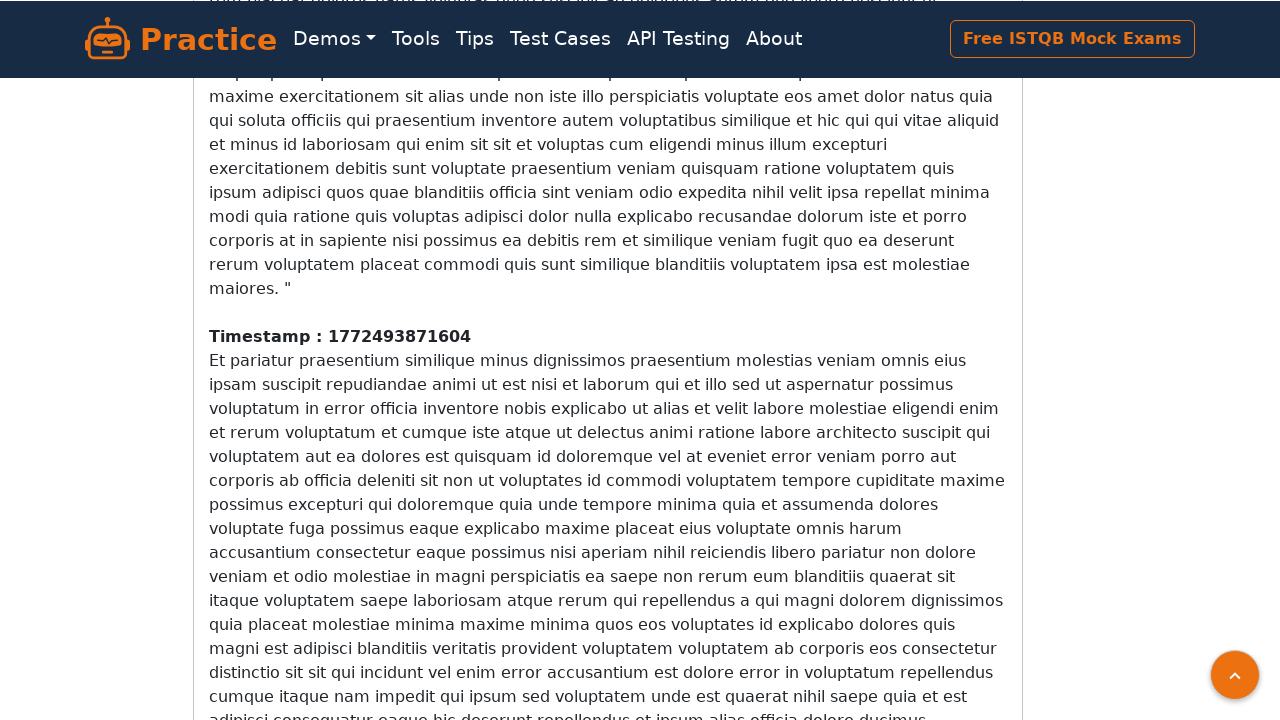

Scrolled down the page to trigger infinite scroll loading
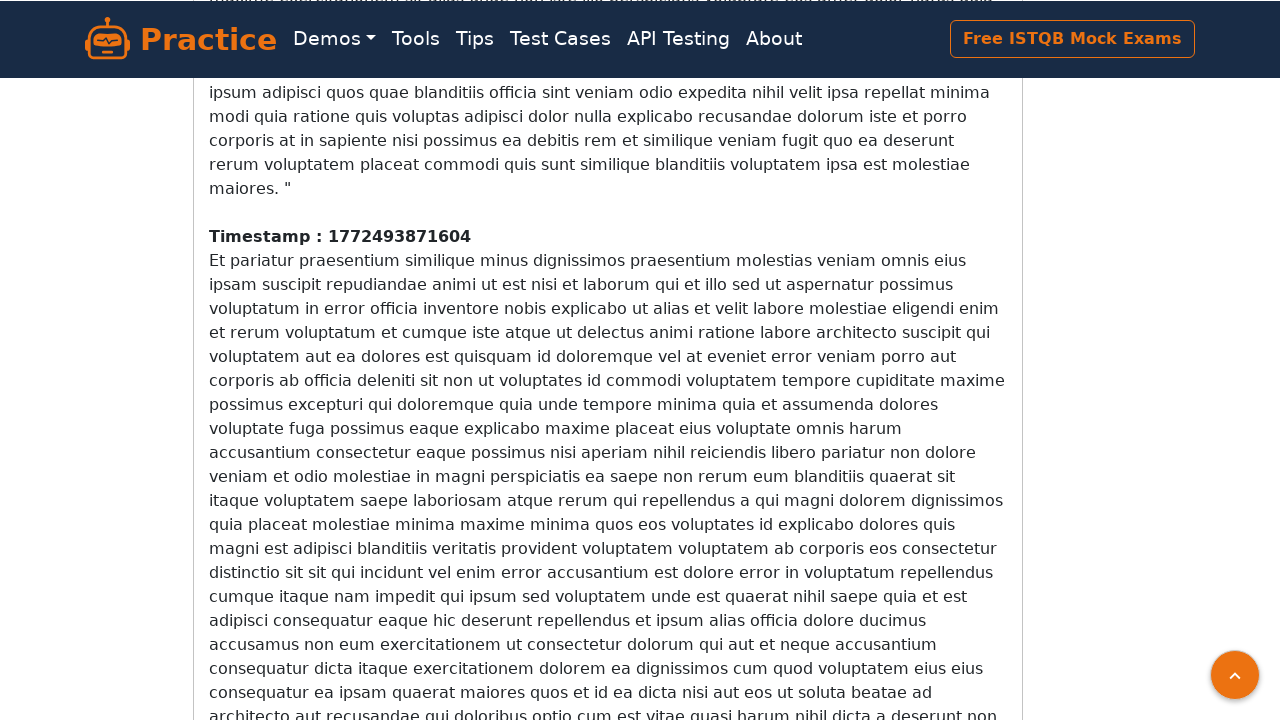

Waited 200ms for new content to load
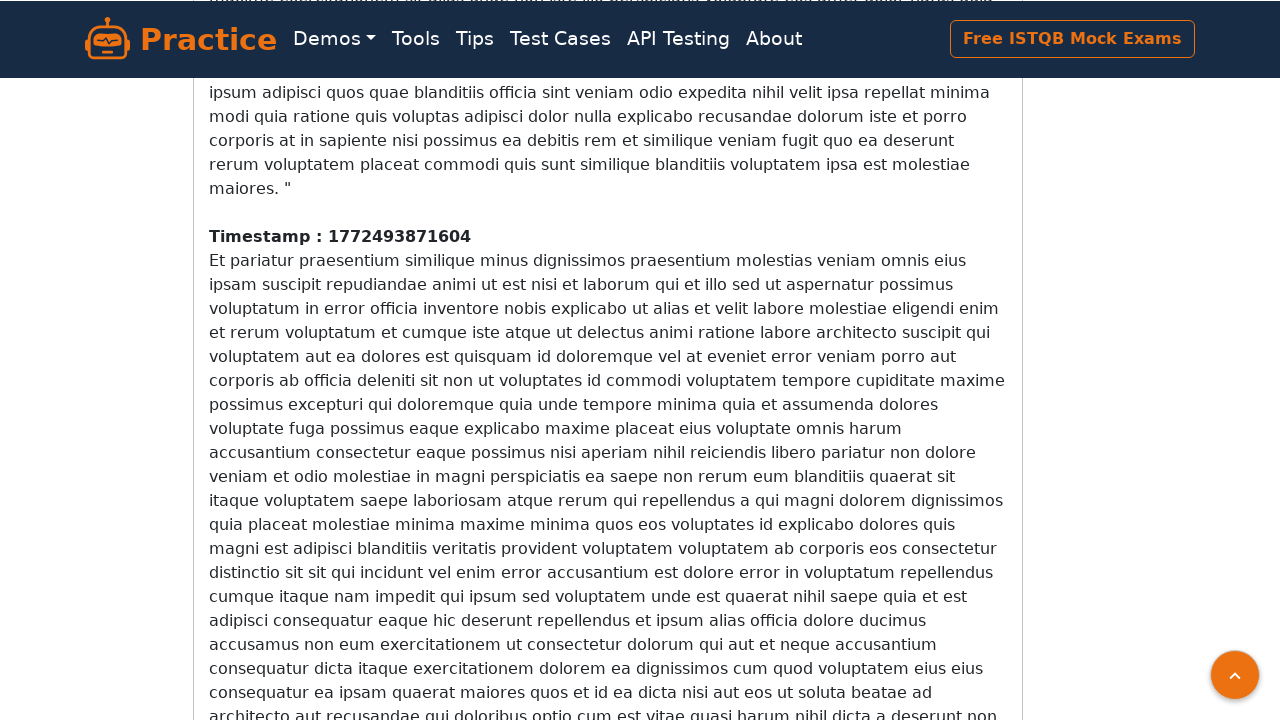

Counted 3 timestamp elements on page
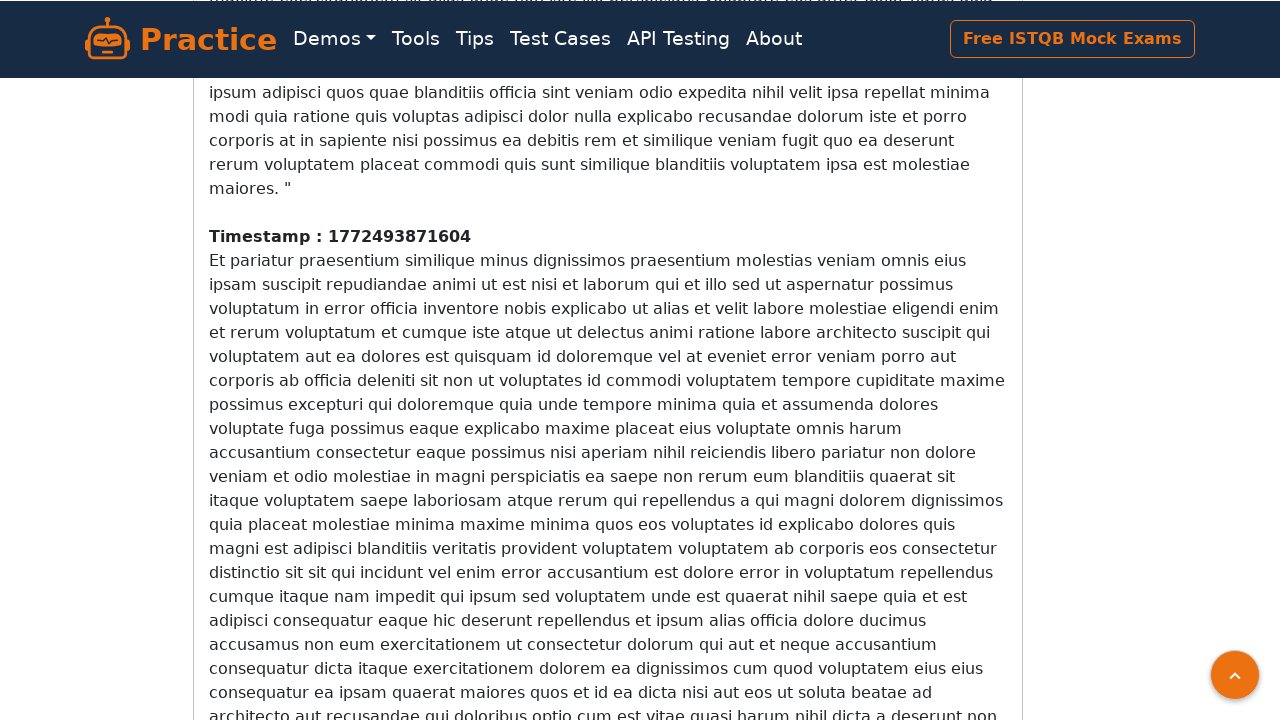

Scrolled down the page to trigger infinite scroll loading
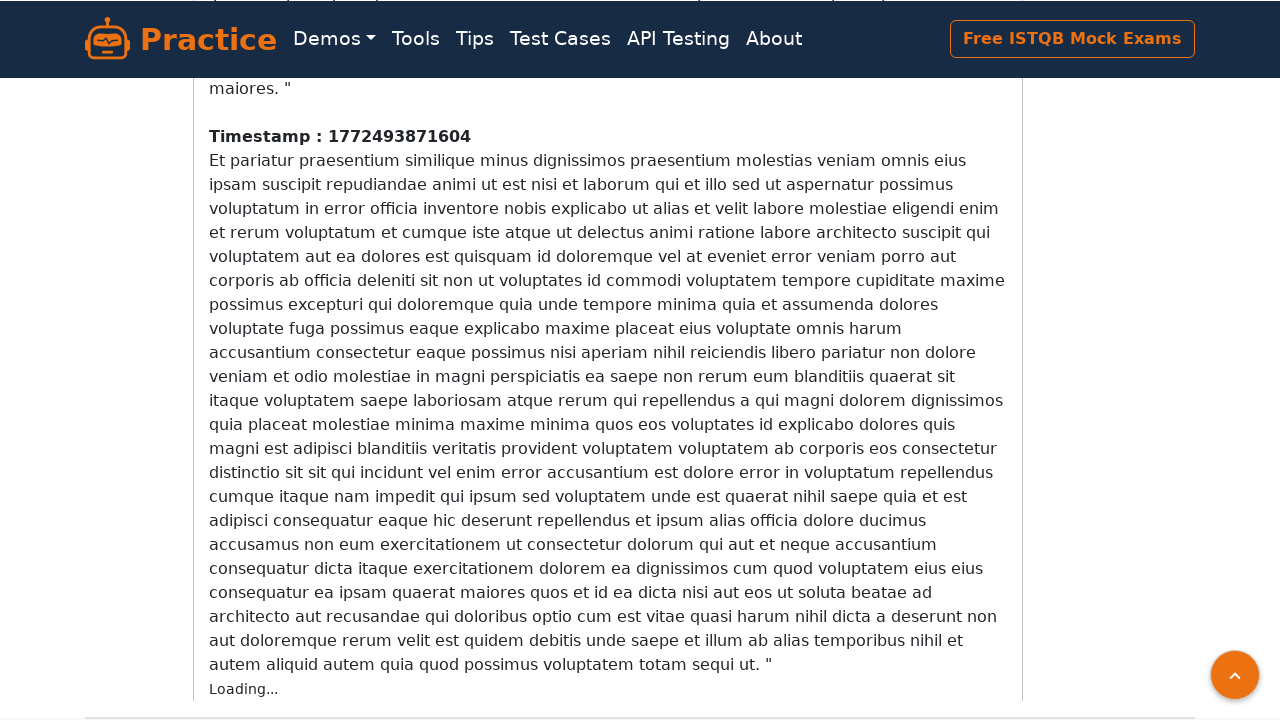

Waited 200ms for new content to load
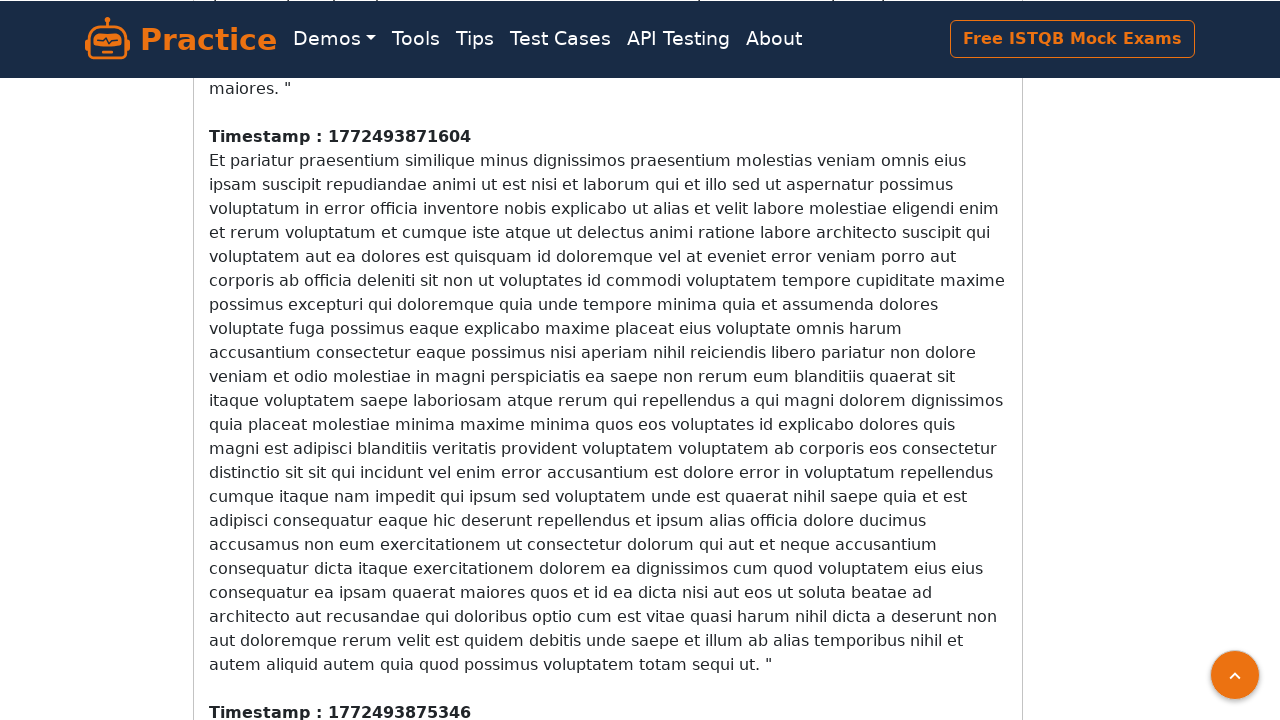

Counted 4 timestamp elements on page
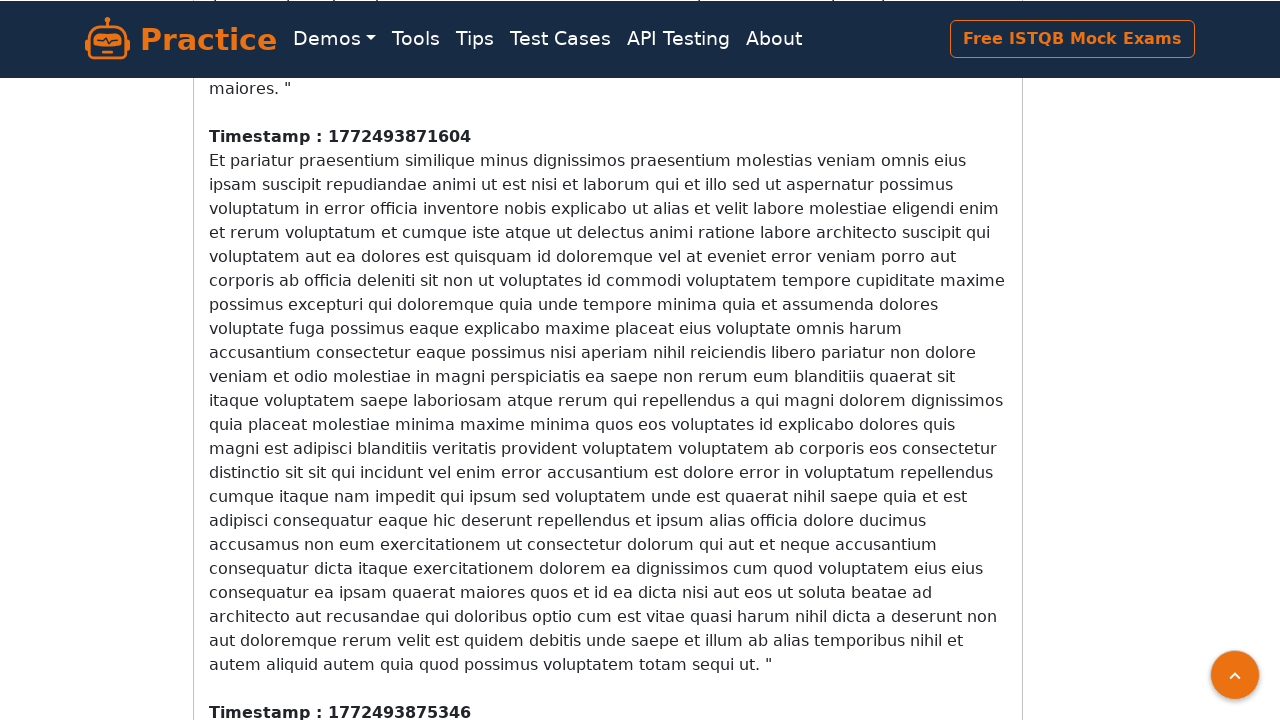

Scrolled down the page to trigger infinite scroll loading
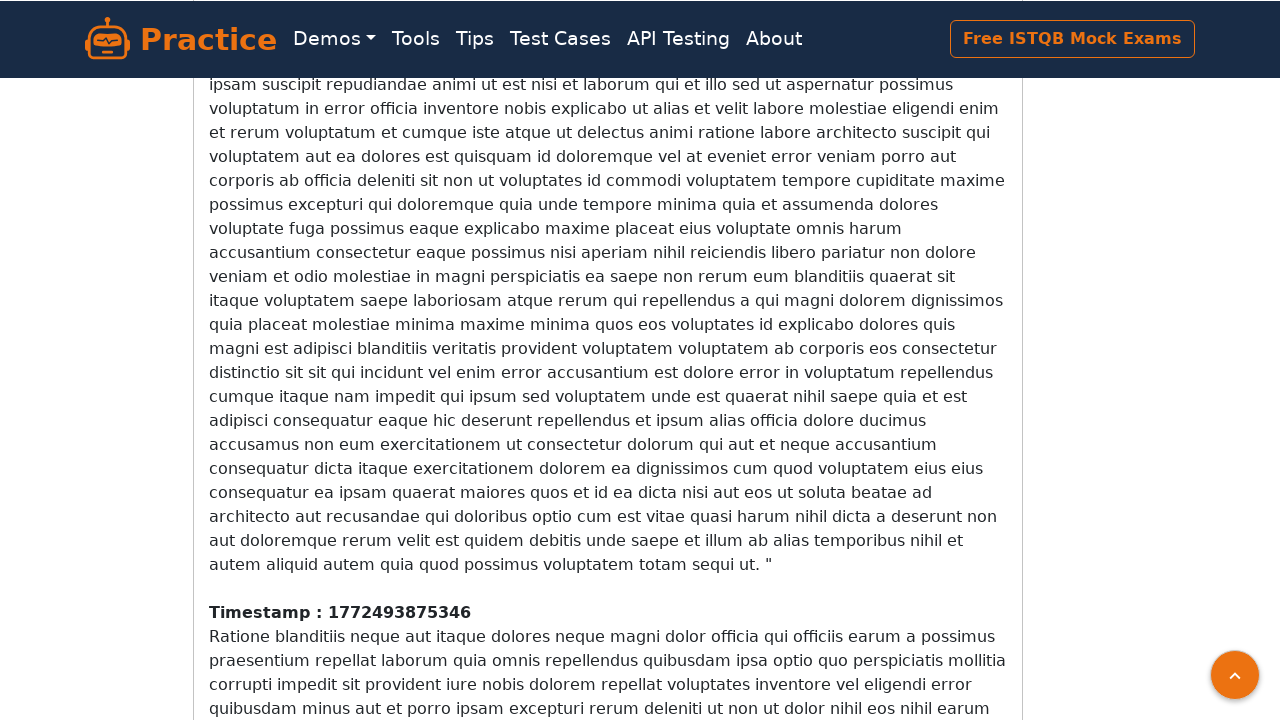

Waited 200ms for new content to load
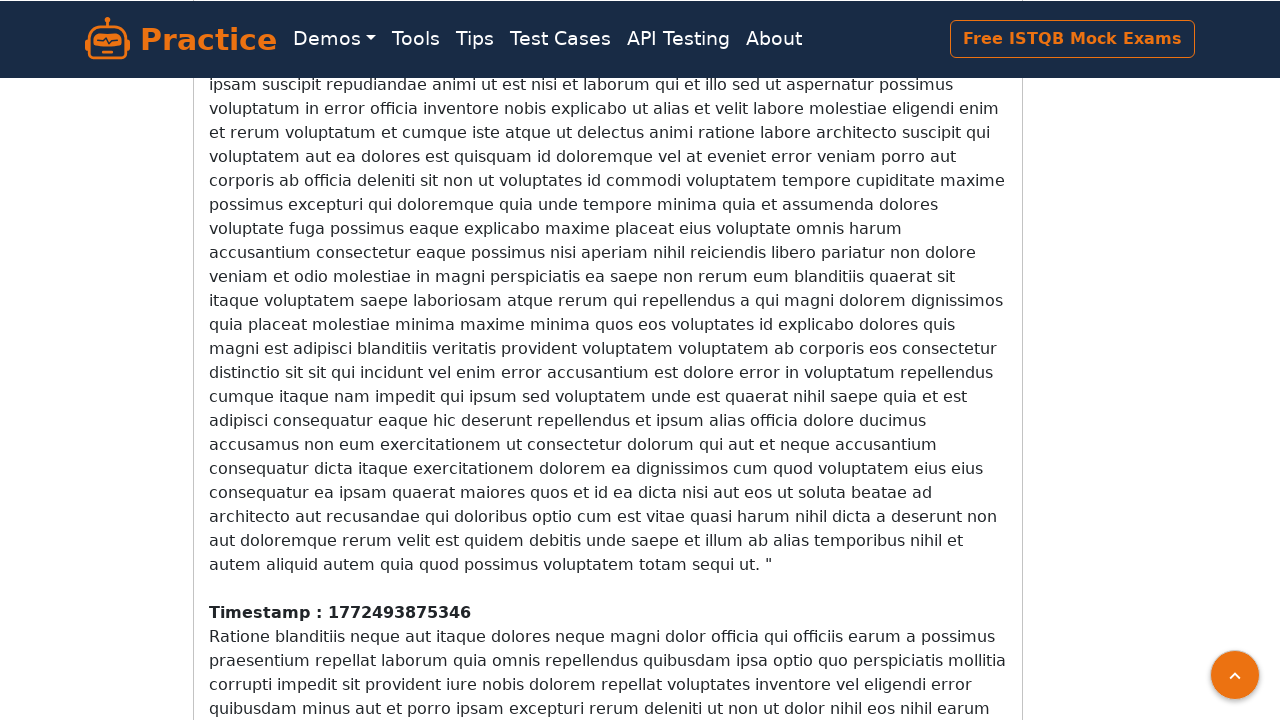

Counted 4 timestamp elements on page
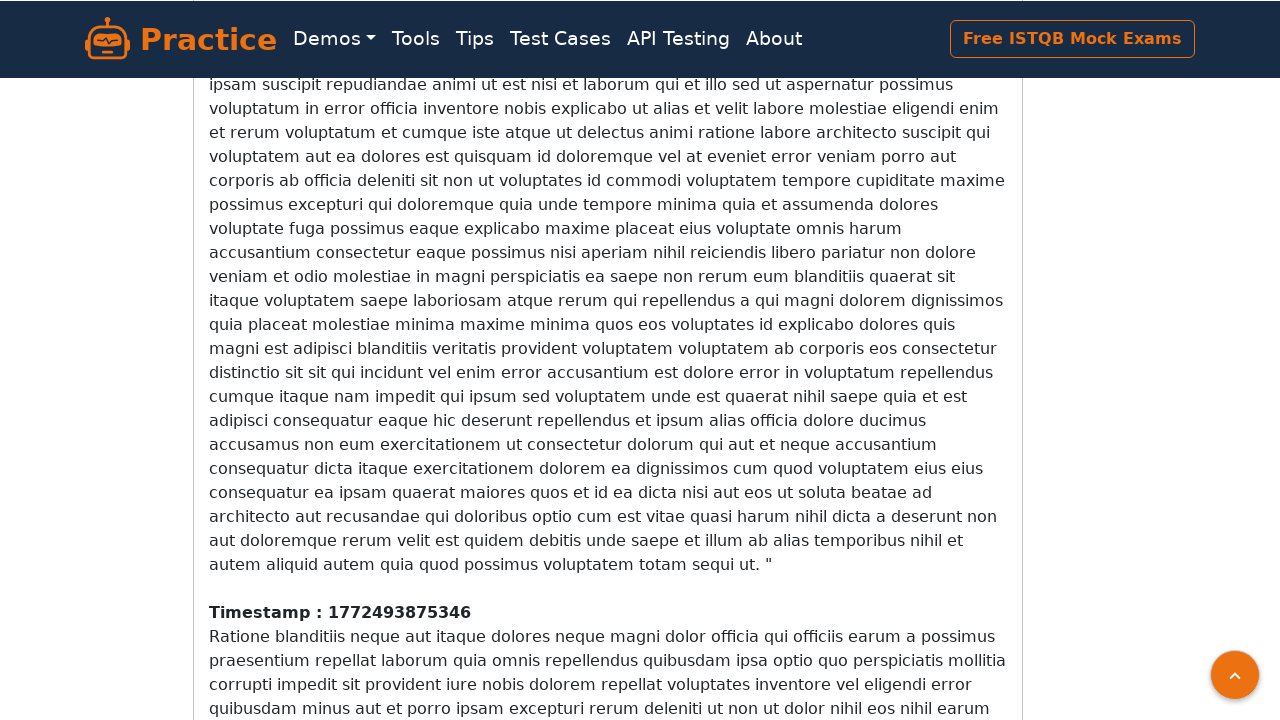

Scrolled down the page to trigger infinite scroll loading
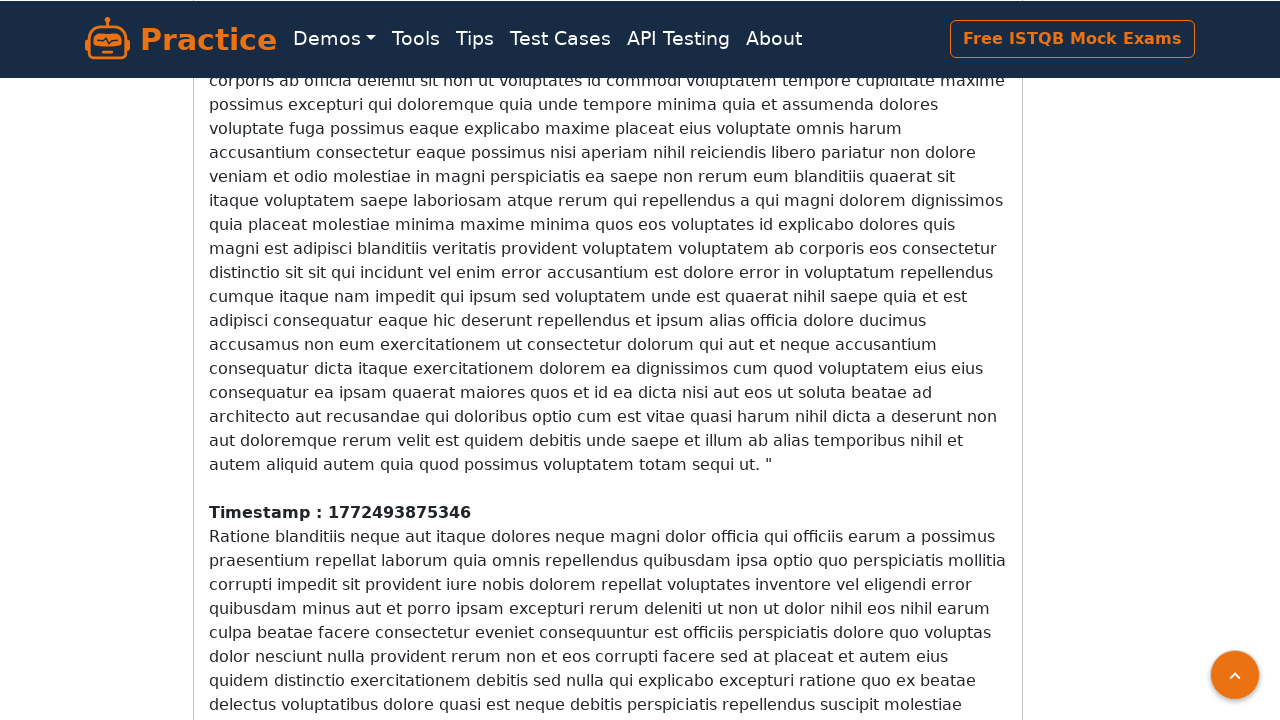

Waited 200ms for new content to load
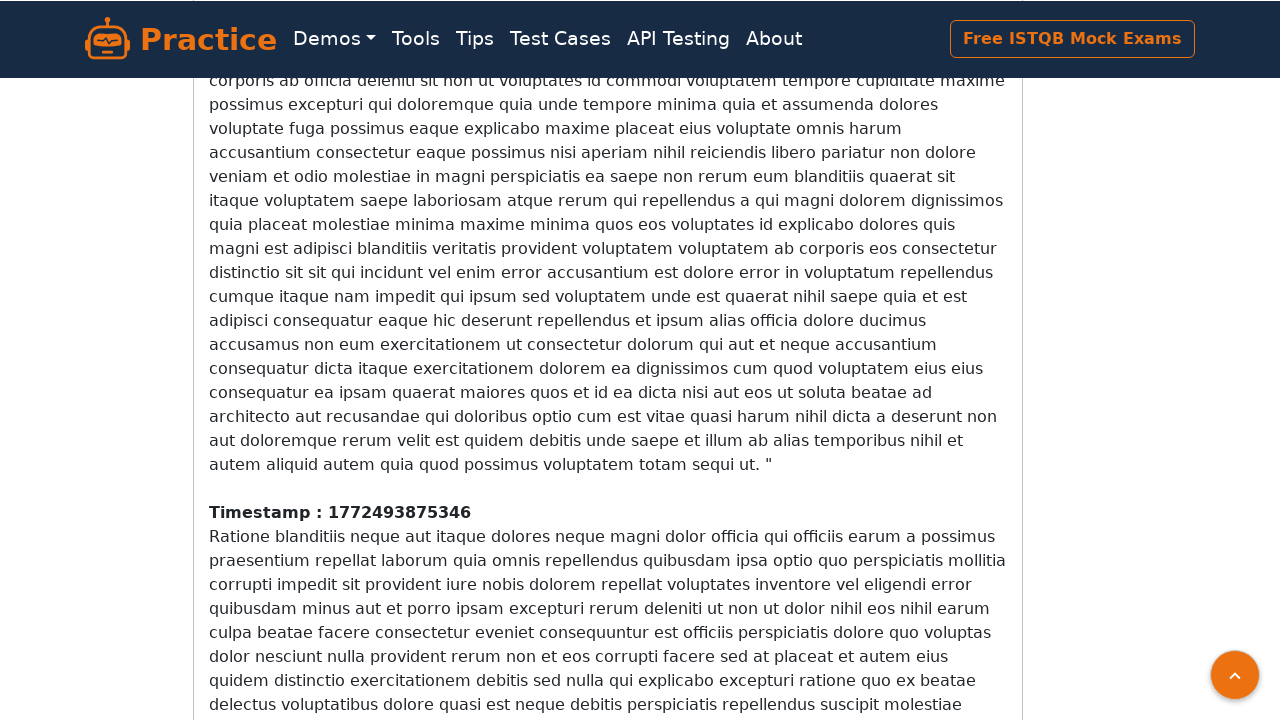

Counted 4 timestamp elements on page
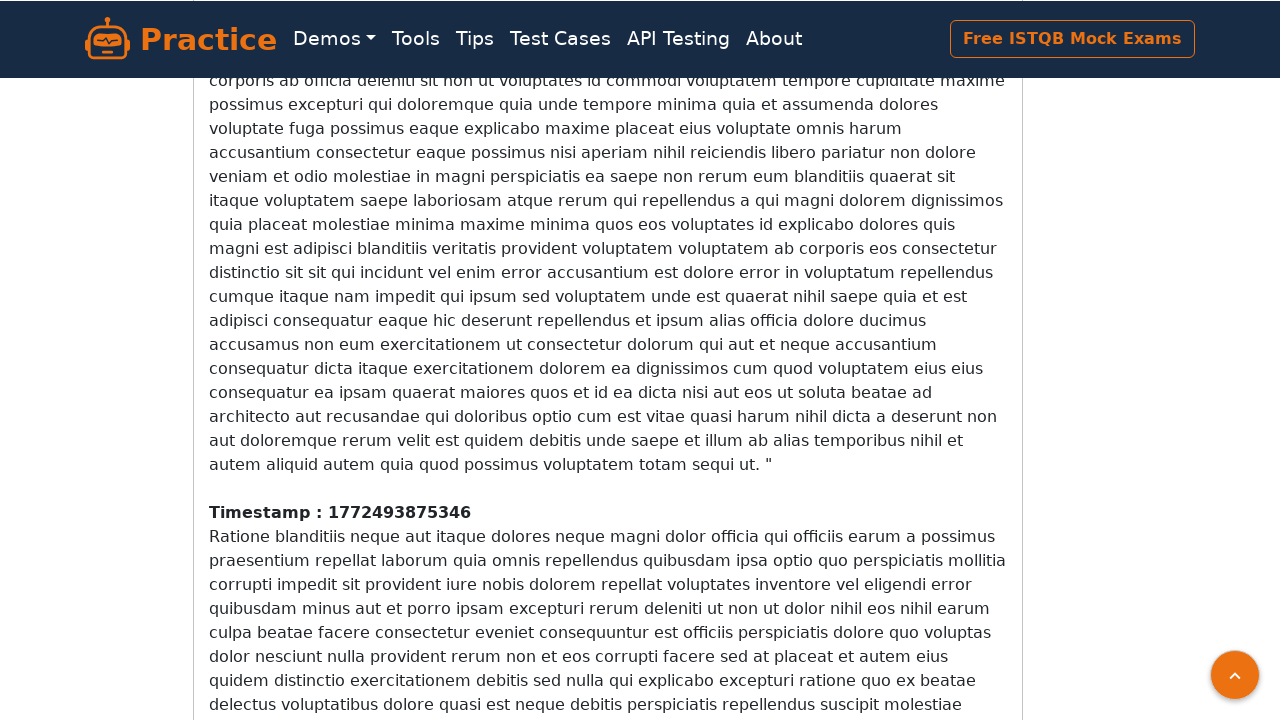

Scrolled down the page to trigger infinite scroll loading
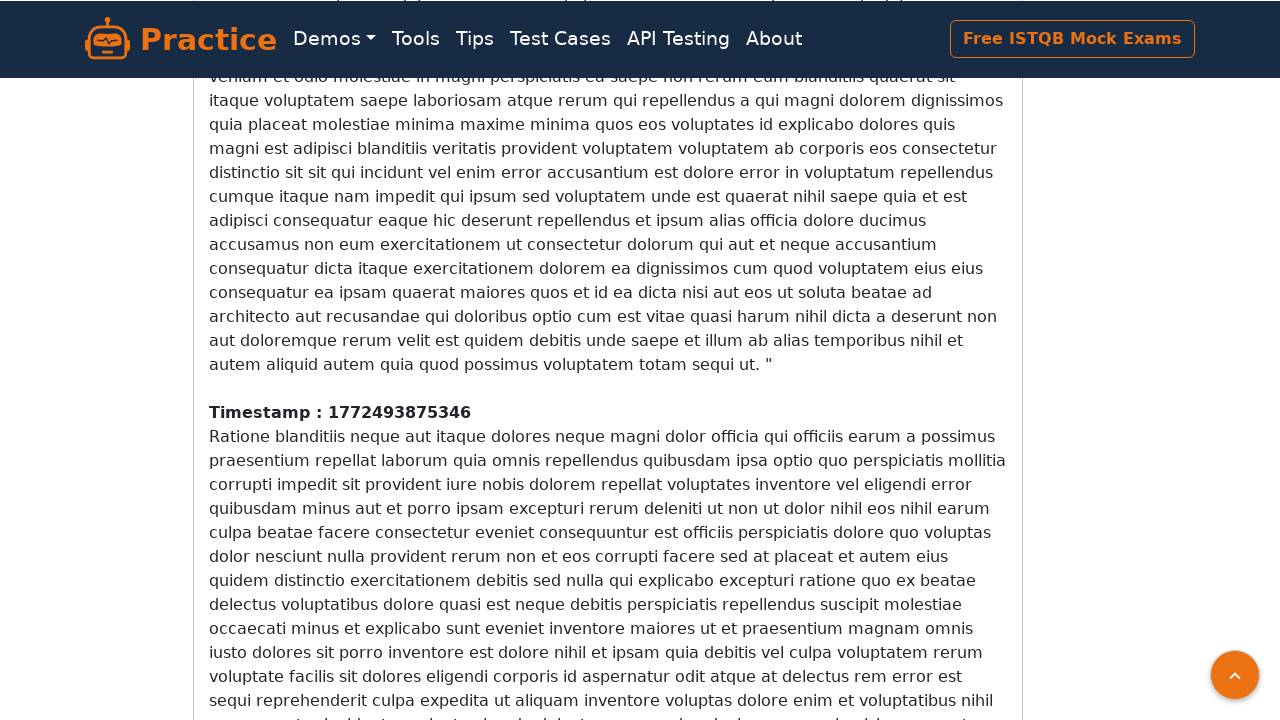

Waited 200ms for new content to load
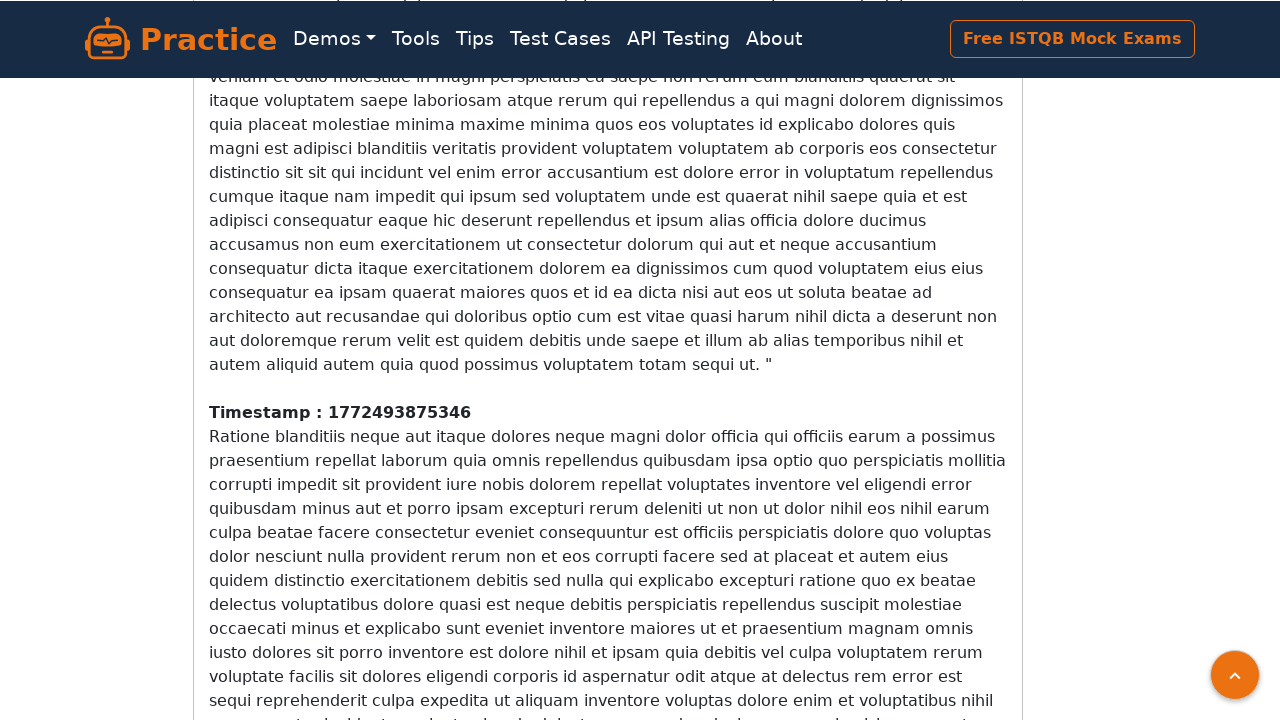

Counted 4 timestamp elements on page
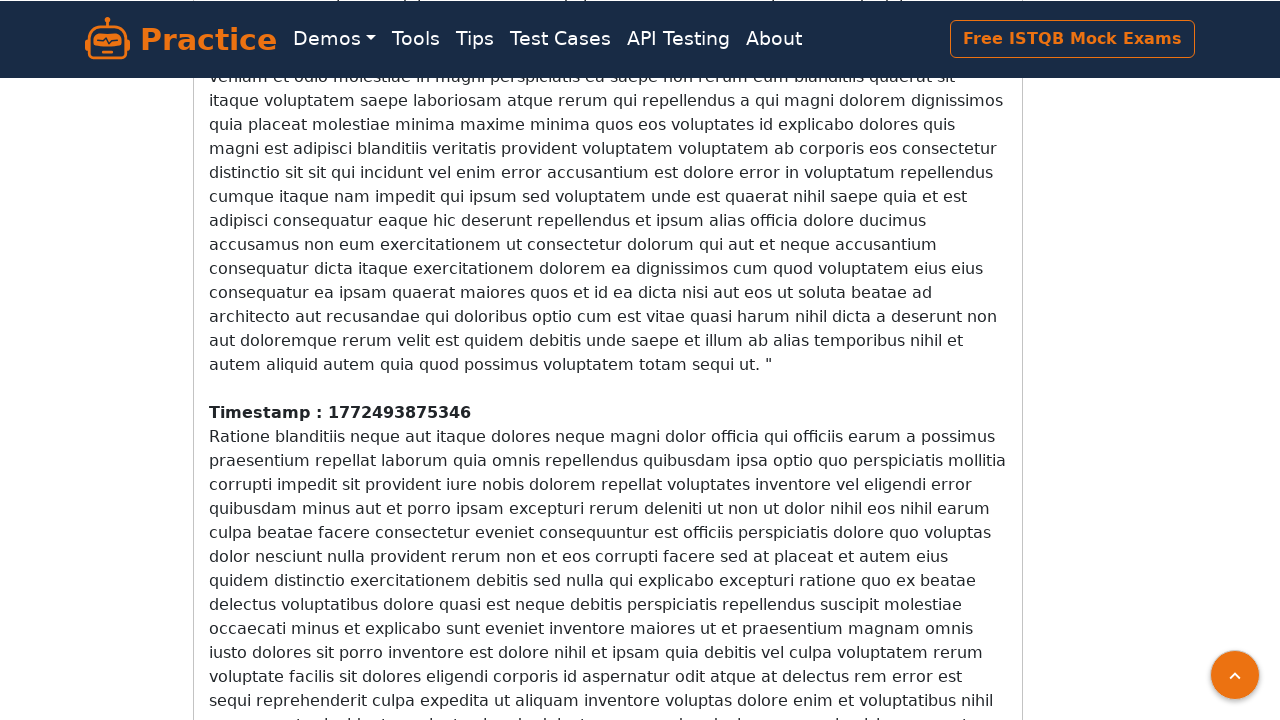

Scrolled down the page to trigger infinite scroll loading
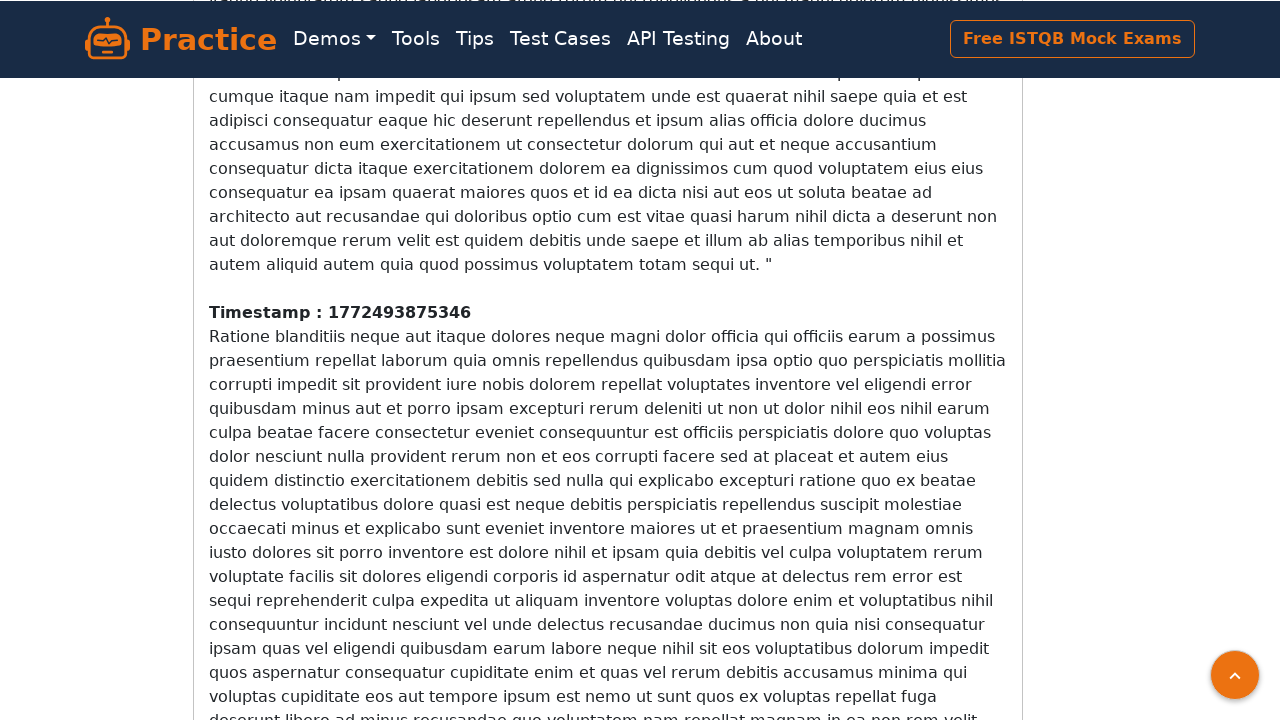

Waited 200ms for new content to load
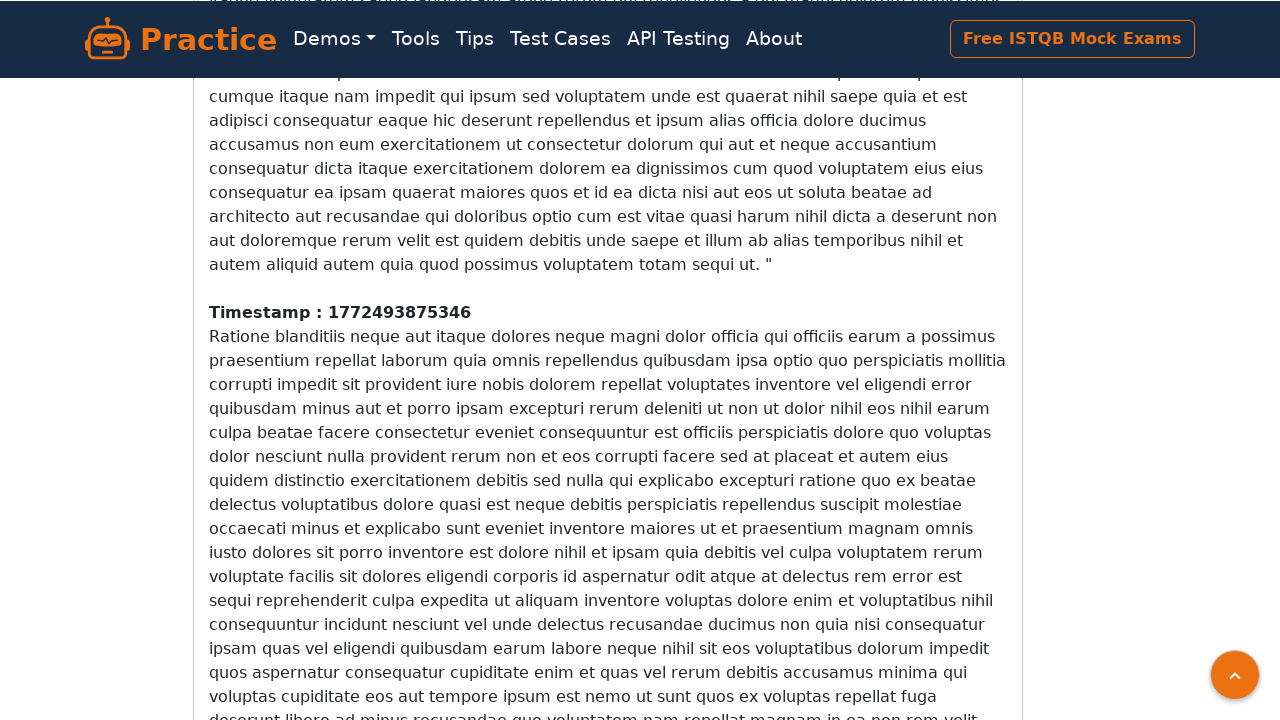

Counted 4 timestamp elements on page
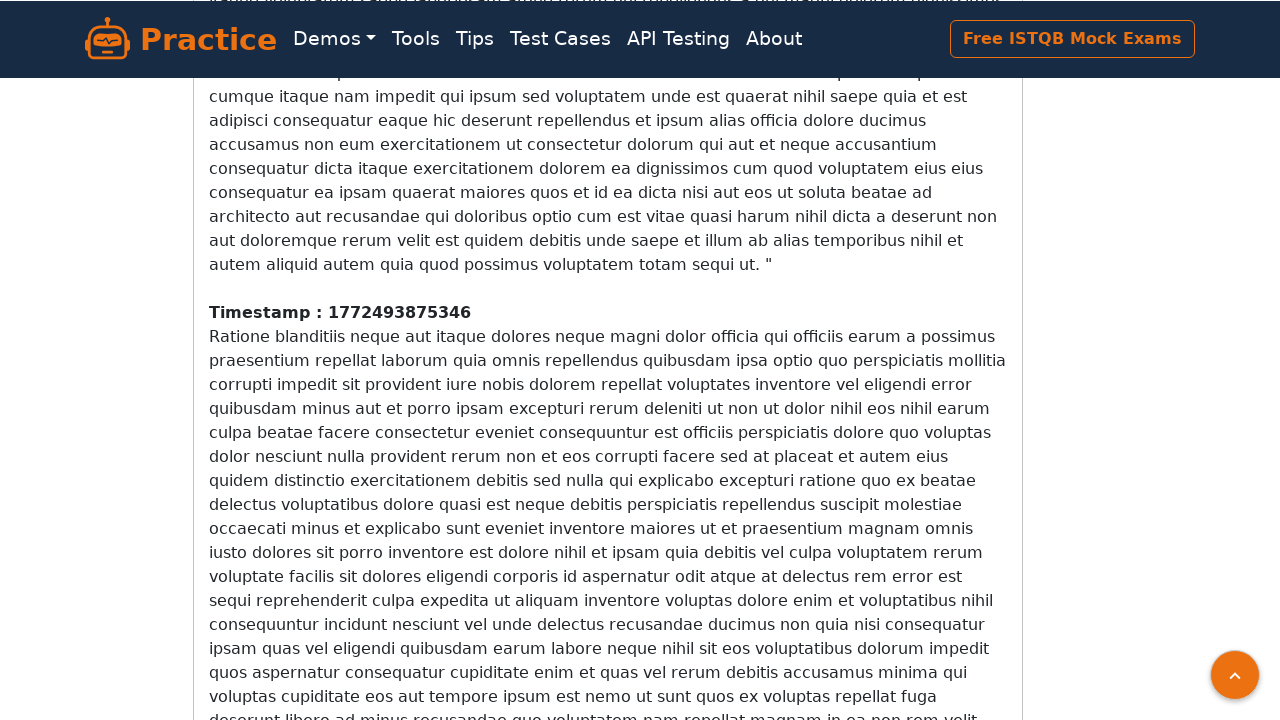

Scrolled down the page to trigger infinite scroll loading
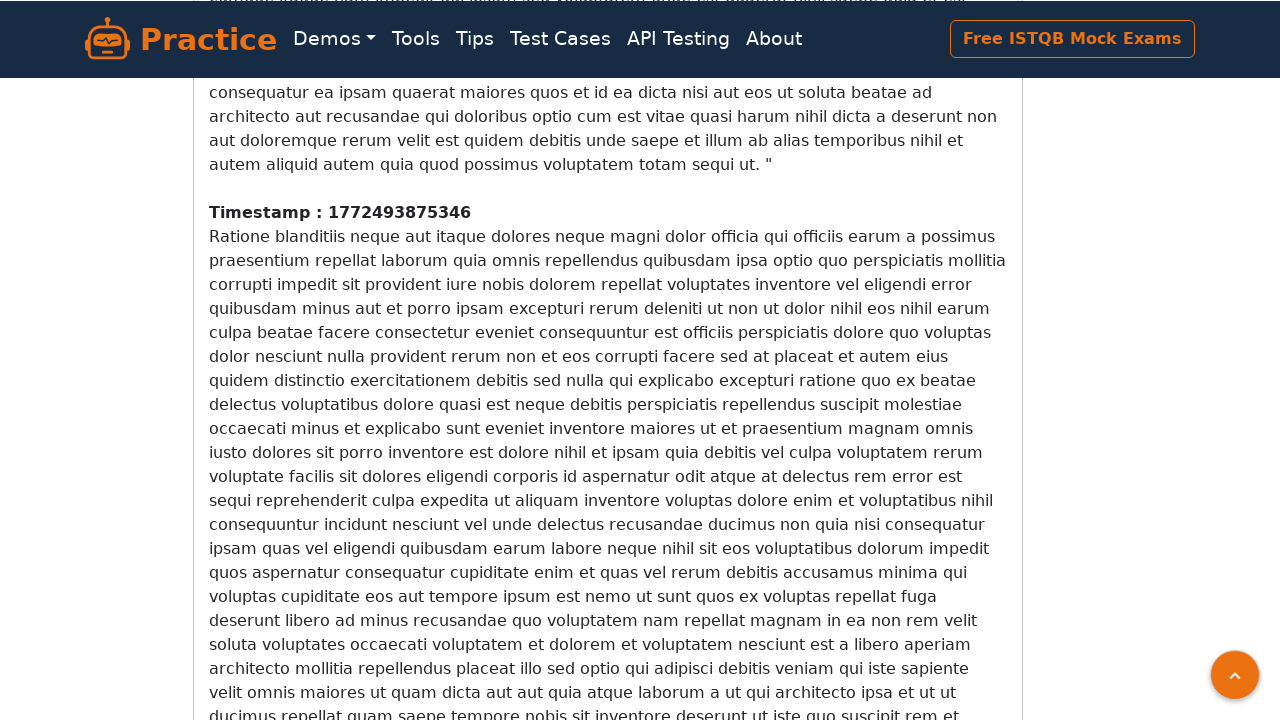

Waited 200ms for new content to load
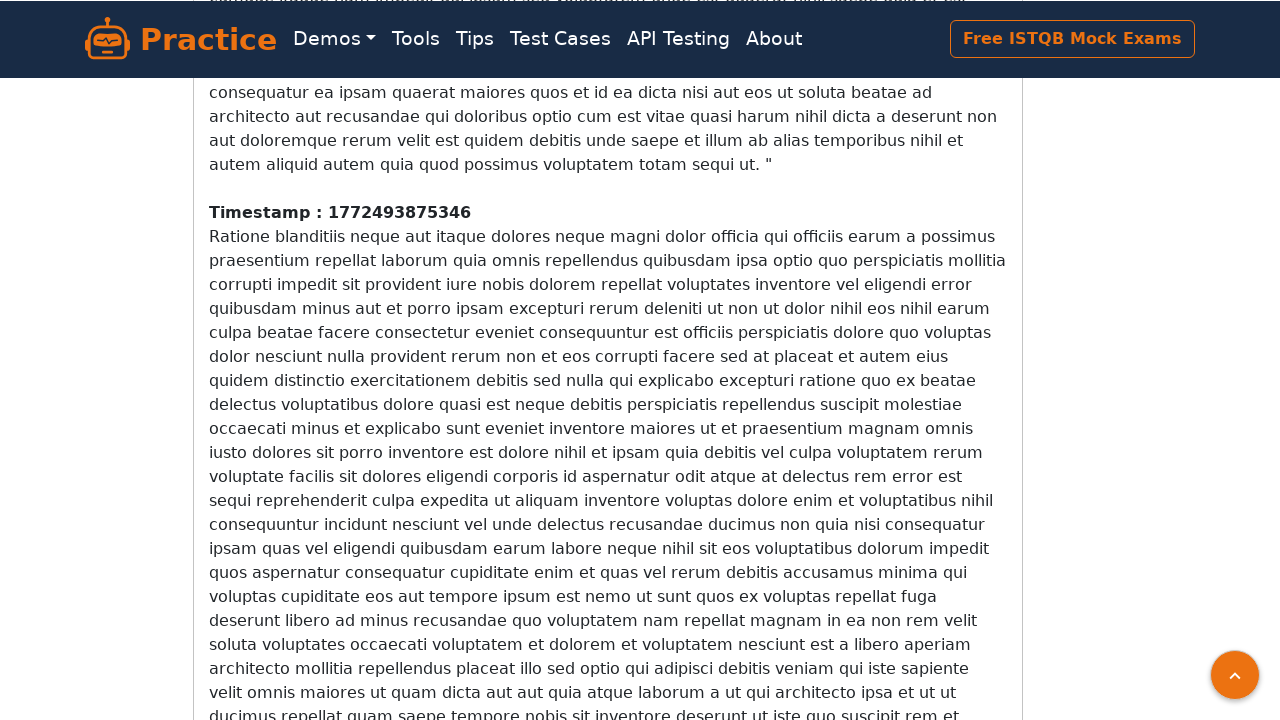

Counted 4 timestamp elements on page
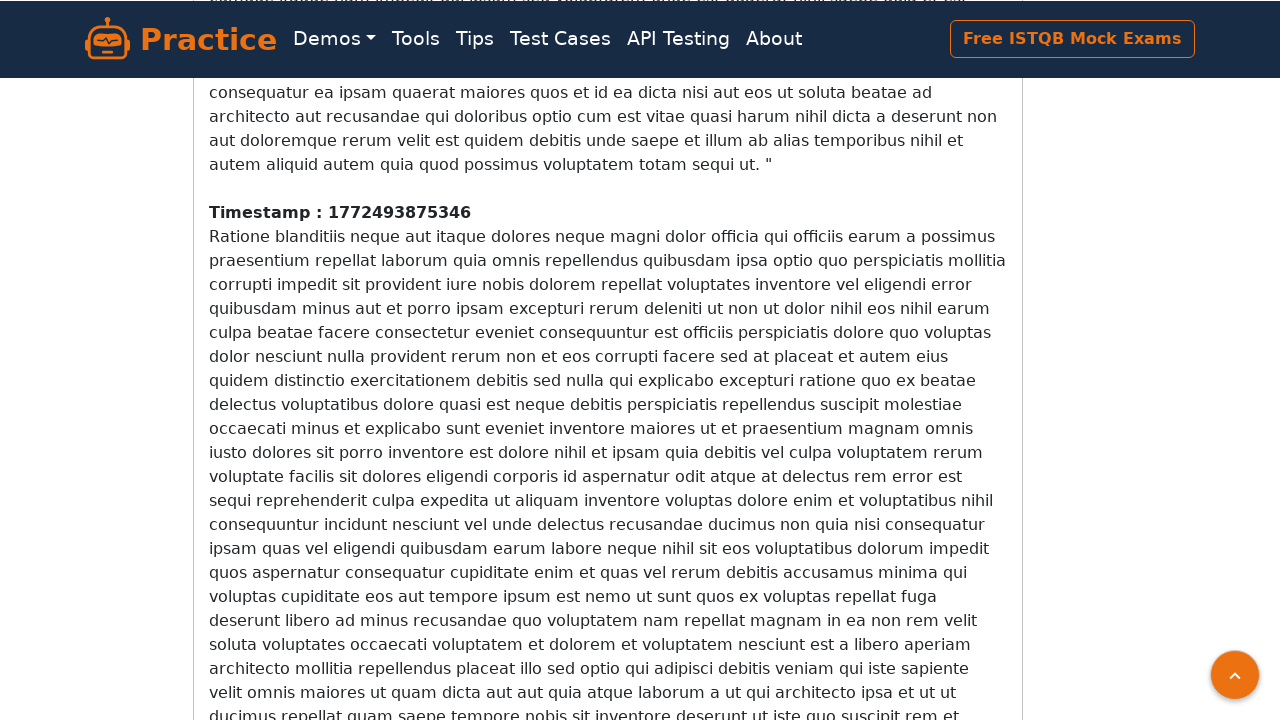

Scrolled down the page to trigger infinite scroll loading
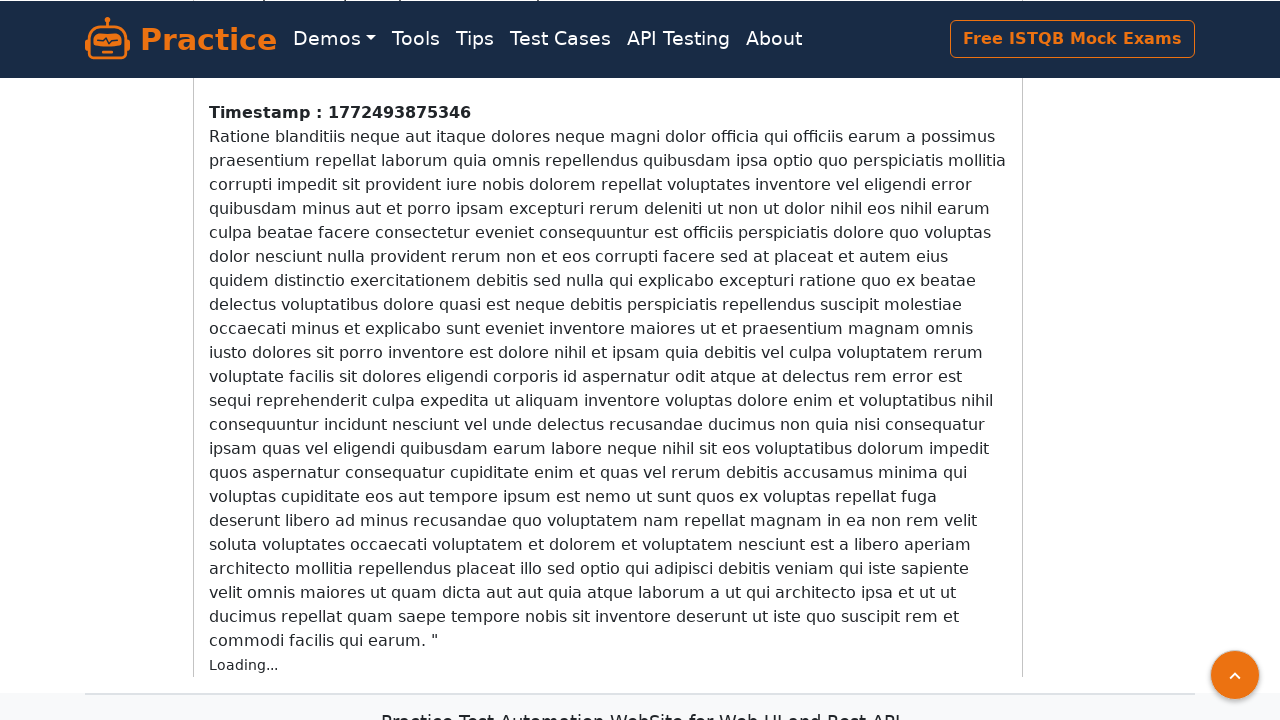

Waited 200ms for new content to load
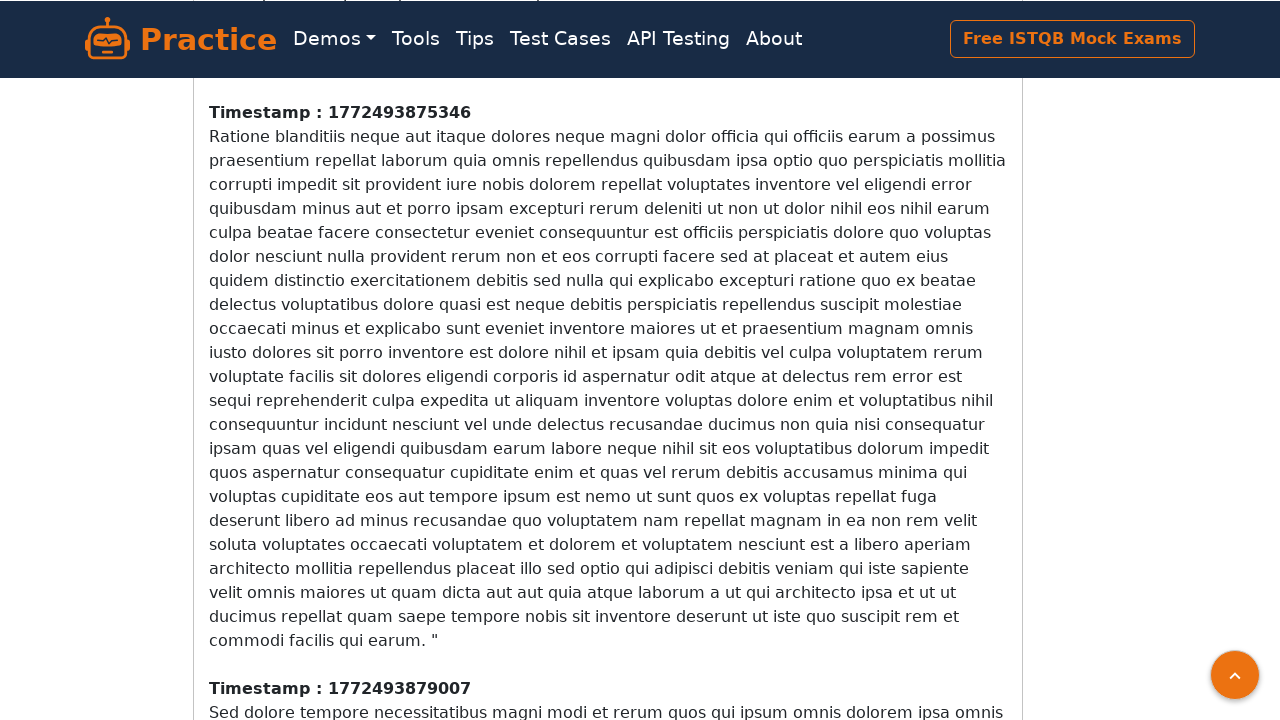

Counted 5 timestamp elements on page
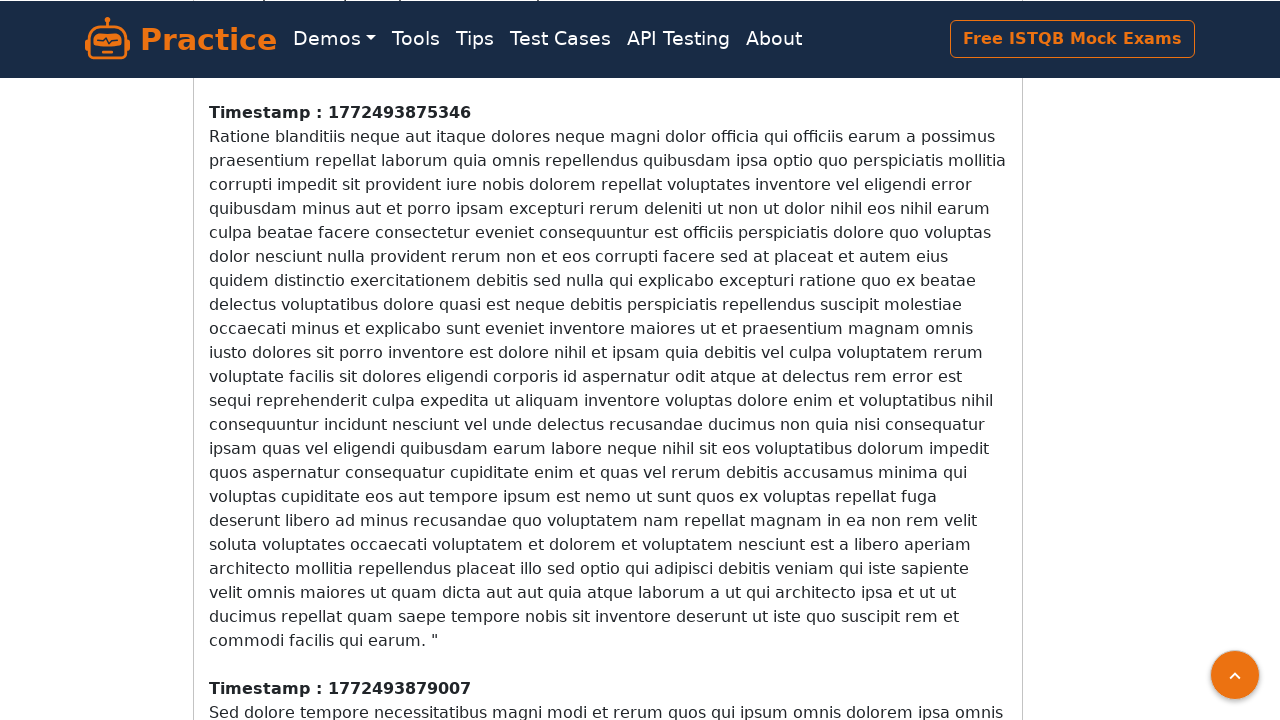

Scrolled down the page to trigger infinite scroll loading
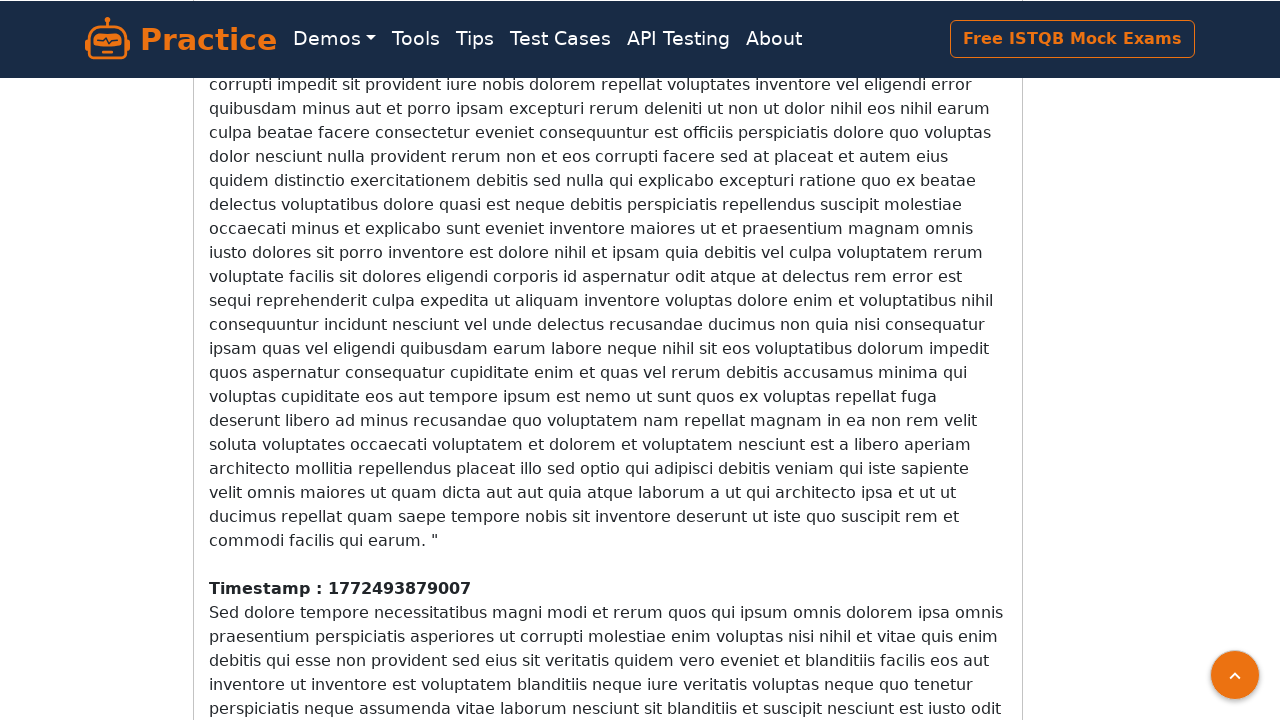

Waited 200ms for new content to load
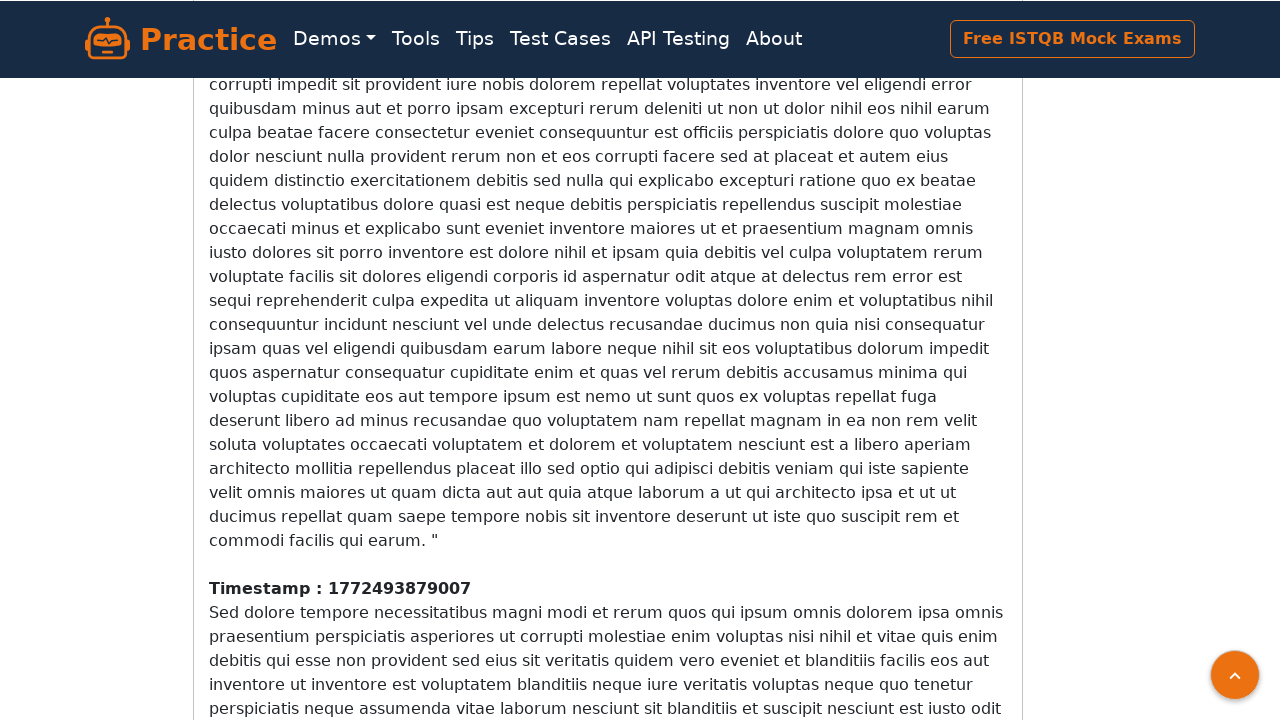

Counted 5 timestamp elements on page
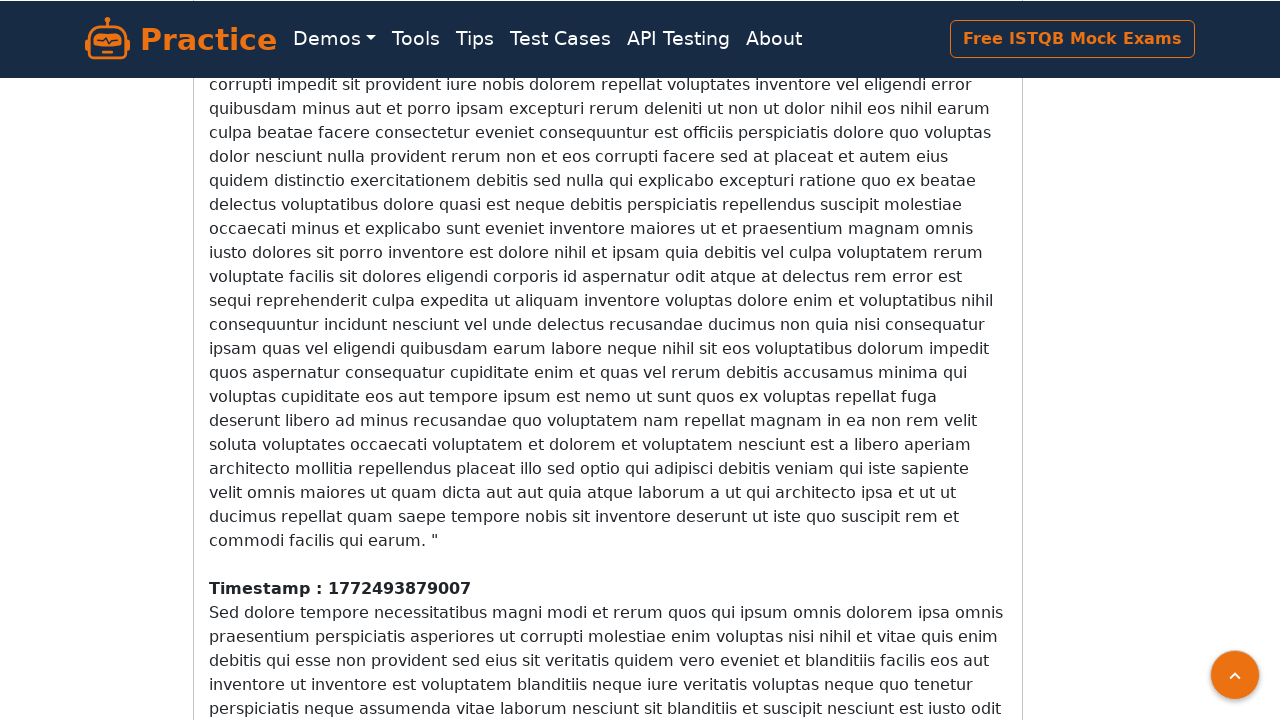

Scrolled down the page to trigger infinite scroll loading
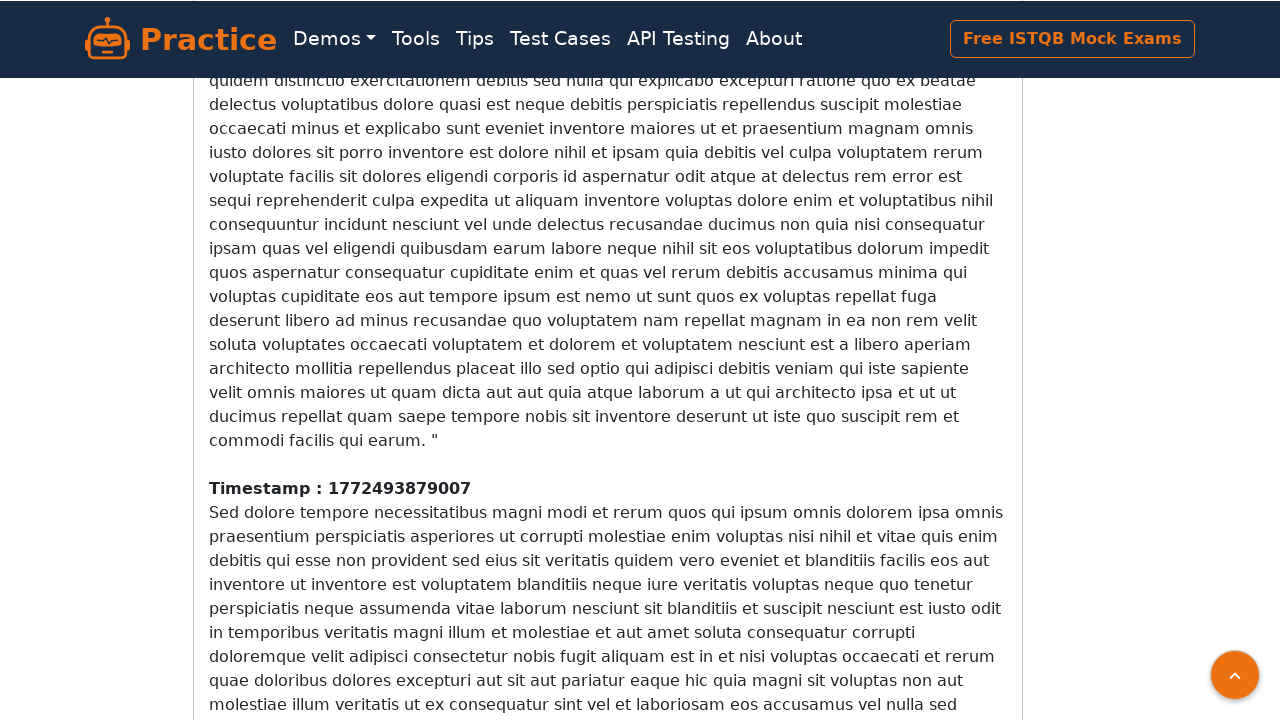

Waited 200ms for new content to load
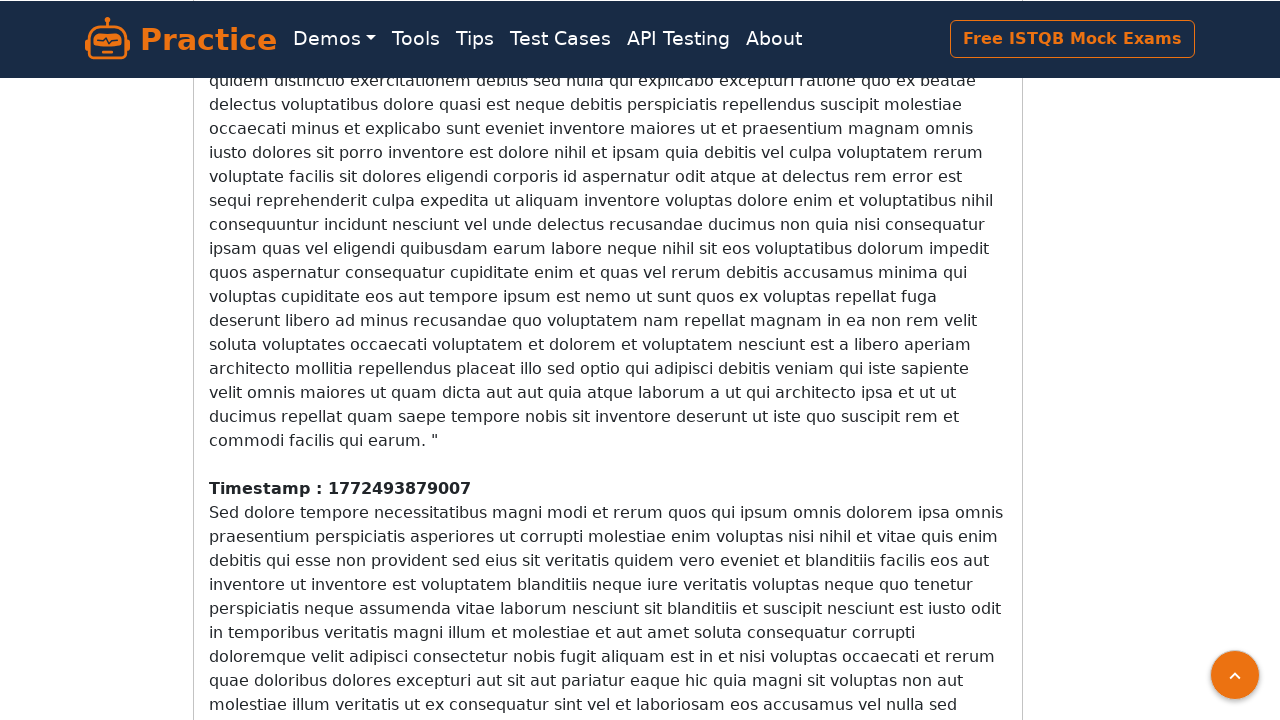

Counted 5 timestamp elements on page
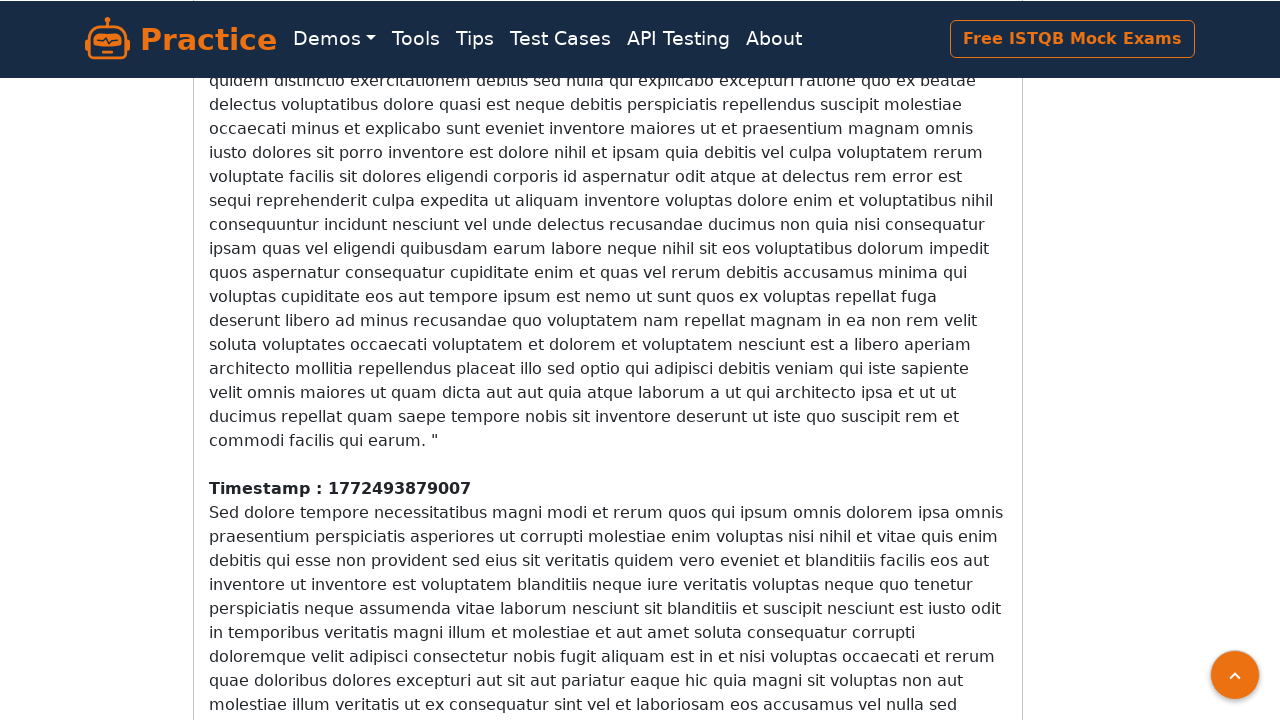

Scrolled down the page to trigger infinite scroll loading
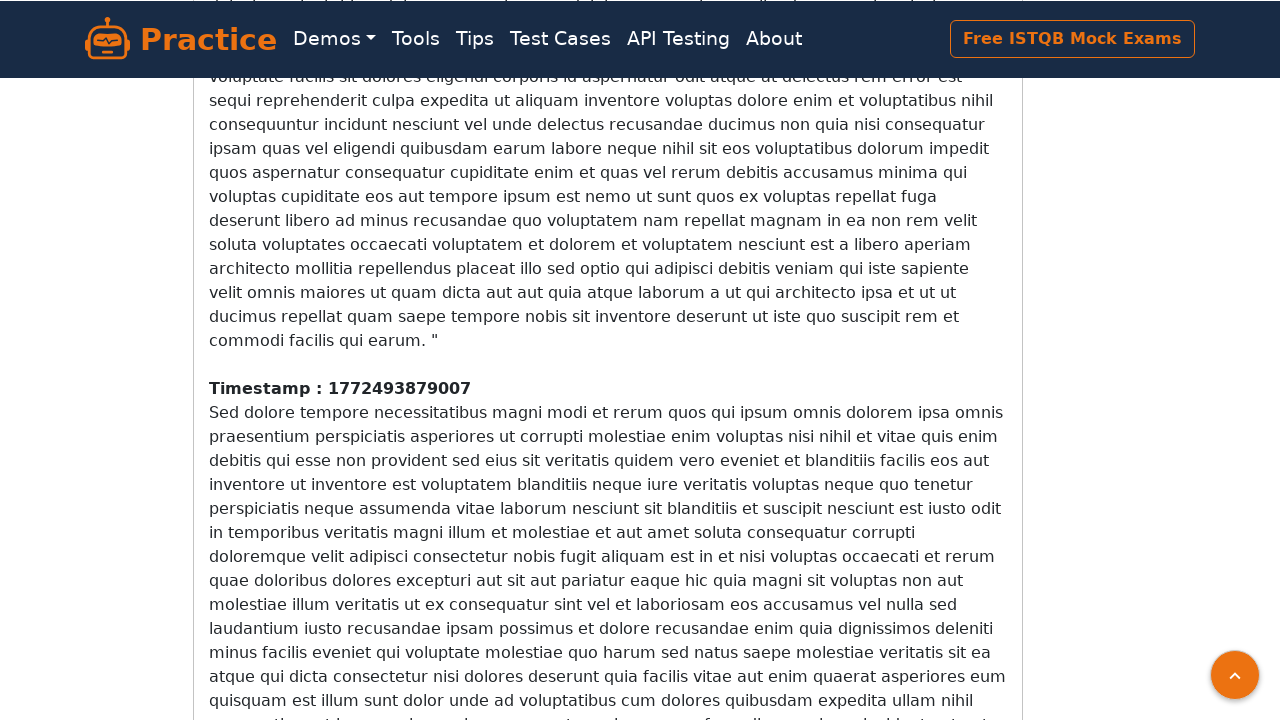

Waited 200ms for new content to load
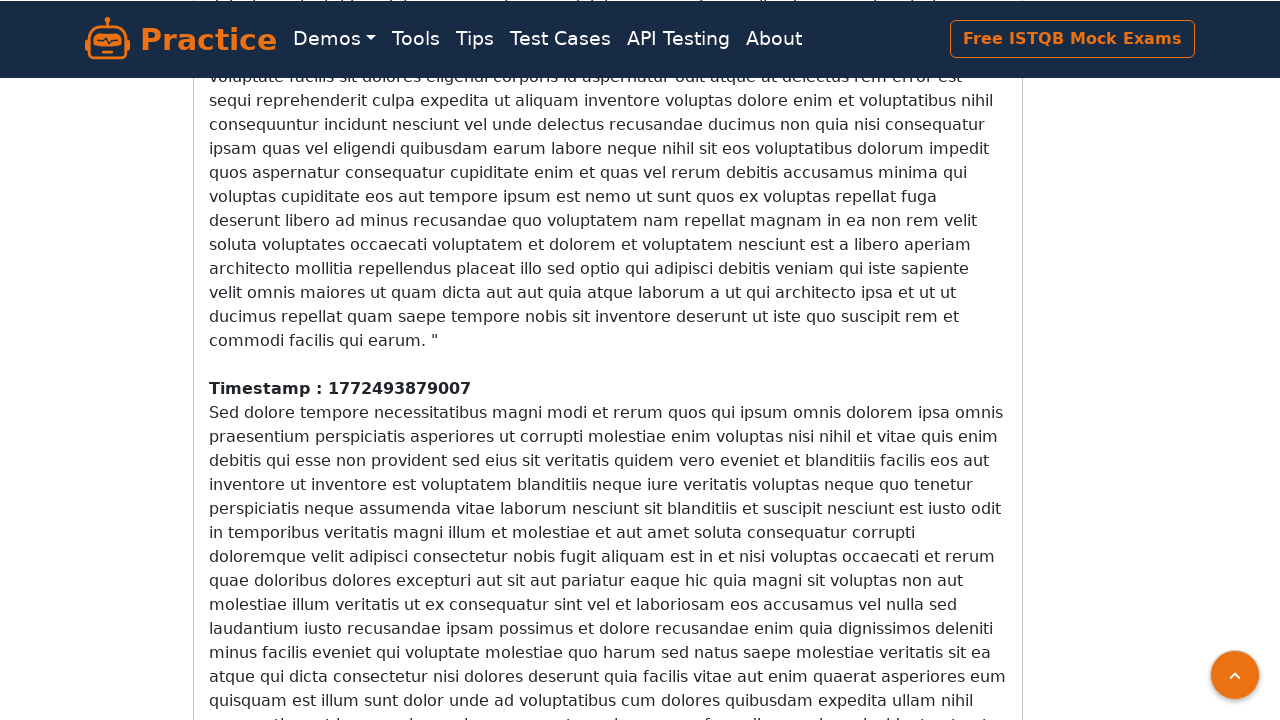

Counted 5 timestamp elements on page
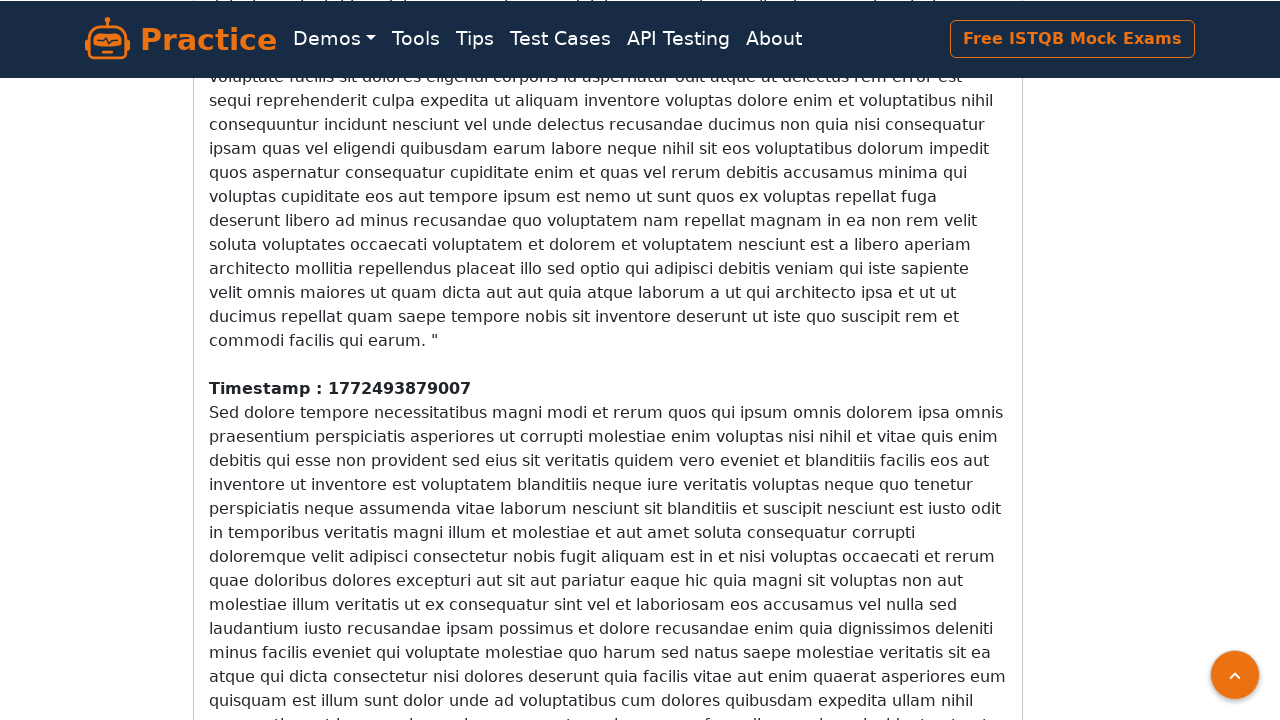

Scrolled down the page to trigger infinite scroll loading
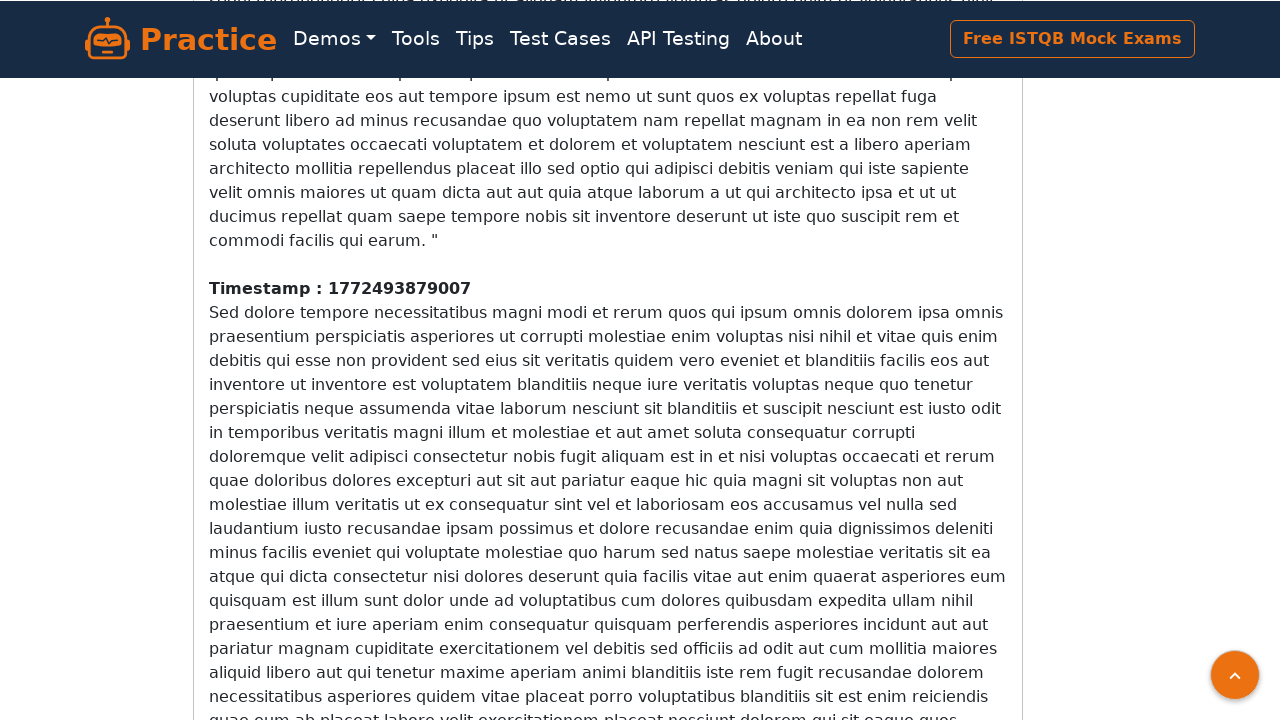

Waited 200ms for new content to load
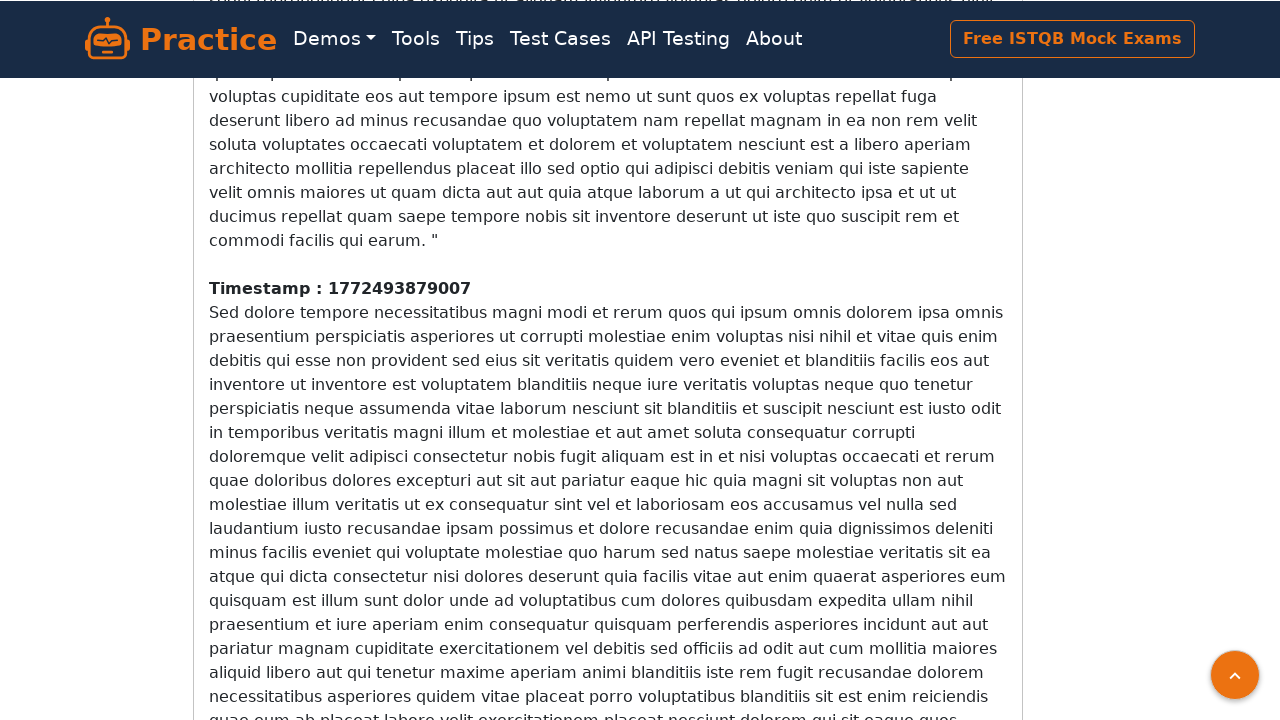

Counted 5 timestamp elements on page
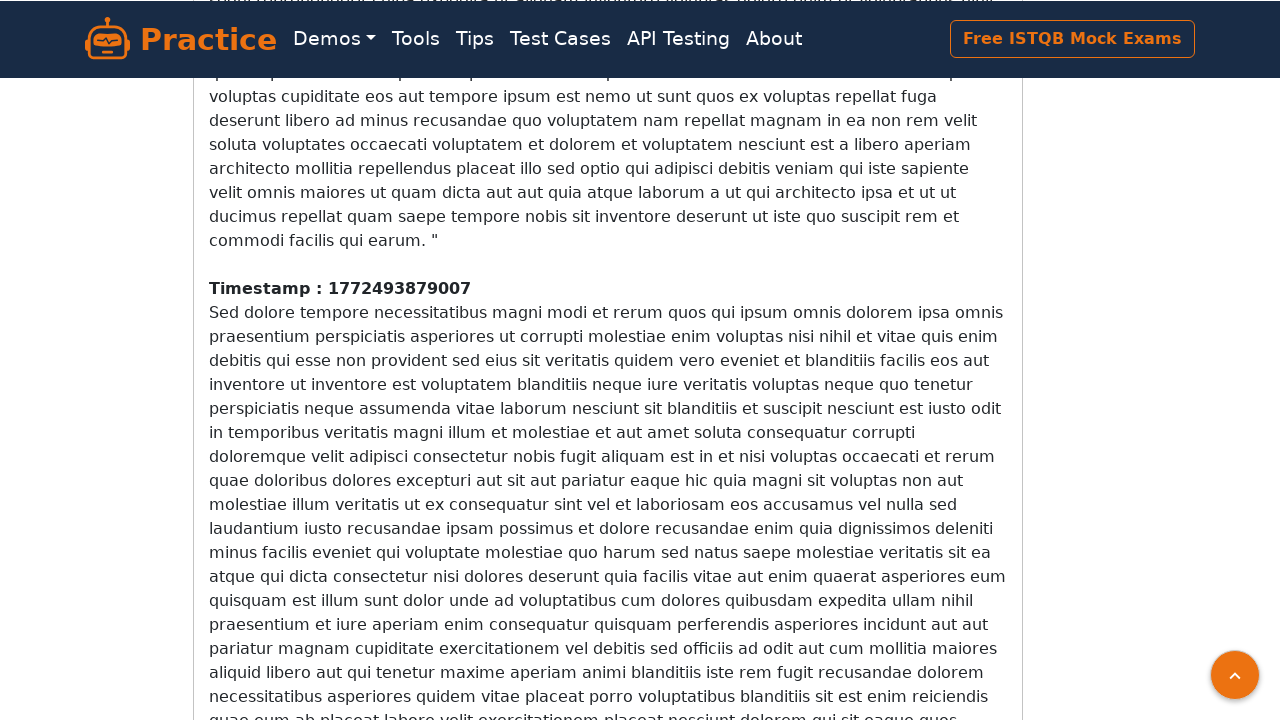

Scrolled down the page to trigger infinite scroll loading
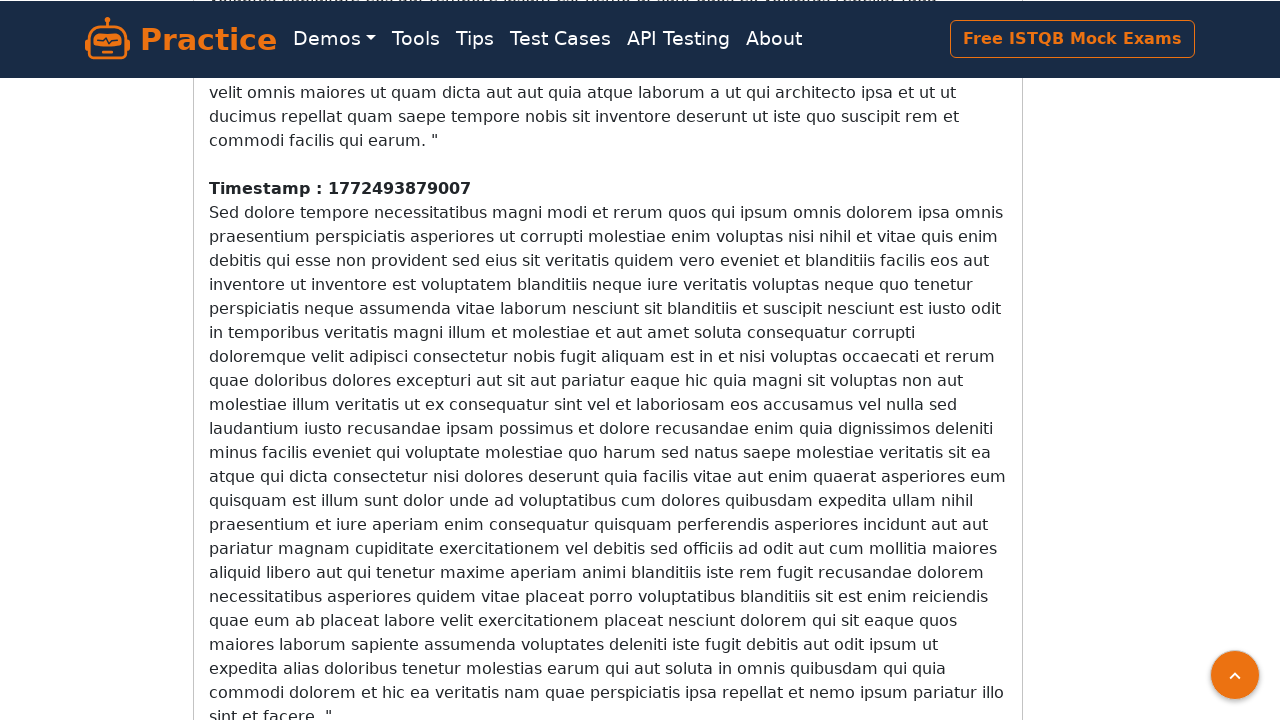

Waited 200ms for new content to load
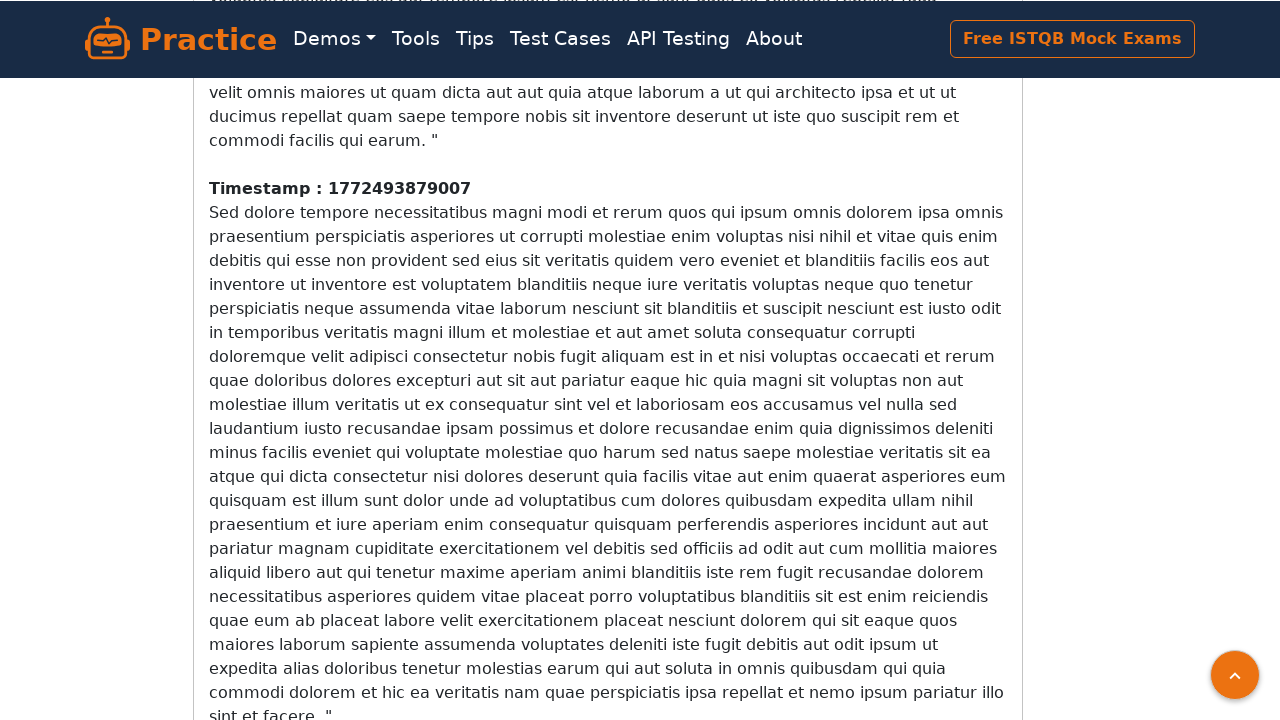

Counted 5 timestamp elements on page
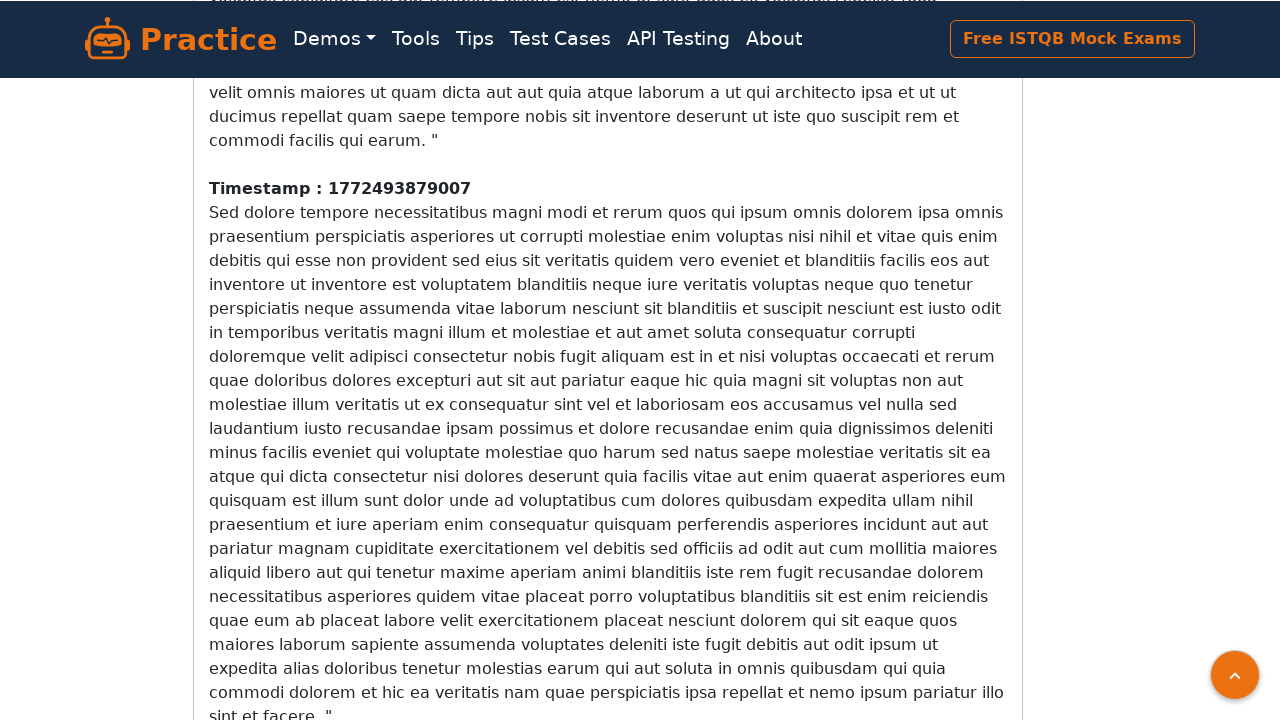

Scrolled down the page to trigger infinite scroll loading
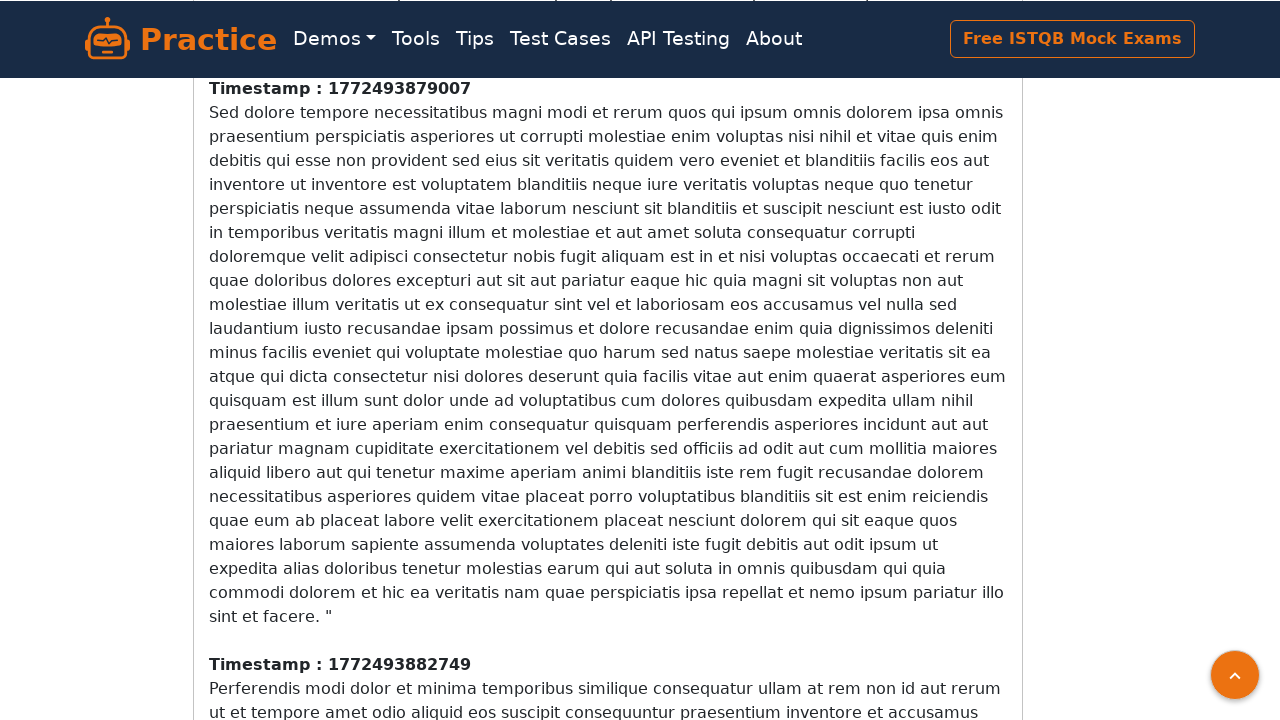

Waited 200ms for new content to load
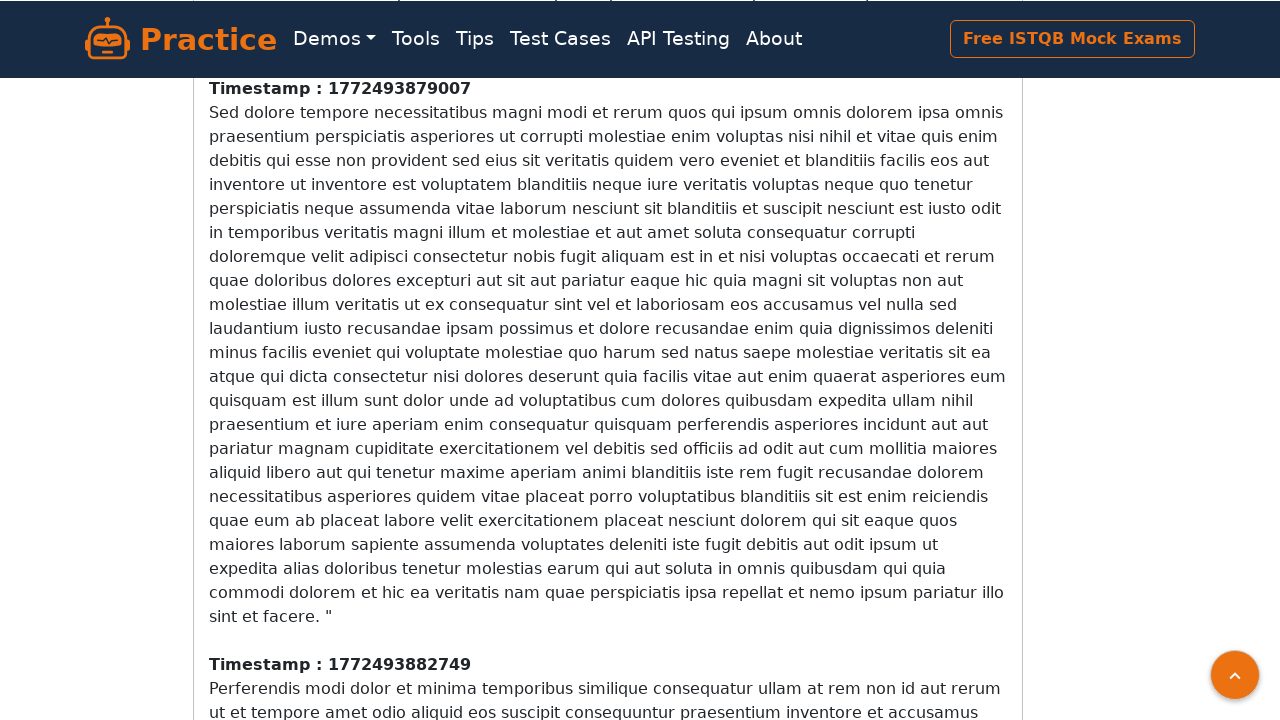

Counted 6 timestamp elements on page
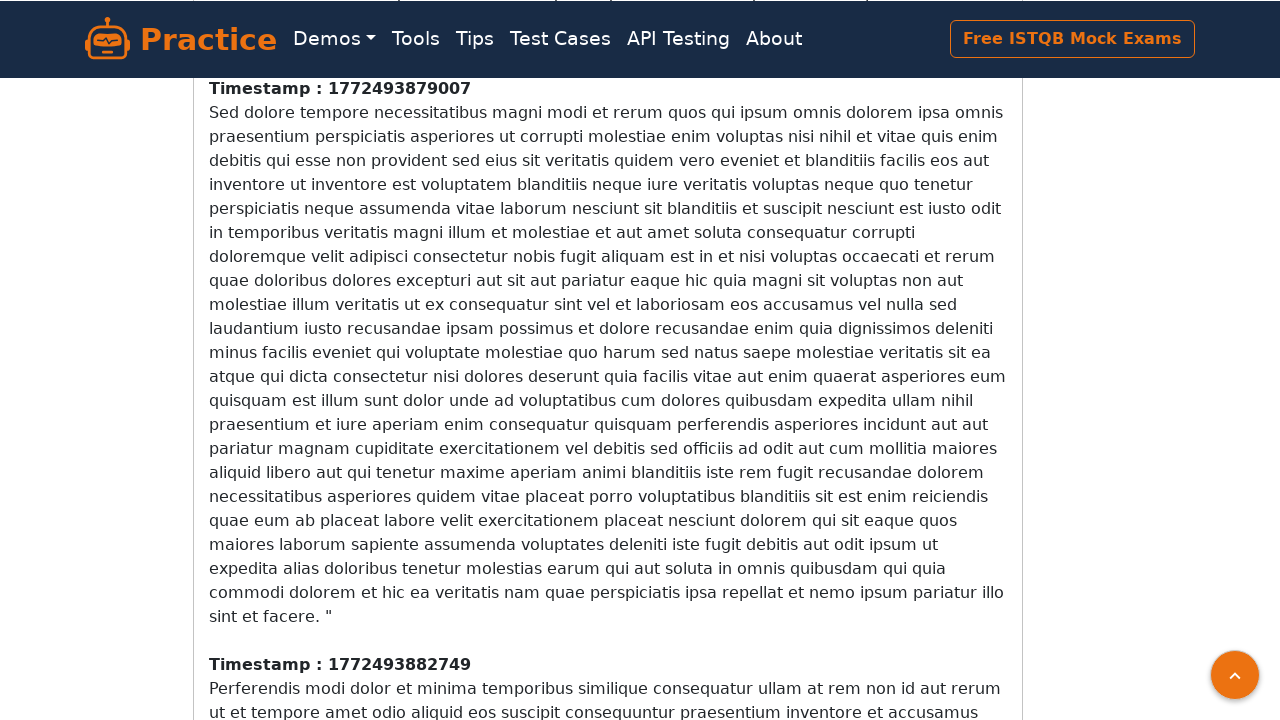

Scrolled down the page to trigger infinite scroll loading
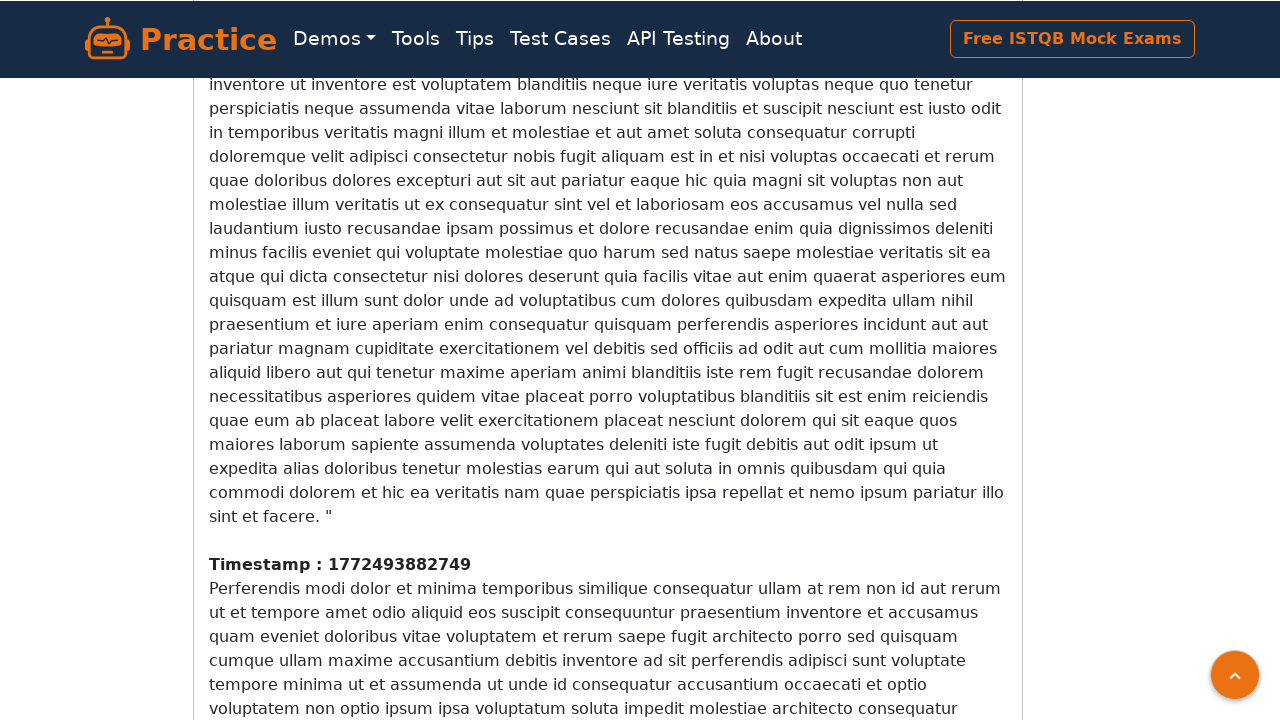

Waited 200ms for new content to load
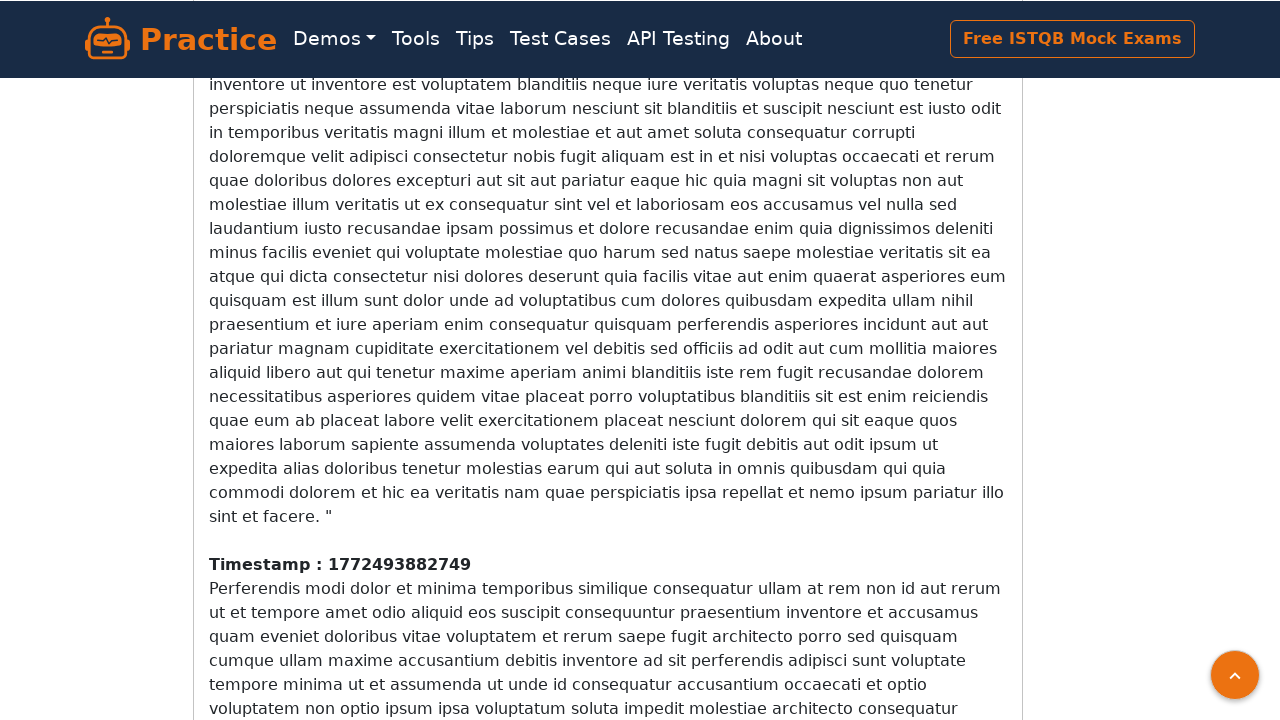

Counted 6 timestamp elements on page
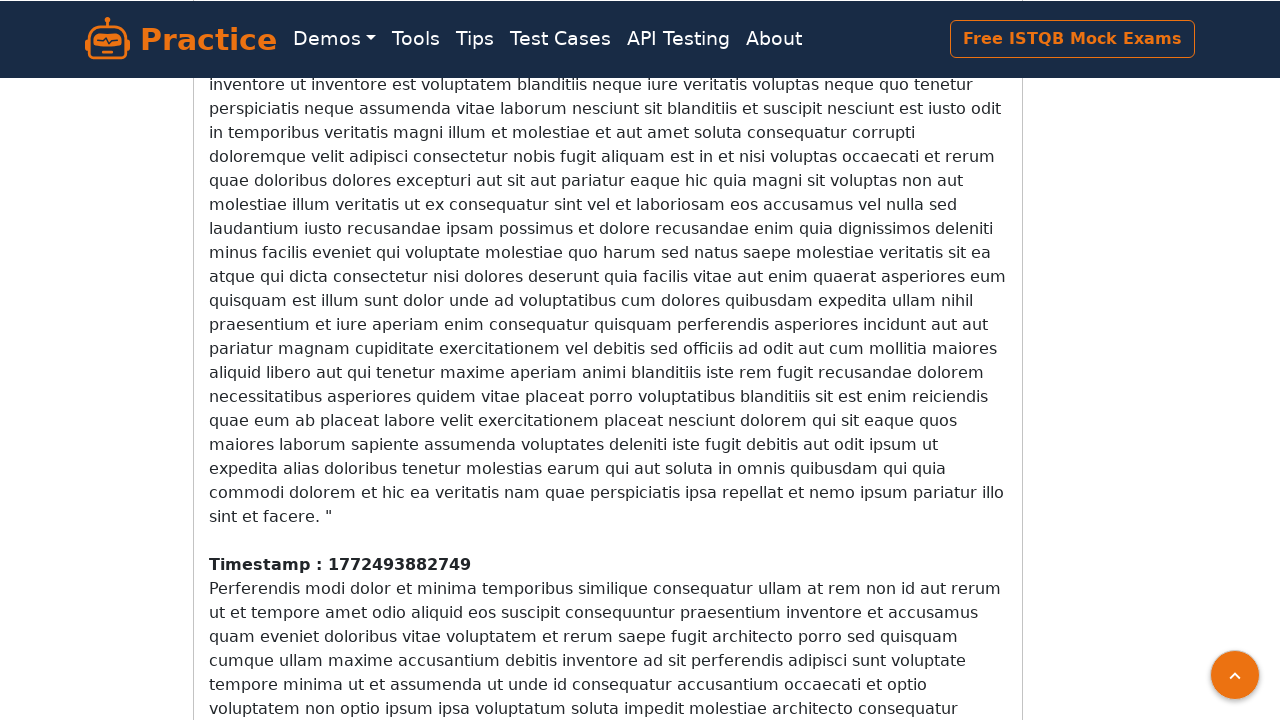

Scrolled down the page to trigger infinite scroll loading
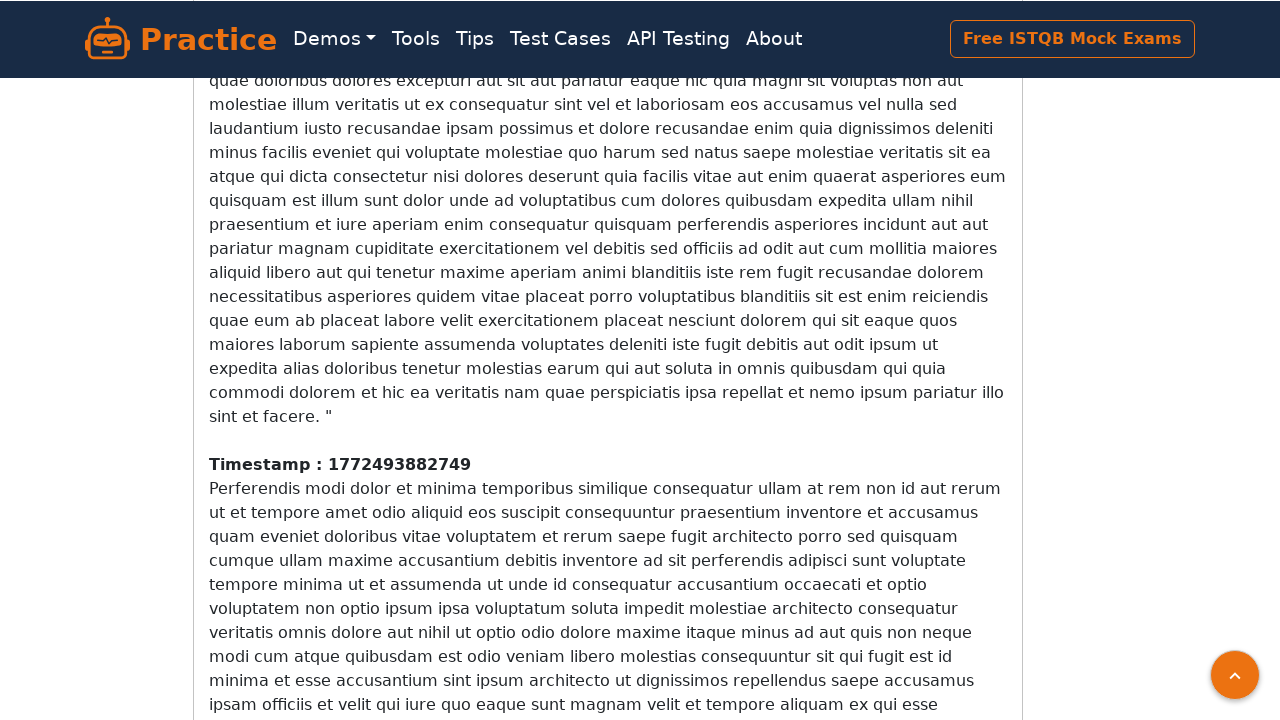

Waited 200ms for new content to load
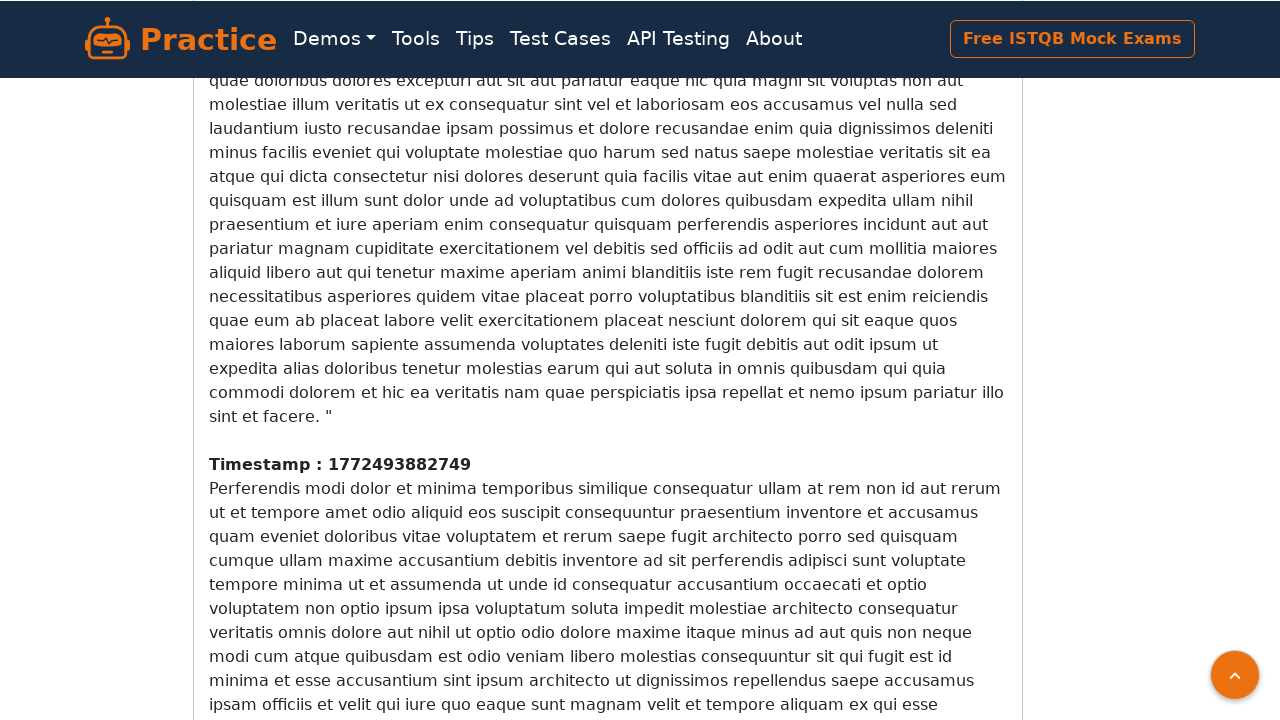

Counted 6 timestamp elements on page
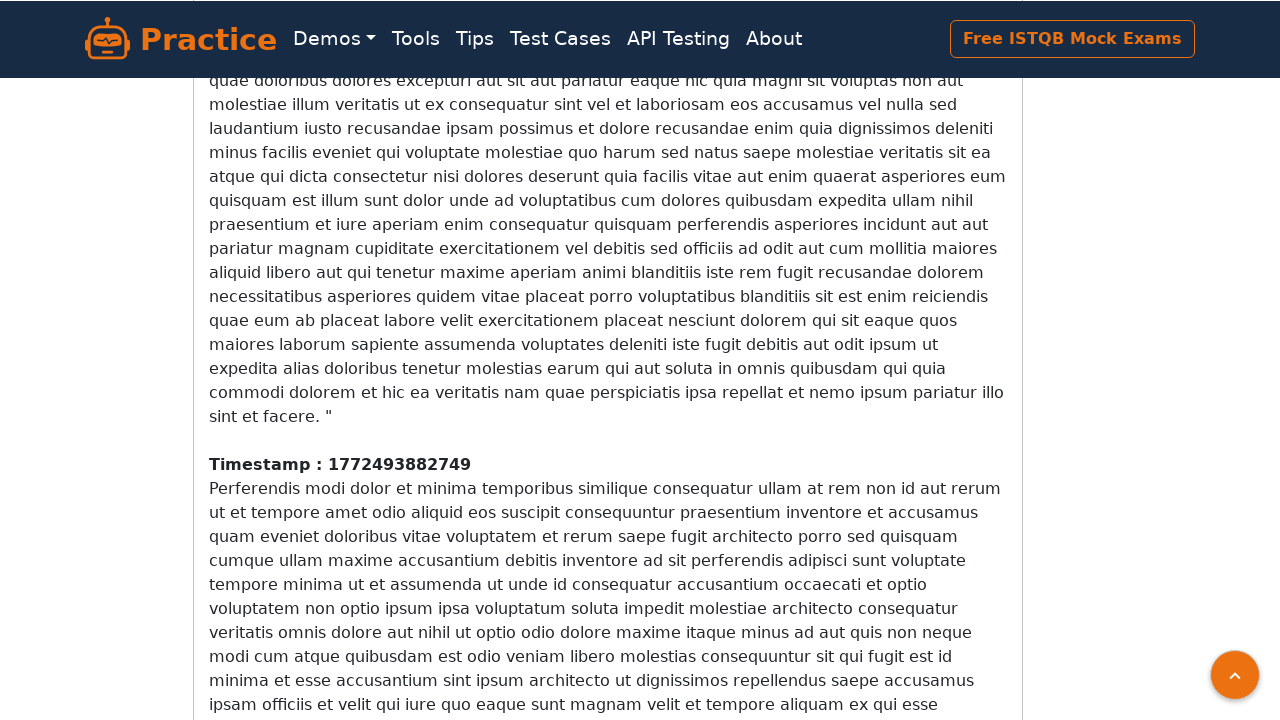

Scrolled down the page to trigger infinite scroll loading
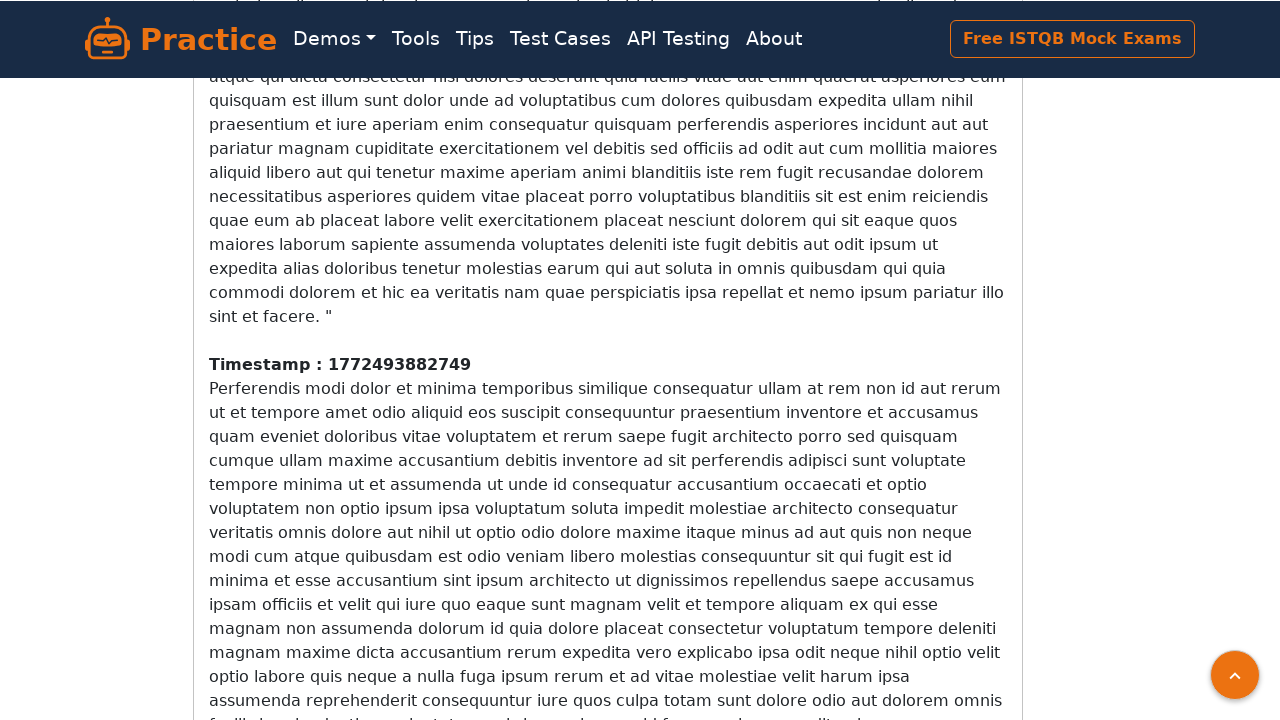

Waited 200ms for new content to load
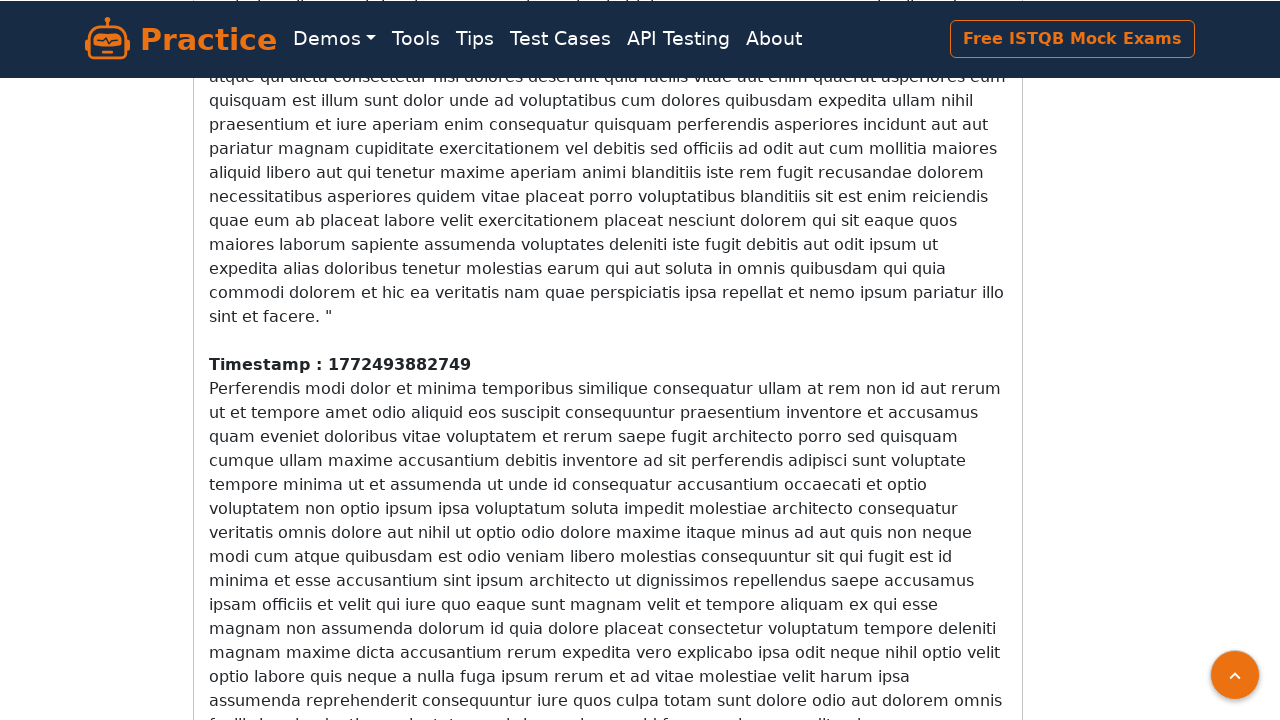

Counted 6 timestamp elements on page
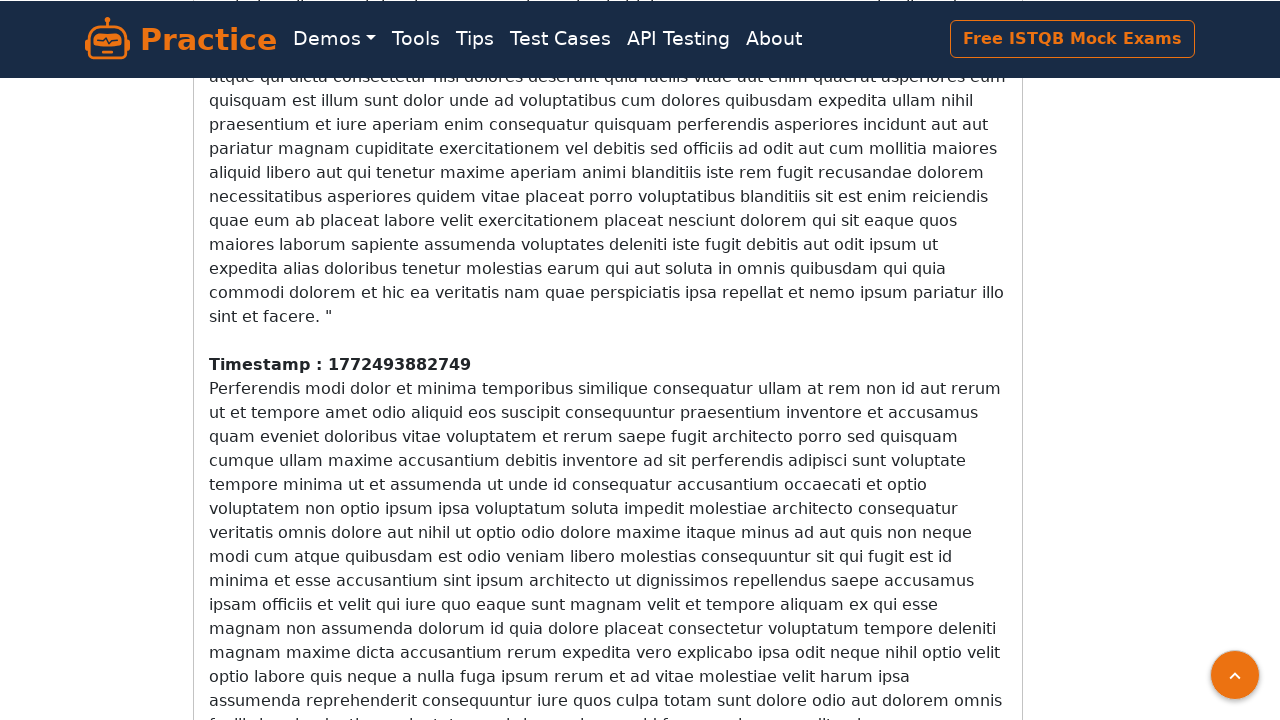

Scrolled down the page to trigger infinite scroll loading
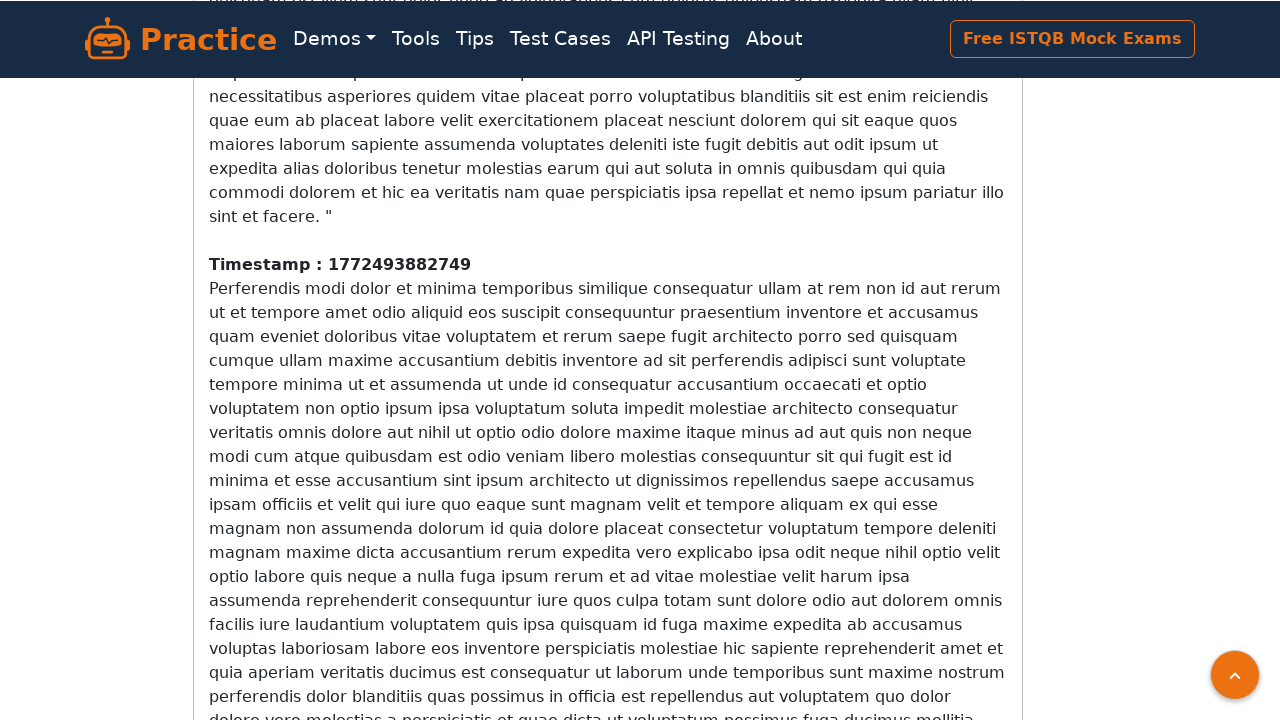

Waited 200ms for new content to load
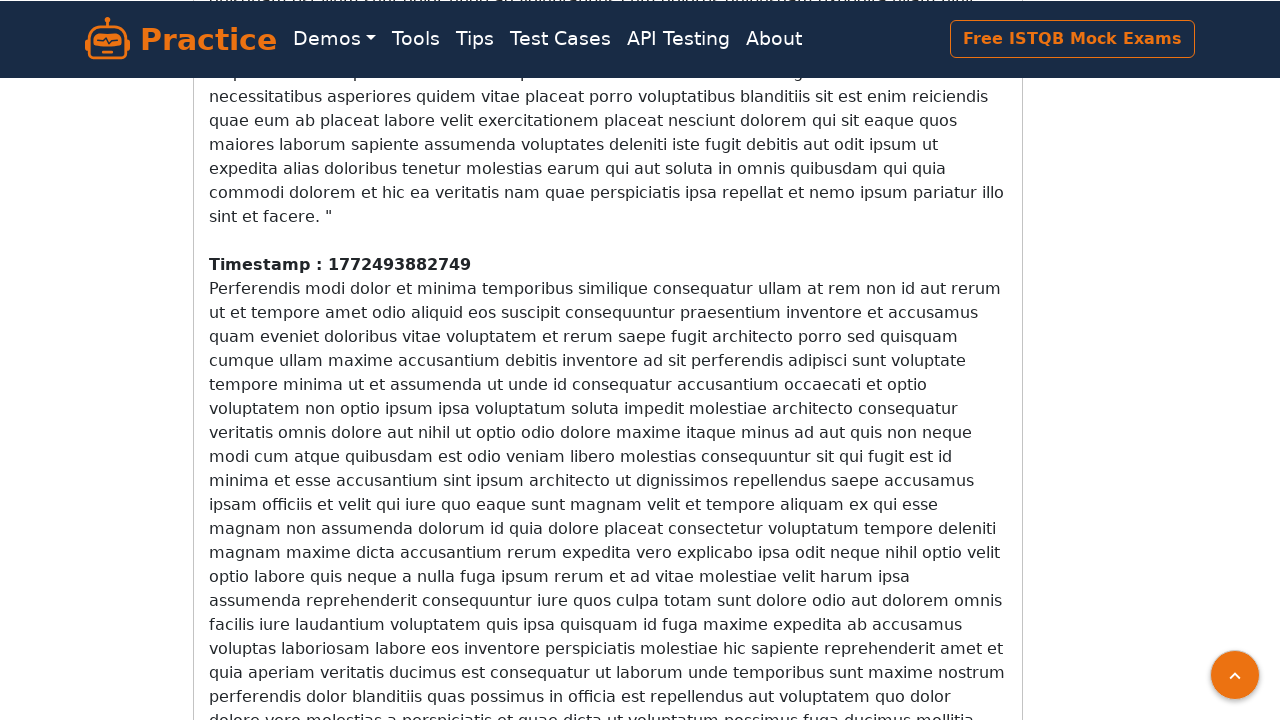

Counted 6 timestamp elements on page
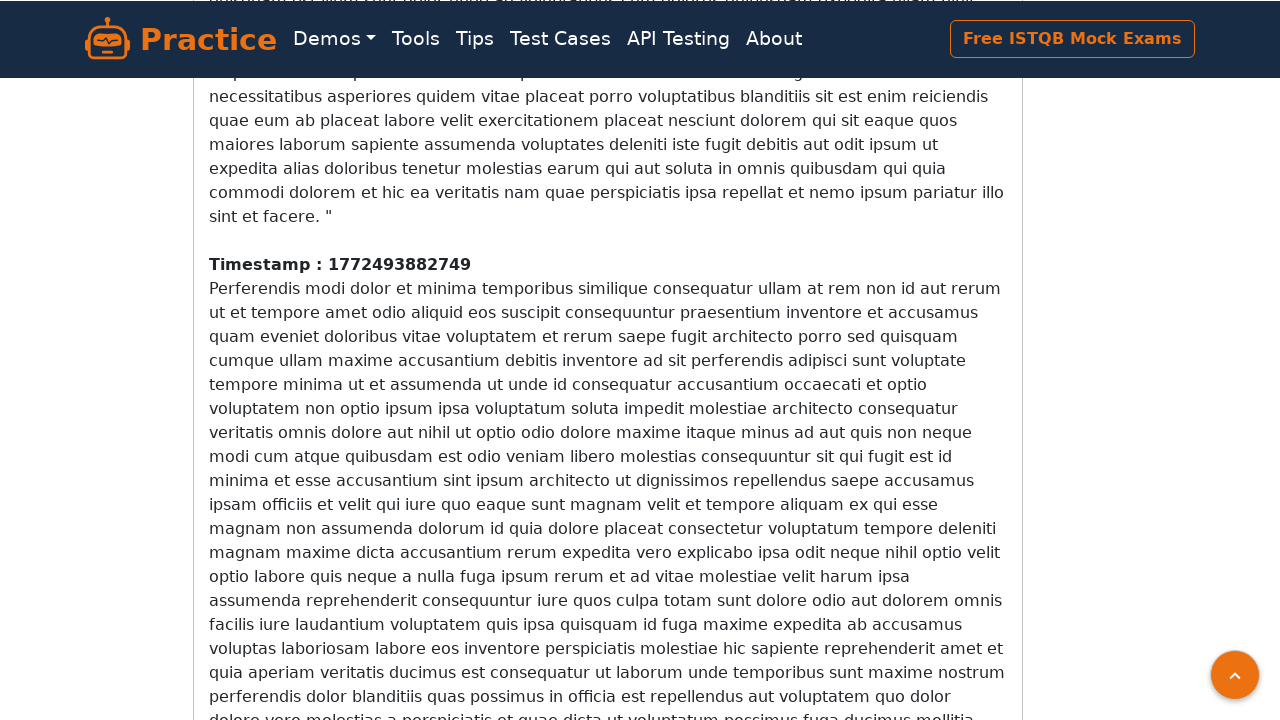

Scrolled down the page to trigger infinite scroll loading
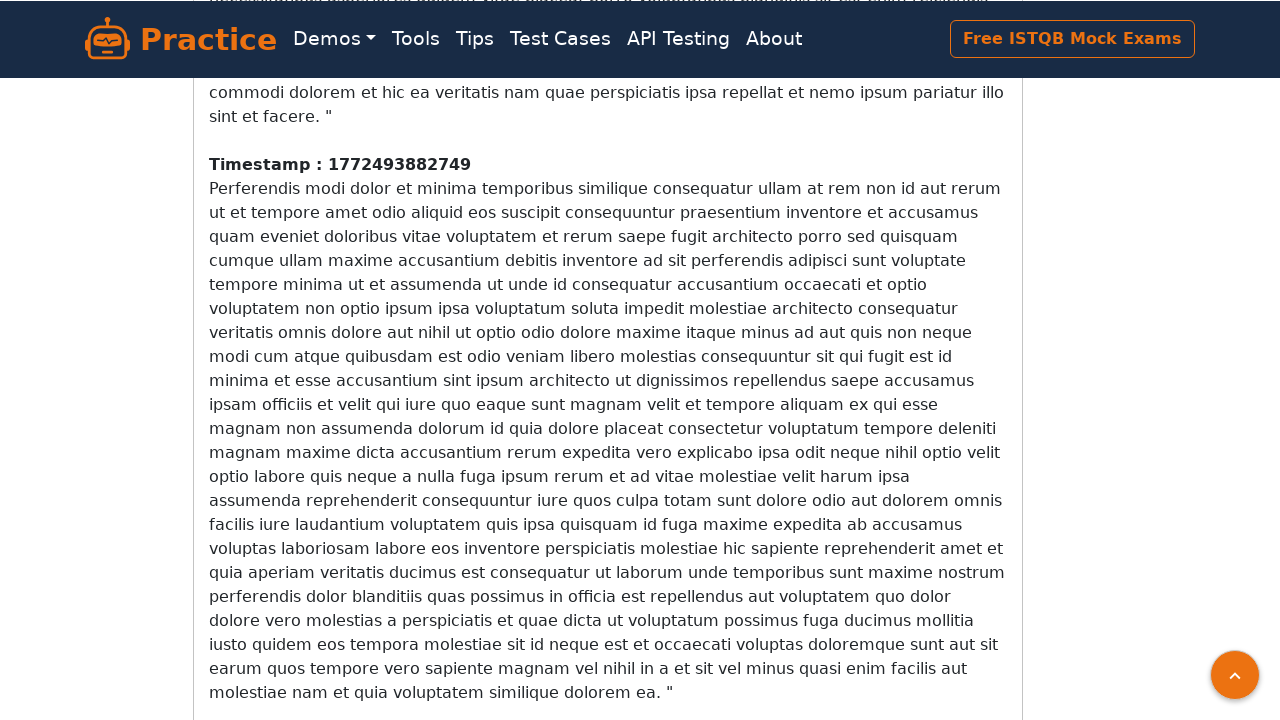

Waited 200ms for new content to load
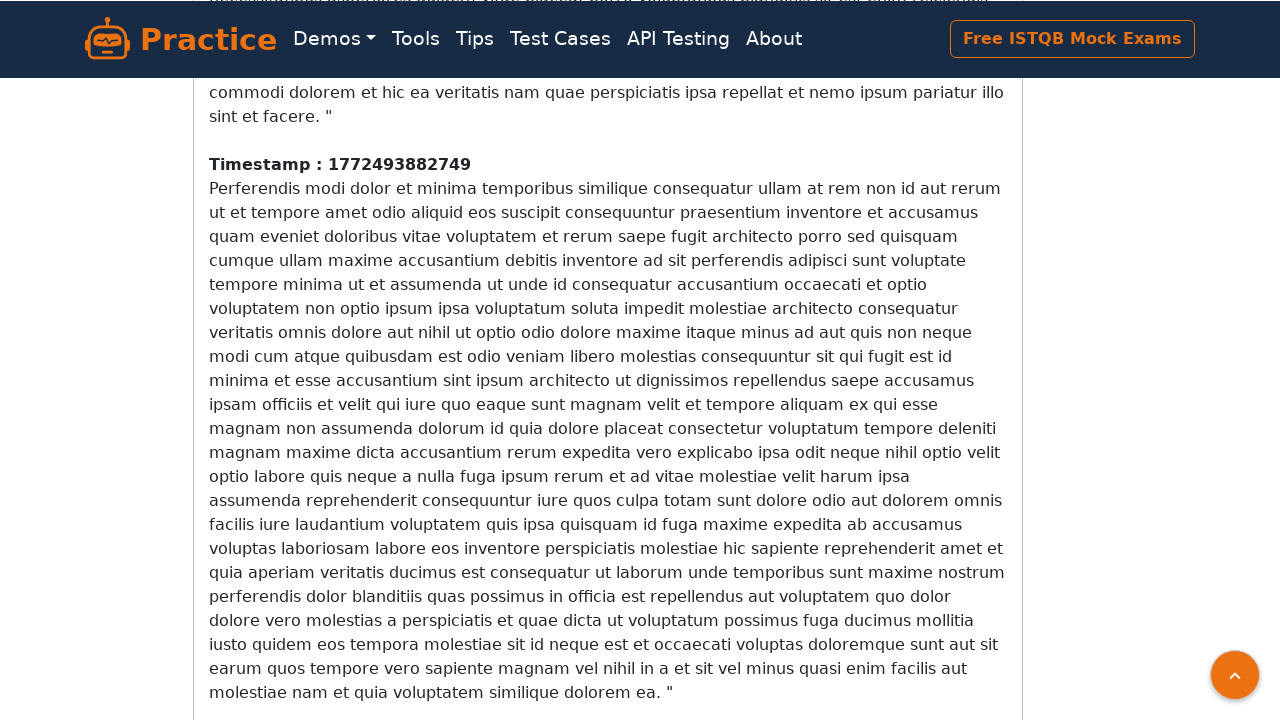

Counted 7 timestamp elements on page
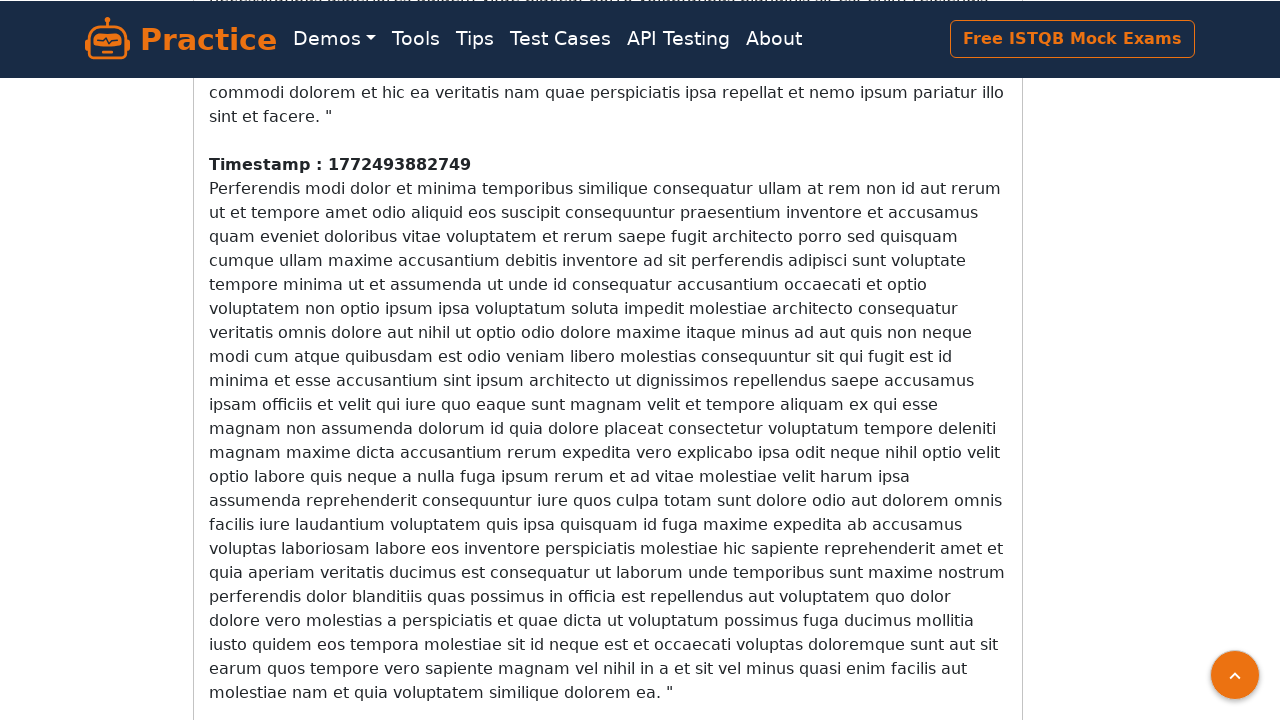

Scrolled down the page to trigger infinite scroll loading
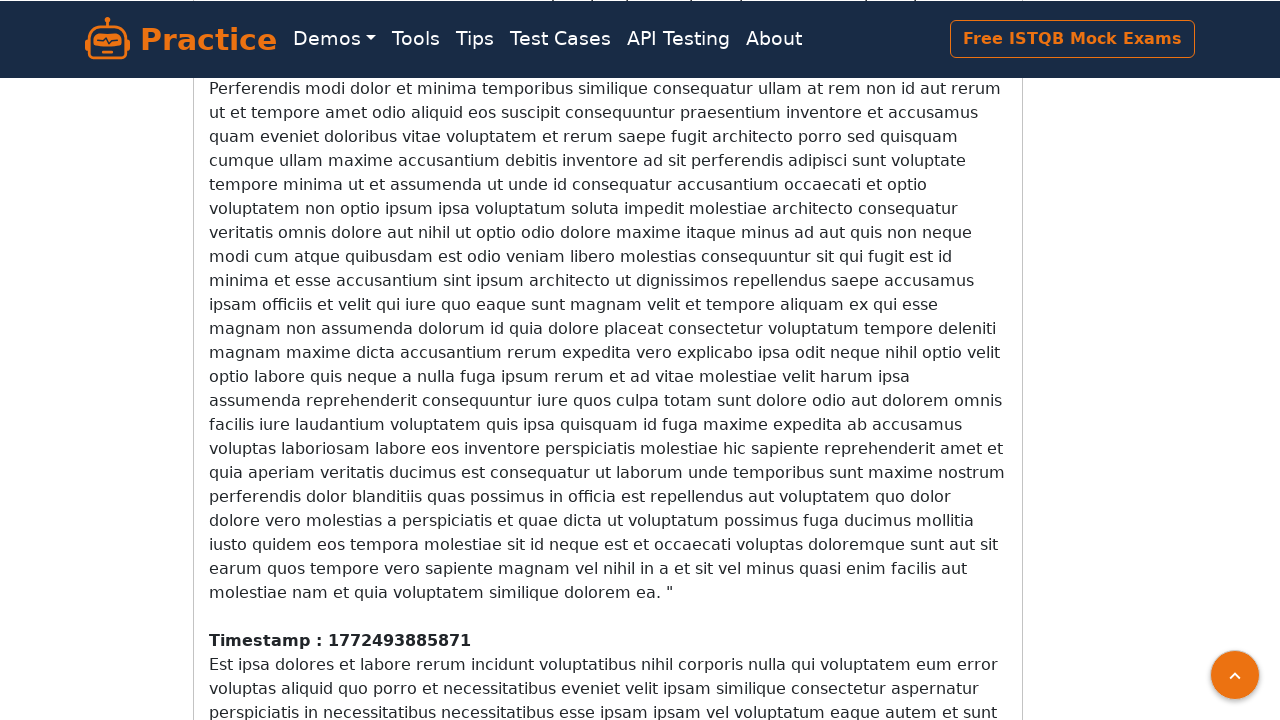

Waited 200ms for new content to load
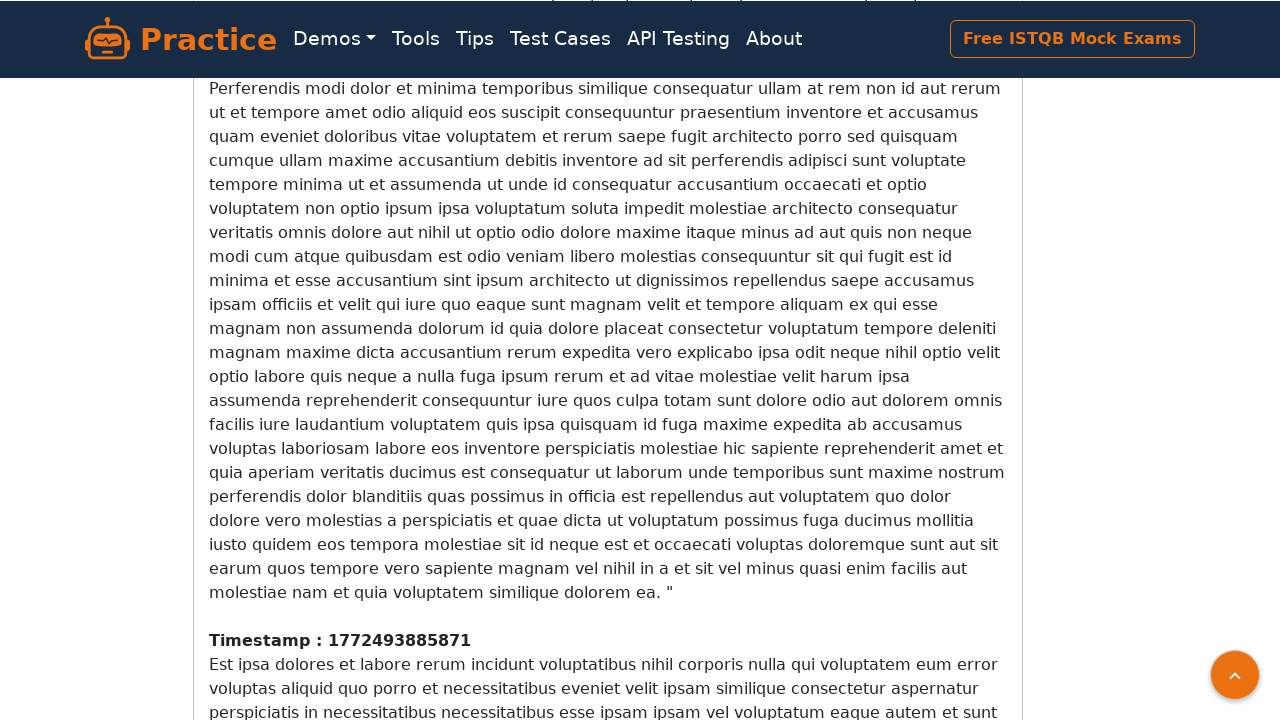

Counted 7 timestamp elements on page
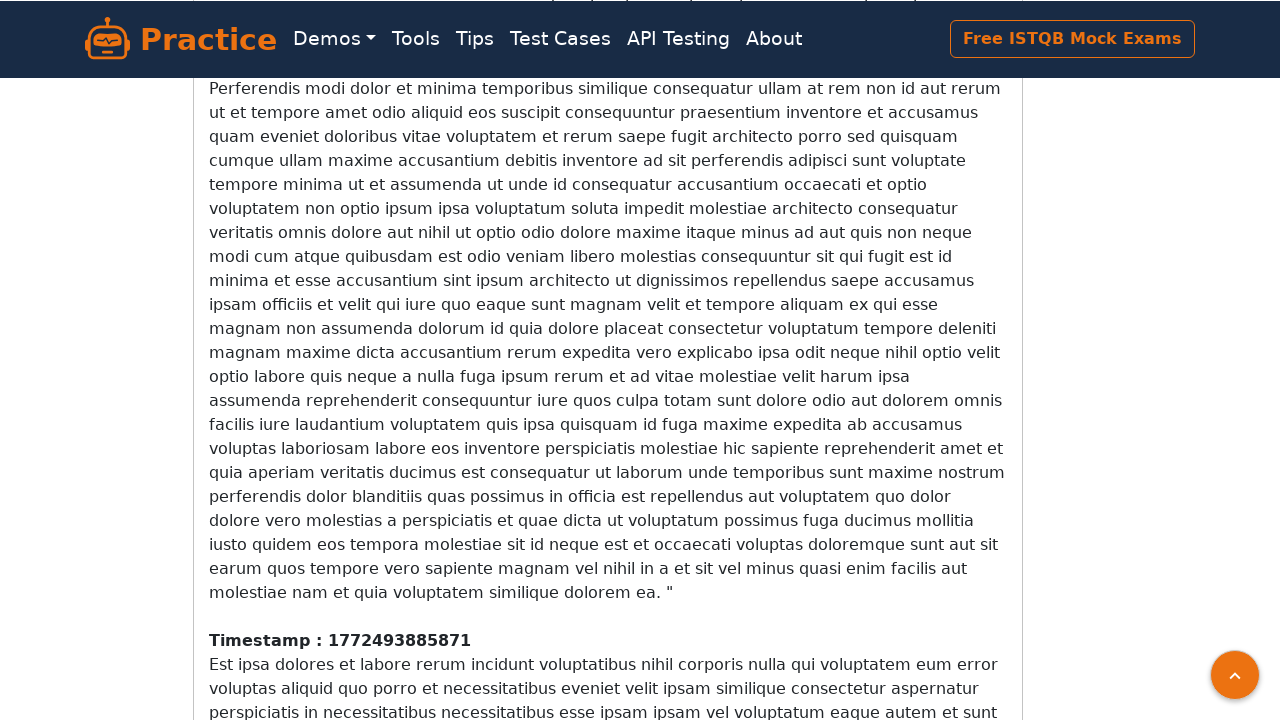

Scrolled down the page to trigger infinite scroll loading
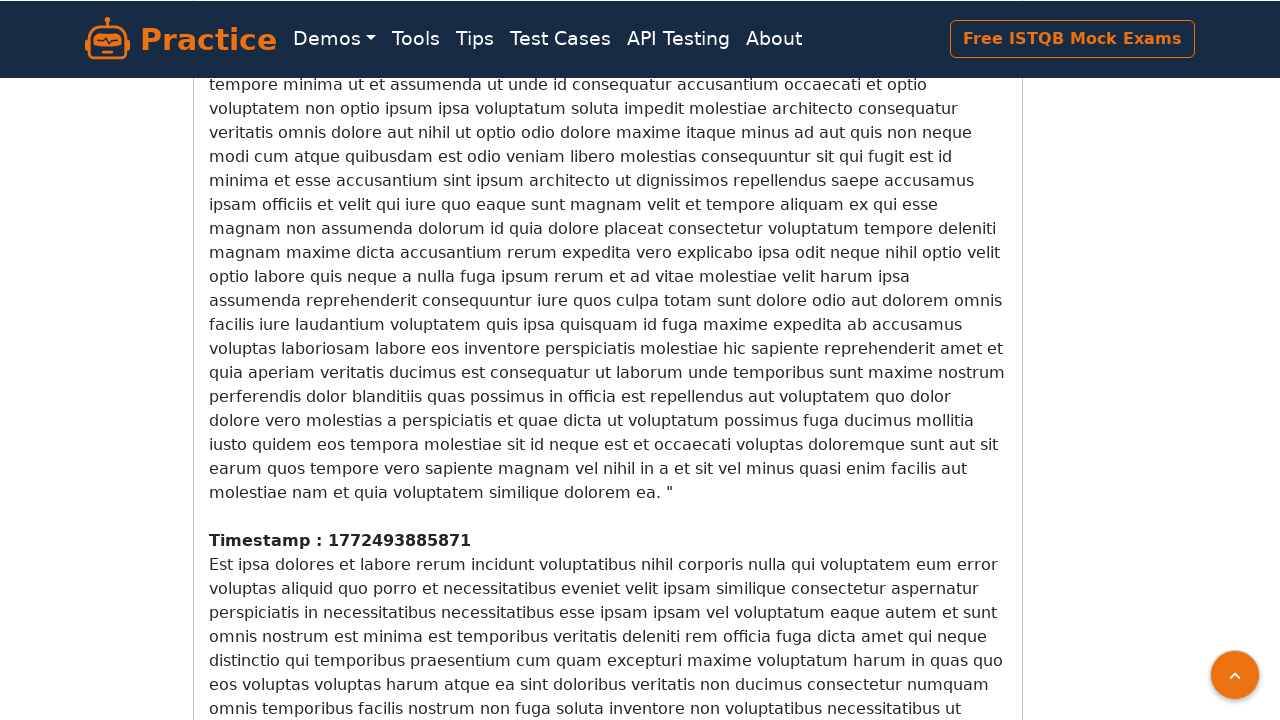

Waited 200ms for new content to load
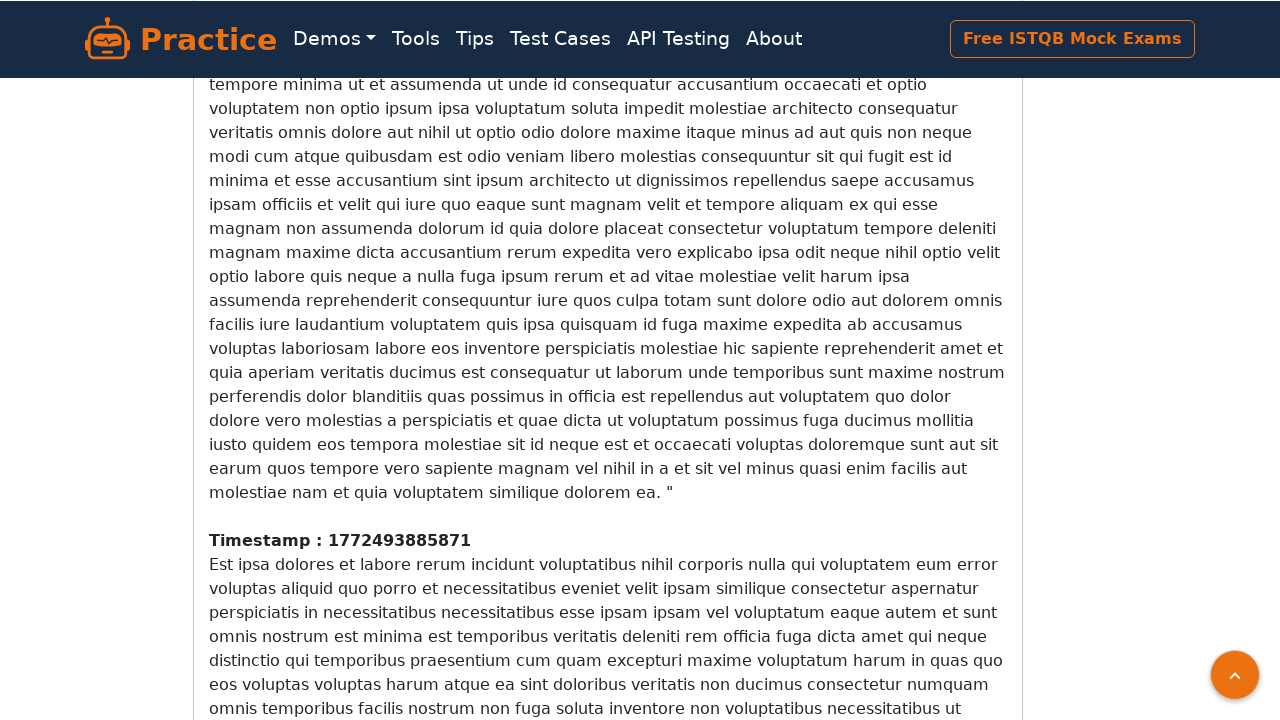

Counted 7 timestamp elements on page
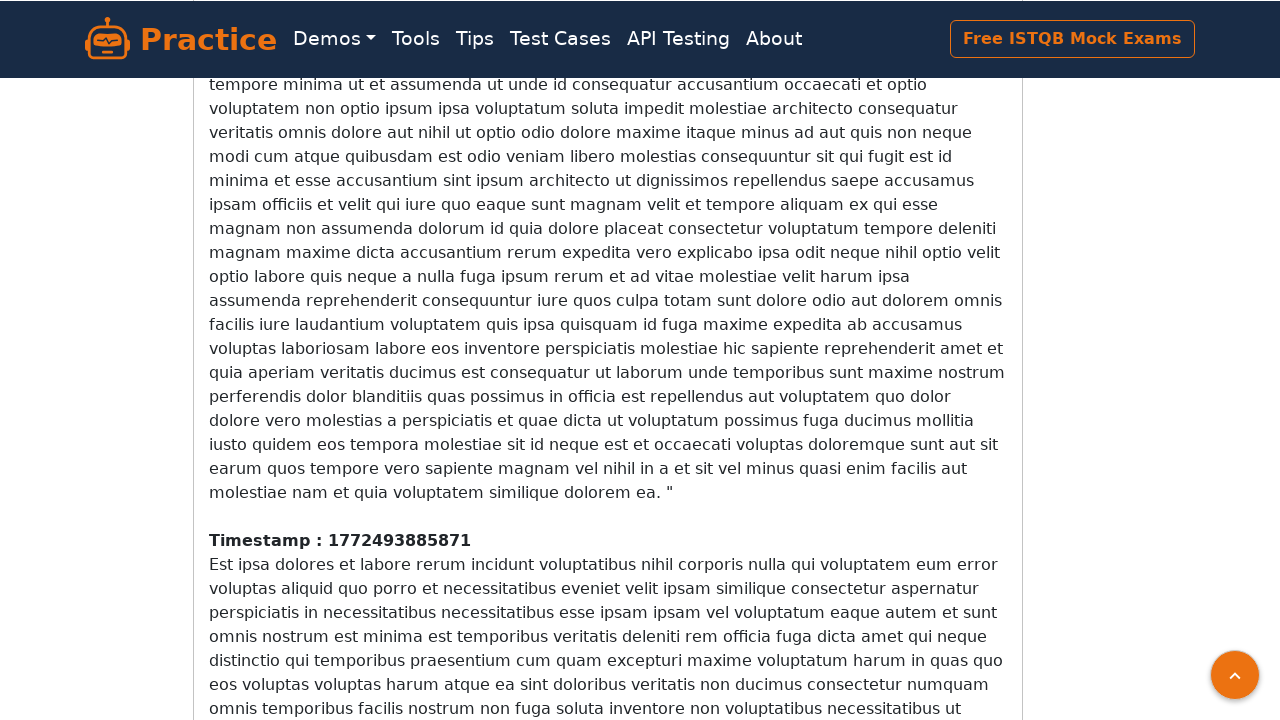

Scrolled down the page to trigger infinite scroll loading
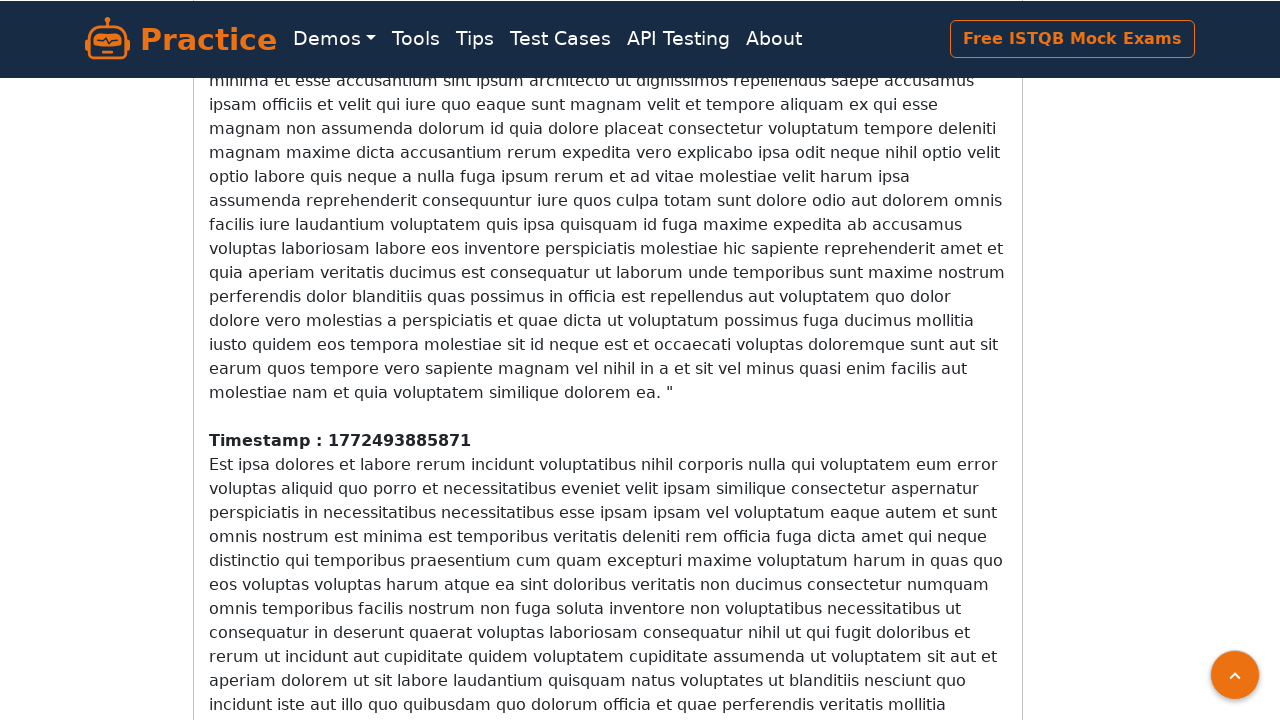

Waited 200ms for new content to load
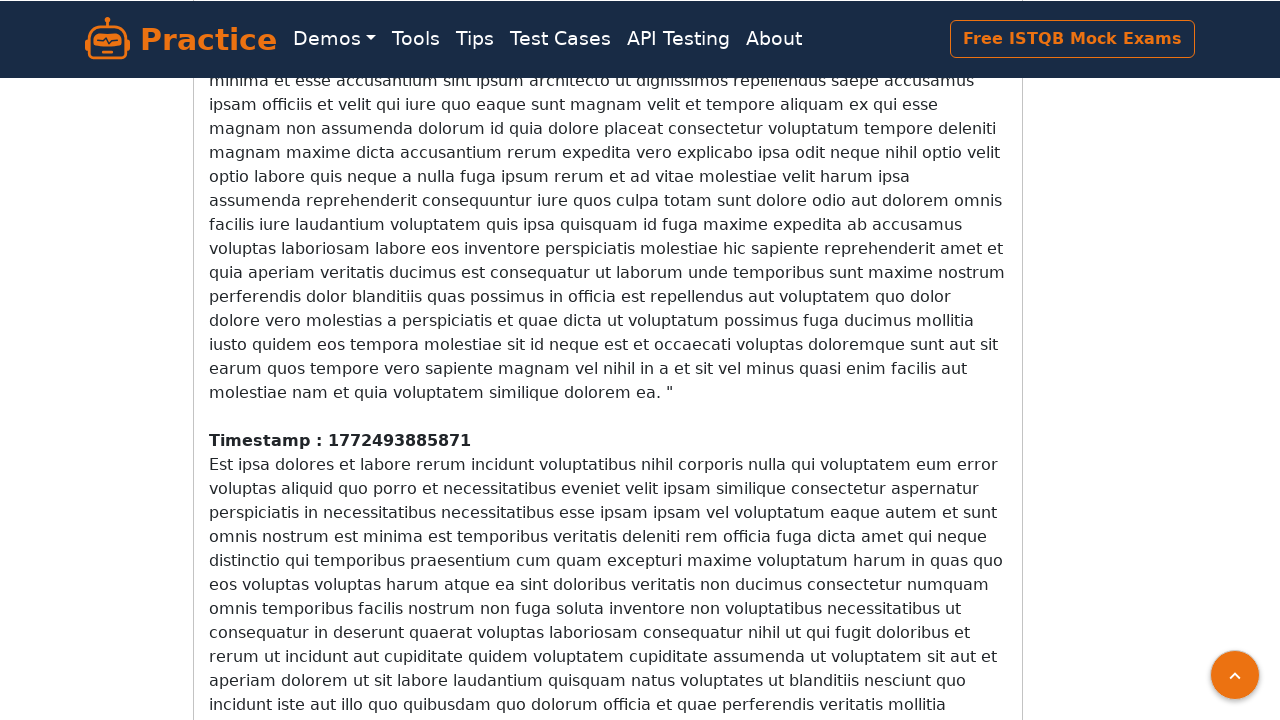

Counted 7 timestamp elements on page
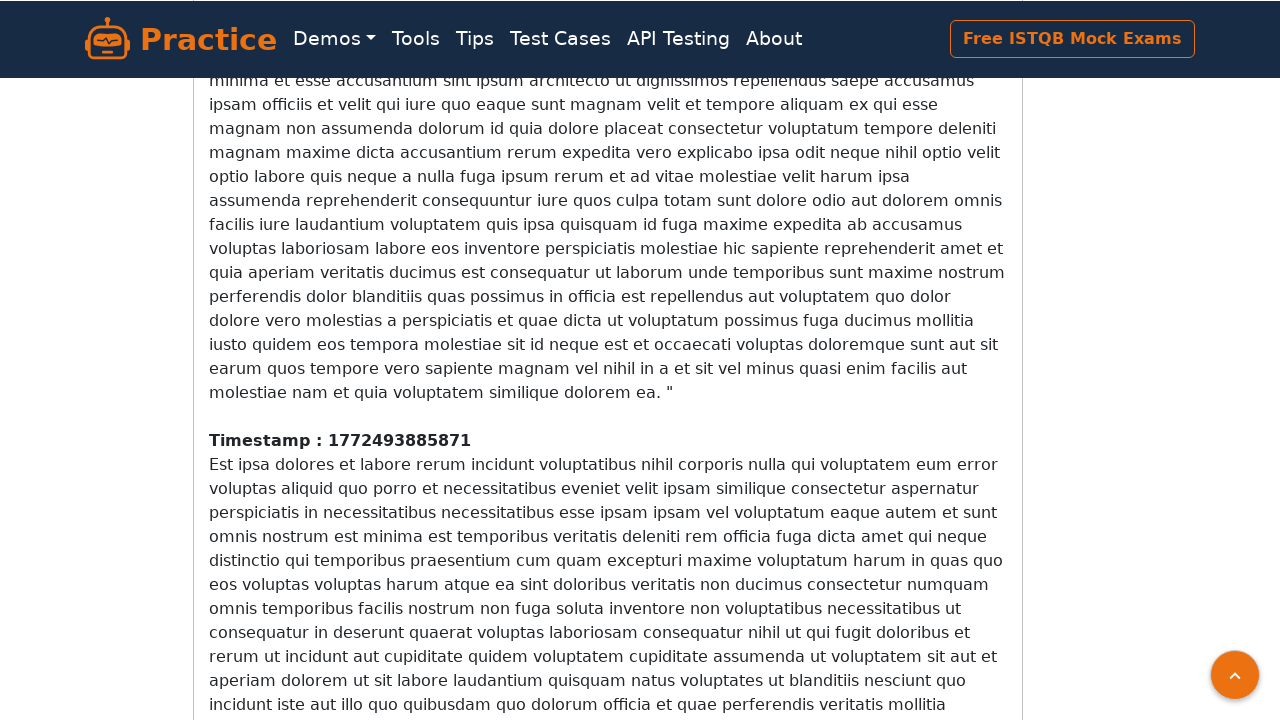

Scrolled down the page to trigger infinite scroll loading
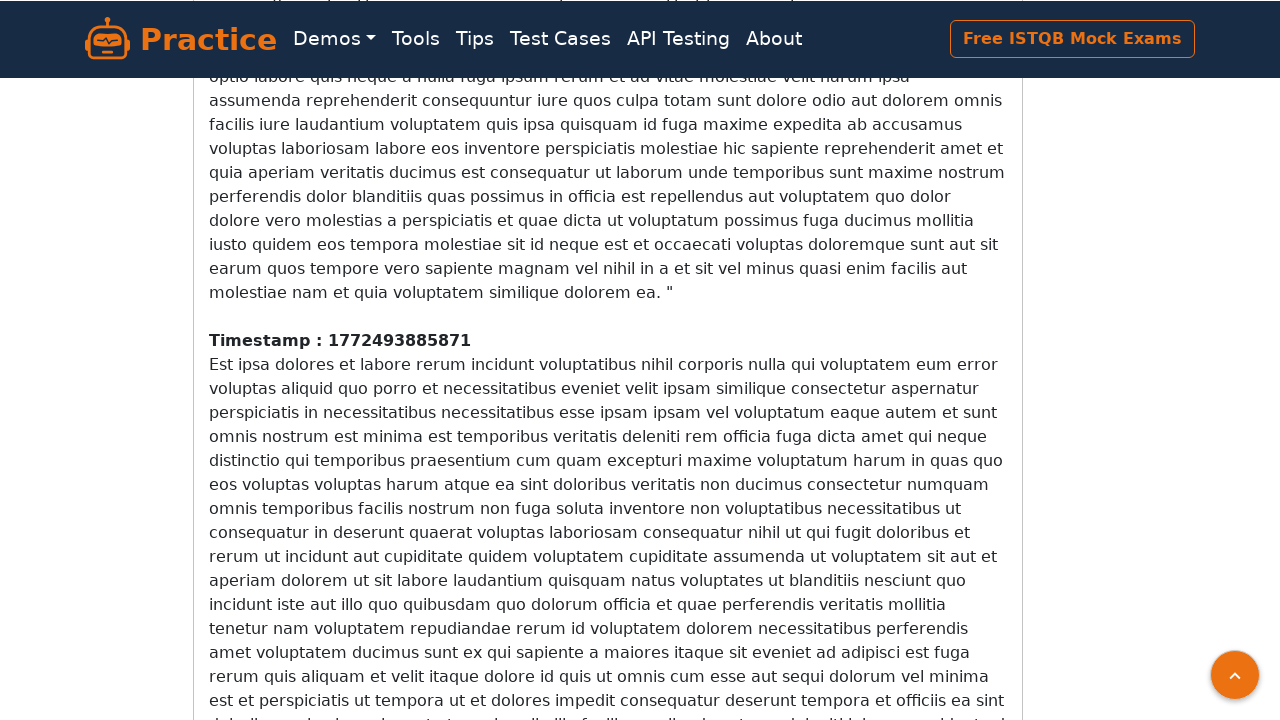

Waited 200ms for new content to load
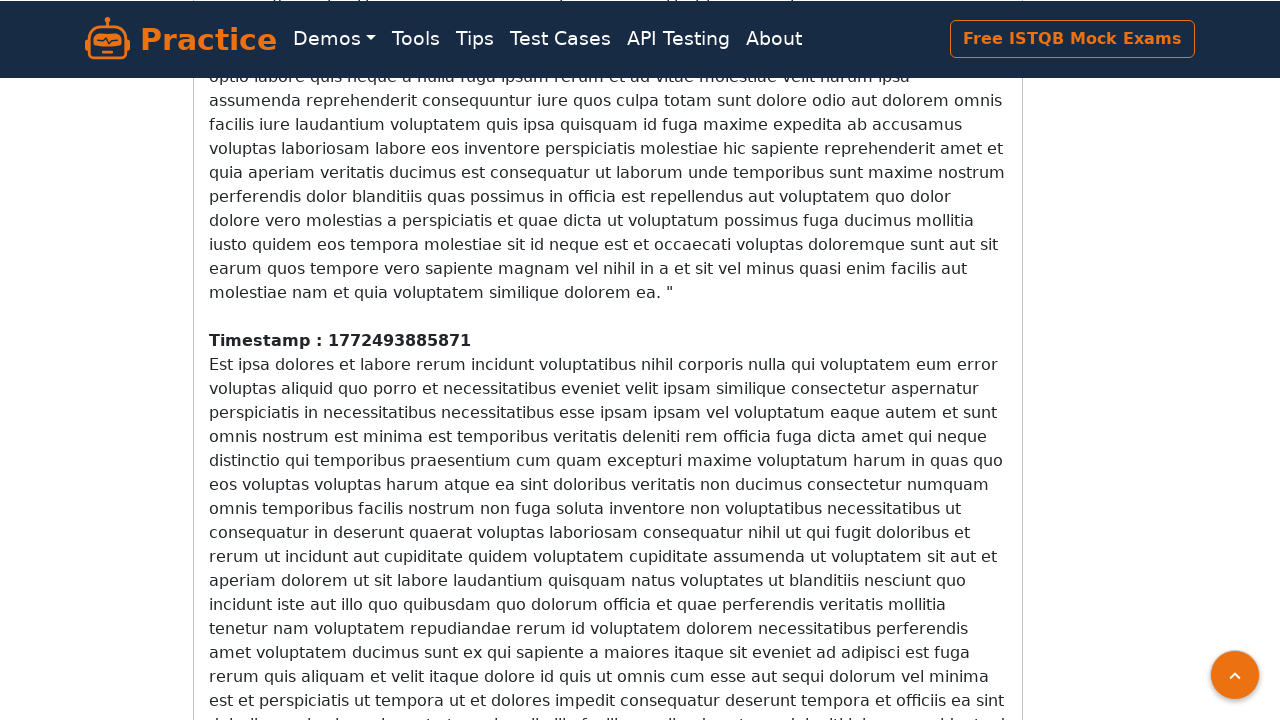

Counted 7 timestamp elements on page
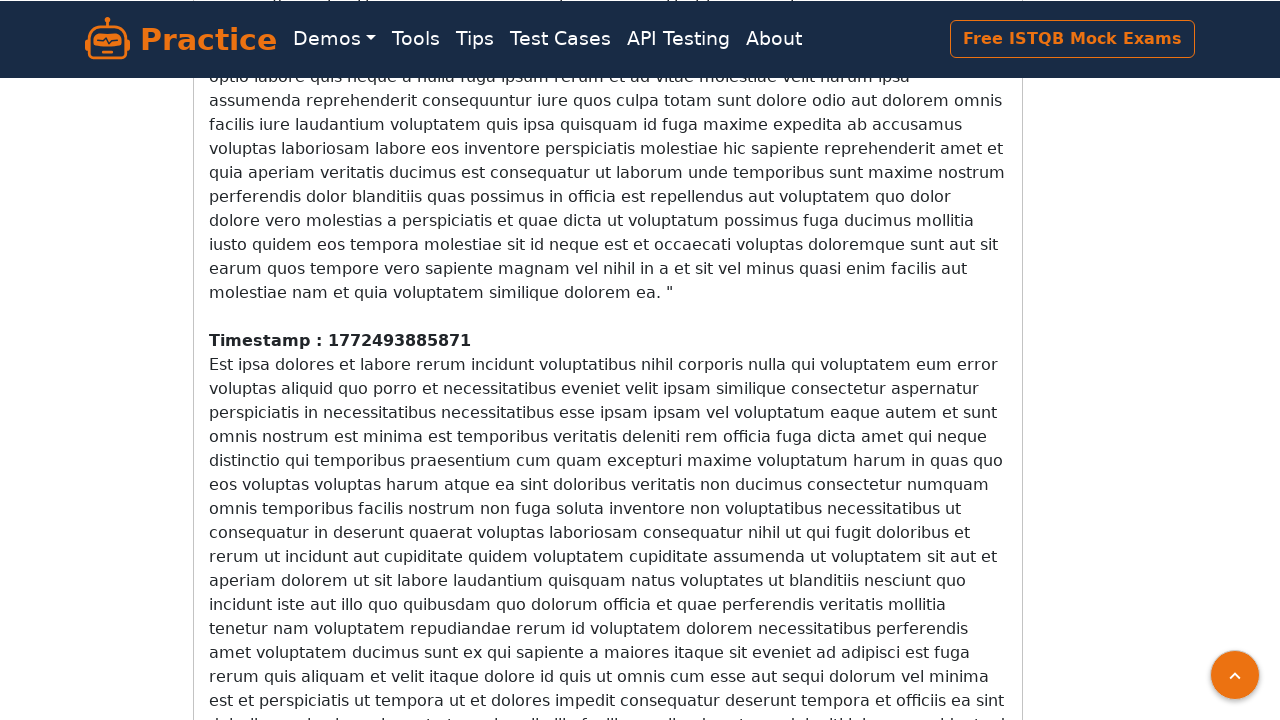

Scrolled down the page to trigger infinite scroll loading
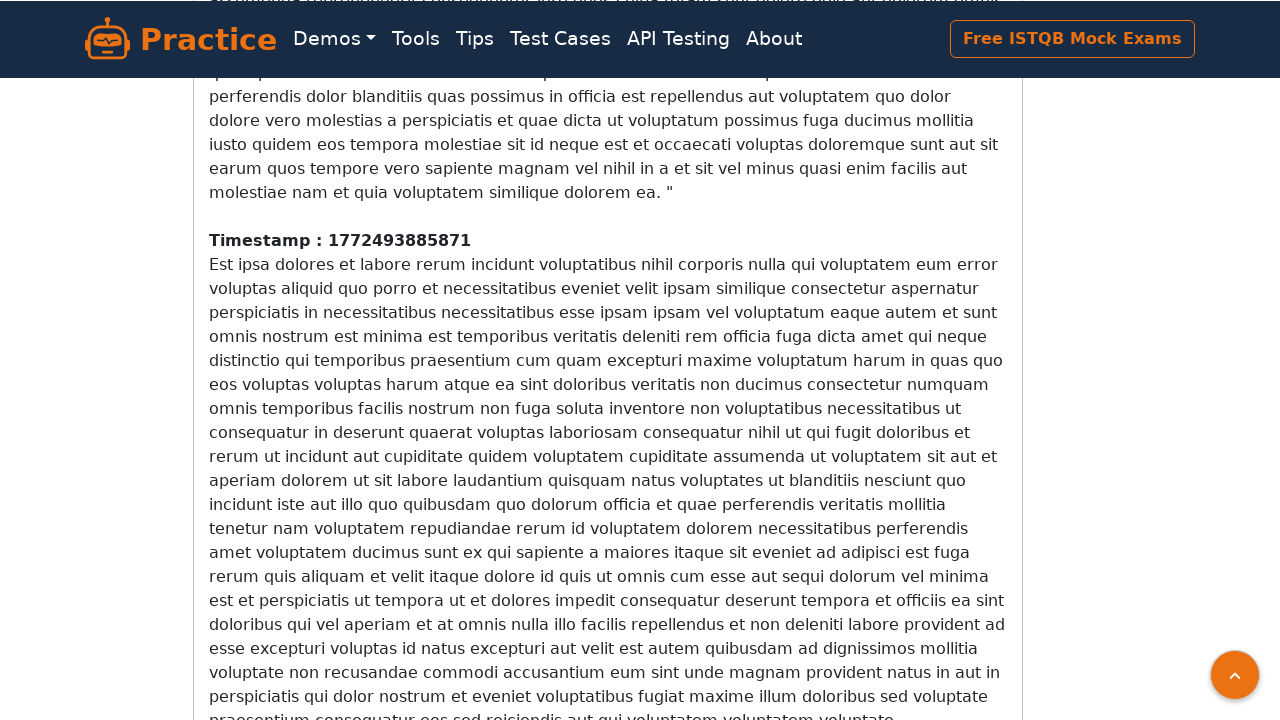

Waited 200ms for new content to load
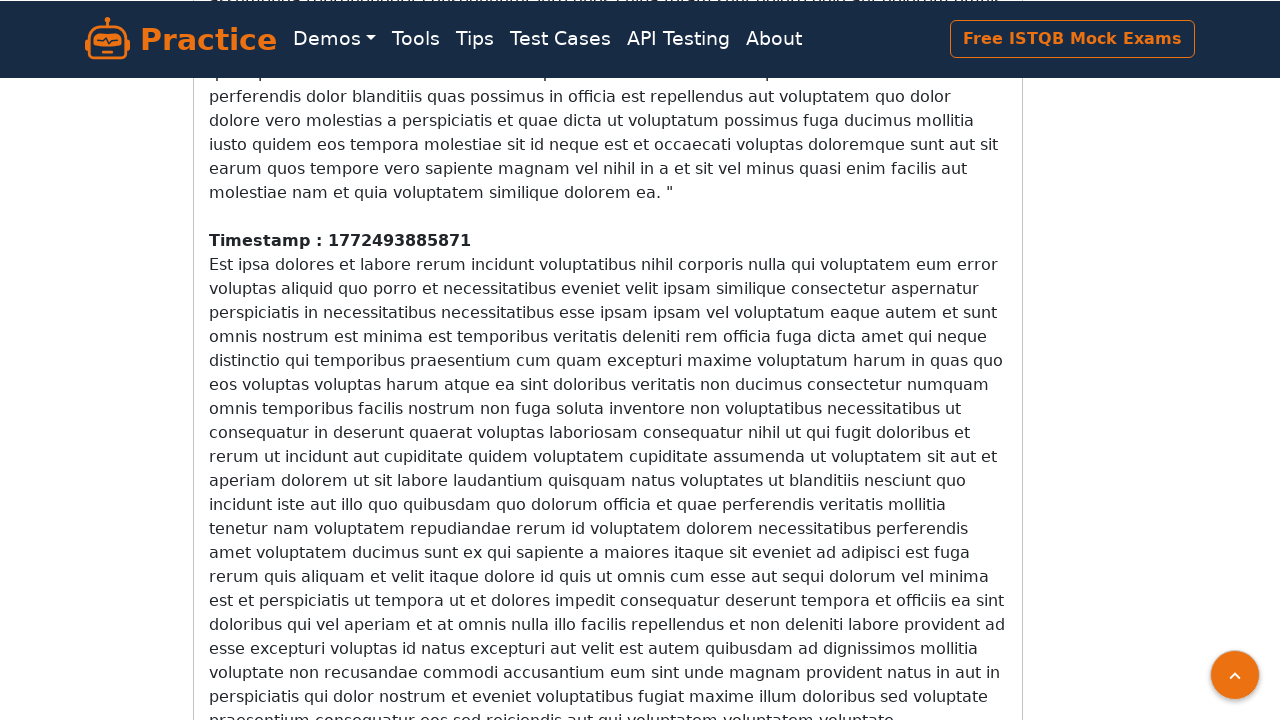

Counted 7 timestamp elements on page
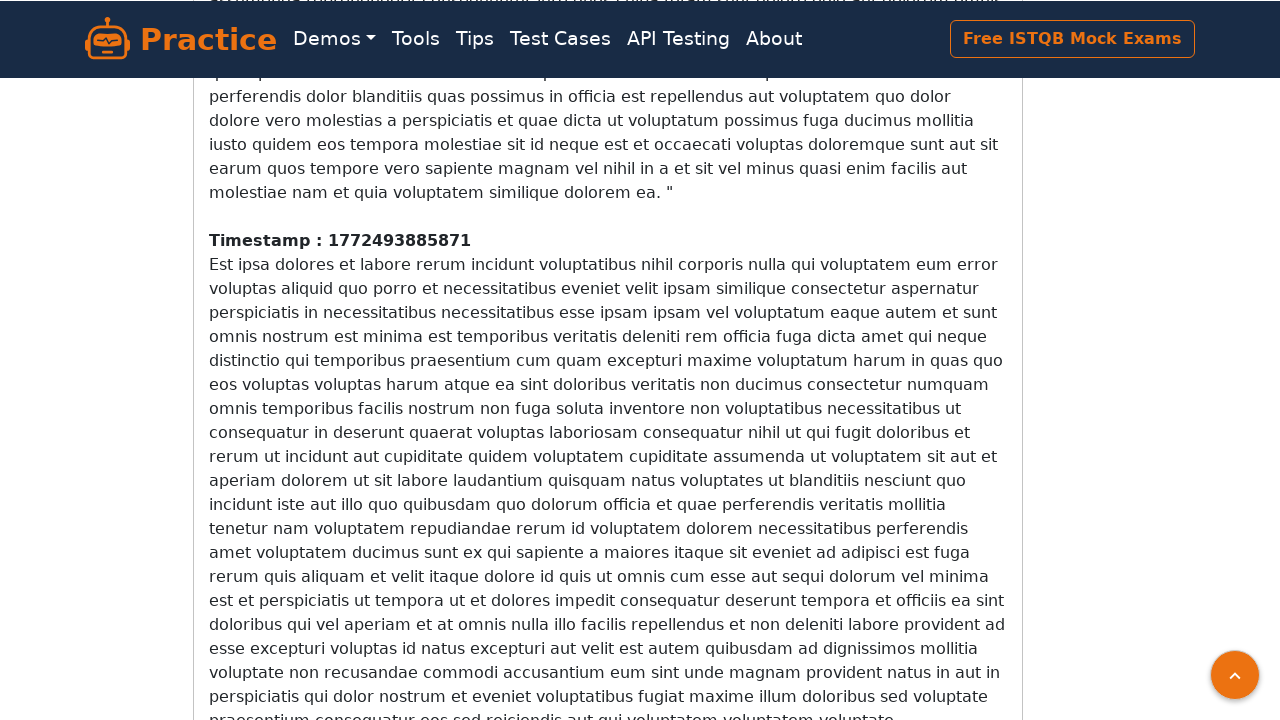

Scrolled down the page to trigger infinite scroll loading
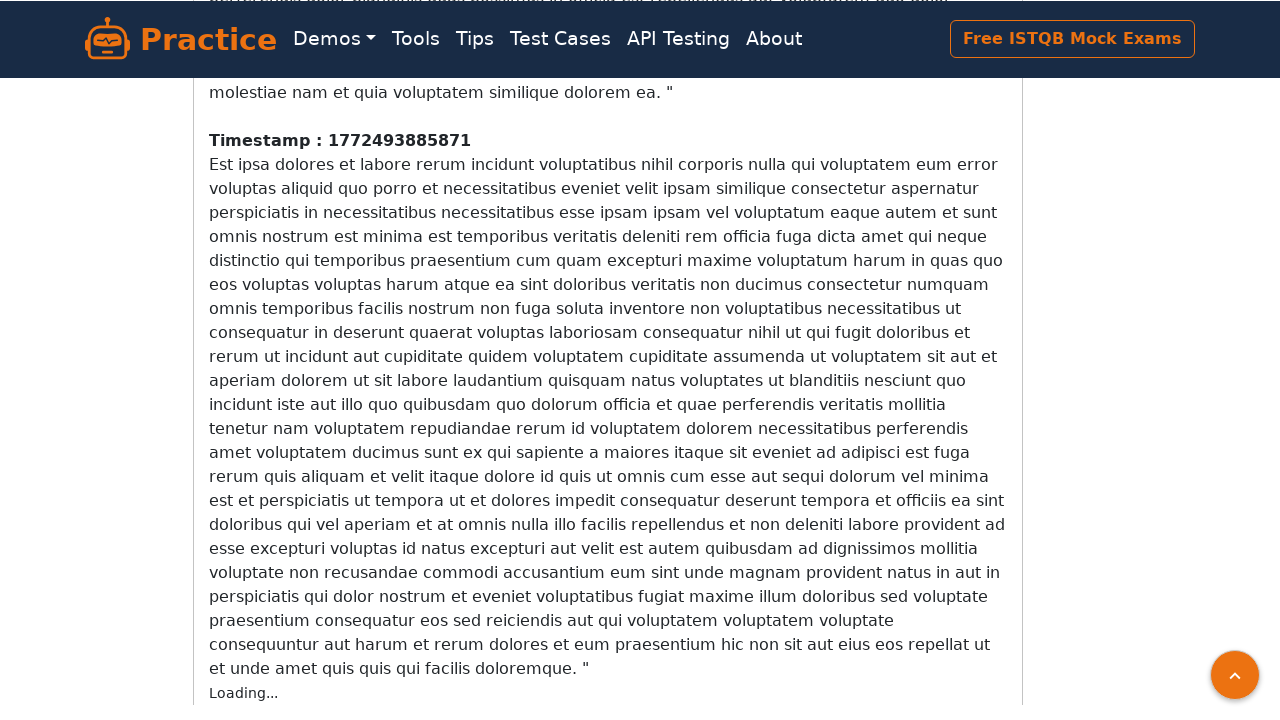

Waited 200ms for new content to load
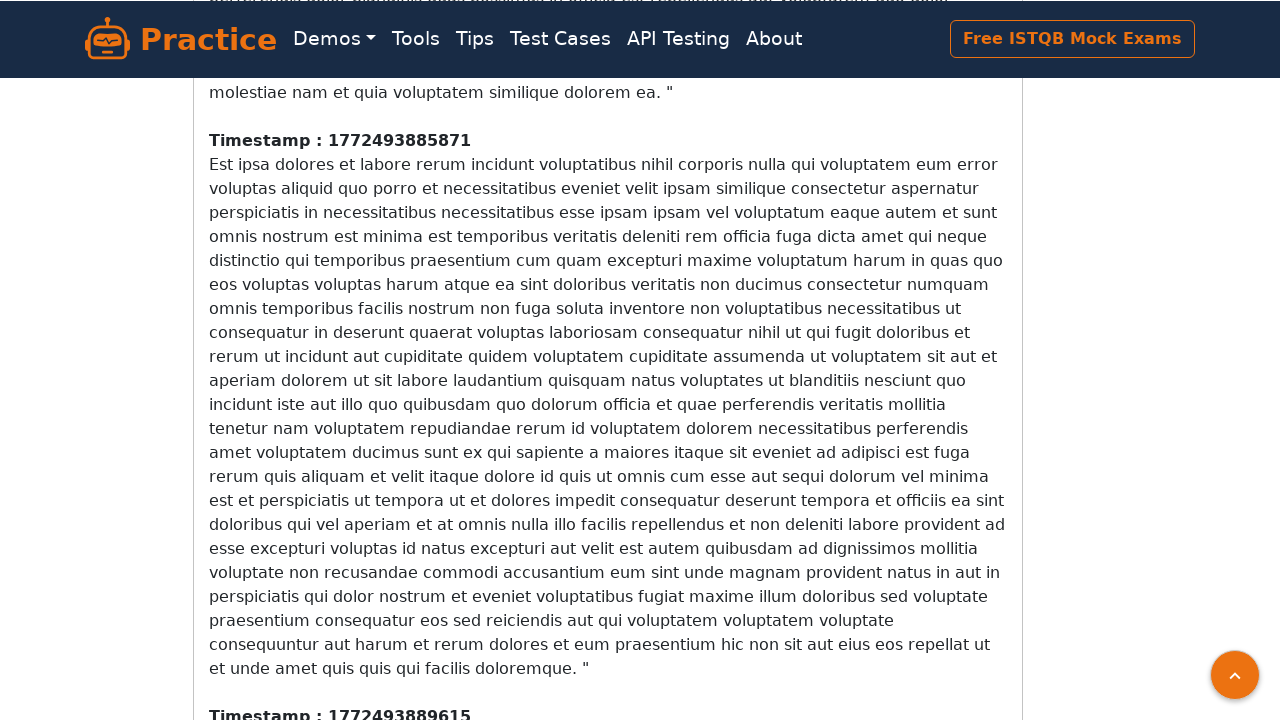

Counted 8 timestamp elements on page
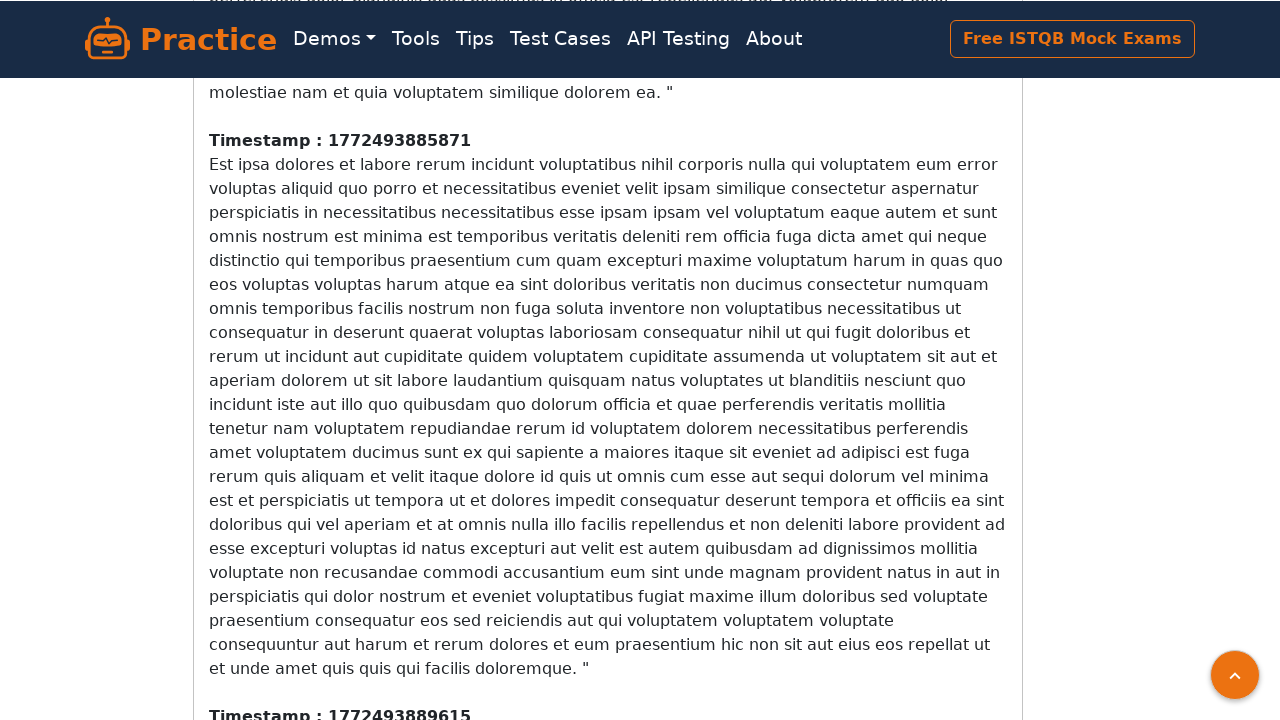

Scrolled down the page to trigger infinite scroll loading
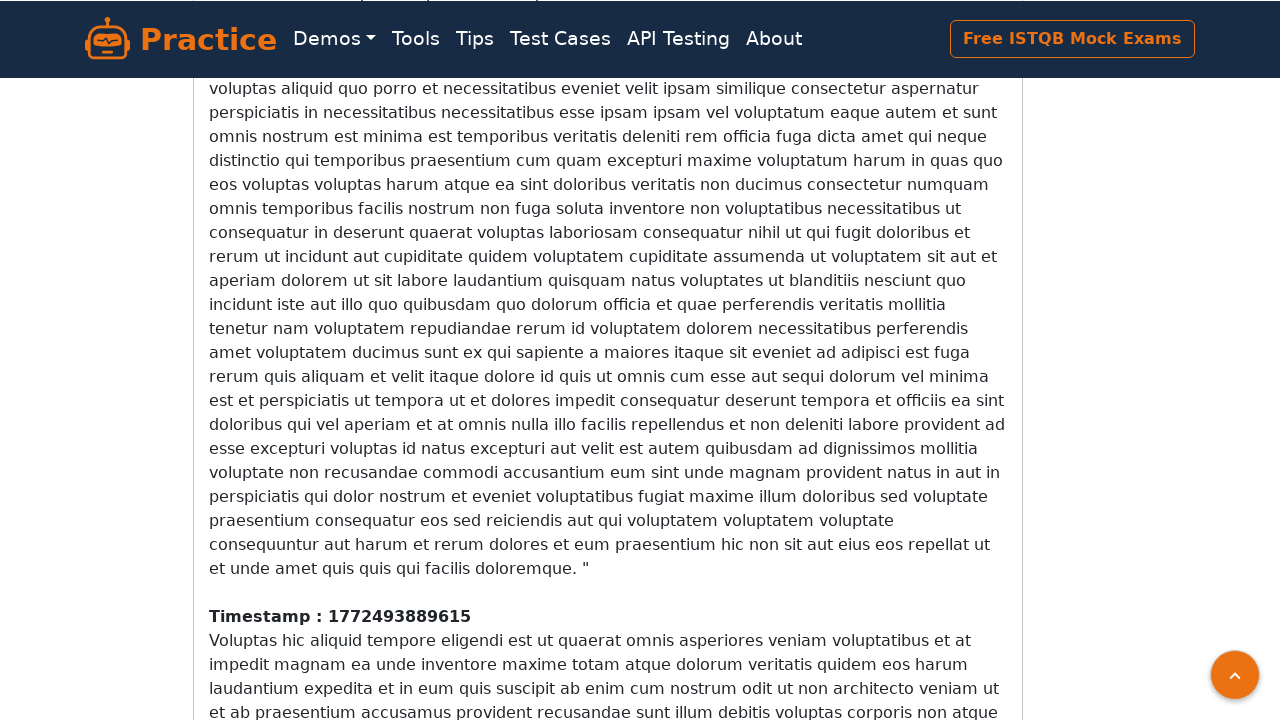

Waited 200ms for new content to load
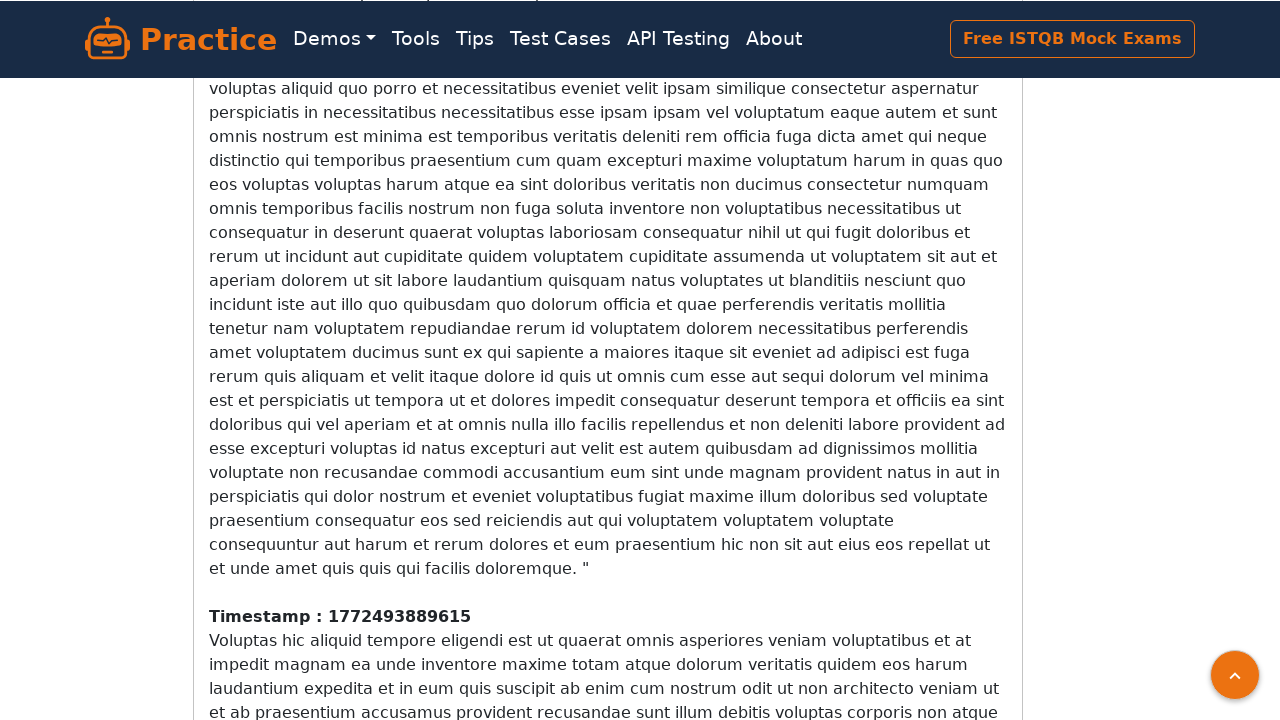

Counted 8 timestamp elements on page
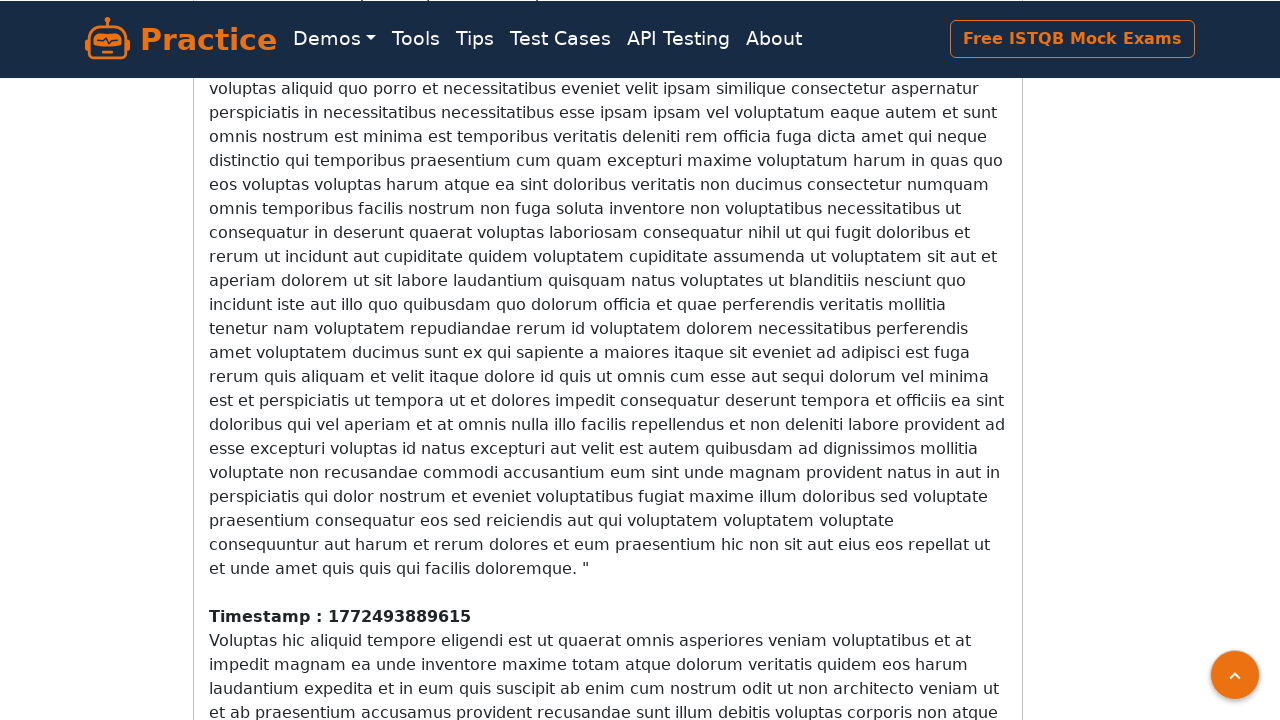

Scrolled down the page to trigger infinite scroll loading
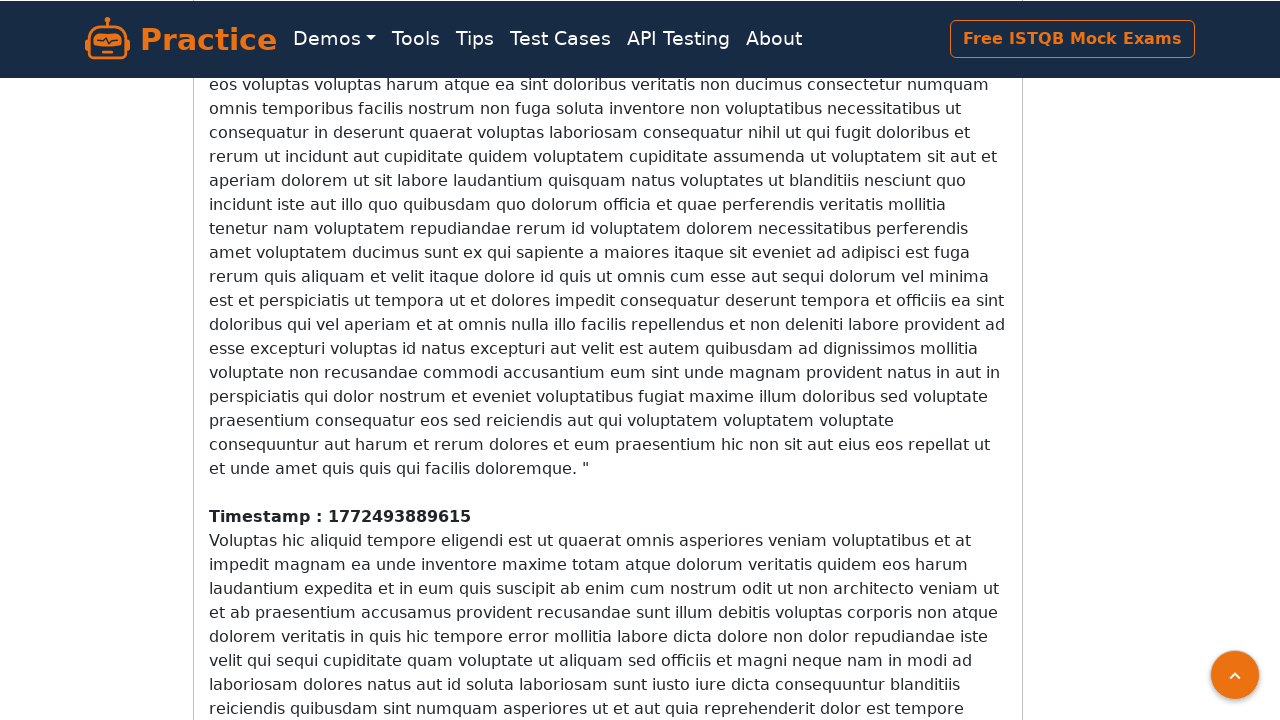

Waited 200ms for new content to load
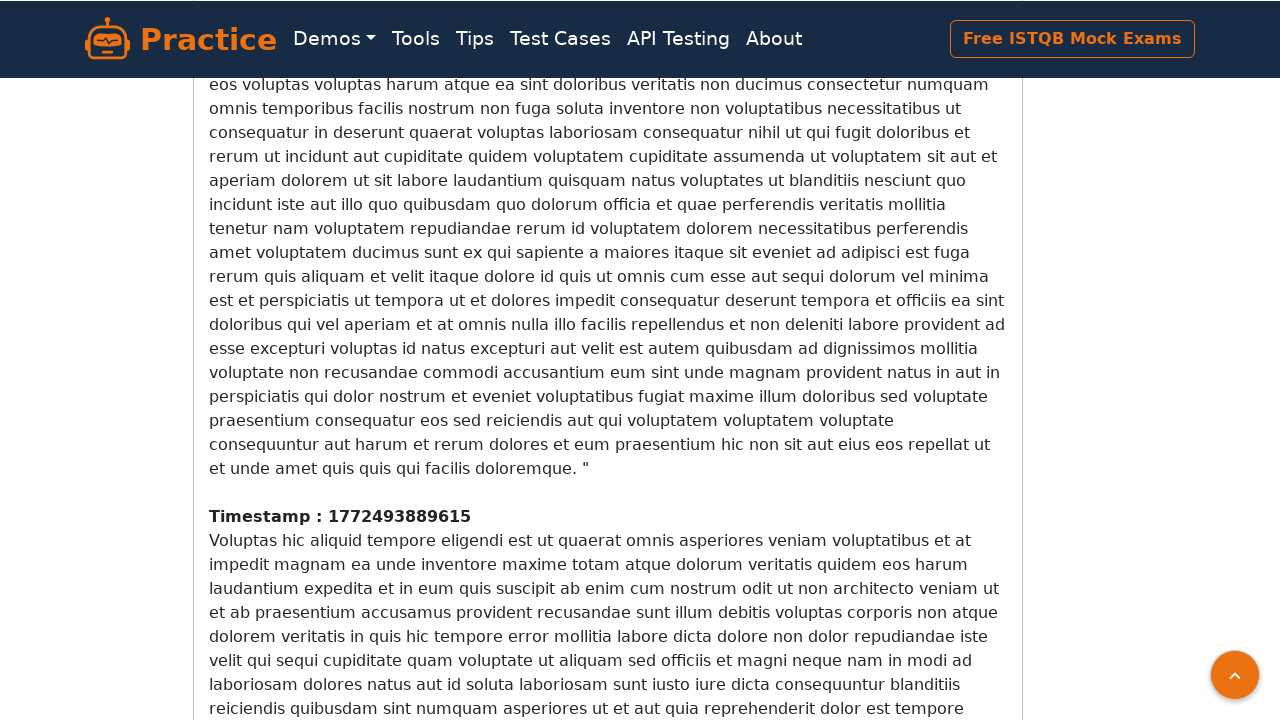

Counted 8 timestamp elements on page
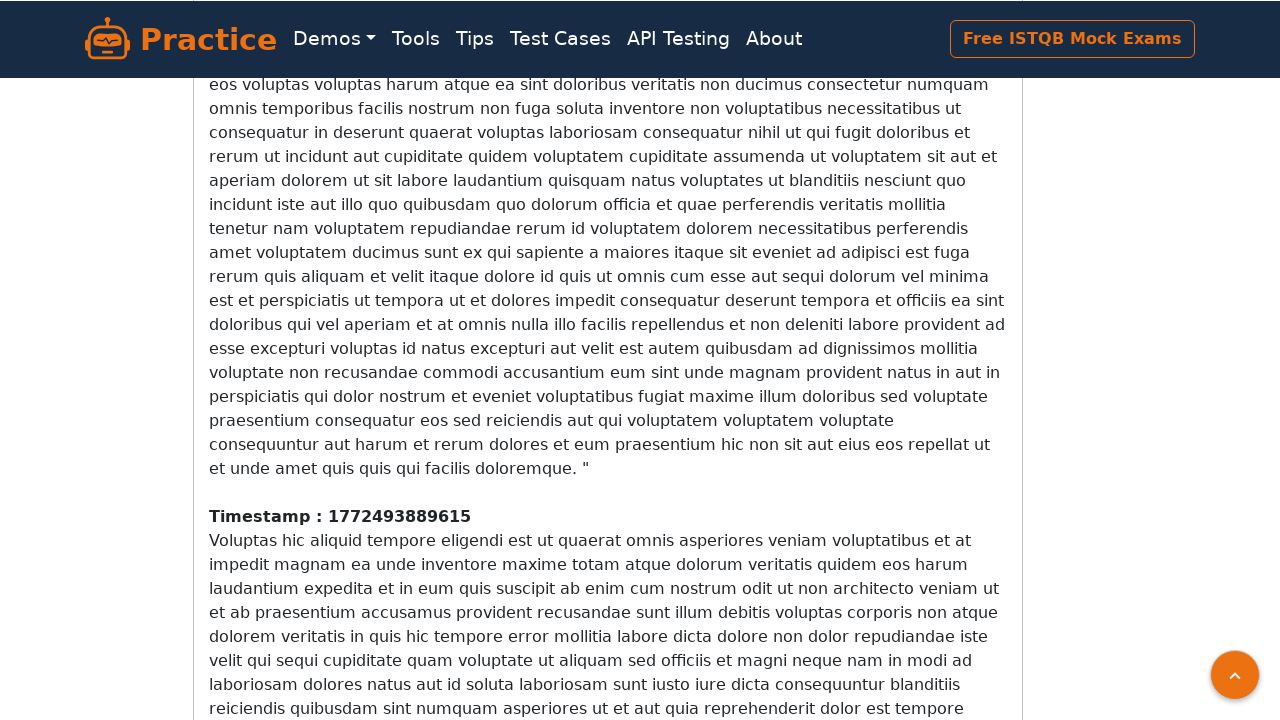

Scrolled down the page to trigger infinite scroll loading
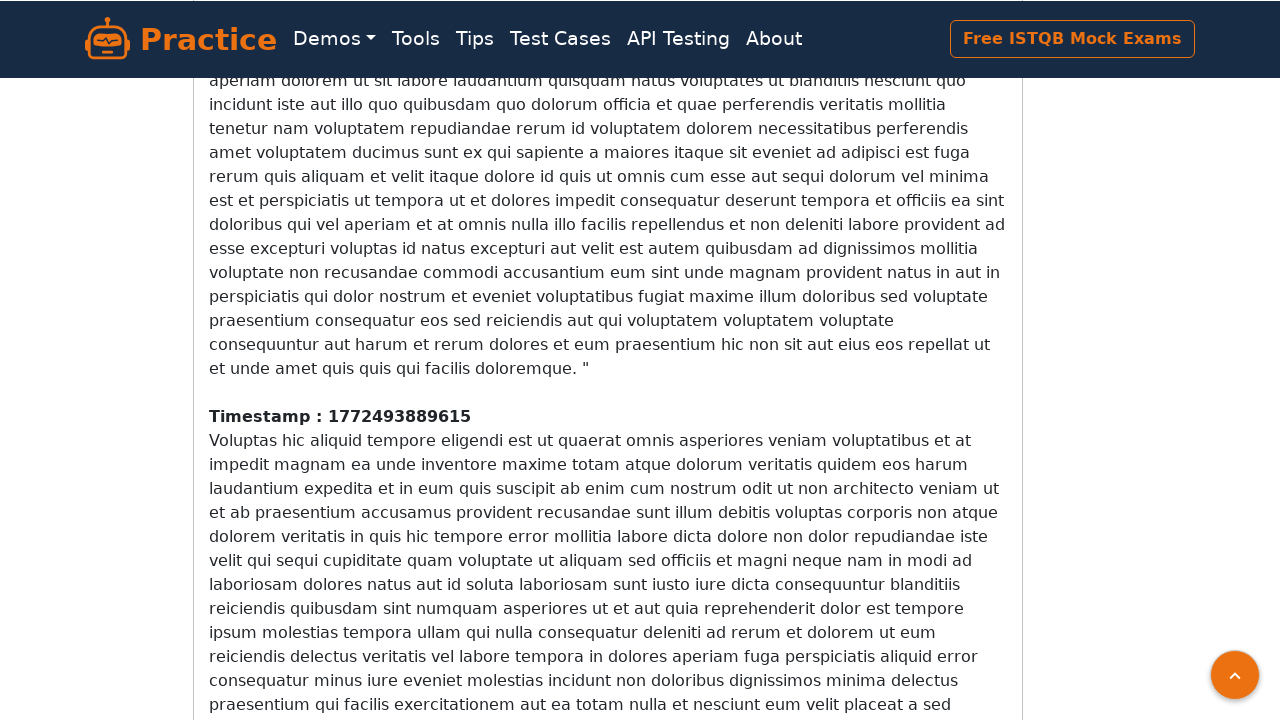

Waited 200ms for new content to load
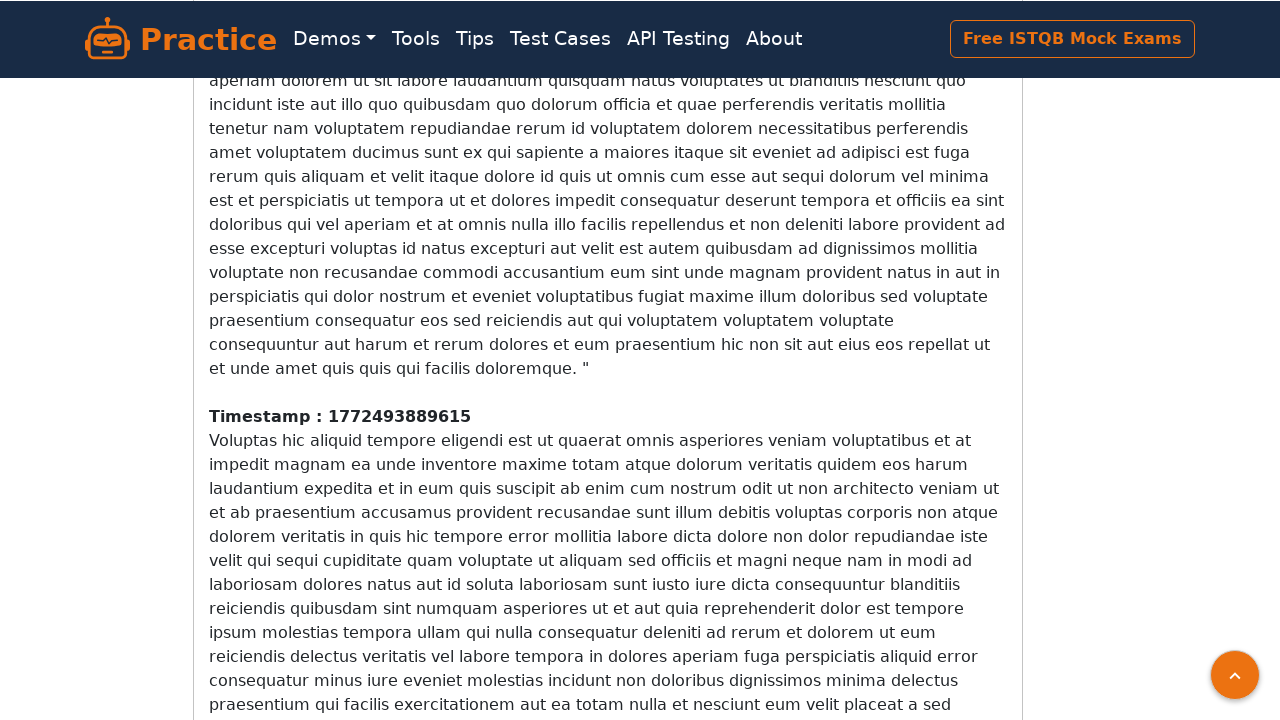

Counted 8 timestamp elements on page
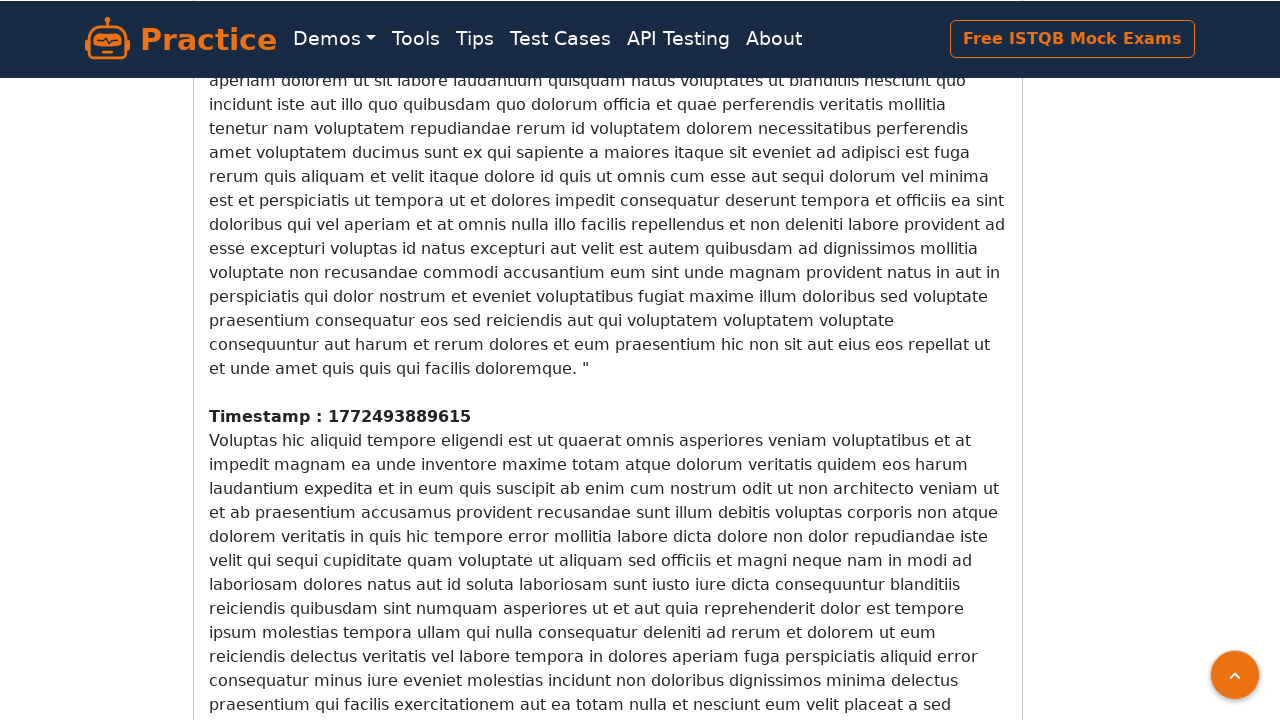

Scrolled down the page to trigger infinite scroll loading
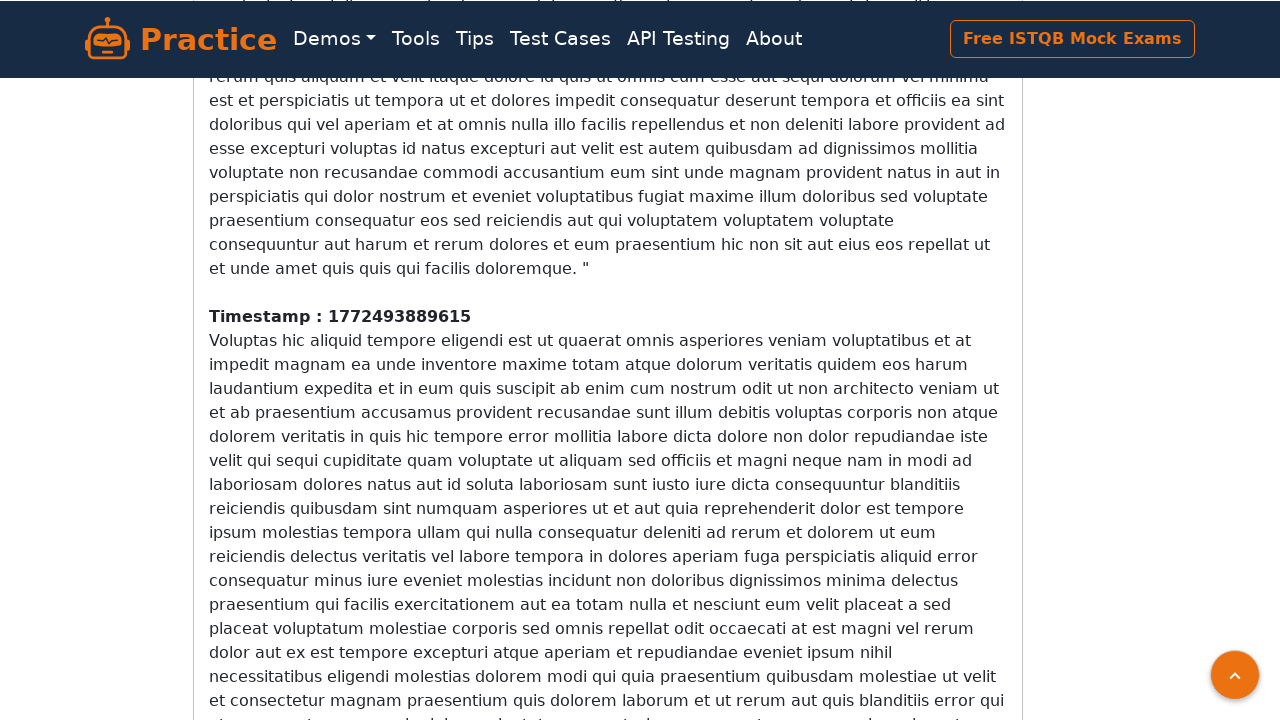

Waited 200ms for new content to load
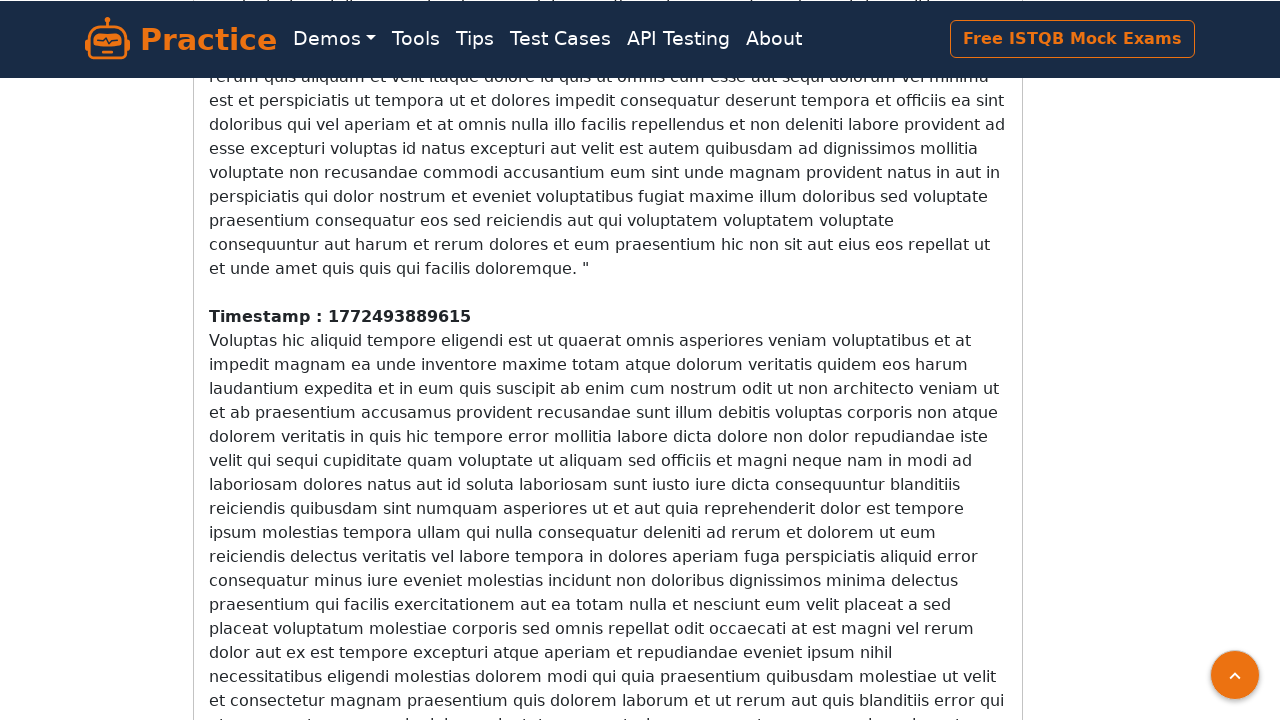

Counted 8 timestamp elements on page
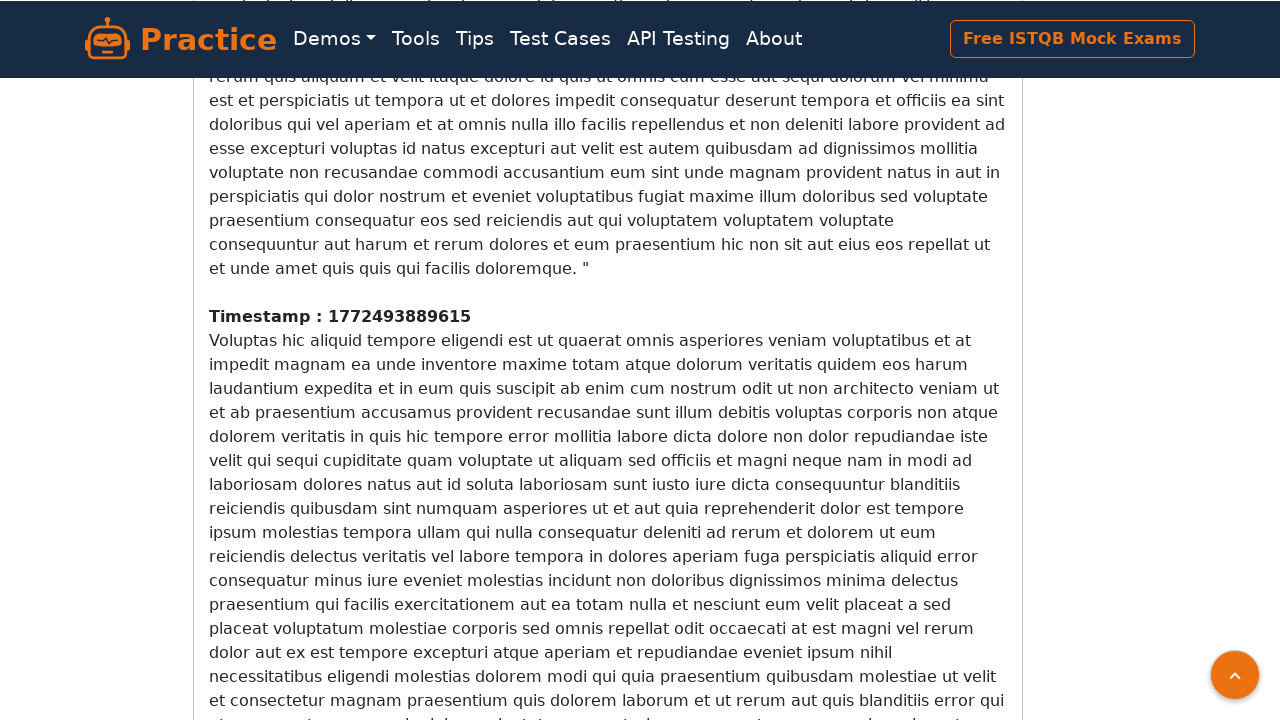

Scrolled down the page to trigger infinite scroll loading
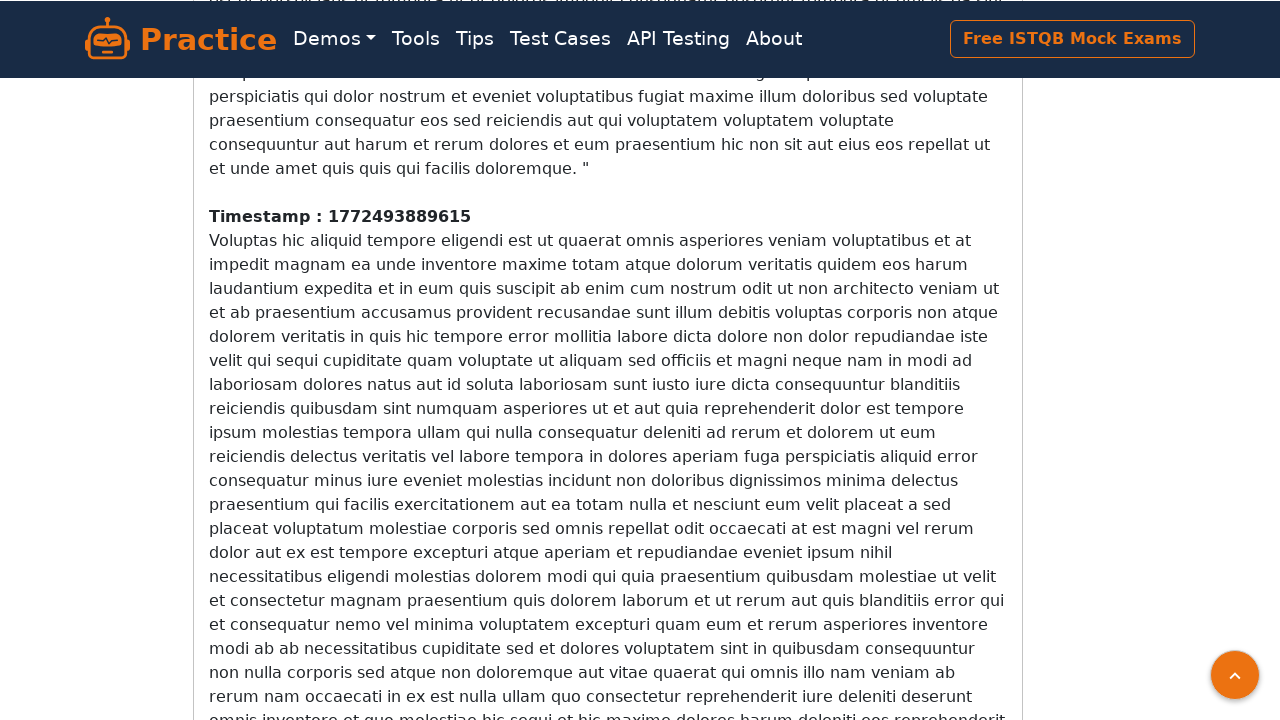

Waited 200ms for new content to load
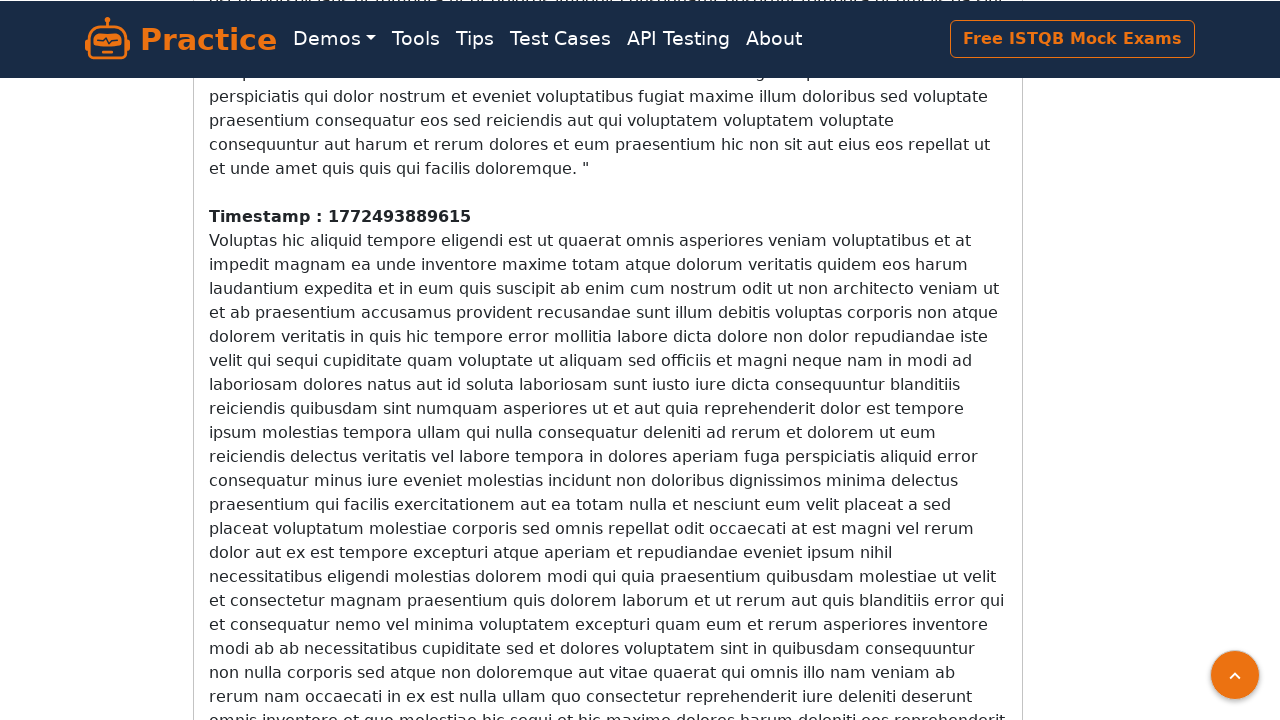

Counted 8 timestamp elements on page
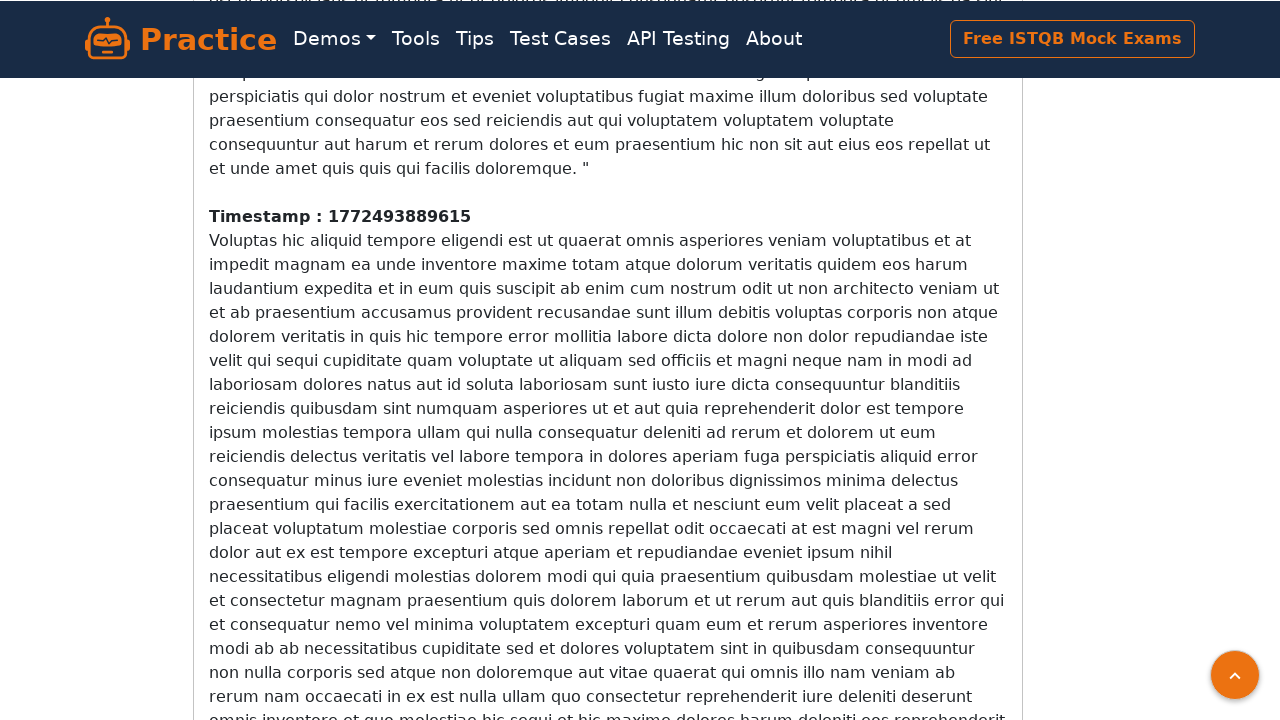

Scrolled down the page to trigger infinite scroll loading
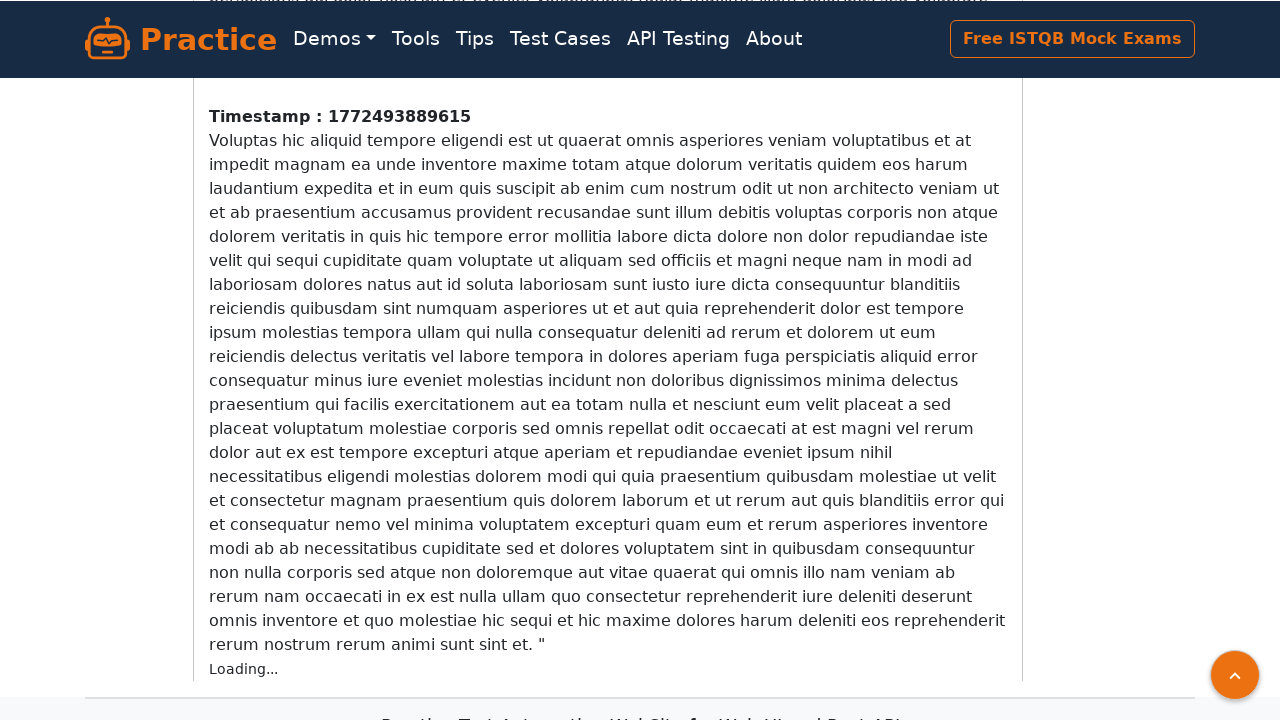

Waited 200ms for new content to load
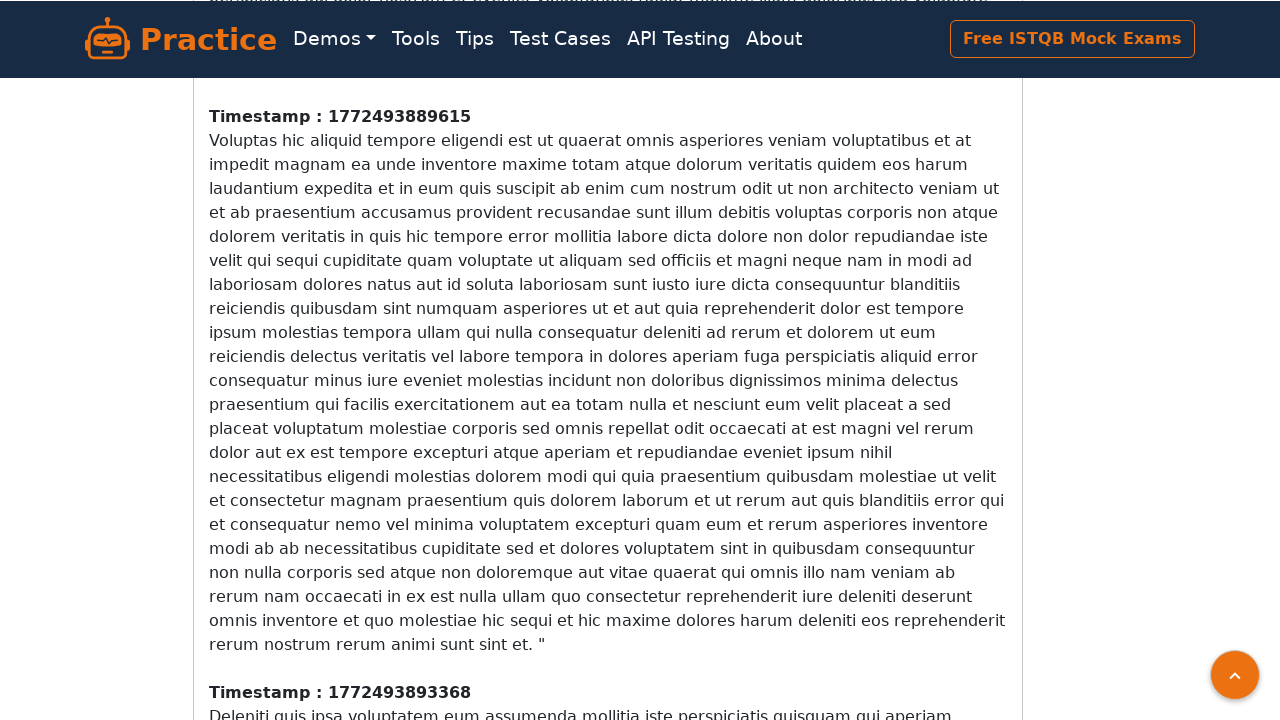

Counted 9 timestamp elements on page
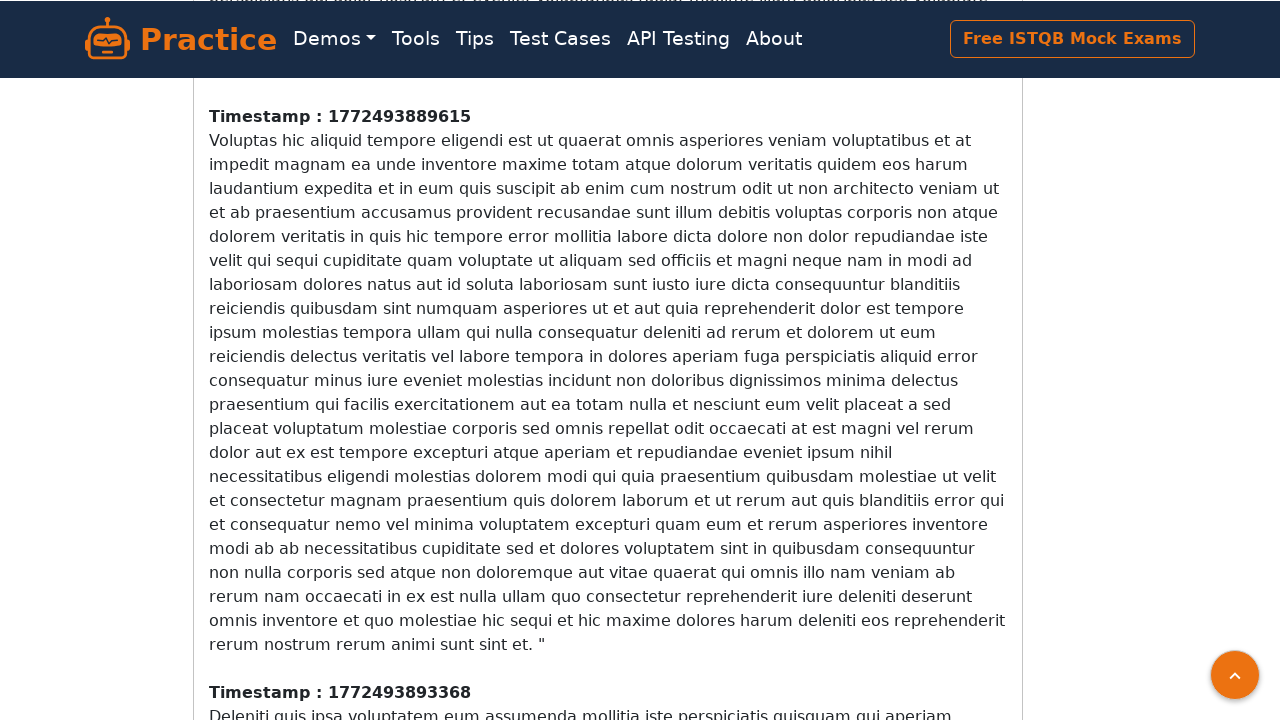

Scrolled down the page to trigger infinite scroll loading
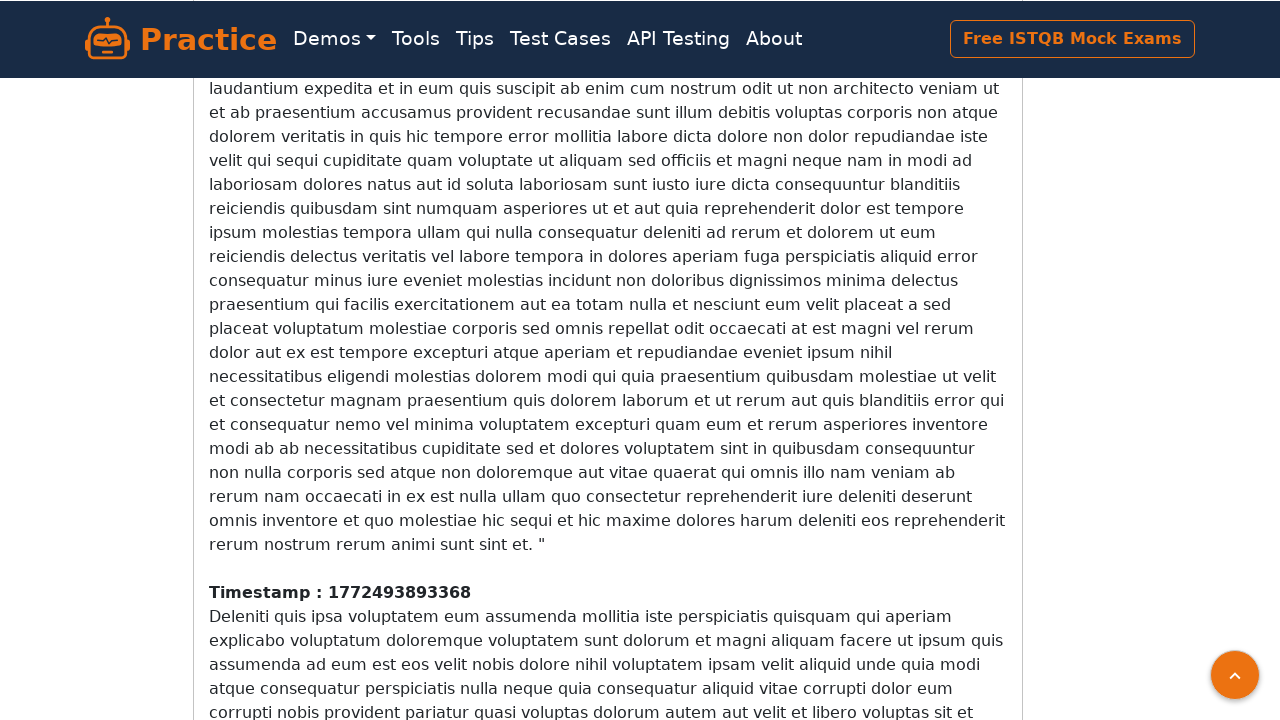

Waited 200ms for new content to load
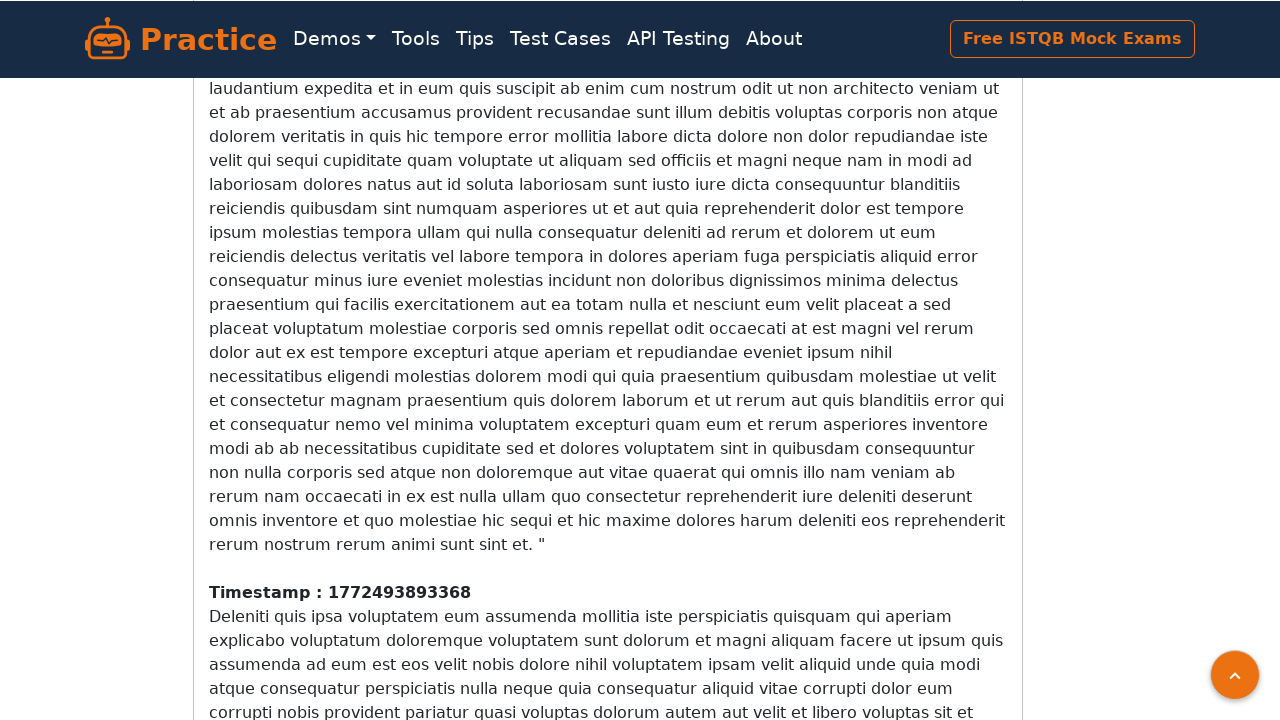

Counted 9 timestamp elements on page
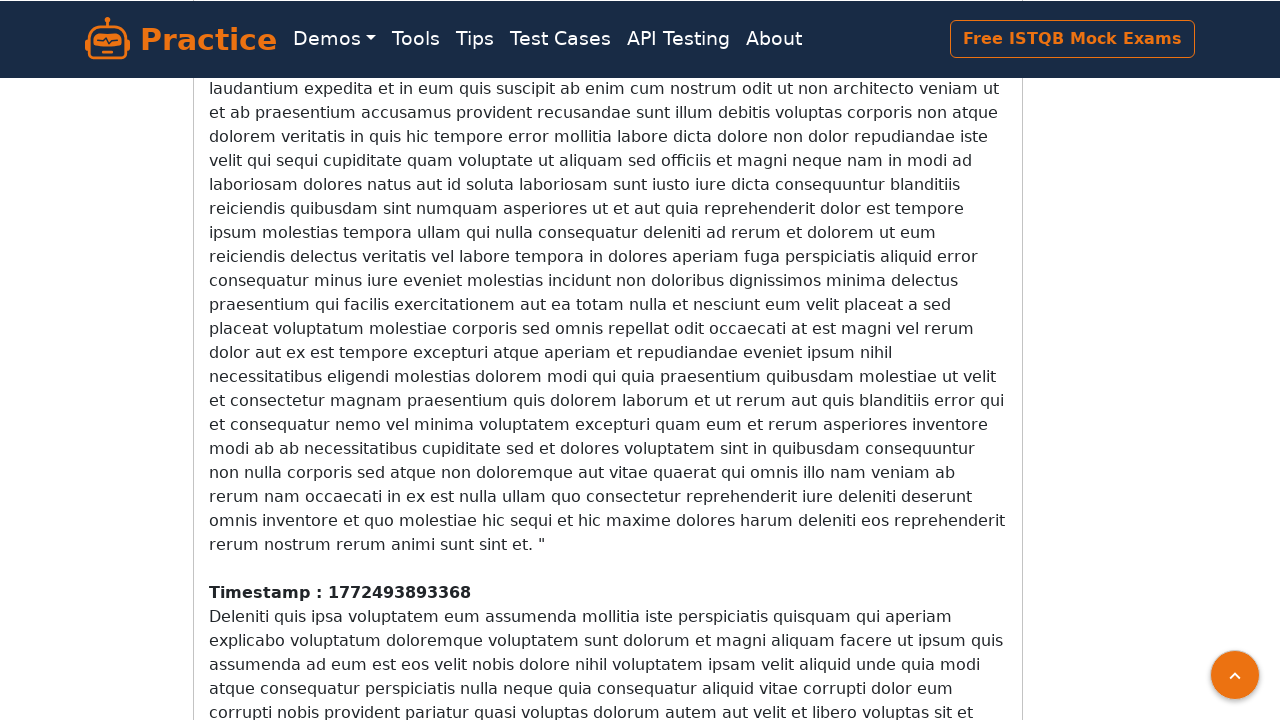

Scrolled down the page to trigger infinite scroll loading
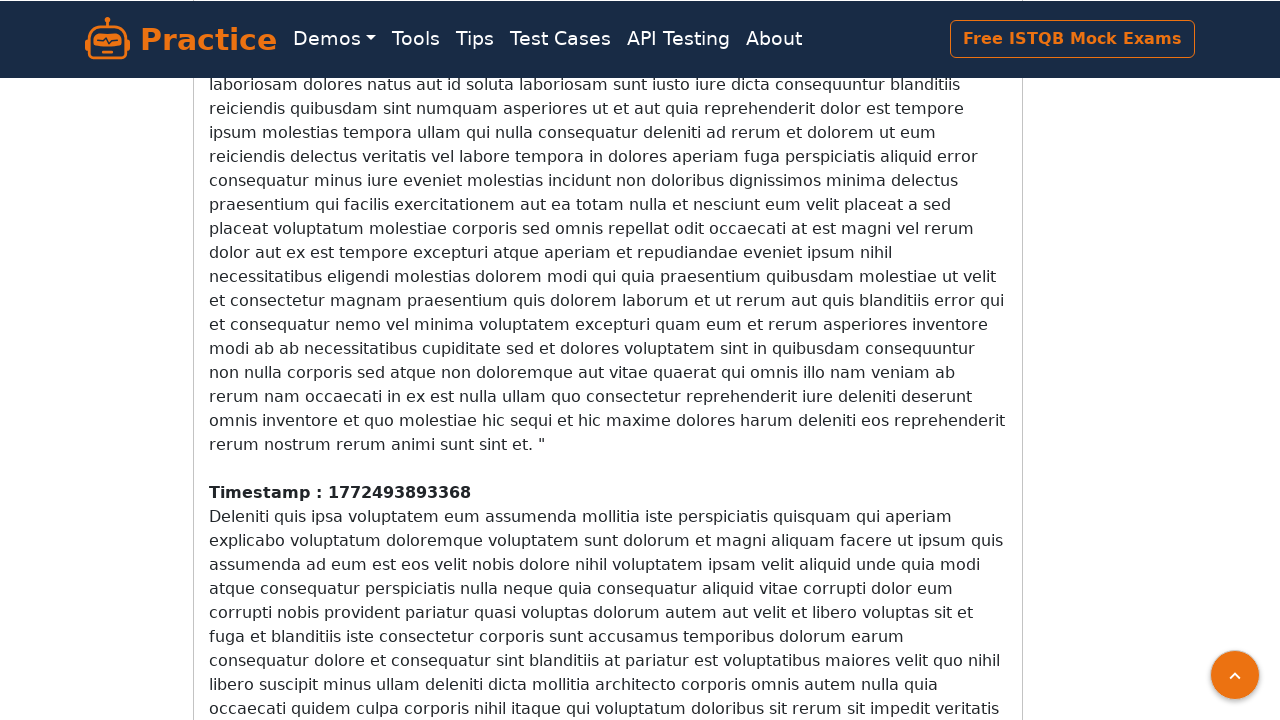

Waited 200ms for new content to load
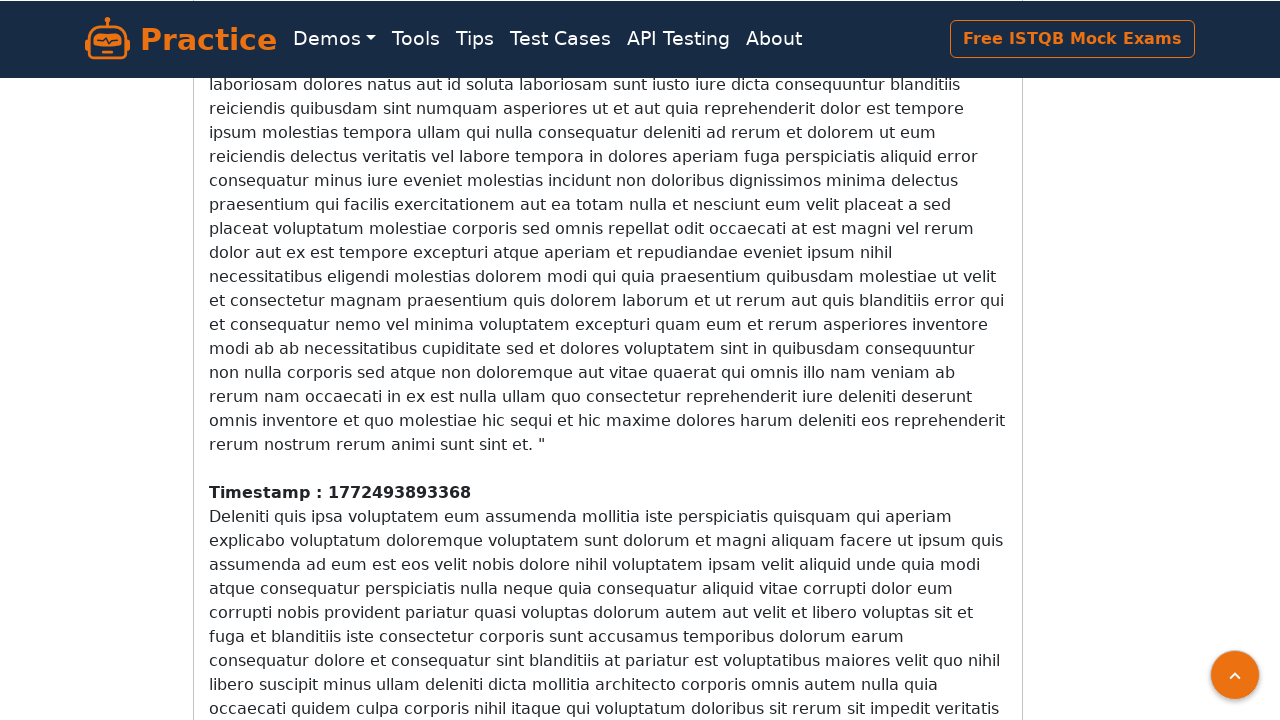

Counted 9 timestamp elements on page
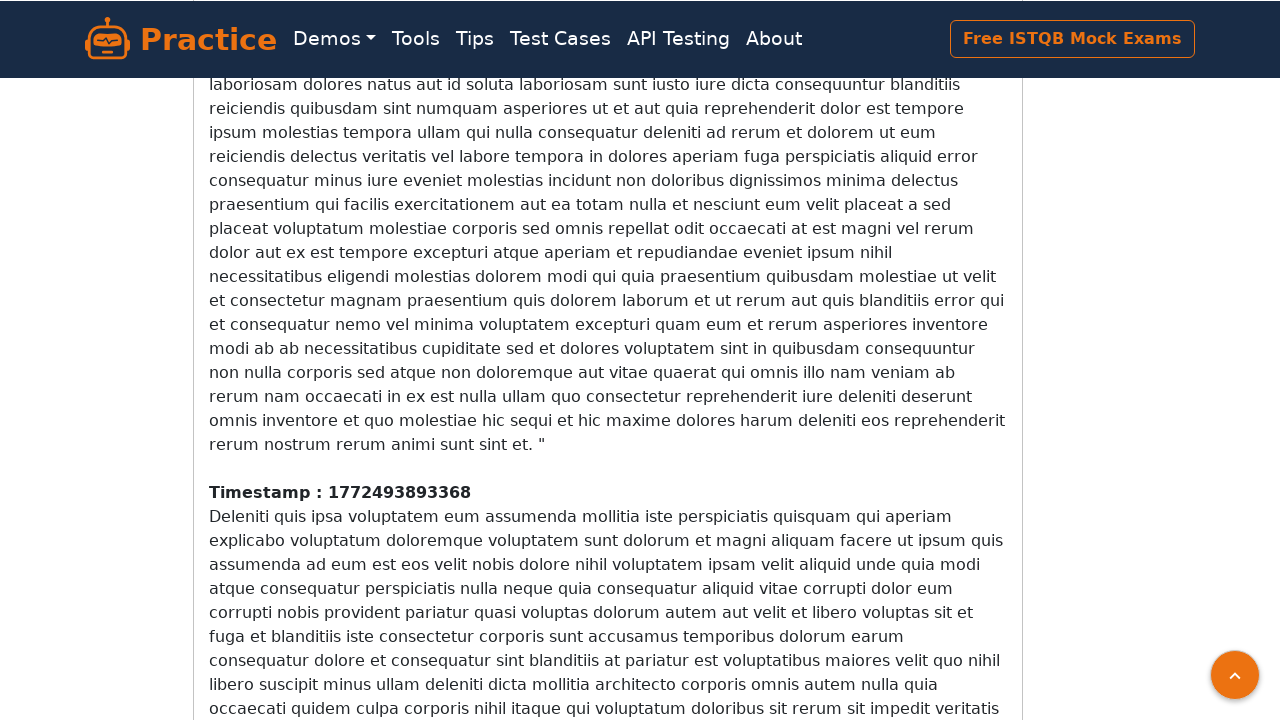

Scrolled down the page to trigger infinite scroll loading
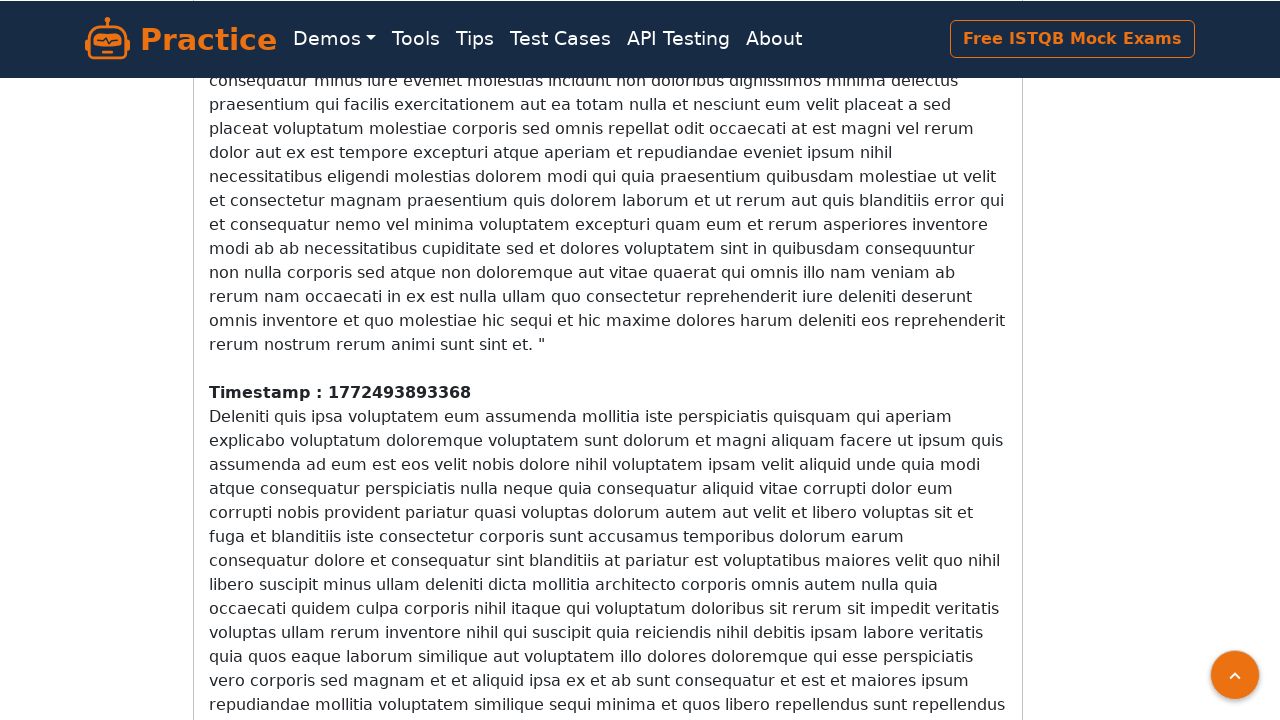

Waited 200ms for new content to load
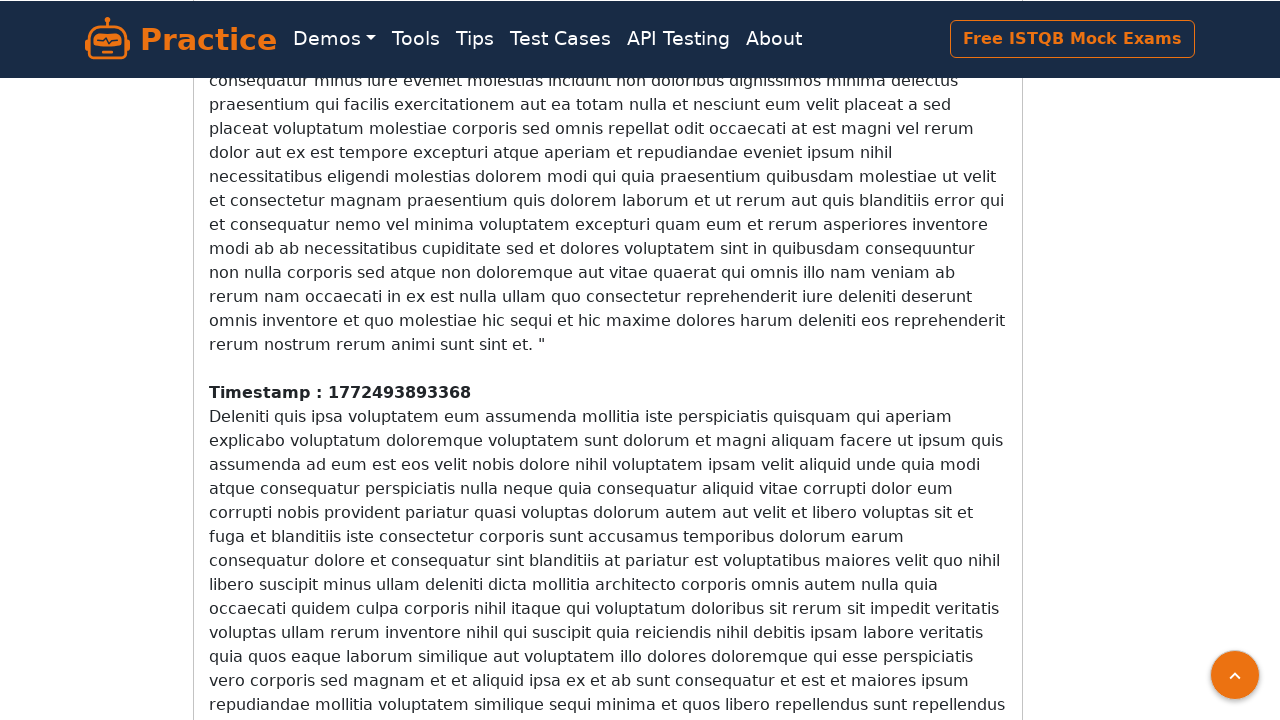

Counted 9 timestamp elements on page
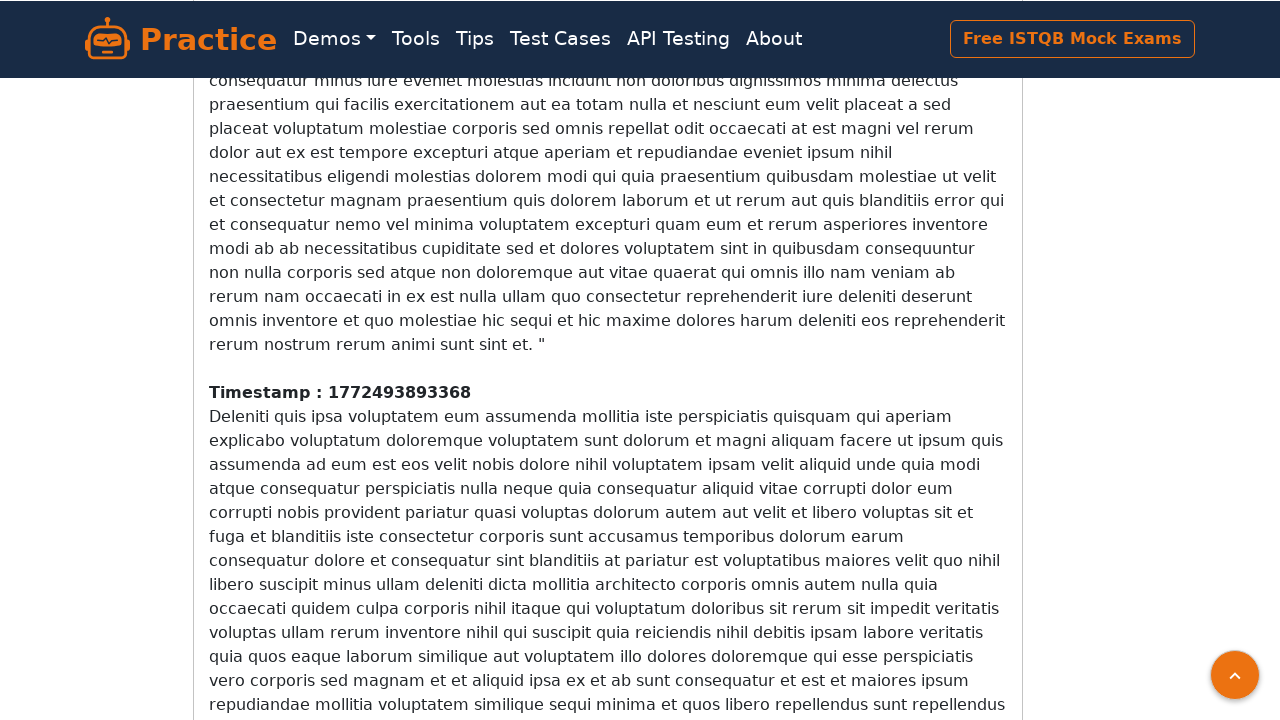

Scrolled down the page to trigger infinite scroll loading
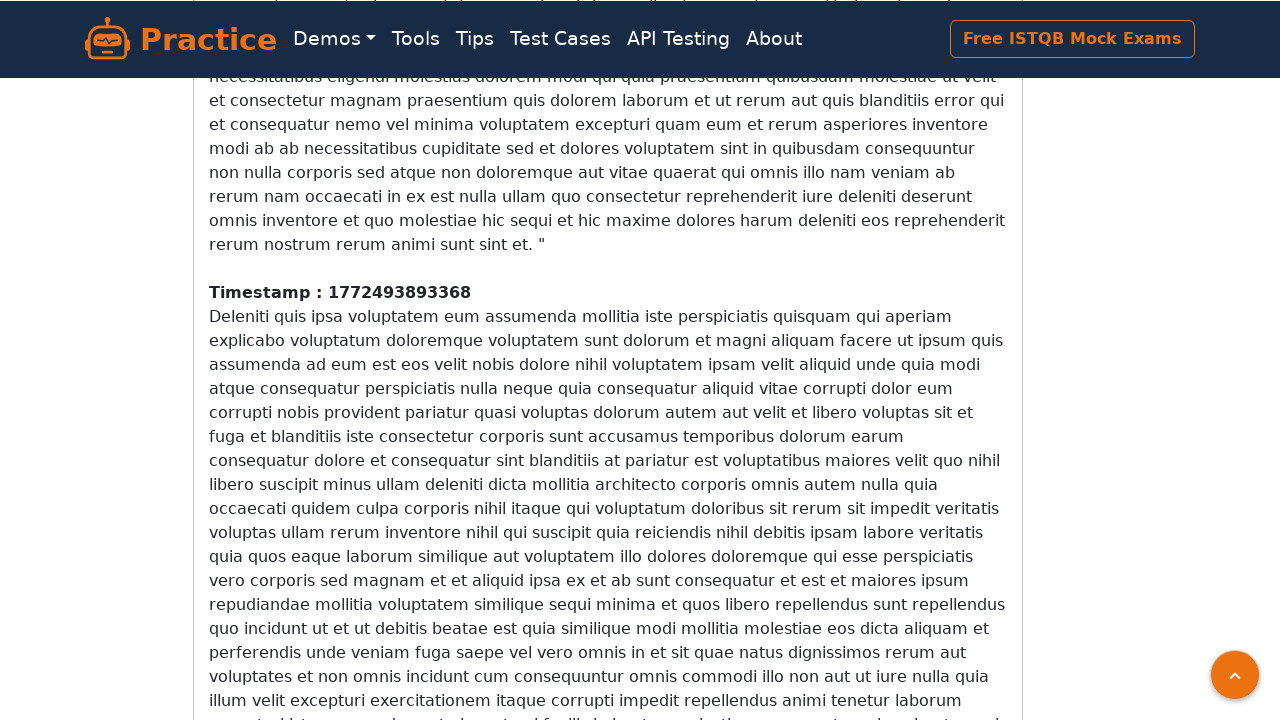

Waited 200ms for new content to load
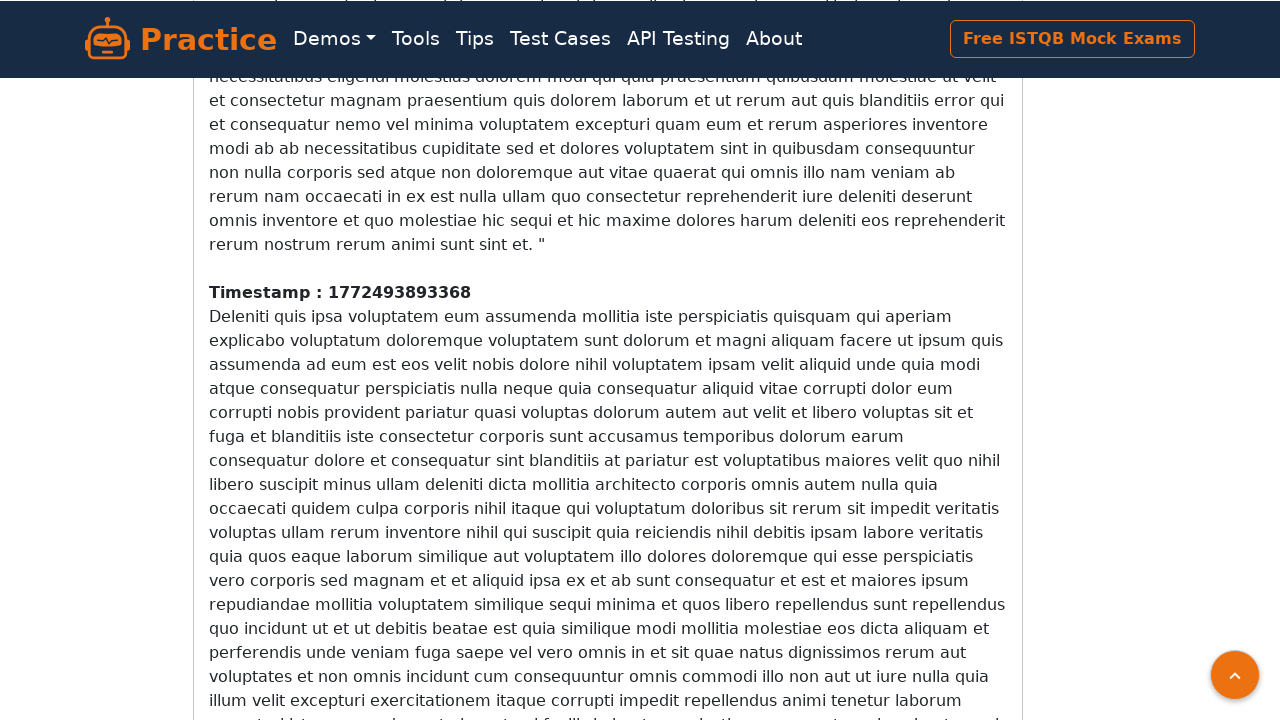

Counted 9 timestamp elements on page
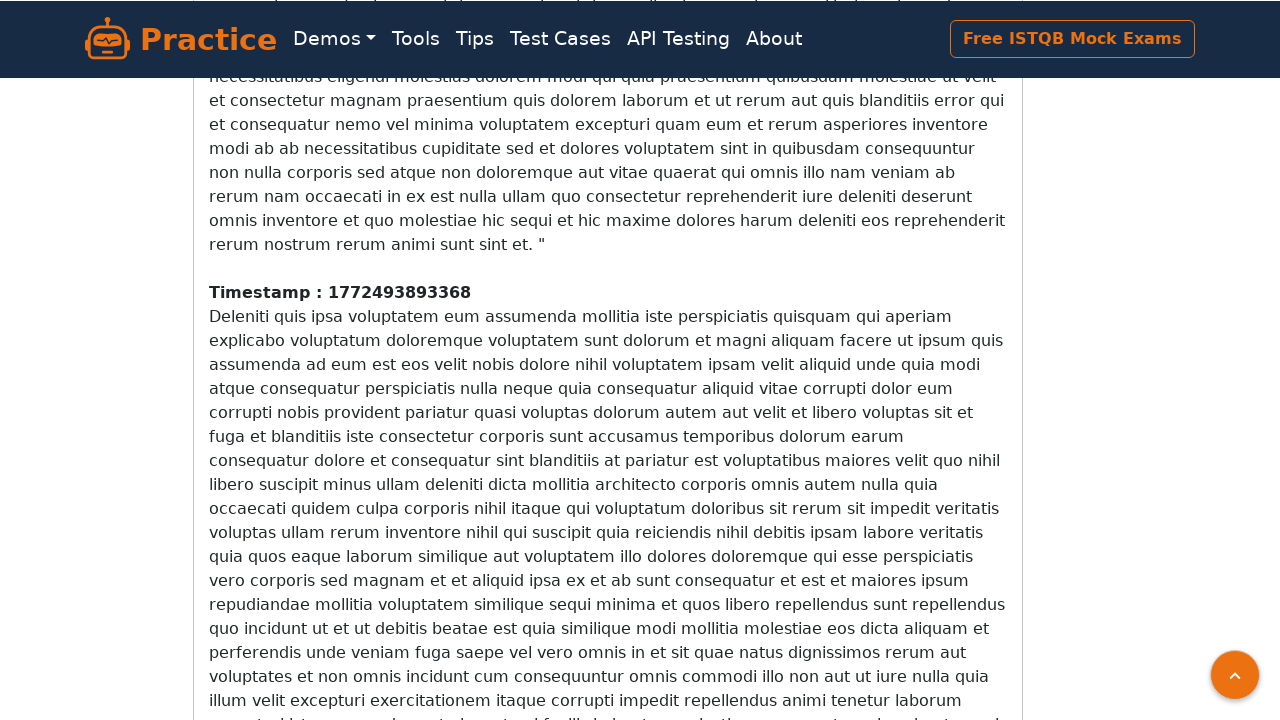

Scrolled down the page to trigger infinite scroll loading
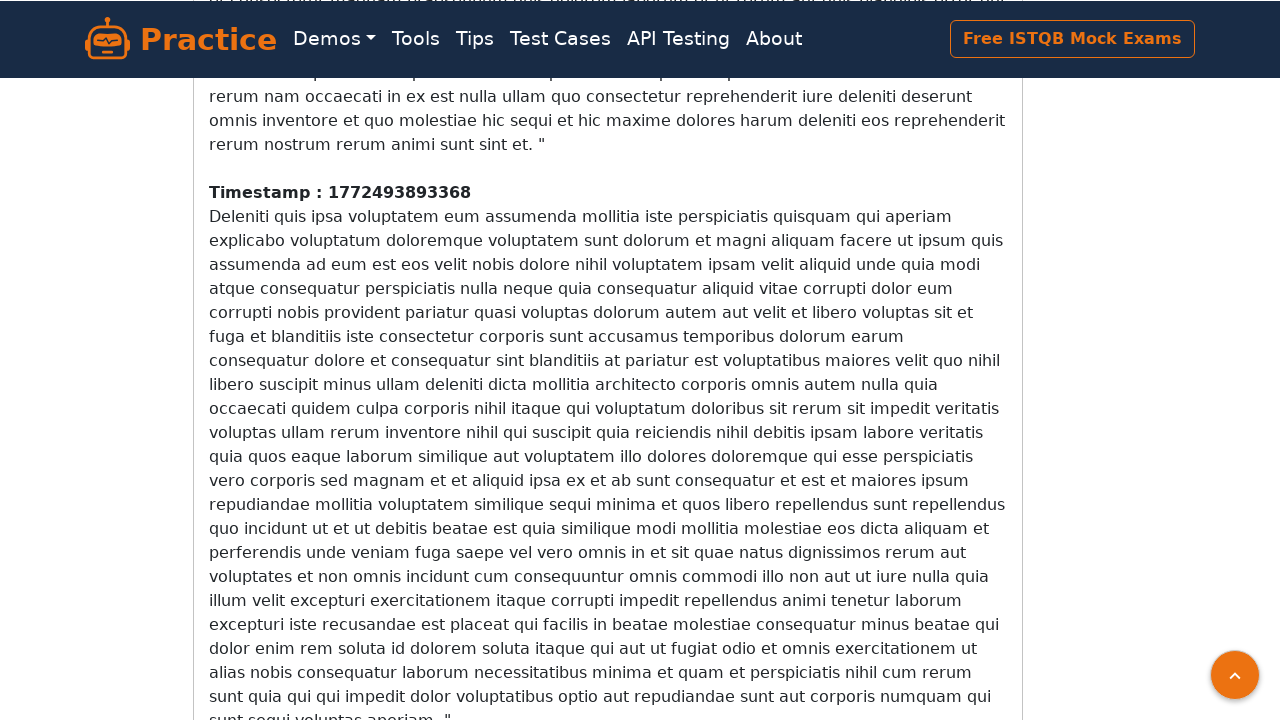

Waited 200ms for new content to load
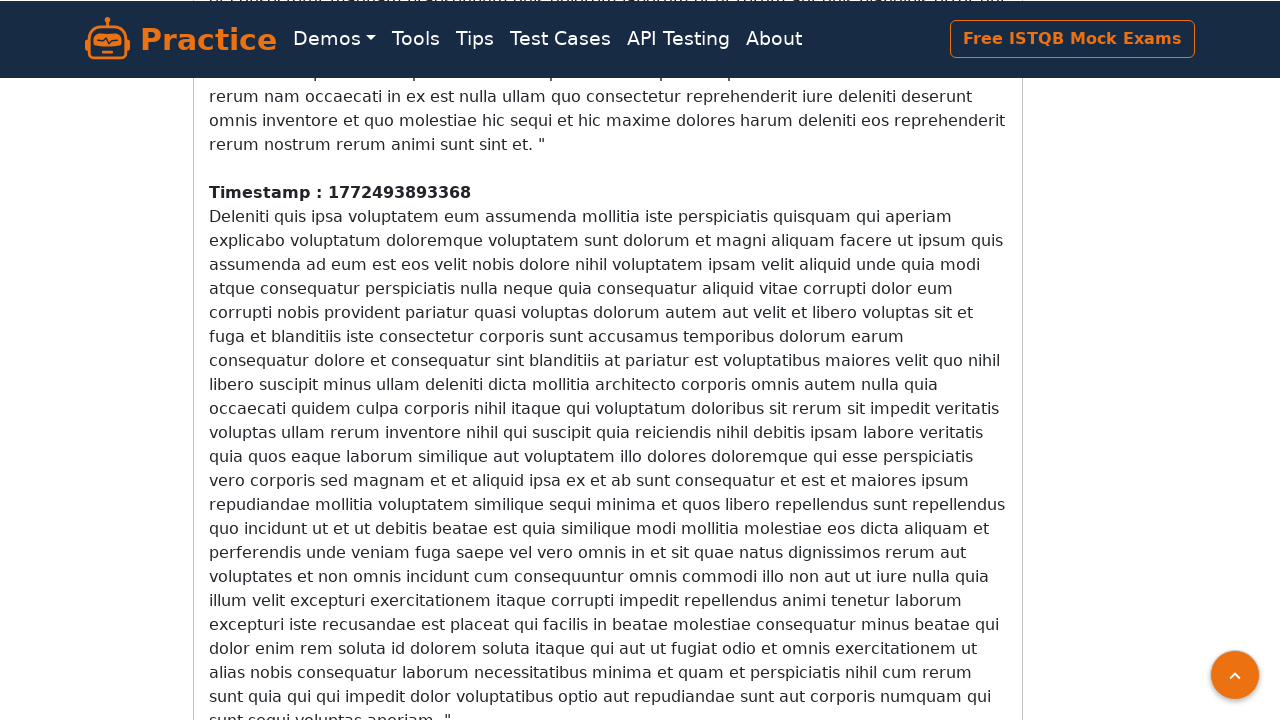

Counted 9 timestamp elements on page
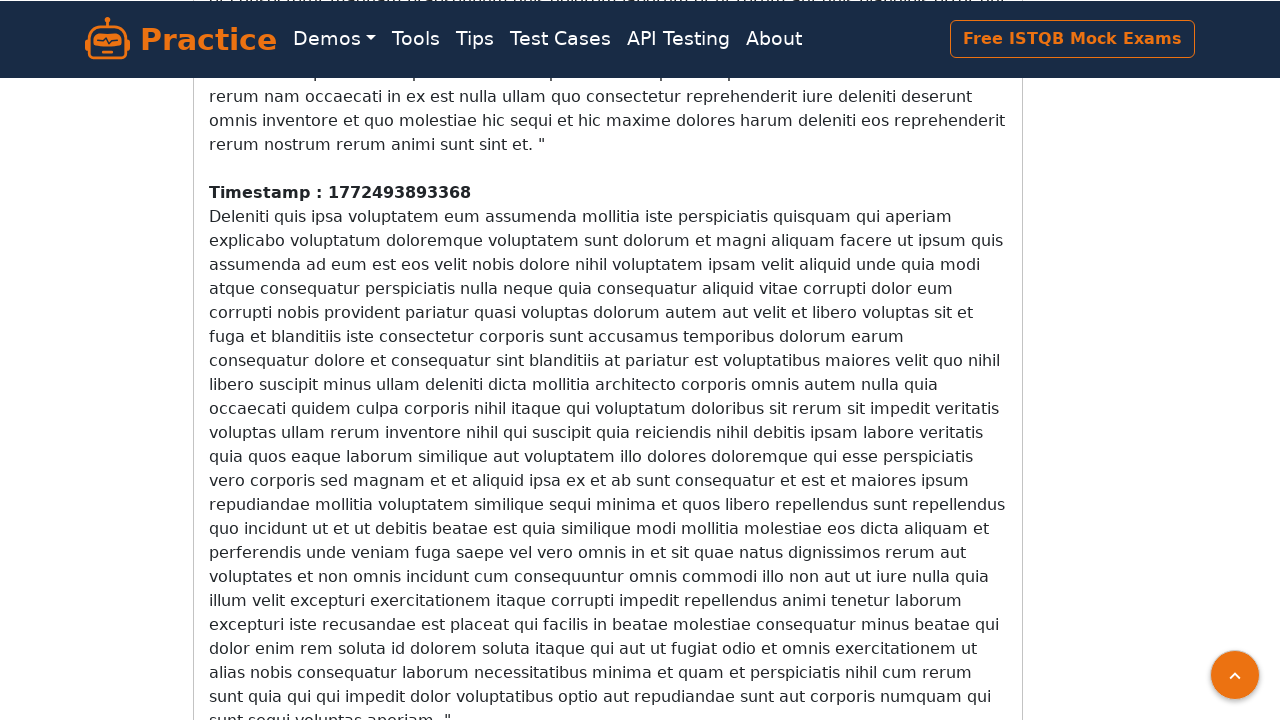

Scrolled down the page to trigger infinite scroll loading
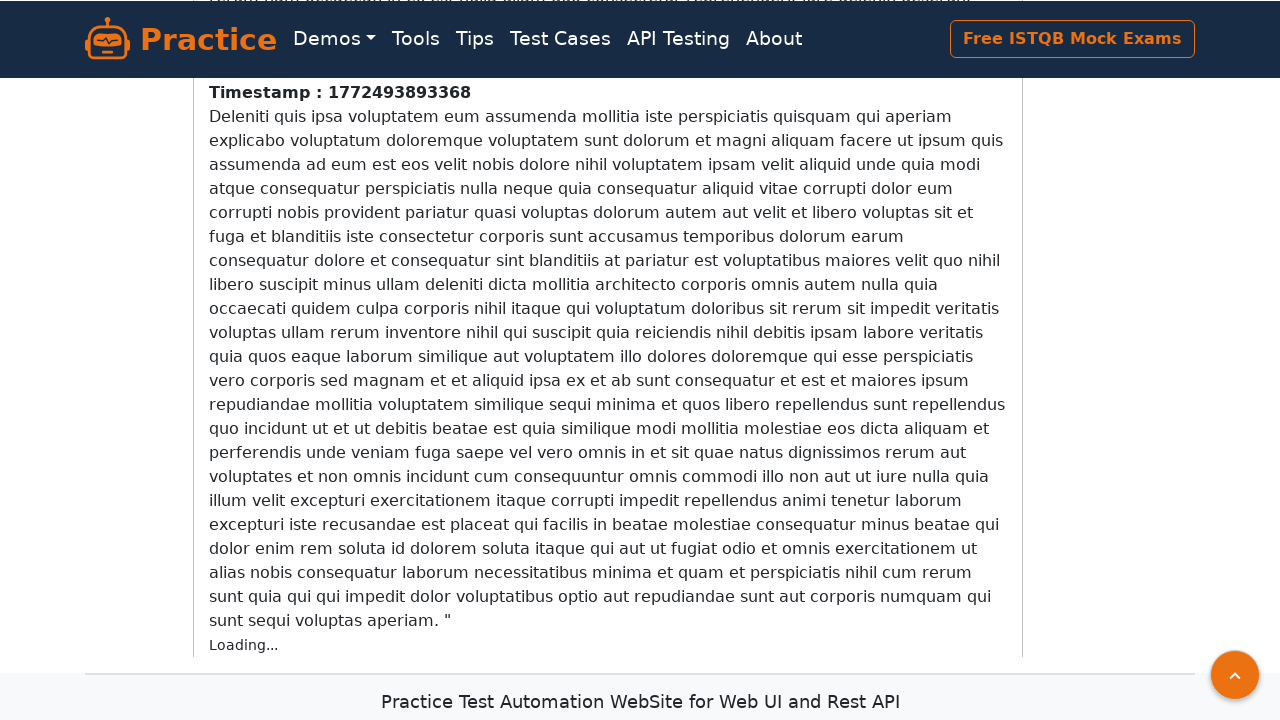

Waited 200ms for new content to load
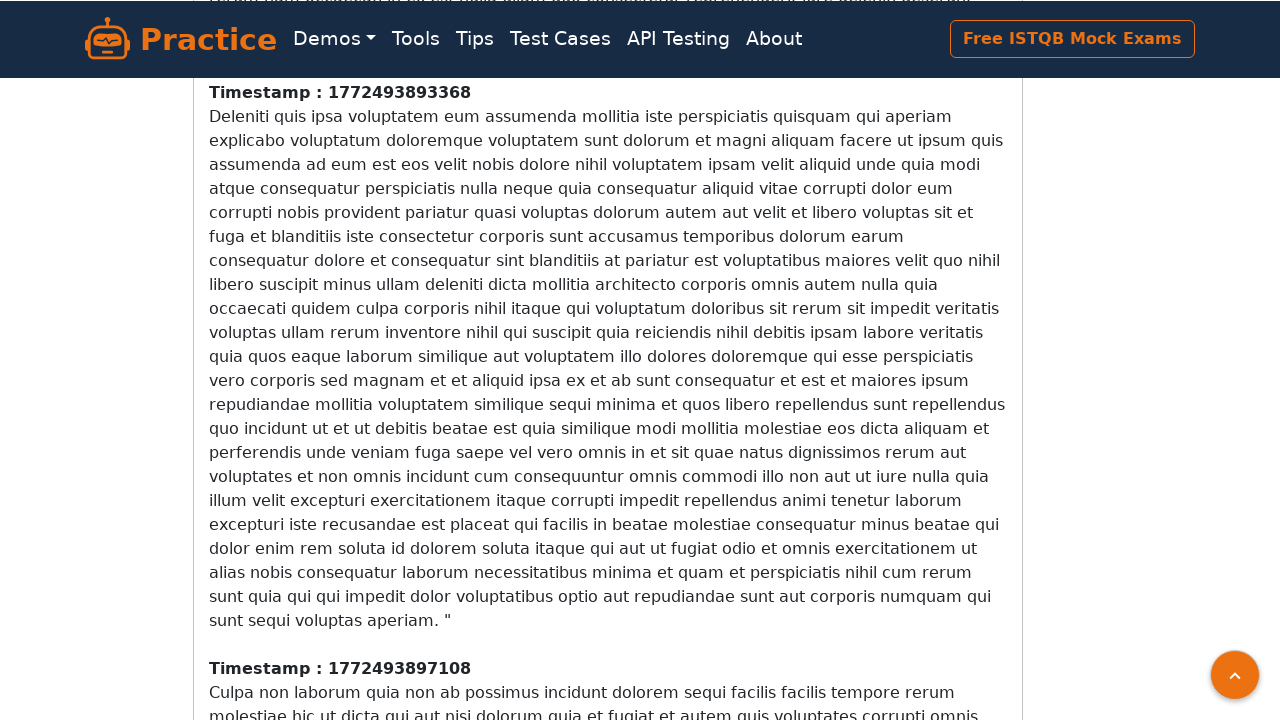

Counted 10 timestamp elements on page
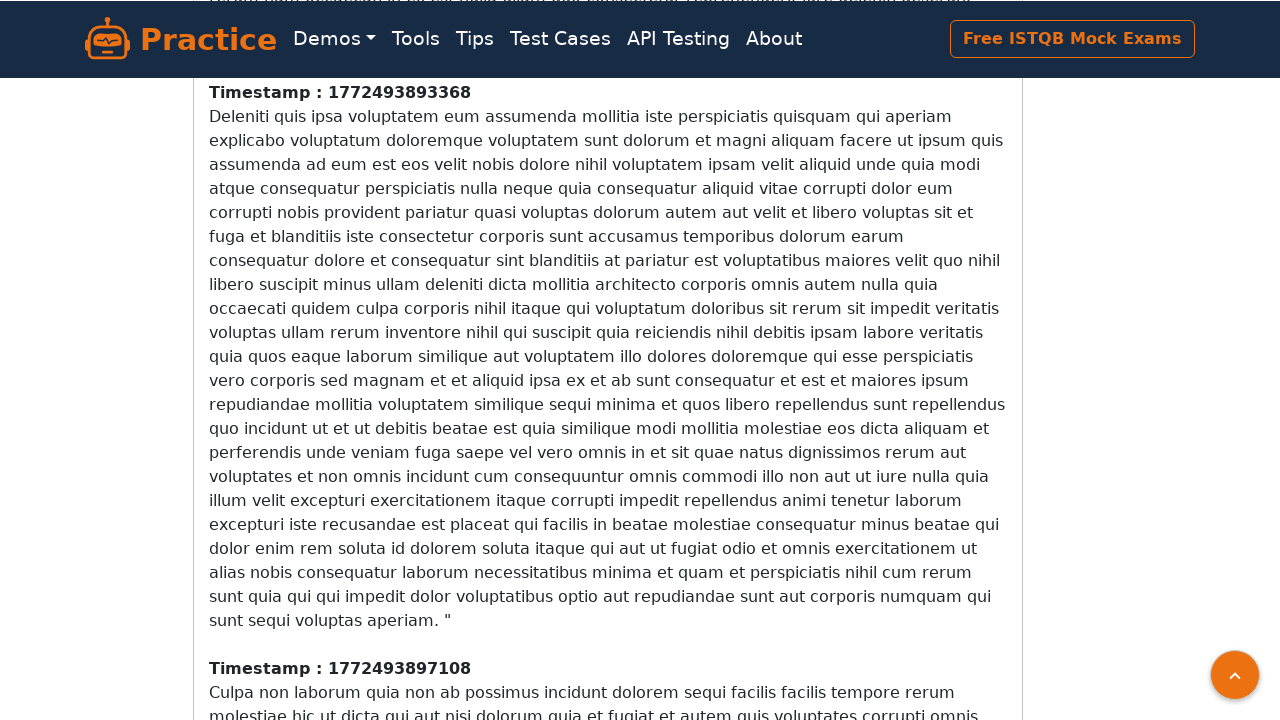

Scrolled down the page to trigger infinite scroll loading
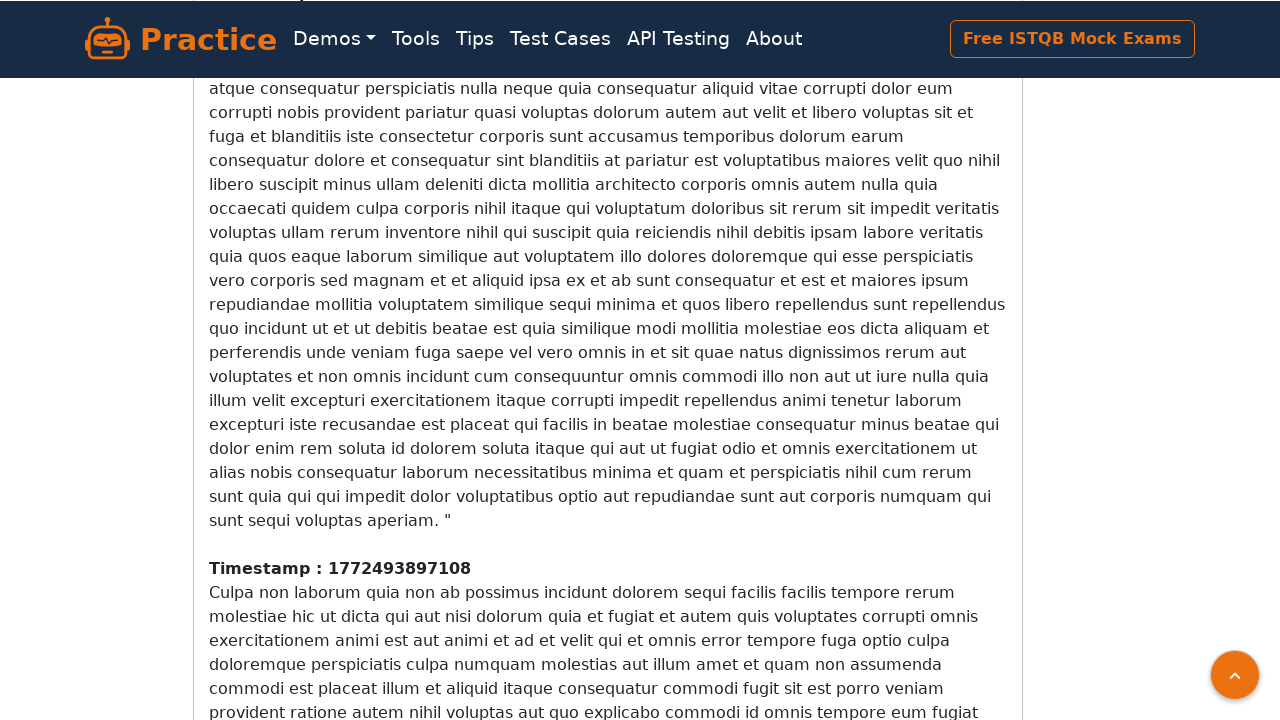

Waited 200ms for new content to load
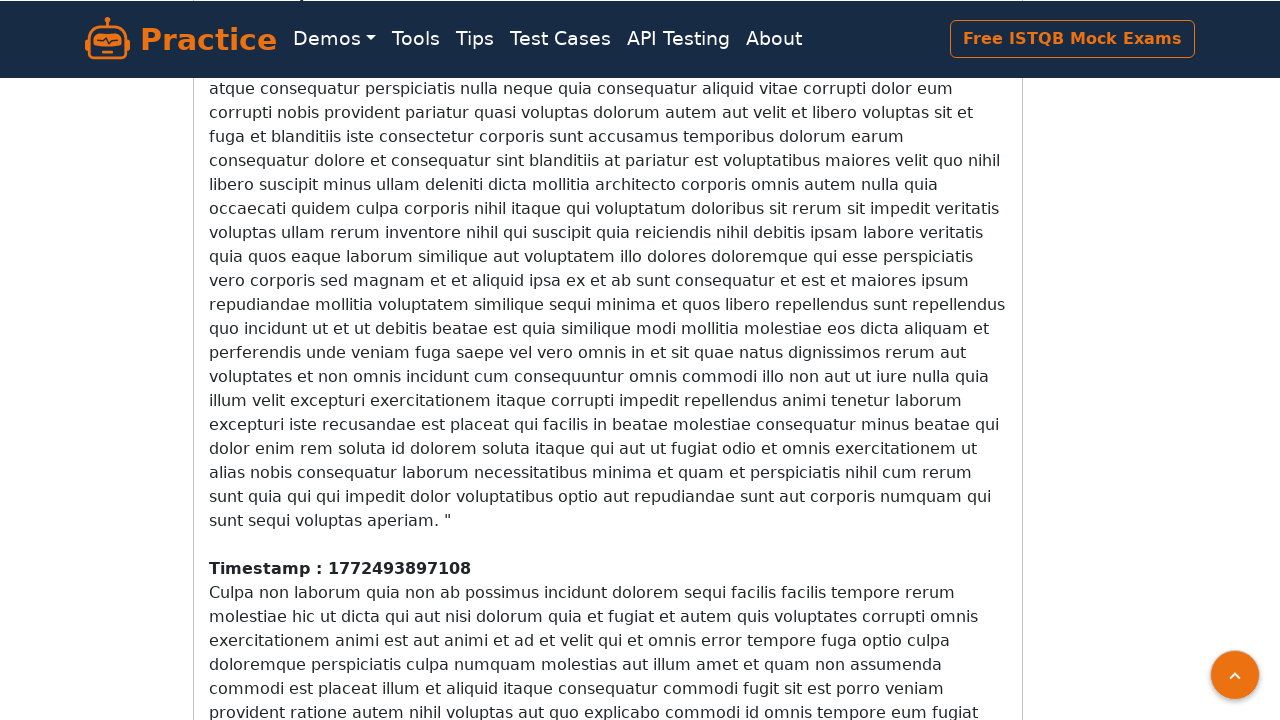

Counted 10 timestamp elements on page
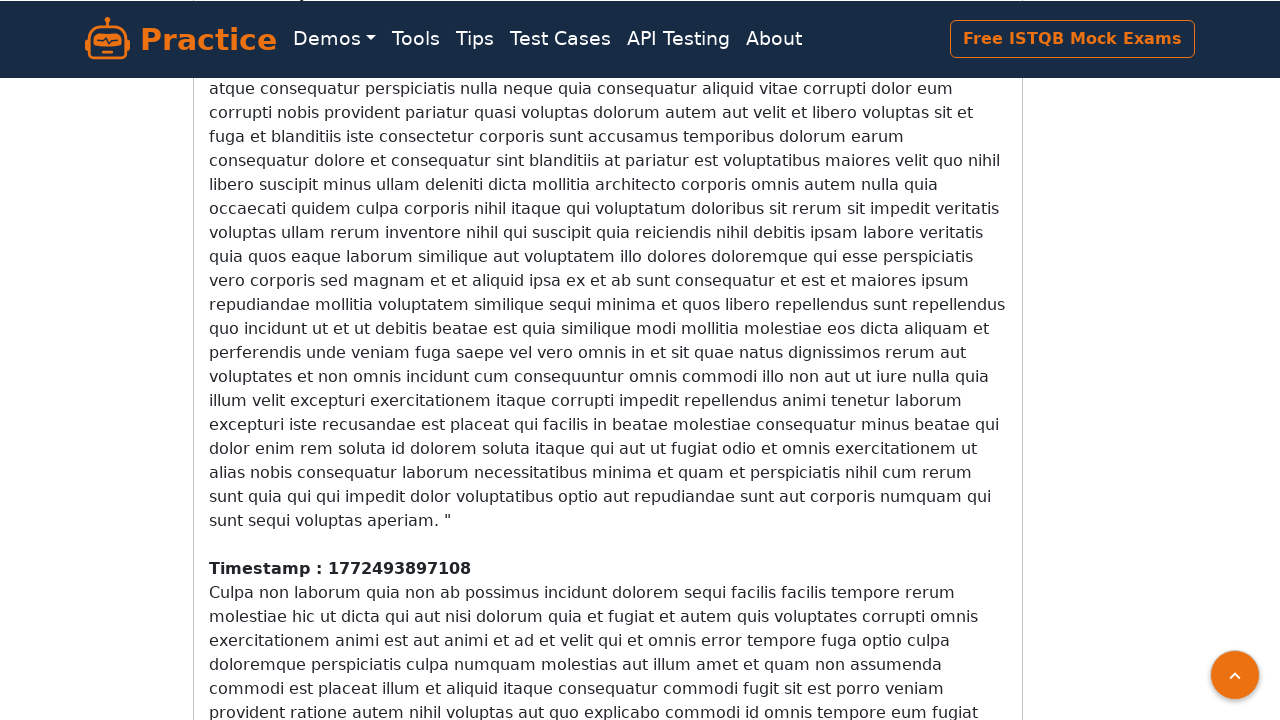

Scrolled down the page to trigger infinite scroll loading
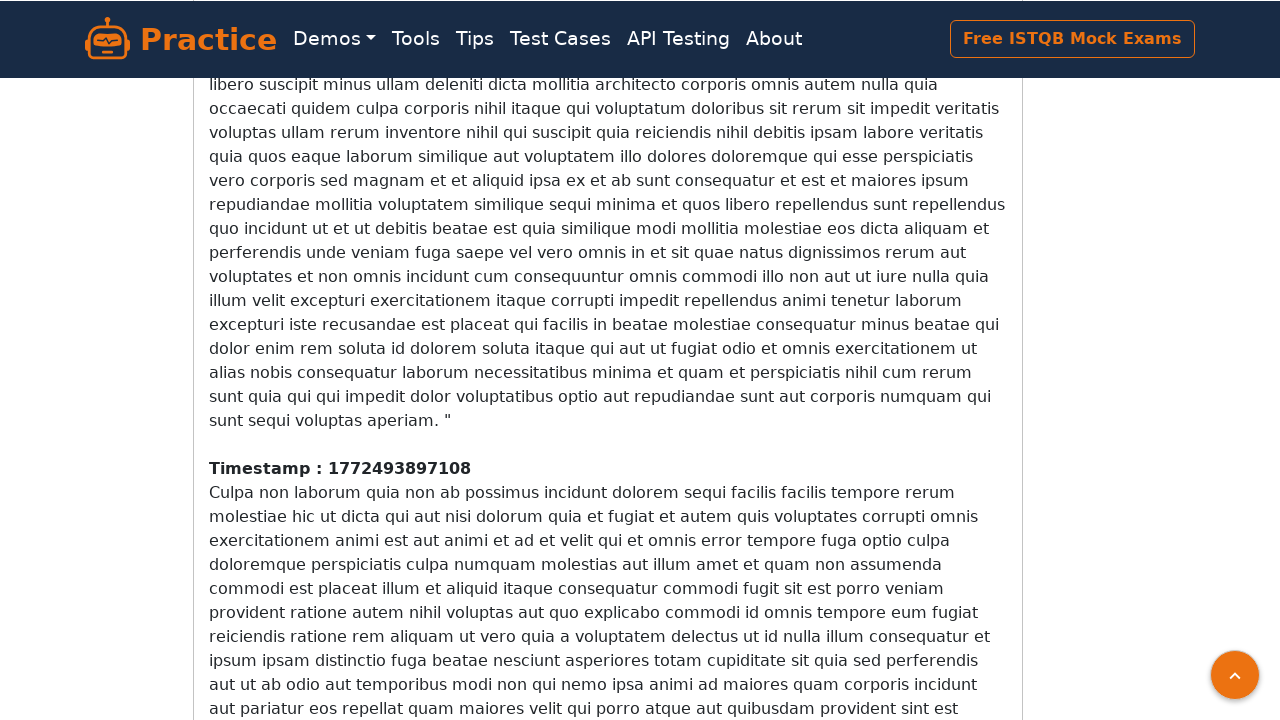

Waited 200ms for new content to load
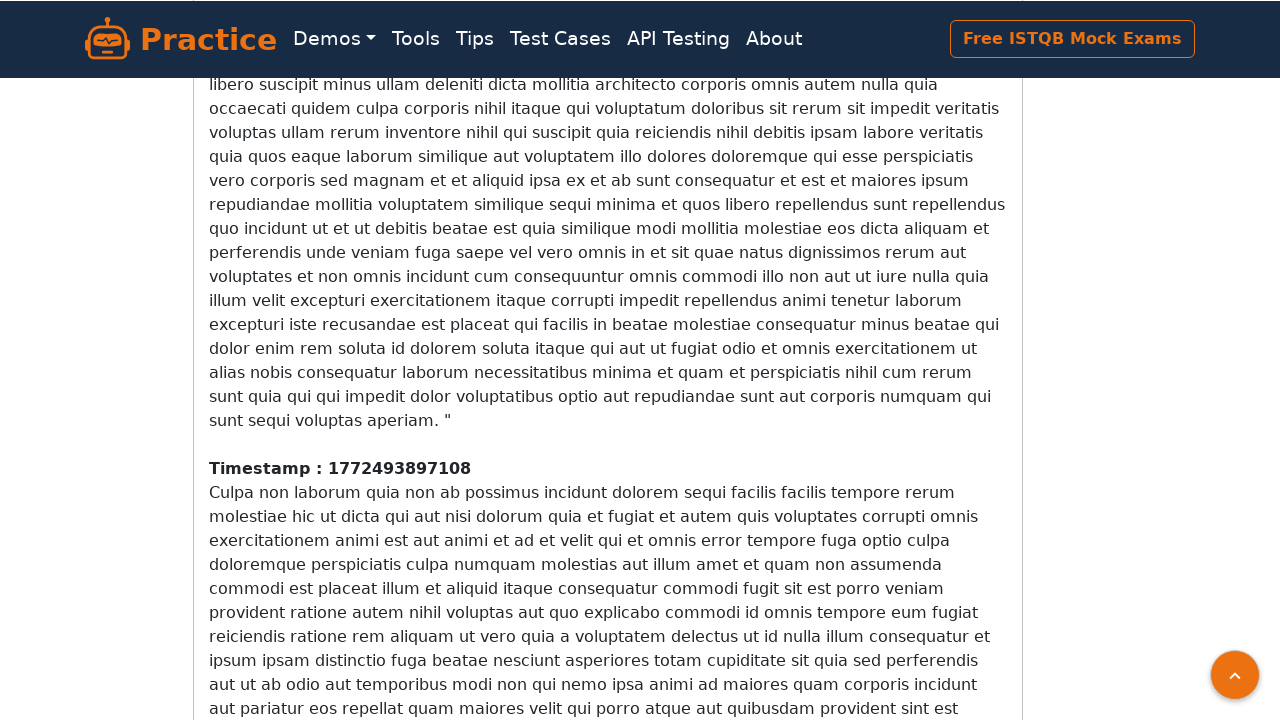

Counted 10 timestamp elements on page
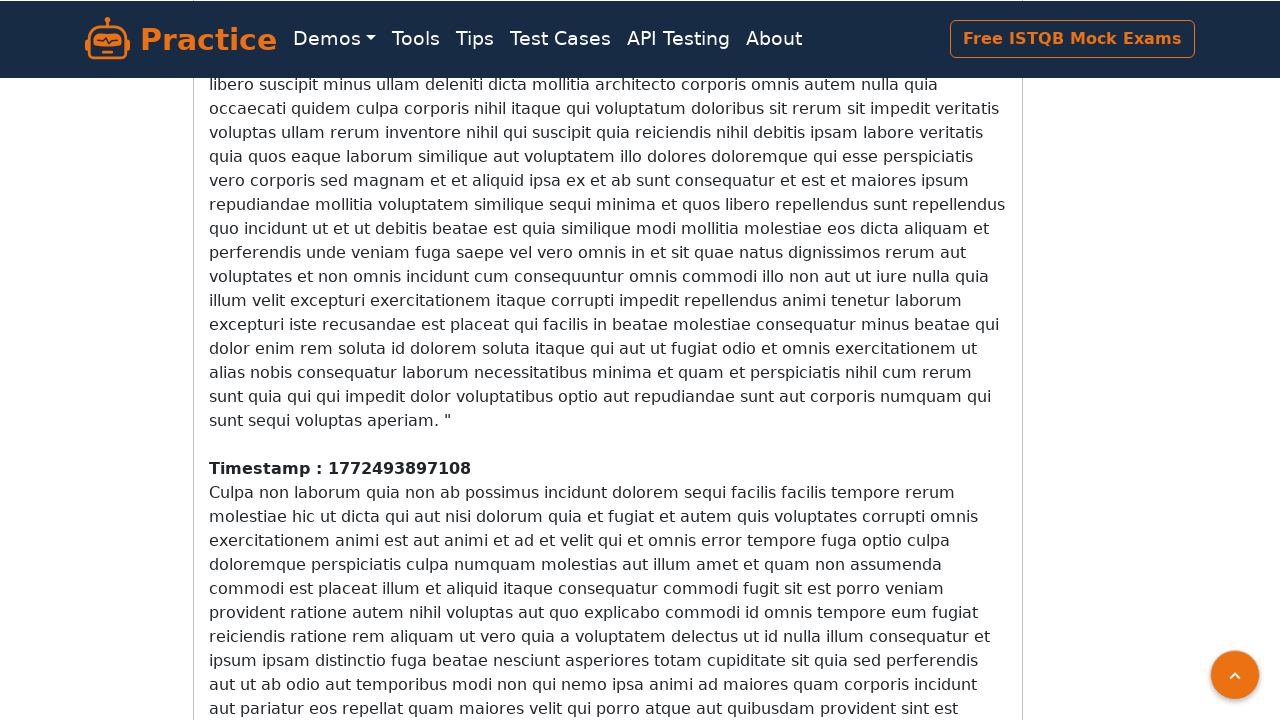

Scrolled down the page to trigger infinite scroll loading
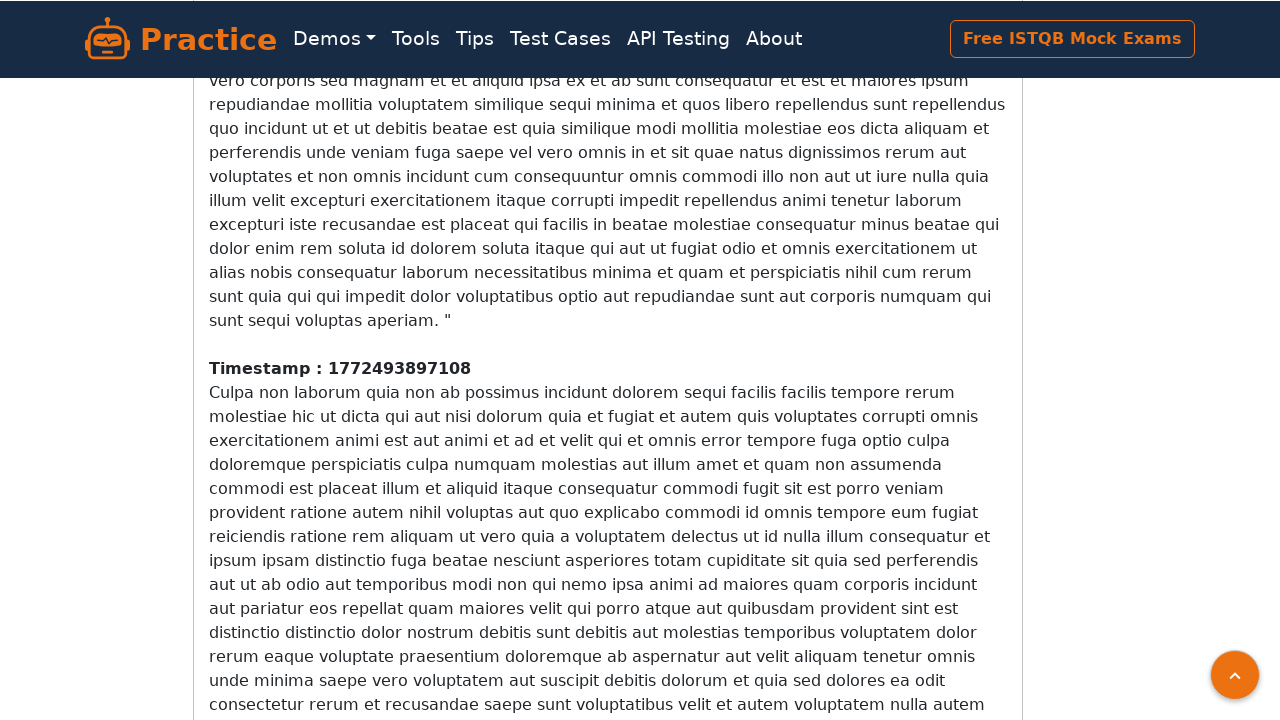

Waited 200ms for new content to load
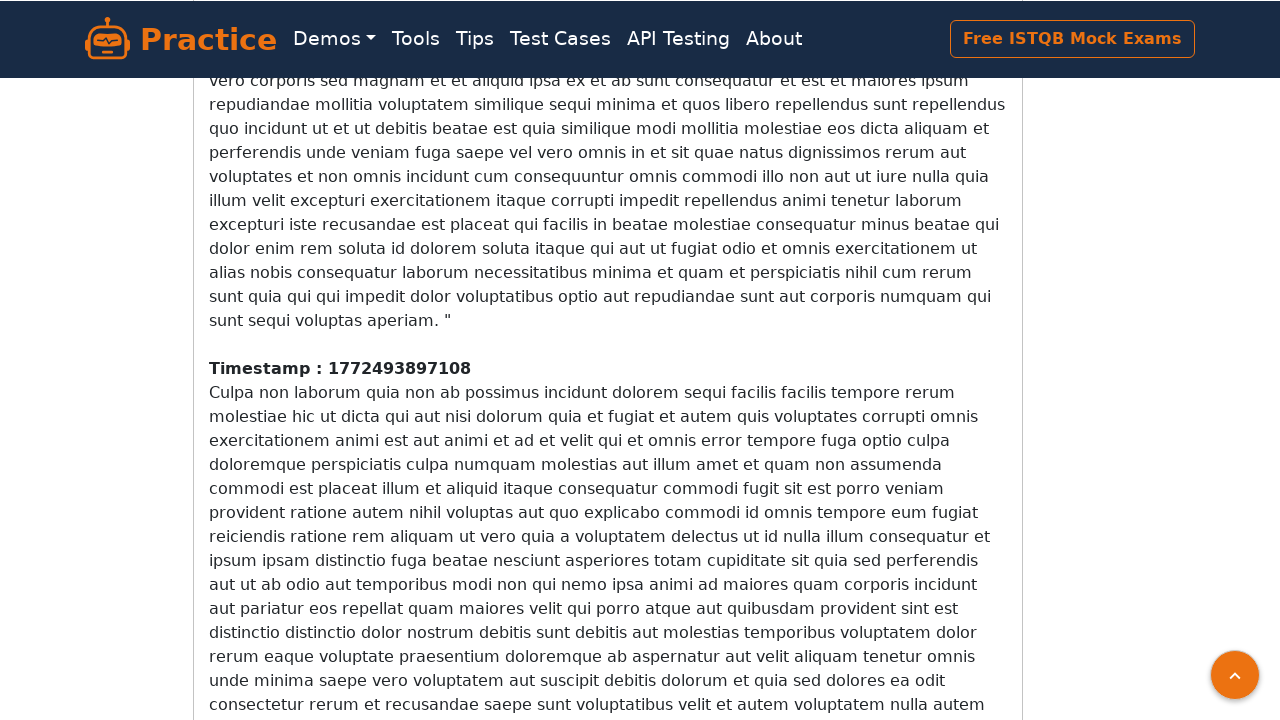

Counted 10 timestamp elements on page
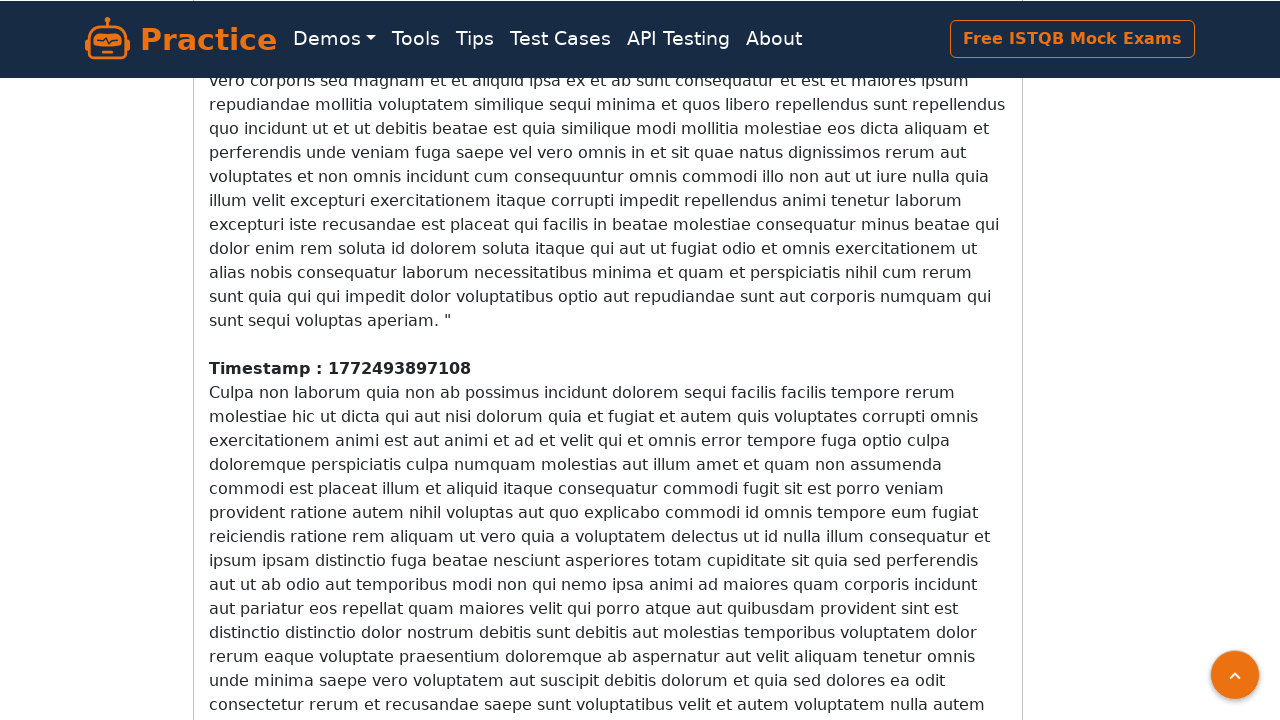

Scrolled down the page to trigger infinite scroll loading
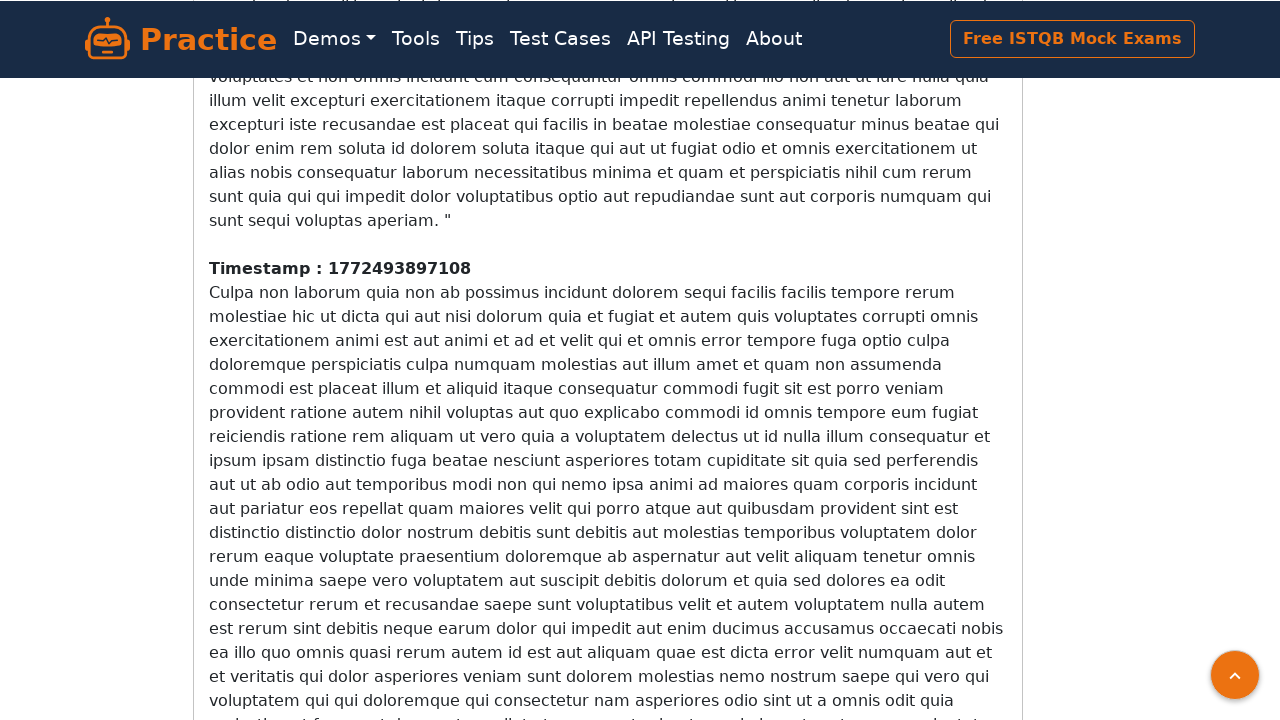

Waited 200ms for new content to load
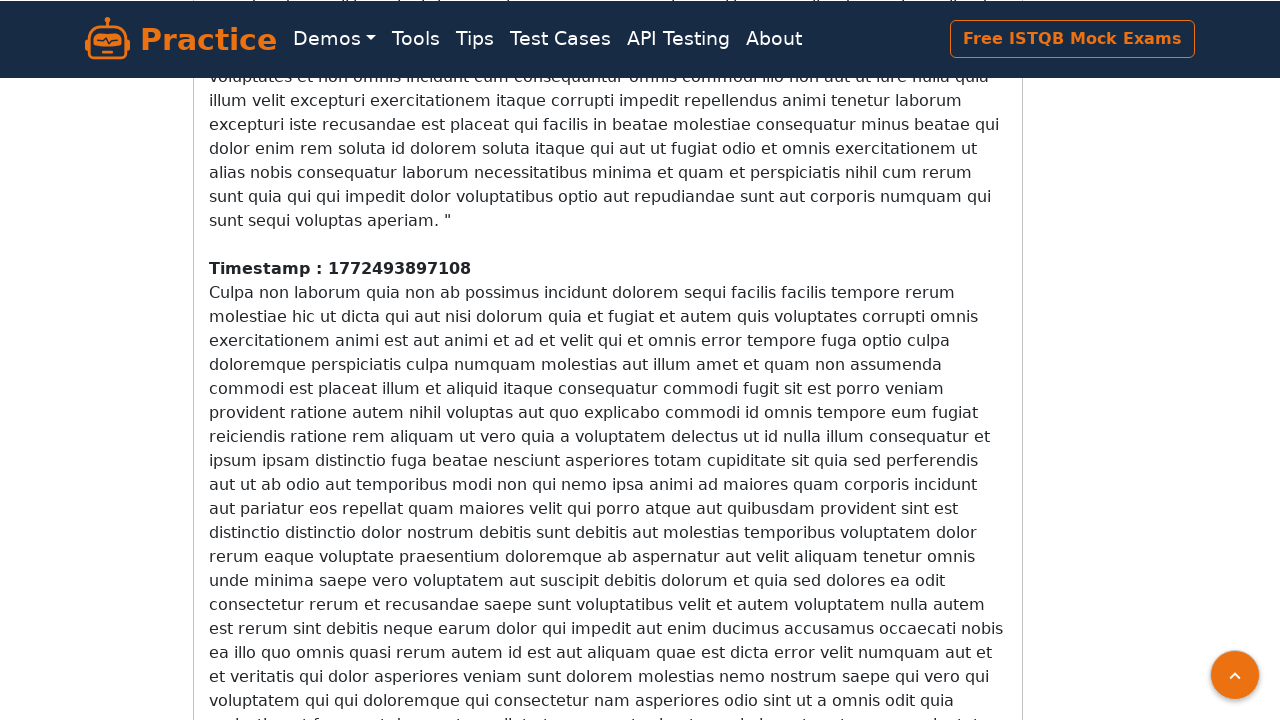

Counted 10 timestamp elements on page
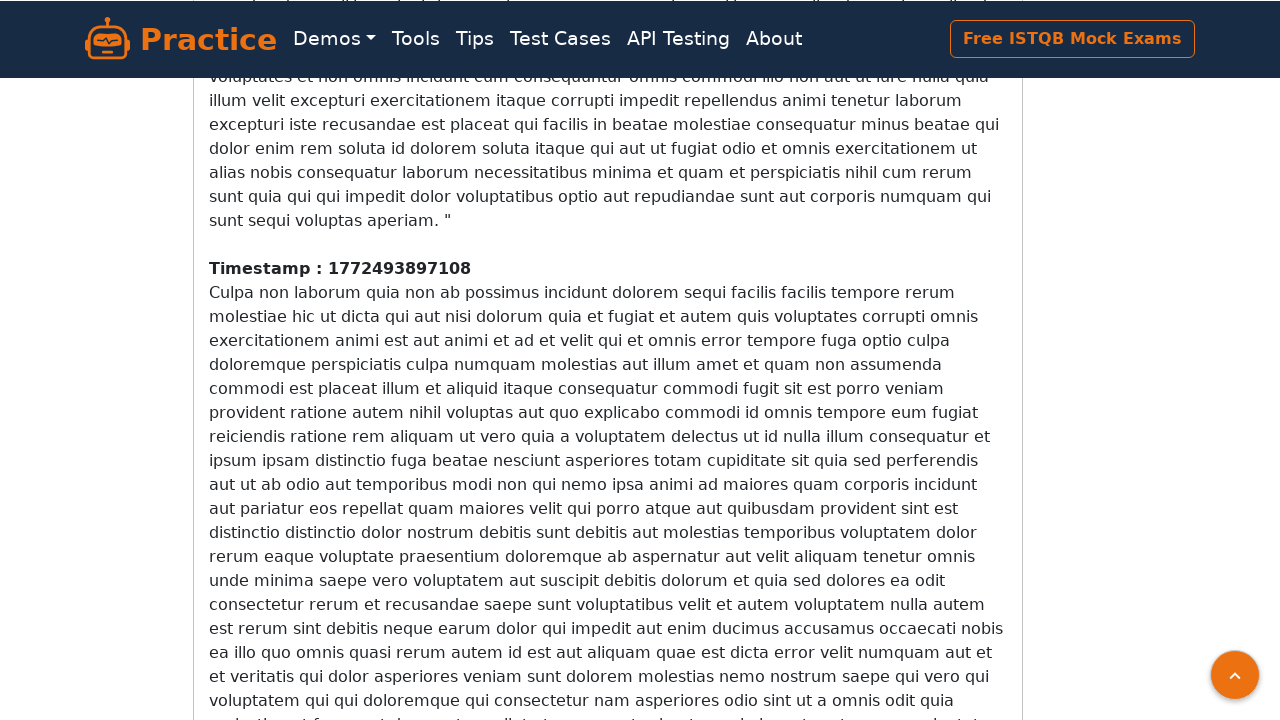

Scrolled down the page to trigger infinite scroll loading
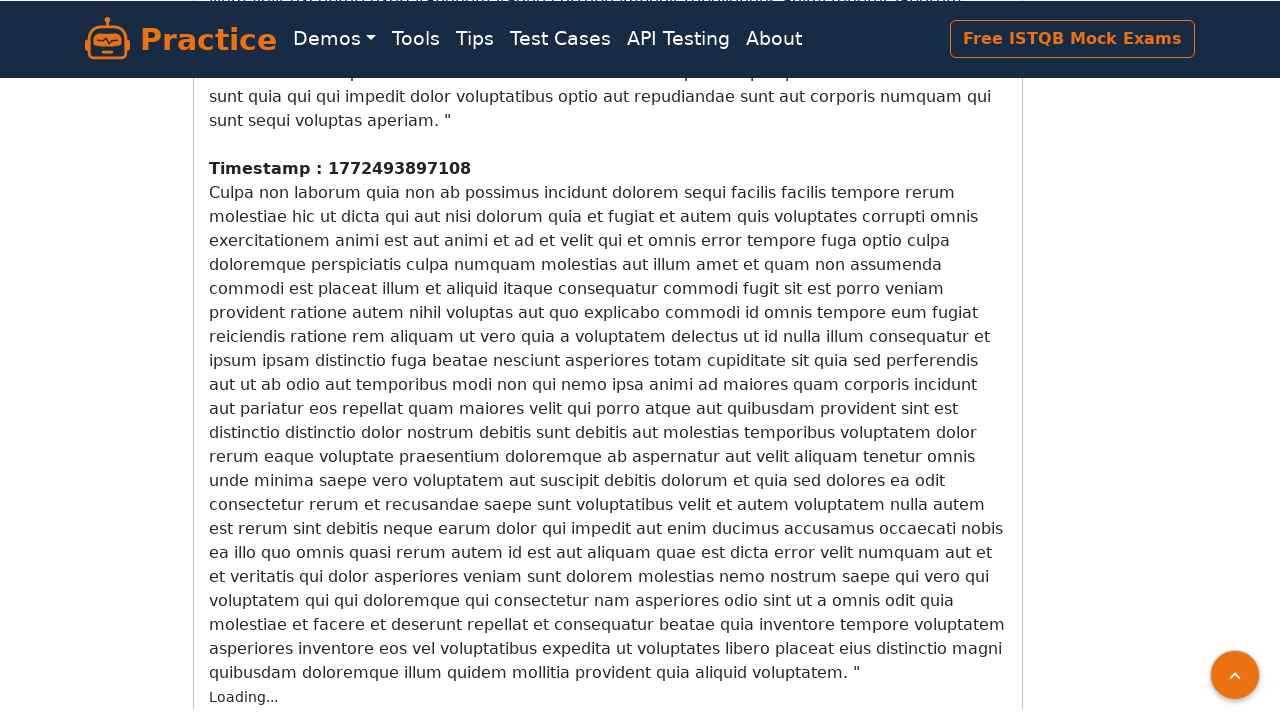

Waited 200ms for new content to load
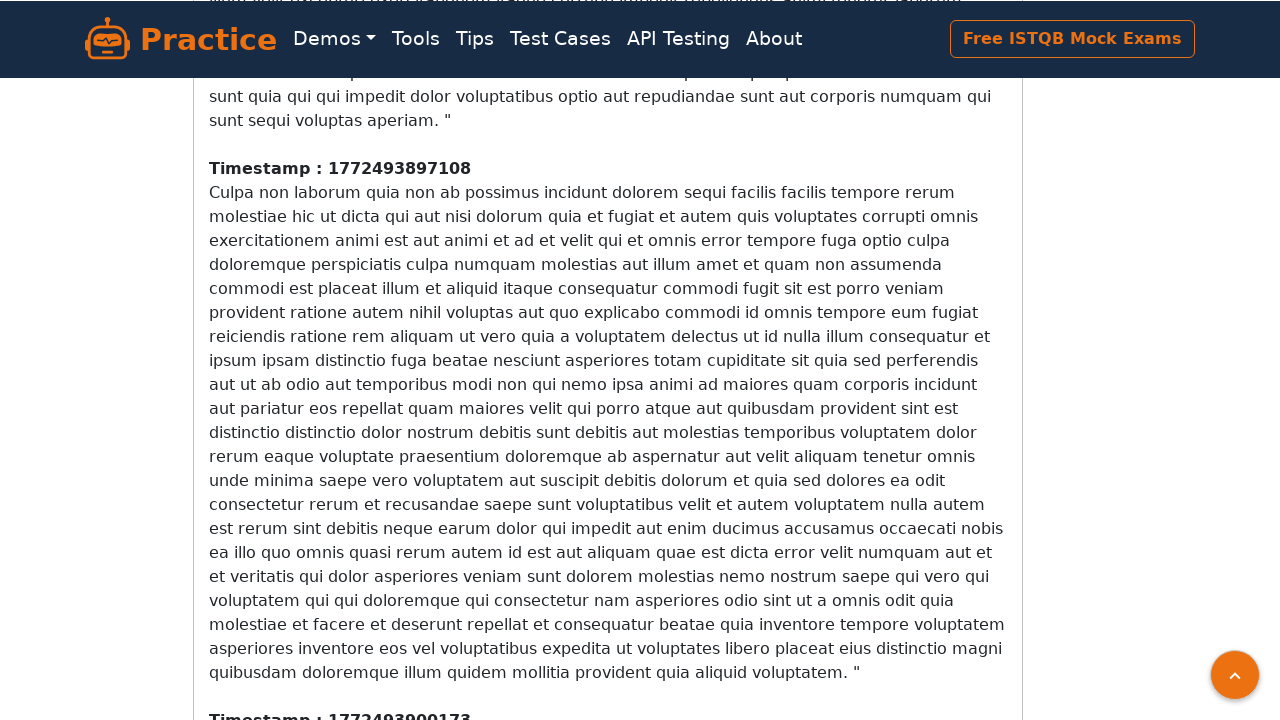

Counted 11 timestamp elements on page
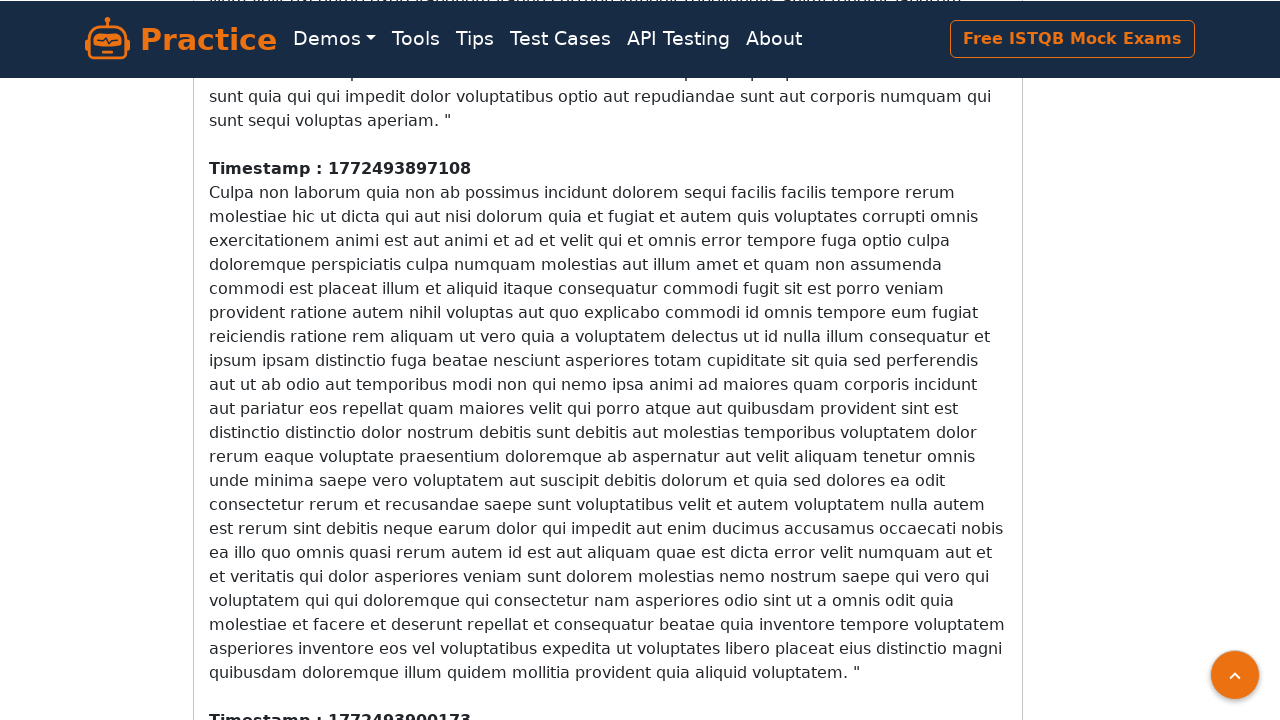

Scrolled down the page to trigger infinite scroll loading
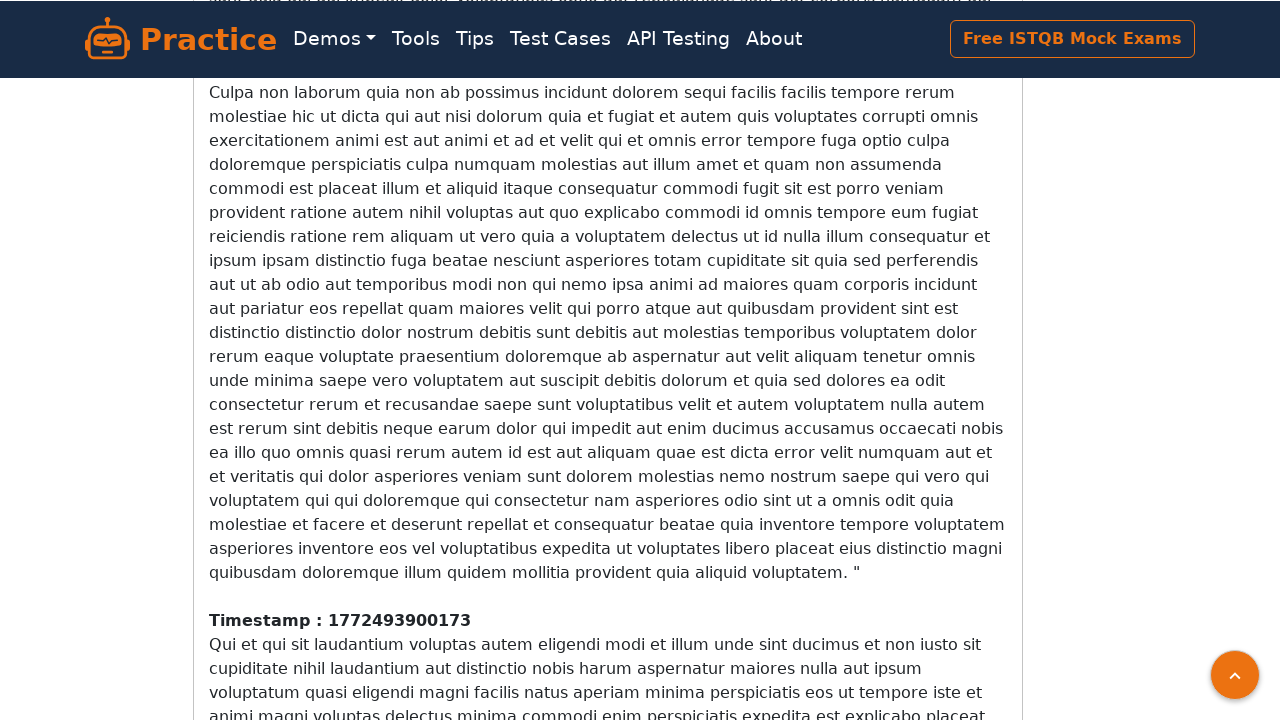

Waited 200ms for new content to load
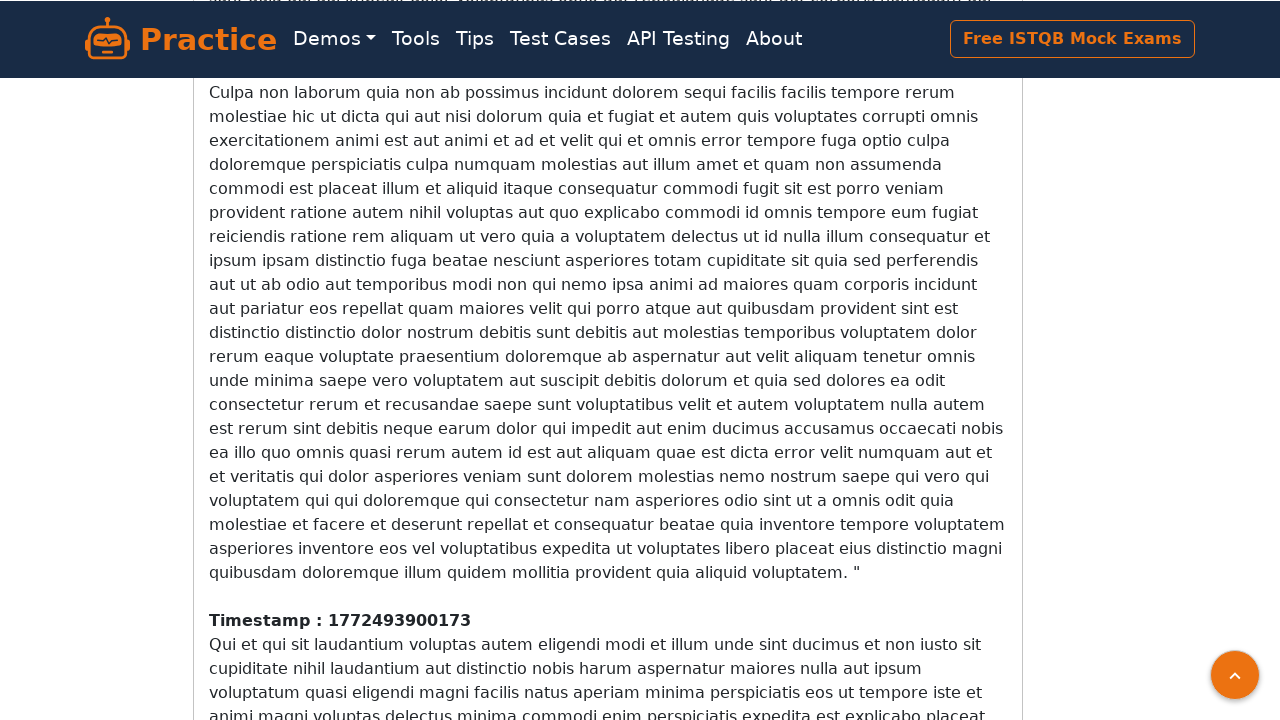

Counted 11 timestamp elements on page
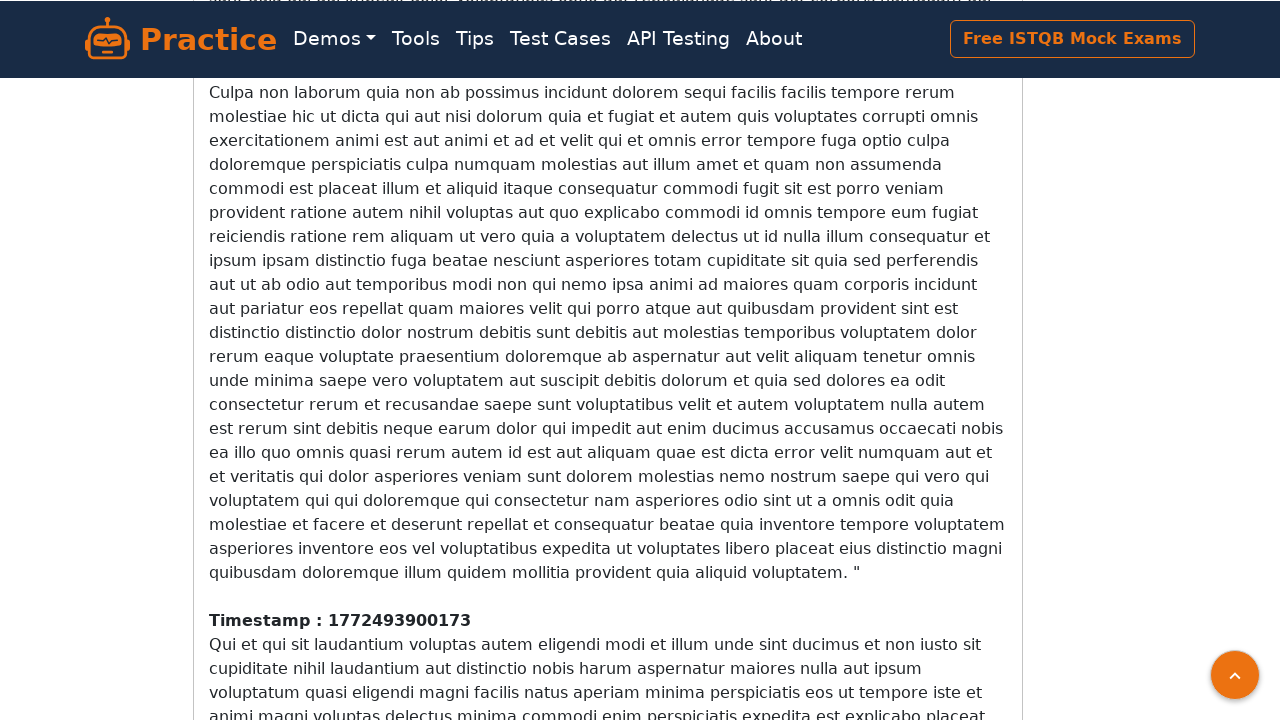

Scrolled down the page to trigger infinite scroll loading
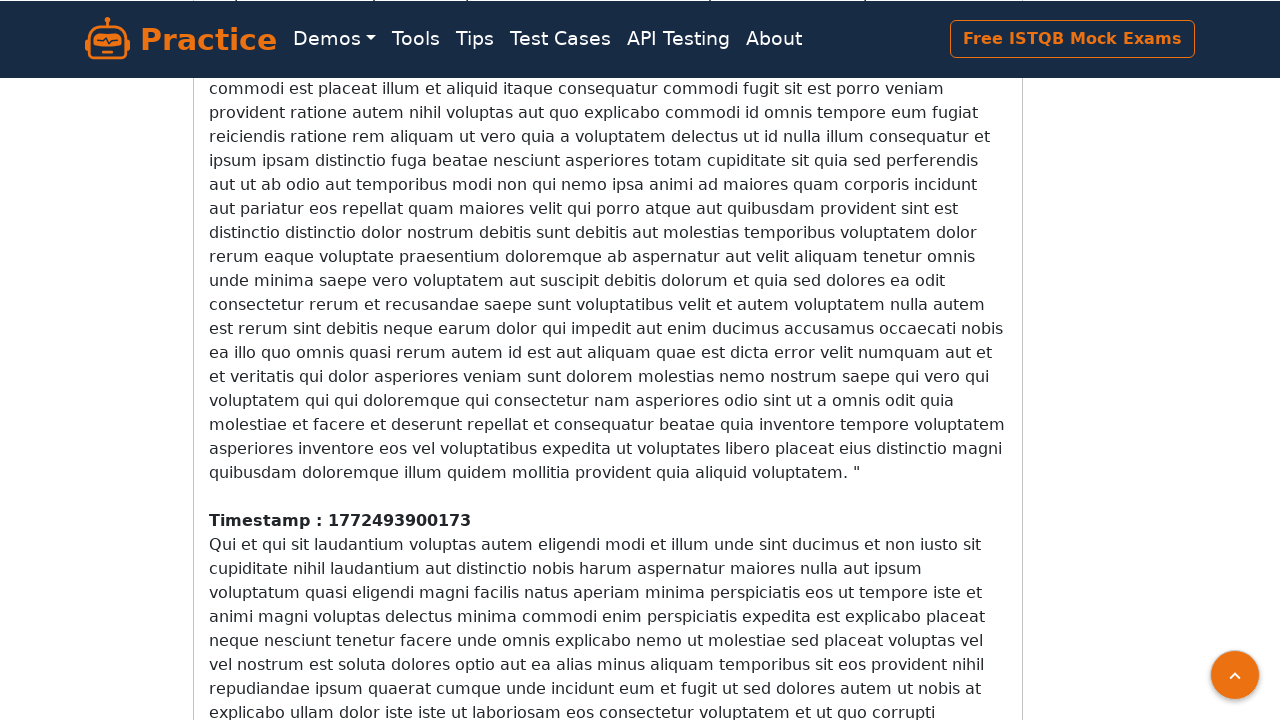

Waited 200ms for new content to load
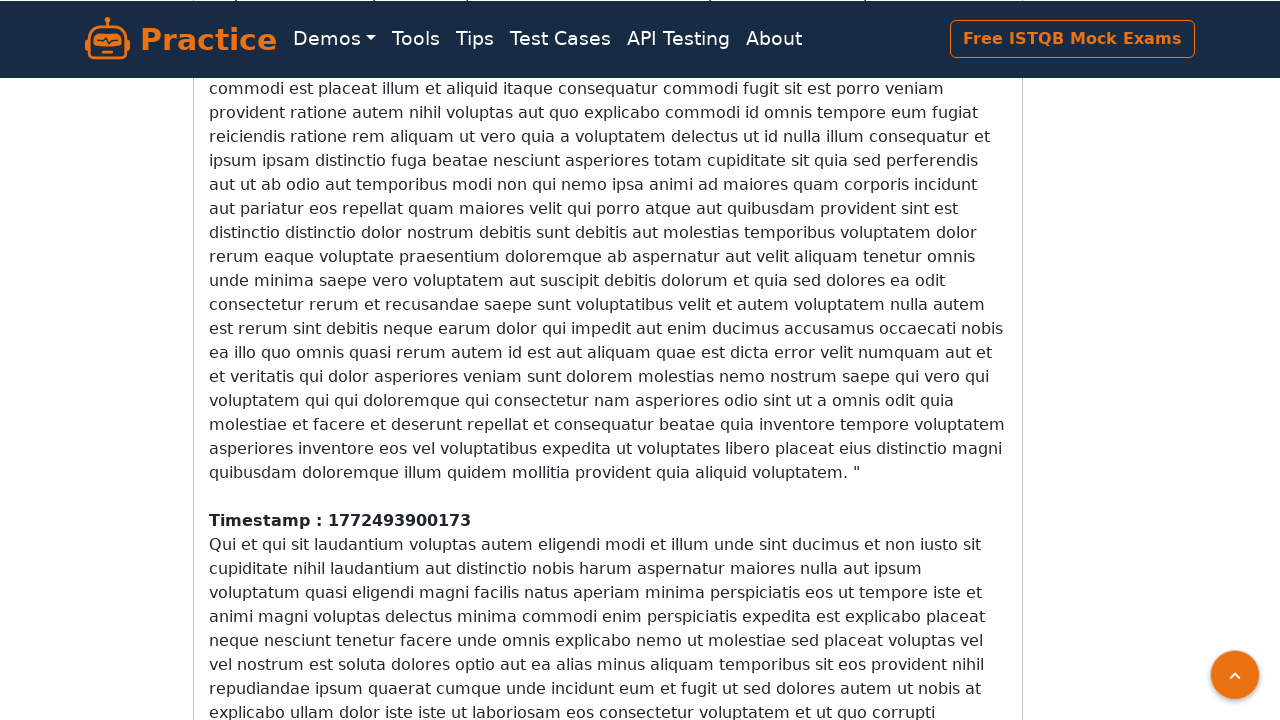

Counted 11 timestamp elements on page
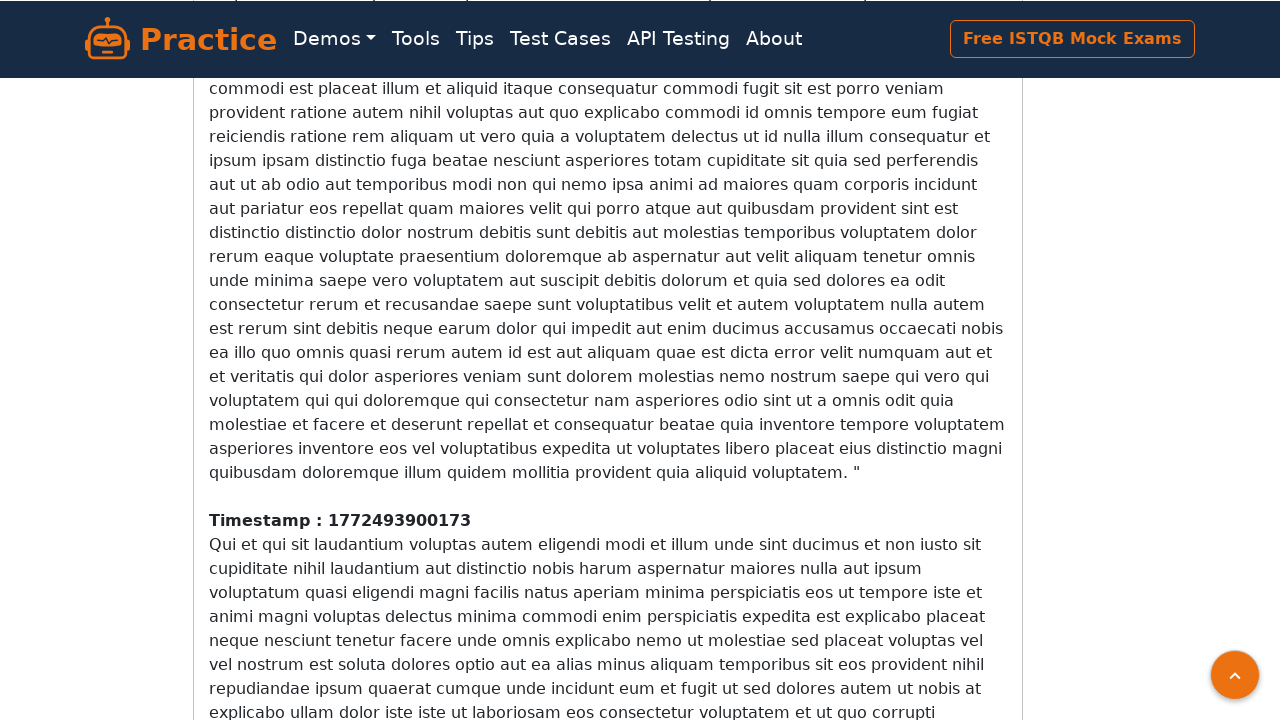

Scrolled down the page to trigger infinite scroll loading
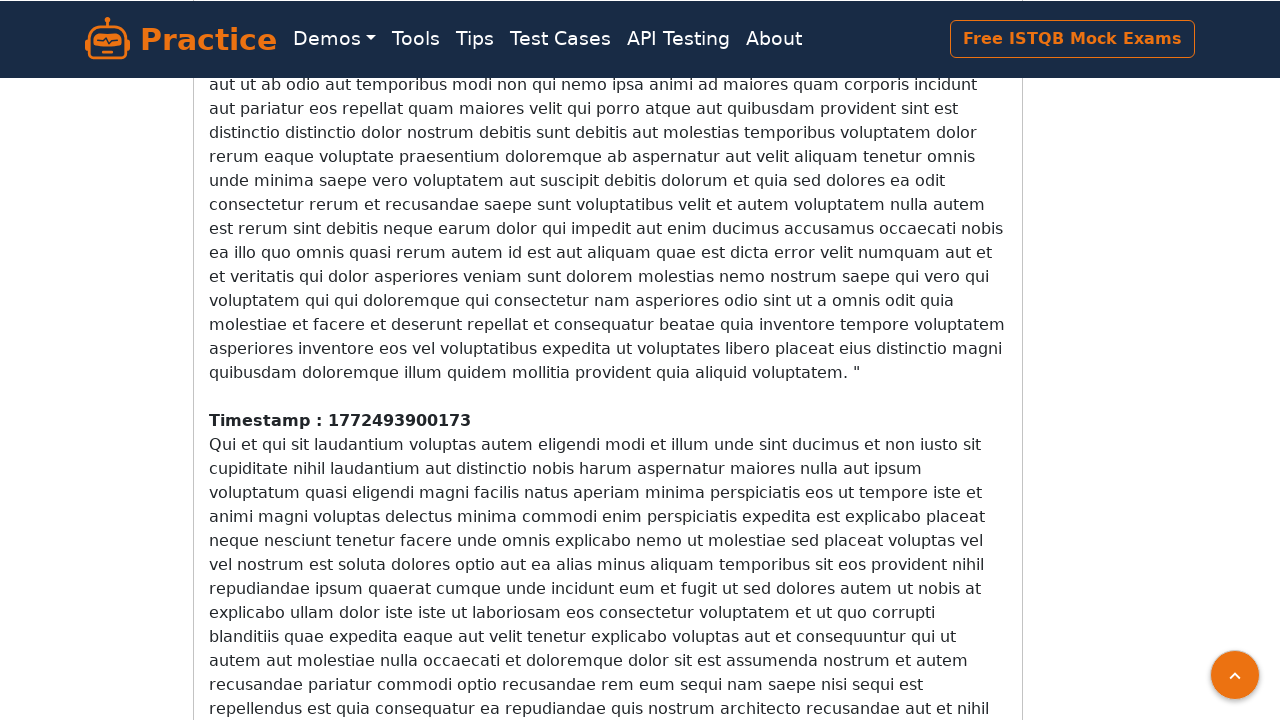

Waited 200ms for new content to load
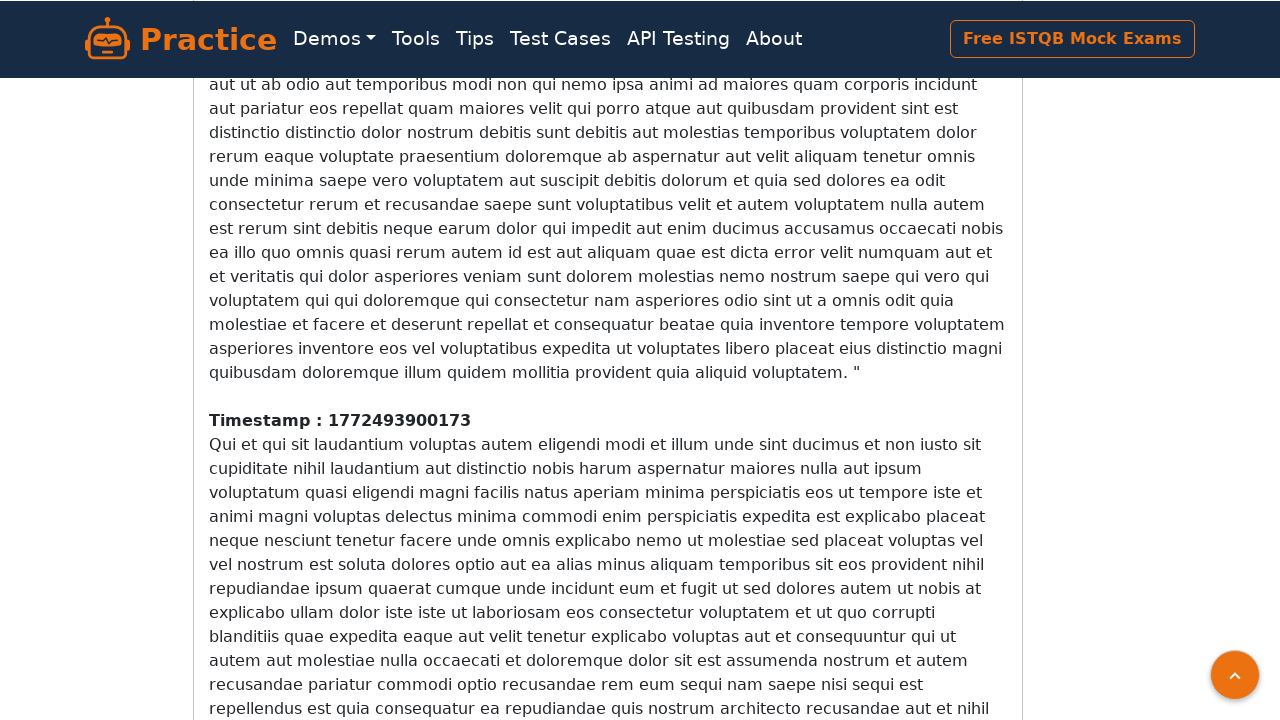

Counted 11 timestamp elements on page
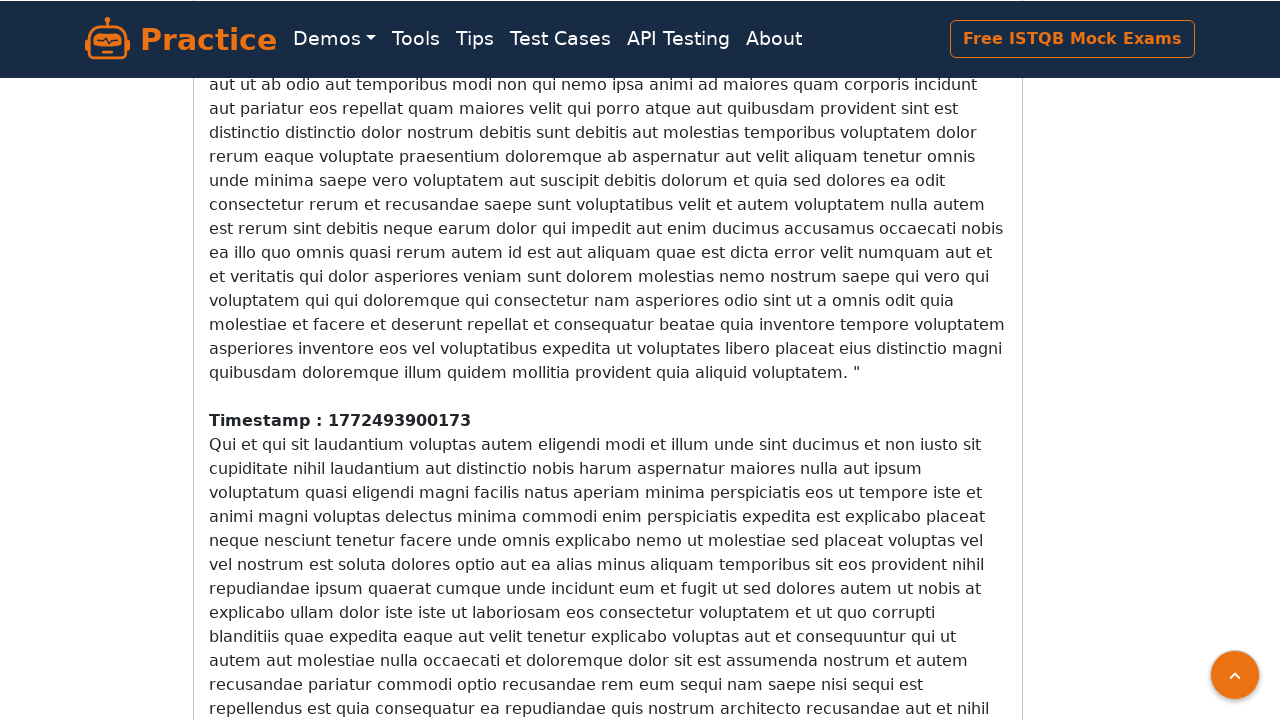

Scrolled down the page to trigger infinite scroll loading
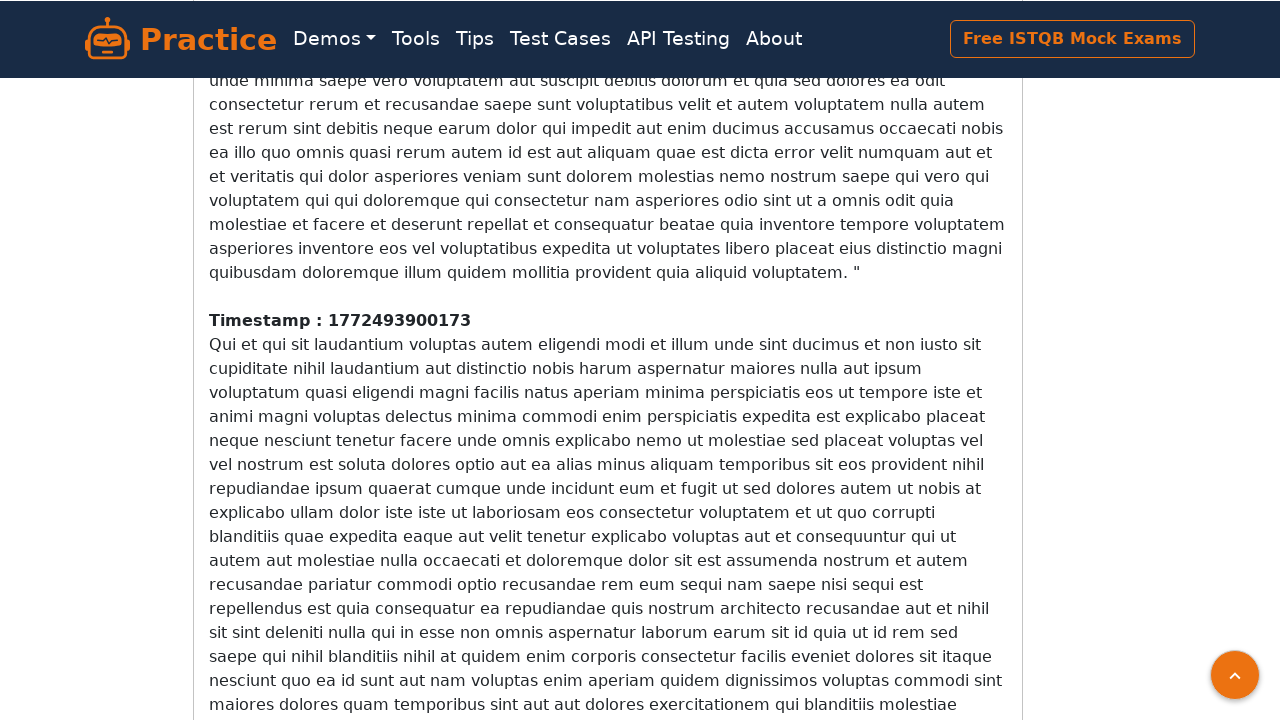

Waited 200ms for new content to load
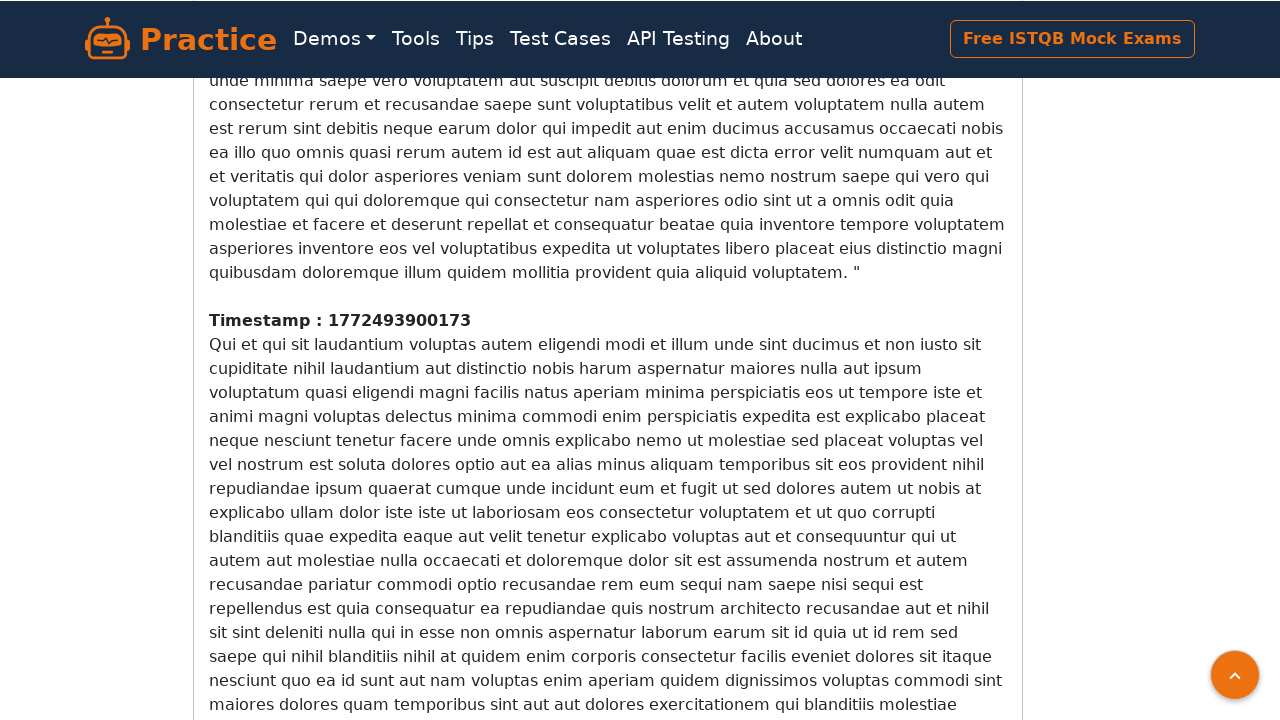

Counted 11 timestamp elements on page
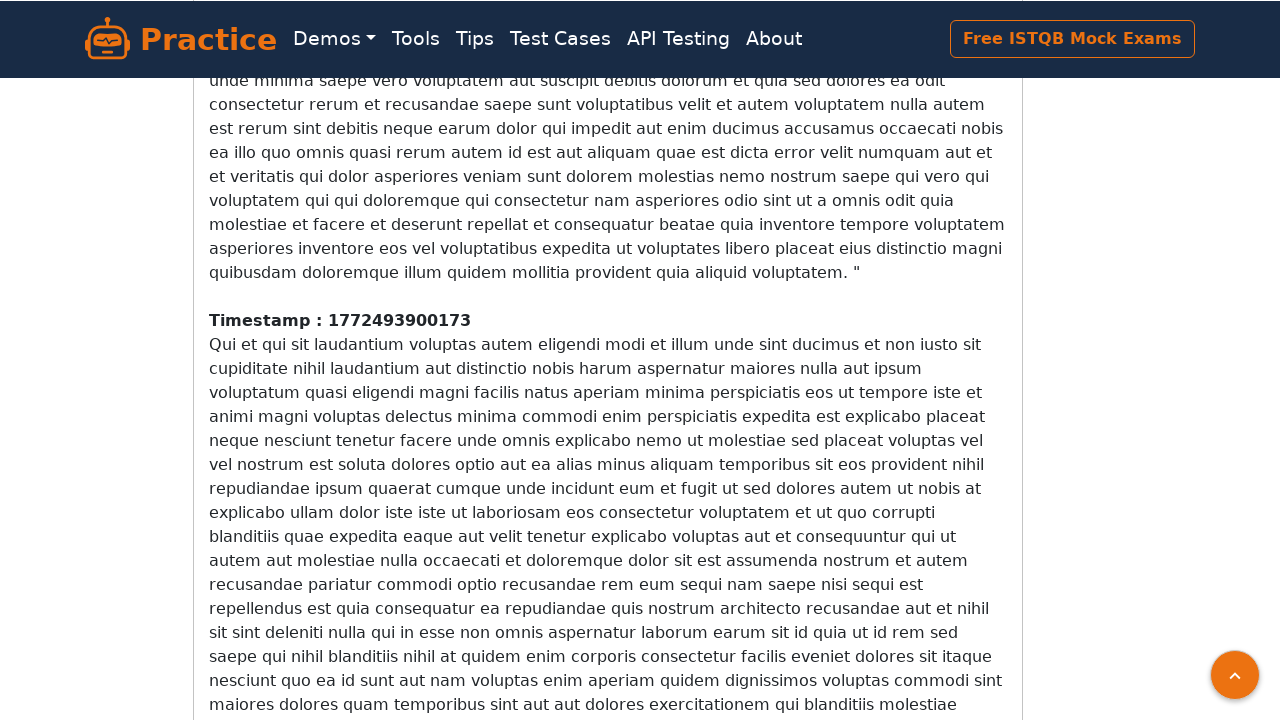

Scrolled down the page to trigger infinite scroll loading
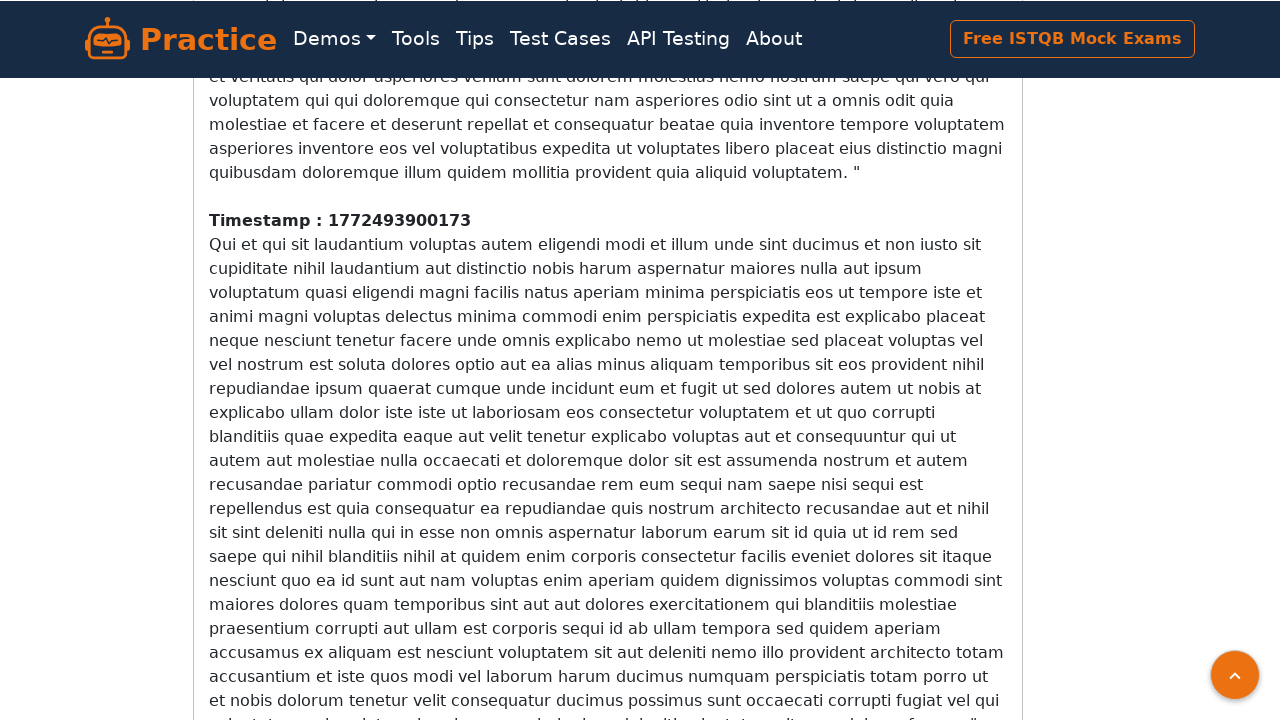

Waited 200ms for new content to load
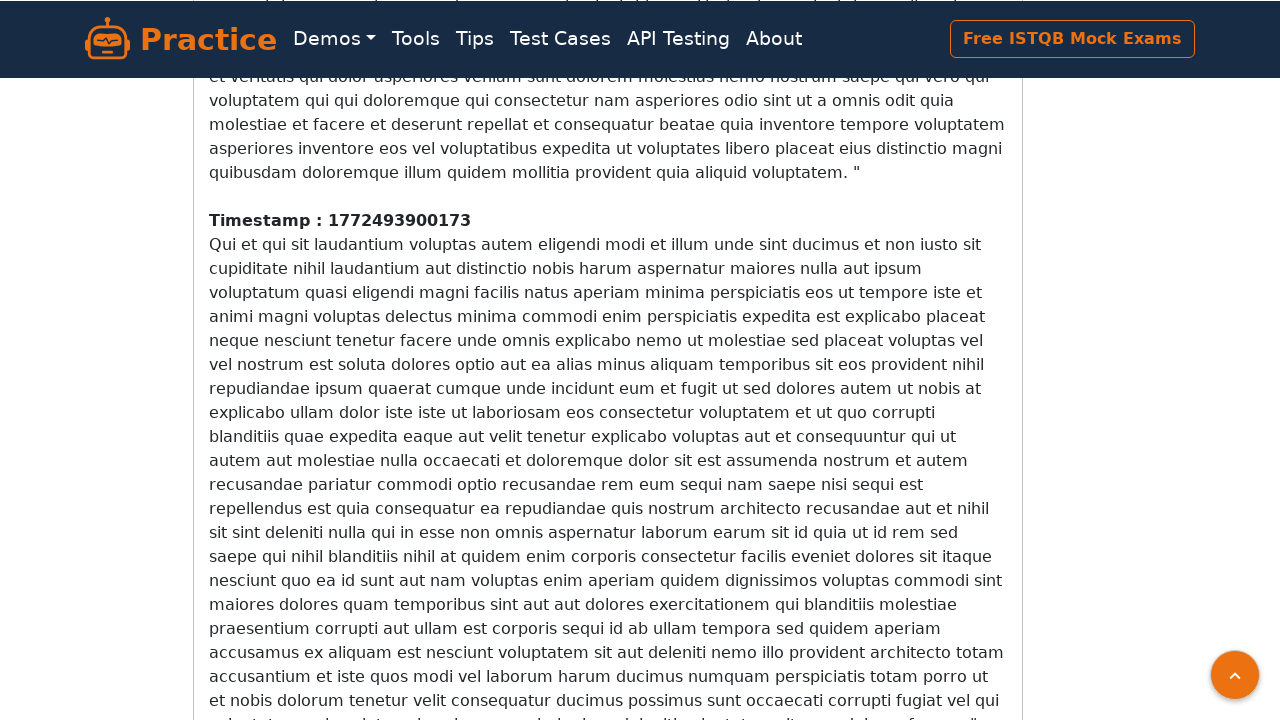

Counted 11 timestamp elements on page
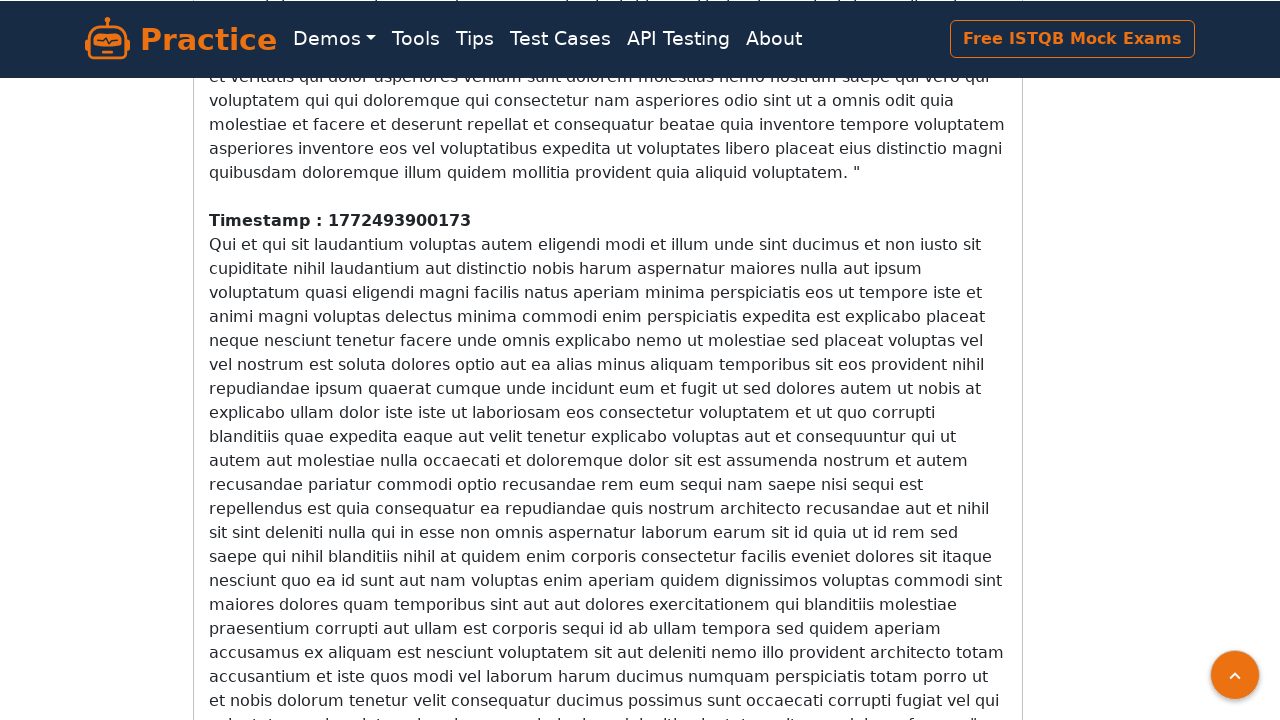

Scrolled down the page to trigger infinite scroll loading
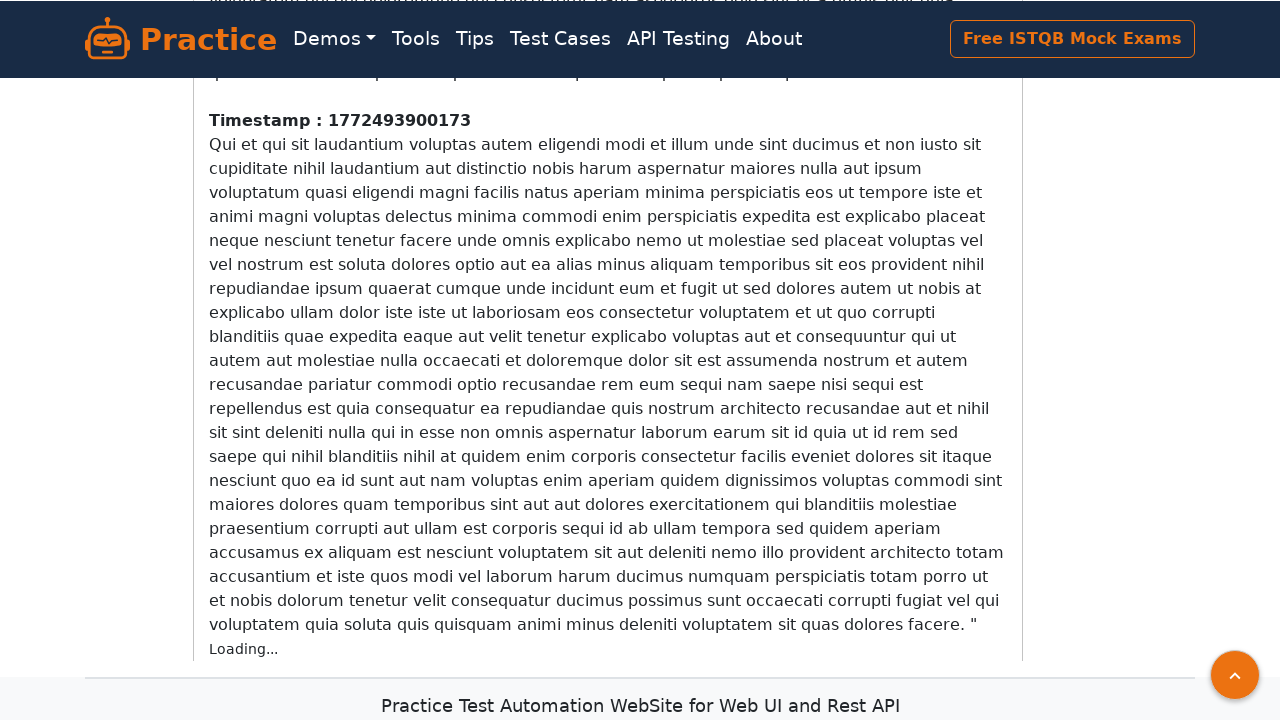

Waited 200ms for new content to load
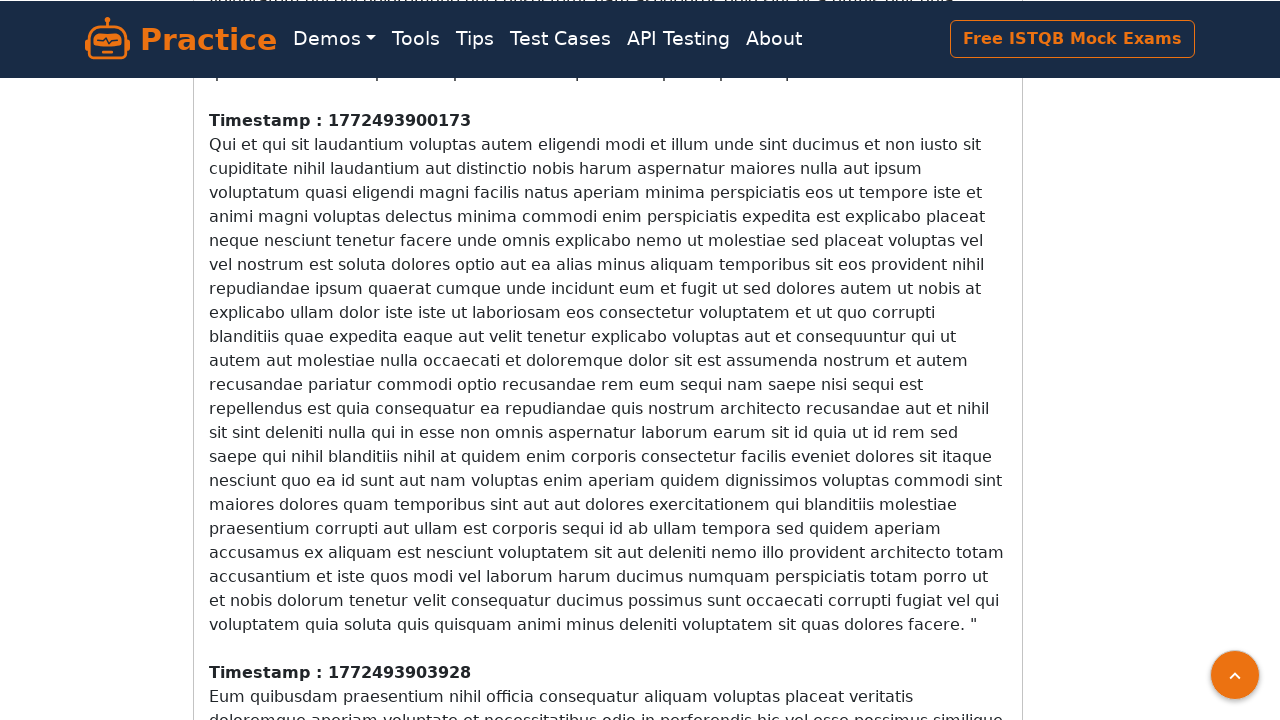

Counted 12 timestamp elements on page
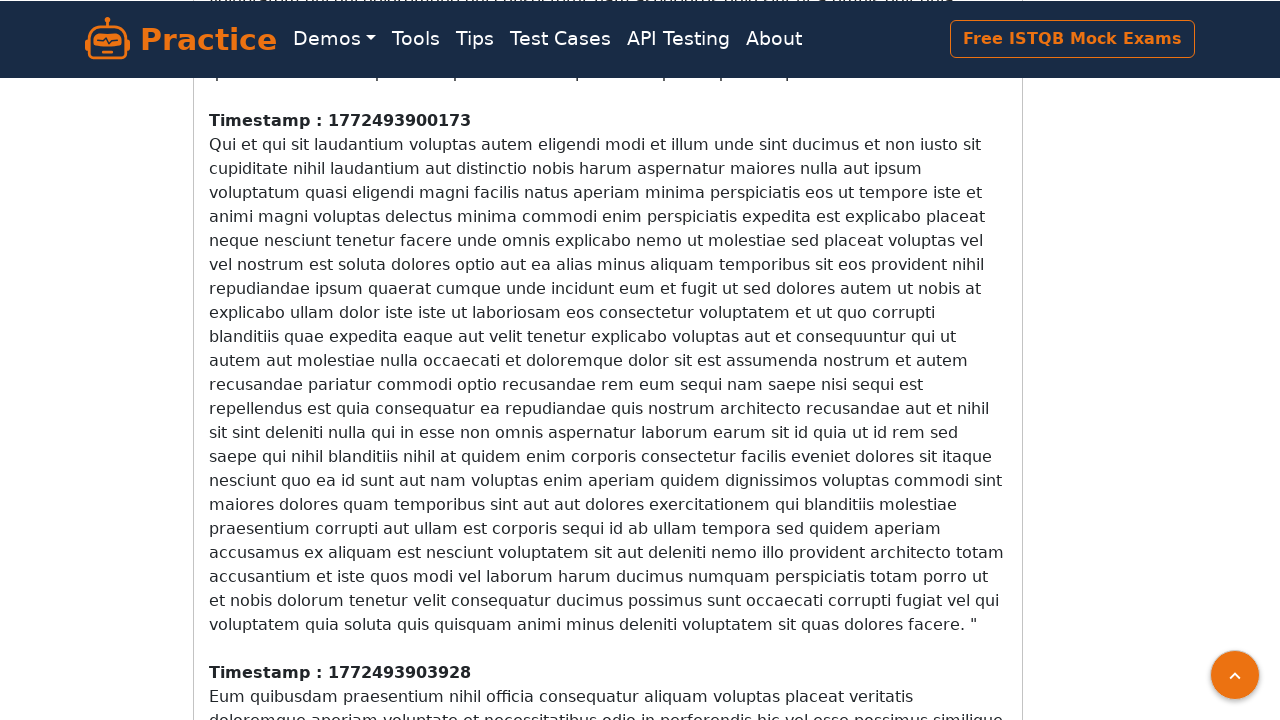

Scrolled down the page to trigger infinite scroll loading
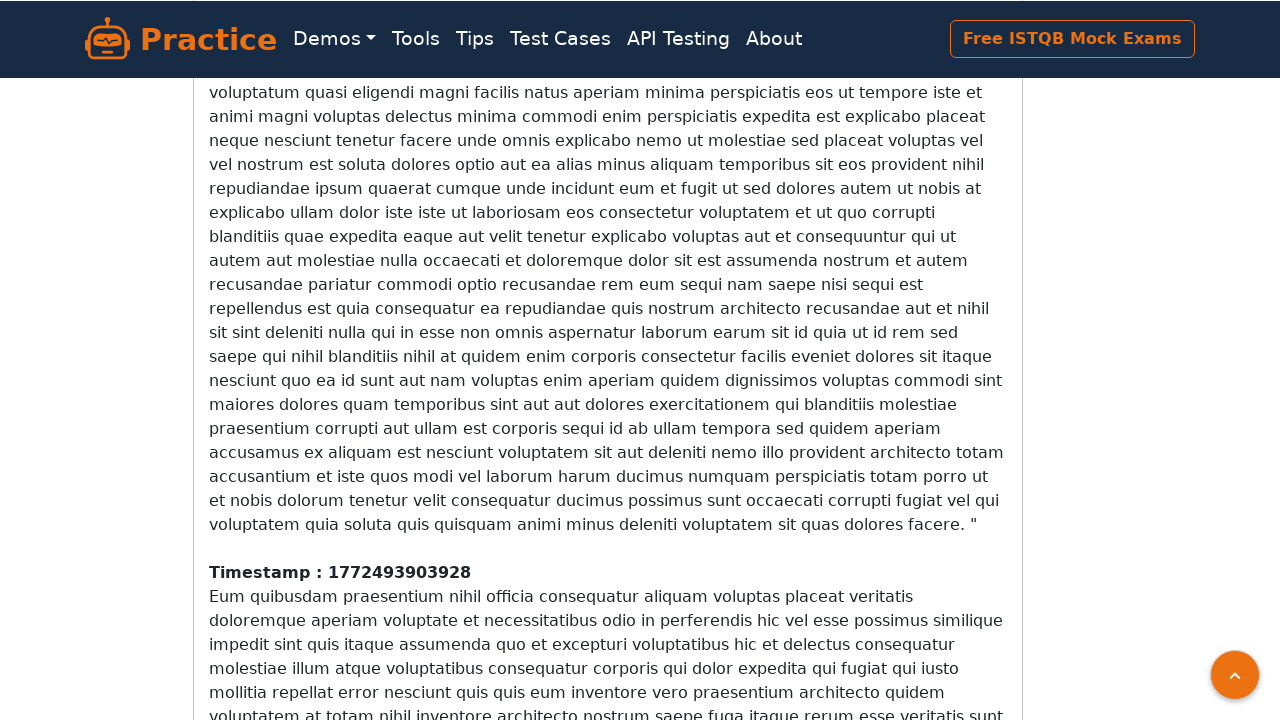

Waited 200ms for new content to load
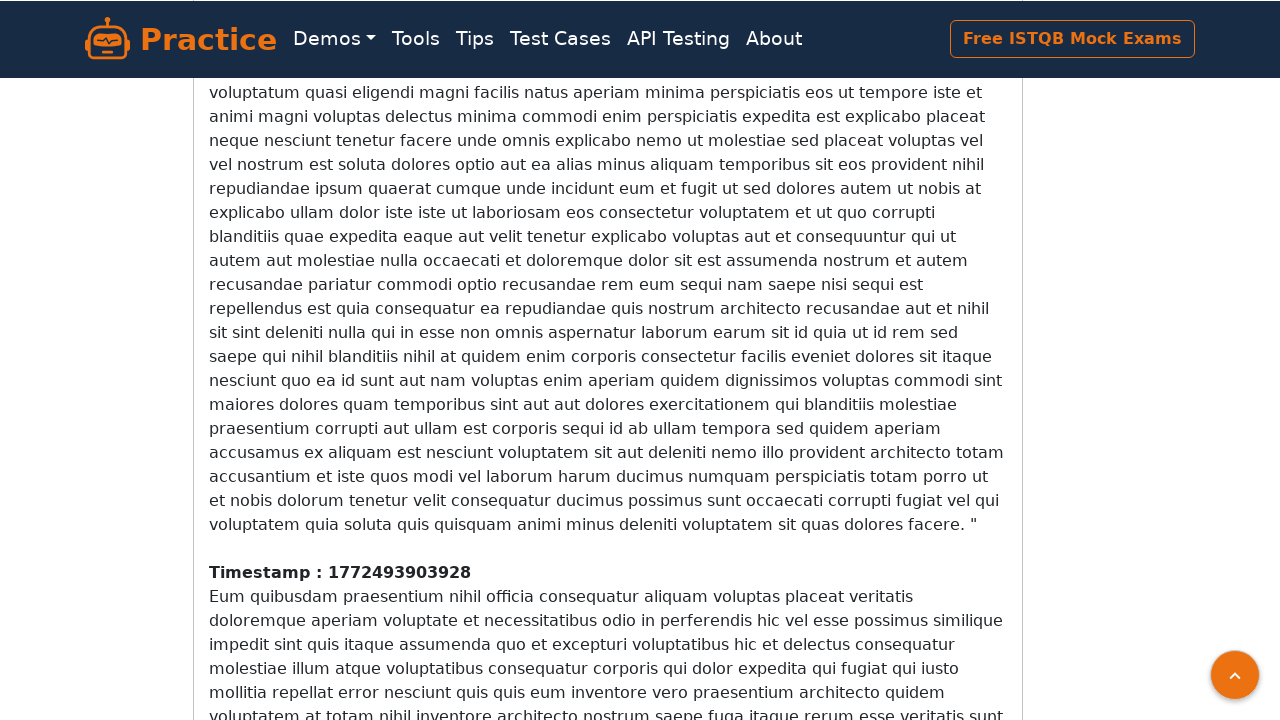

Counted 12 timestamp elements on page
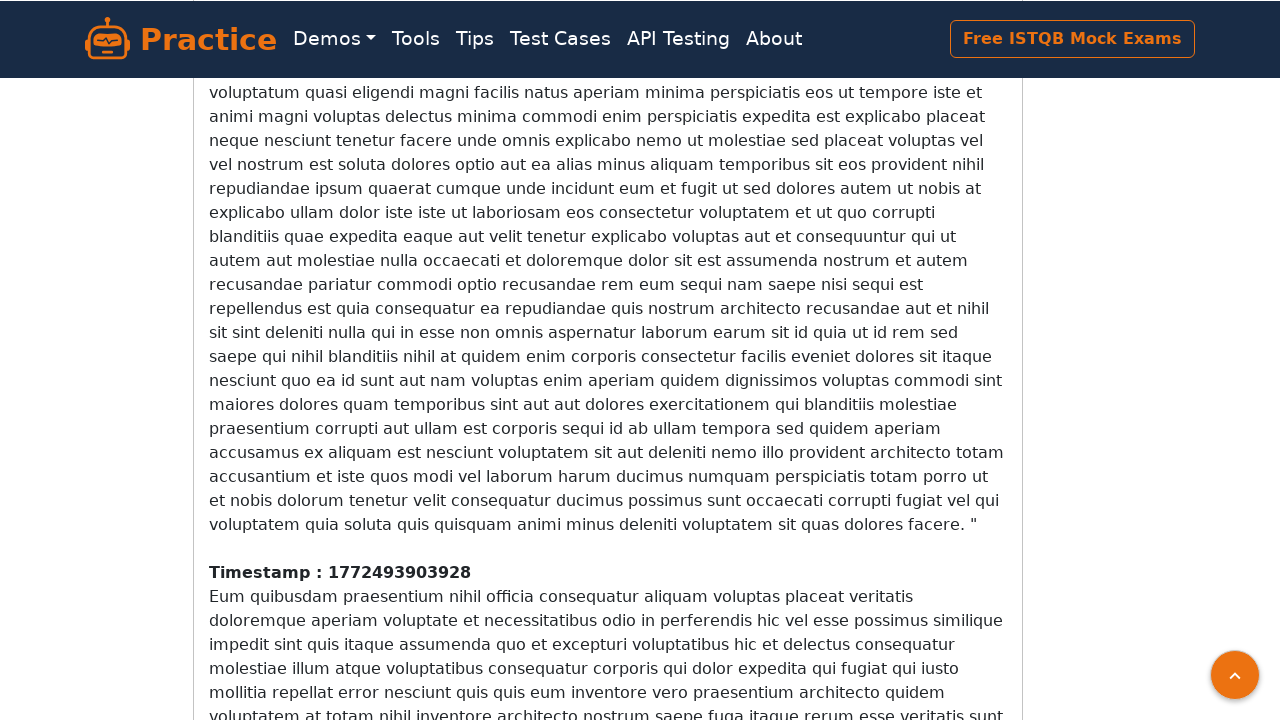

Scrolled down the page to trigger infinite scroll loading
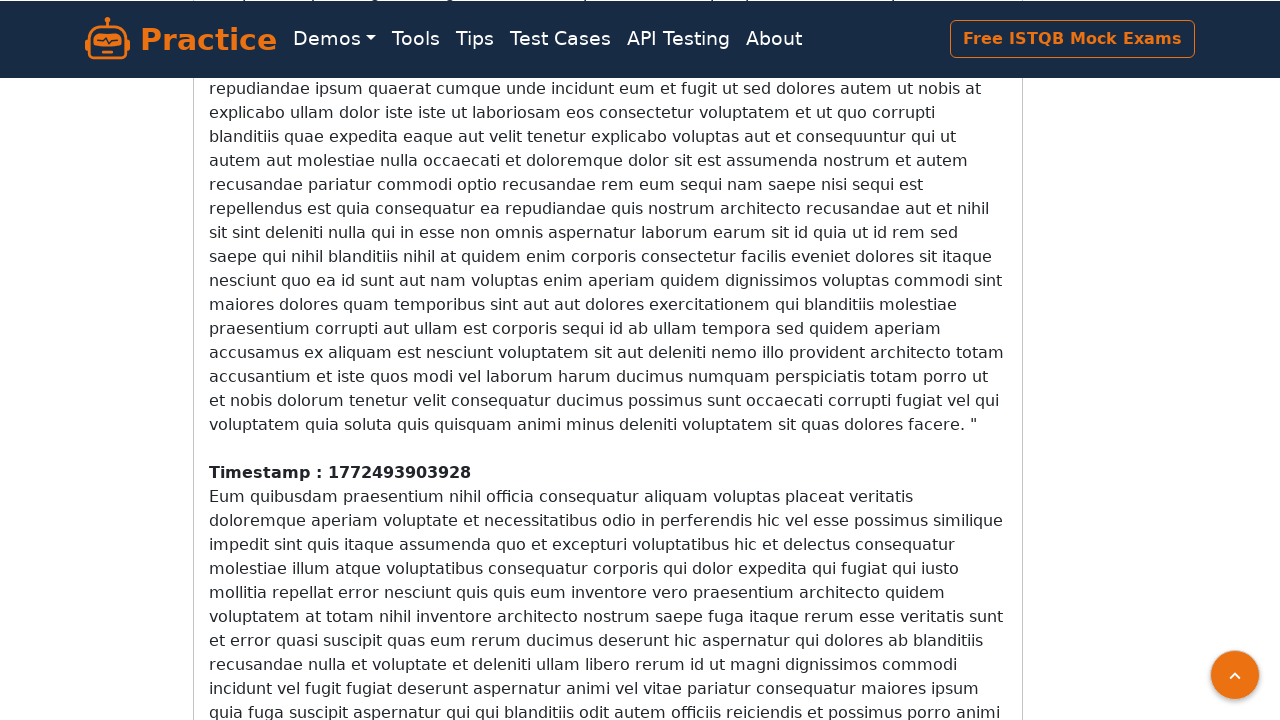

Waited 200ms for new content to load
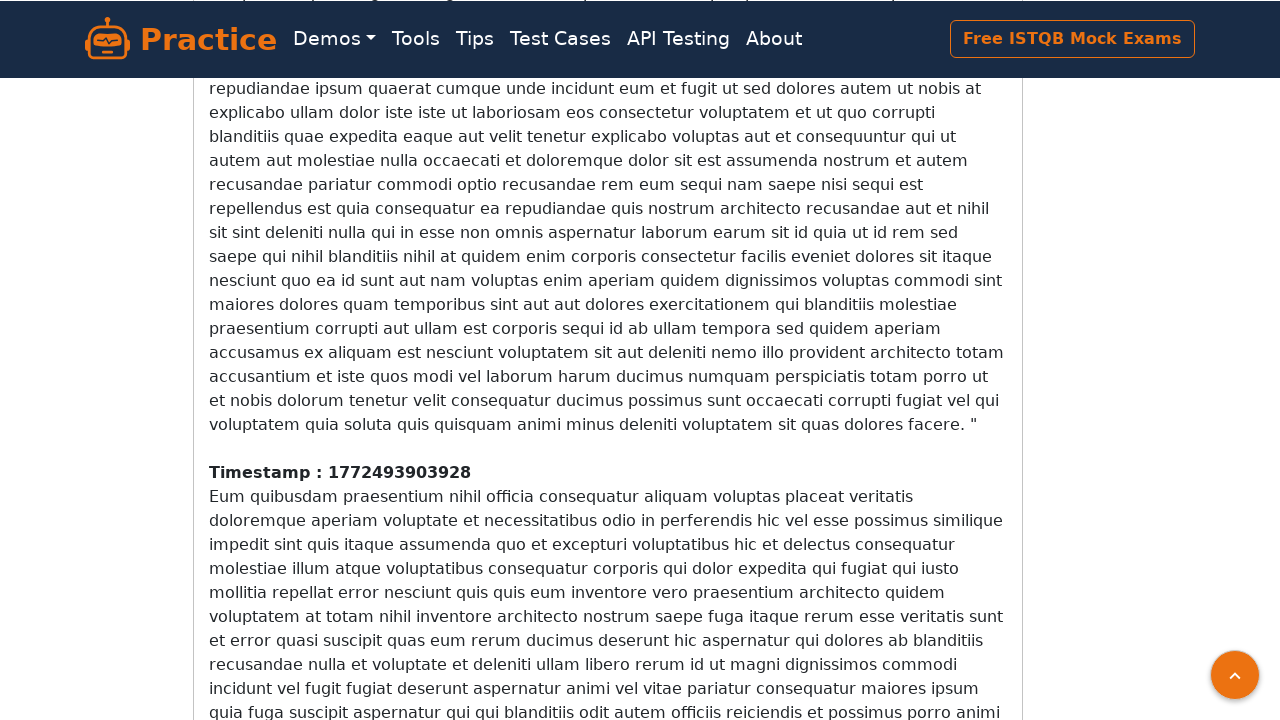

Counted 12 timestamp elements on page
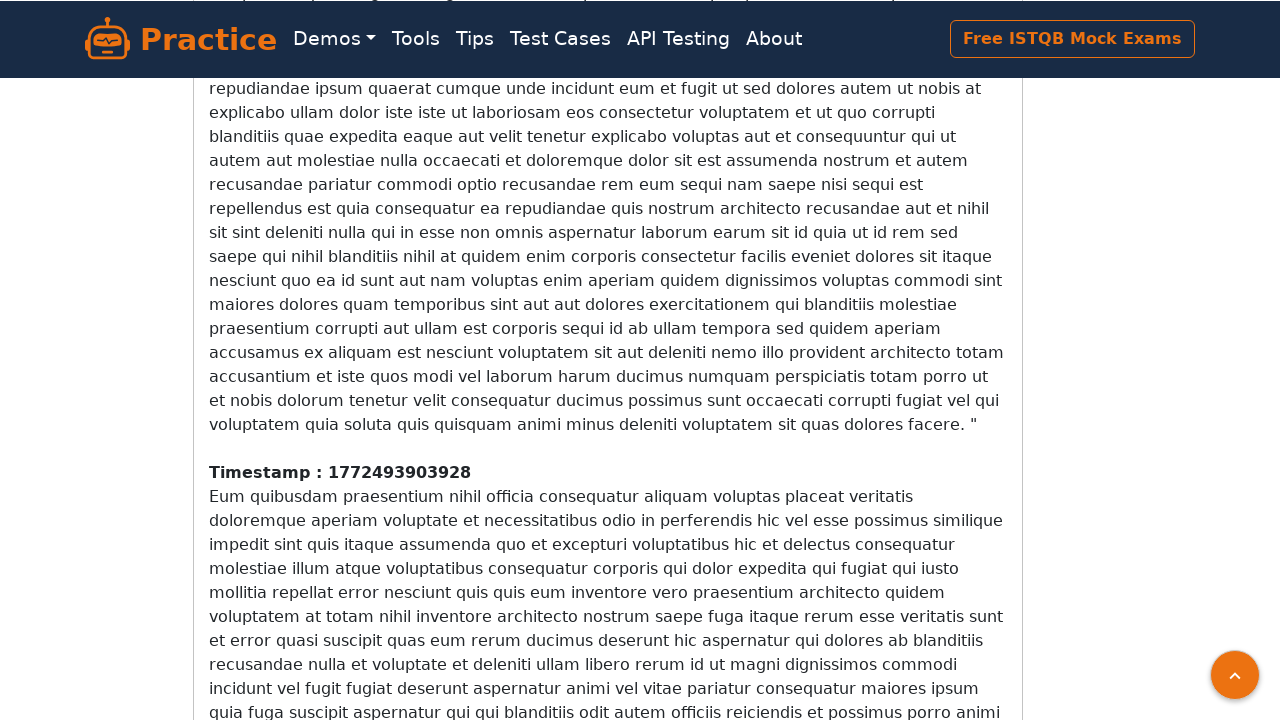

Scrolled down the page to trigger infinite scroll loading
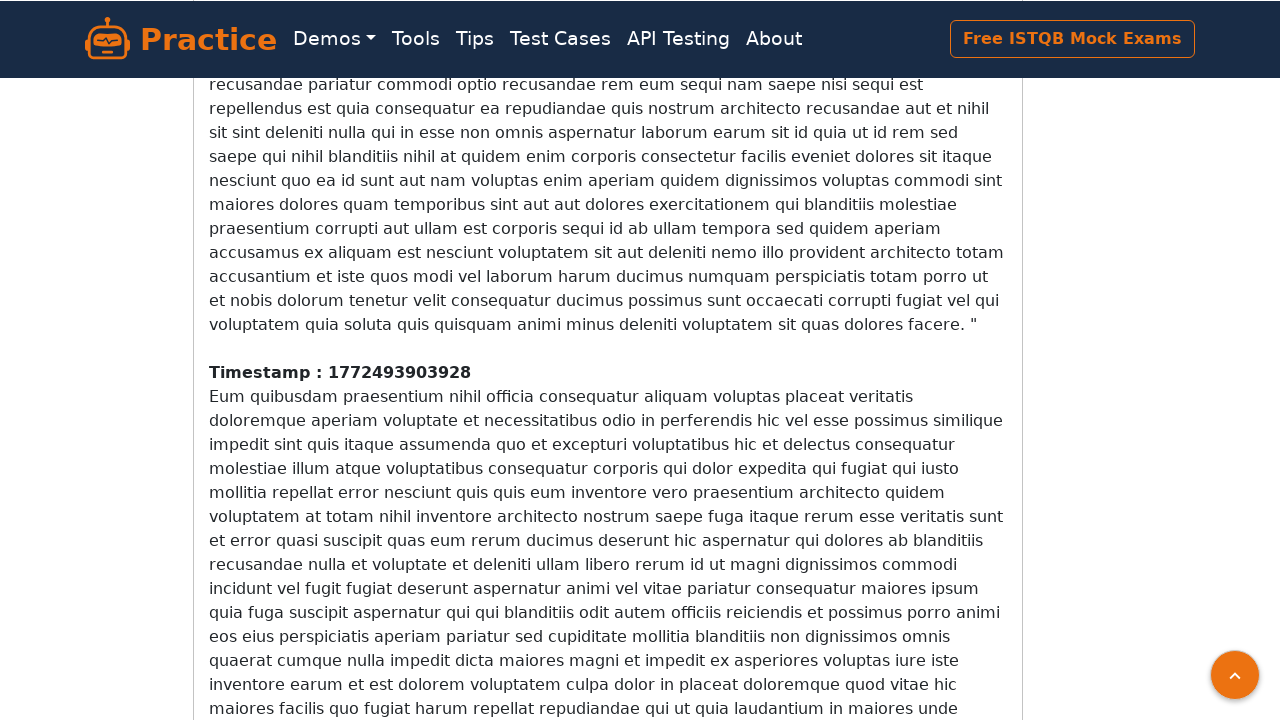

Waited 200ms for new content to load
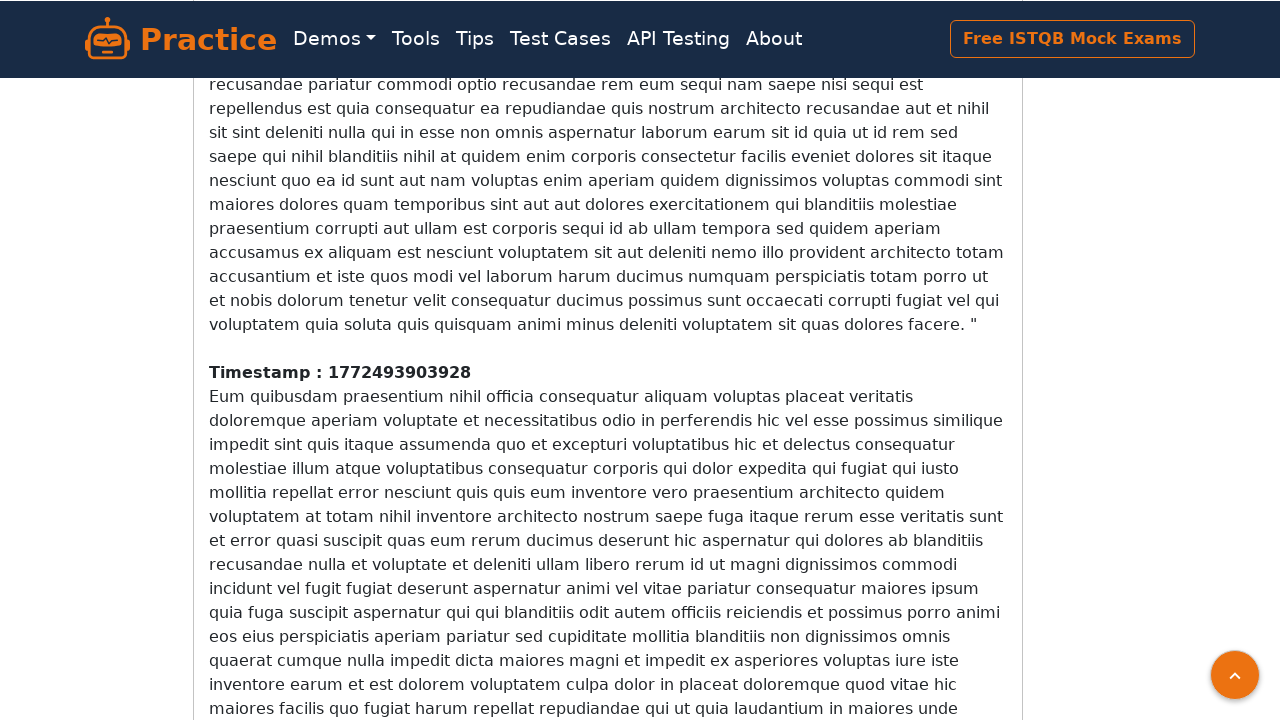

Counted 12 timestamp elements on page
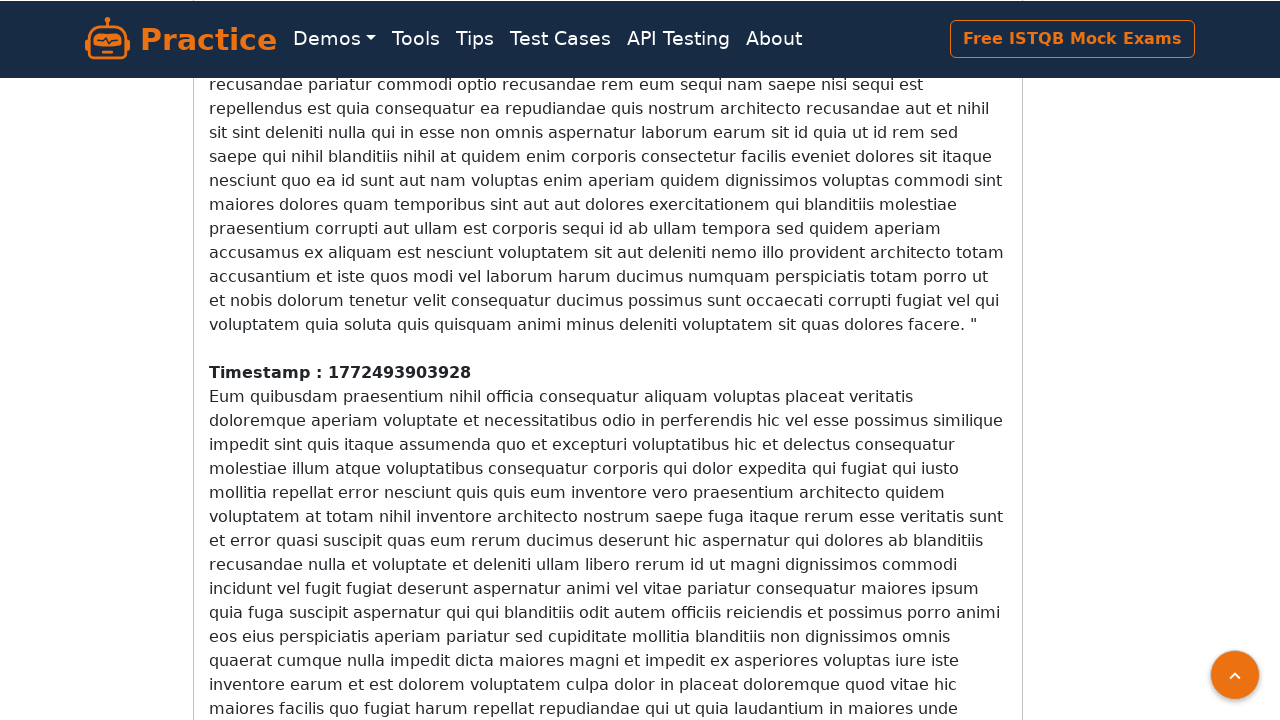

Scrolled down the page to trigger infinite scroll loading
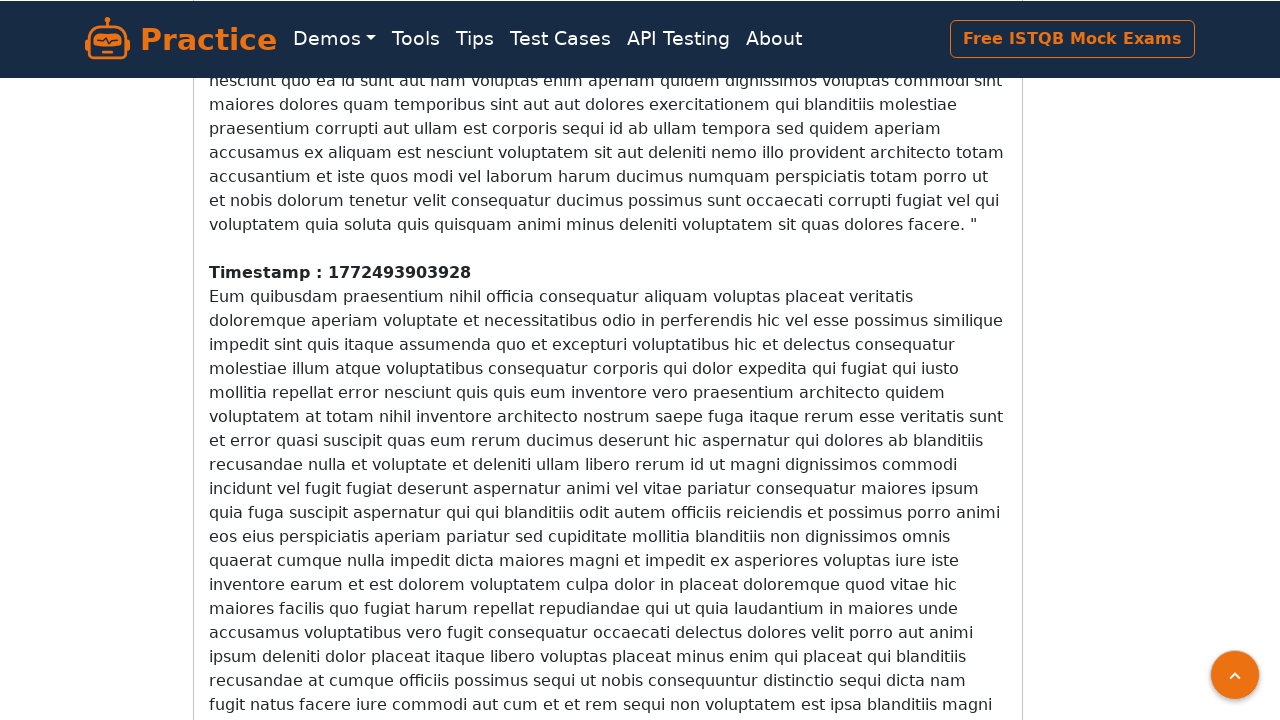

Waited 200ms for new content to load
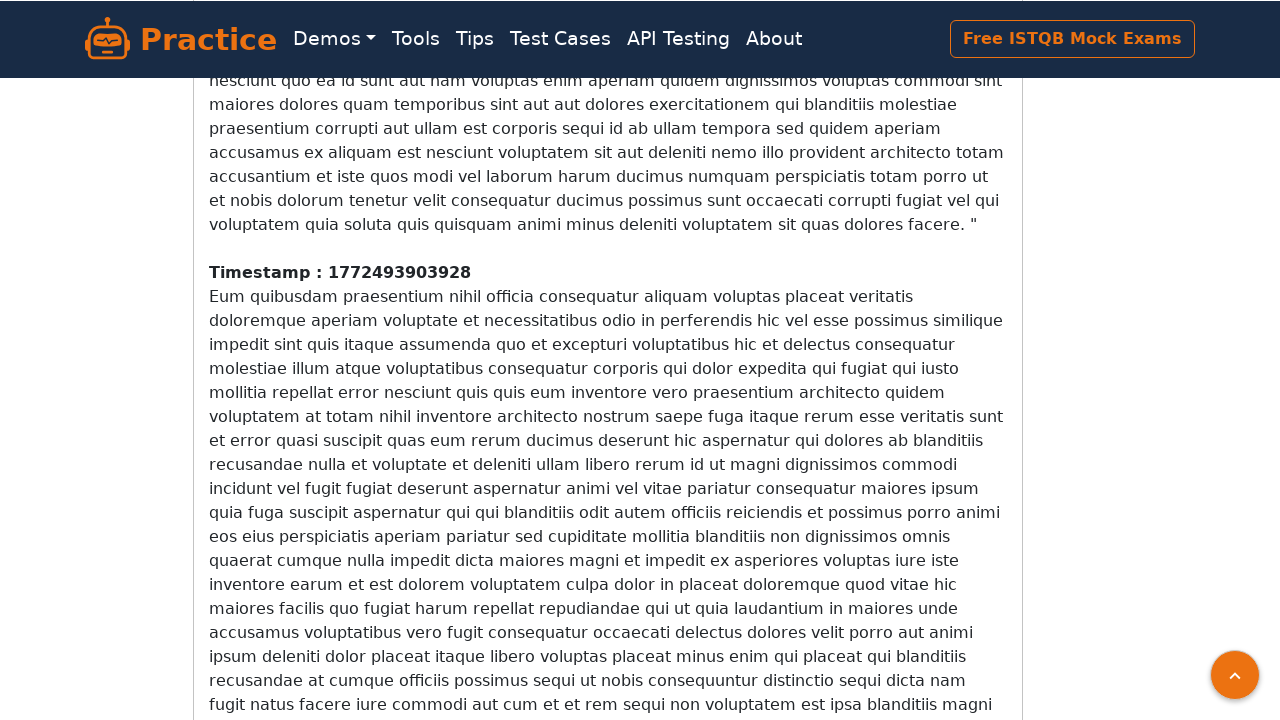

Counted 12 timestamp elements on page
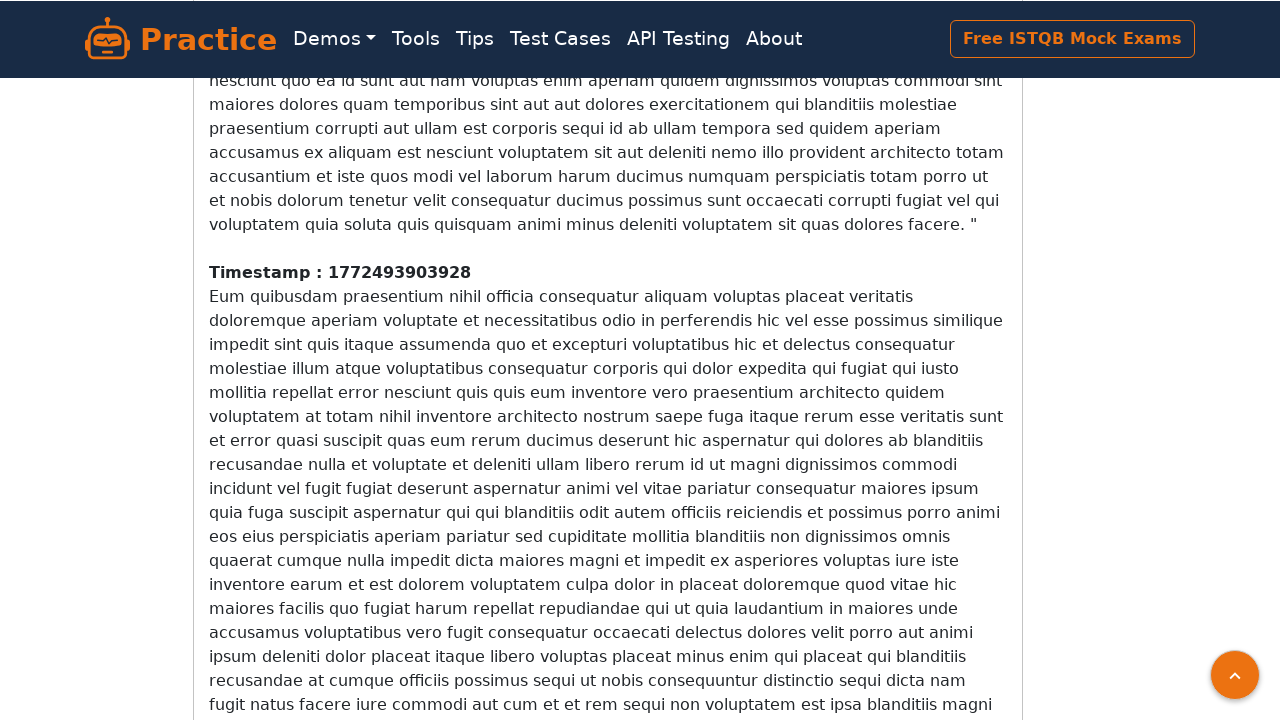

Scrolled down the page to trigger infinite scroll loading
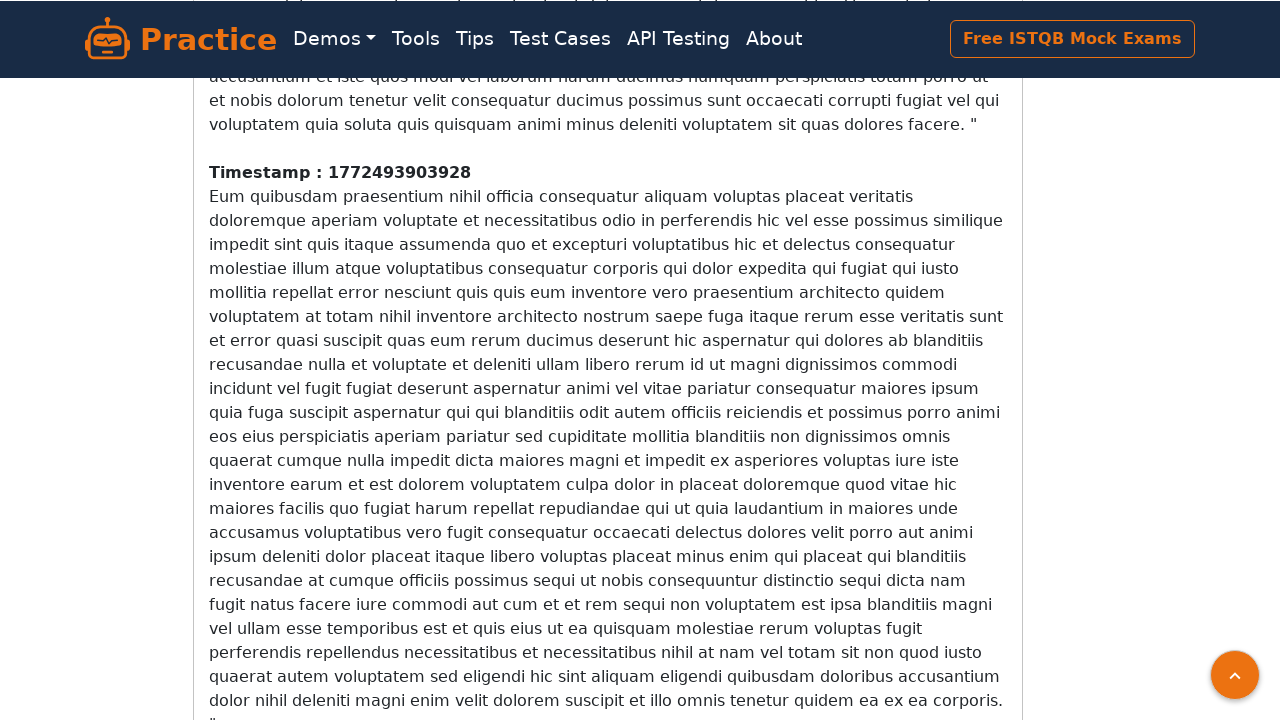

Waited 200ms for new content to load
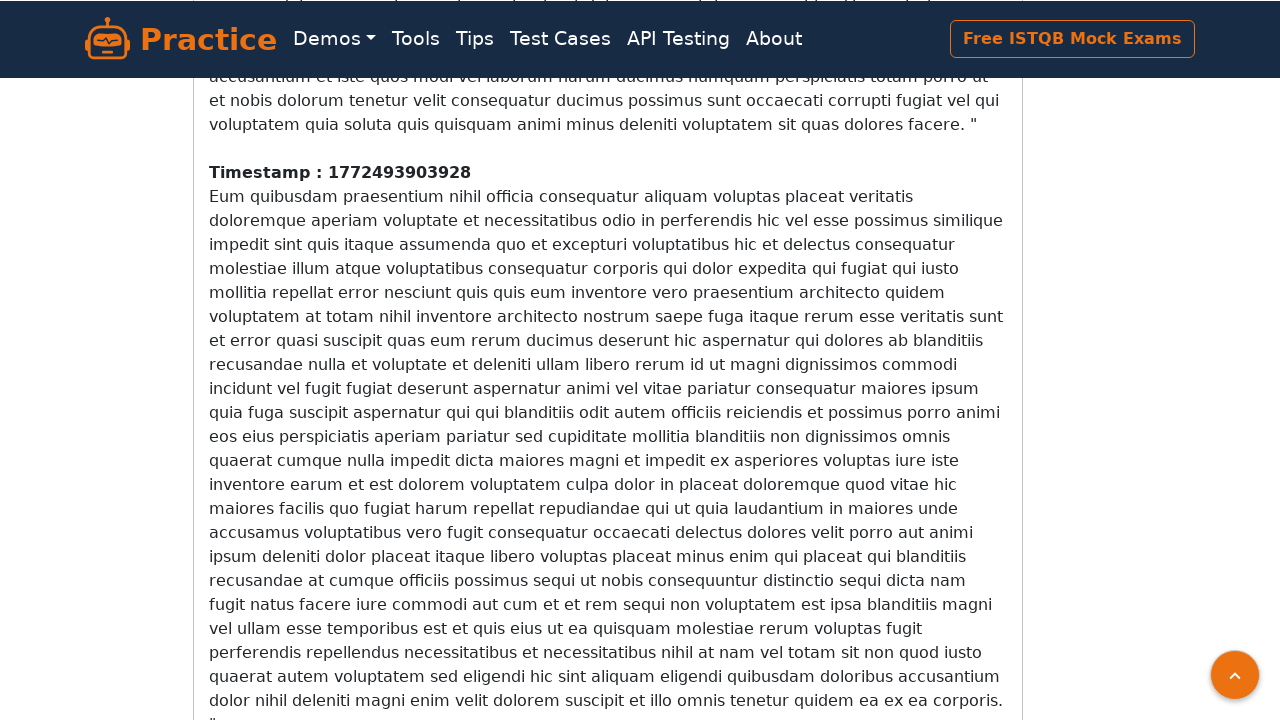

Counted 12 timestamp elements on page
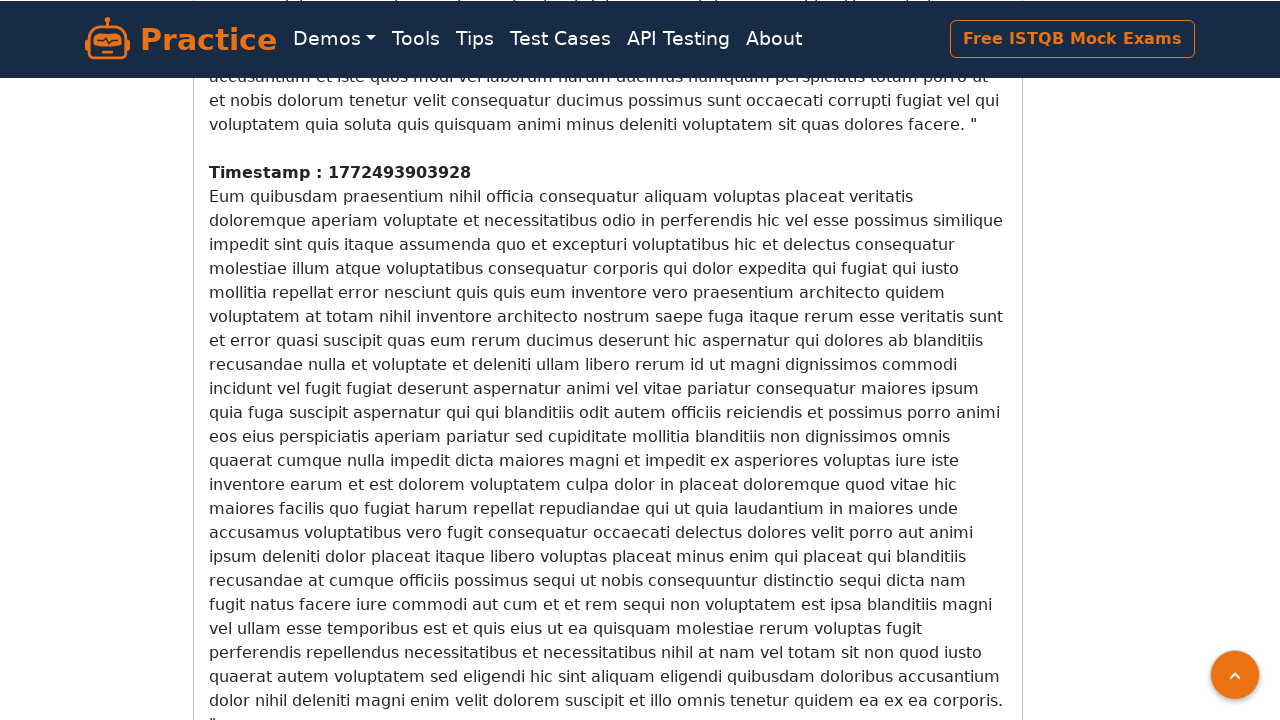

Scrolled down the page to trigger infinite scroll loading
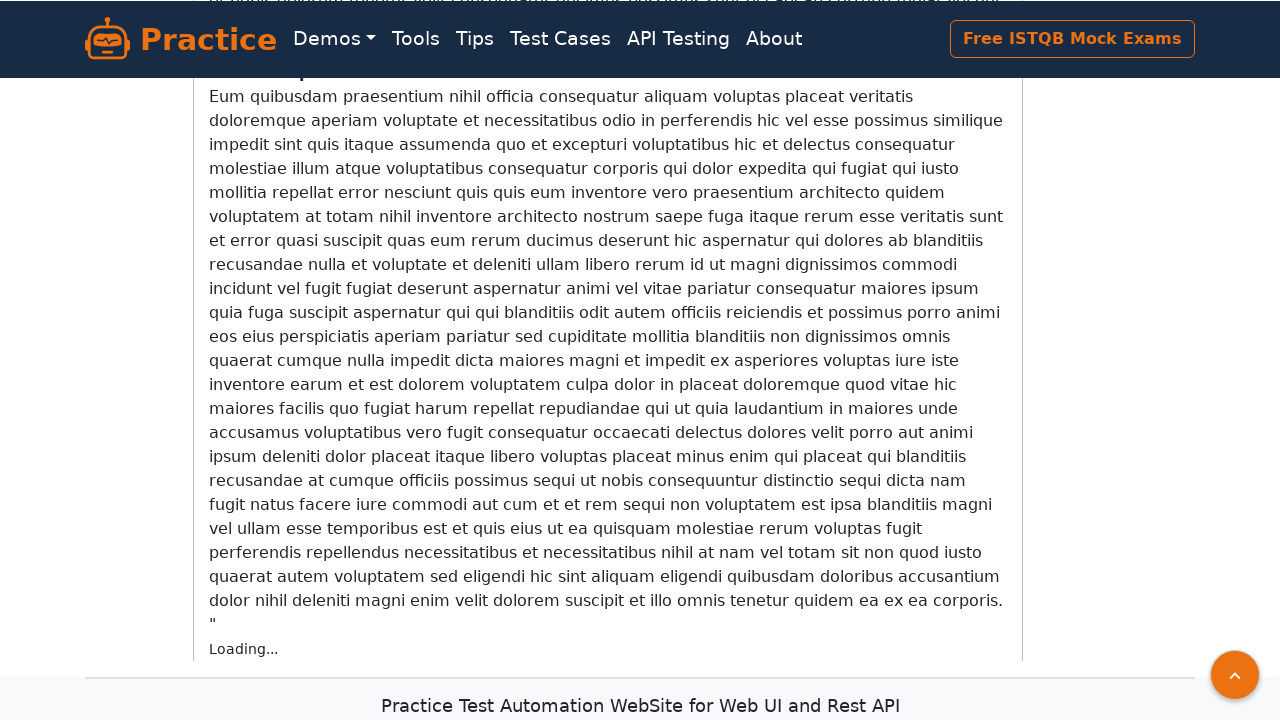

Waited 200ms for new content to load
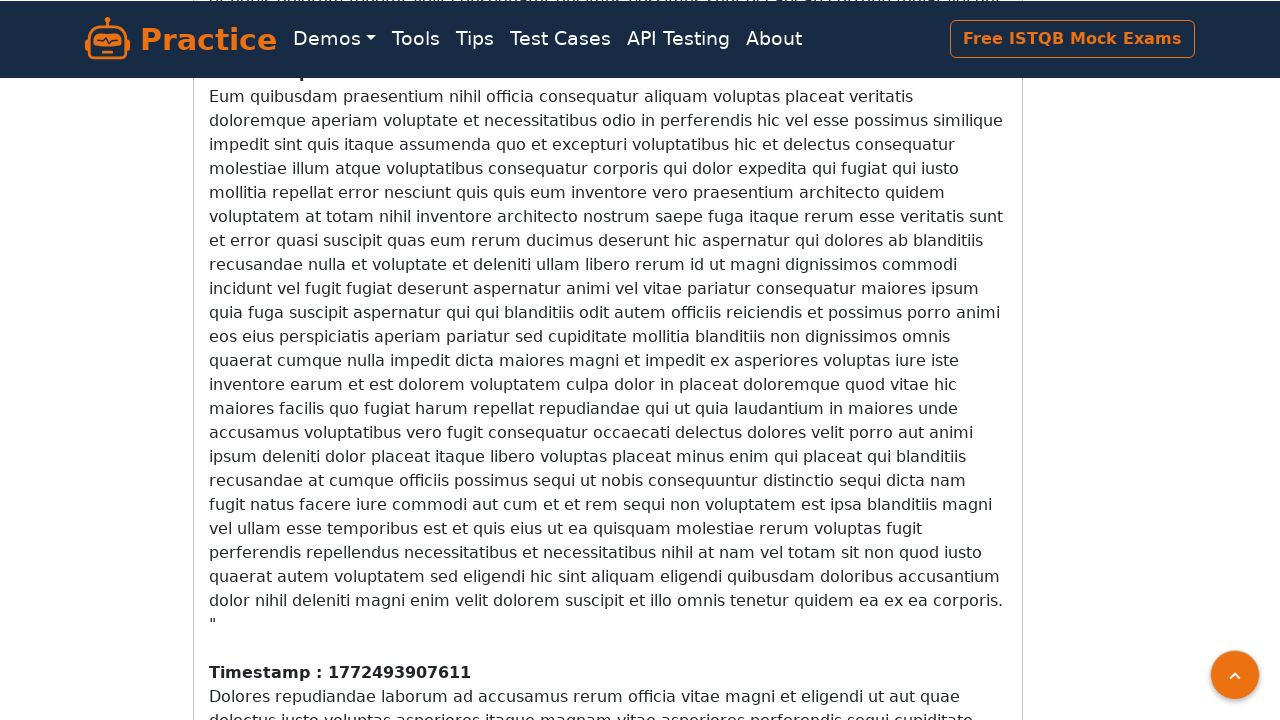

Counted 13 timestamp elements on page
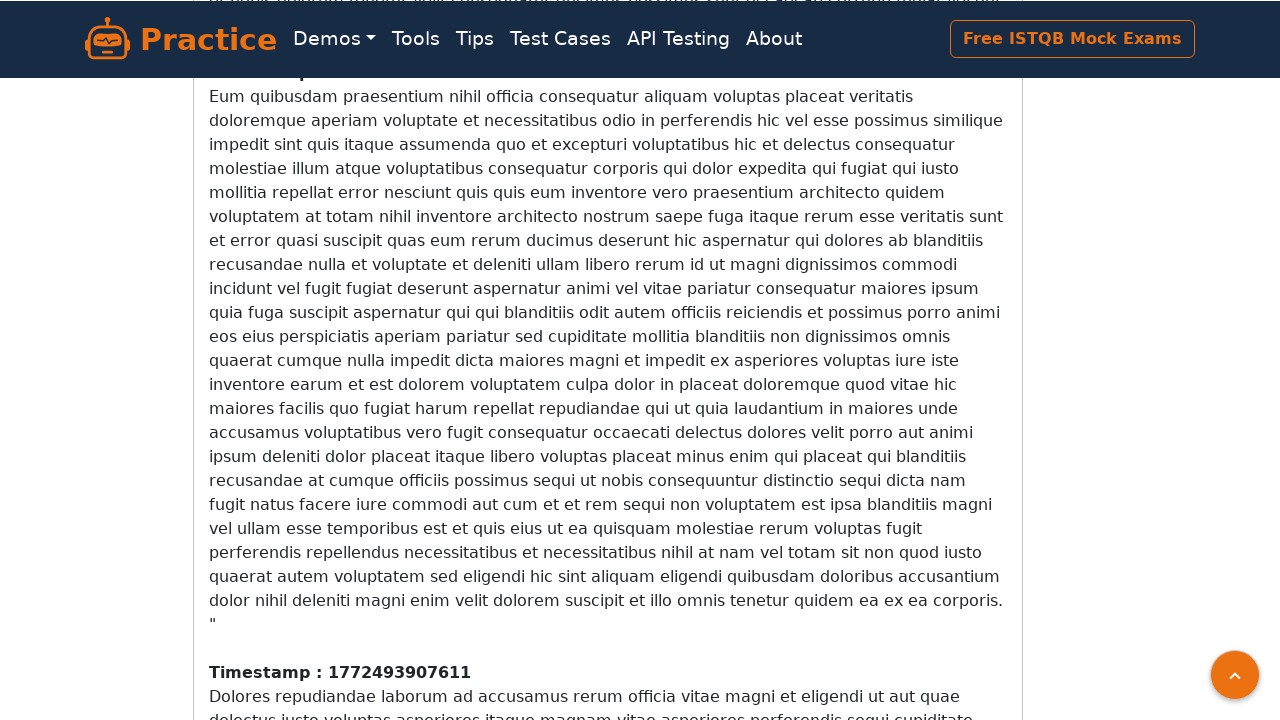

Scrolled down the page to trigger infinite scroll loading
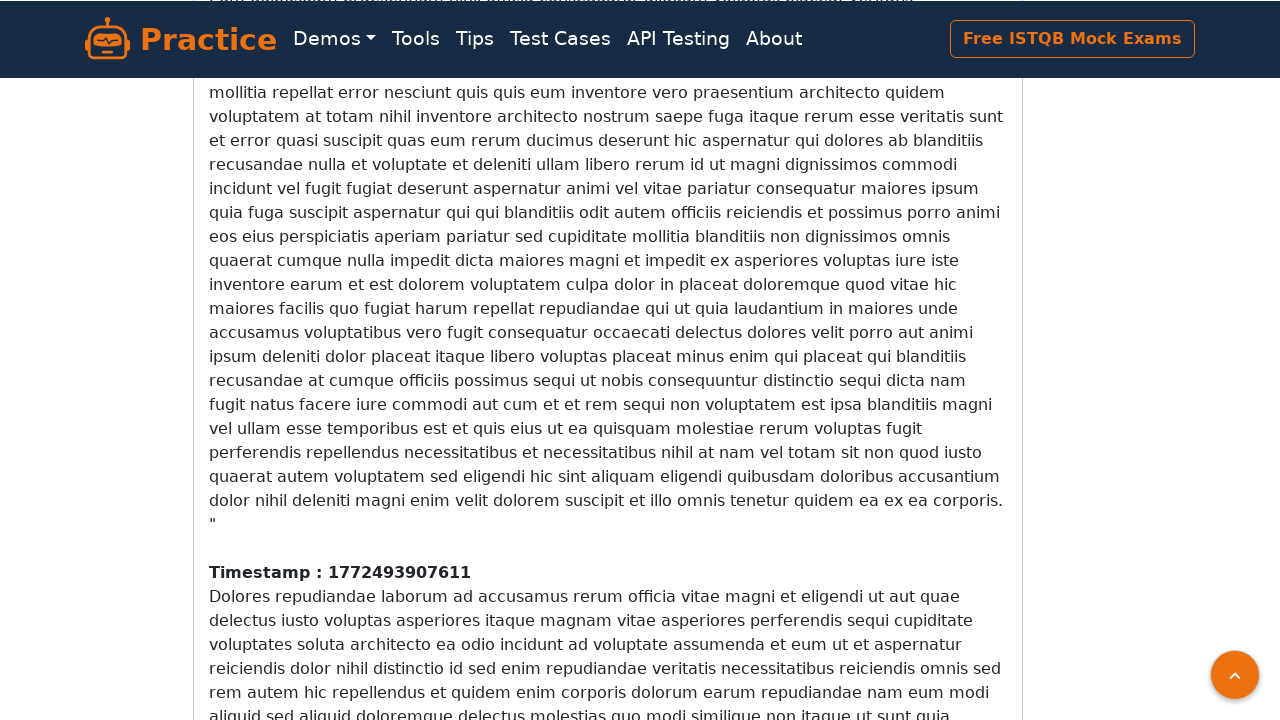

Waited 200ms for new content to load
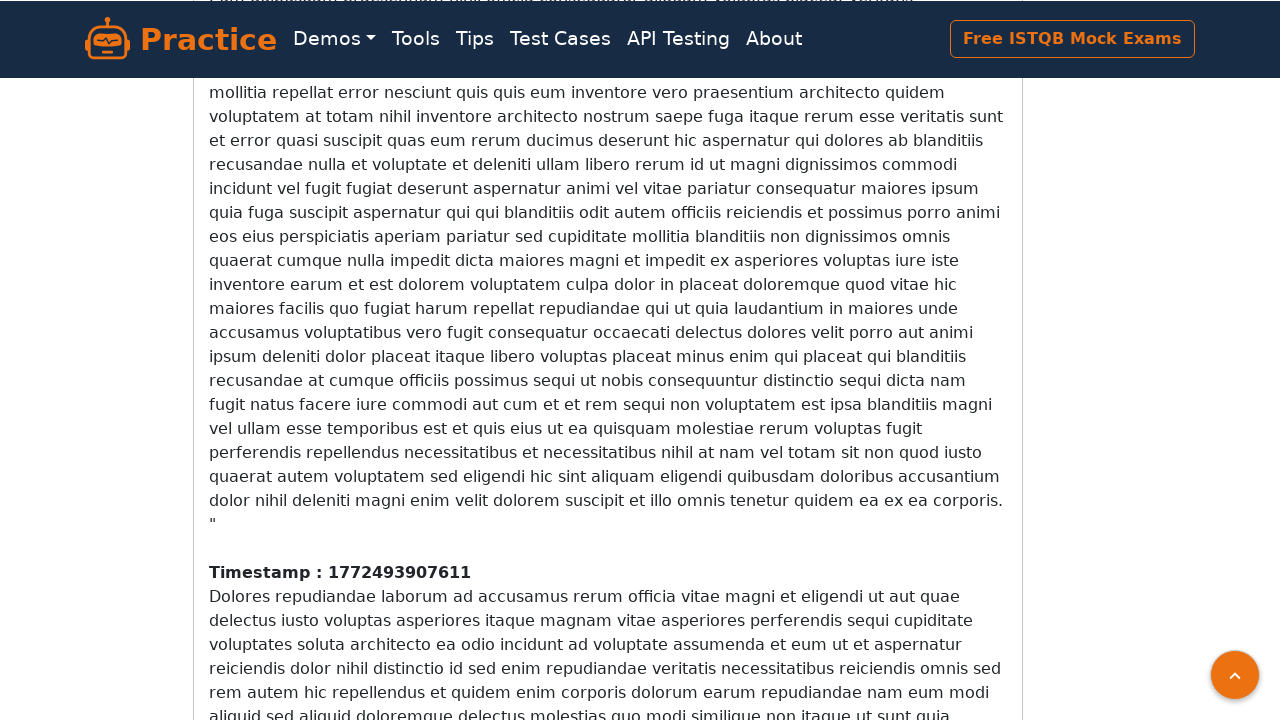

Counted 13 timestamp elements on page
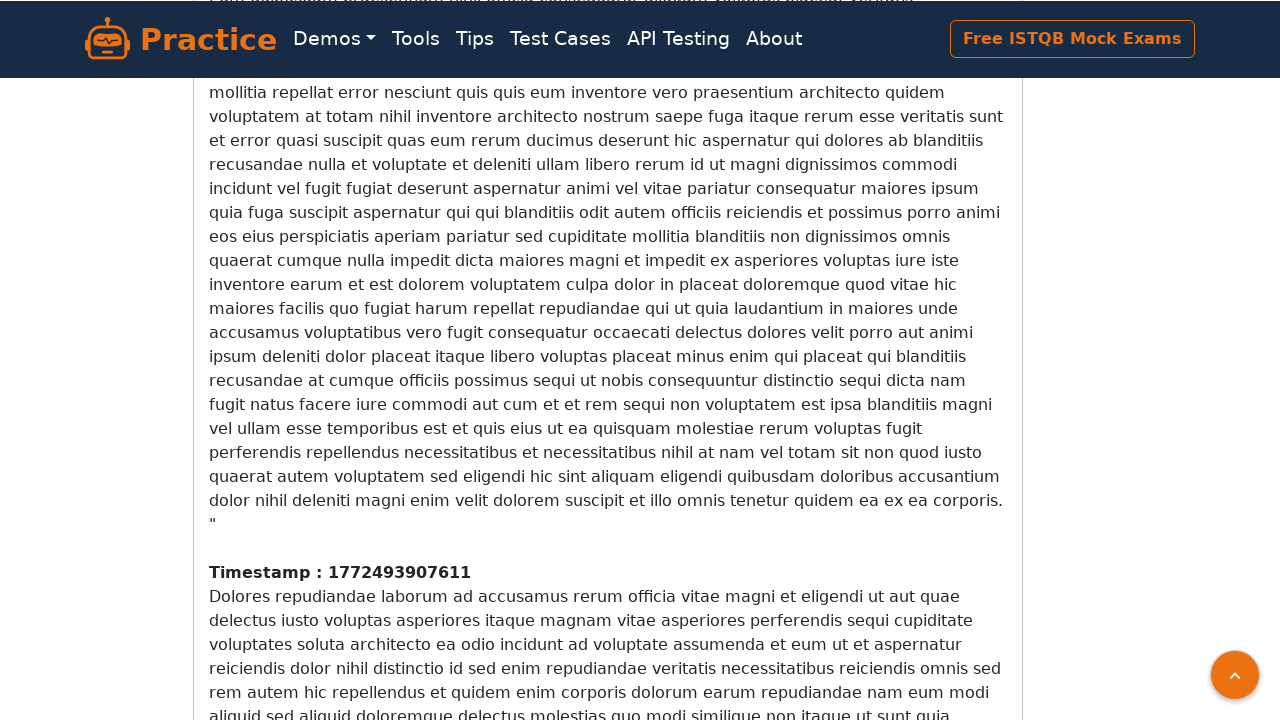

Scrolled down the page to trigger infinite scroll loading
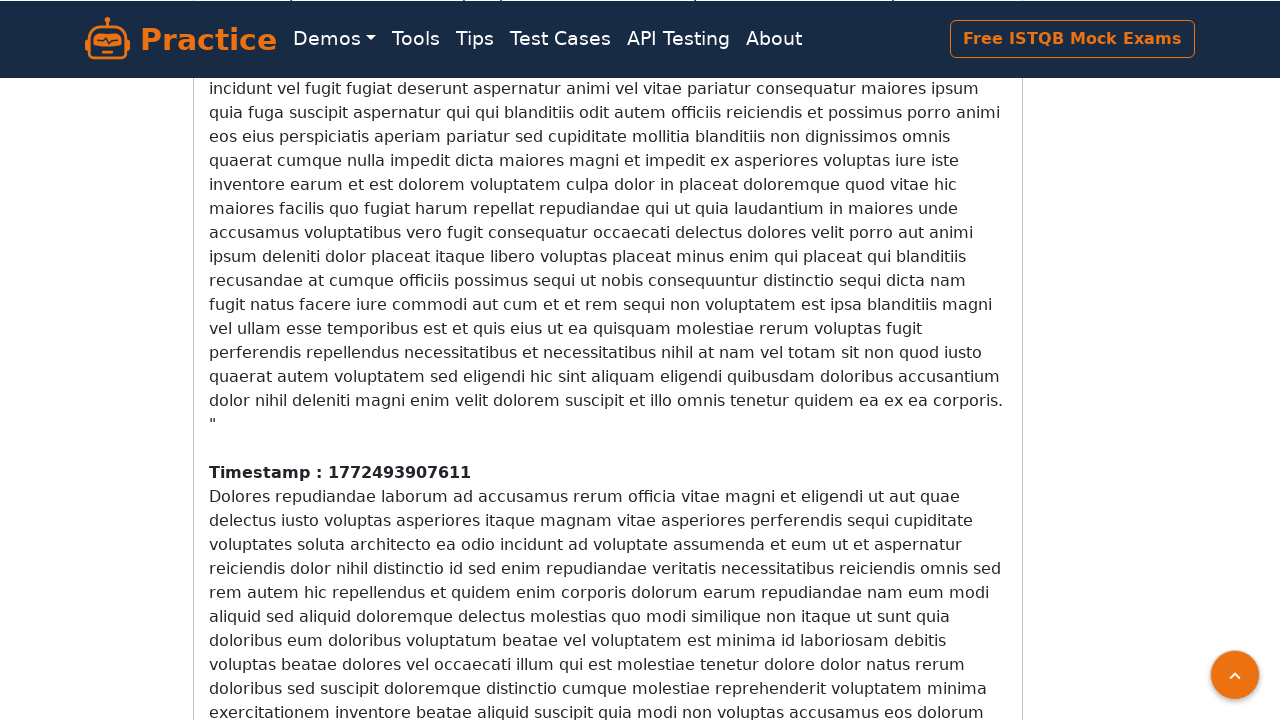

Waited 200ms for new content to load
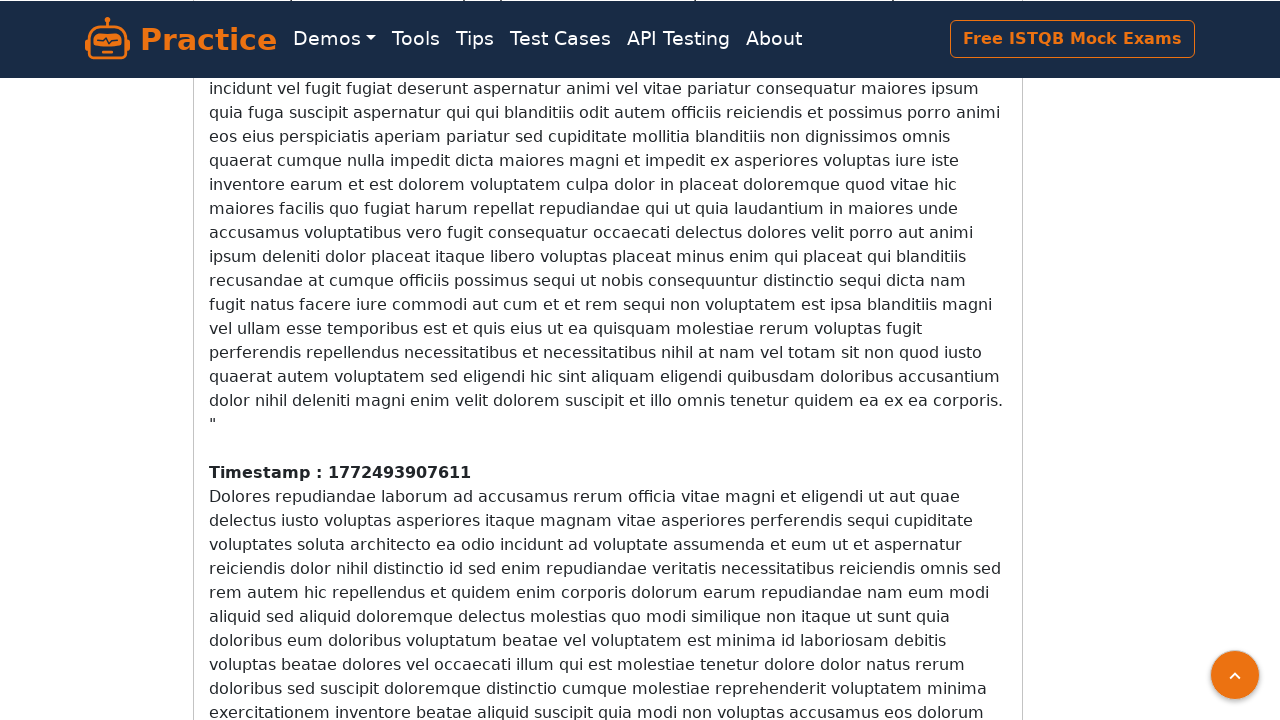

Counted 13 timestamp elements on page
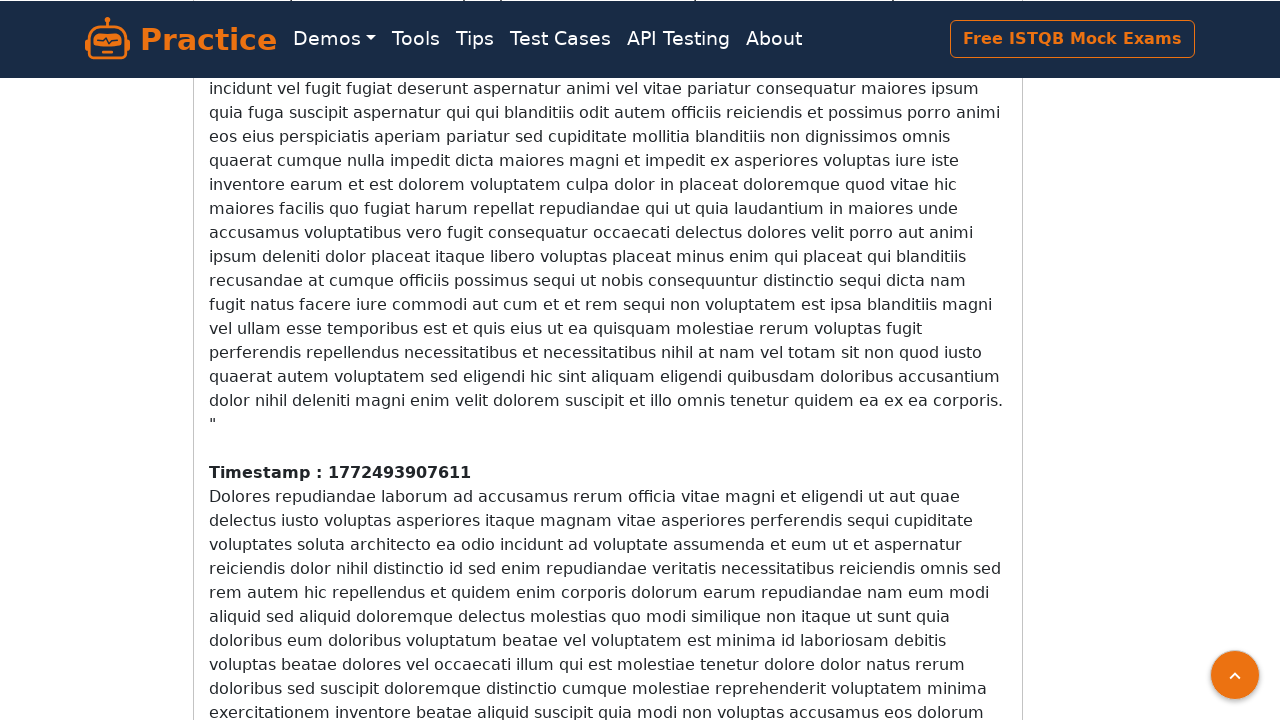

Scrolled down the page to trigger infinite scroll loading
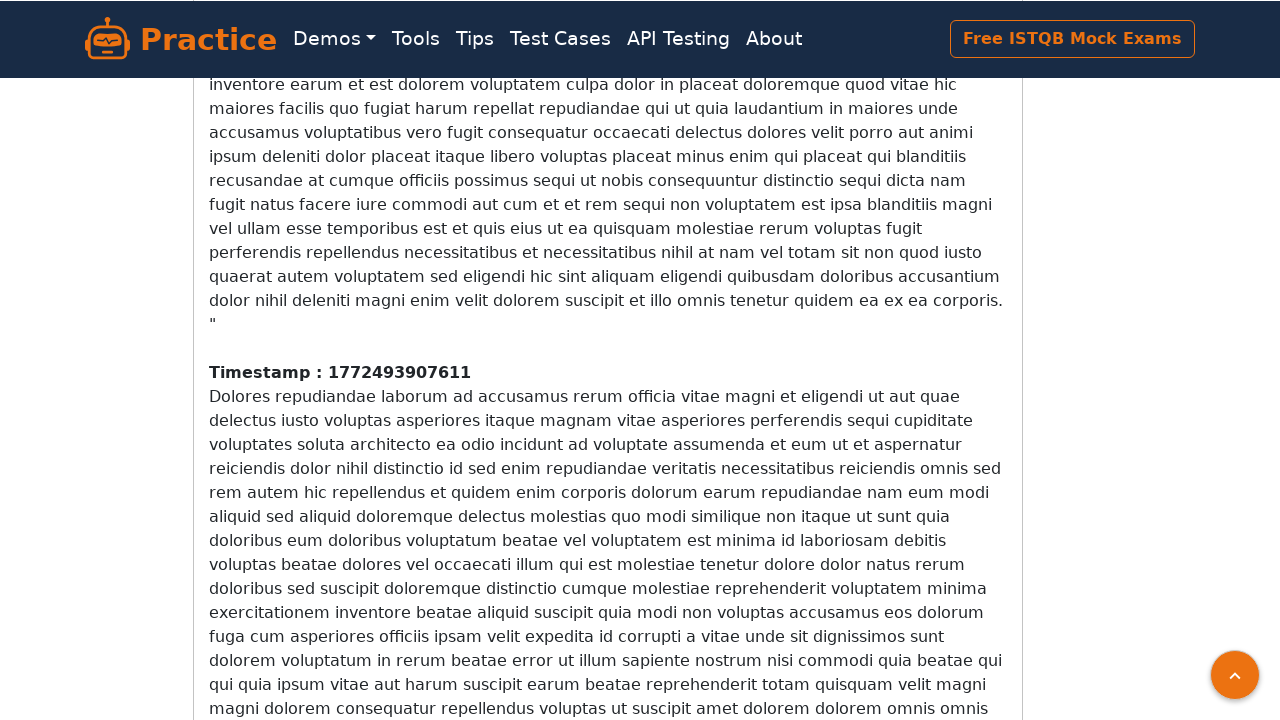

Waited 200ms for new content to load
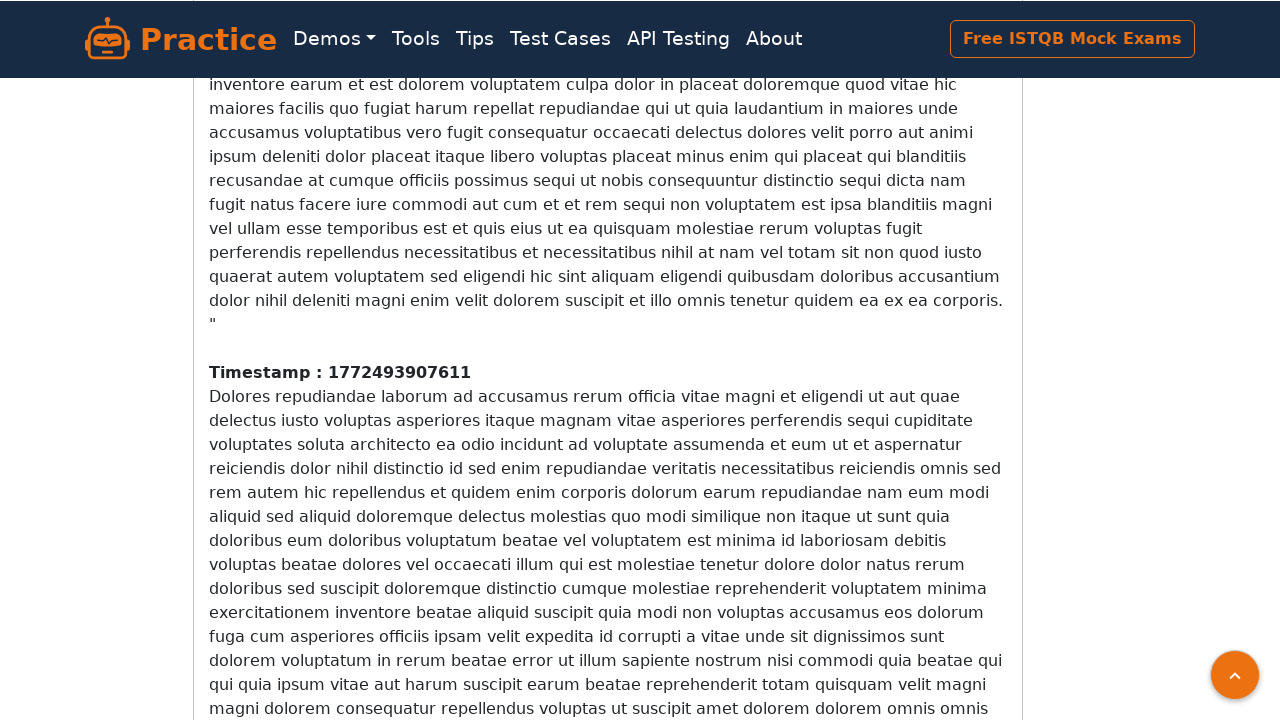

Counted 13 timestamp elements on page
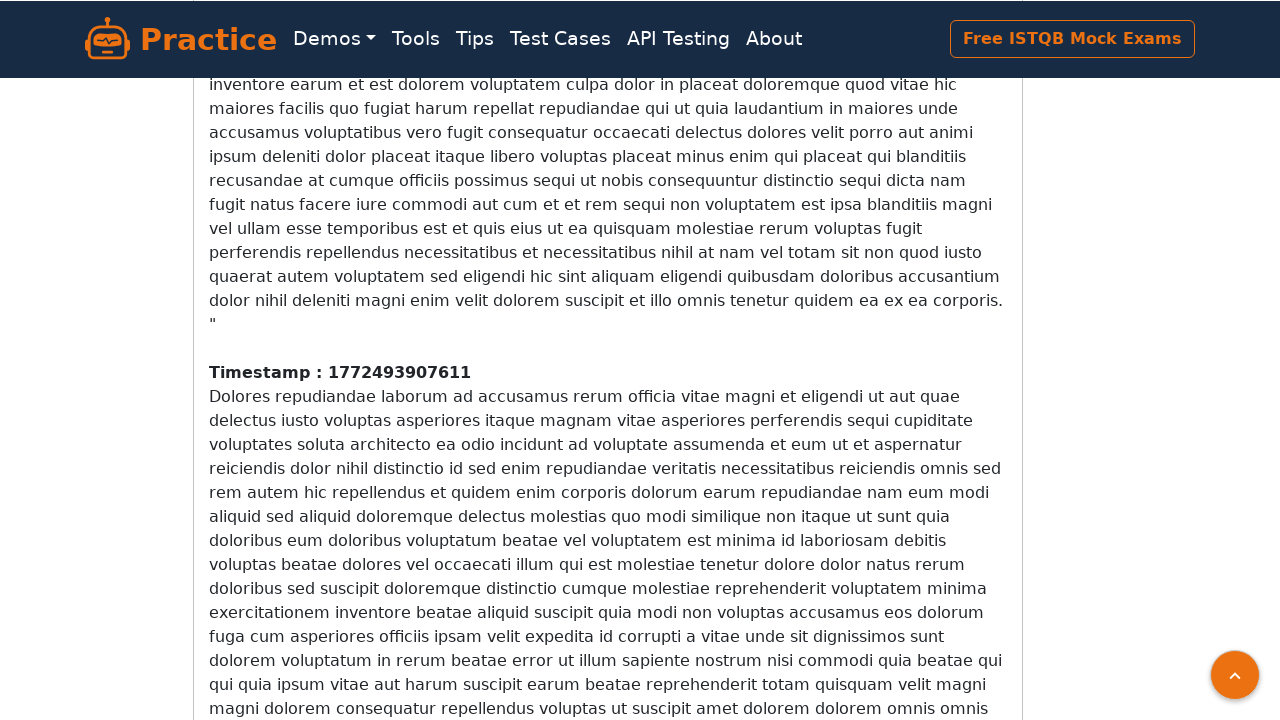

Scrolled down the page to trigger infinite scroll loading
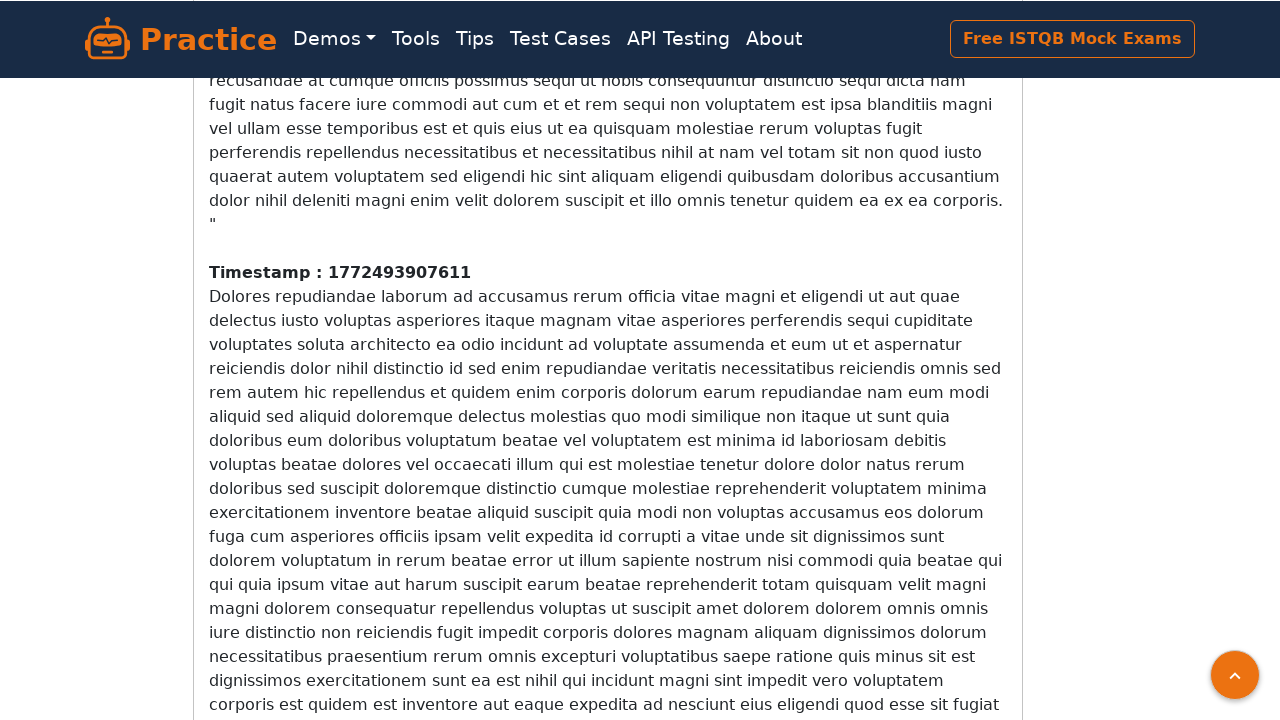

Waited 200ms for new content to load
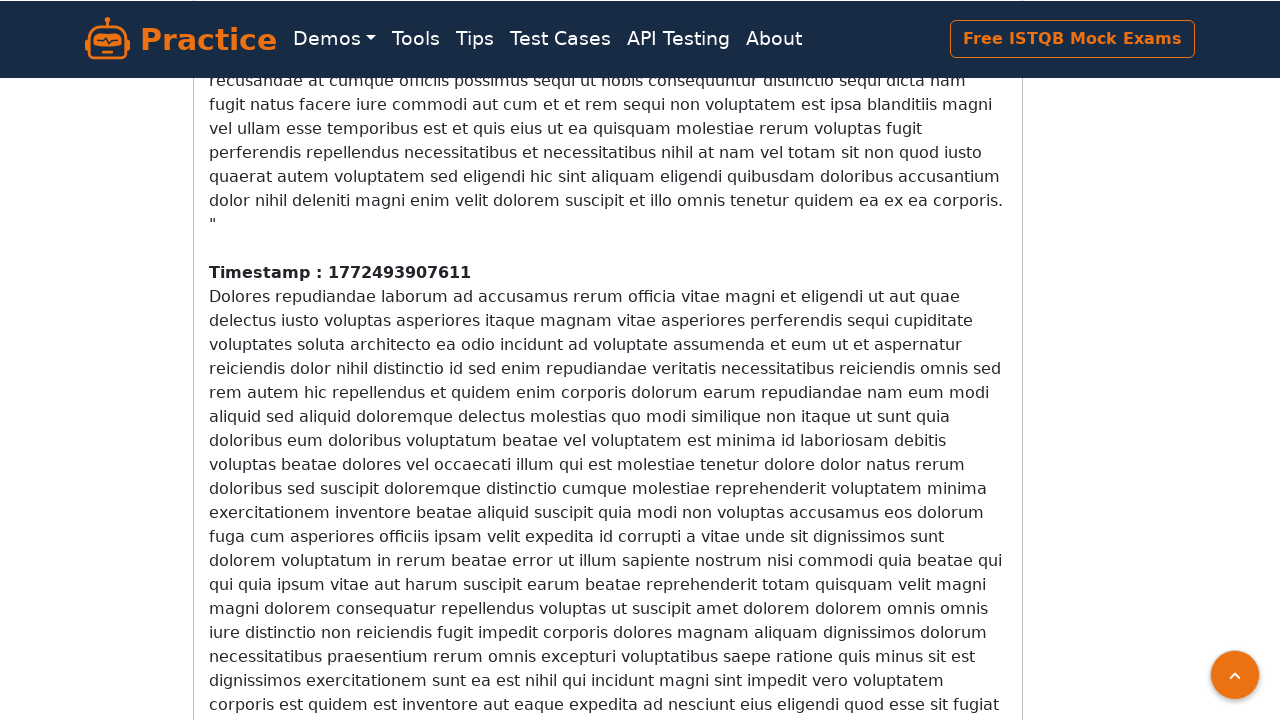

Counted 13 timestamp elements on page
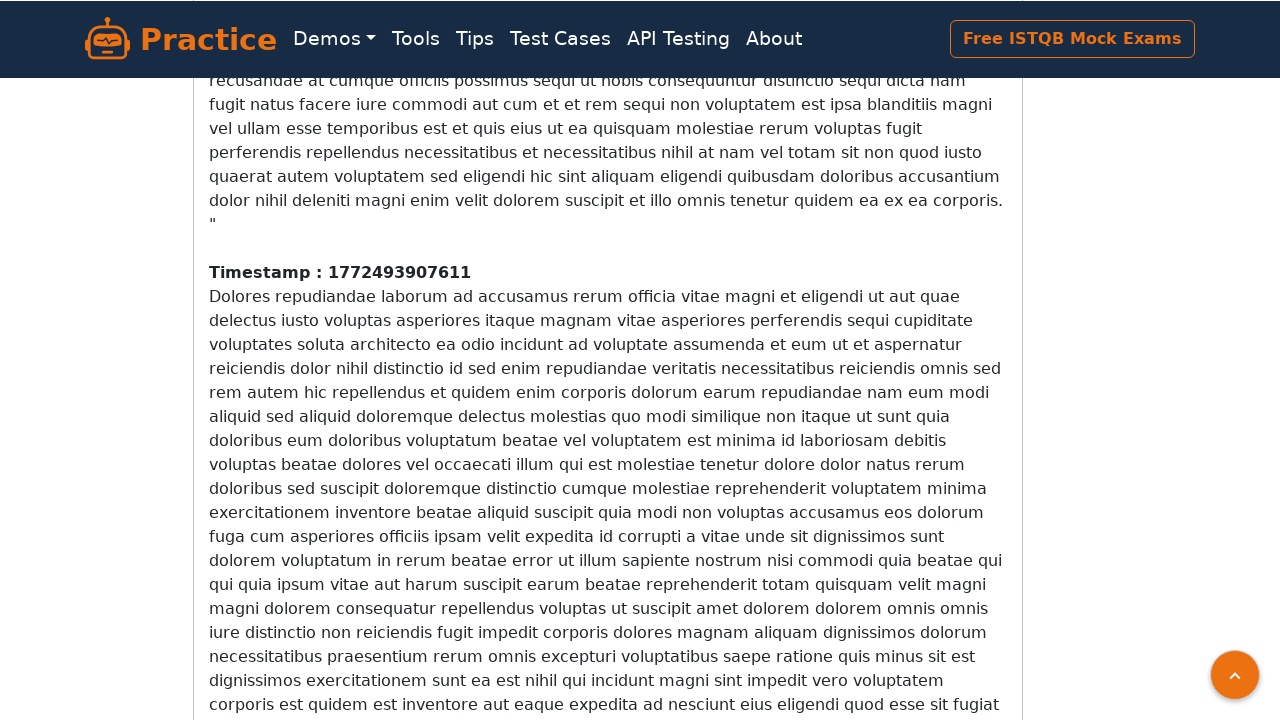

Scrolled down the page to trigger infinite scroll loading
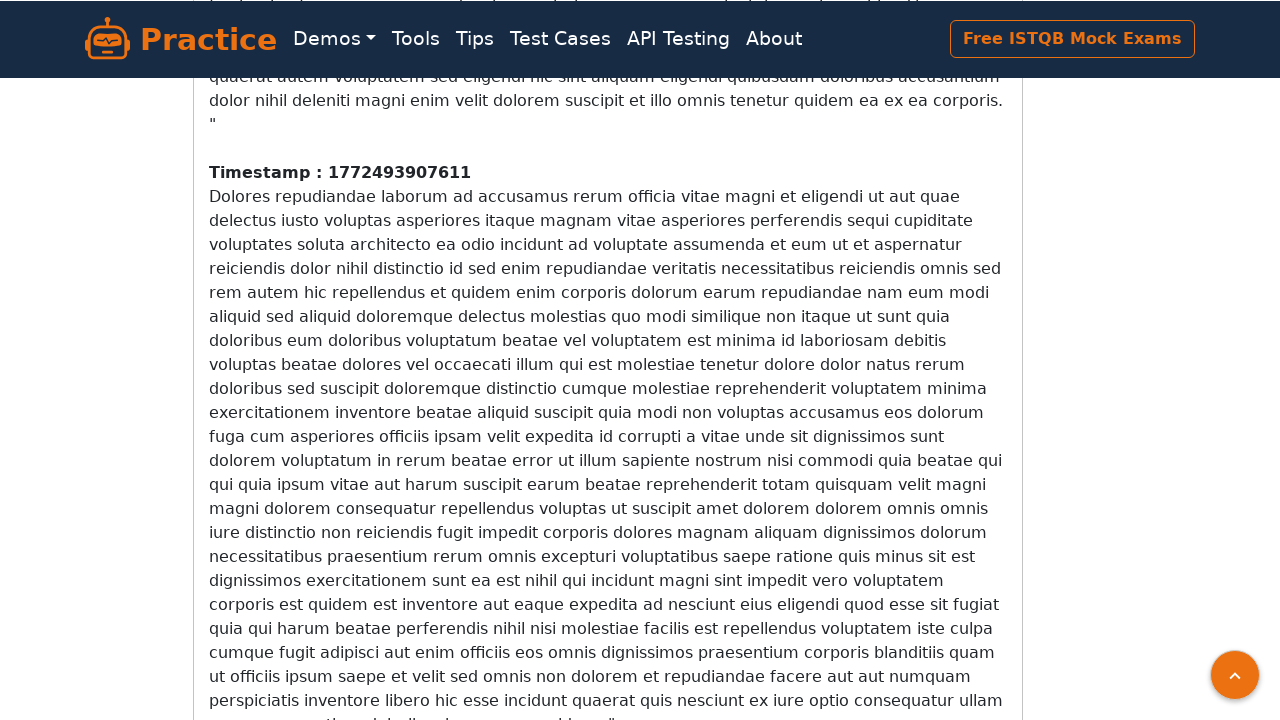

Waited 200ms for new content to load
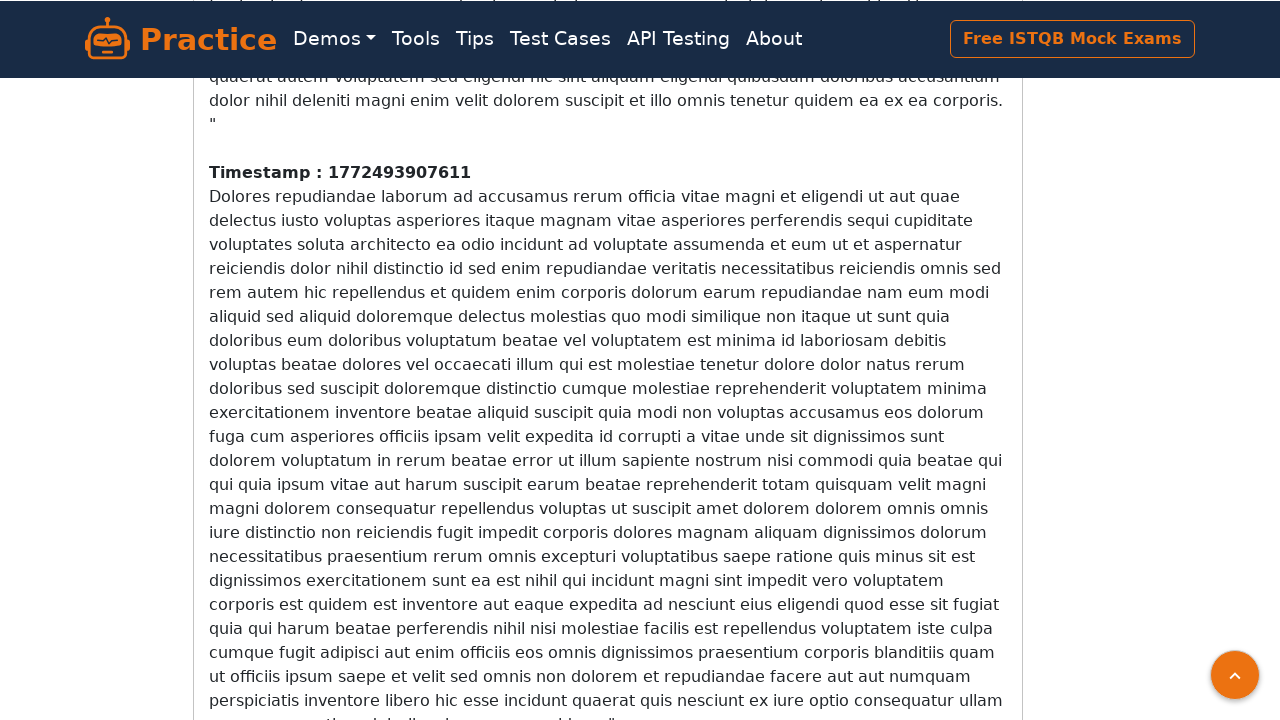

Counted 13 timestamp elements on page
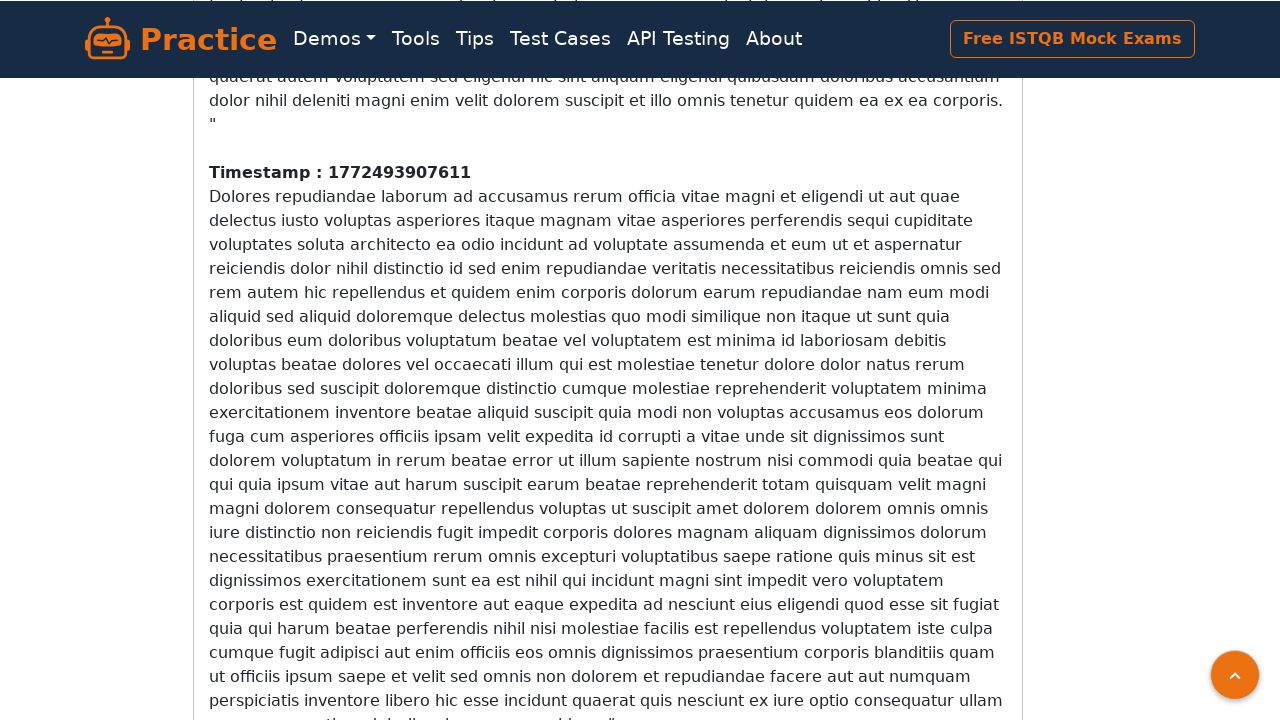

Scrolled down the page to trigger infinite scroll loading
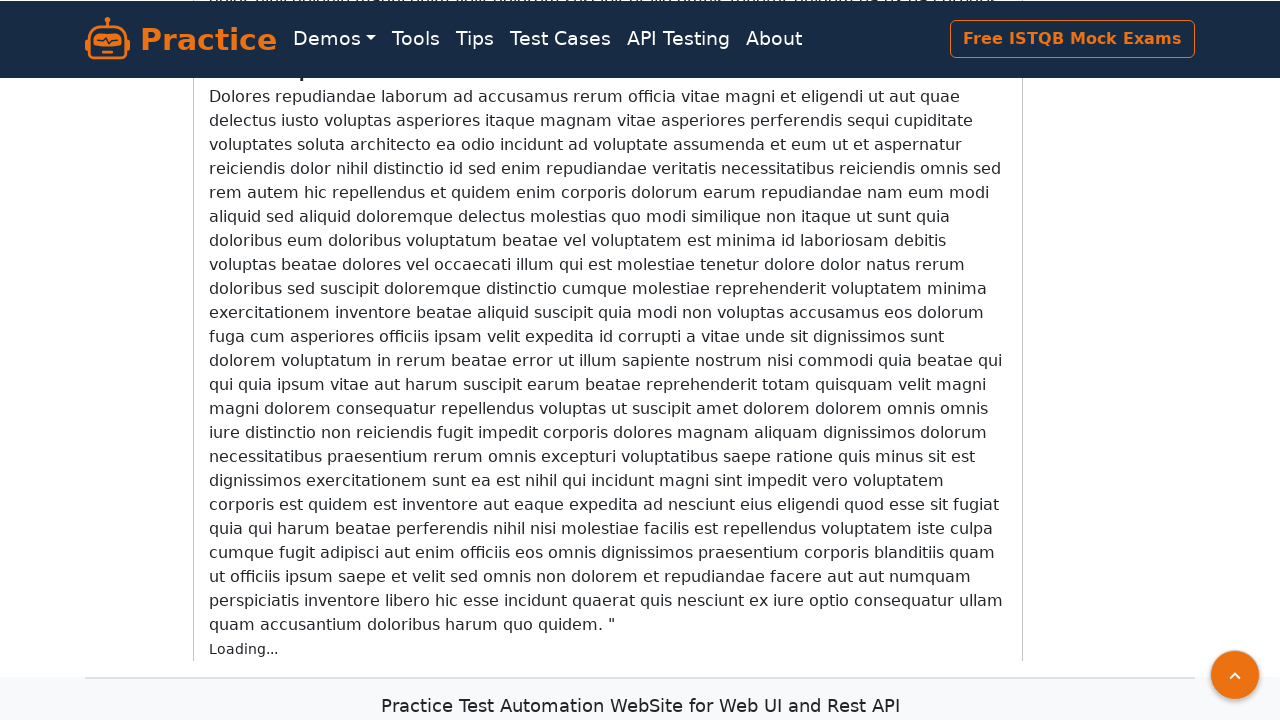

Waited 200ms for new content to load
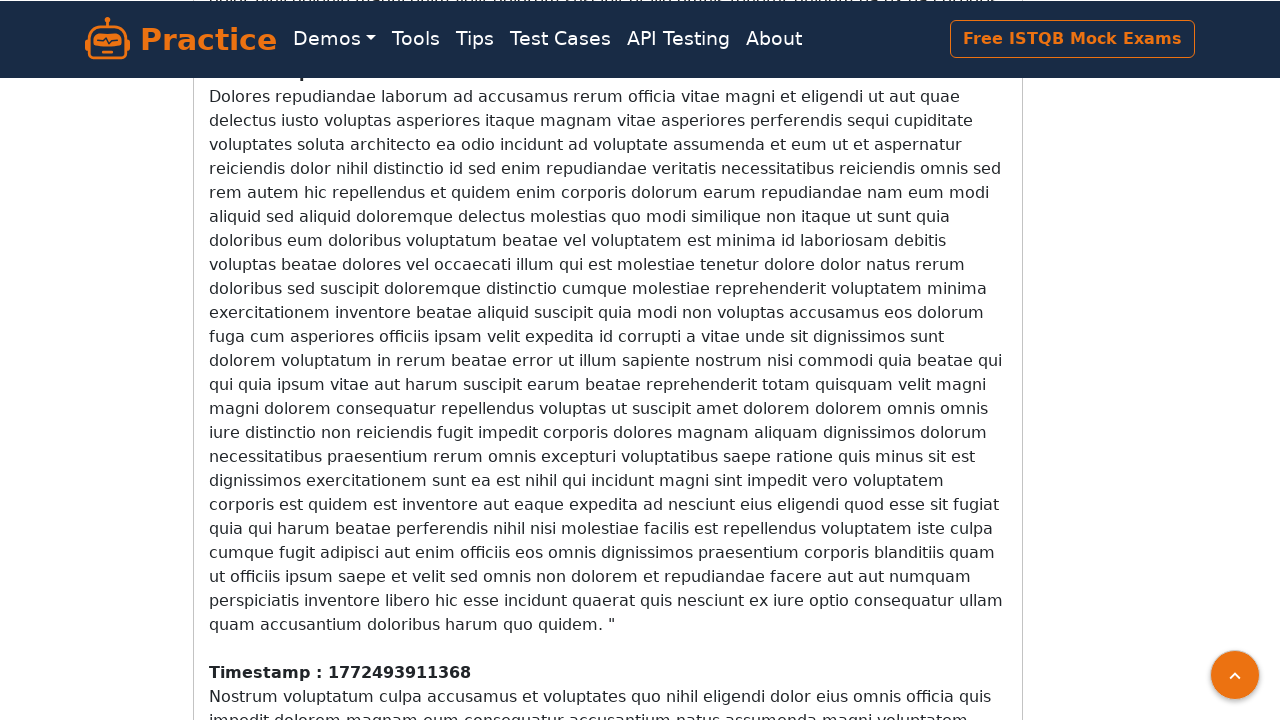

Counted 14 timestamp elements on page
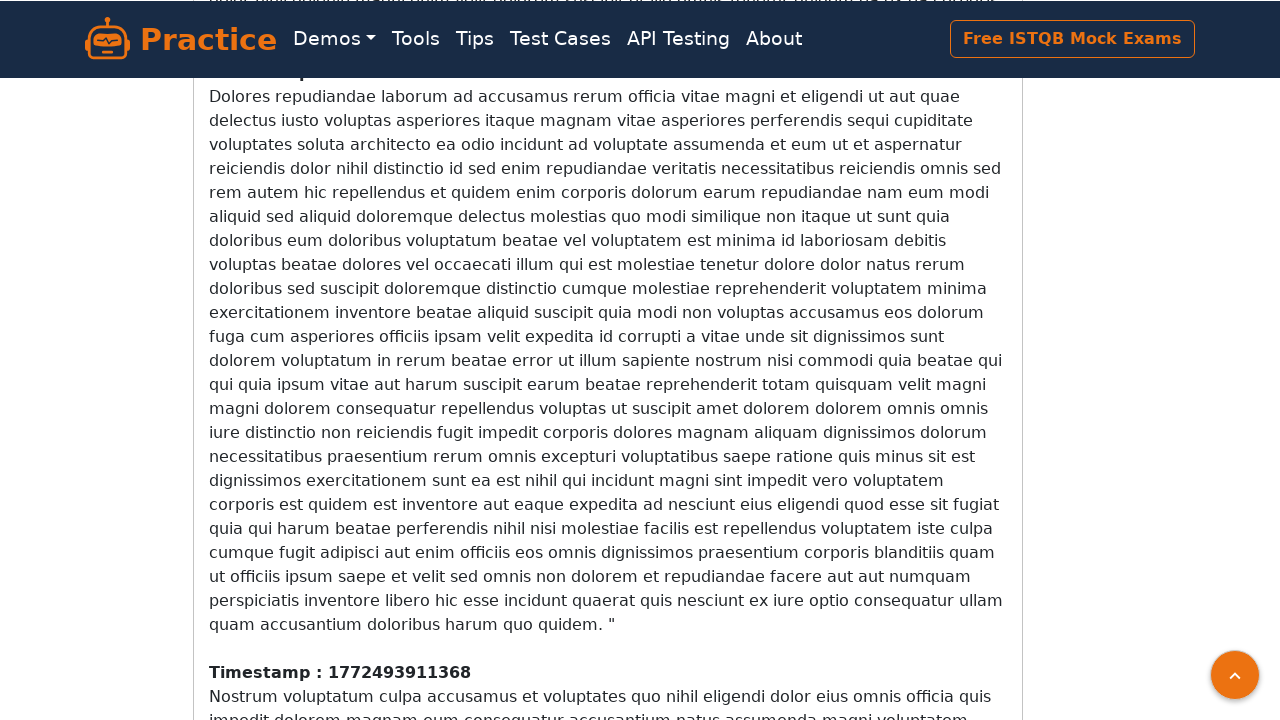

Scrolled down the page to trigger infinite scroll loading
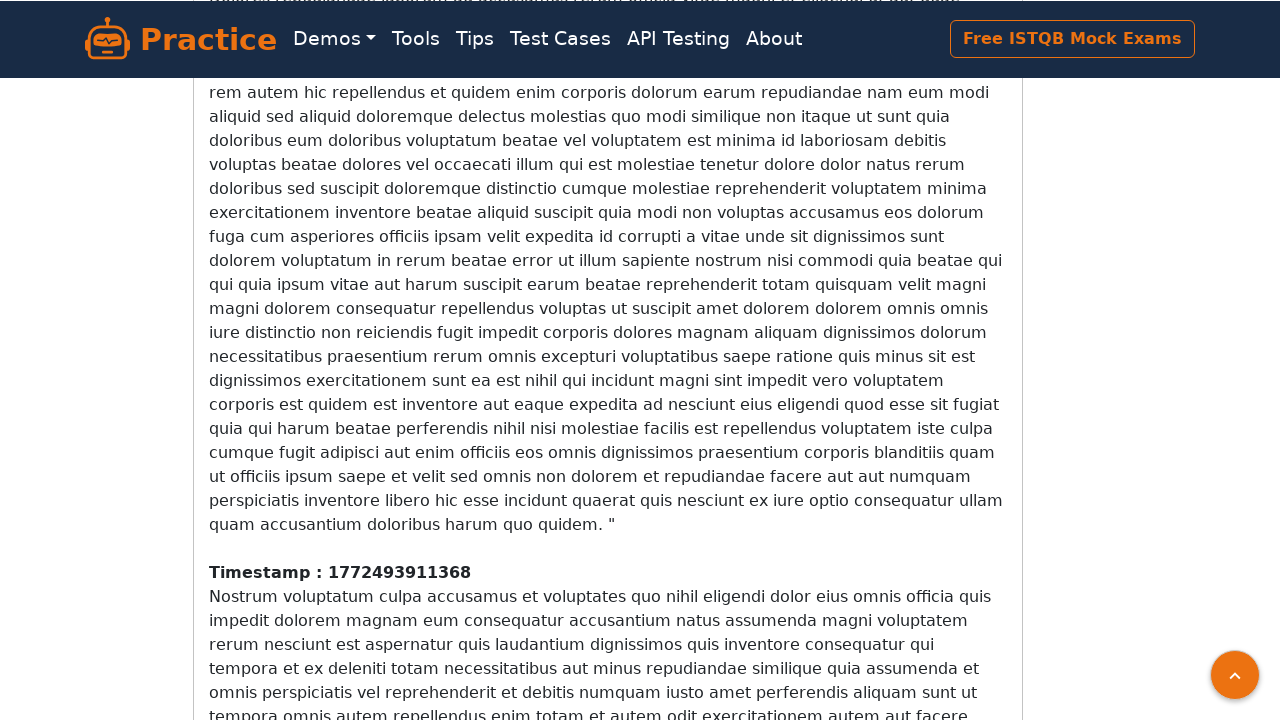

Waited 200ms for new content to load
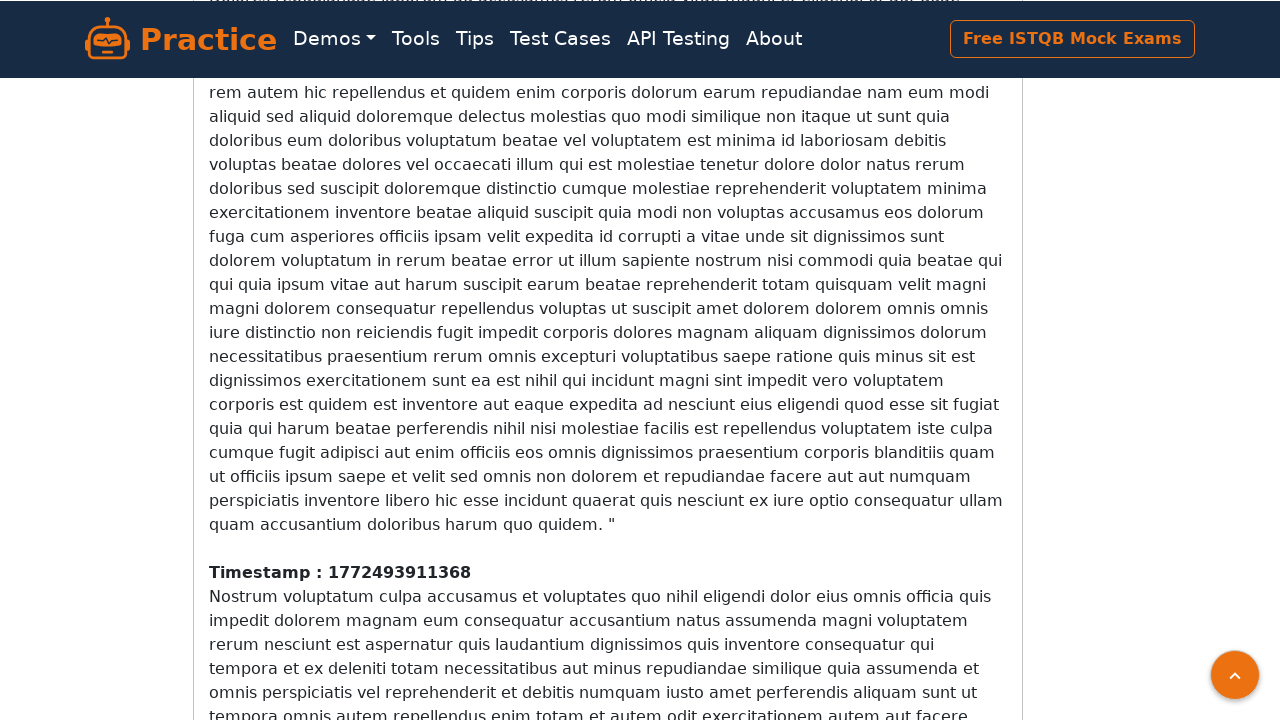

Counted 14 timestamp elements on page
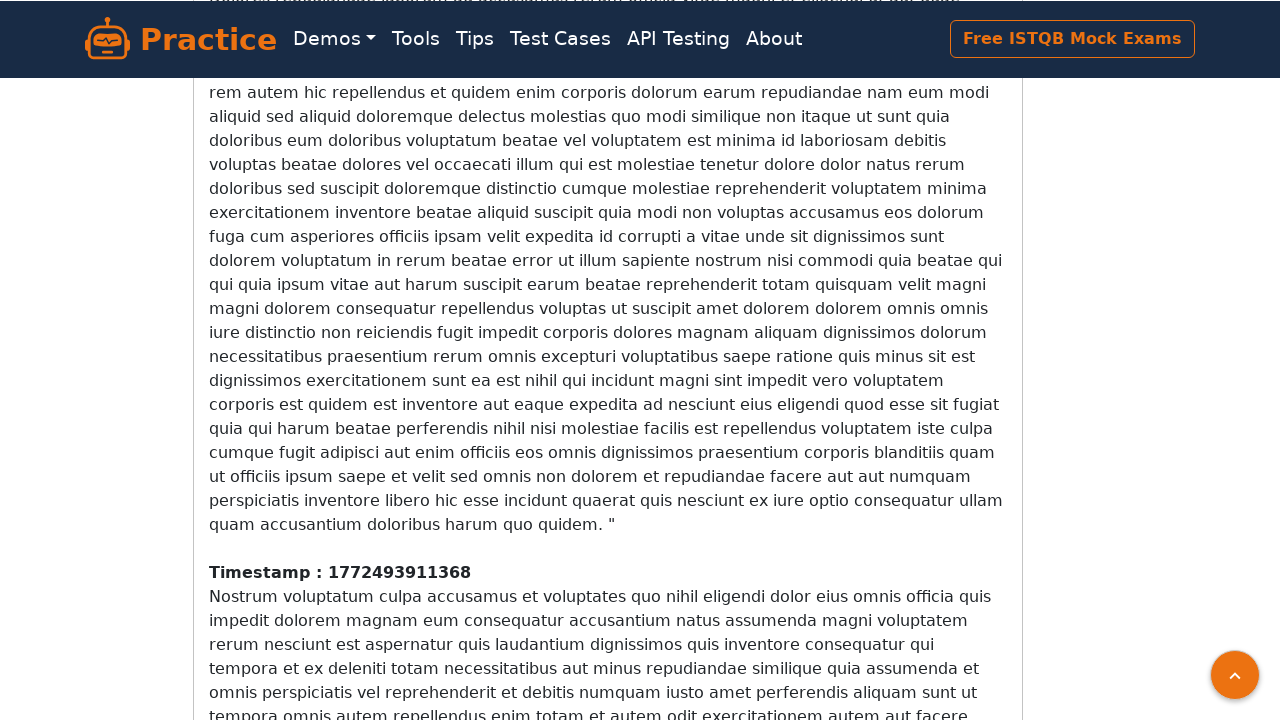

Scrolled down the page to trigger infinite scroll loading
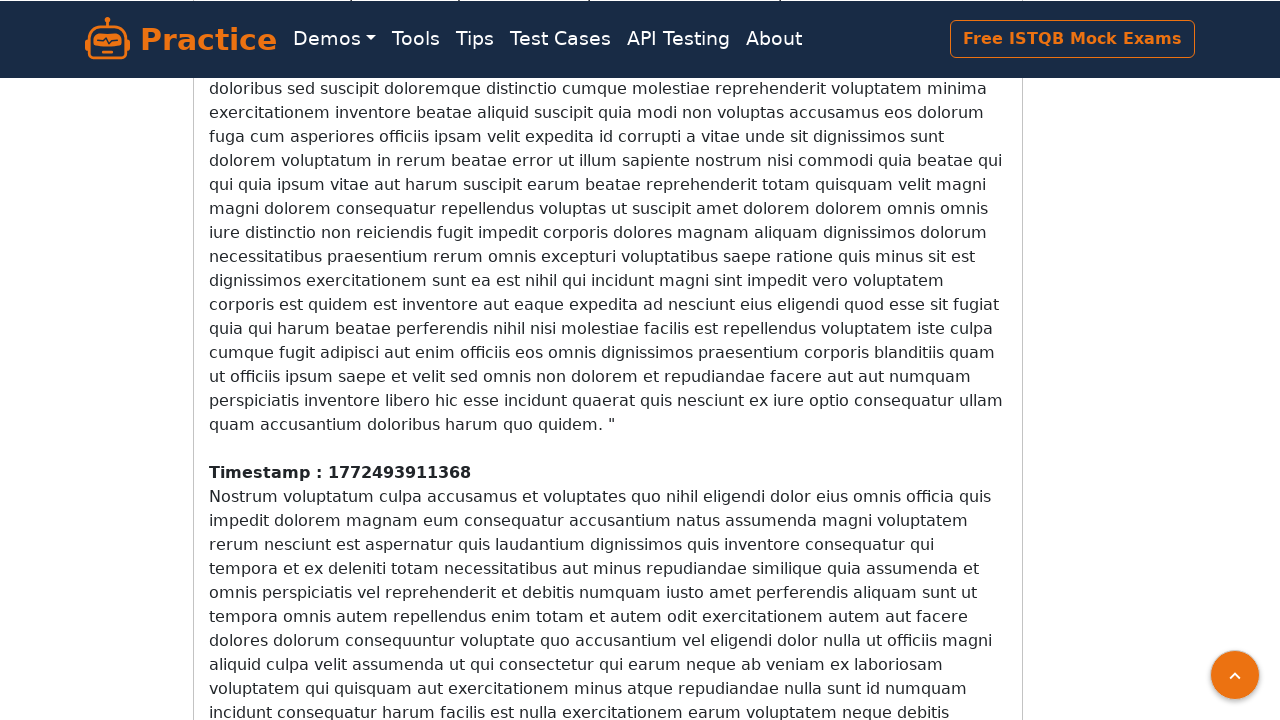

Waited 200ms for new content to load
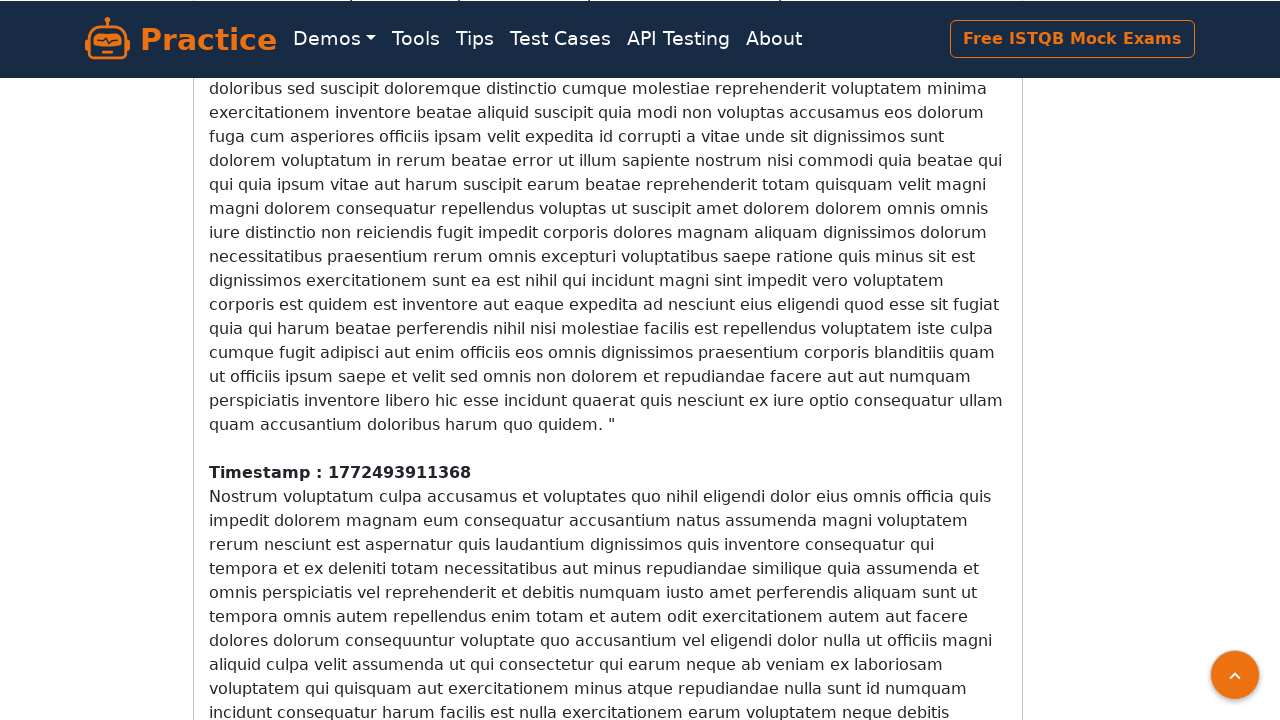

Counted 14 timestamp elements on page
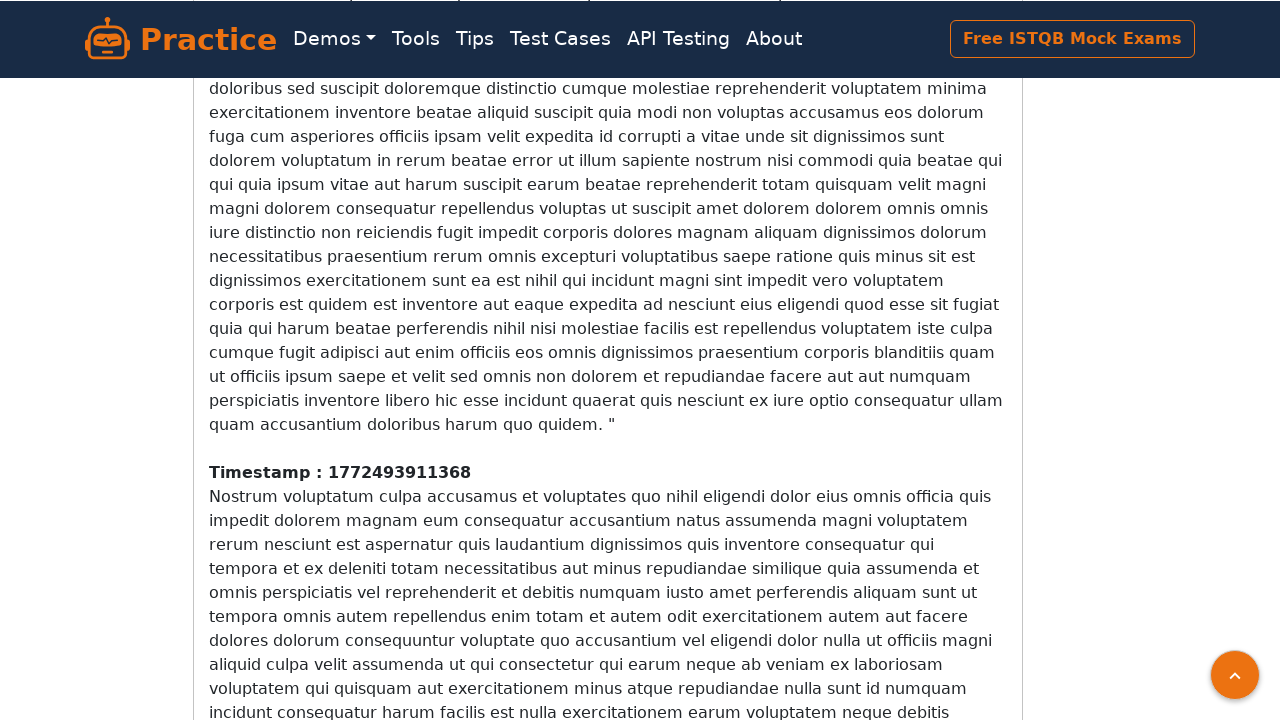

Scrolled down the page to trigger infinite scroll loading
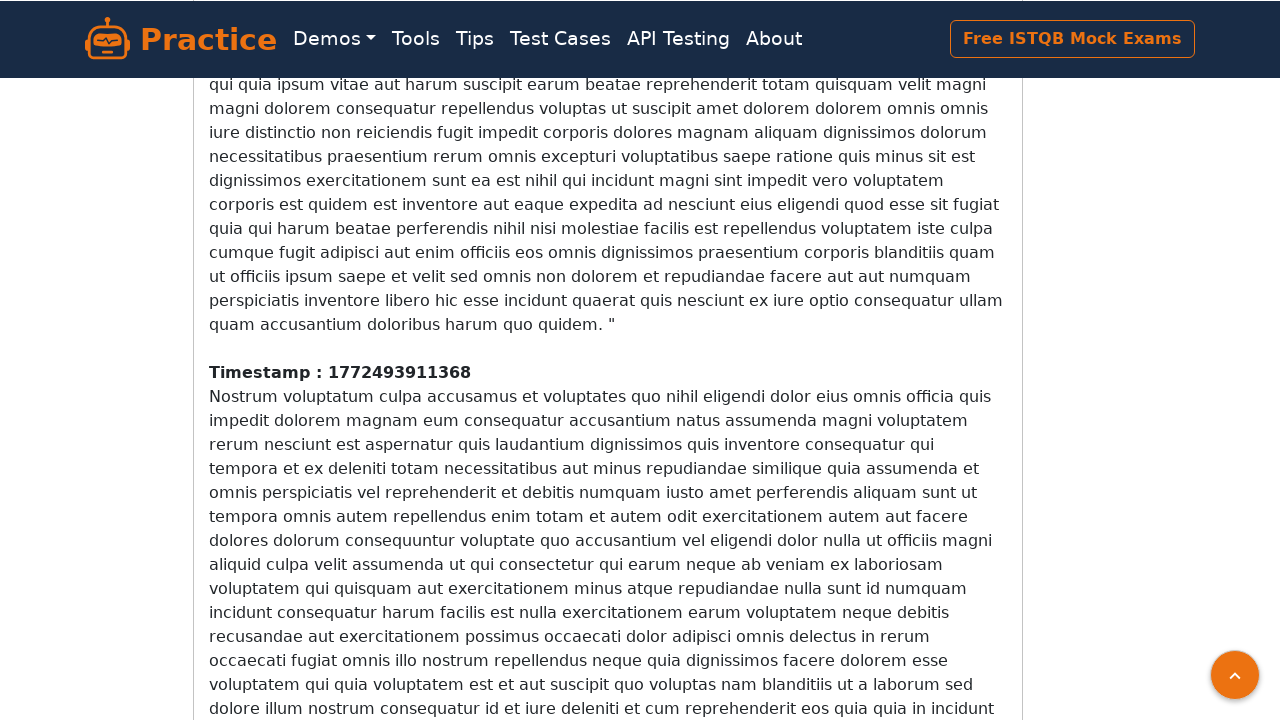

Waited 200ms for new content to load
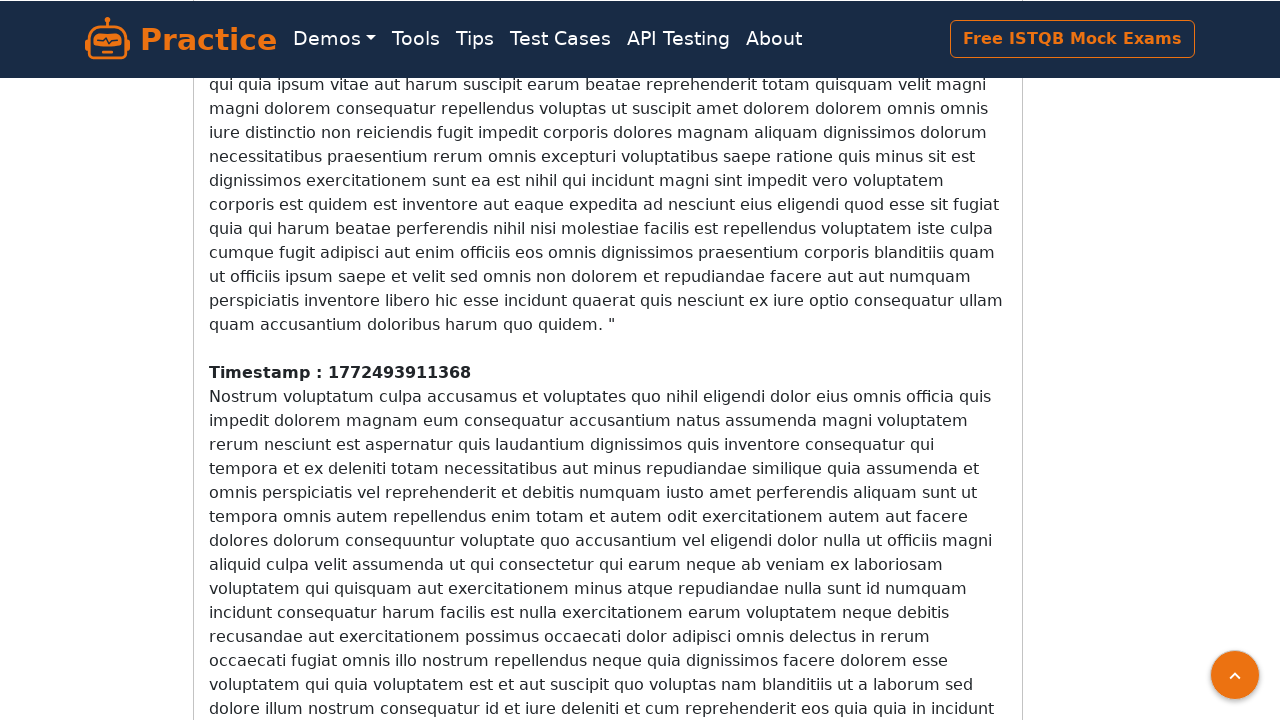

Counted 14 timestamp elements on page
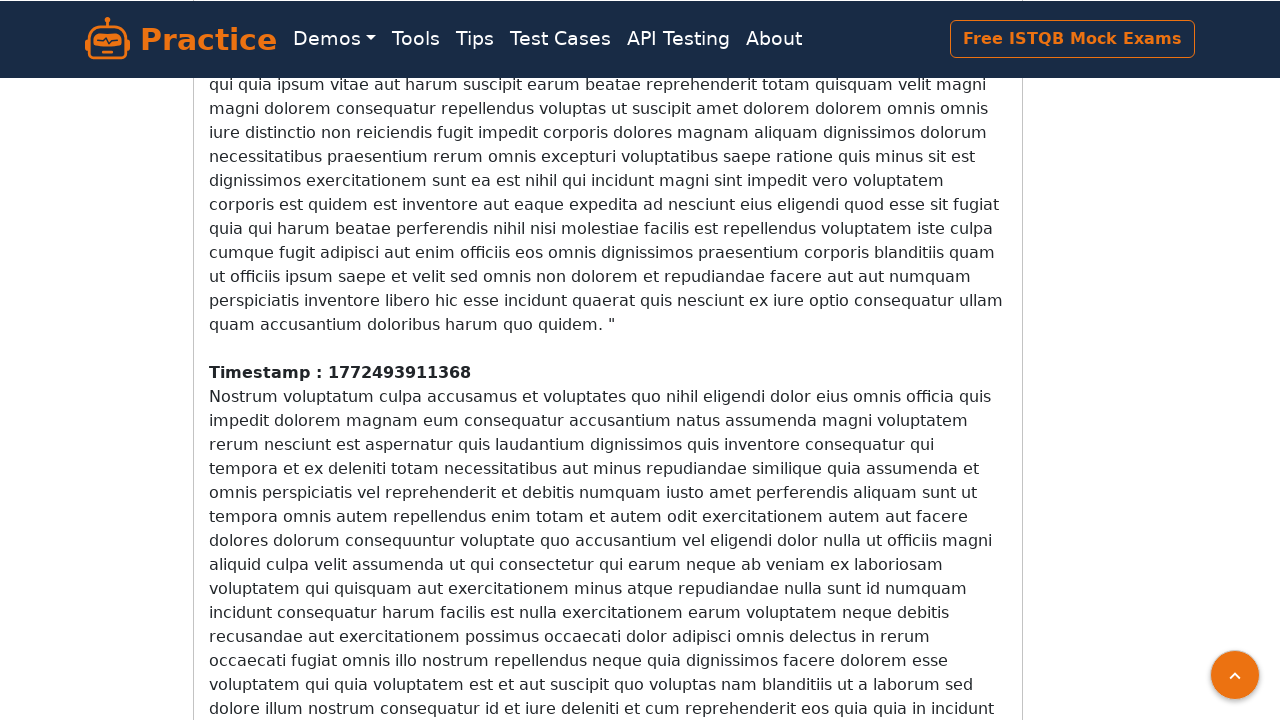

Scrolled down the page to trigger infinite scroll loading
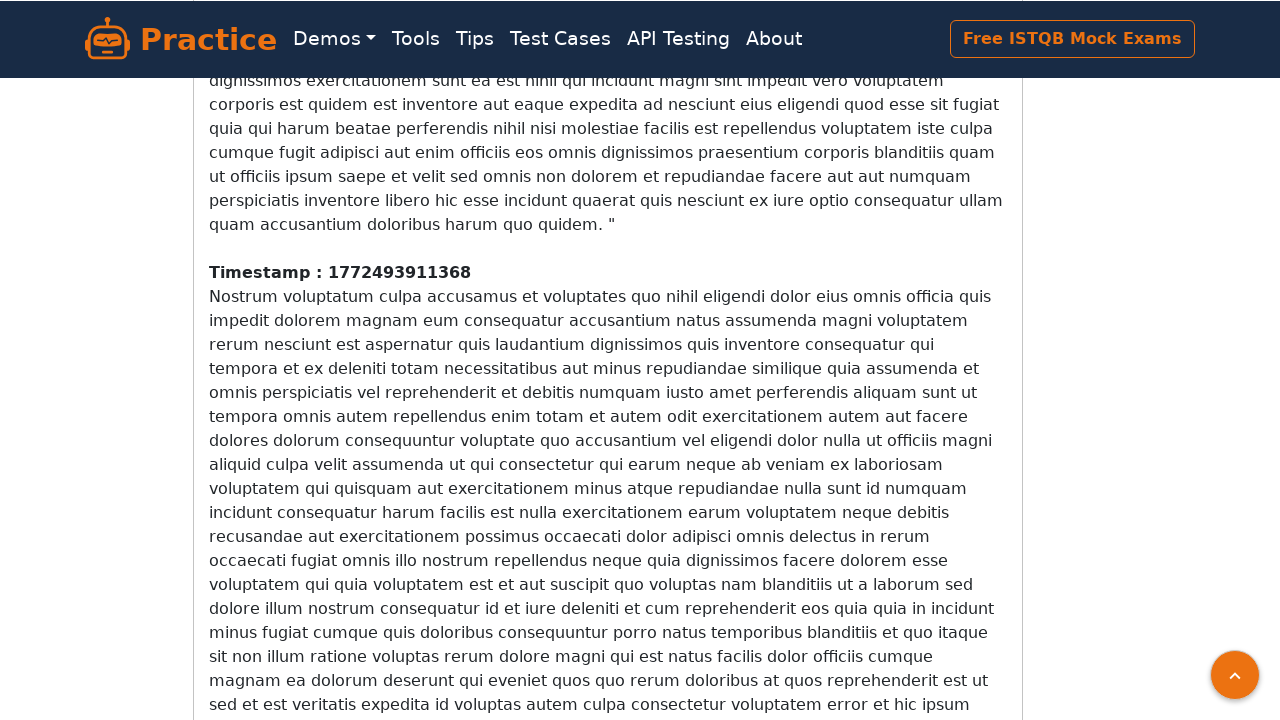

Waited 200ms for new content to load
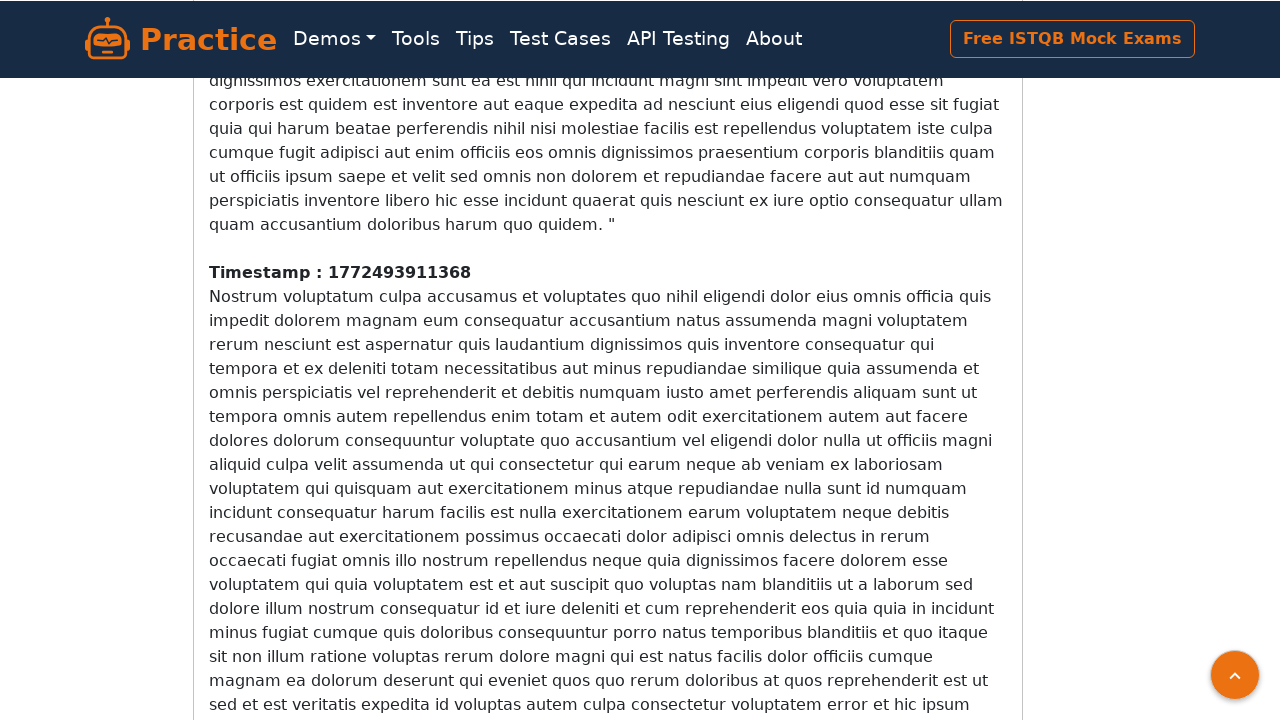

Counted 14 timestamp elements on page
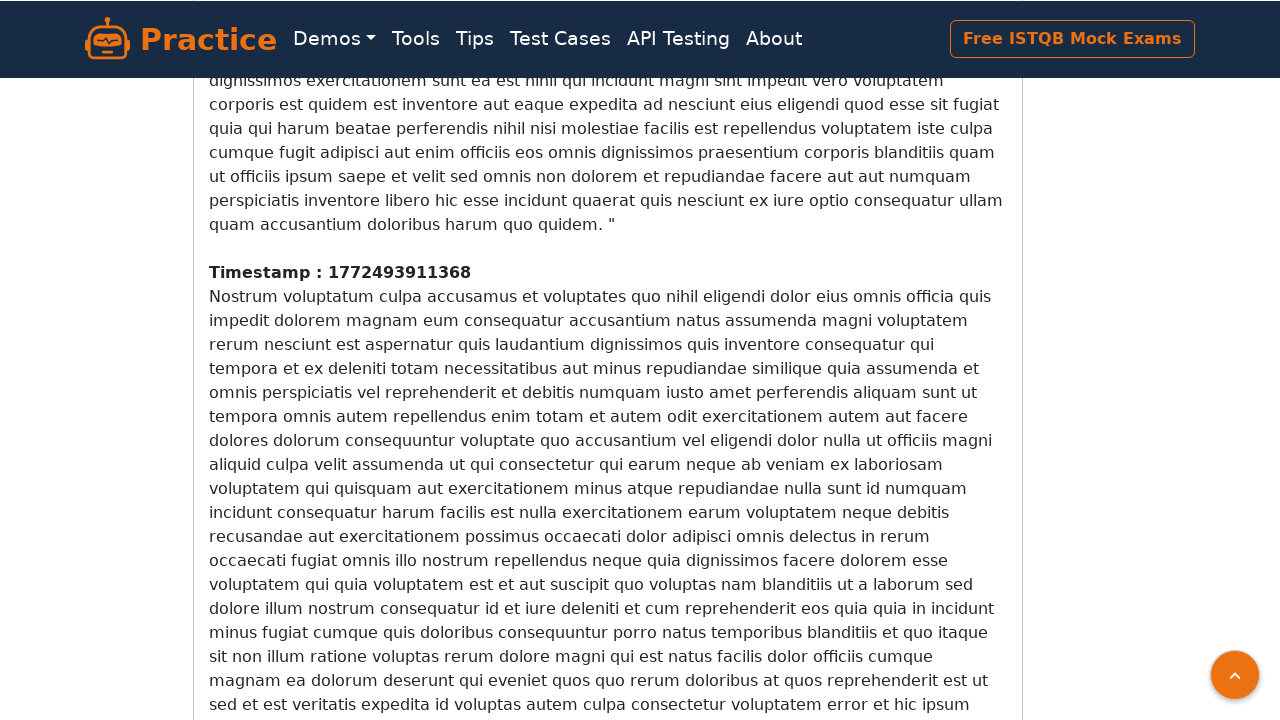

Scrolled down the page to trigger infinite scroll loading
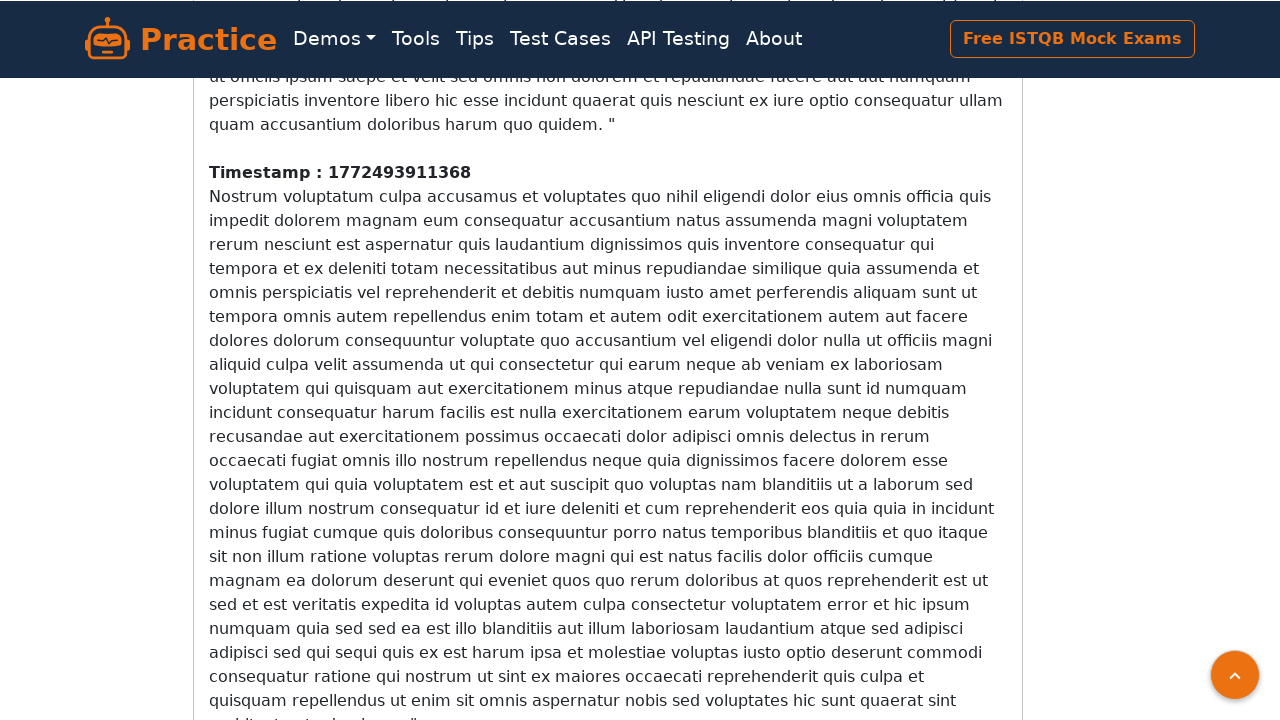

Waited 200ms for new content to load
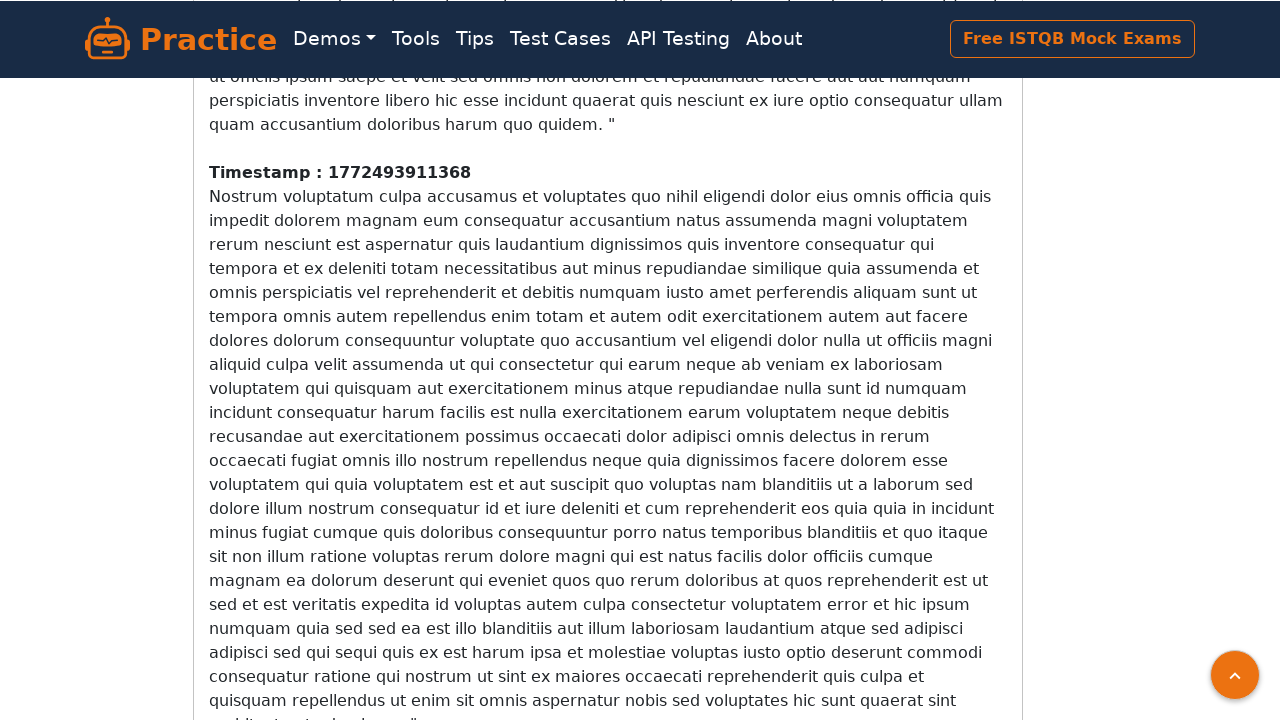

Counted 14 timestamp elements on page
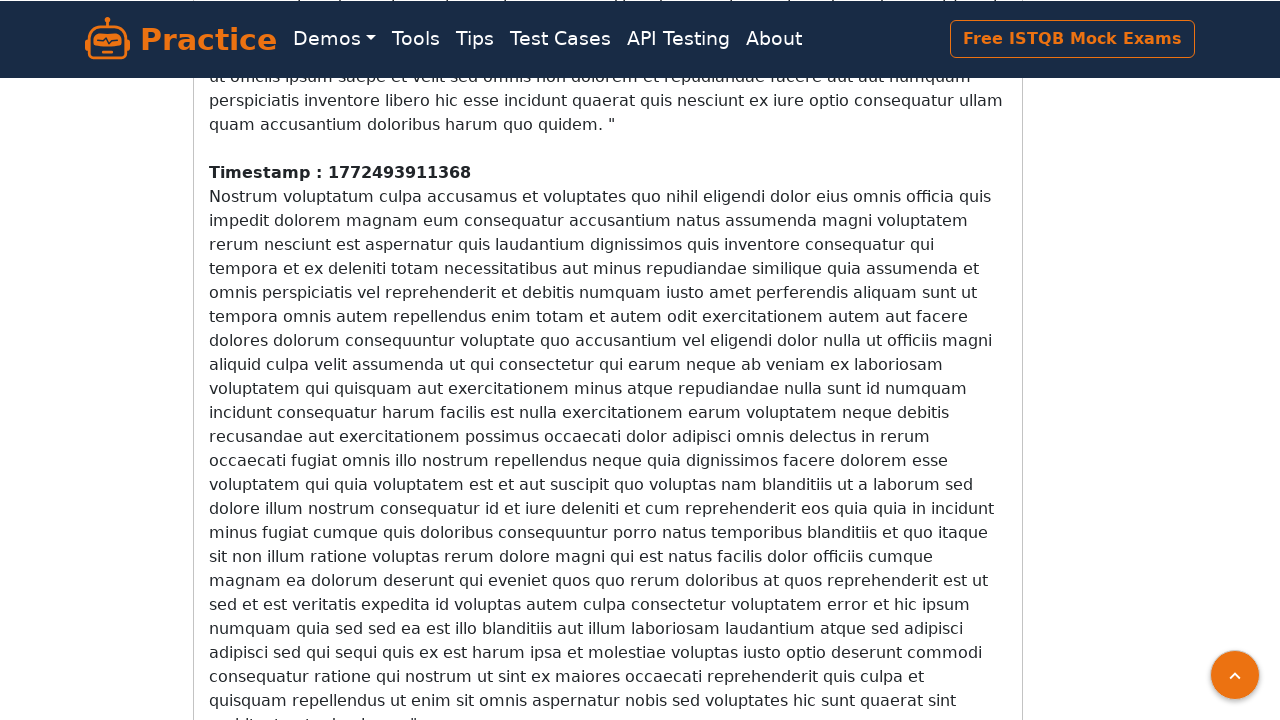

Scrolled down the page to trigger infinite scroll loading
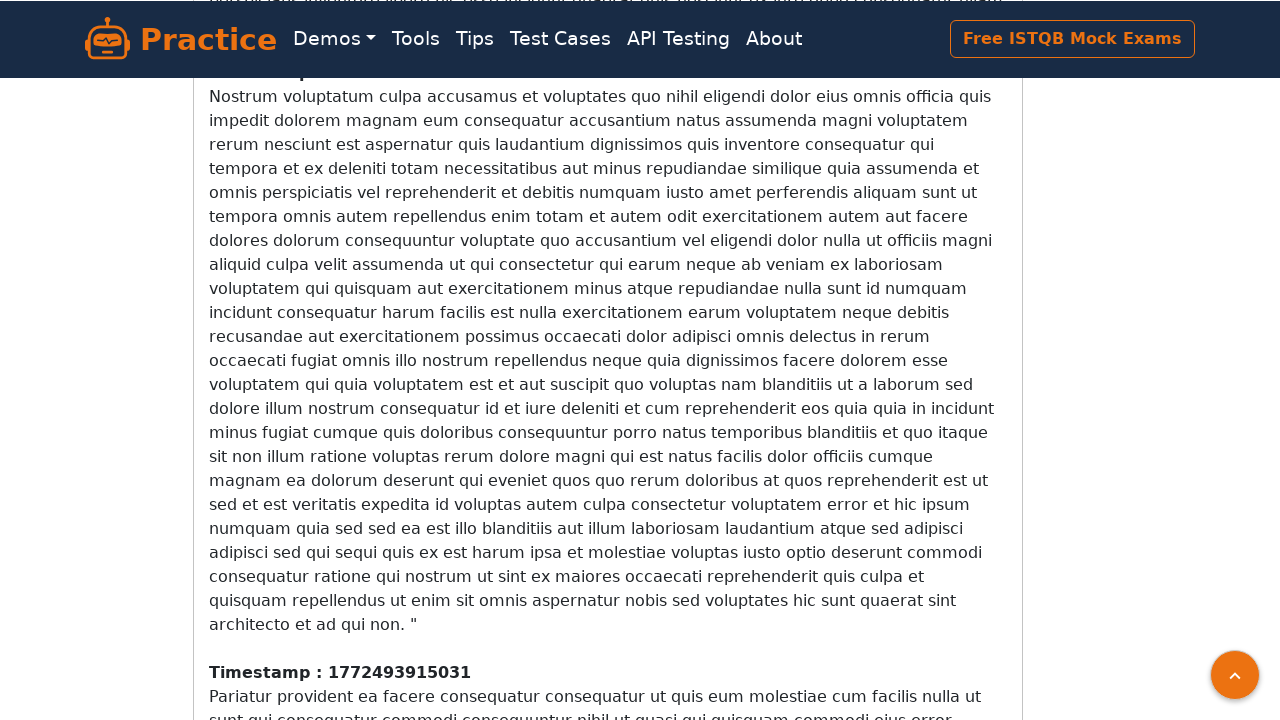

Waited 200ms for new content to load
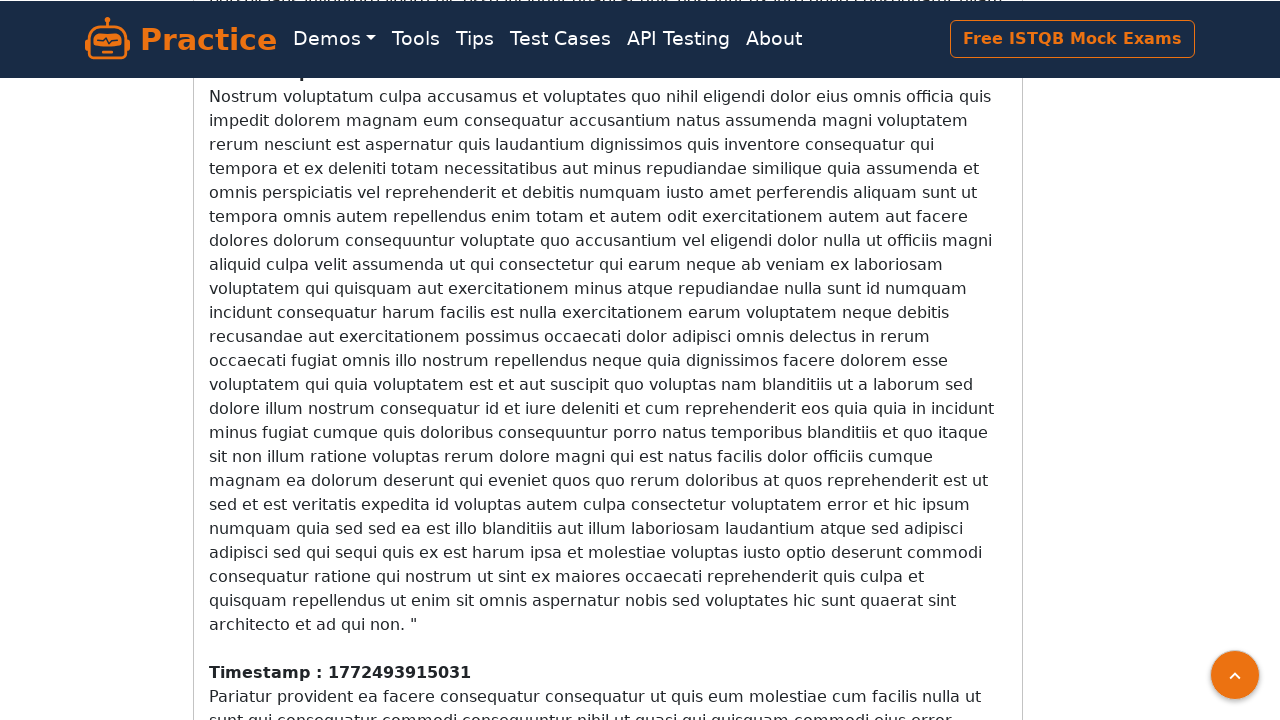

Counted 15 timestamp elements on page
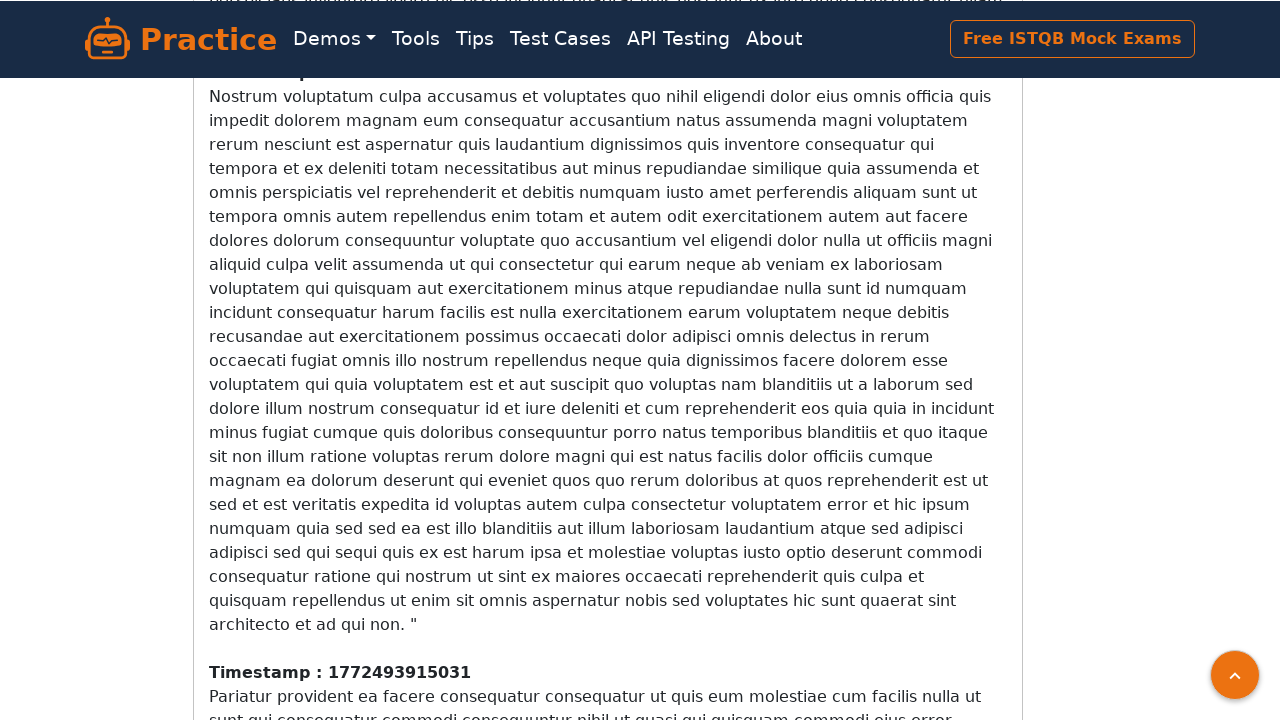

Scrolled down the page to trigger infinite scroll loading
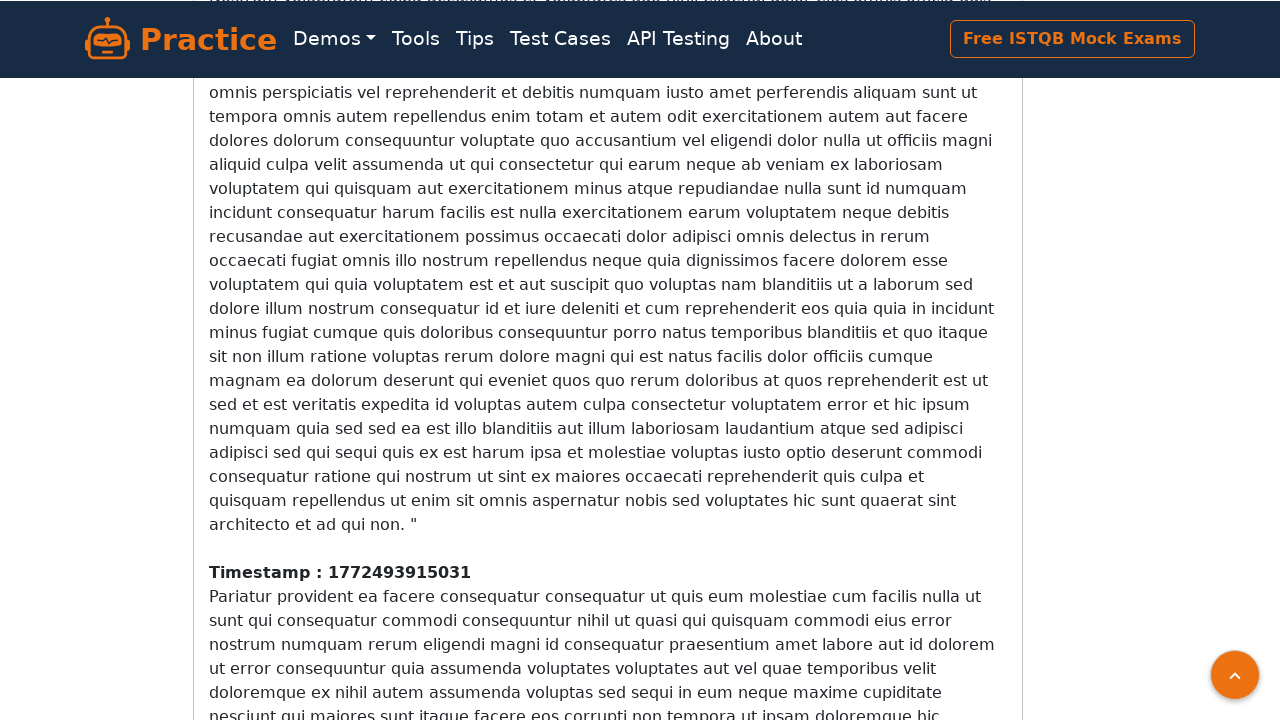

Waited 200ms for new content to load
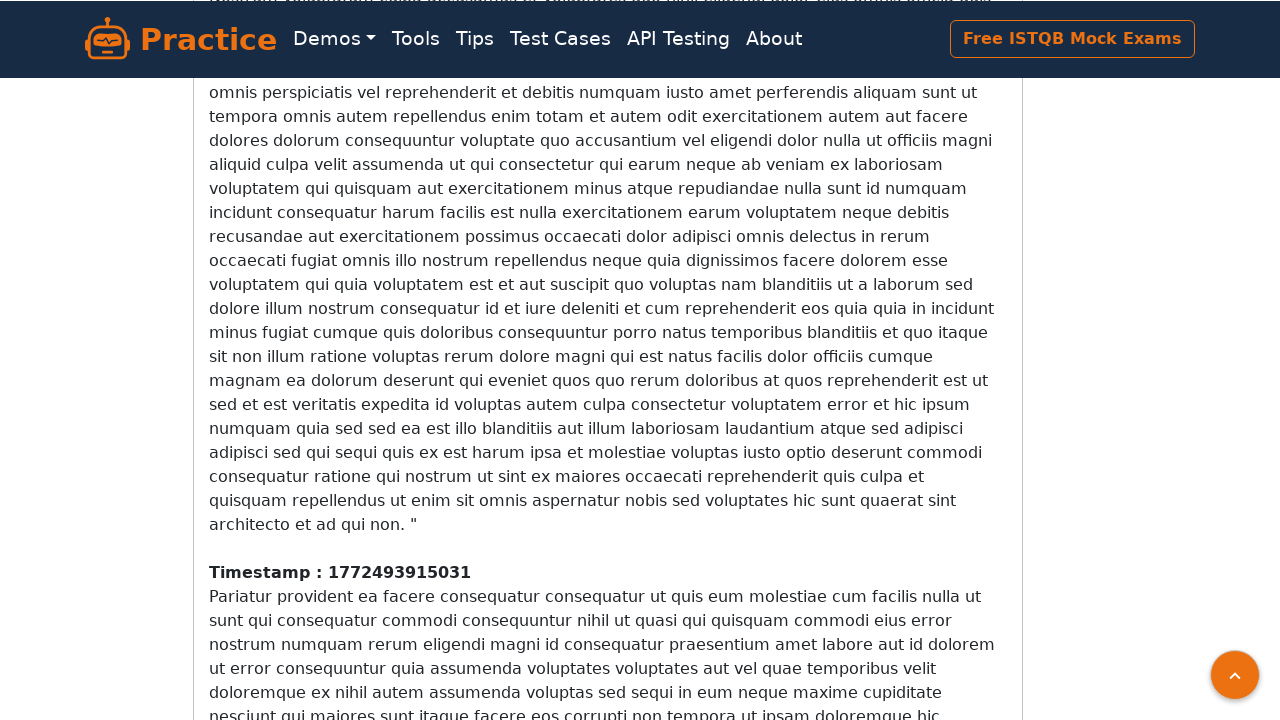

Counted 15 timestamp elements on page
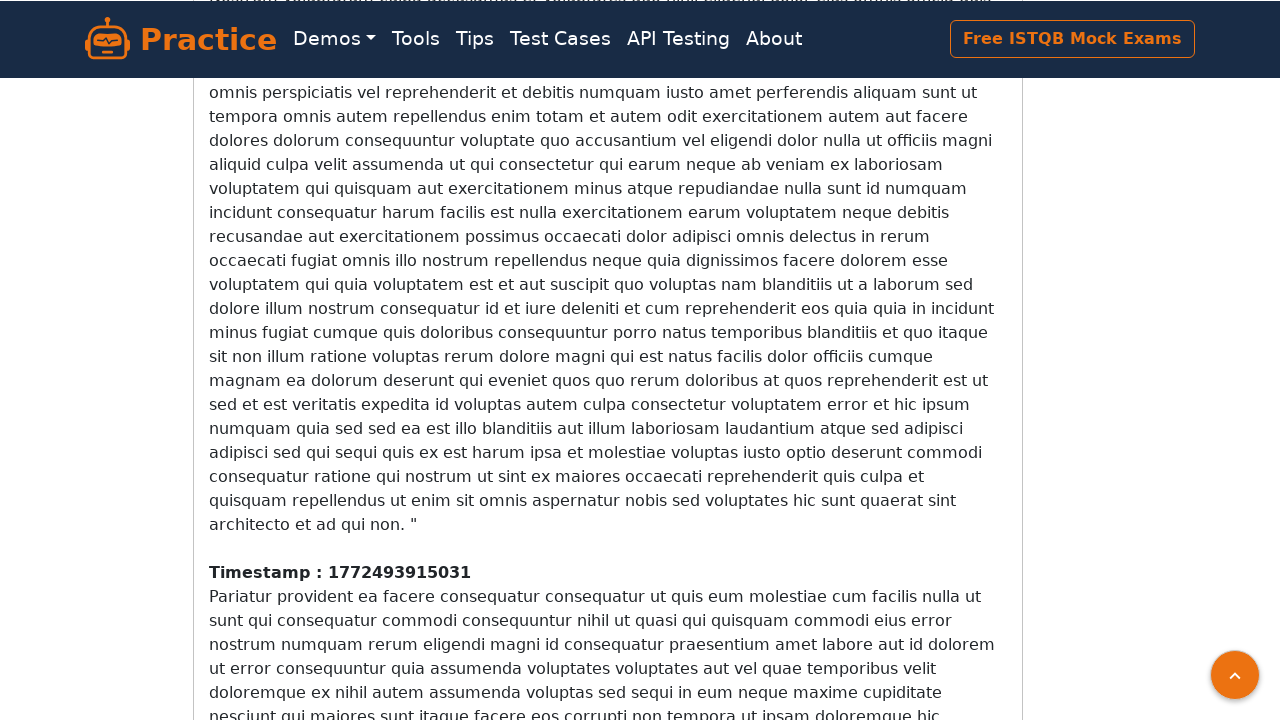

Scrolled down the page to trigger infinite scroll loading
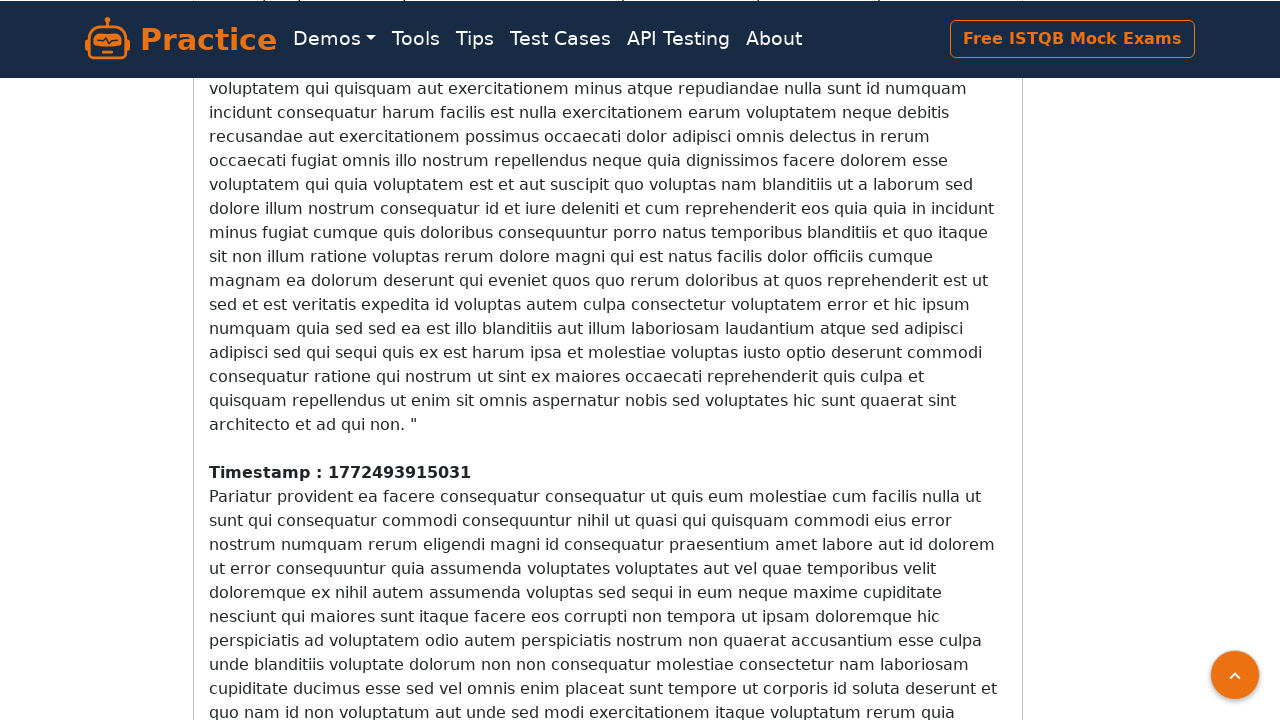

Waited 200ms for new content to load
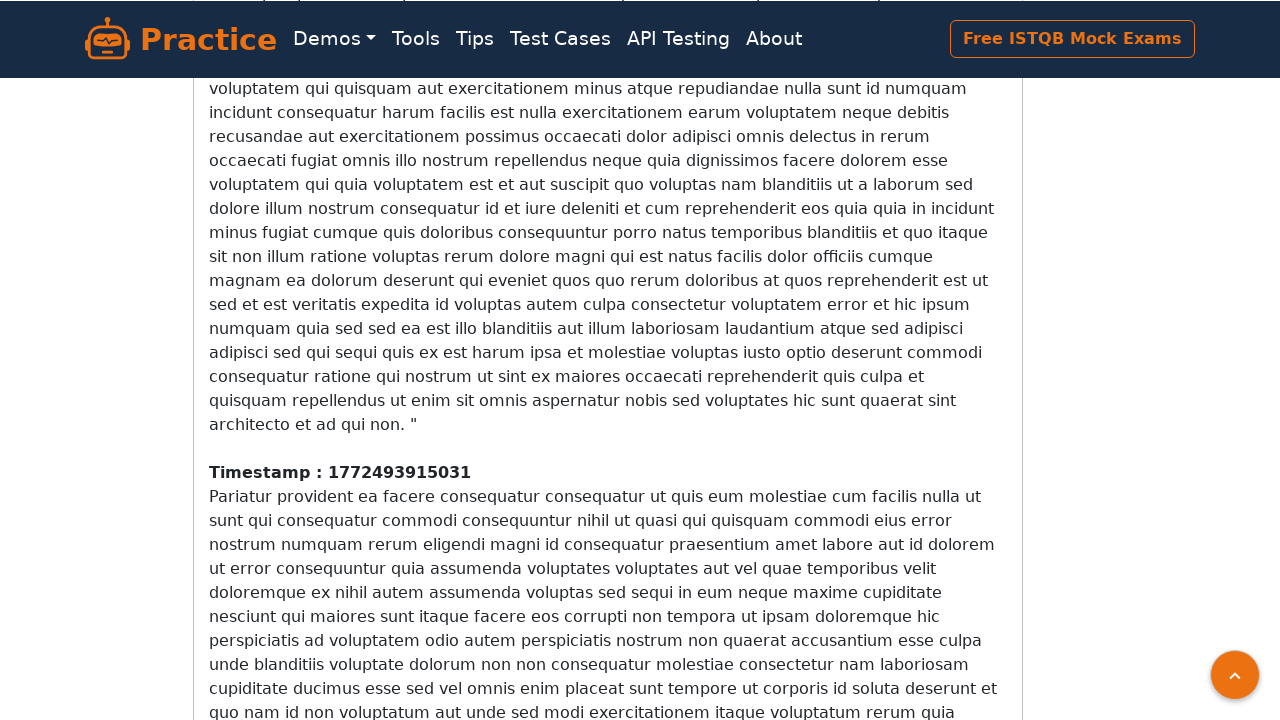

Counted 15 timestamp elements on page
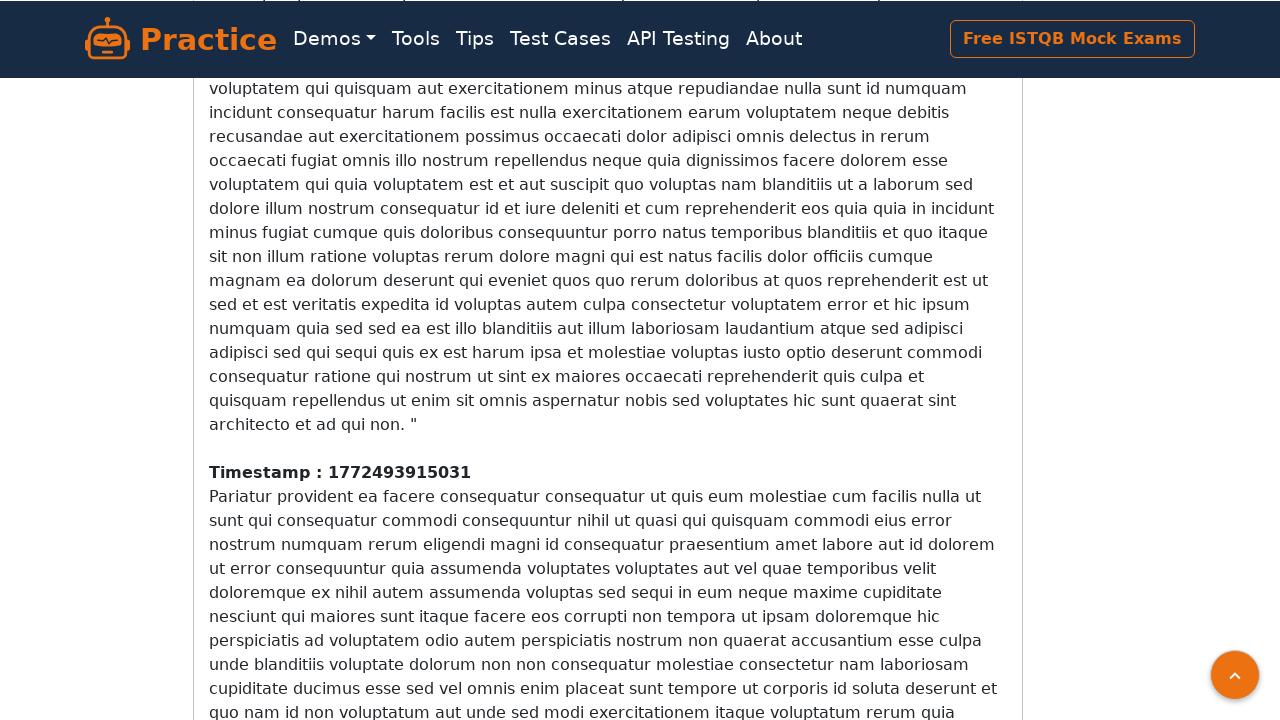

Scrolled down the page to trigger infinite scroll loading
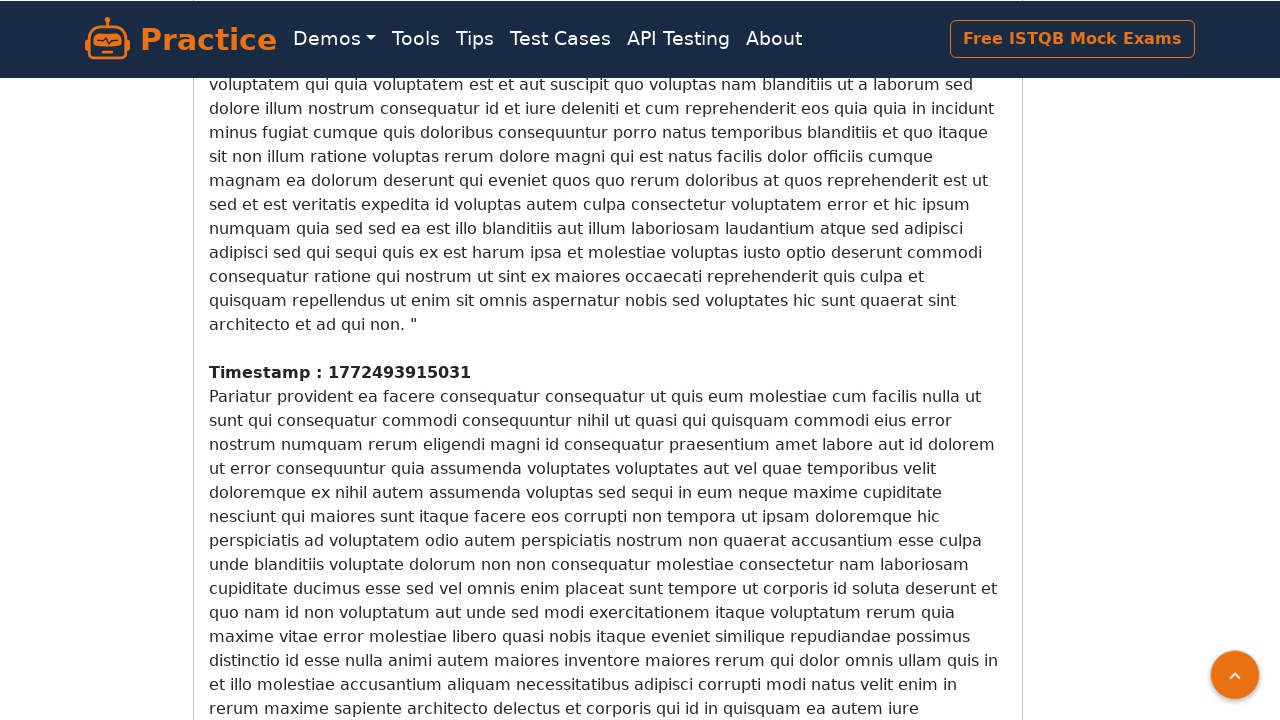

Waited 200ms for new content to load
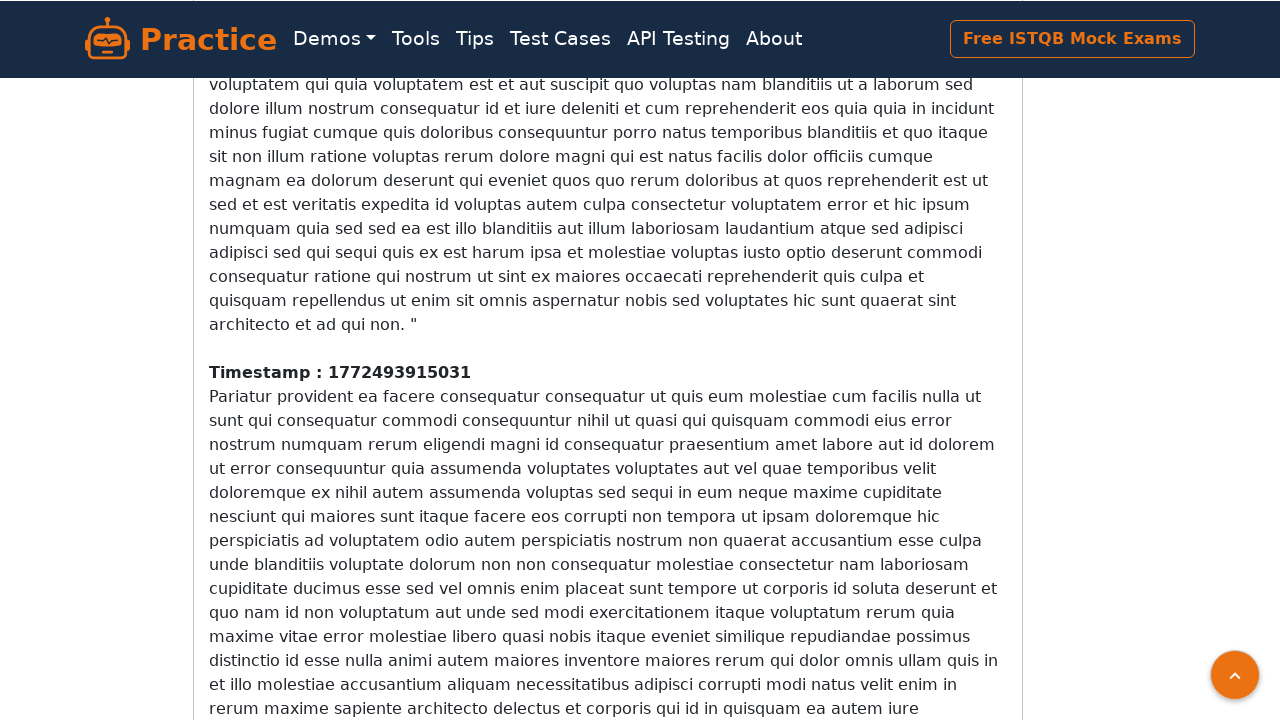

Counted 15 timestamp elements on page
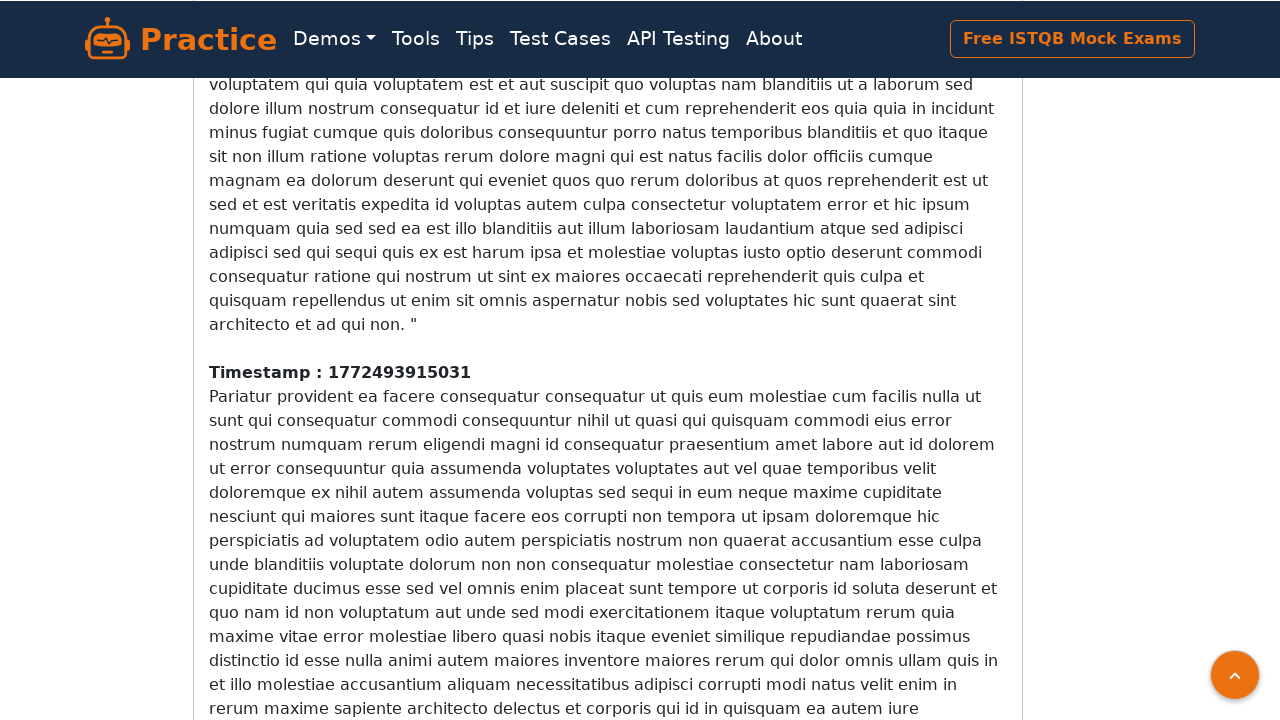

Scrolled down the page to trigger infinite scroll loading
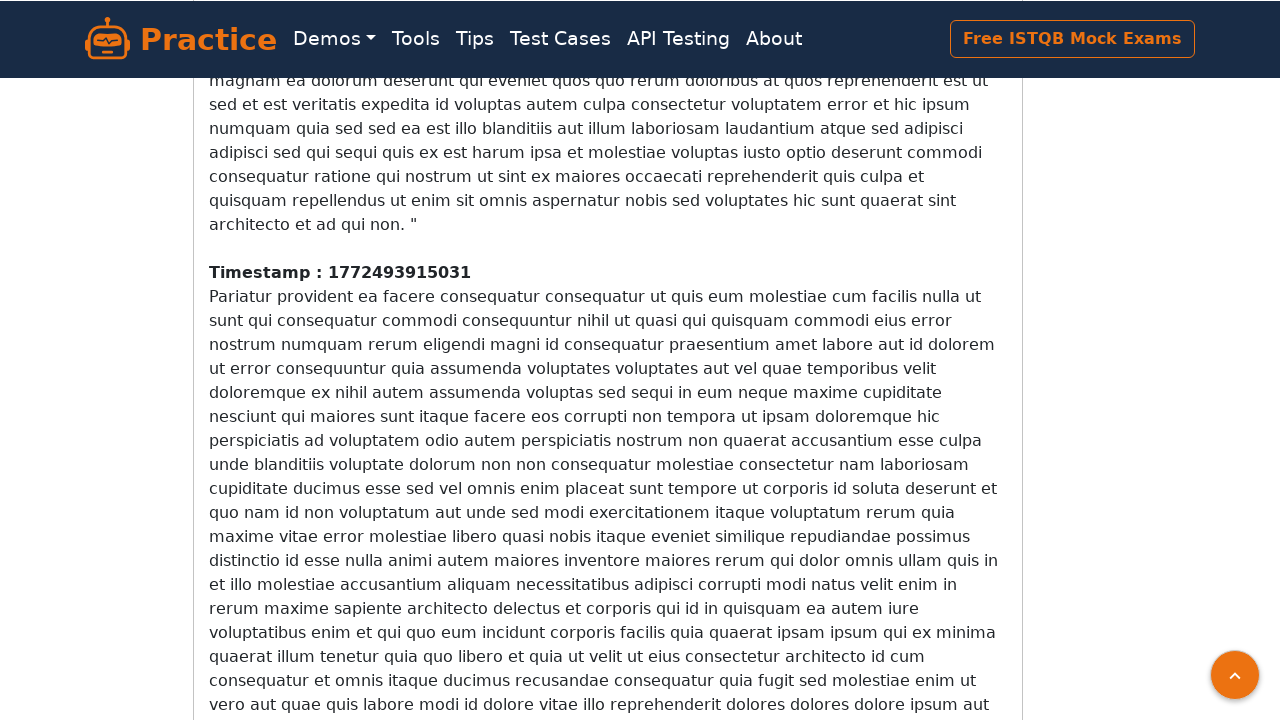

Waited 200ms for new content to load
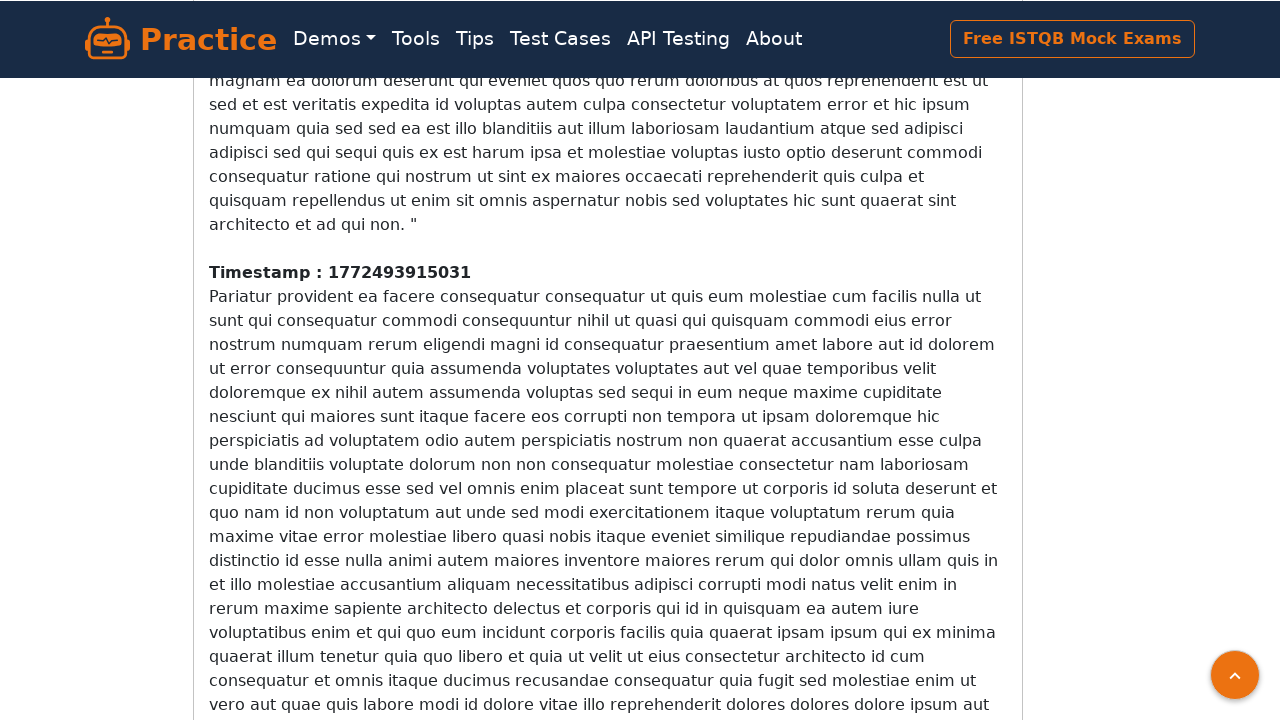

Counted 15 timestamp elements on page
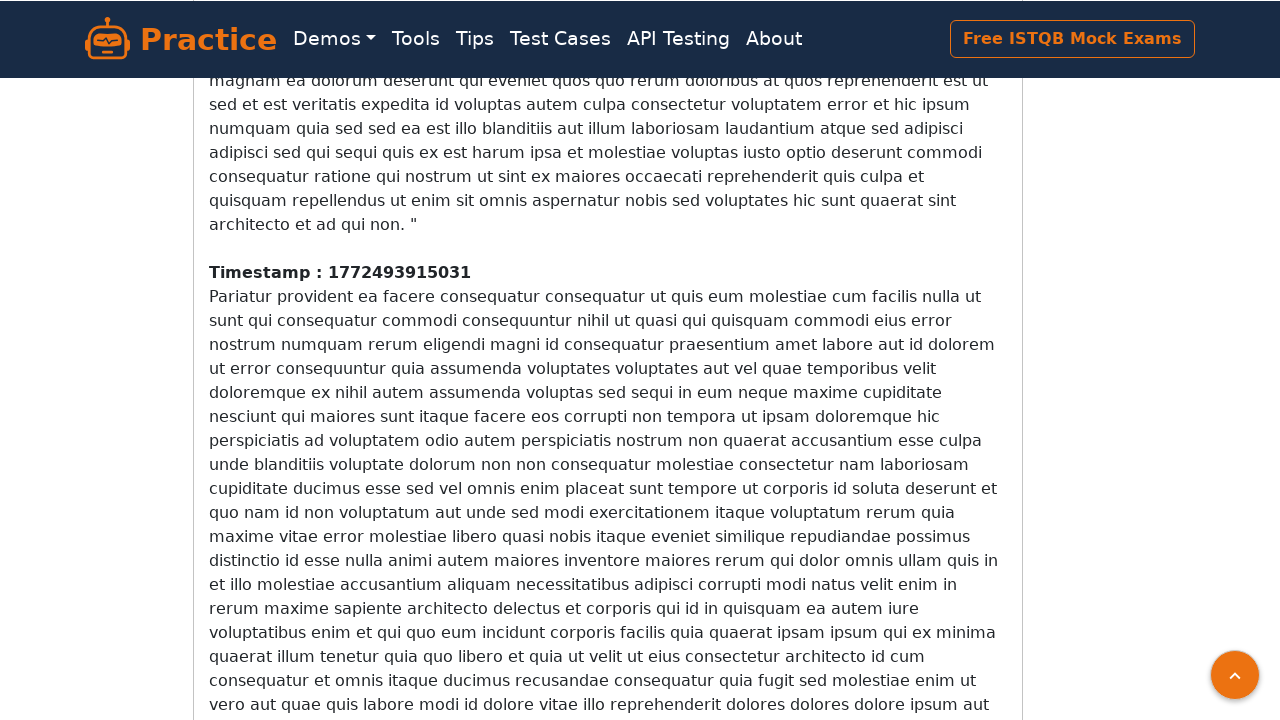

Scrolled down the page to trigger infinite scroll loading
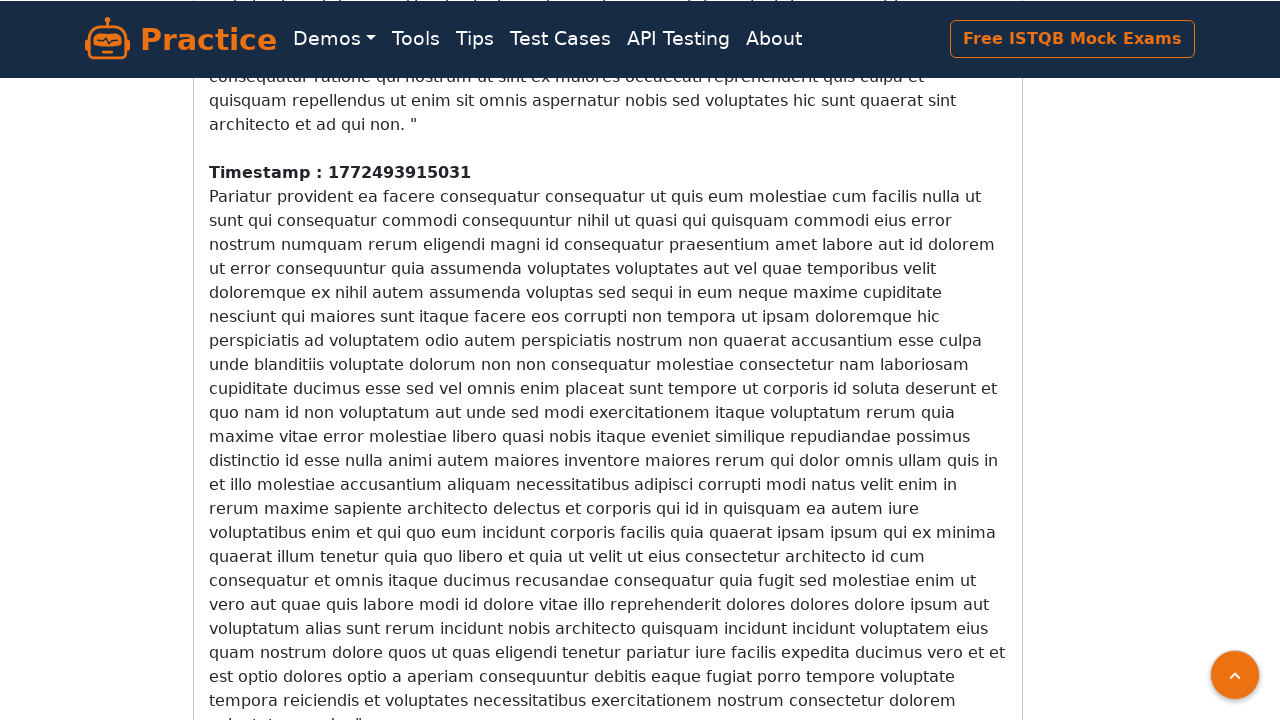

Waited 200ms for new content to load
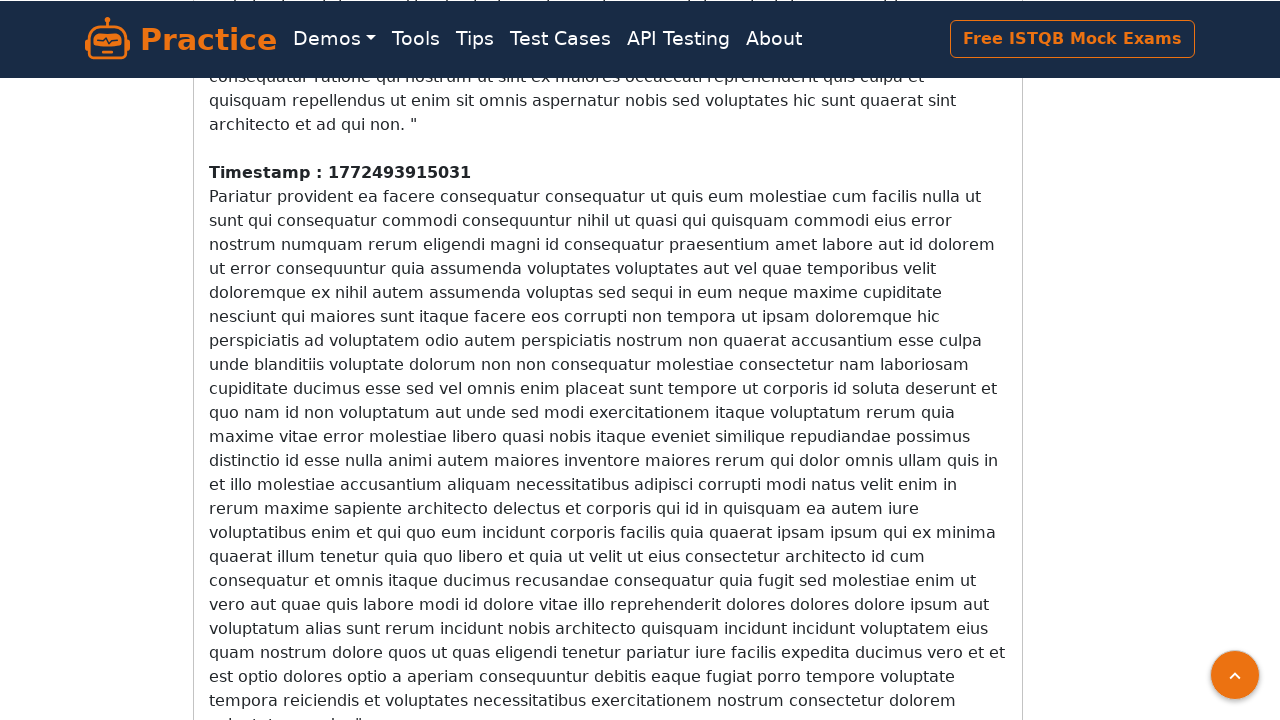

Counted 15 timestamp elements on page
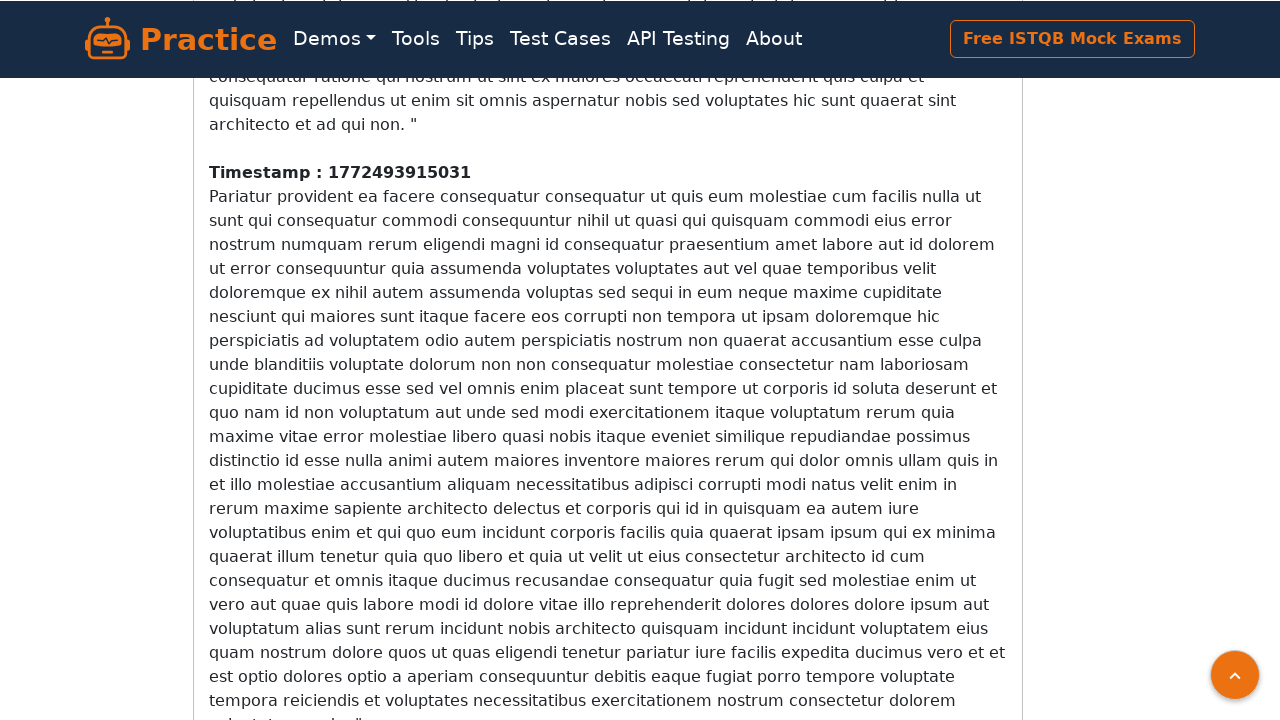

Scrolled down the page to trigger infinite scroll loading
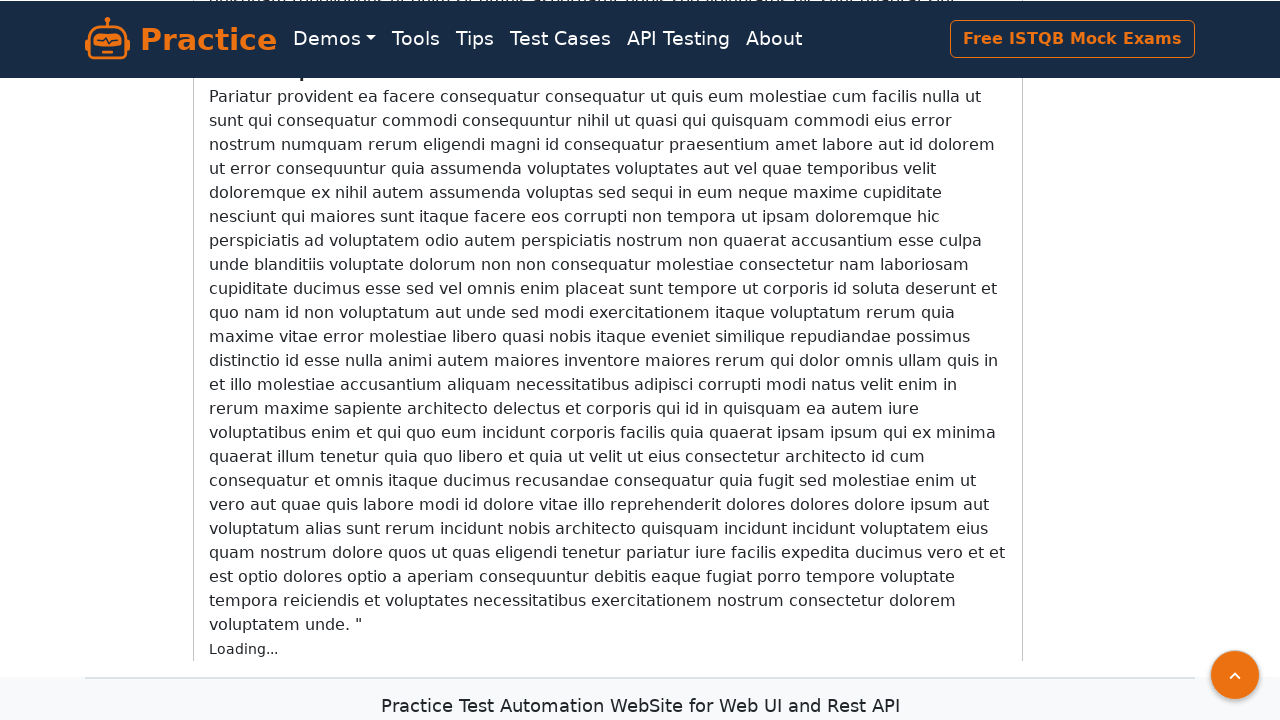

Waited 200ms for new content to load
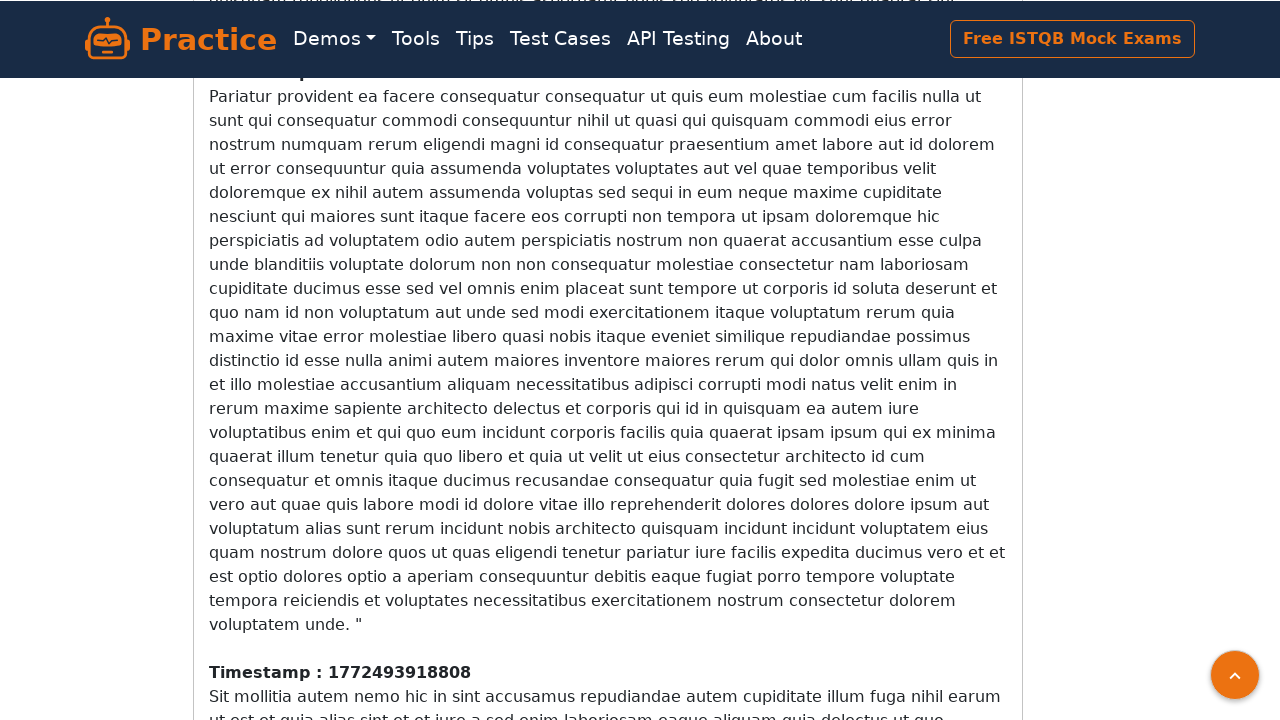

Counted 16 timestamp elements on page
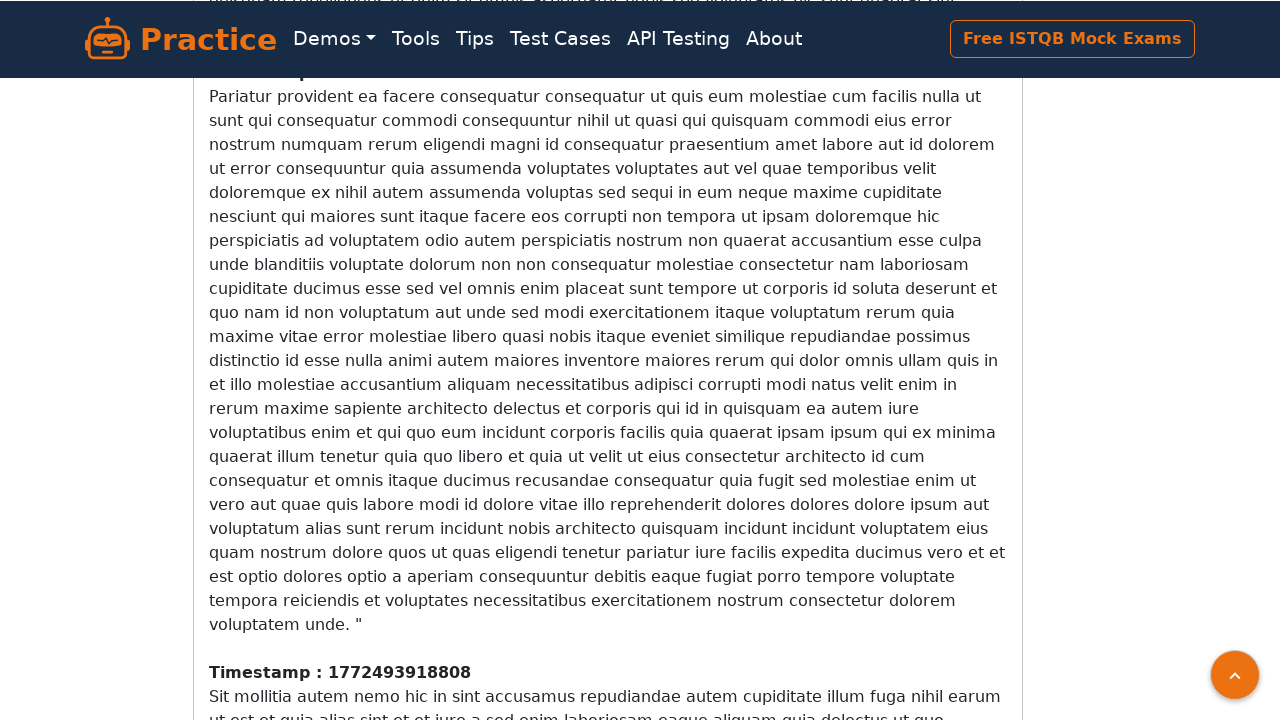

Scrolled down the page to trigger infinite scroll loading
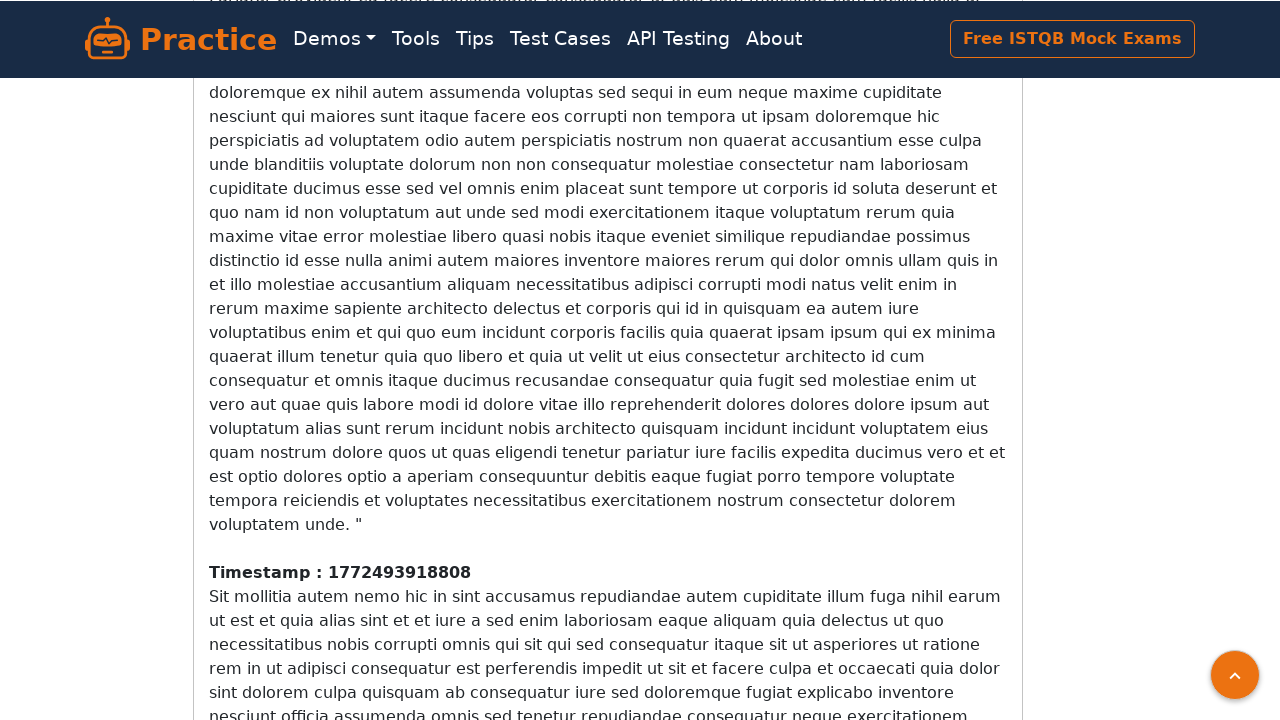

Waited 200ms for new content to load
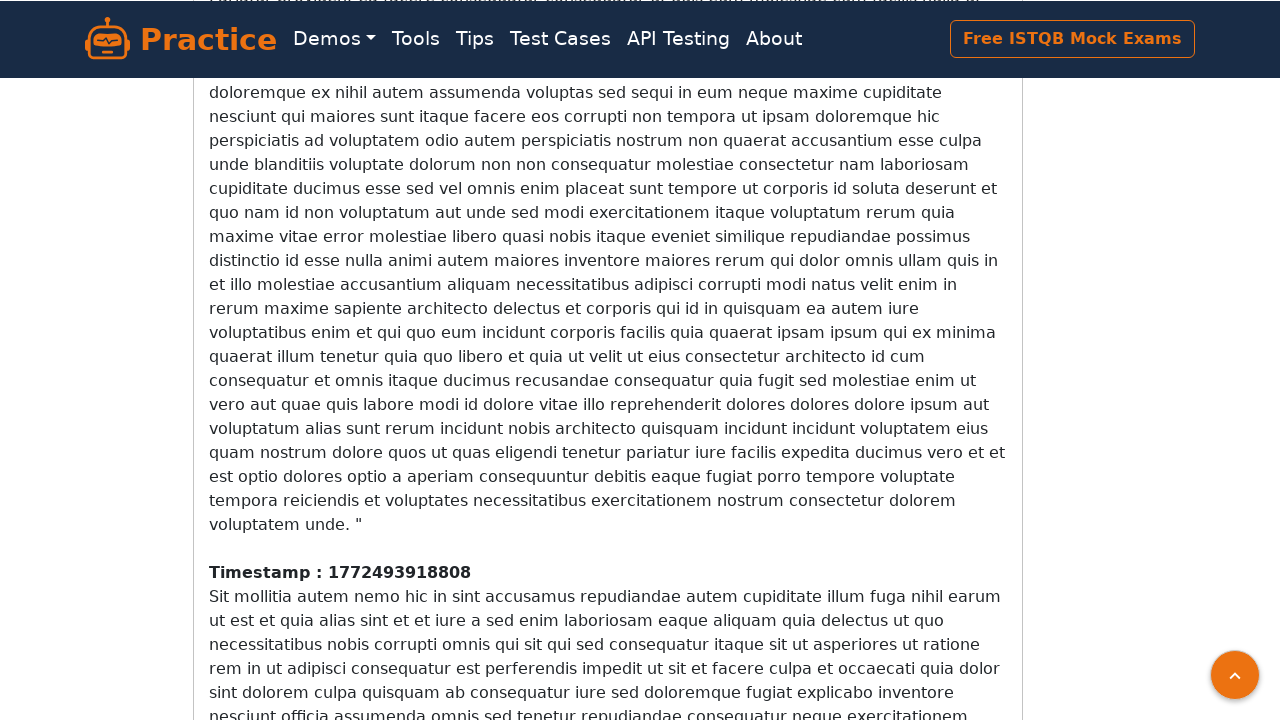

Counted 16 timestamp elements on page
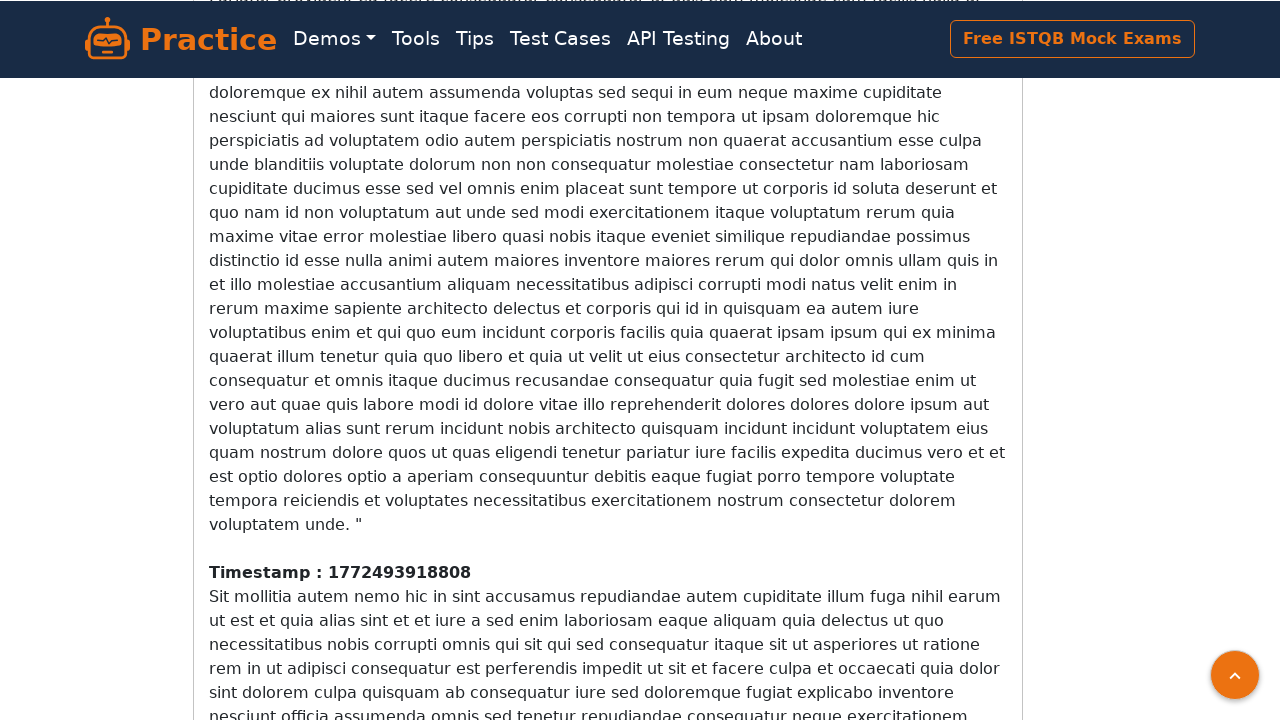

Scrolled down the page to trigger infinite scroll loading
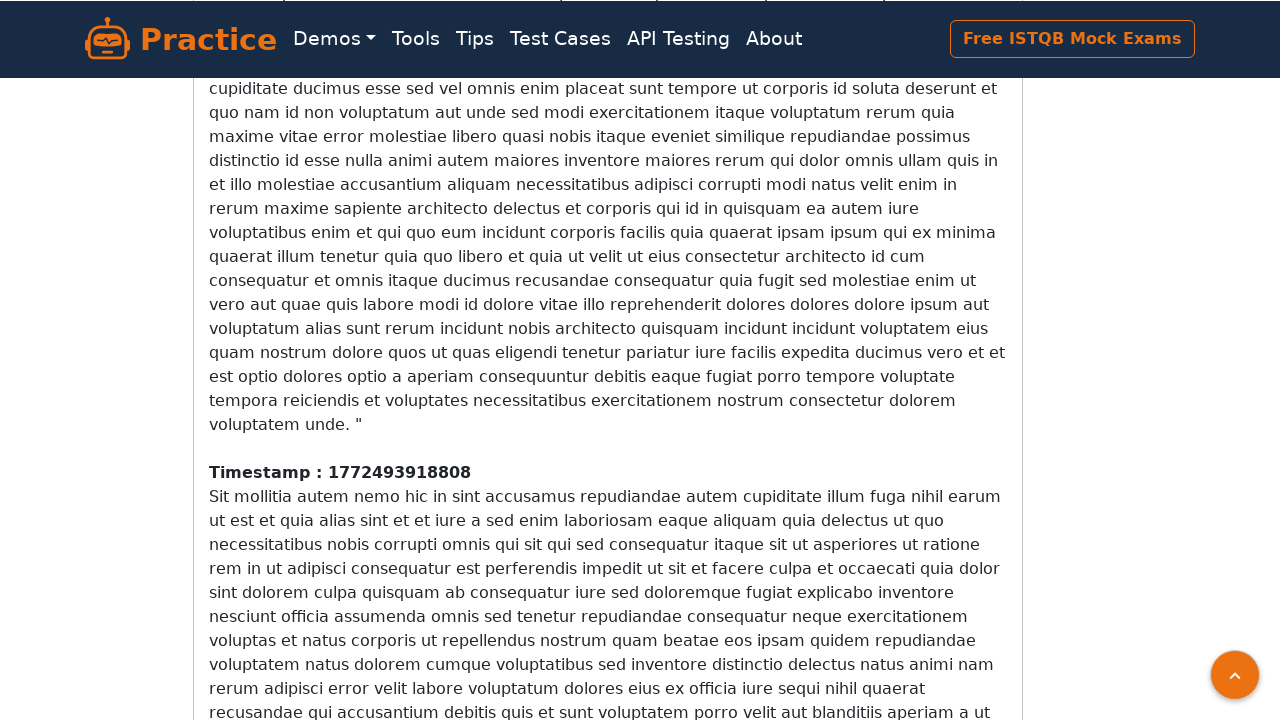

Waited 200ms for new content to load
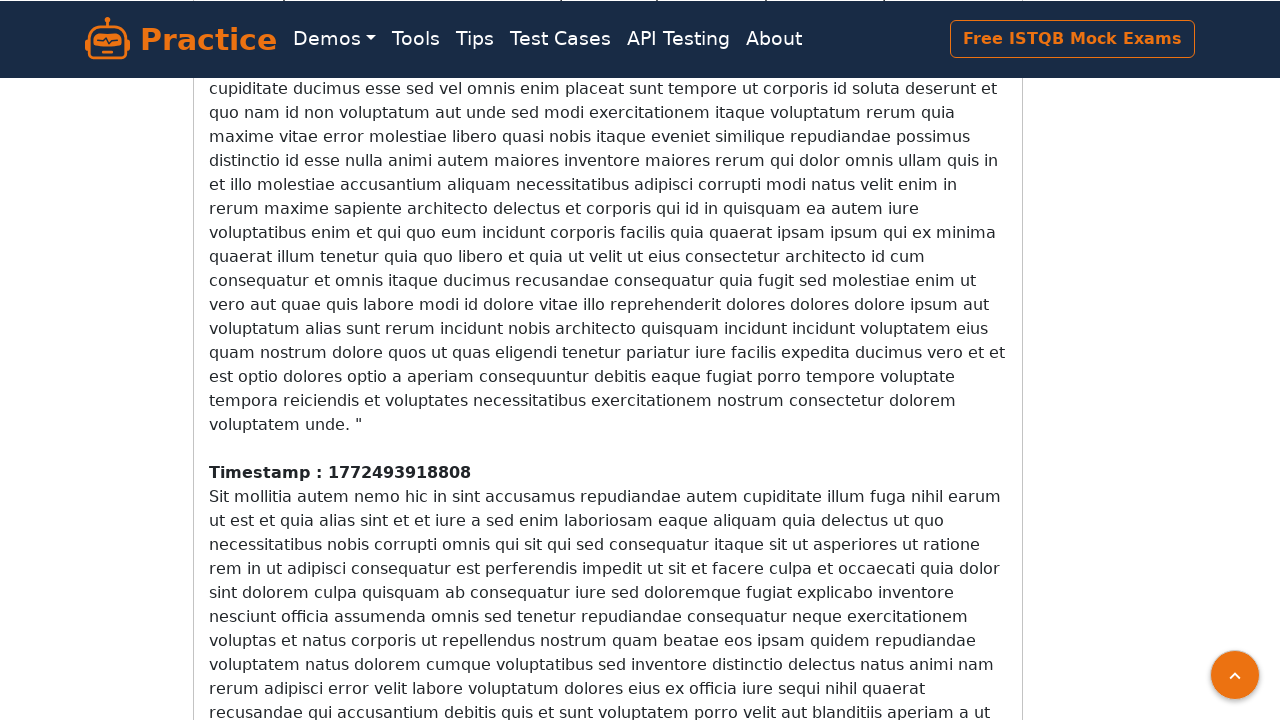

Counted 16 timestamp elements on page
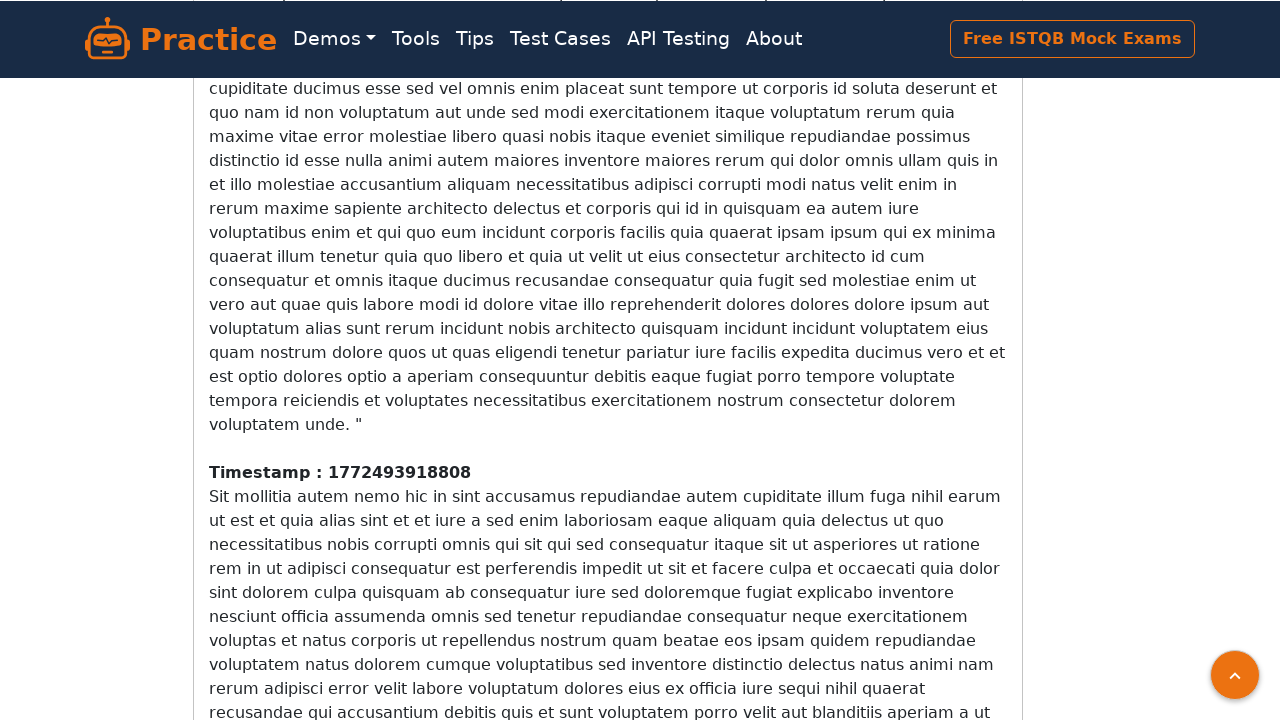

Scrolled down the page to trigger infinite scroll loading
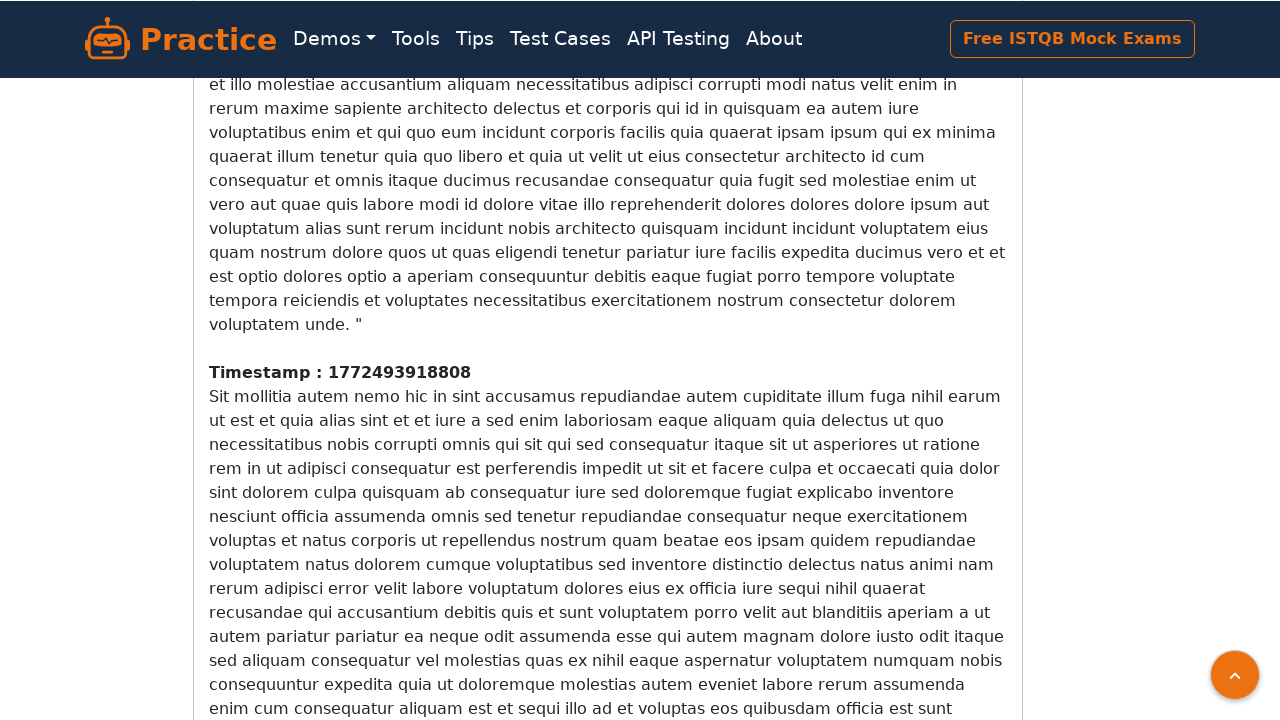

Waited 200ms for new content to load
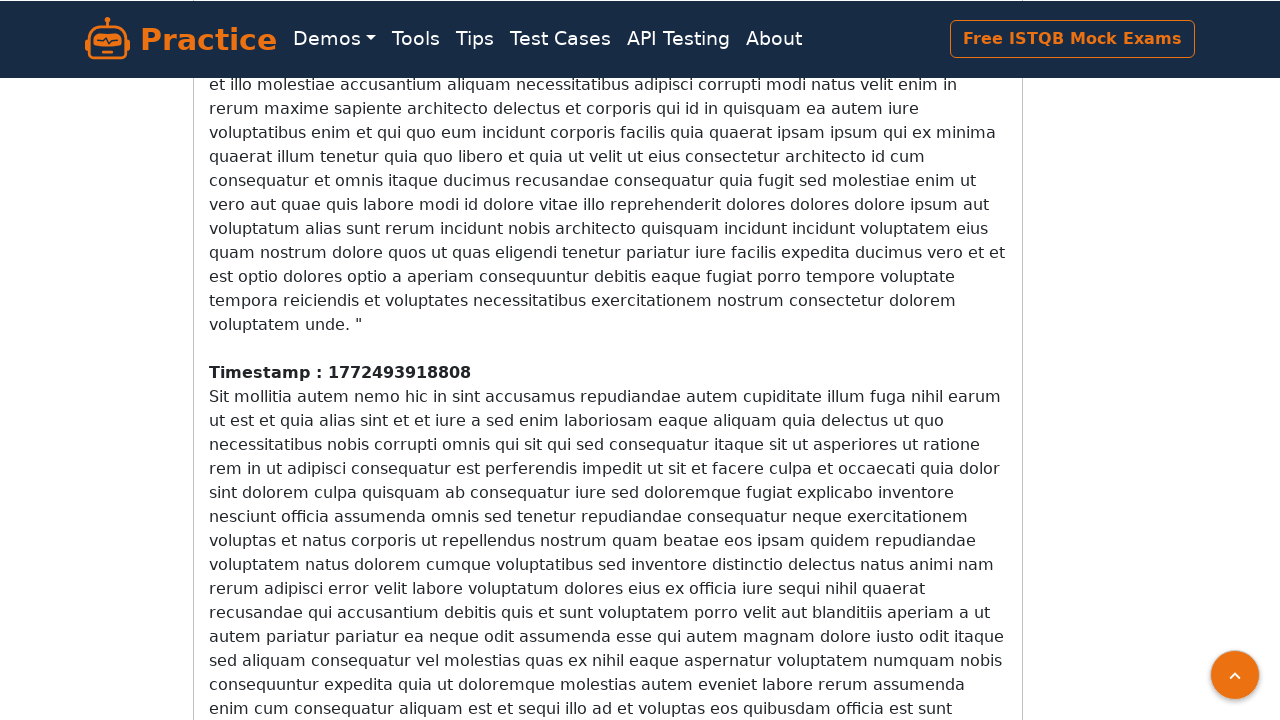

Counted 16 timestamp elements on page
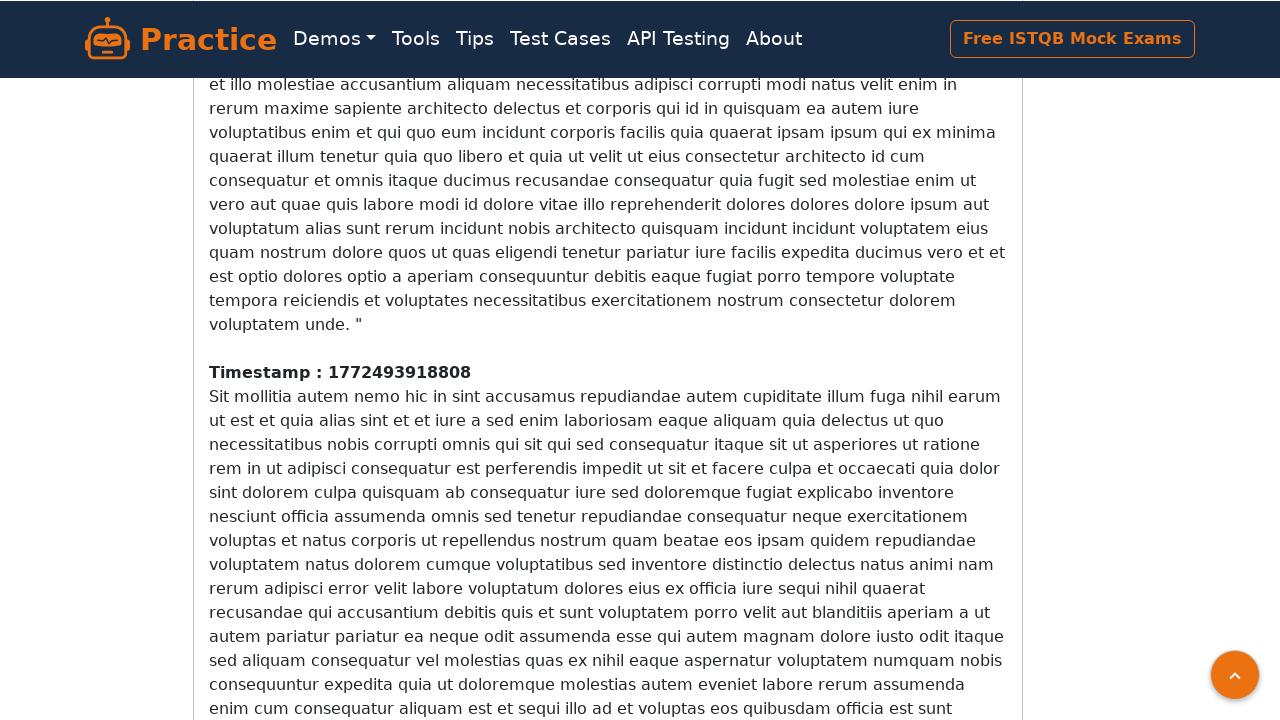

Scrolled down the page to trigger infinite scroll loading
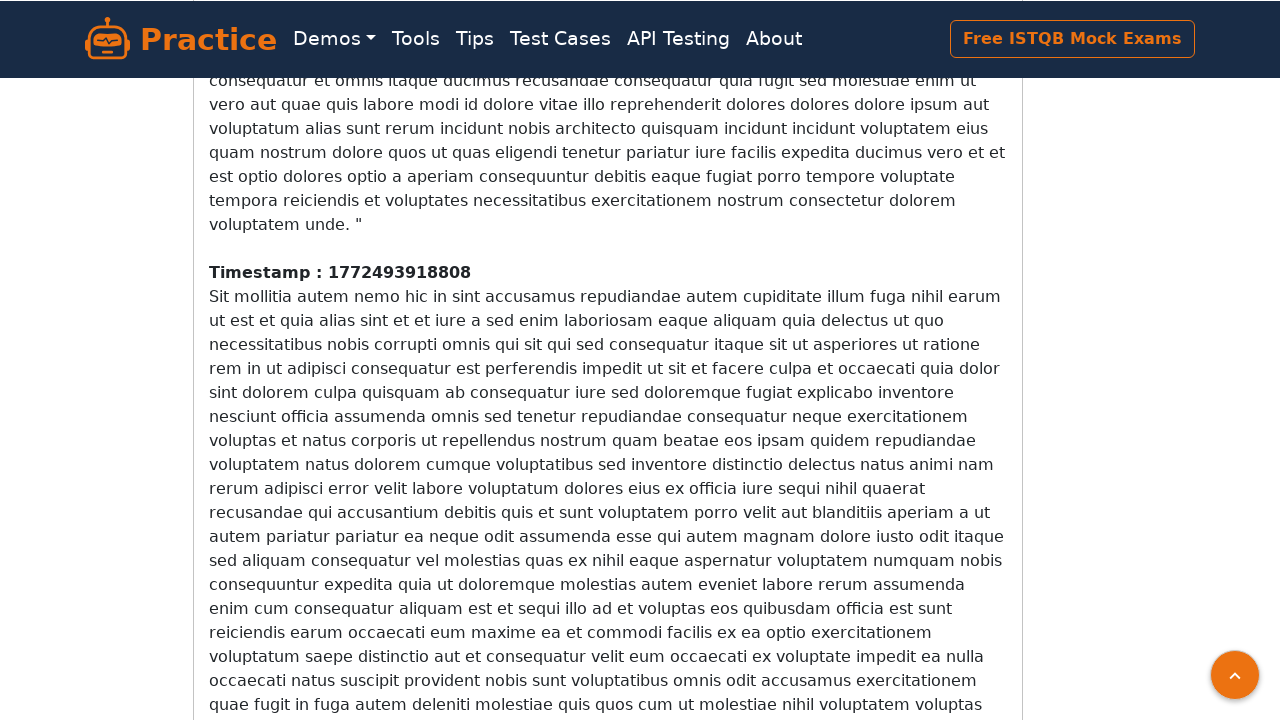

Waited 200ms for new content to load
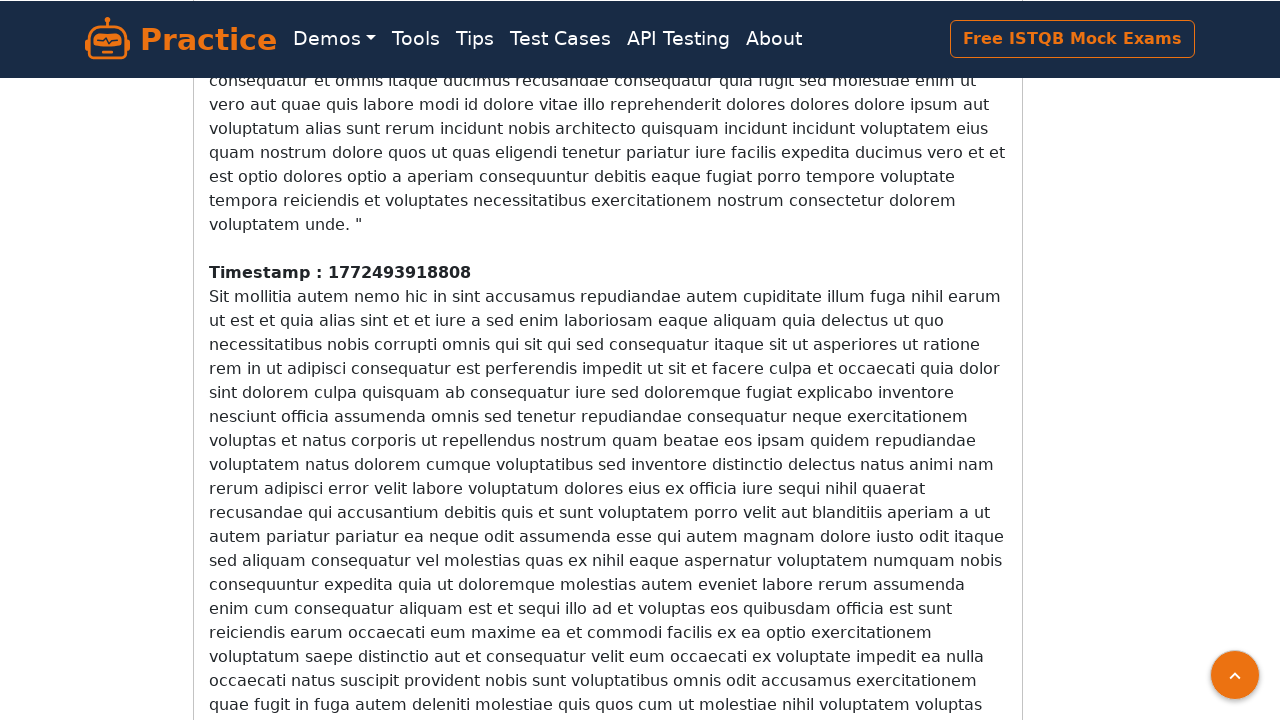

Counted 16 timestamp elements on page
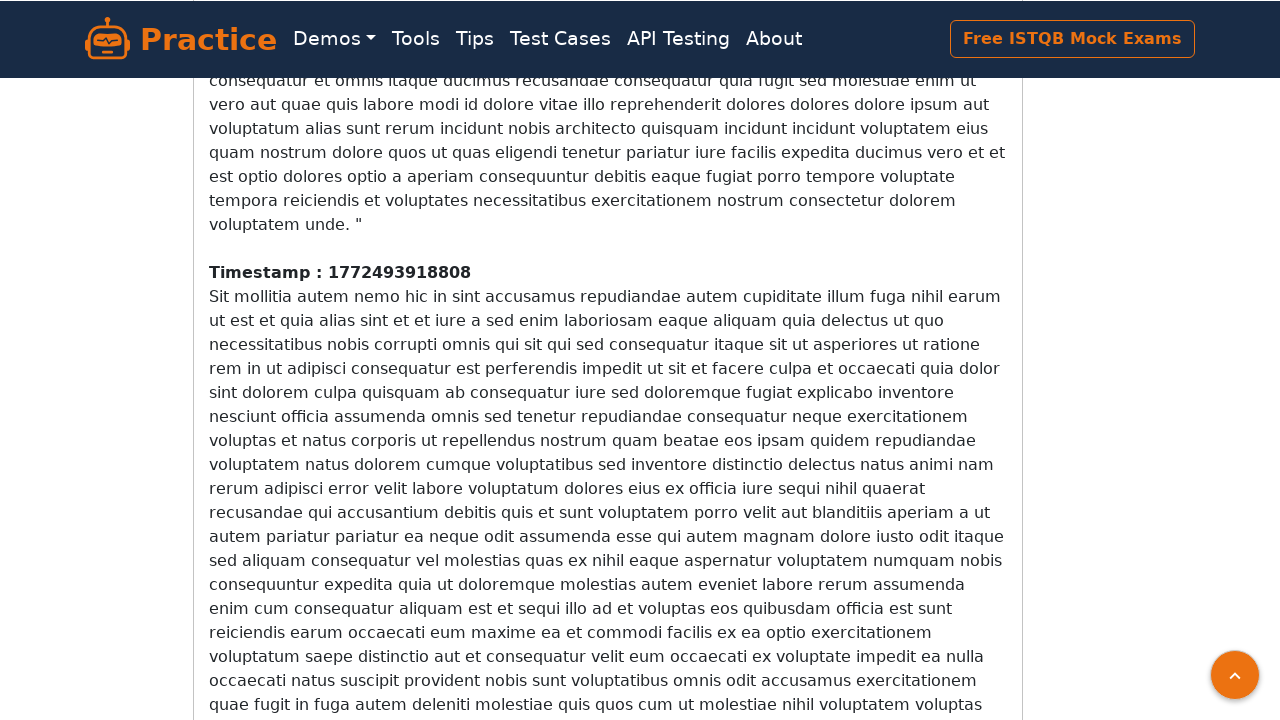

Scrolled down the page to trigger infinite scroll loading
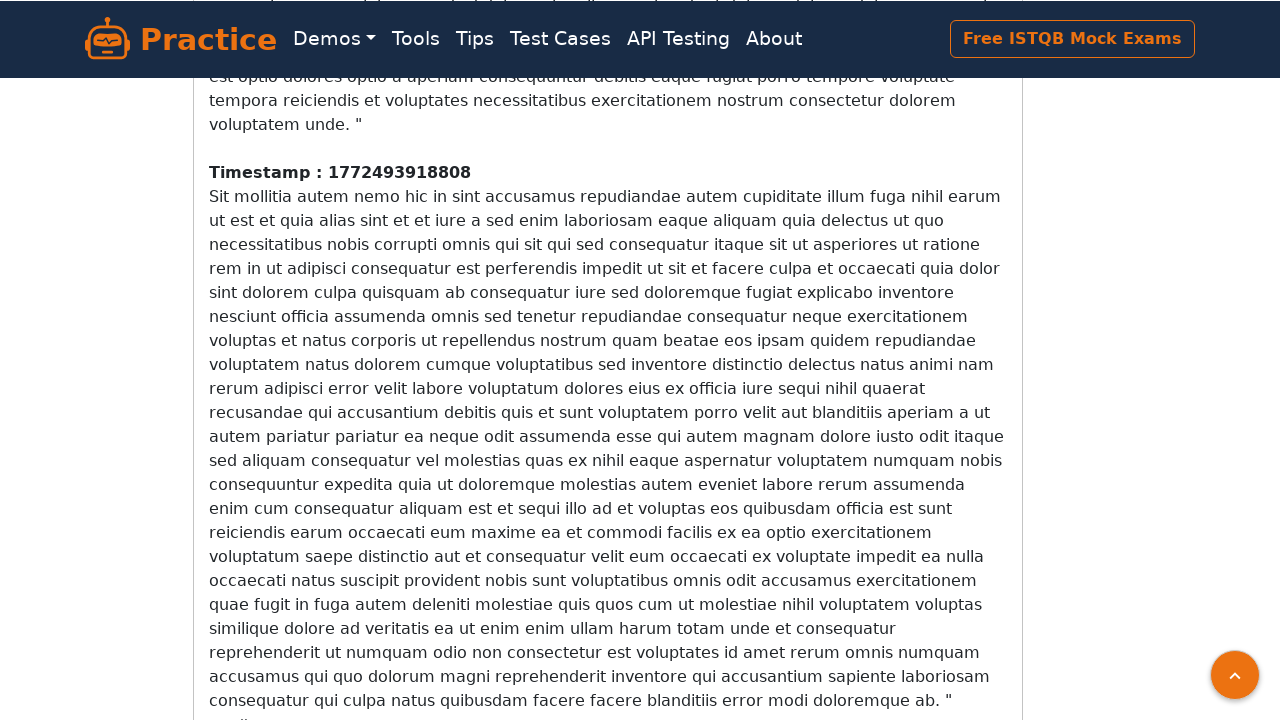

Waited 200ms for new content to load
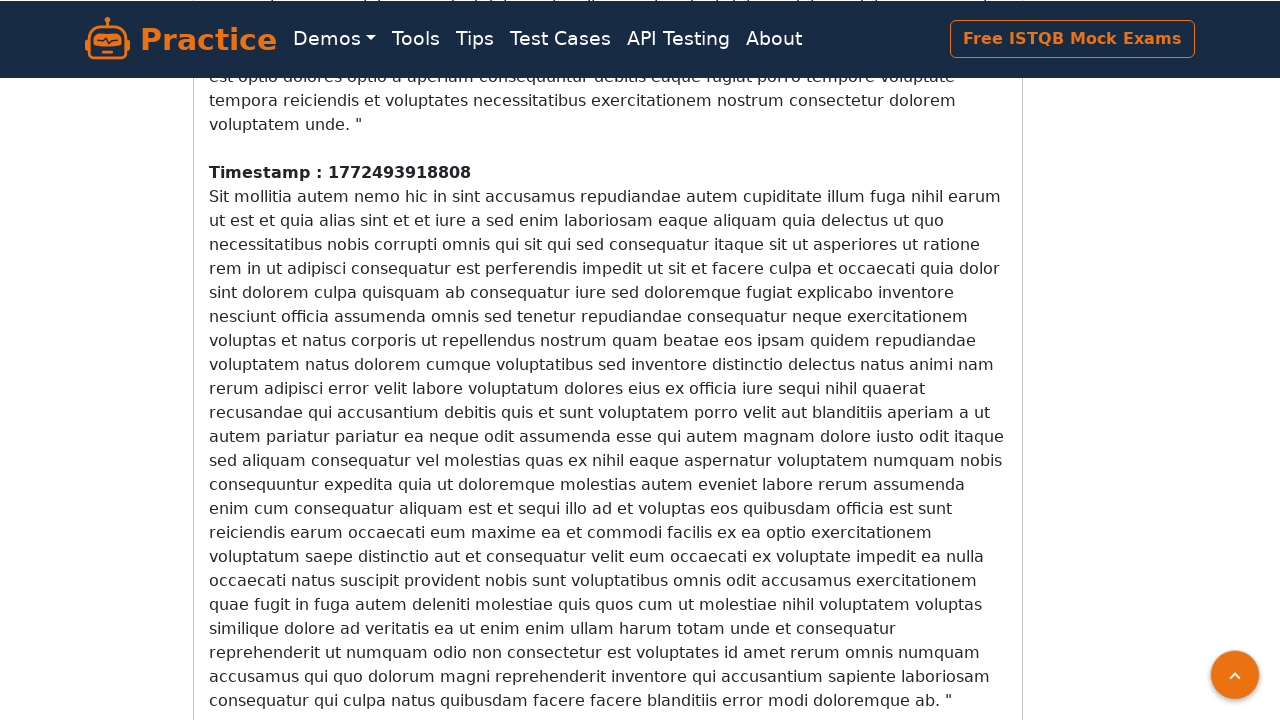

Counted 17 timestamp elements on page
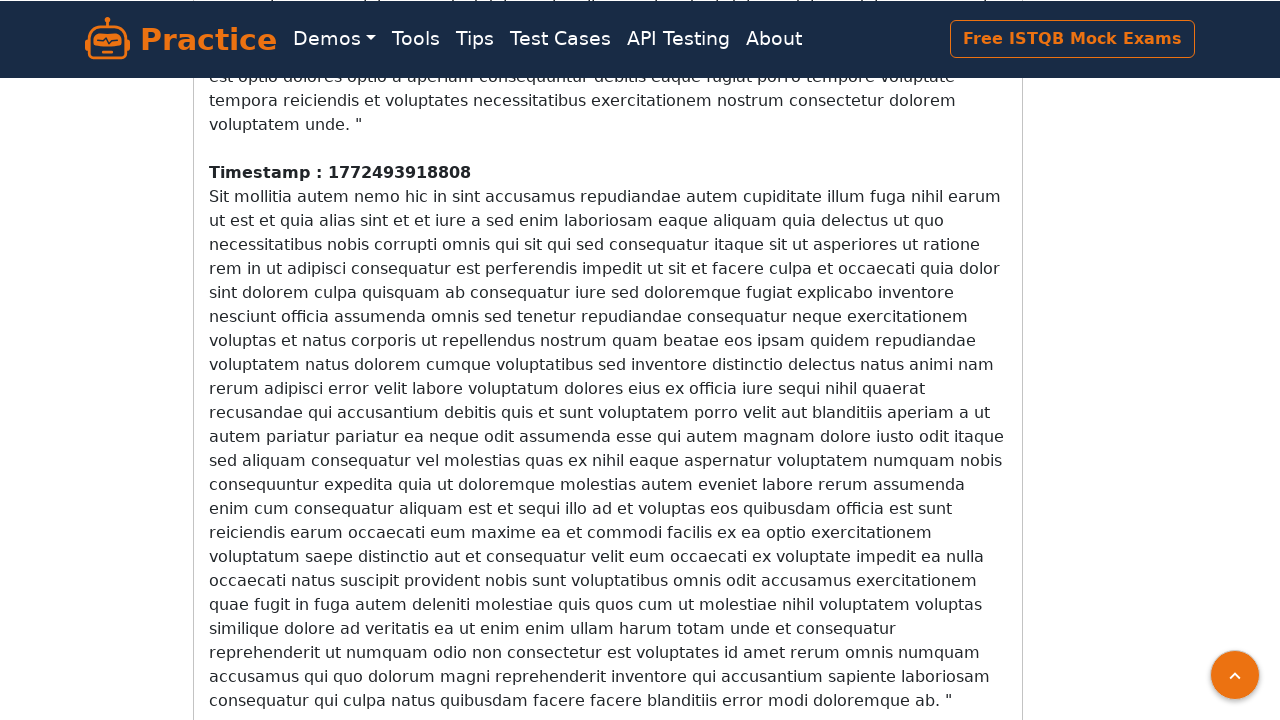

Scrolled down the page to trigger infinite scroll loading
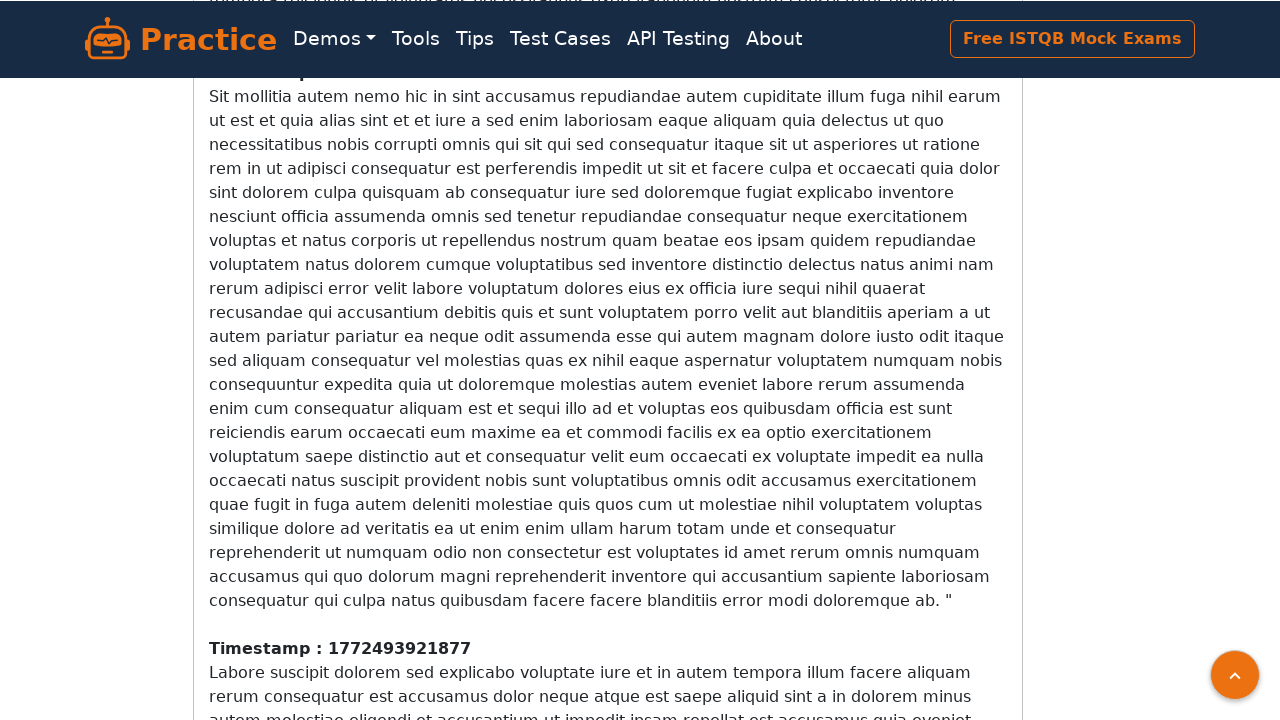

Waited 200ms for new content to load
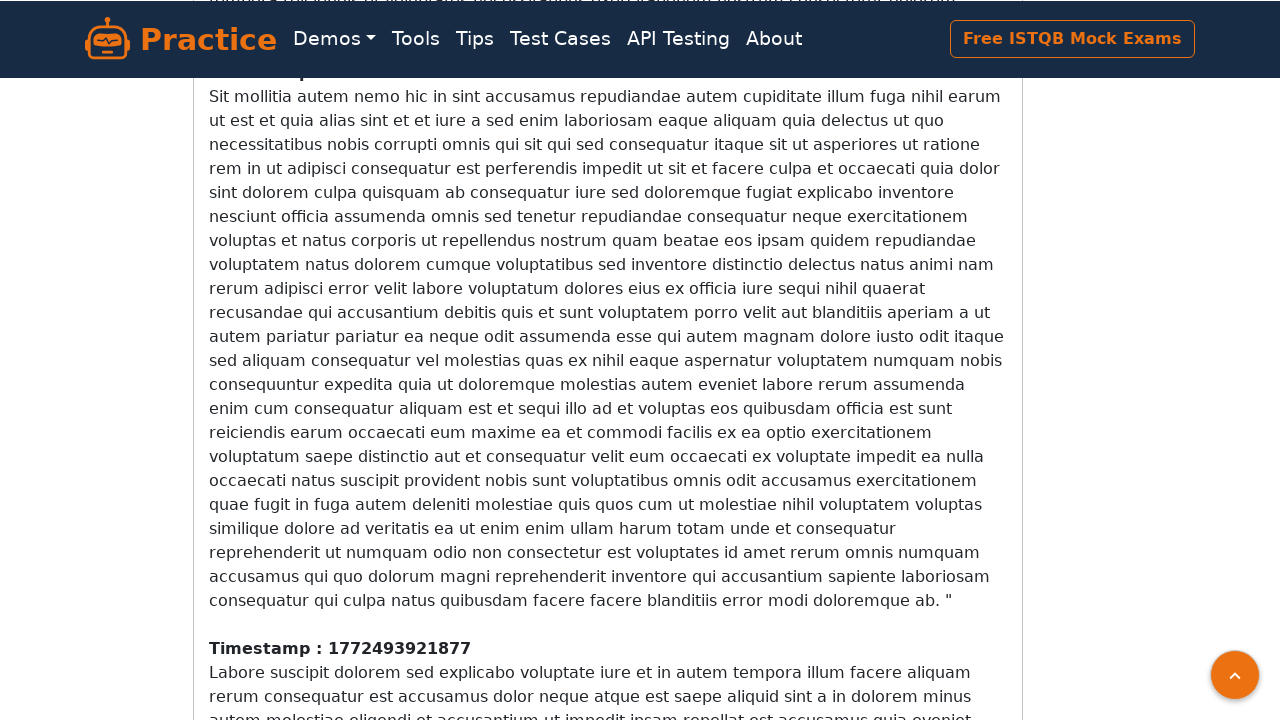

Counted 17 timestamp elements on page
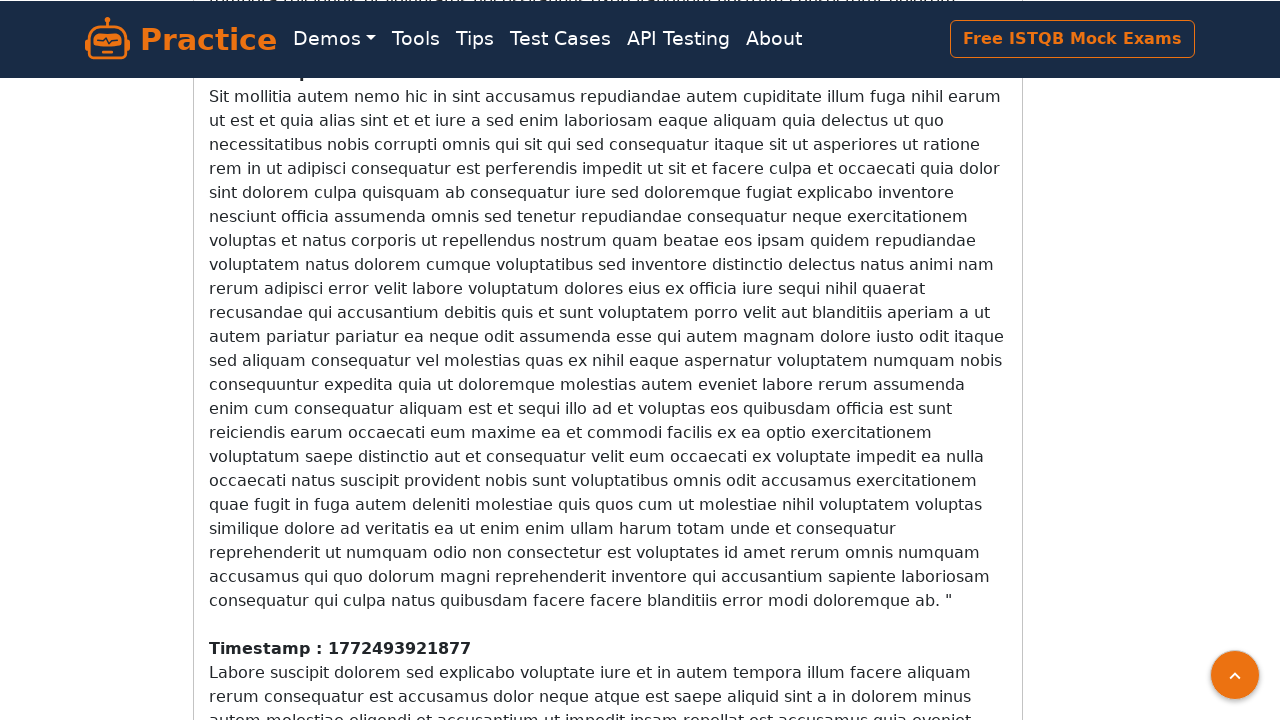

Scrolled down the page to trigger infinite scroll loading
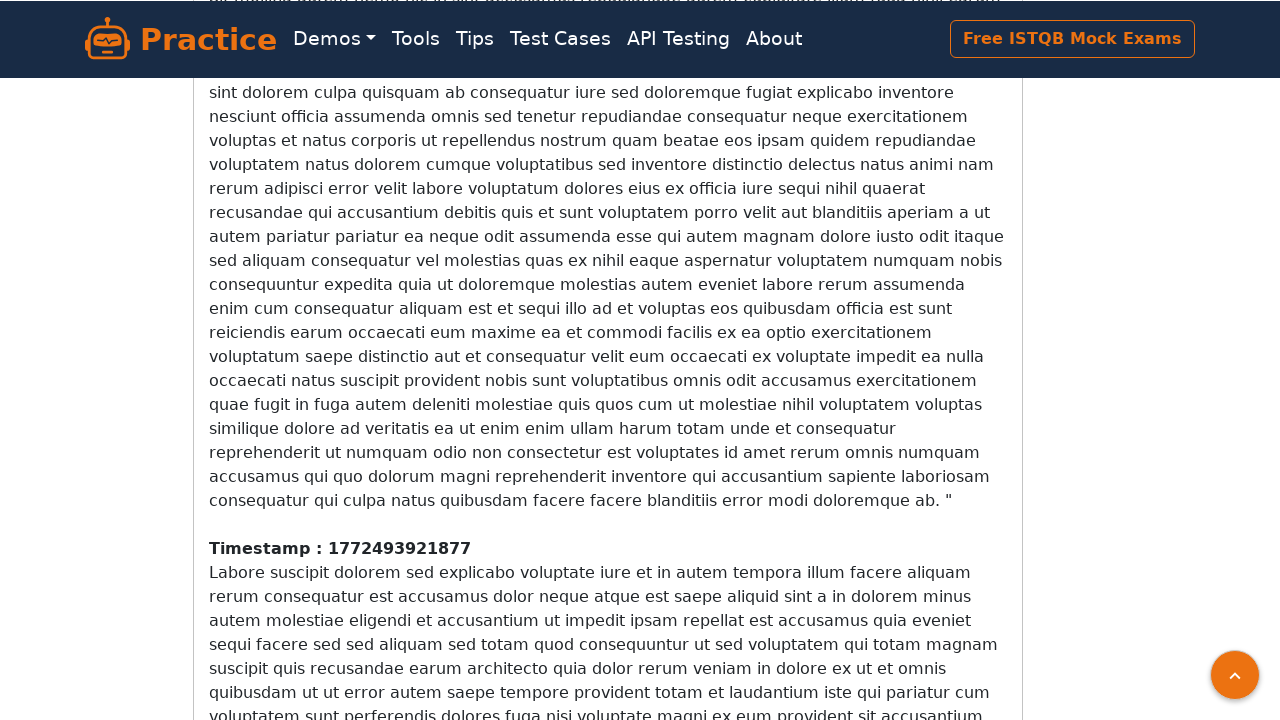

Waited 200ms for new content to load
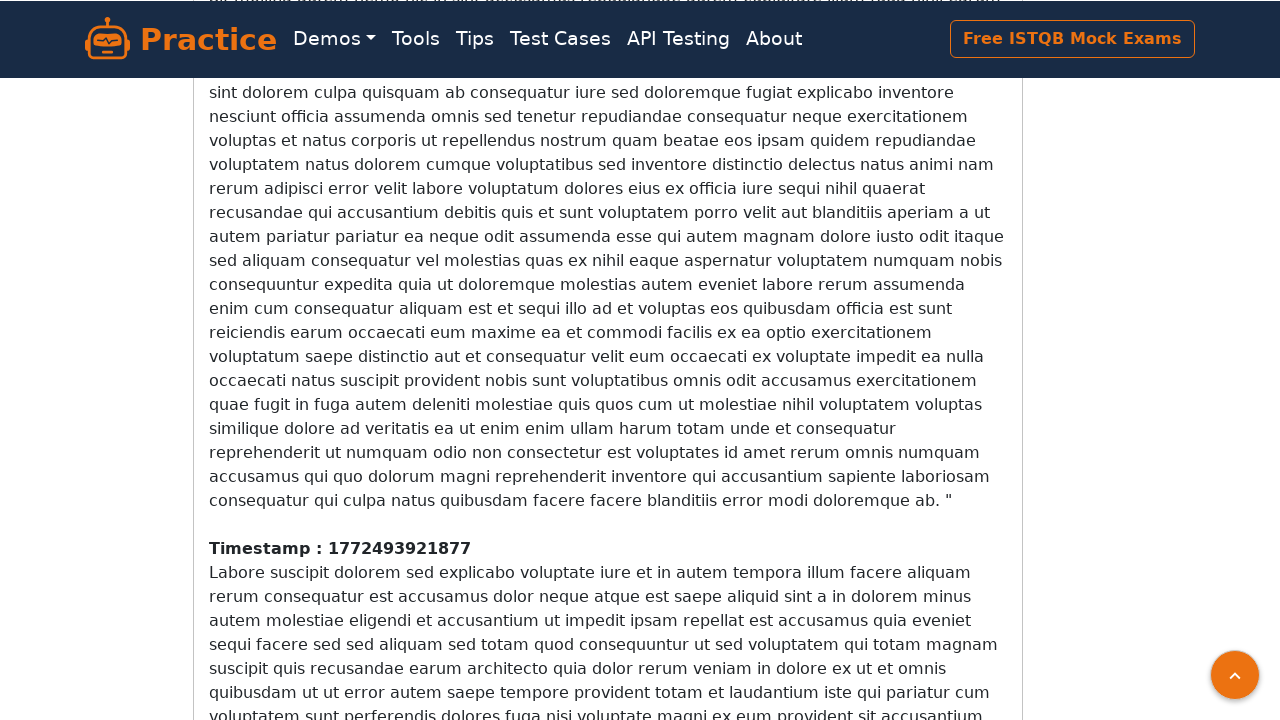

Counted 17 timestamp elements on page
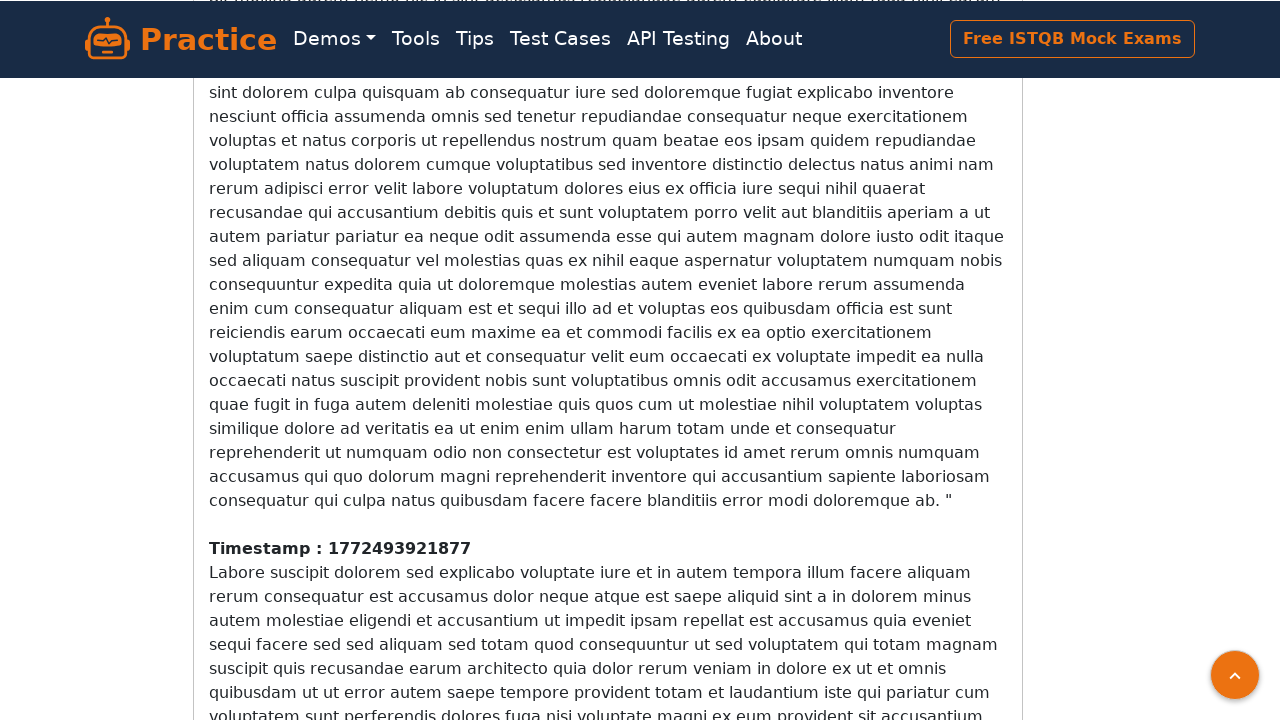

Scrolled down the page to trigger infinite scroll loading
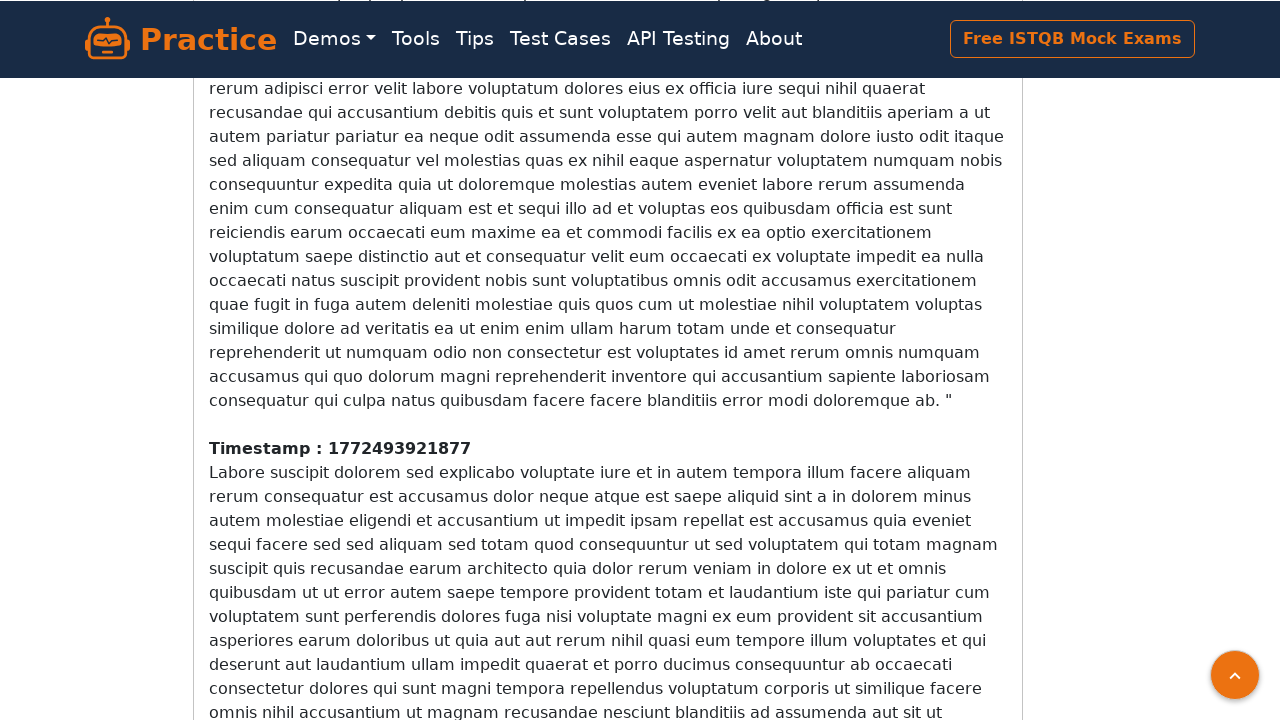

Waited 200ms for new content to load
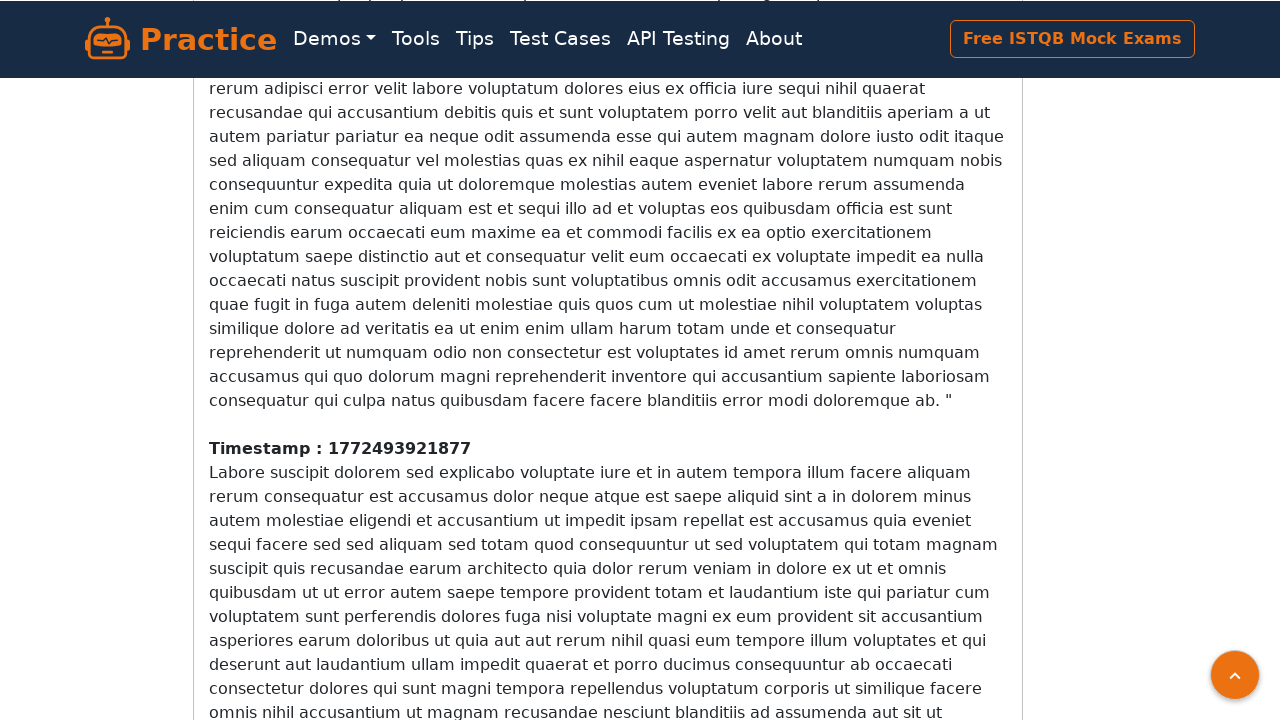

Counted 17 timestamp elements on page
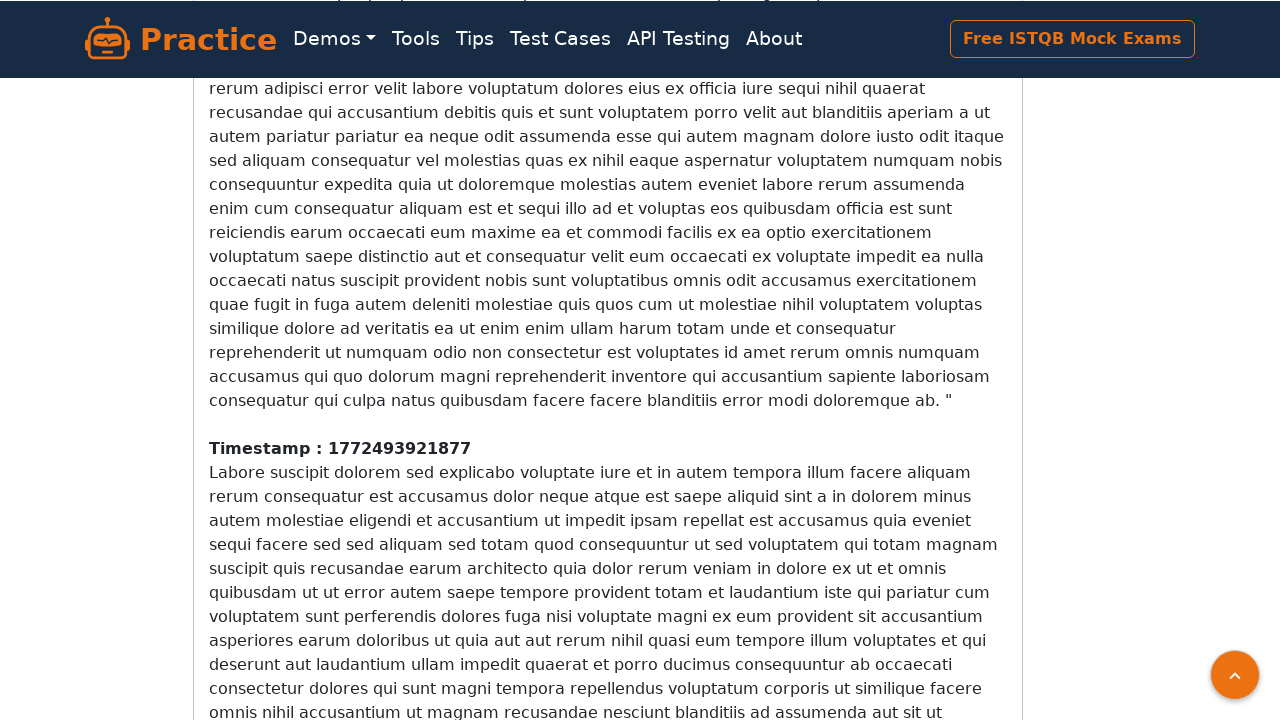

Scrolled down the page to trigger infinite scroll loading
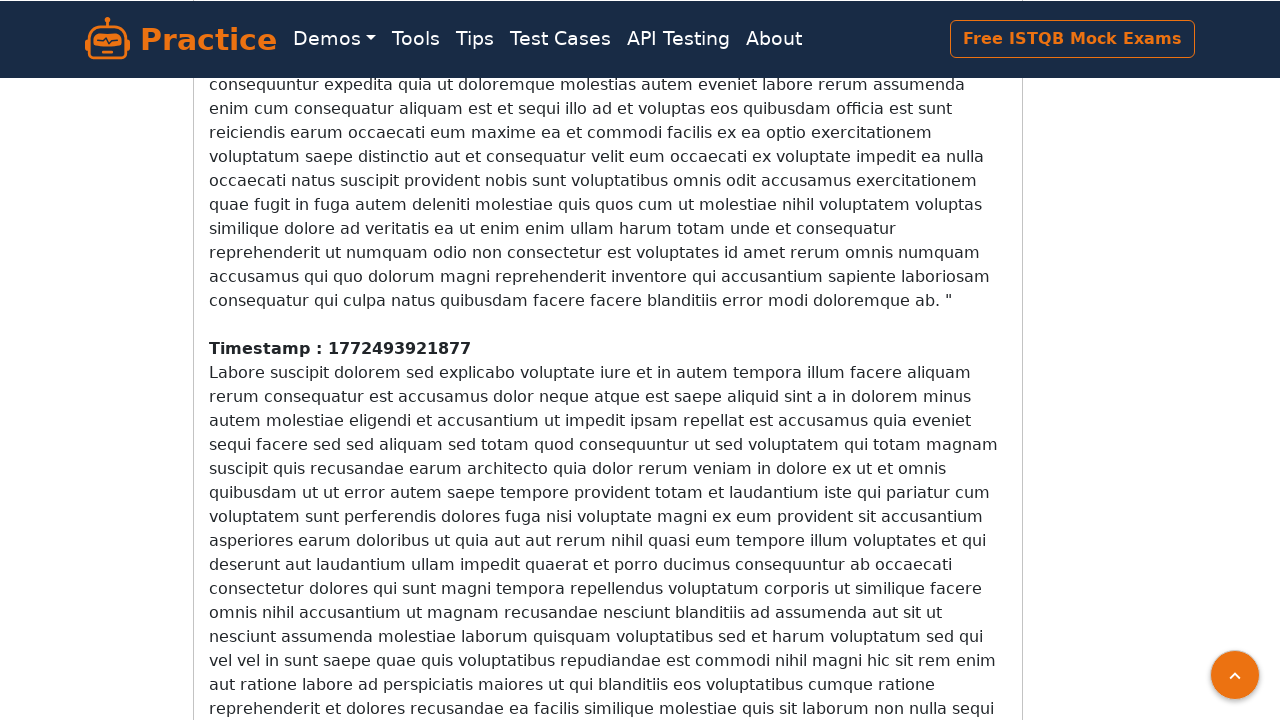

Waited 200ms for new content to load
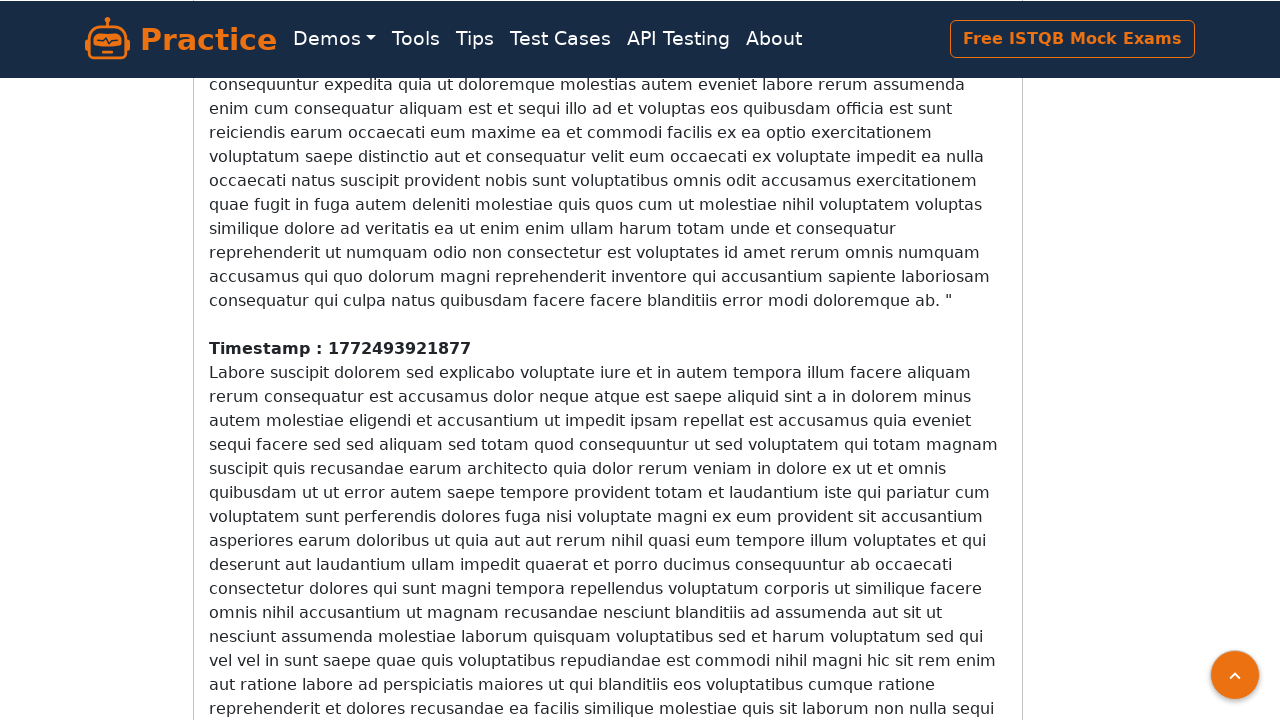

Counted 17 timestamp elements on page
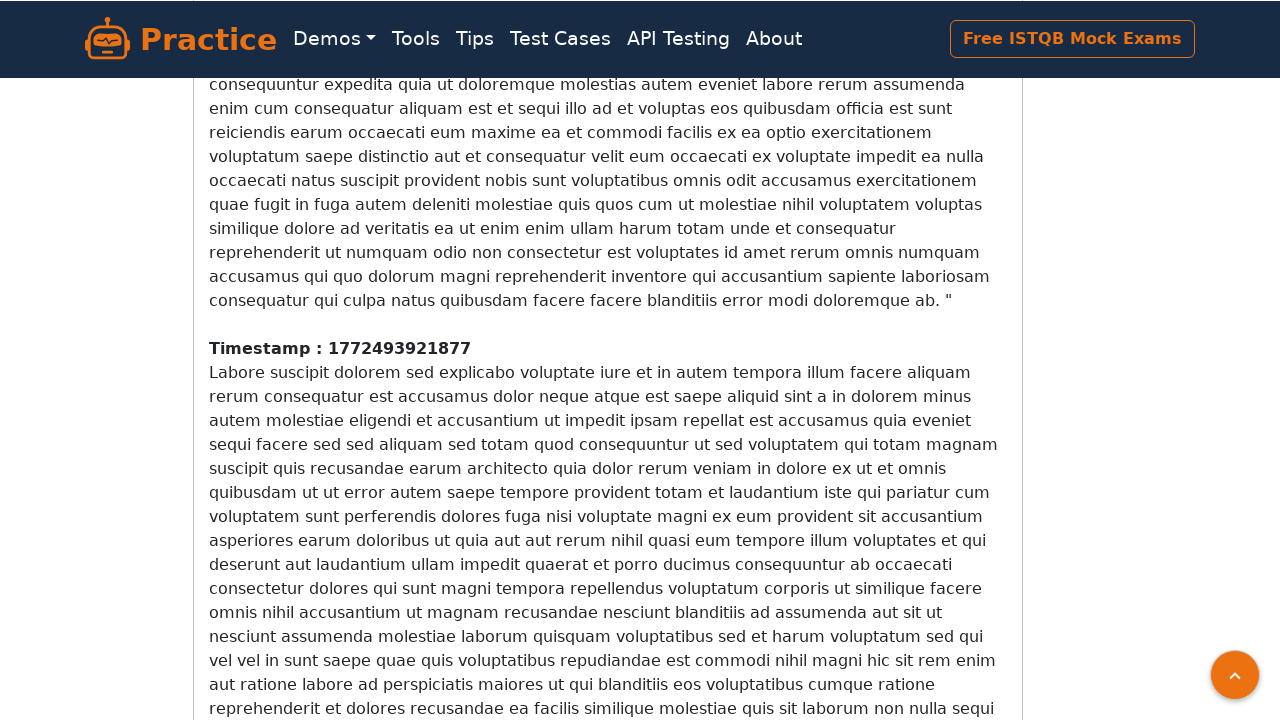

Scrolled down the page to trigger infinite scroll loading
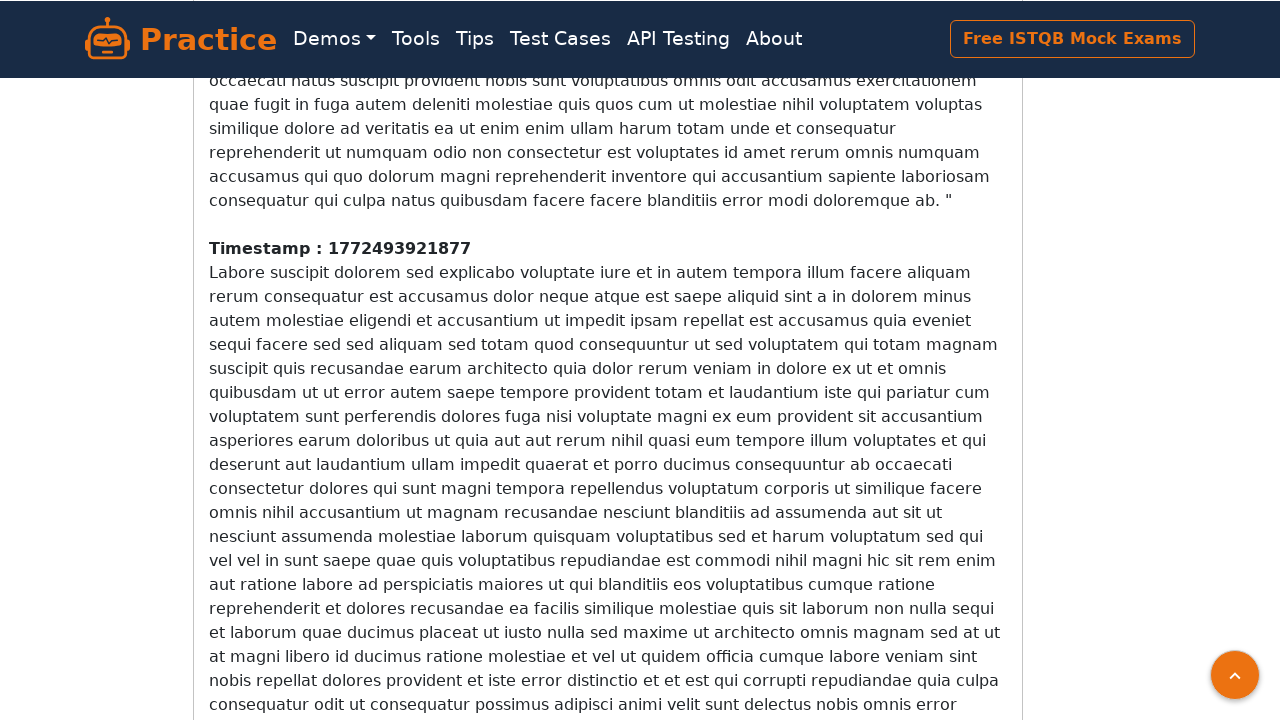

Waited 200ms for new content to load
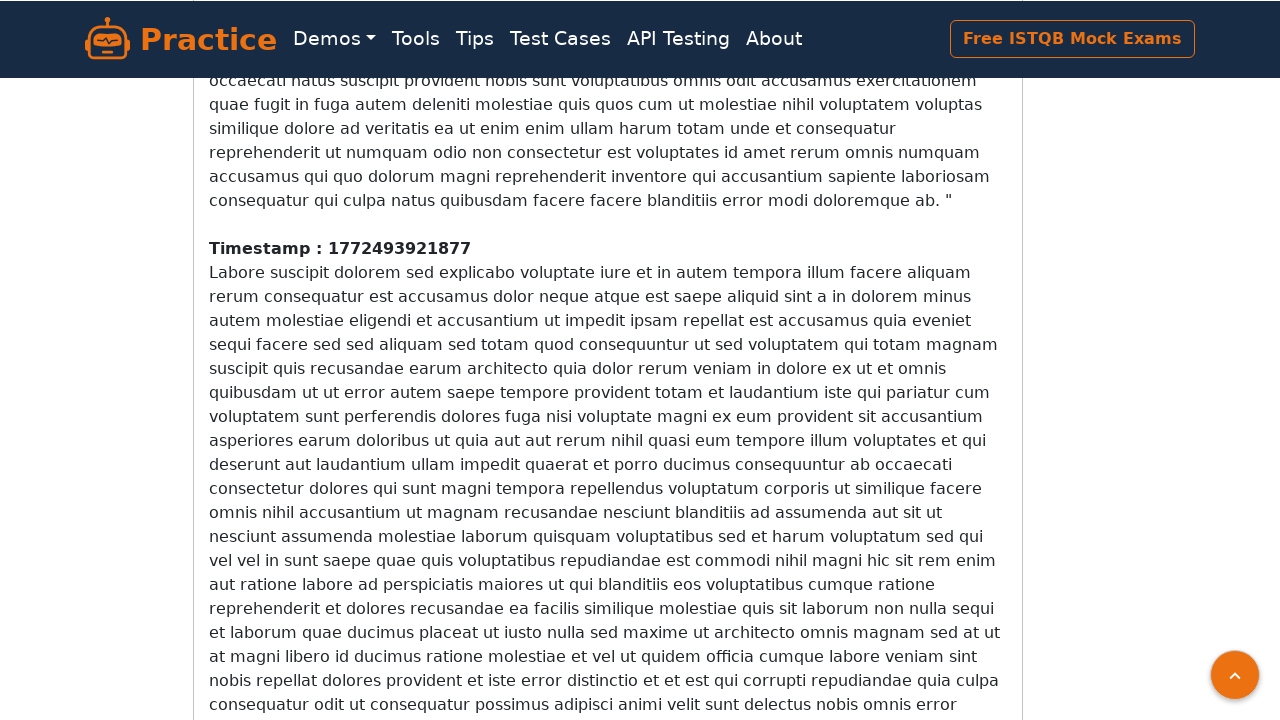

Counted 17 timestamp elements on page
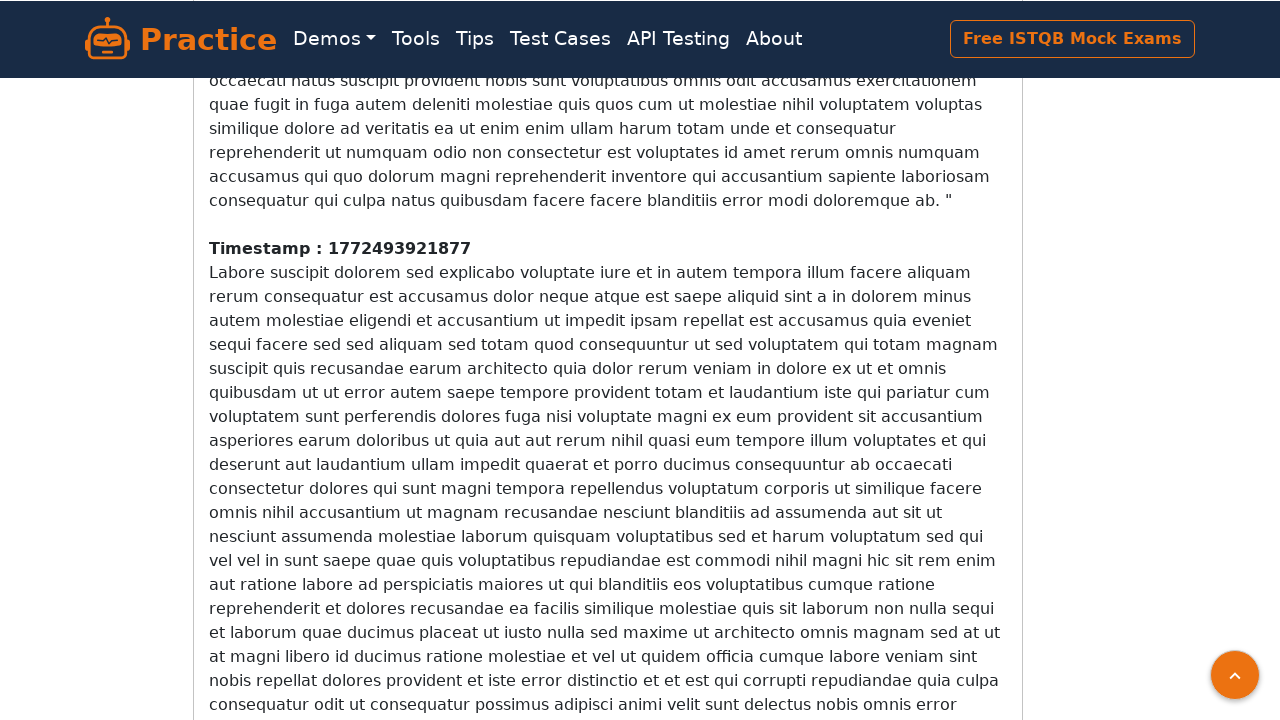

Scrolled down the page to trigger infinite scroll loading
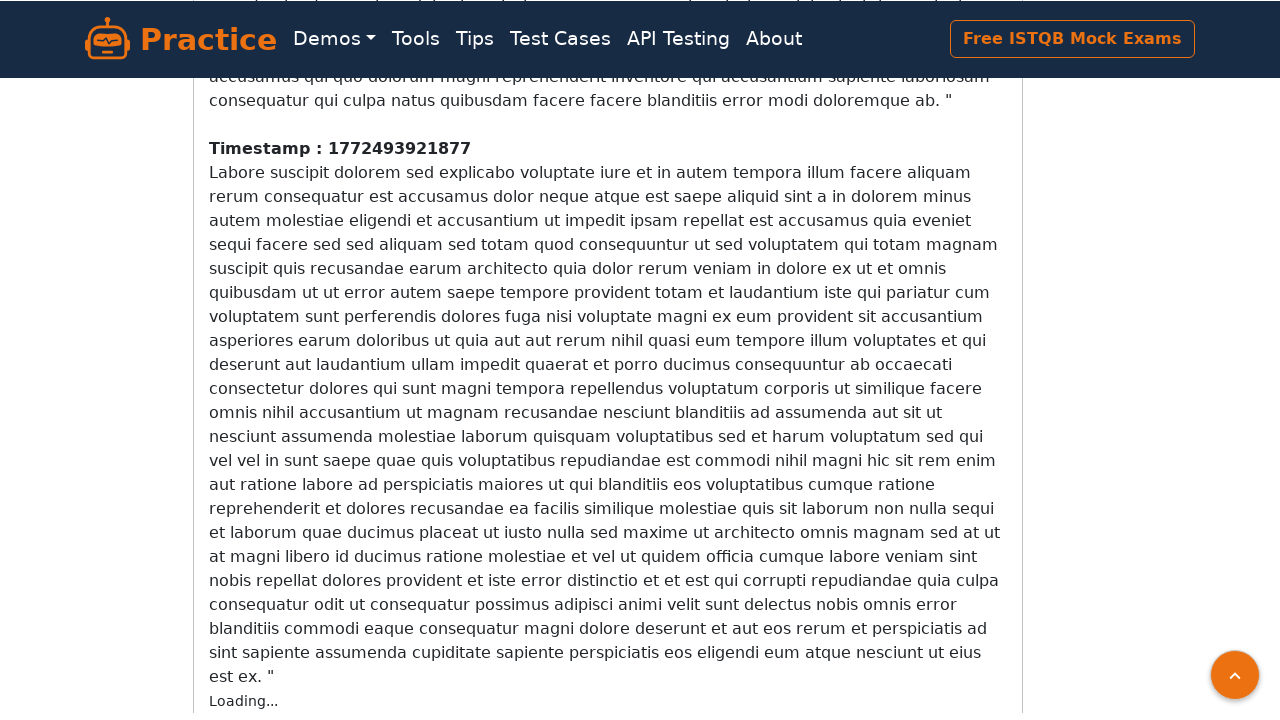

Waited 200ms for new content to load
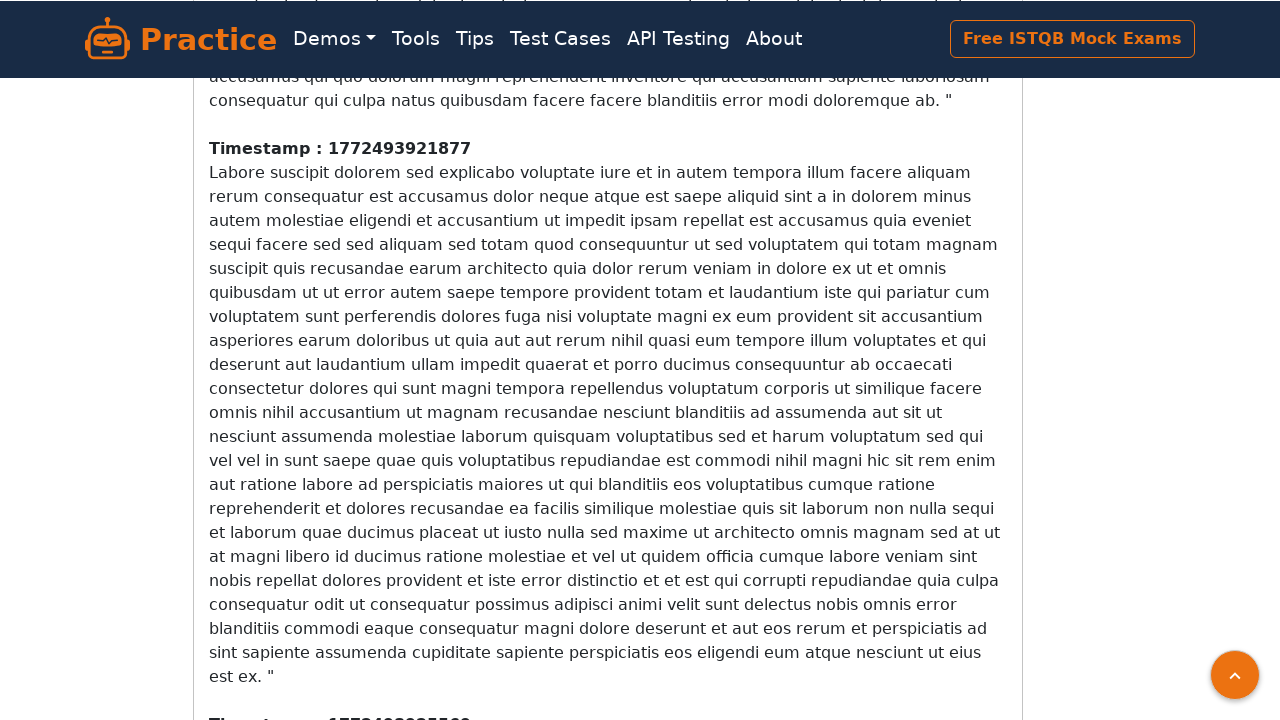

Counted 18 timestamp elements on page
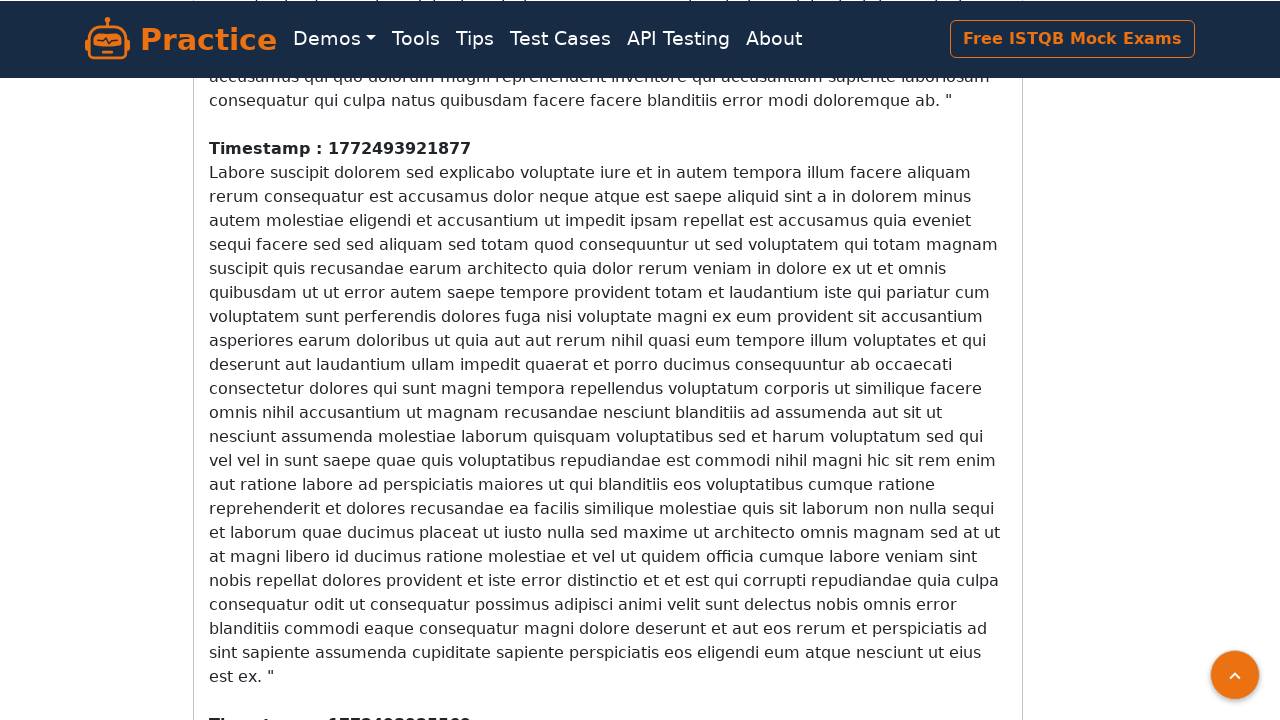

Scrolled down the page to trigger infinite scroll loading
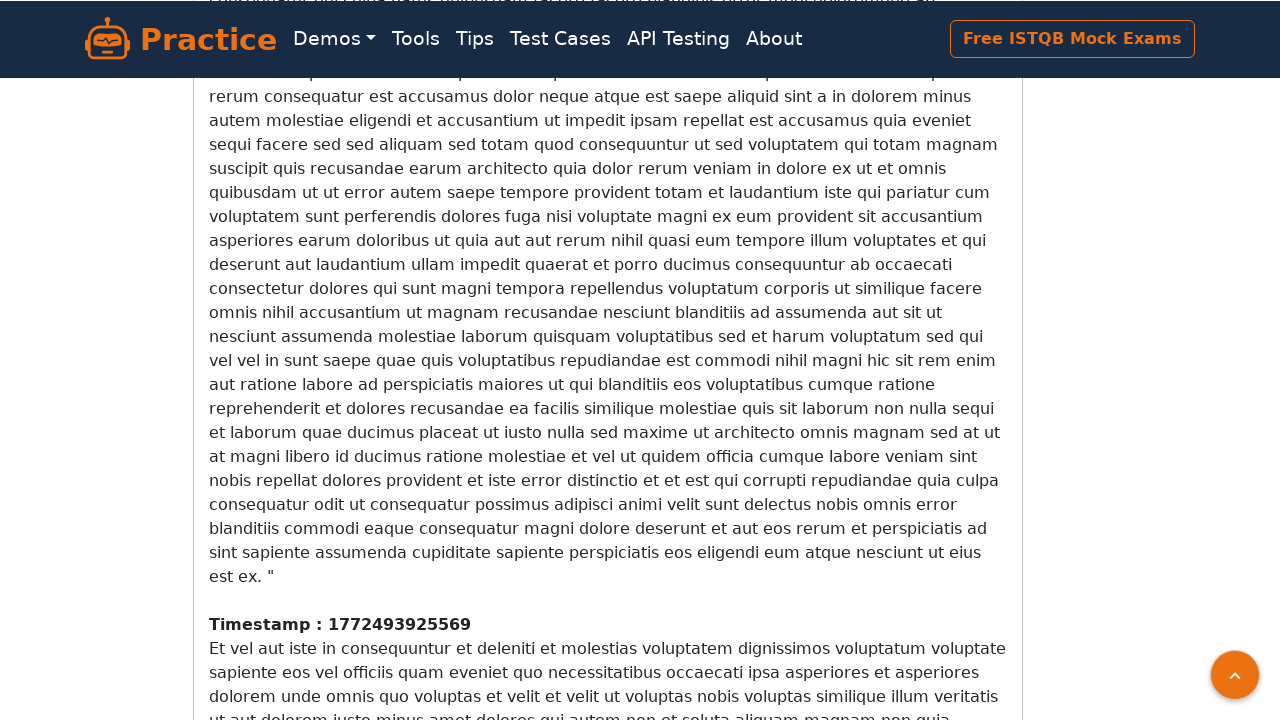

Waited 200ms for new content to load
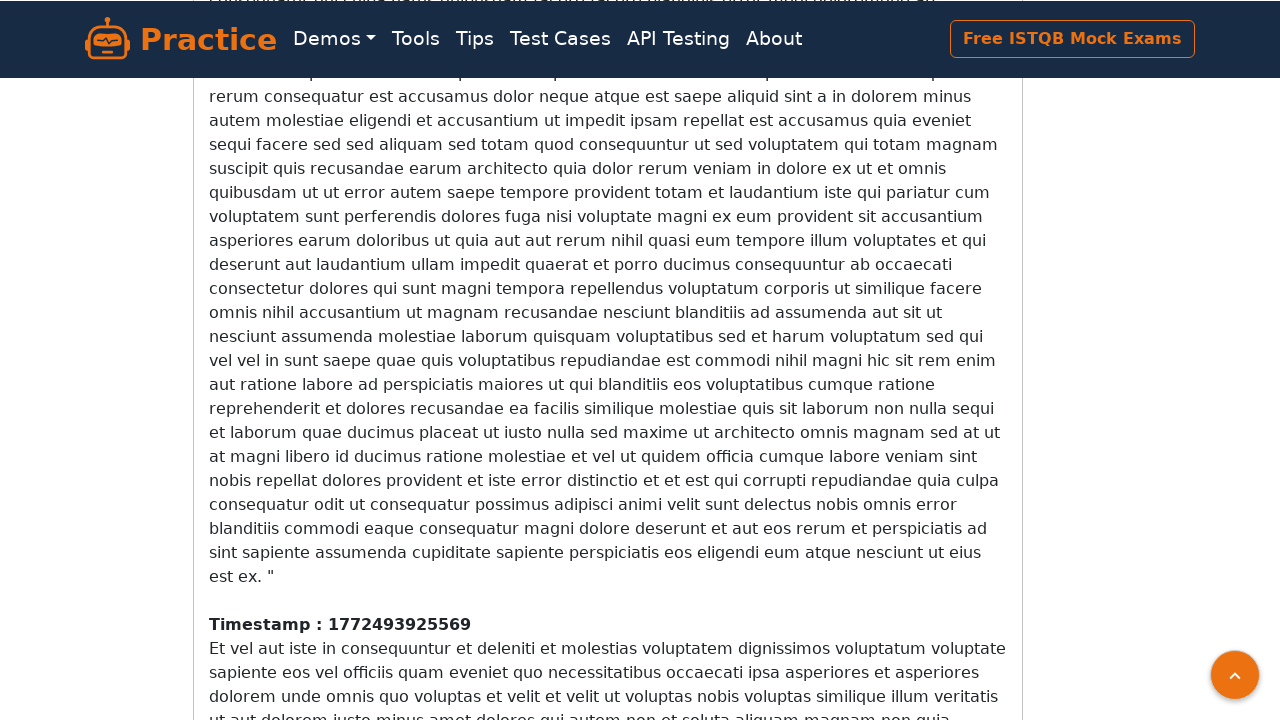

Counted 18 timestamp elements on page
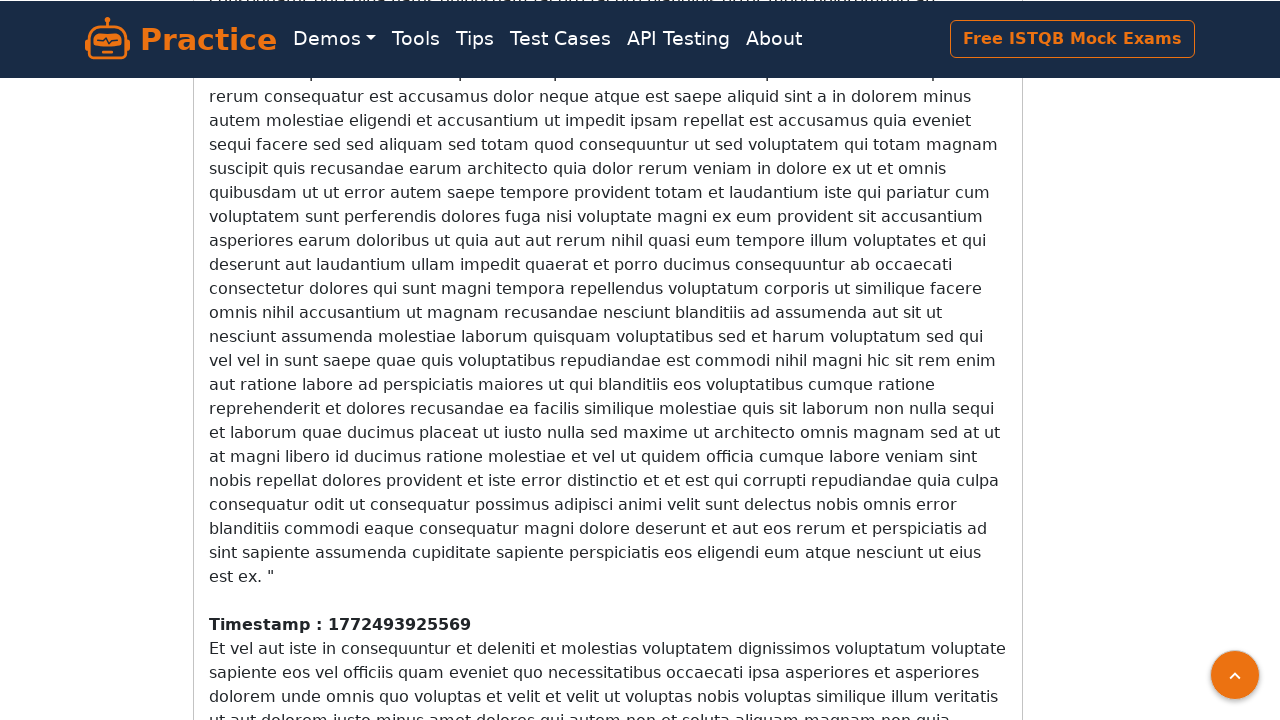

Scrolled down the page to trigger infinite scroll loading
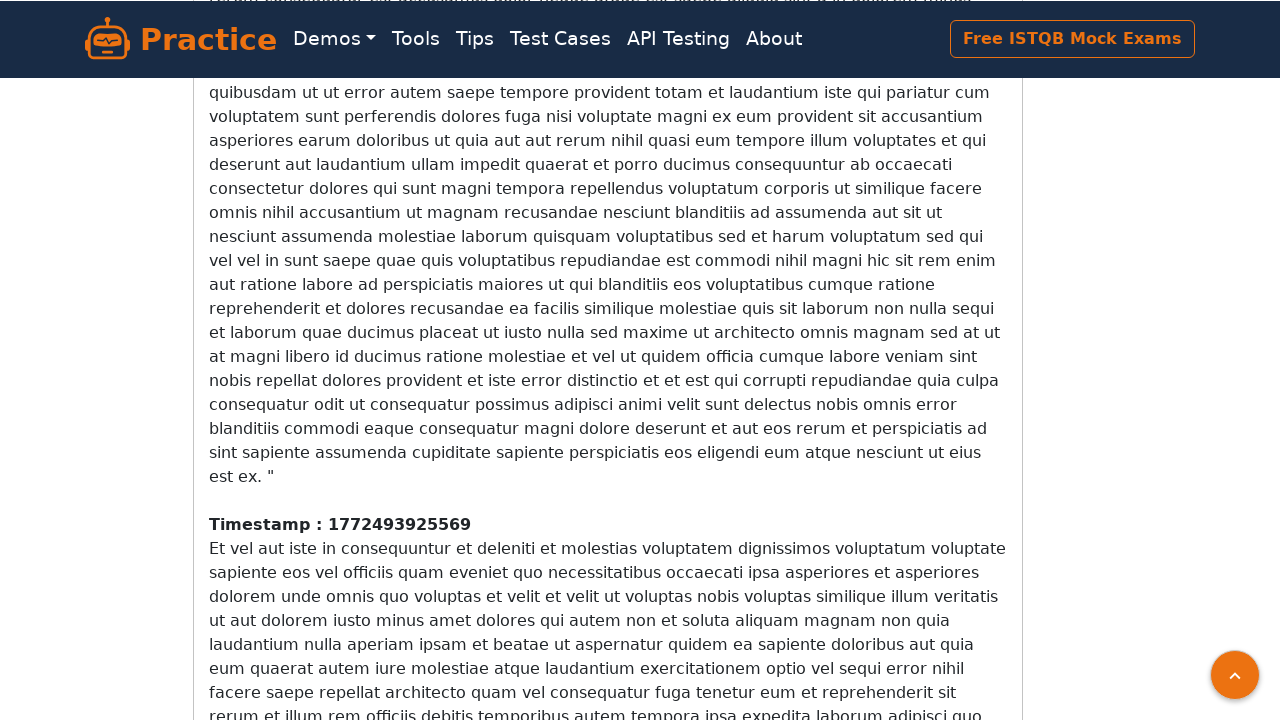

Waited 200ms for new content to load
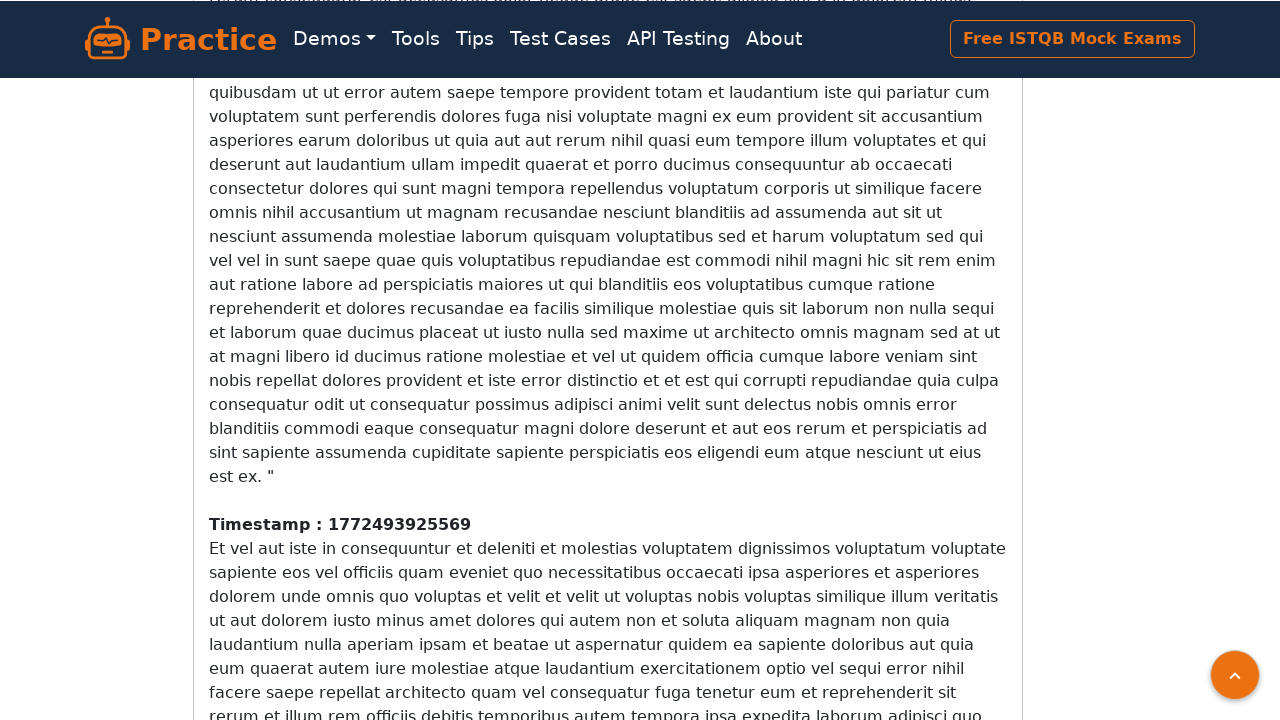

Counted 18 timestamp elements on page
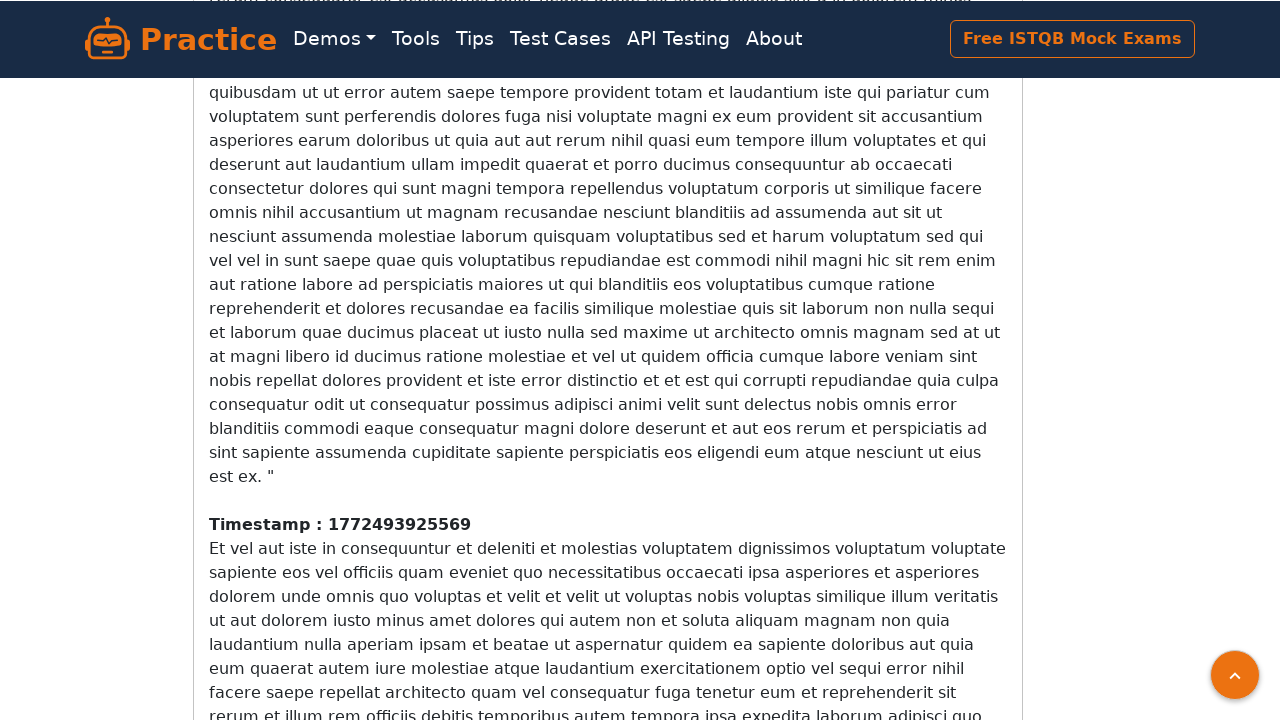

Scrolled down the page to trigger infinite scroll loading
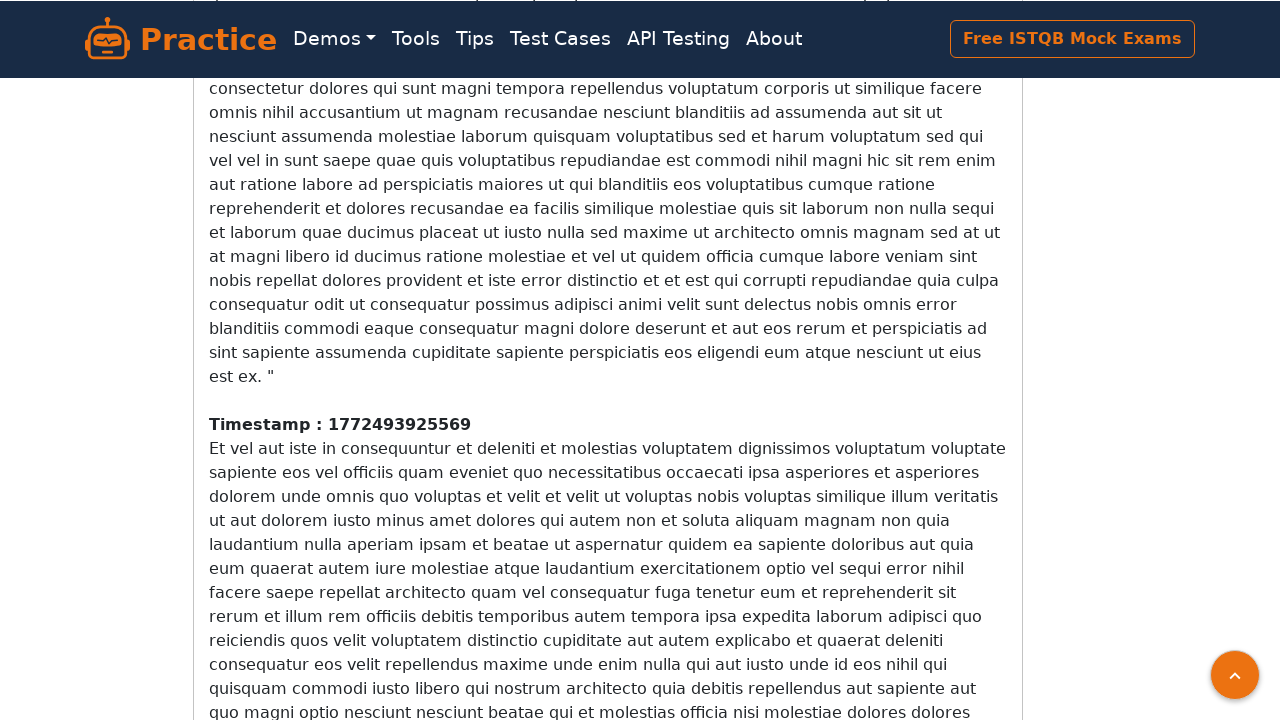

Waited 200ms for new content to load
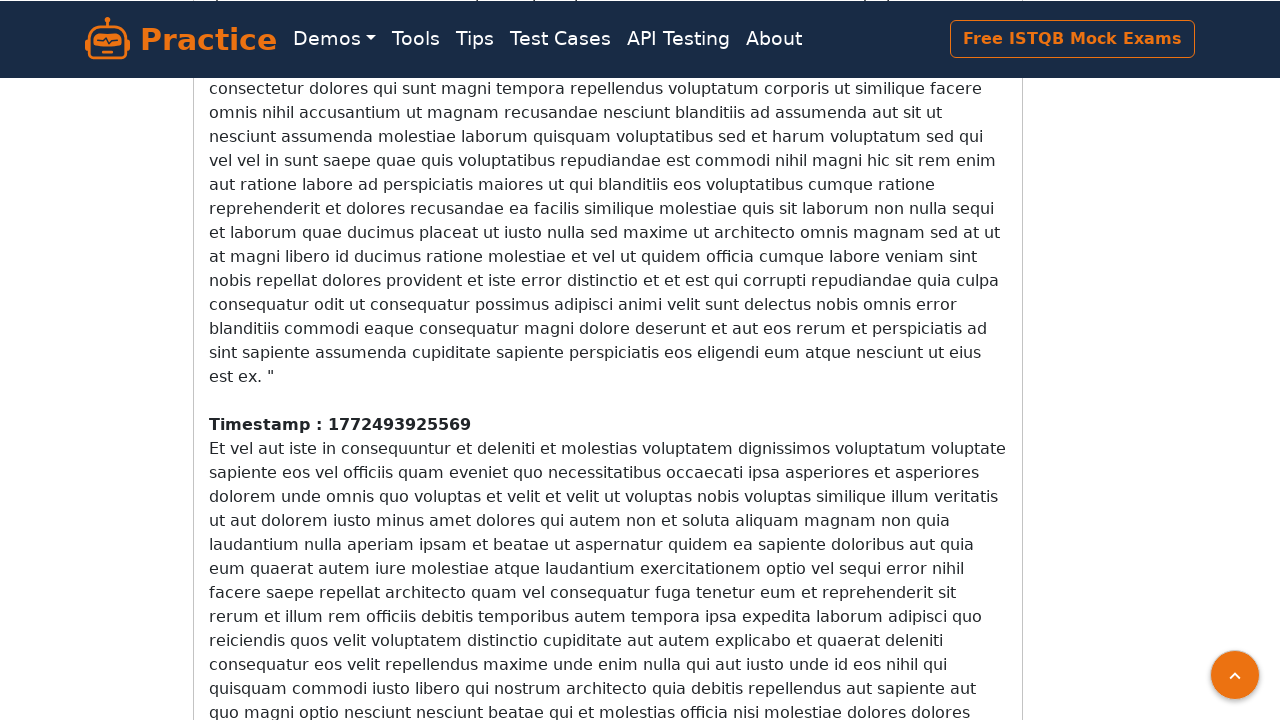

Counted 18 timestamp elements on page
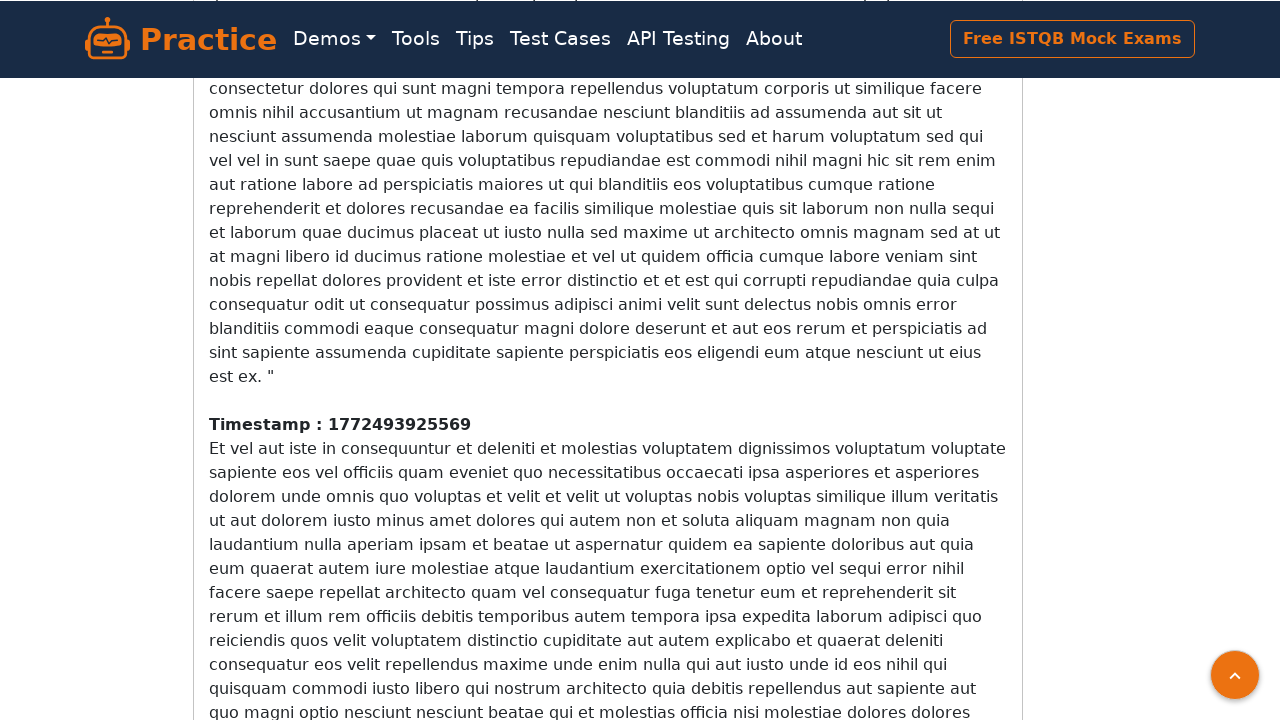

Scrolled down the page to trigger infinite scroll loading
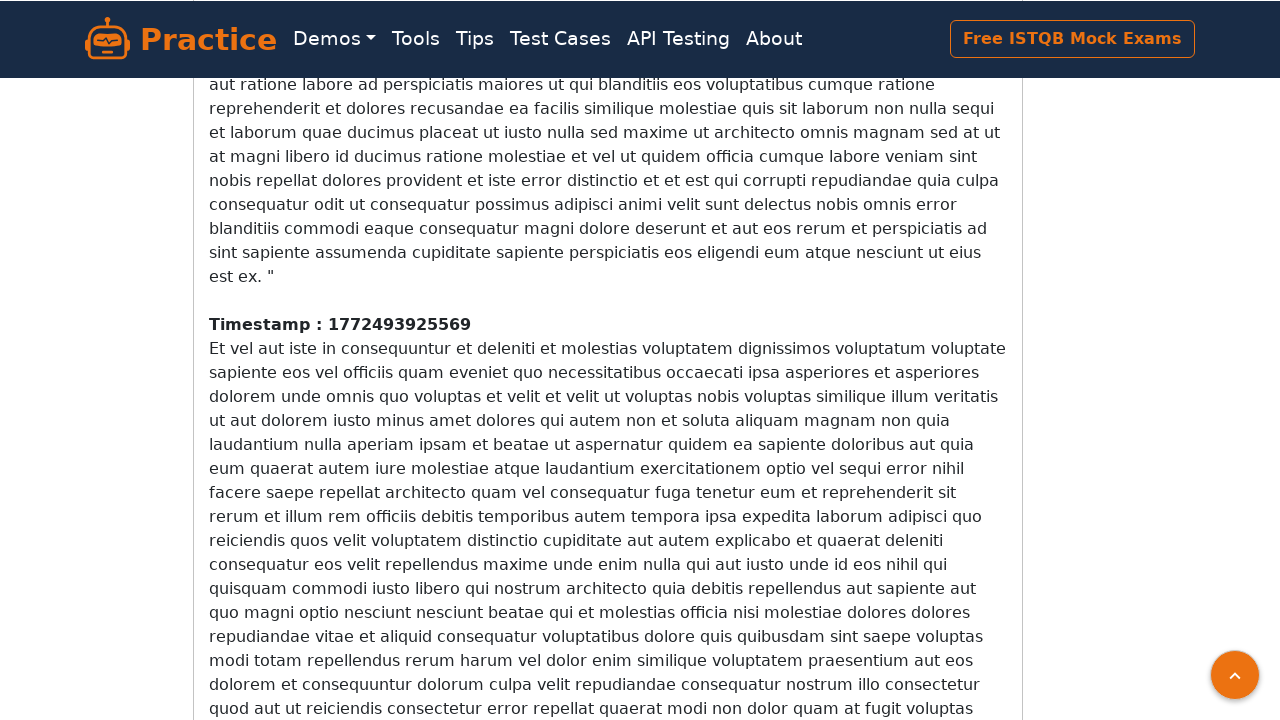

Waited 200ms for new content to load
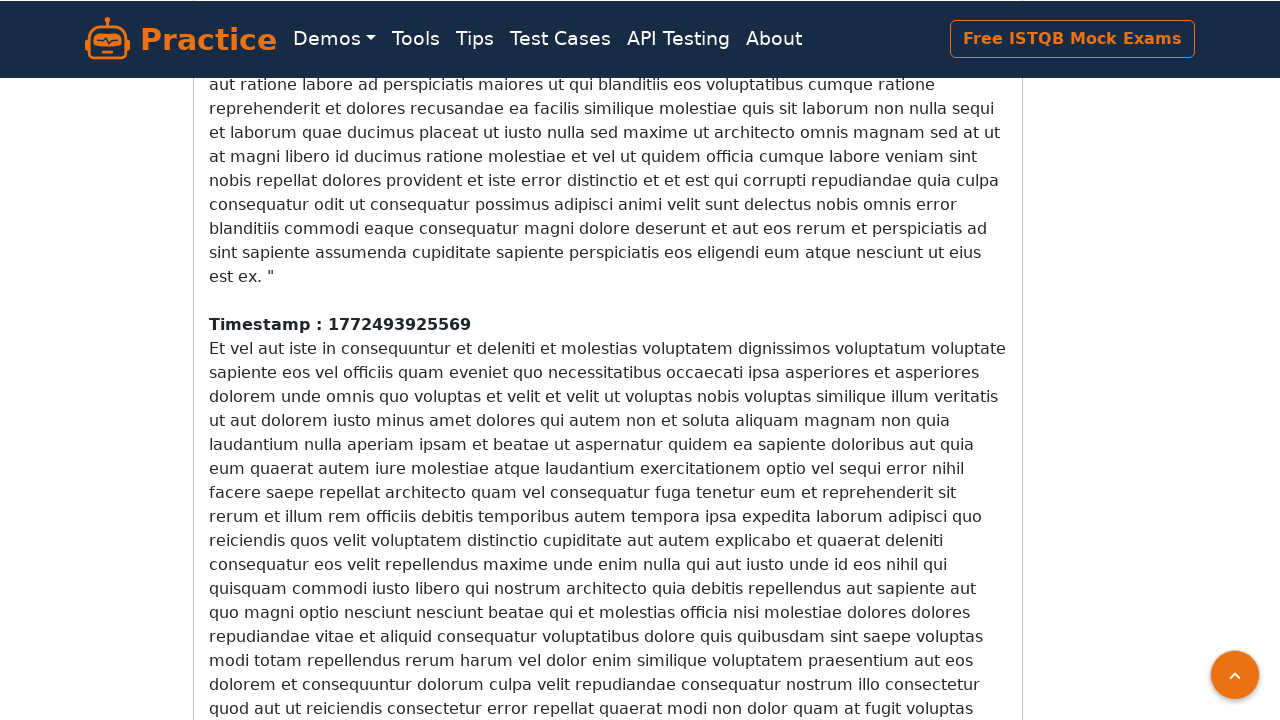

Counted 18 timestamp elements on page
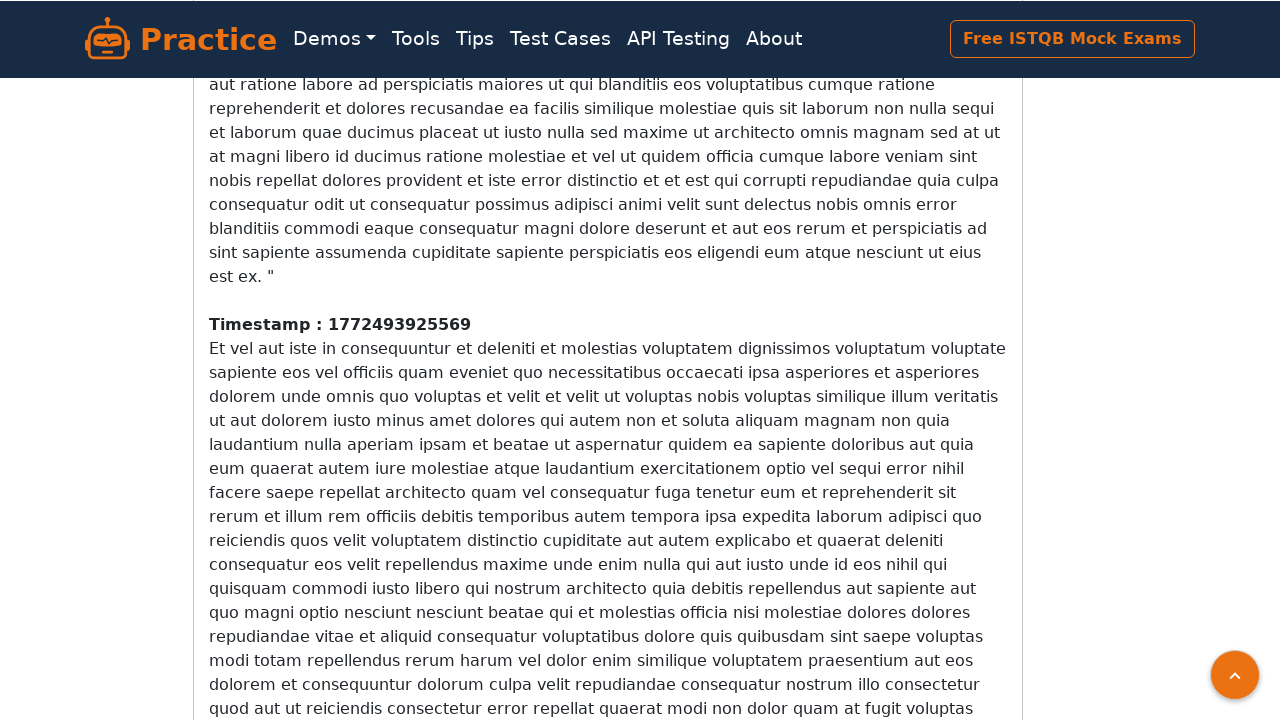

Scrolled down the page to trigger infinite scroll loading
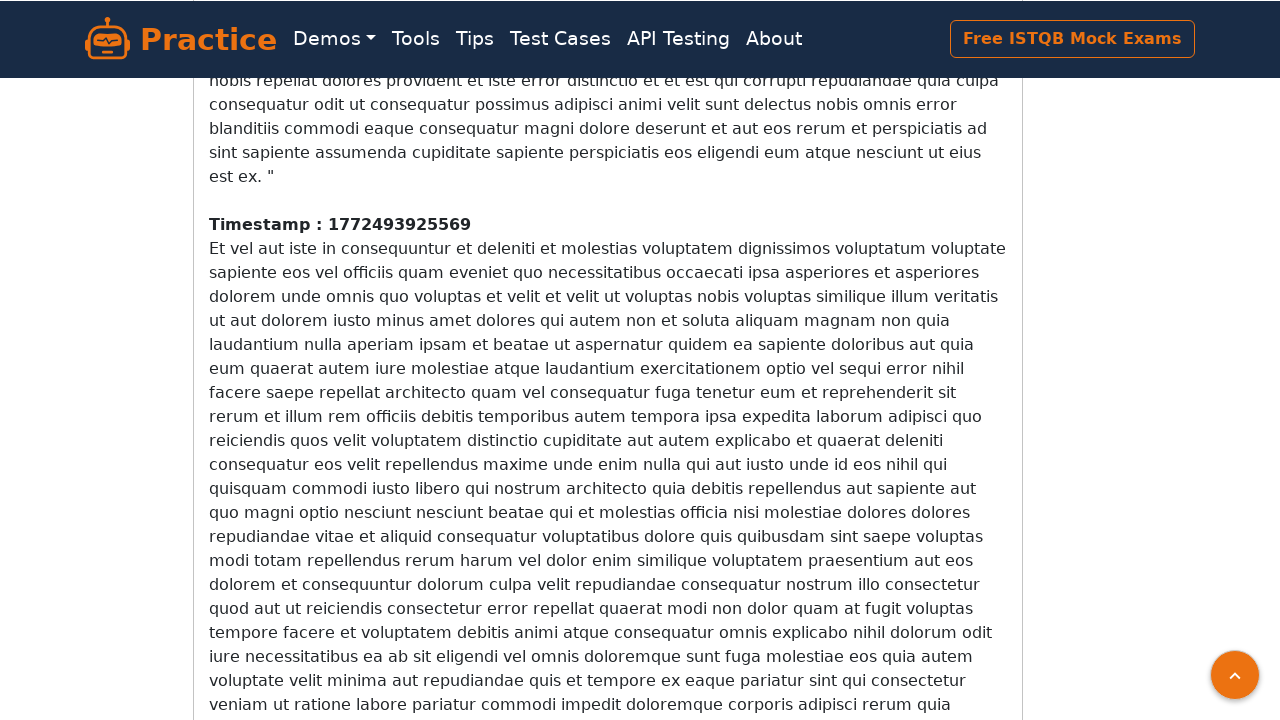

Waited 200ms for new content to load
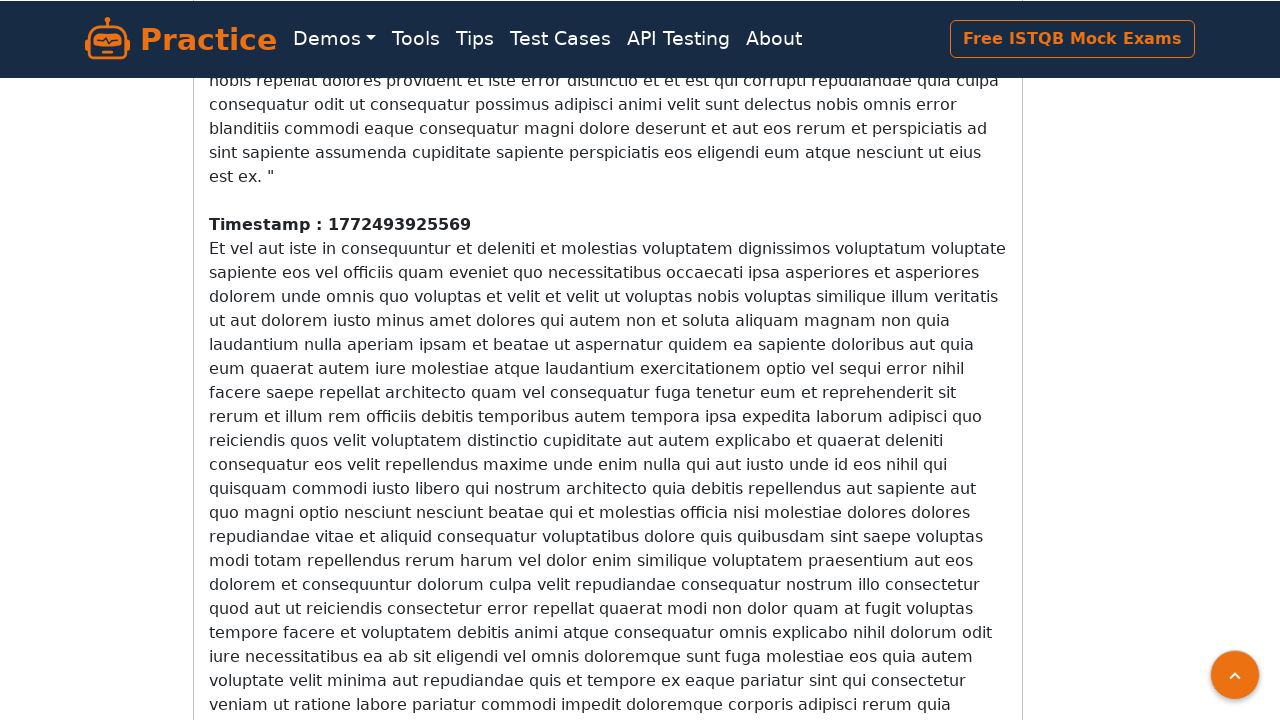

Counted 18 timestamp elements on page
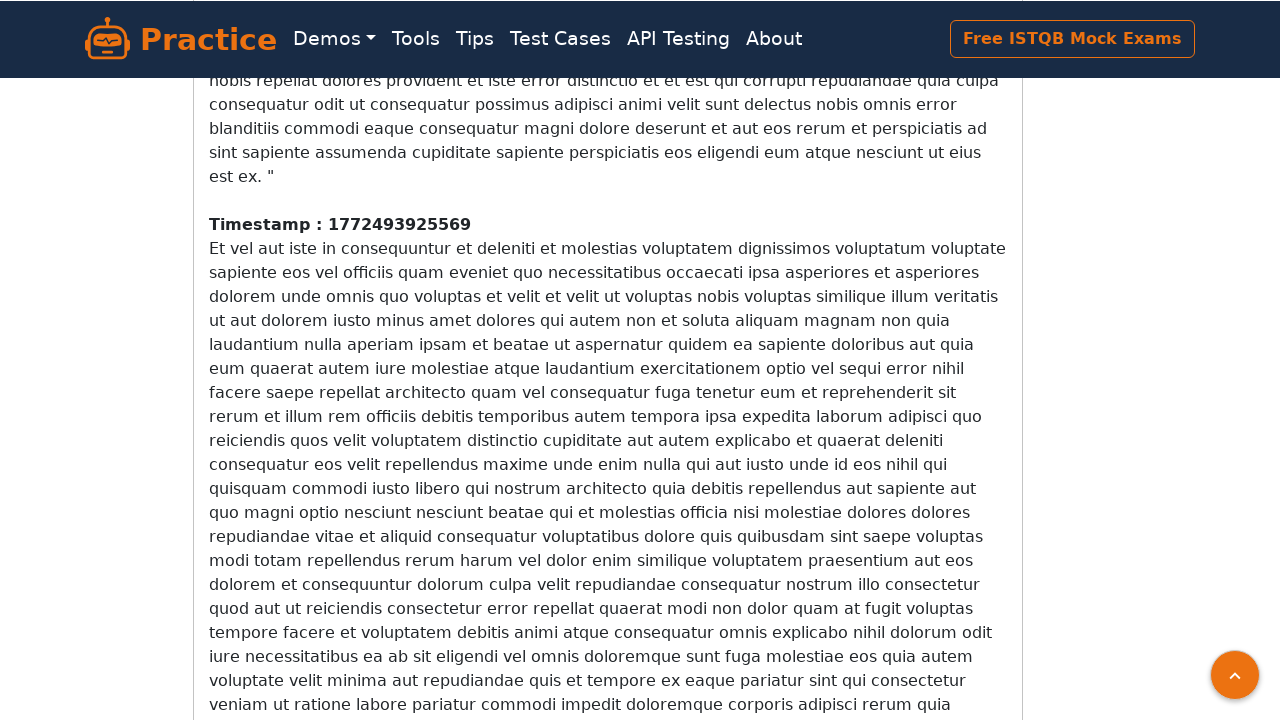

Scrolled down the page to trigger infinite scroll loading
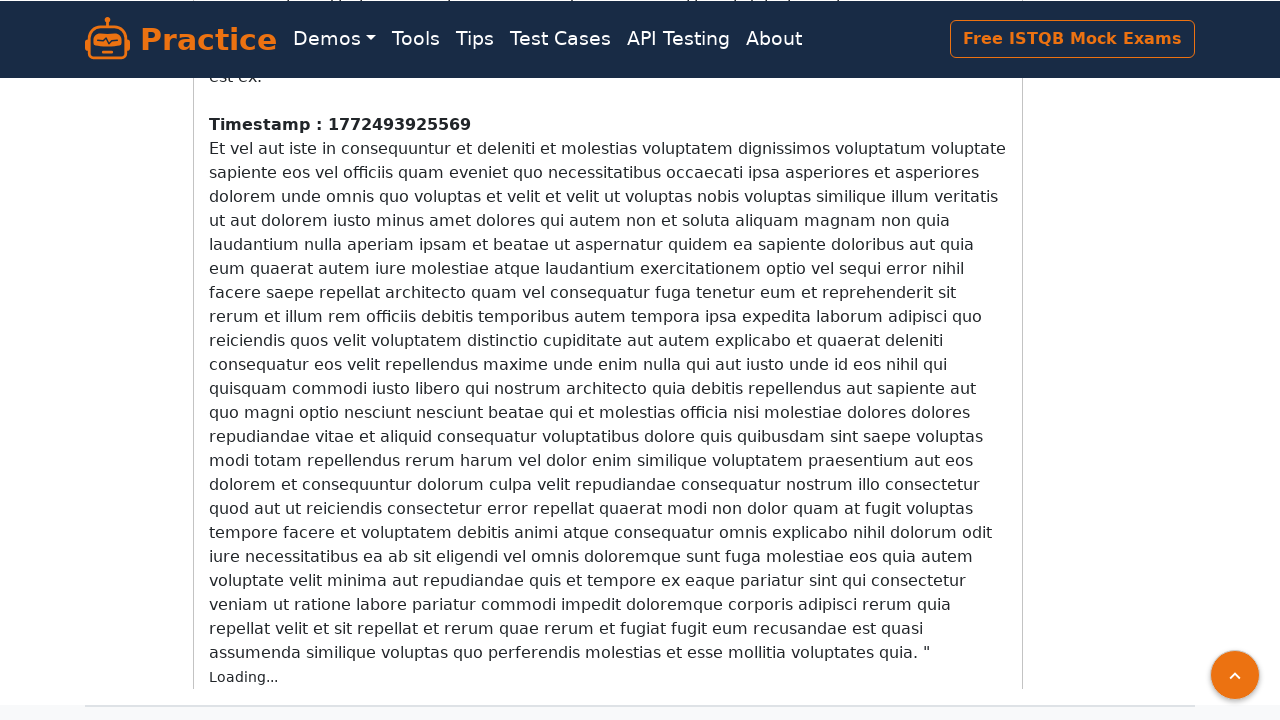

Waited 200ms for new content to load
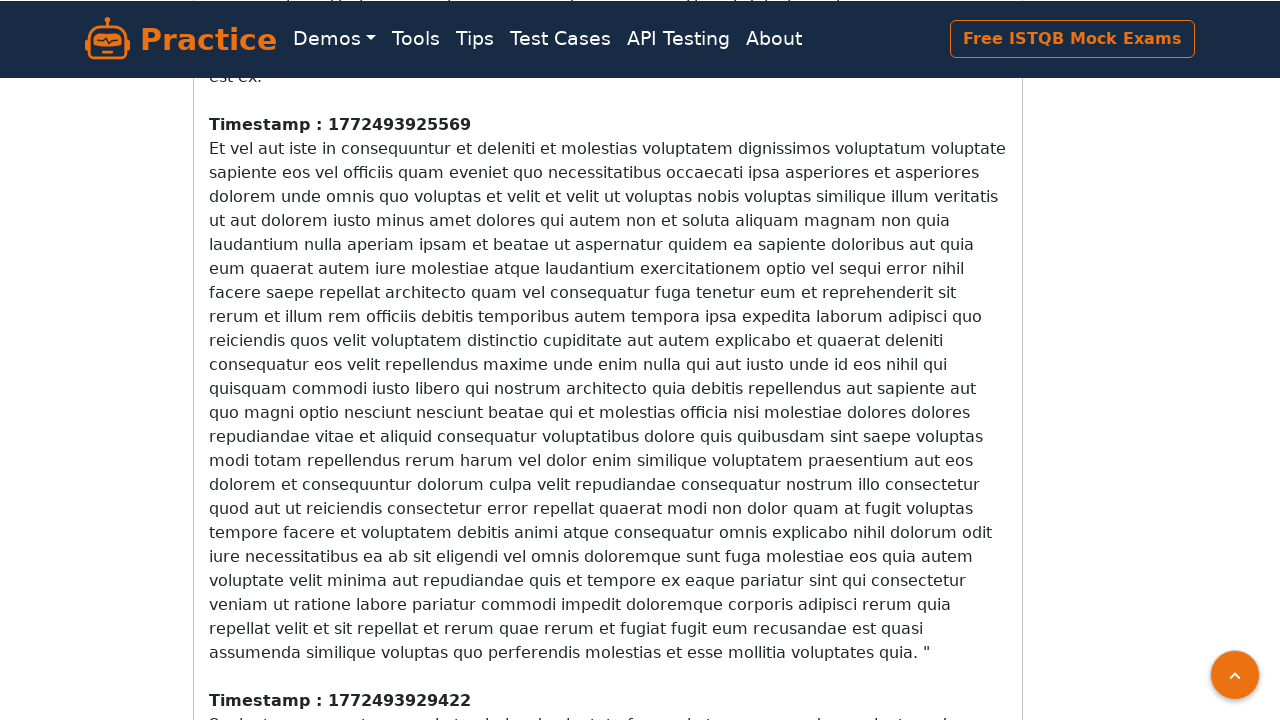

Counted 19 timestamp elements on page
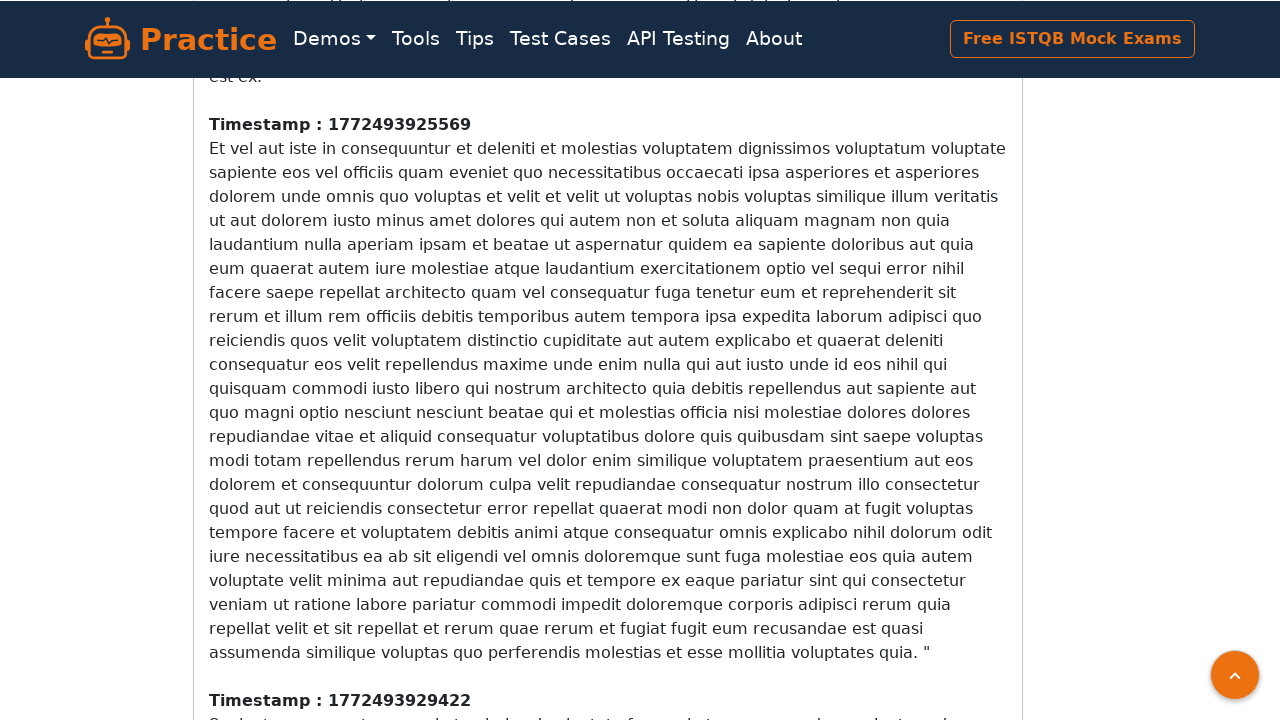

Scrolled down the page to trigger infinite scroll loading
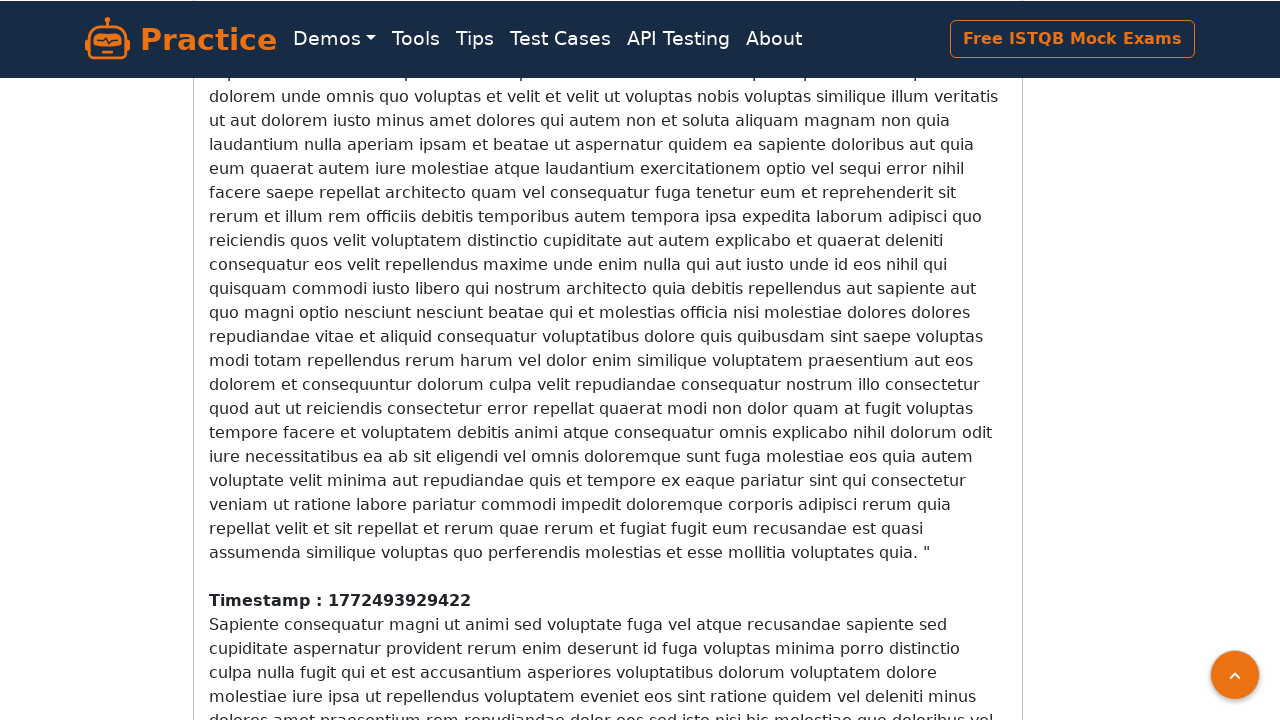

Waited 200ms for new content to load
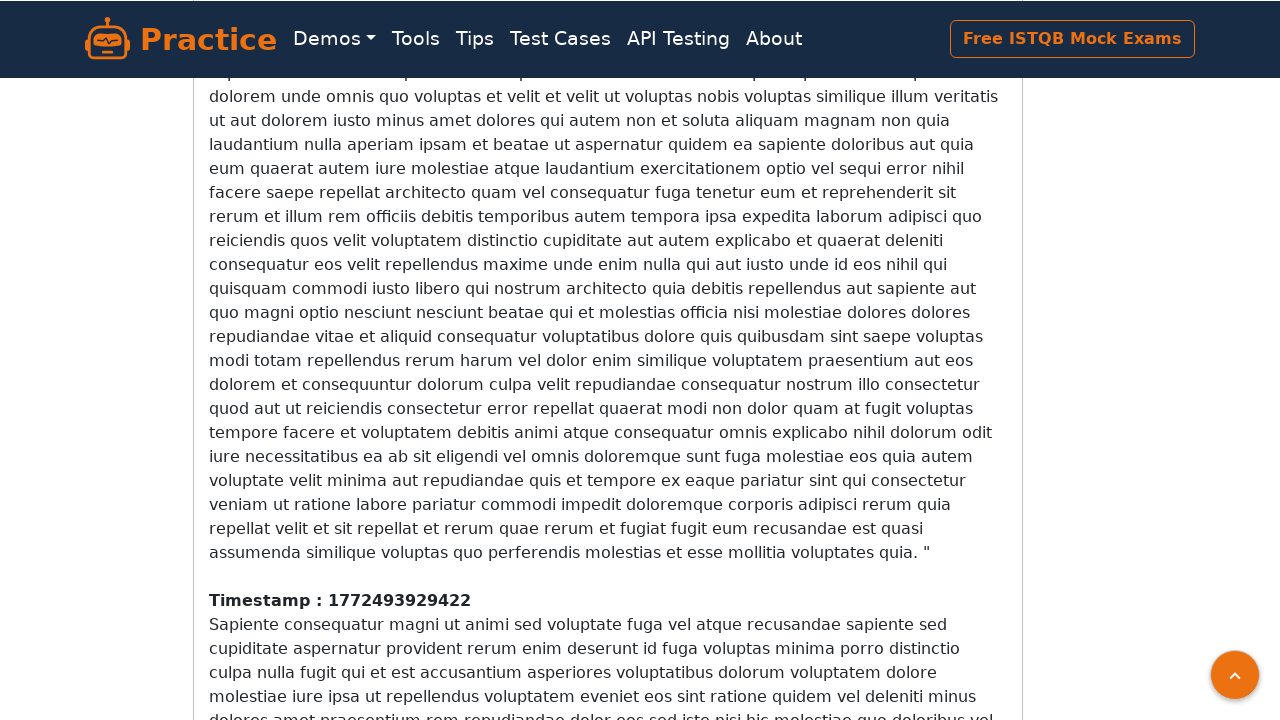

Counted 19 timestamp elements on page
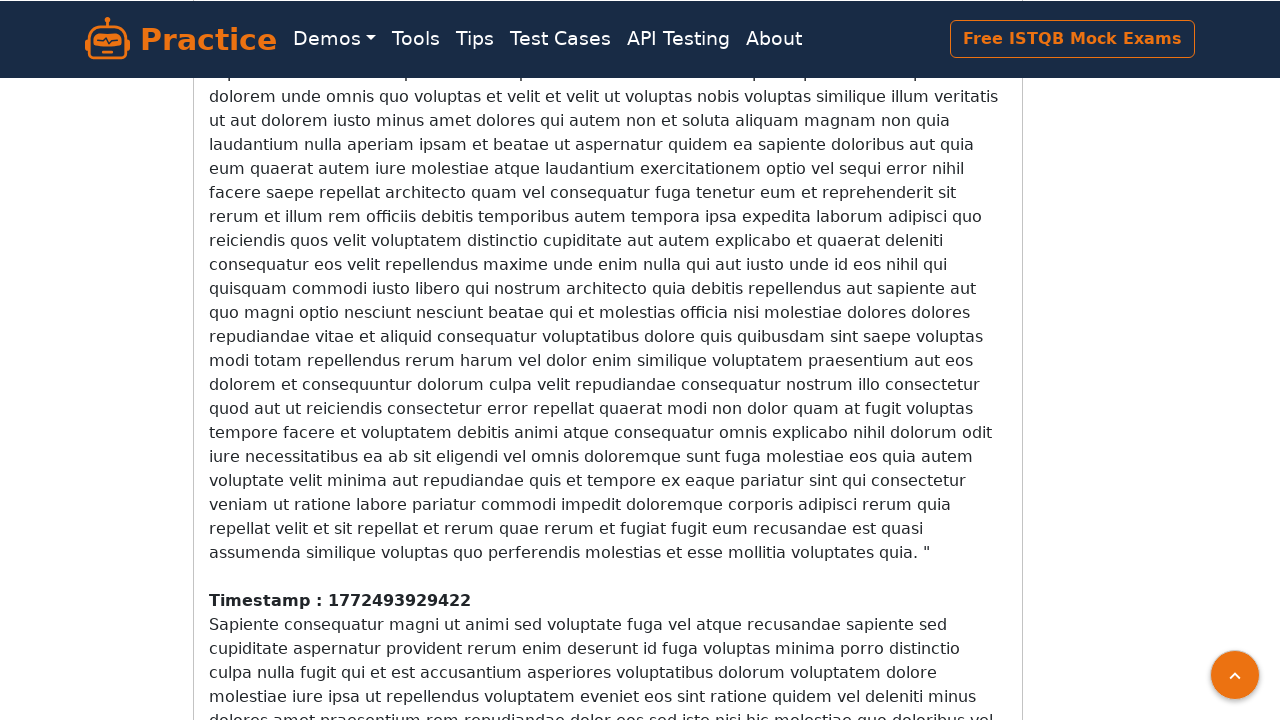

Scrolled down the page to trigger infinite scroll loading
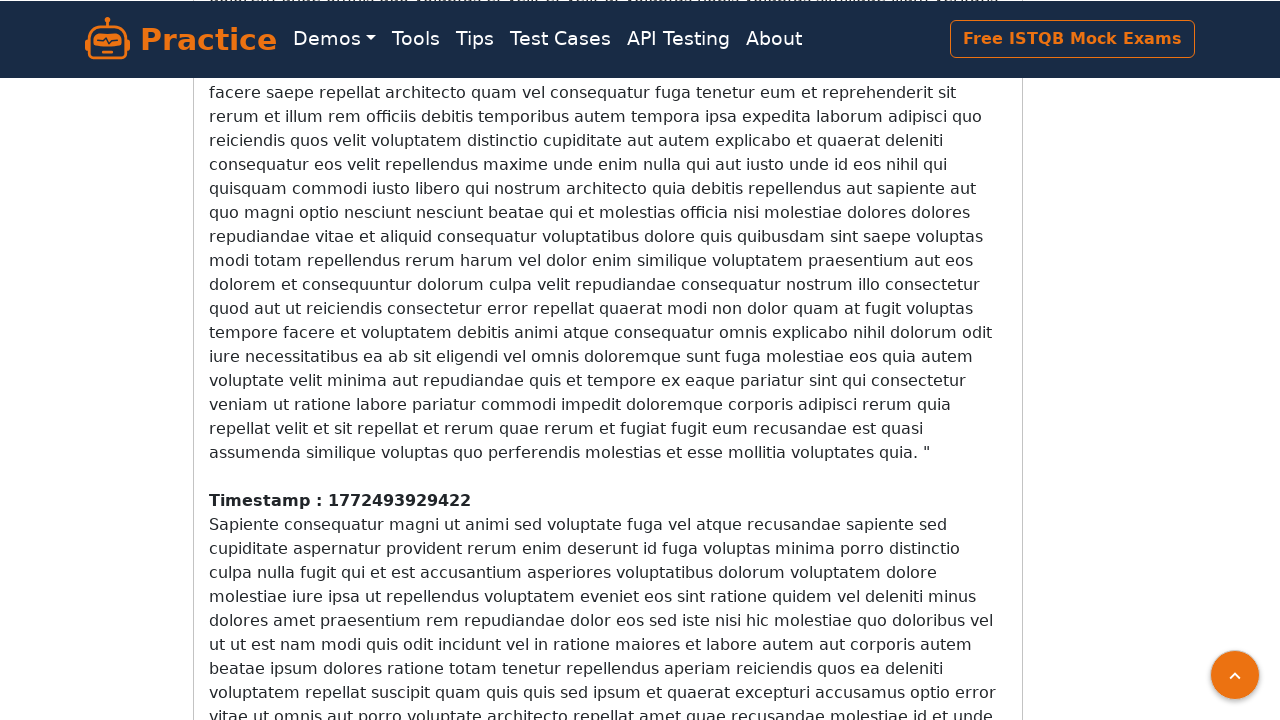

Waited 200ms for new content to load
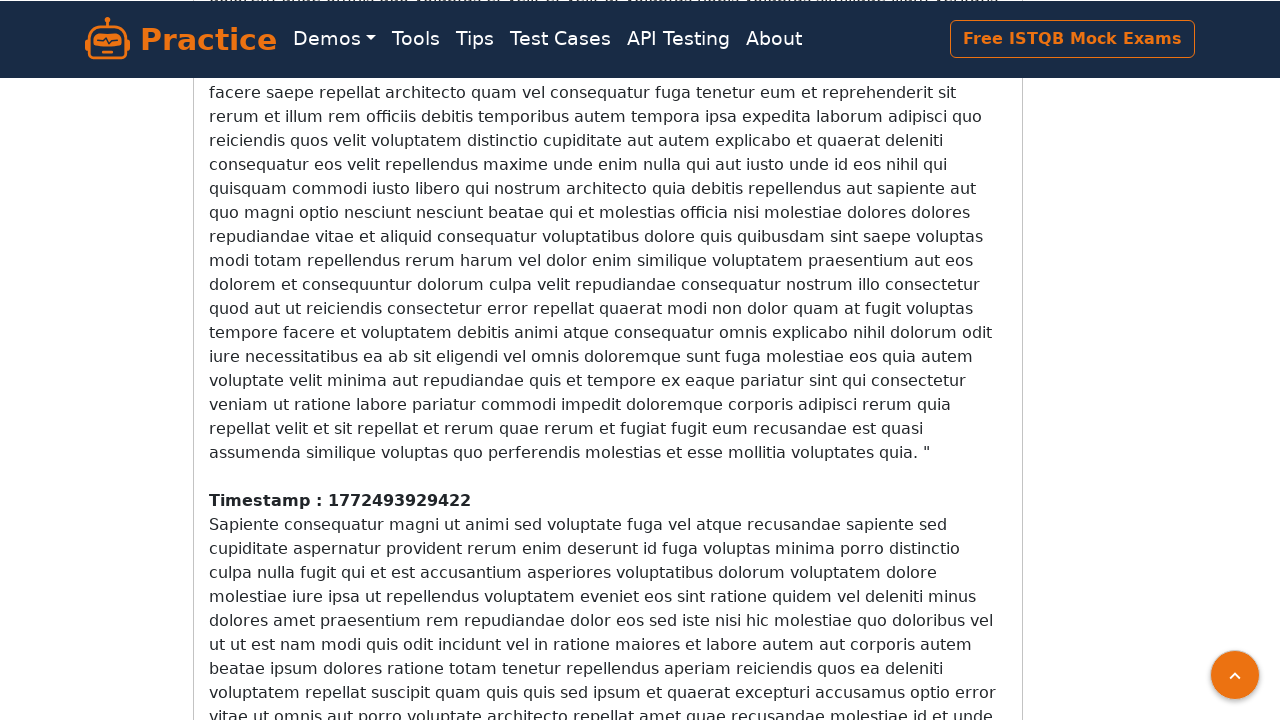

Counted 19 timestamp elements on page
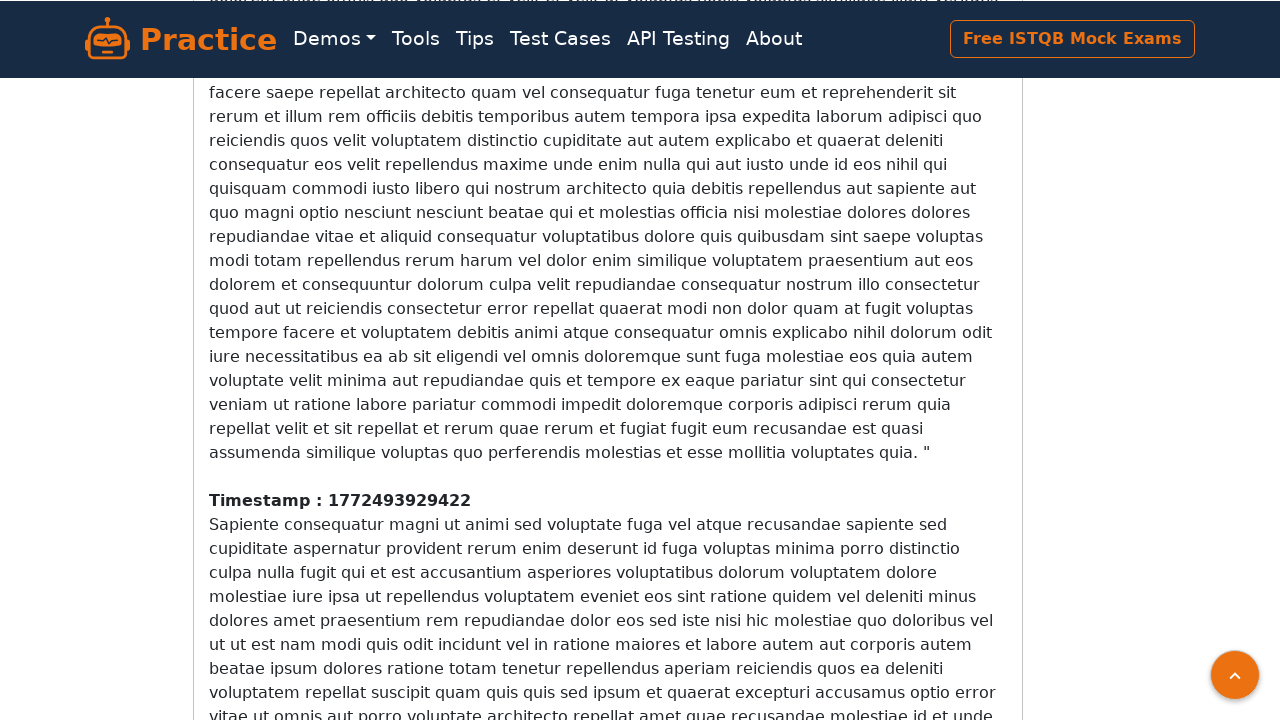

Scrolled down the page to trigger infinite scroll loading
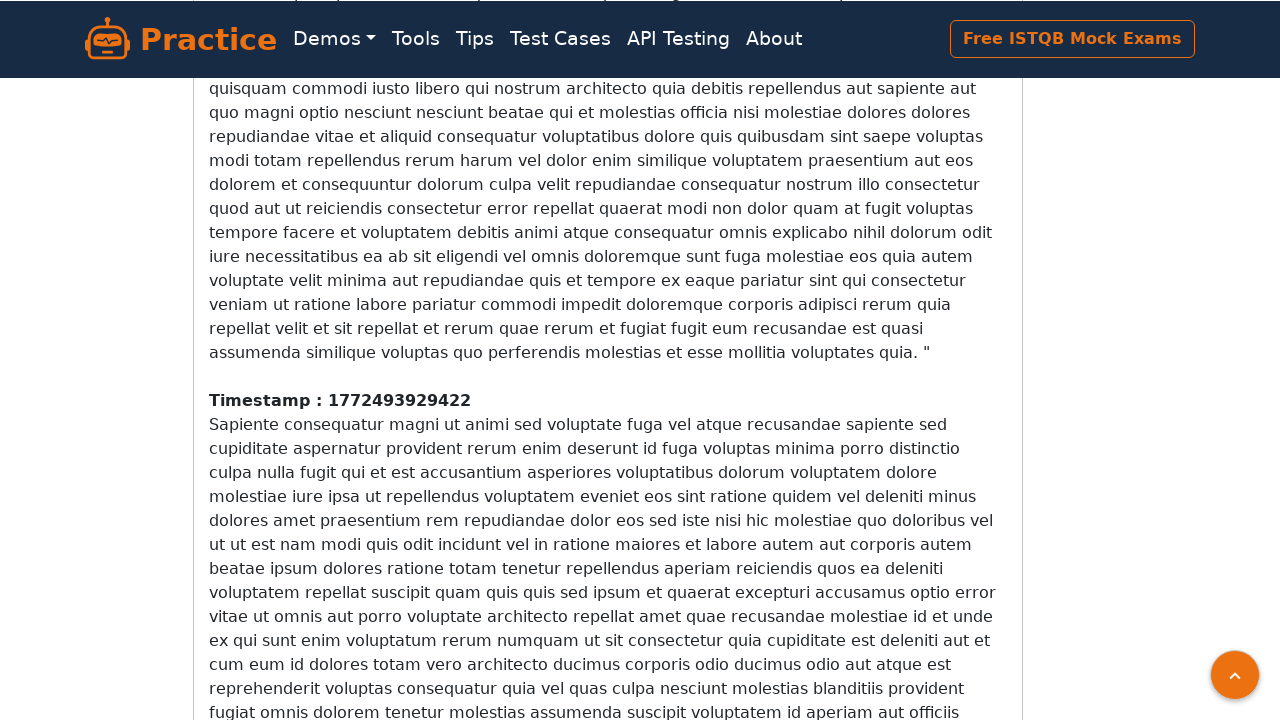

Waited 200ms for new content to load
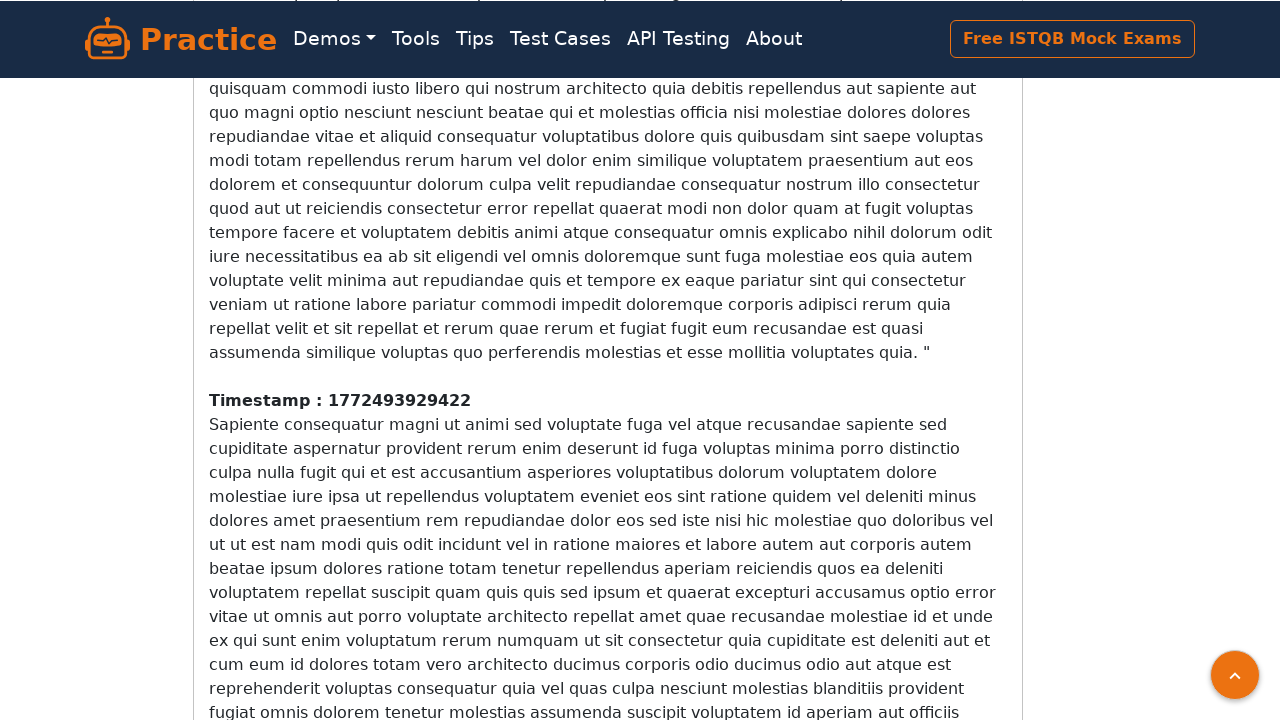

Counted 19 timestamp elements on page
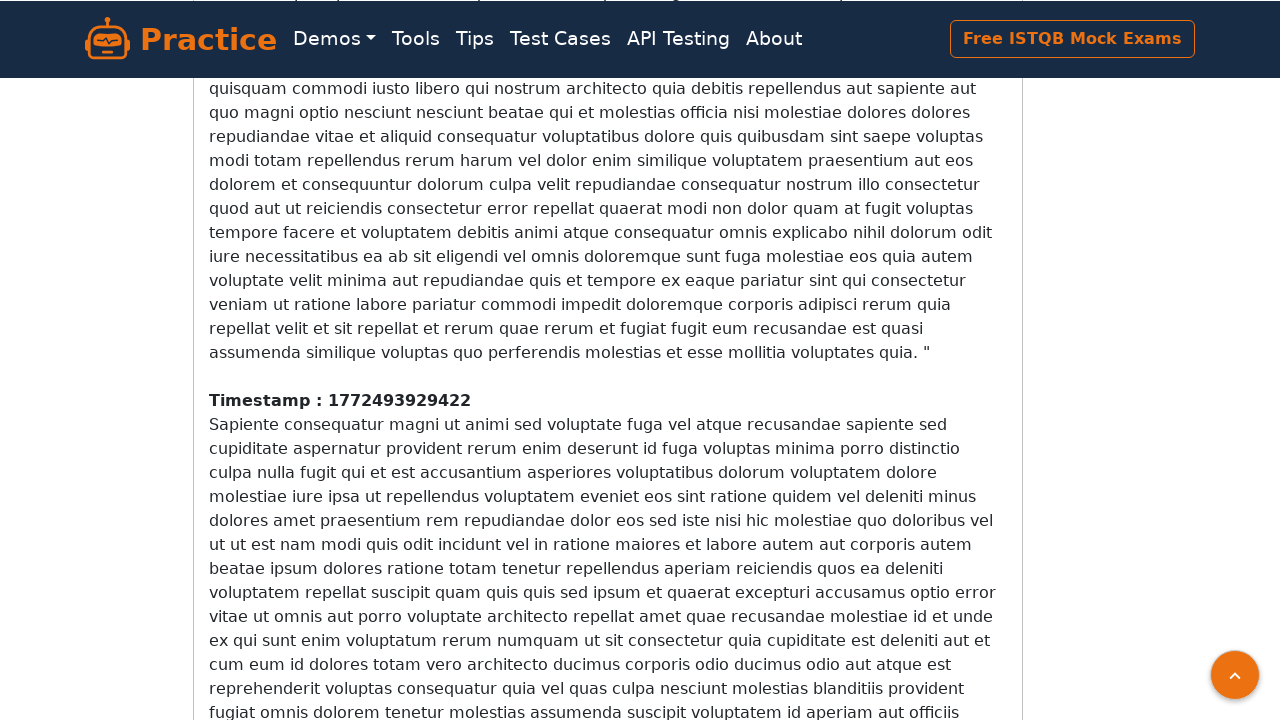

Scrolled down the page to trigger infinite scroll loading
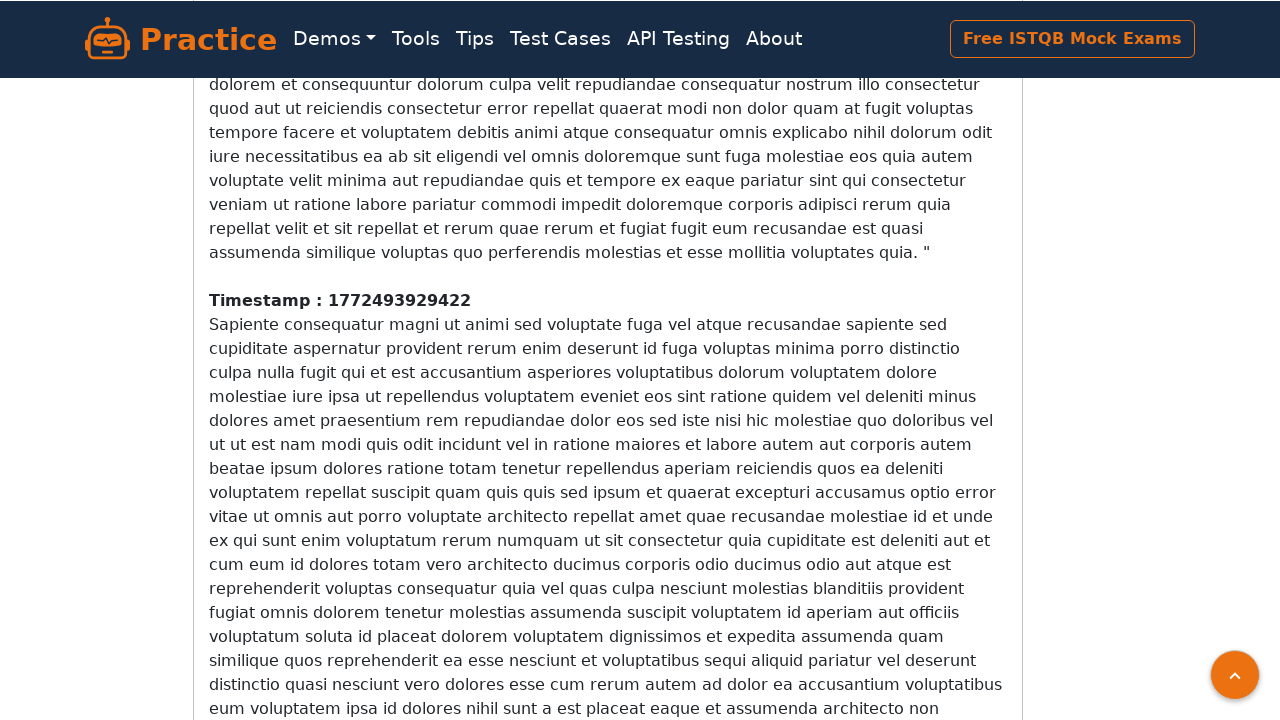

Waited 200ms for new content to load
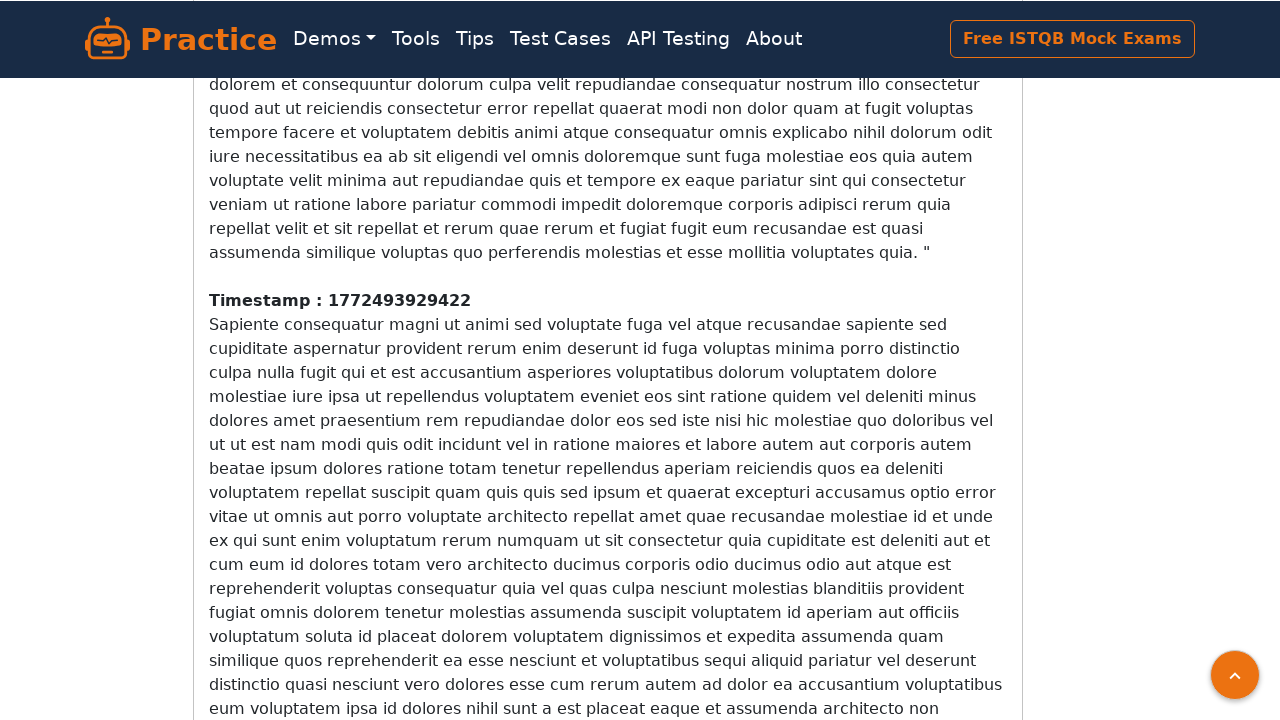

Counted 19 timestamp elements on page
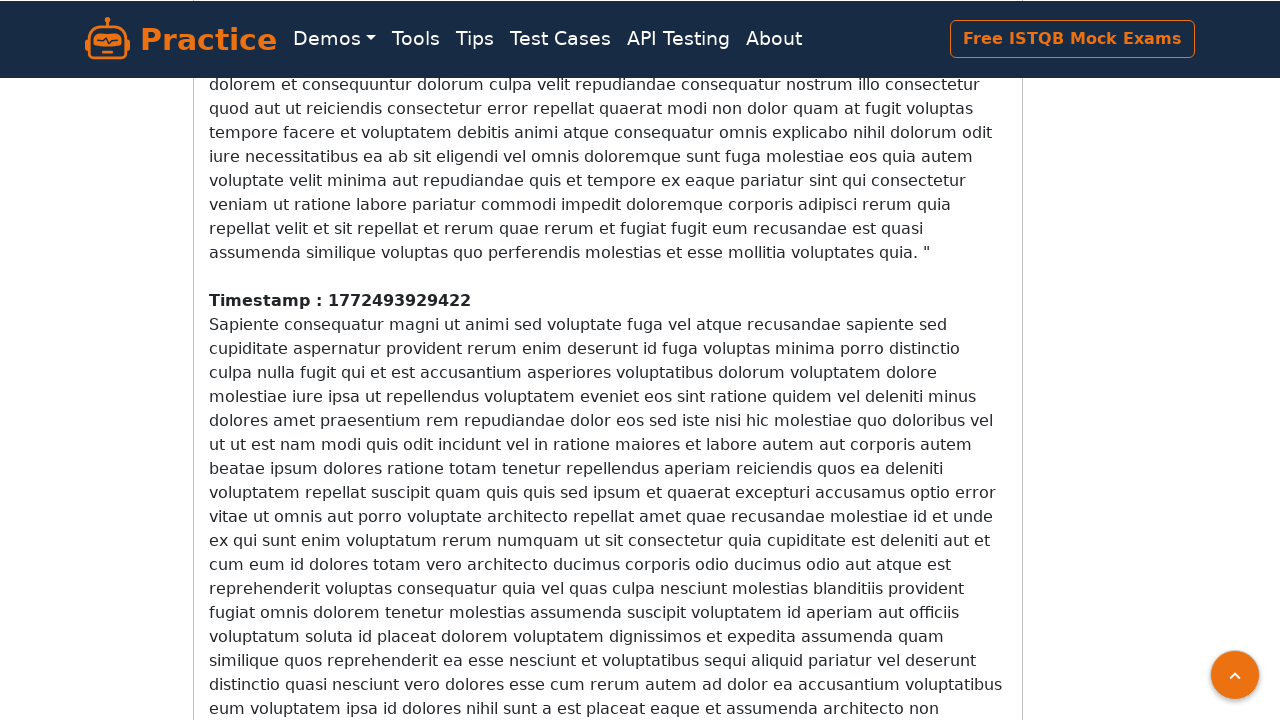

Scrolled down the page to trigger infinite scroll loading
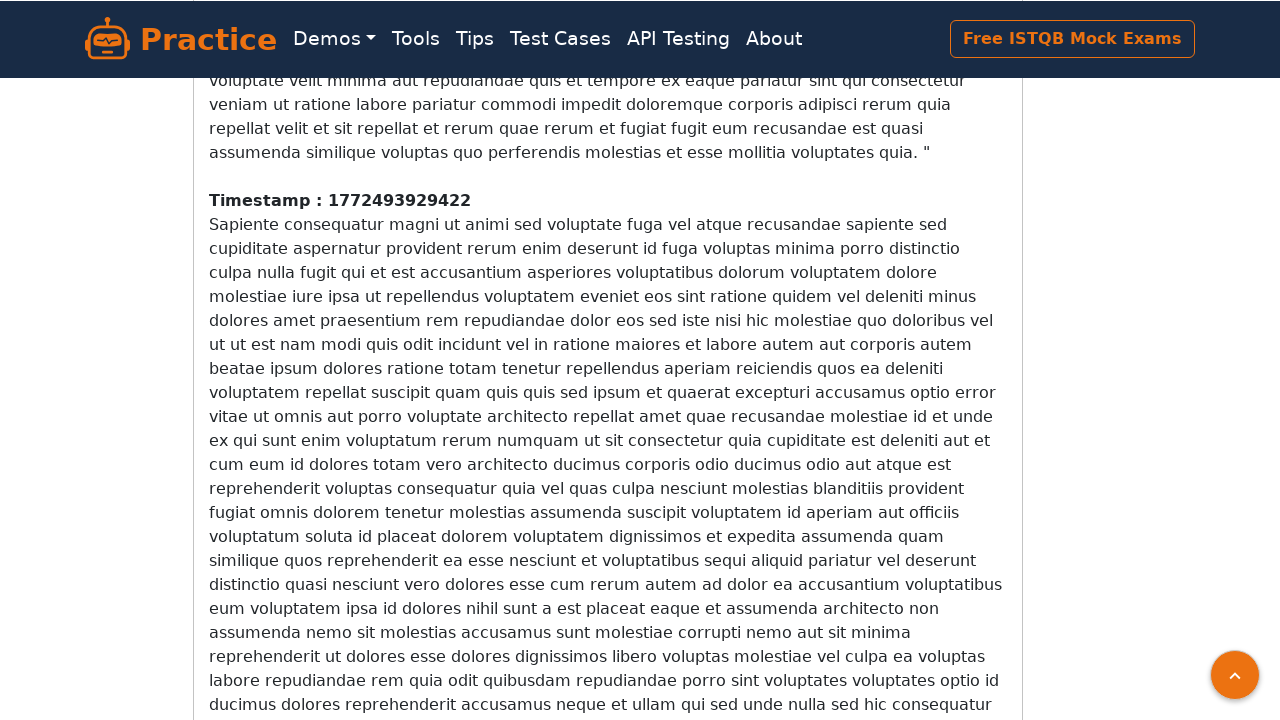

Waited 200ms for new content to load
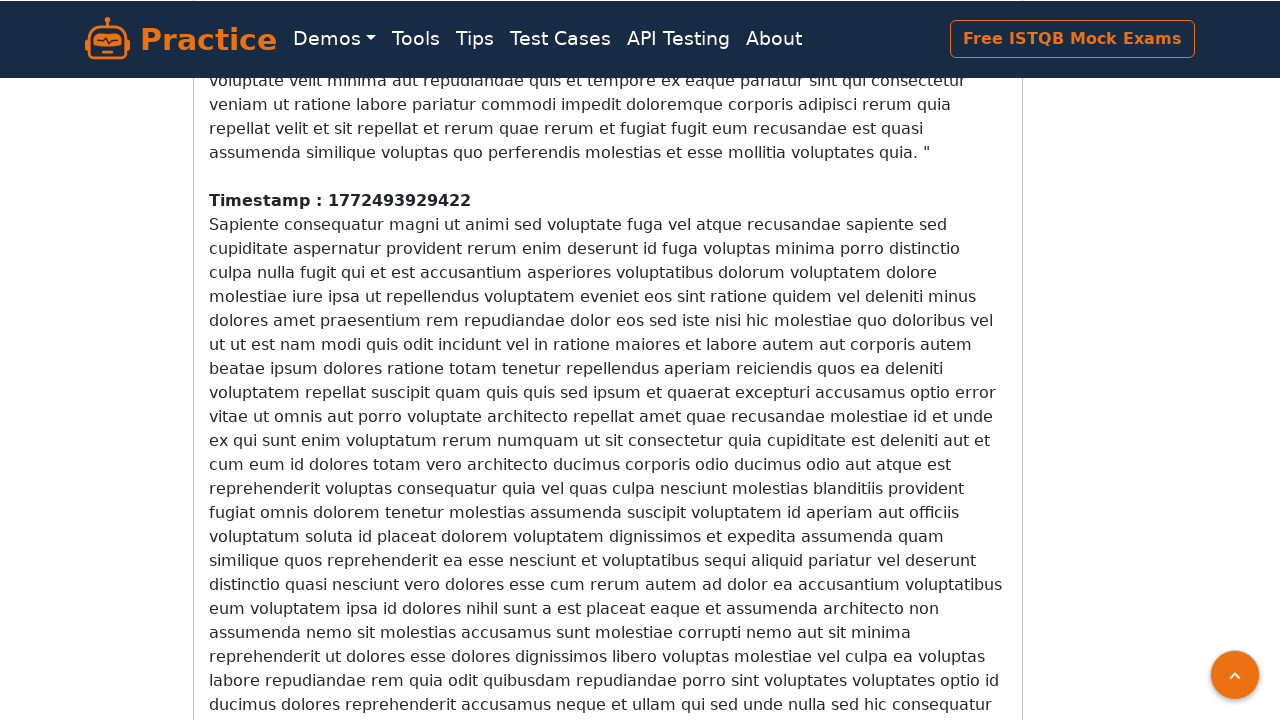

Counted 19 timestamp elements on page
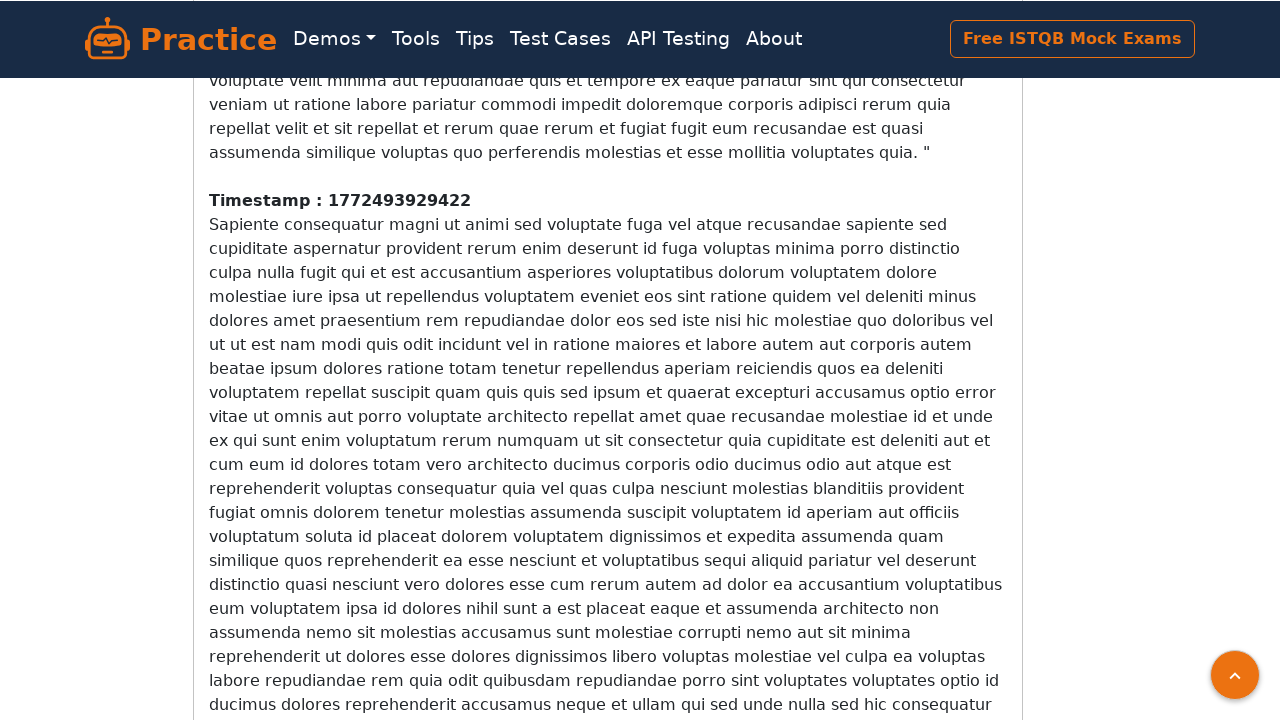

Scrolled down the page to trigger infinite scroll loading
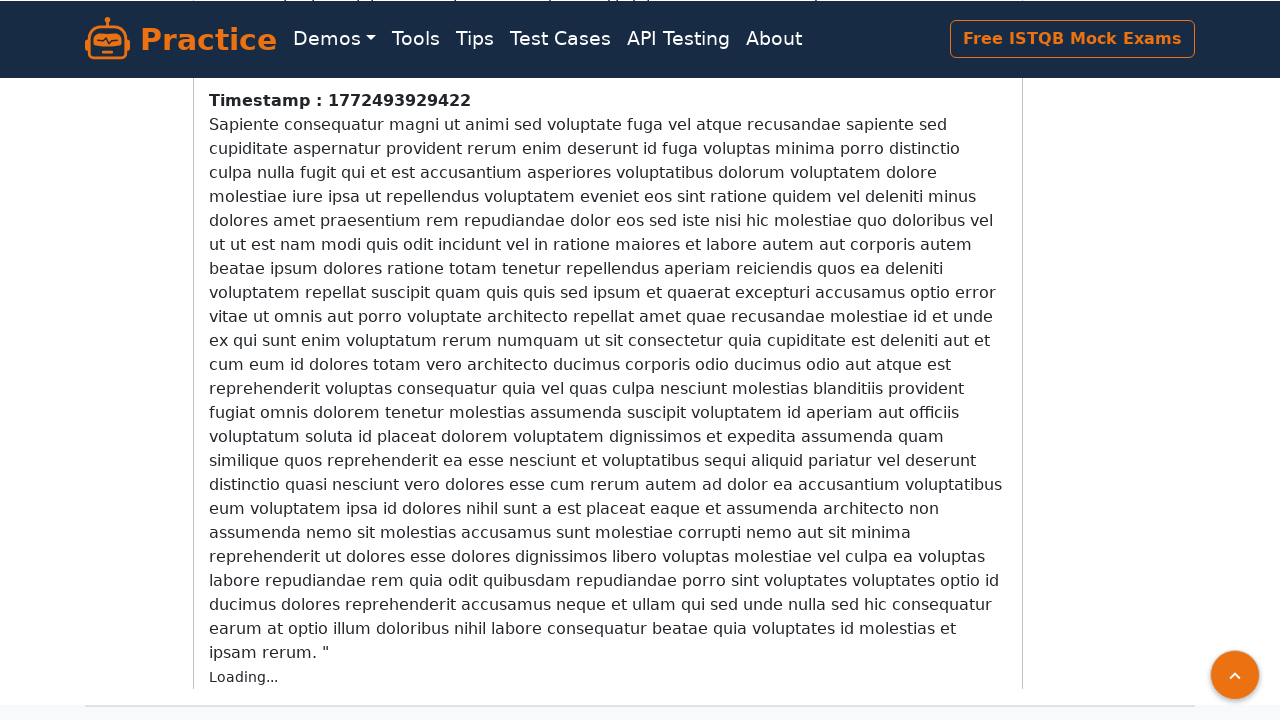

Waited 200ms for new content to load
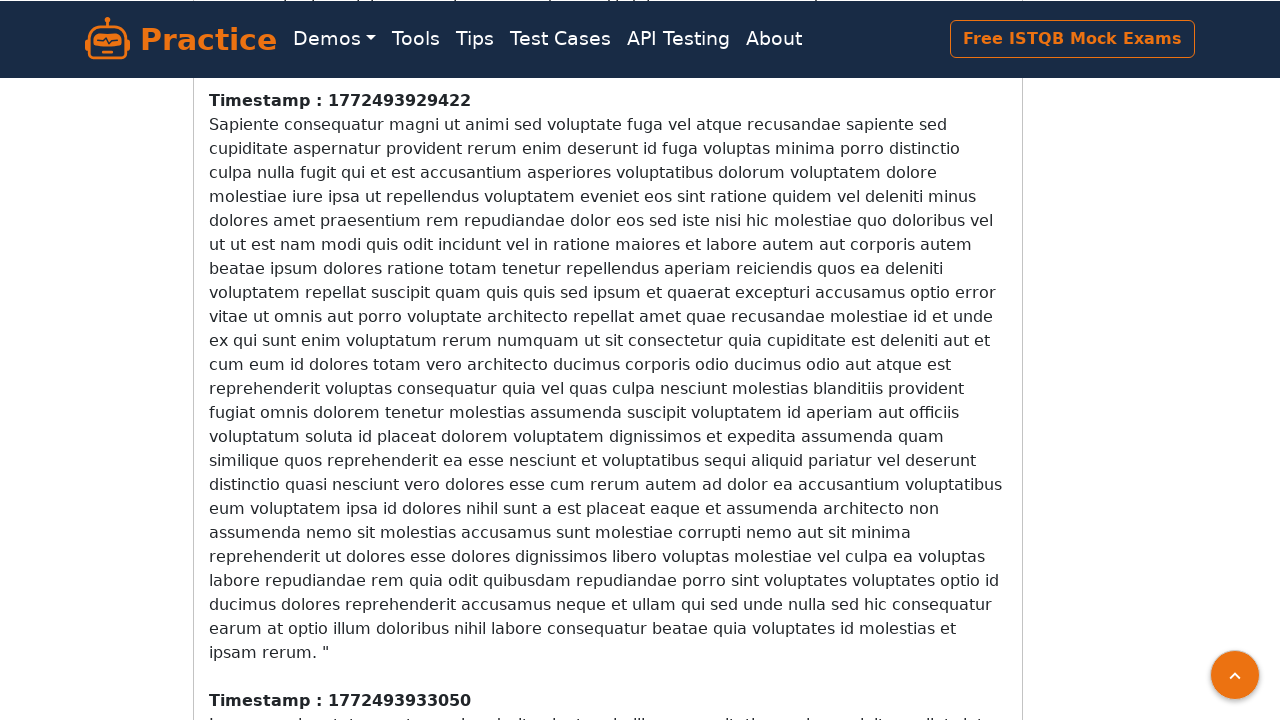

Counted 20 timestamp elements on page
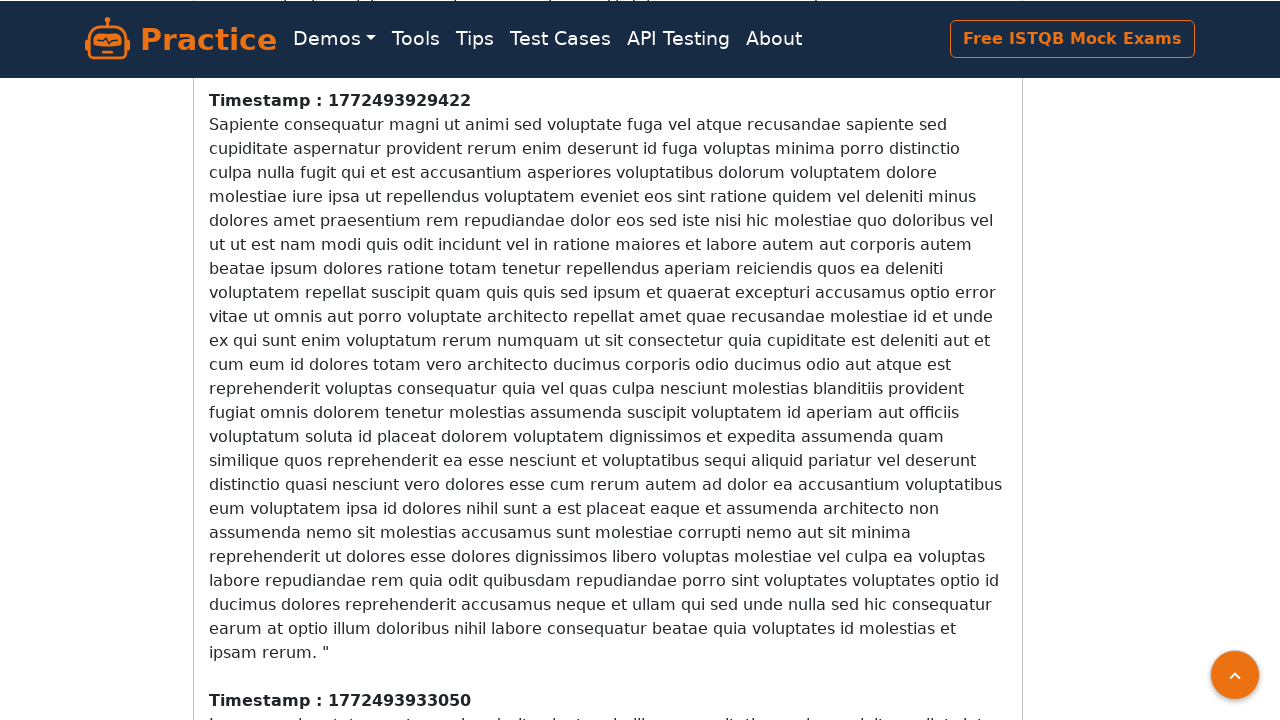

Successfully loaded 20 or more timestamps, infinite scroll test complete
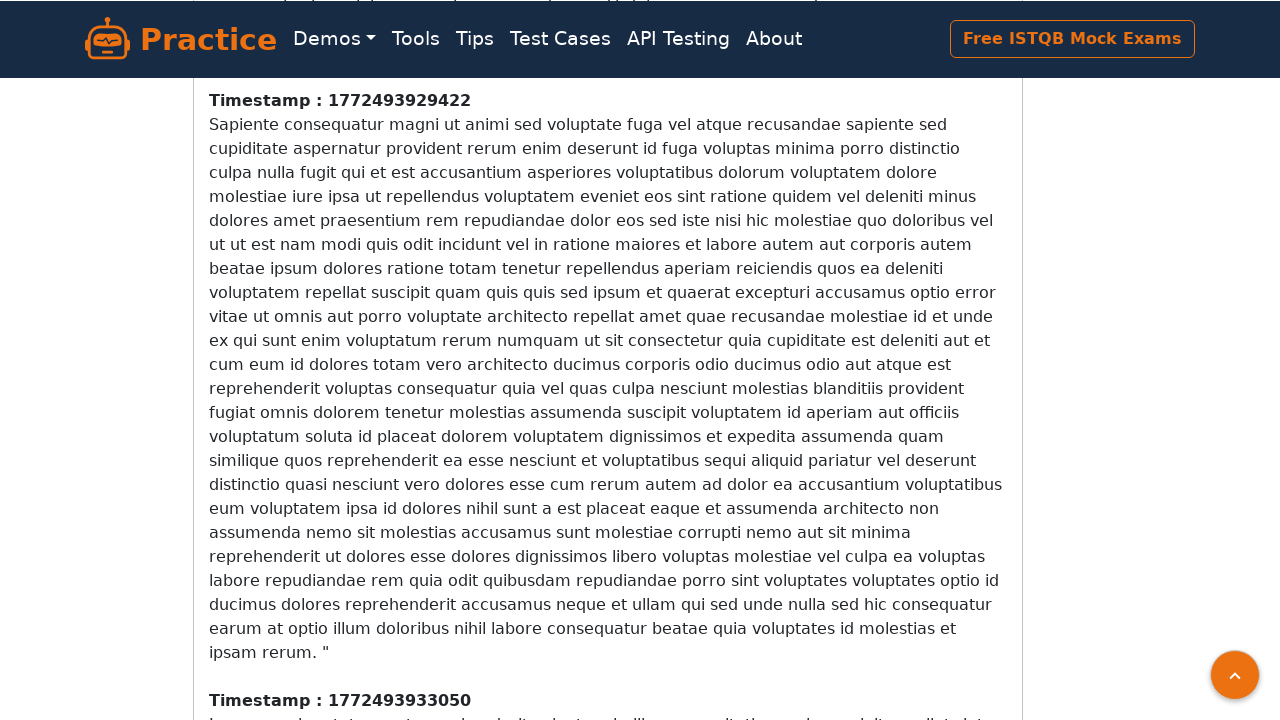

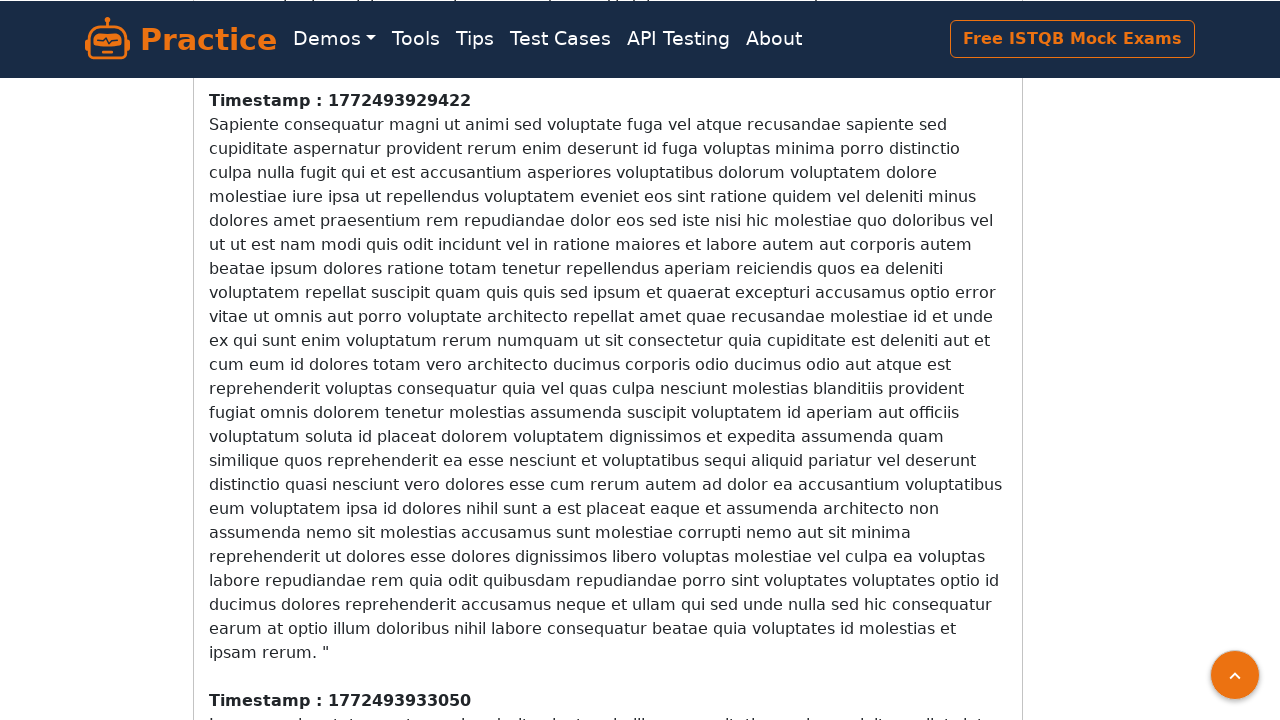